Tests the jQuery UI datepicker by navigating to a specific date (June 13, 2001) using the previous button to navigate through years and months, then selecting the specific day.

Starting URL: https://jqueryui.com/

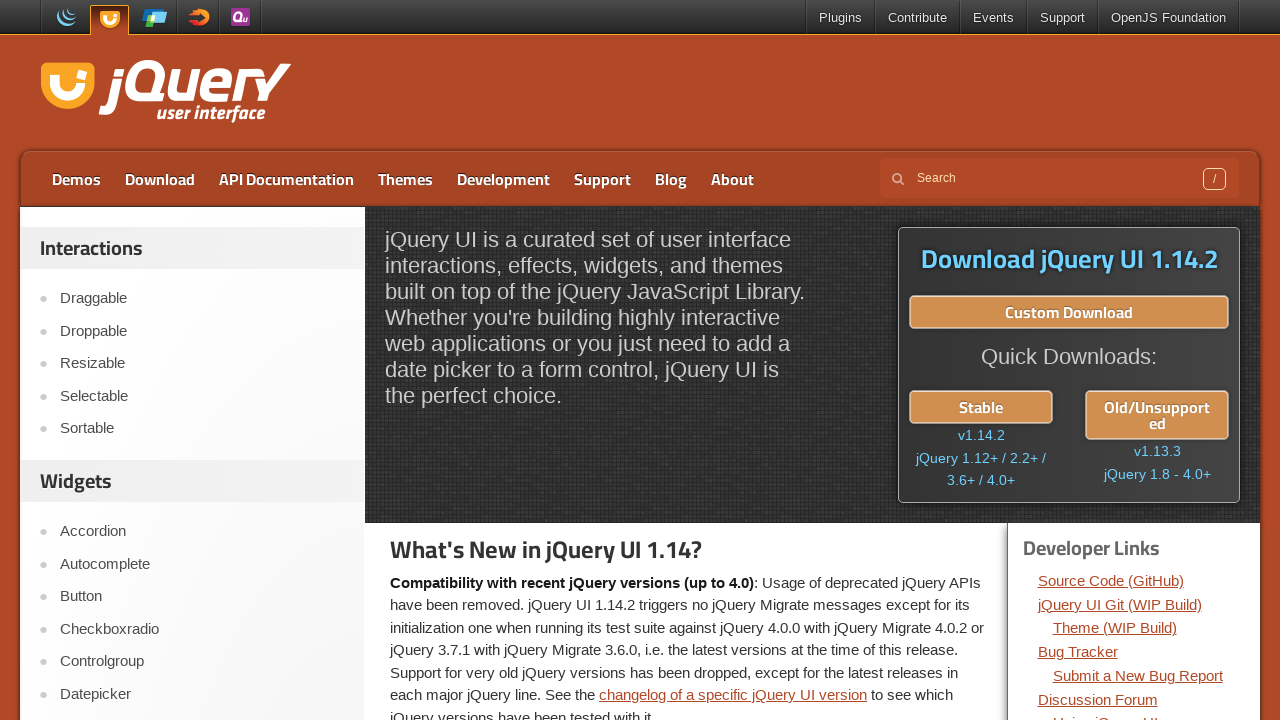

Clicked on Datepicker link at (202, 694) on a:text('Datepicker')
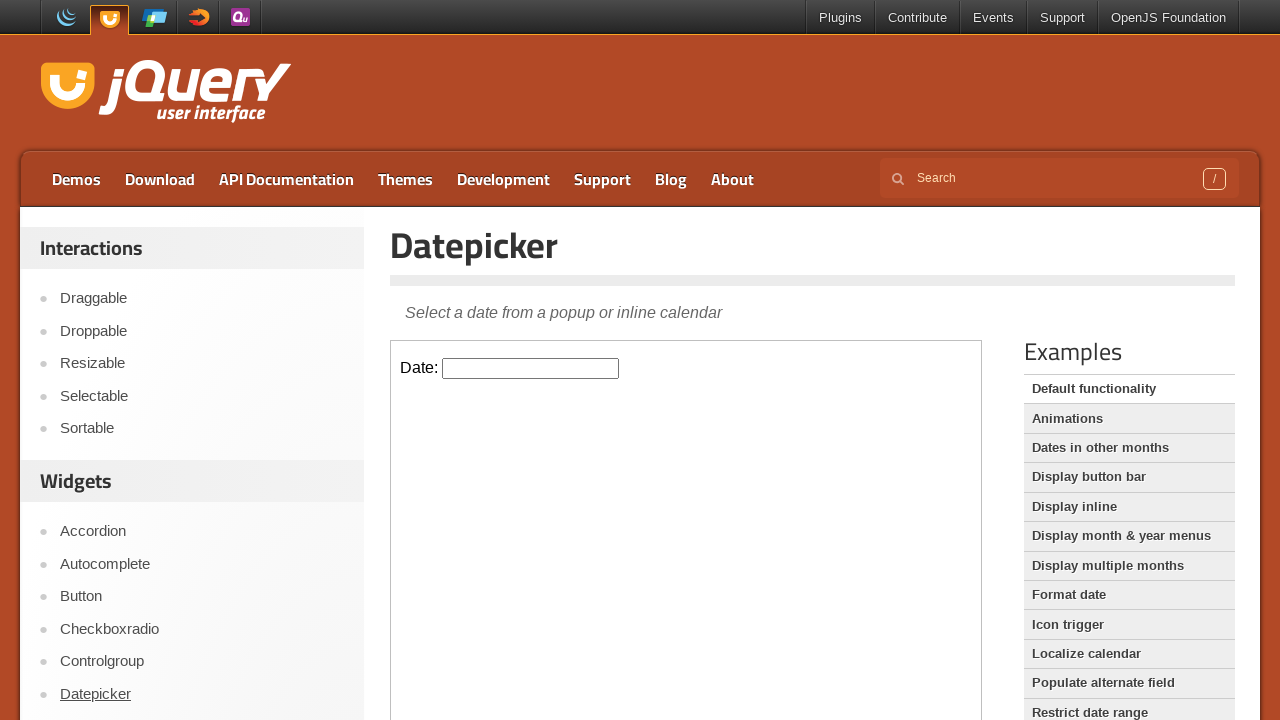

Page loaded successfully
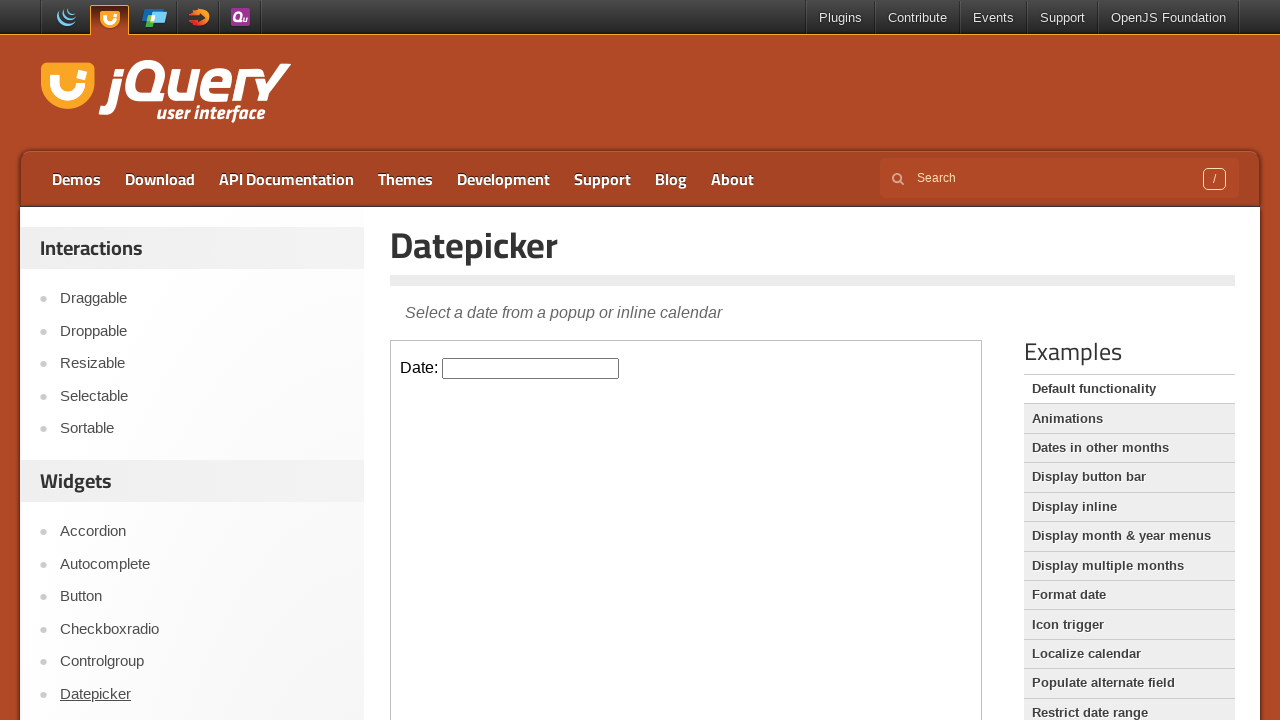

Located the datepicker iframe
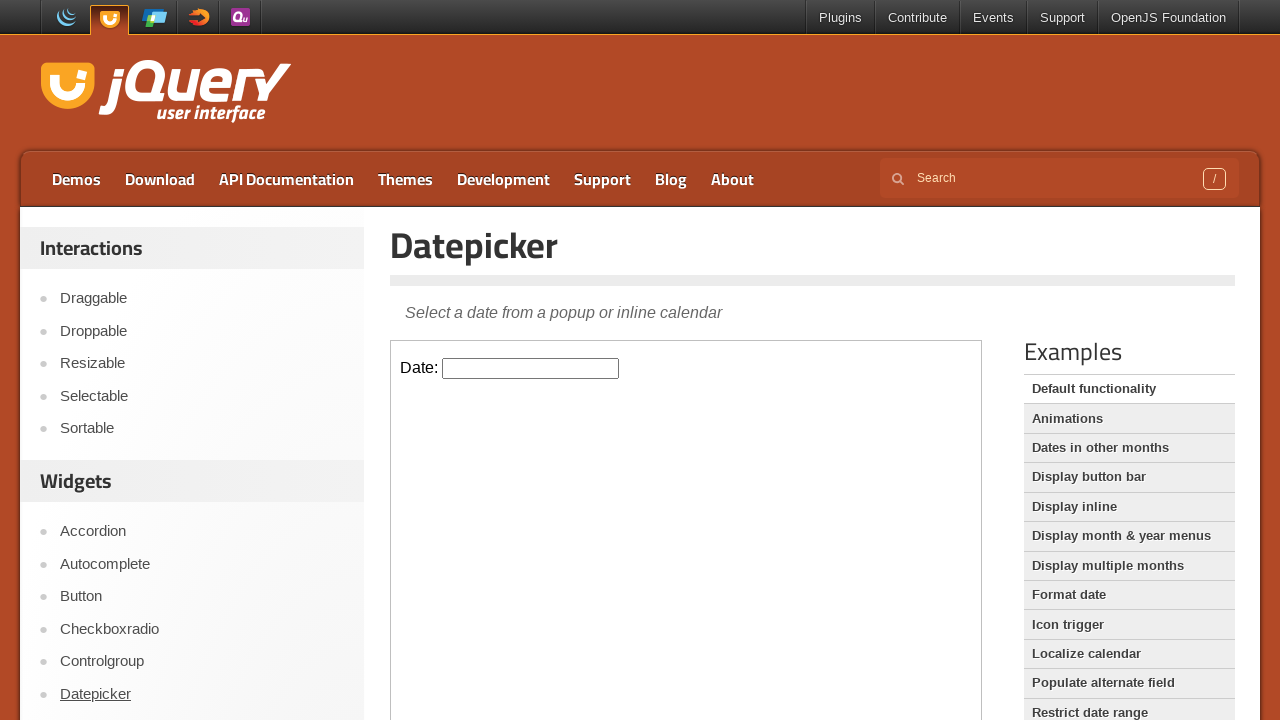

Clicked on datepicker input to open calendar at (531, 368) on iframe >> nth=0 >> internal:control=enter-frame >> #datepicker
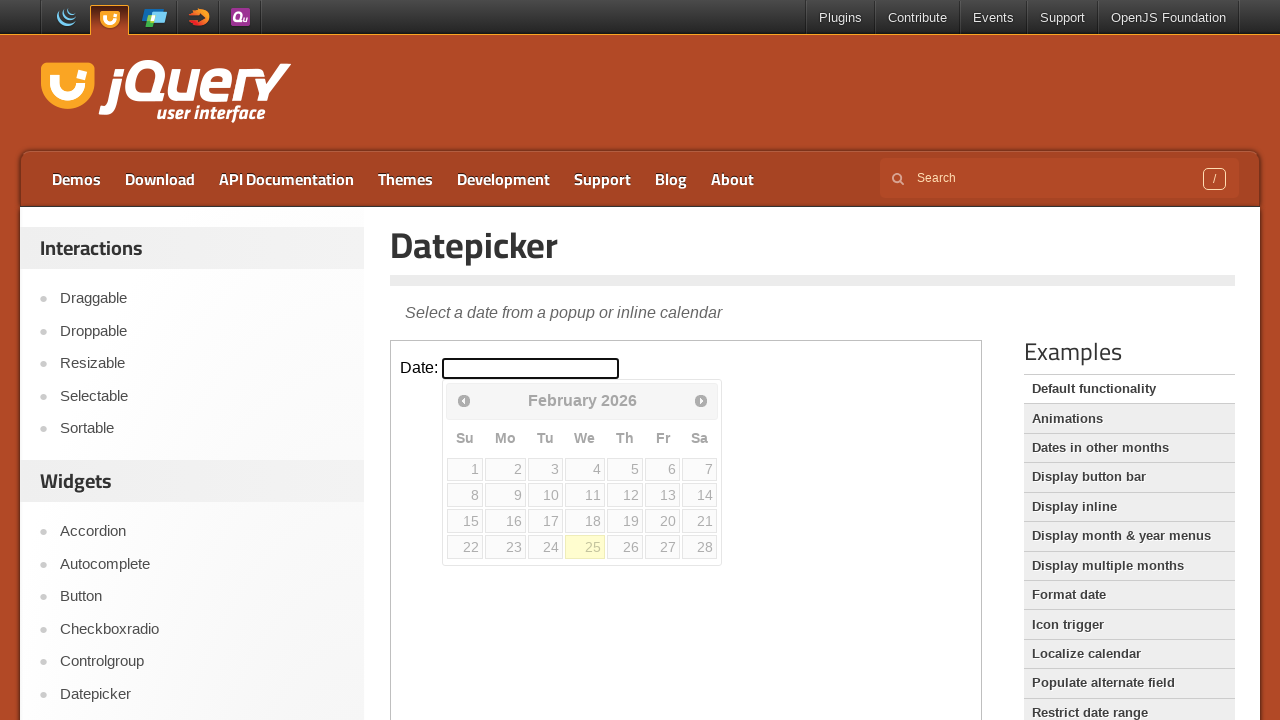

Retrieved current year: 2026
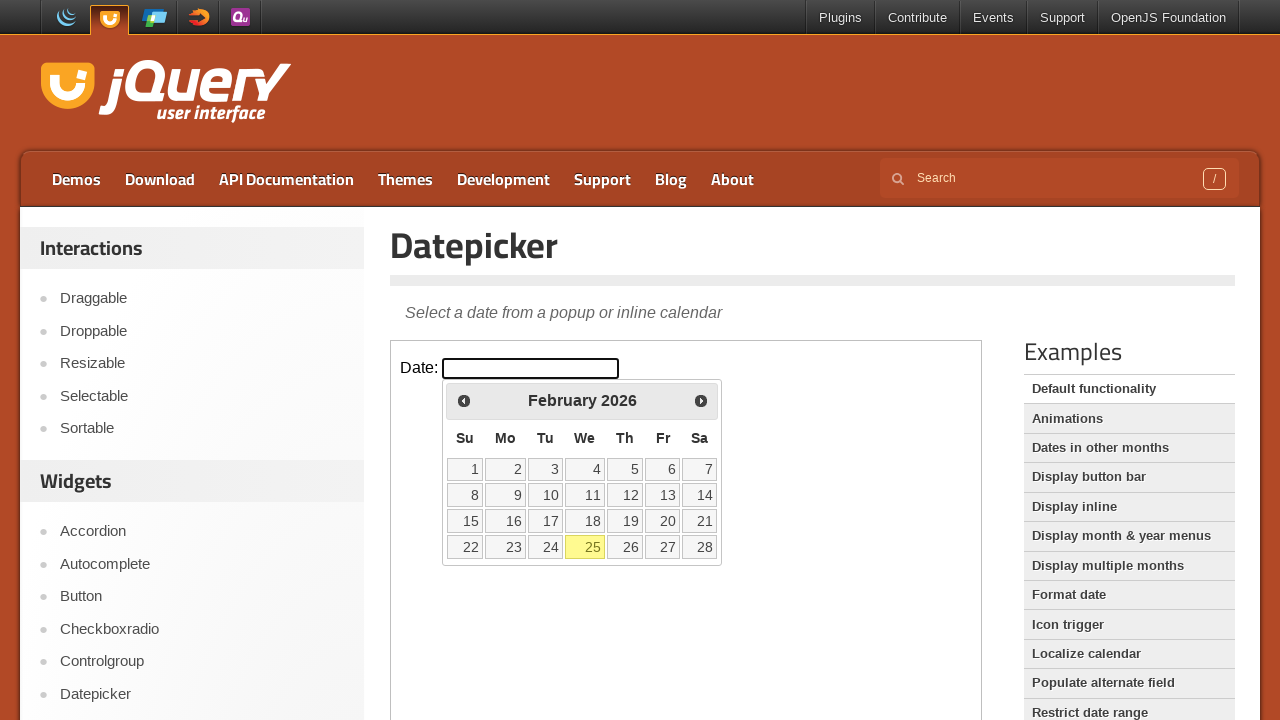

Clicked Prev button to navigate to previous year at (464, 400) on iframe >> nth=0 >> internal:control=enter-frame >> span:has-text('Prev')
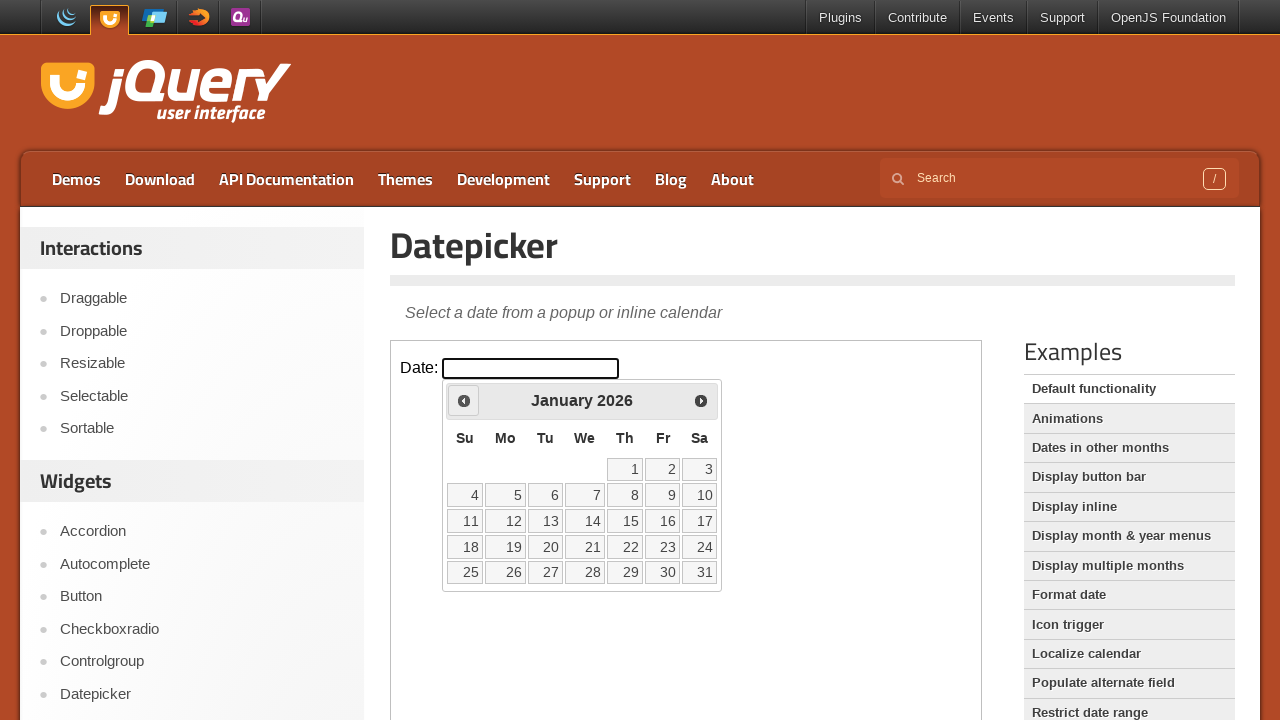

Updated current year: 2026
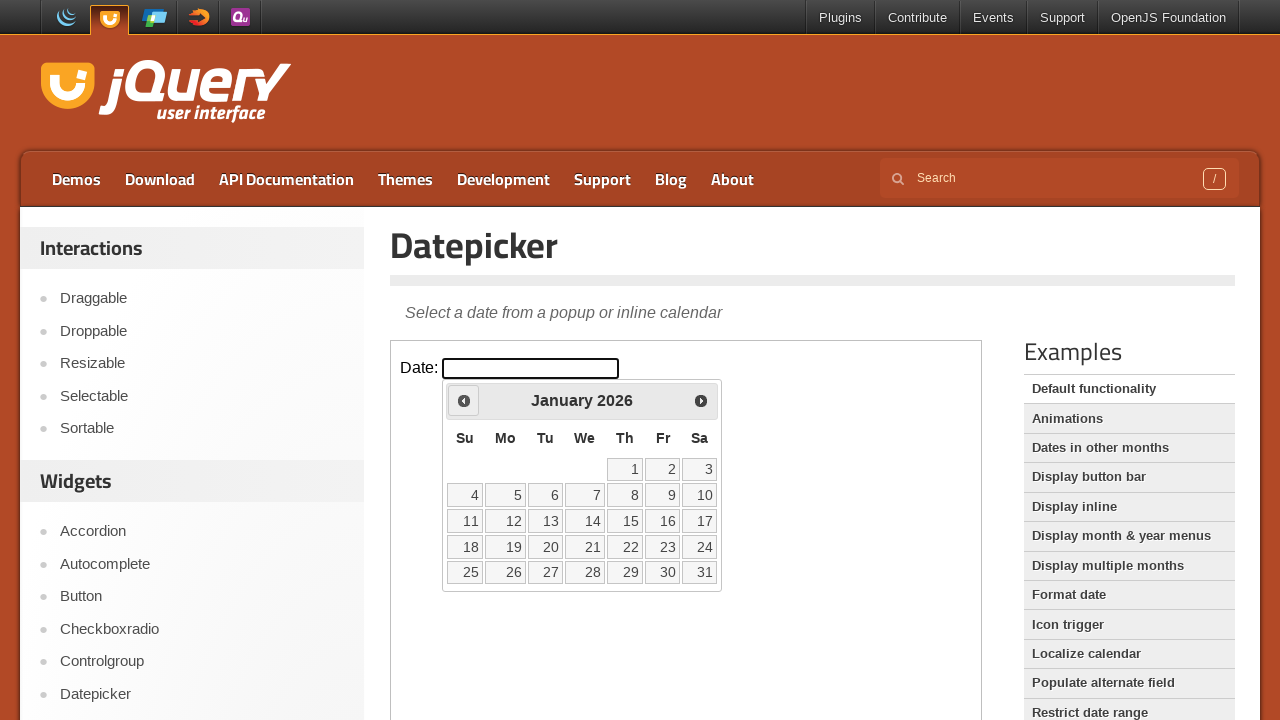

Clicked Prev button to navigate to previous year at (464, 400) on iframe >> nth=0 >> internal:control=enter-frame >> span:has-text('Prev')
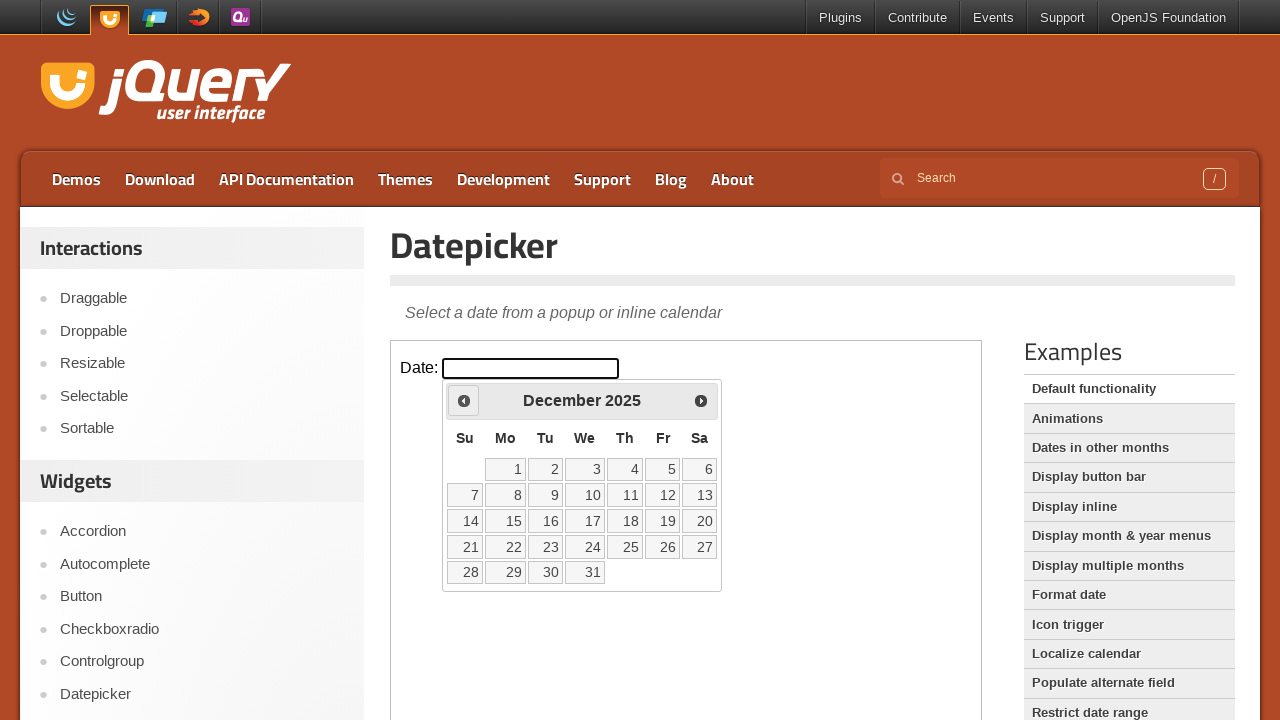

Updated current year: 2025
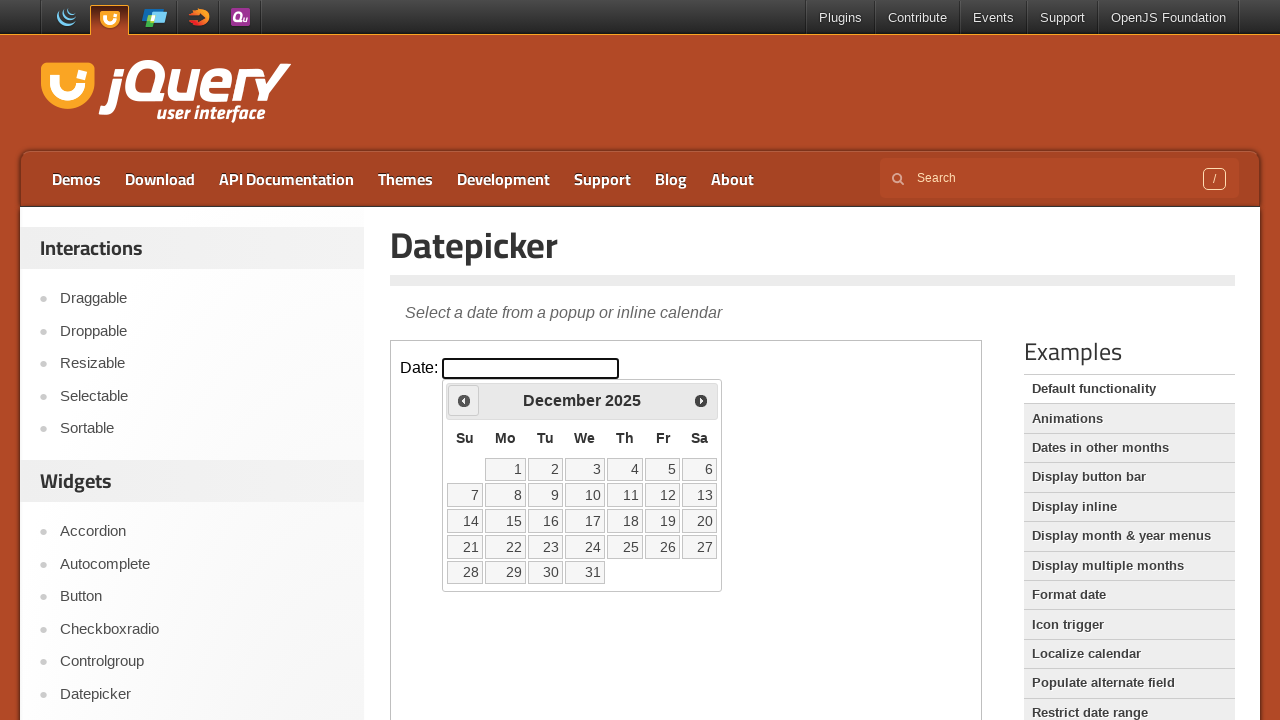

Clicked Prev button to navigate to previous year at (464, 400) on iframe >> nth=0 >> internal:control=enter-frame >> span:has-text('Prev')
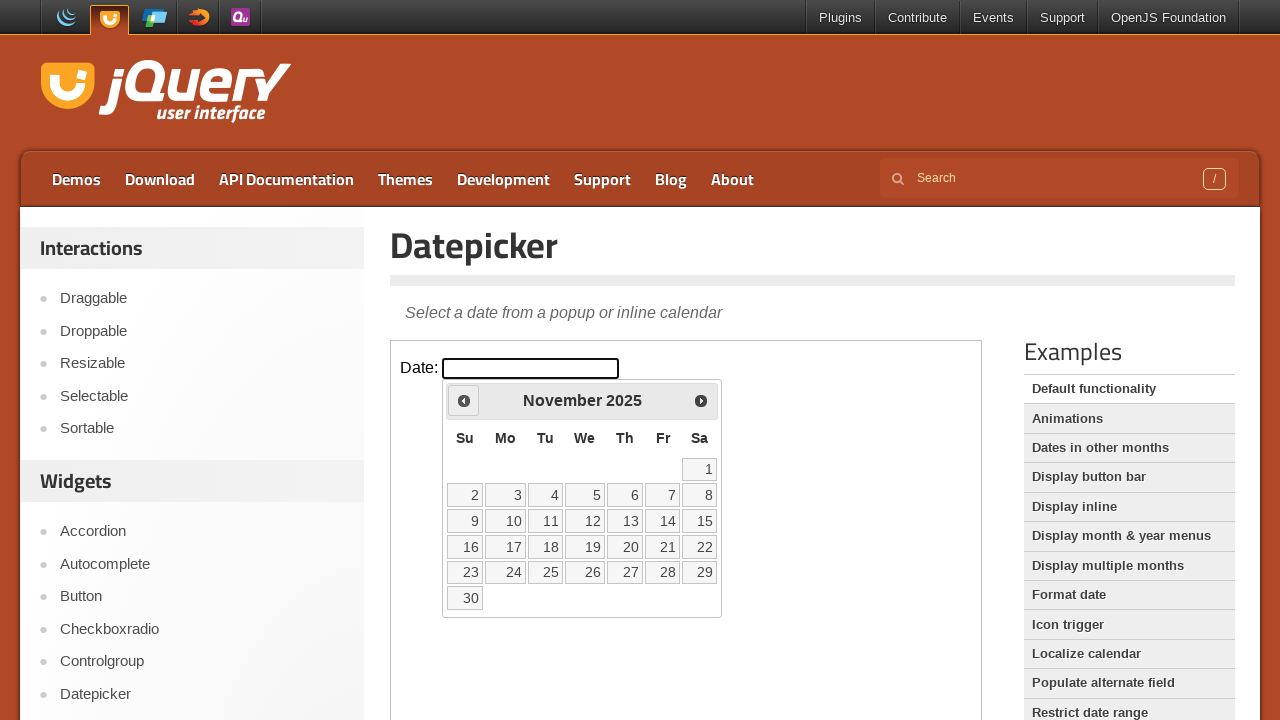

Updated current year: 2025
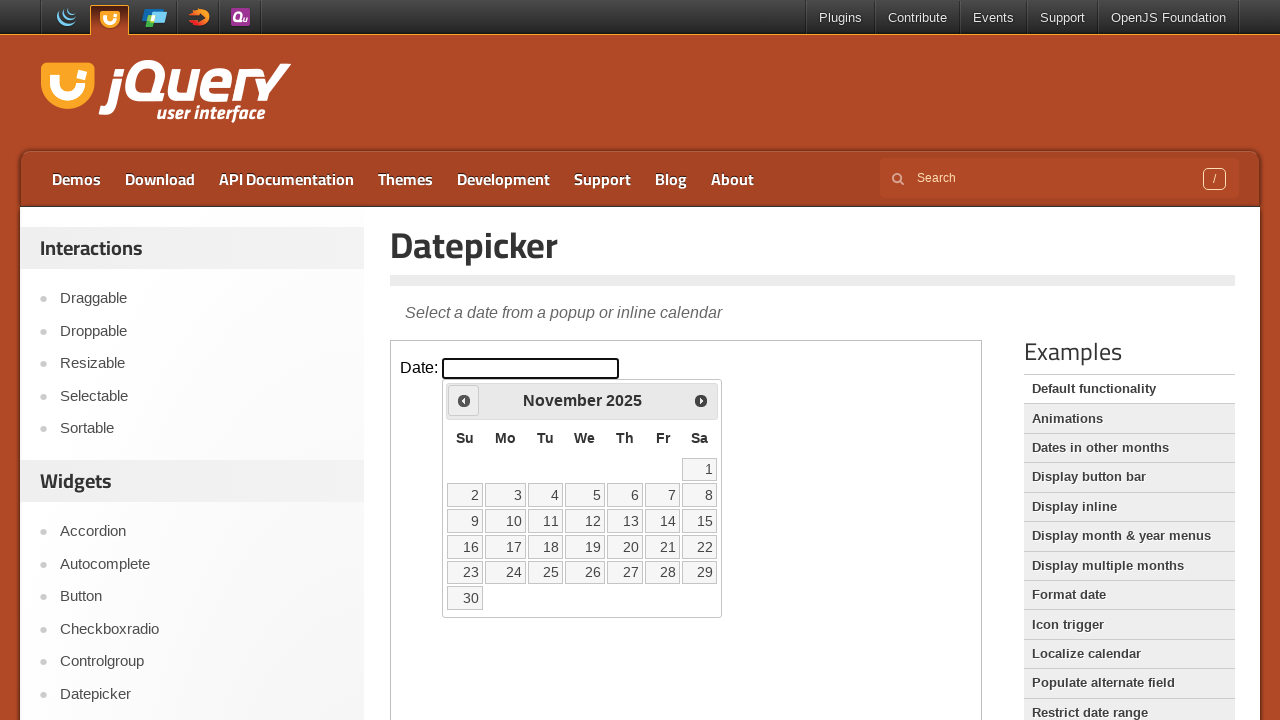

Clicked Prev button to navigate to previous year at (464, 400) on iframe >> nth=0 >> internal:control=enter-frame >> span:has-text('Prev')
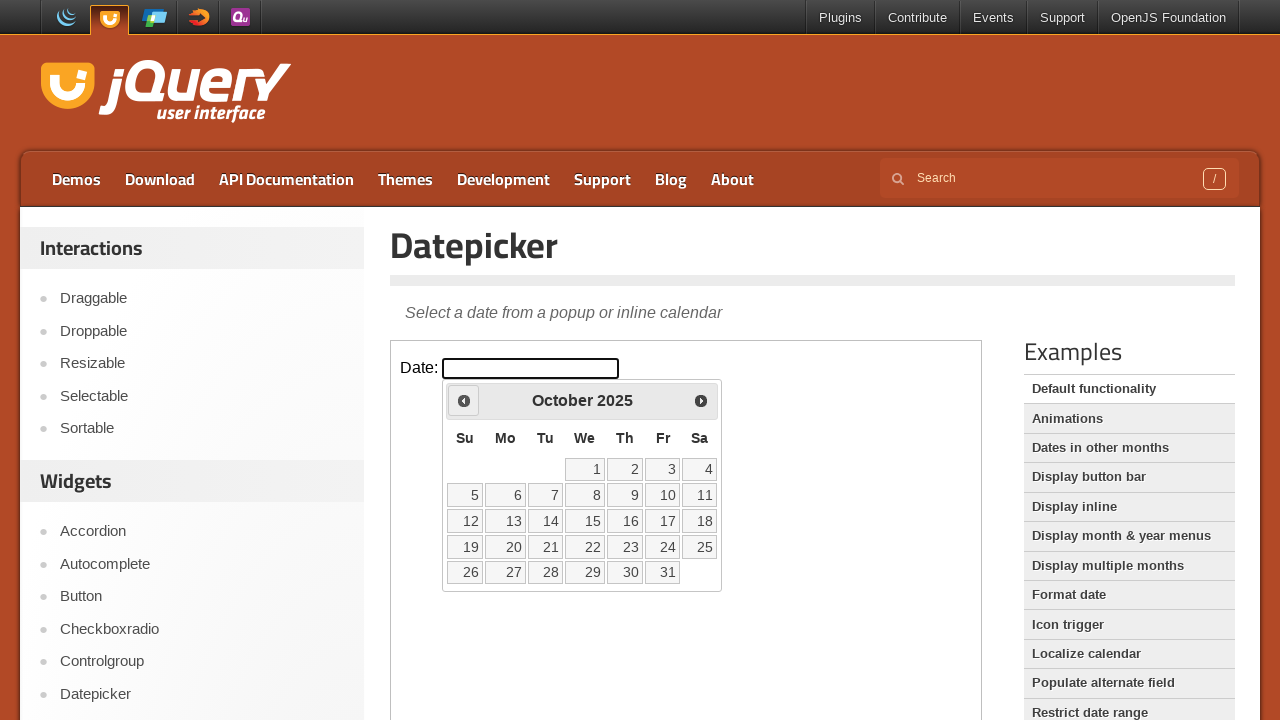

Updated current year: 2025
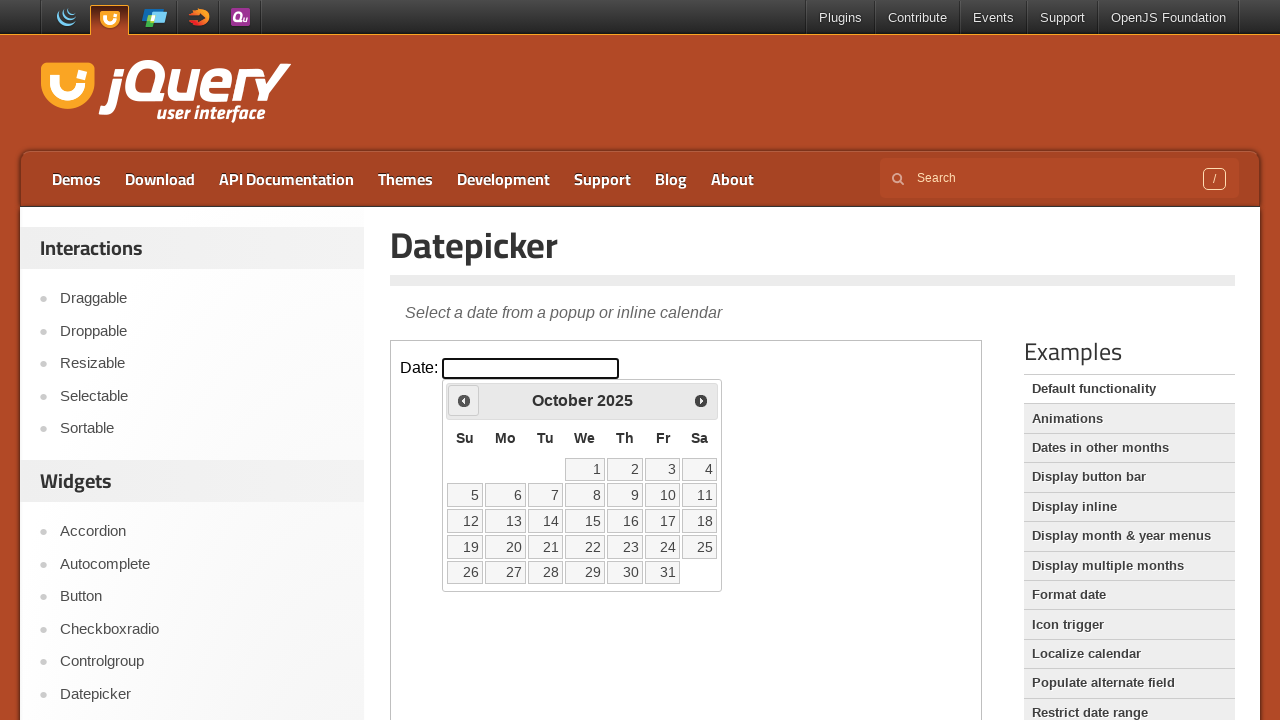

Clicked Prev button to navigate to previous year at (464, 400) on iframe >> nth=0 >> internal:control=enter-frame >> span:has-text('Prev')
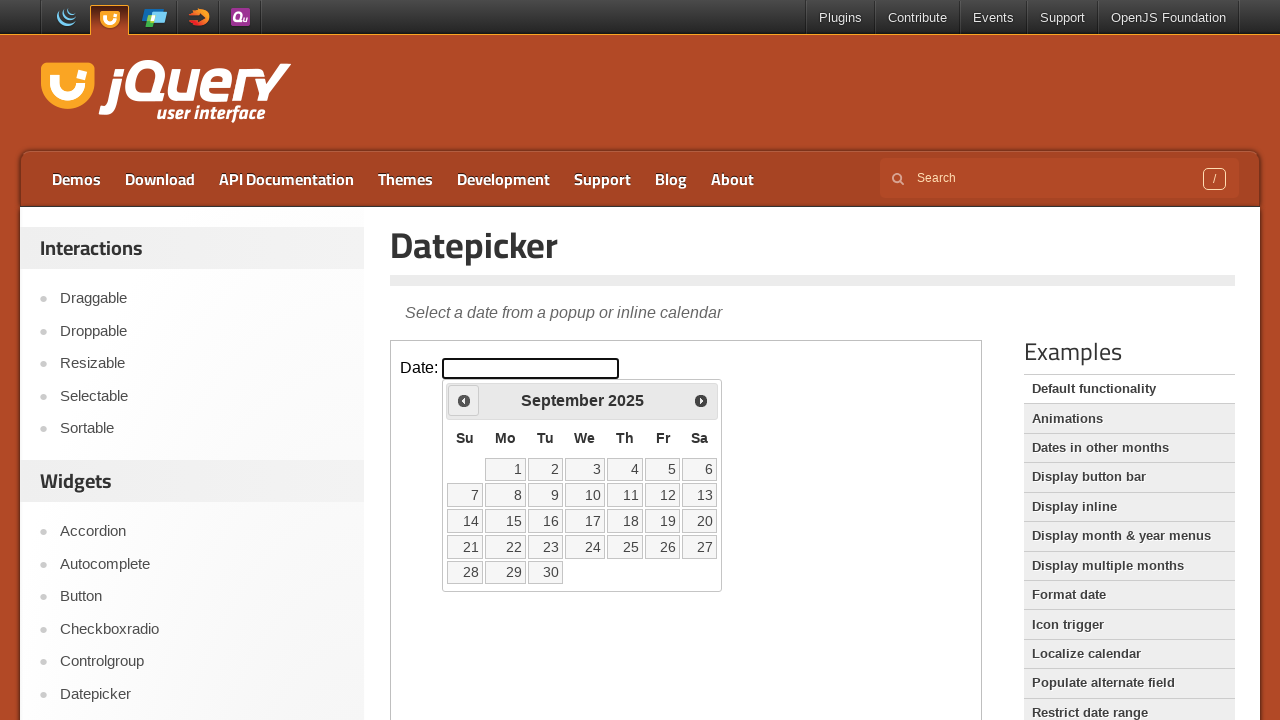

Updated current year: 2025
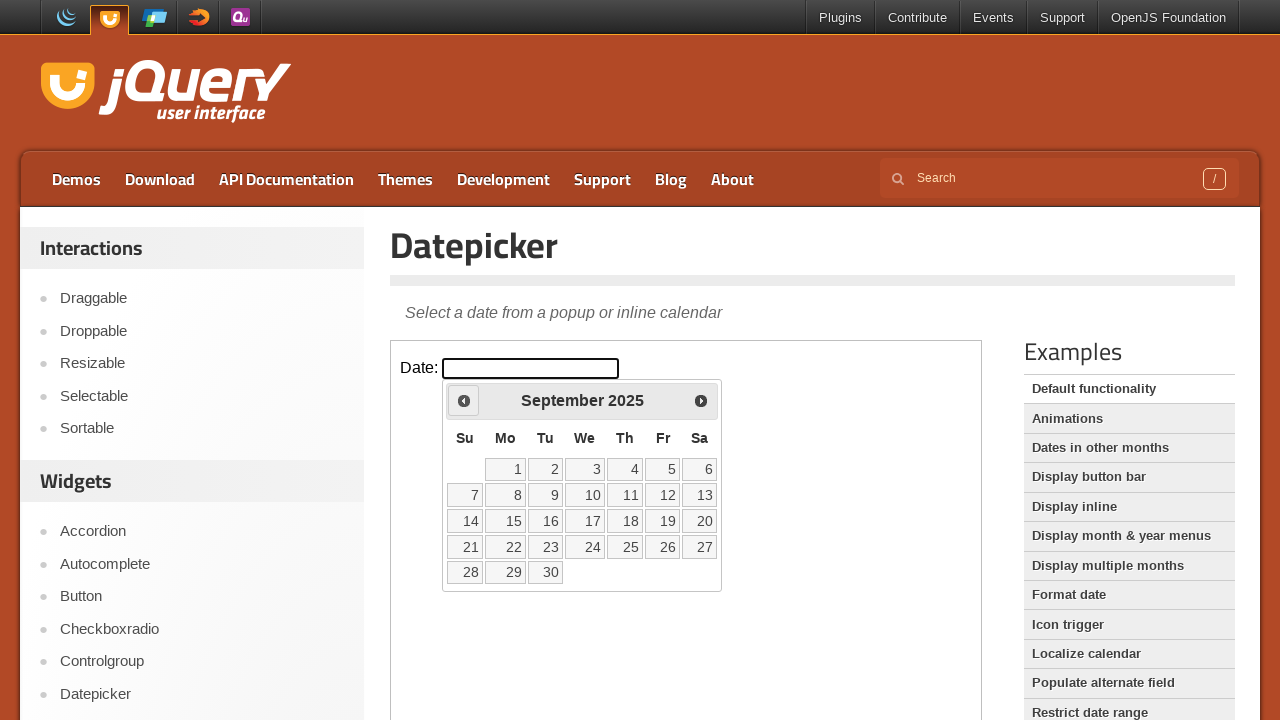

Clicked Prev button to navigate to previous year at (464, 400) on iframe >> nth=0 >> internal:control=enter-frame >> span:has-text('Prev')
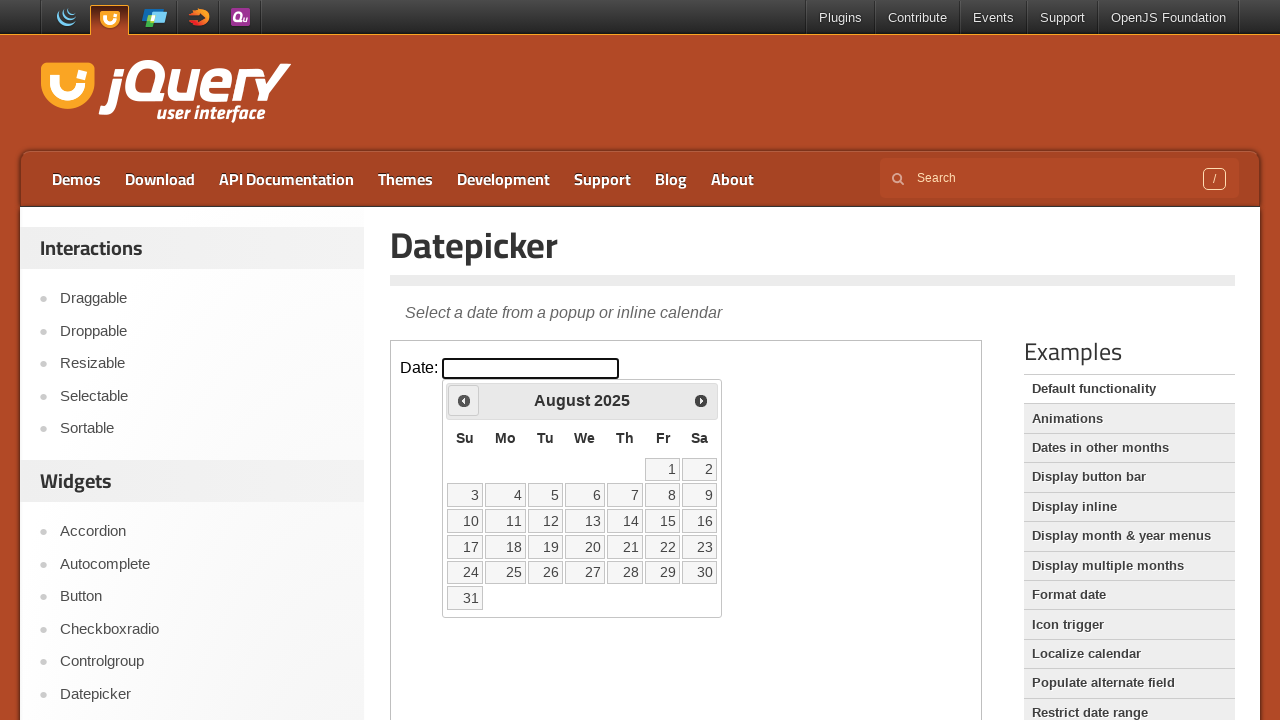

Updated current year: 2025
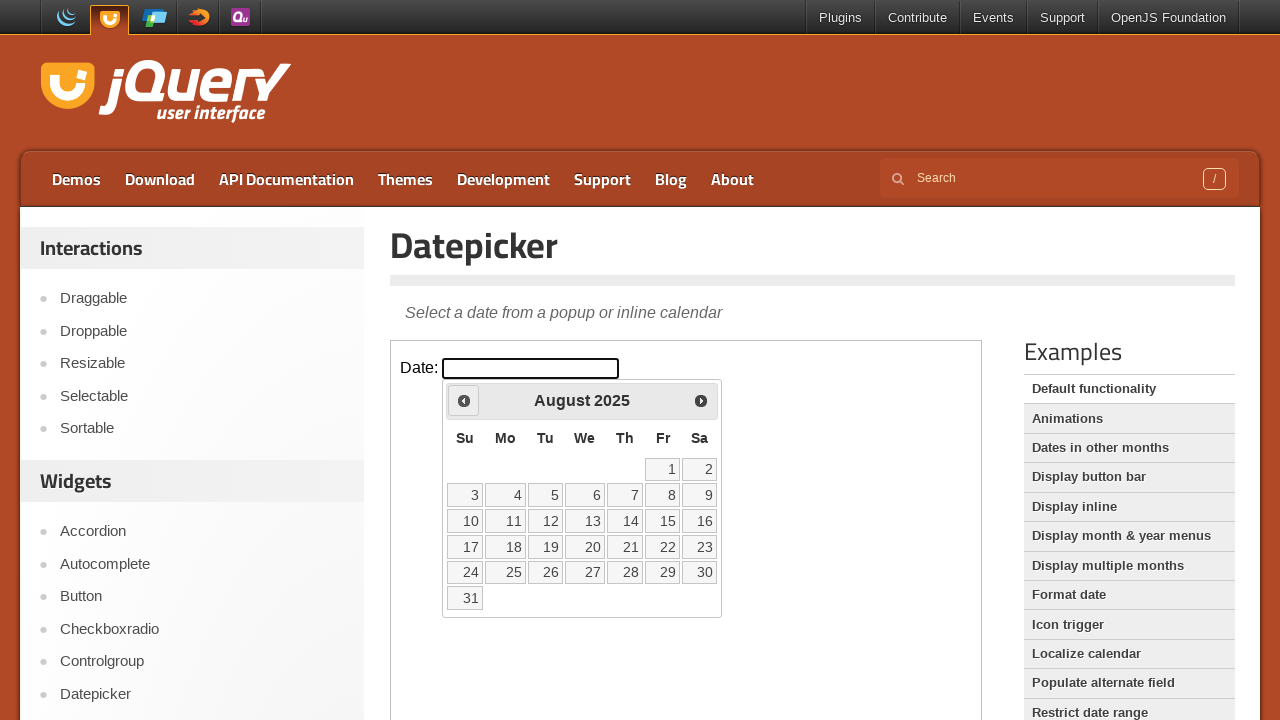

Clicked Prev button to navigate to previous year at (464, 400) on iframe >> nth=0 >> internal:control=enter-frame >> span:has-text('Prev')
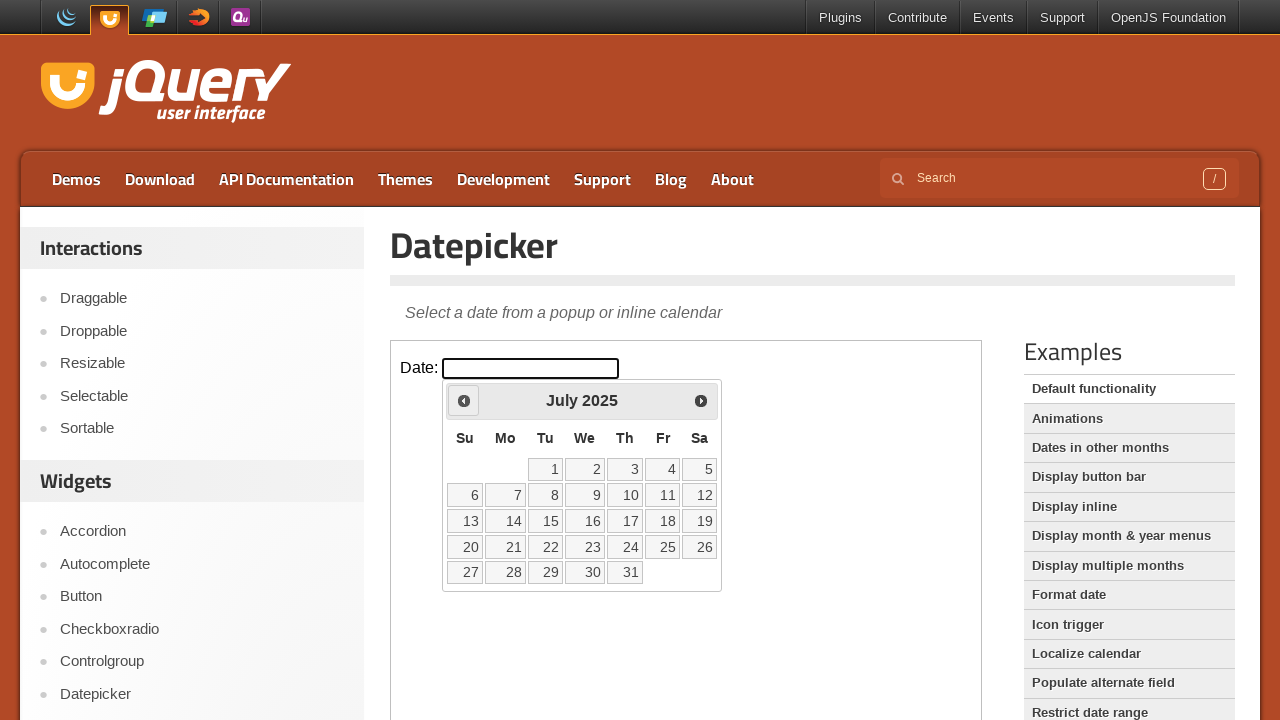

Updated current year: 2025
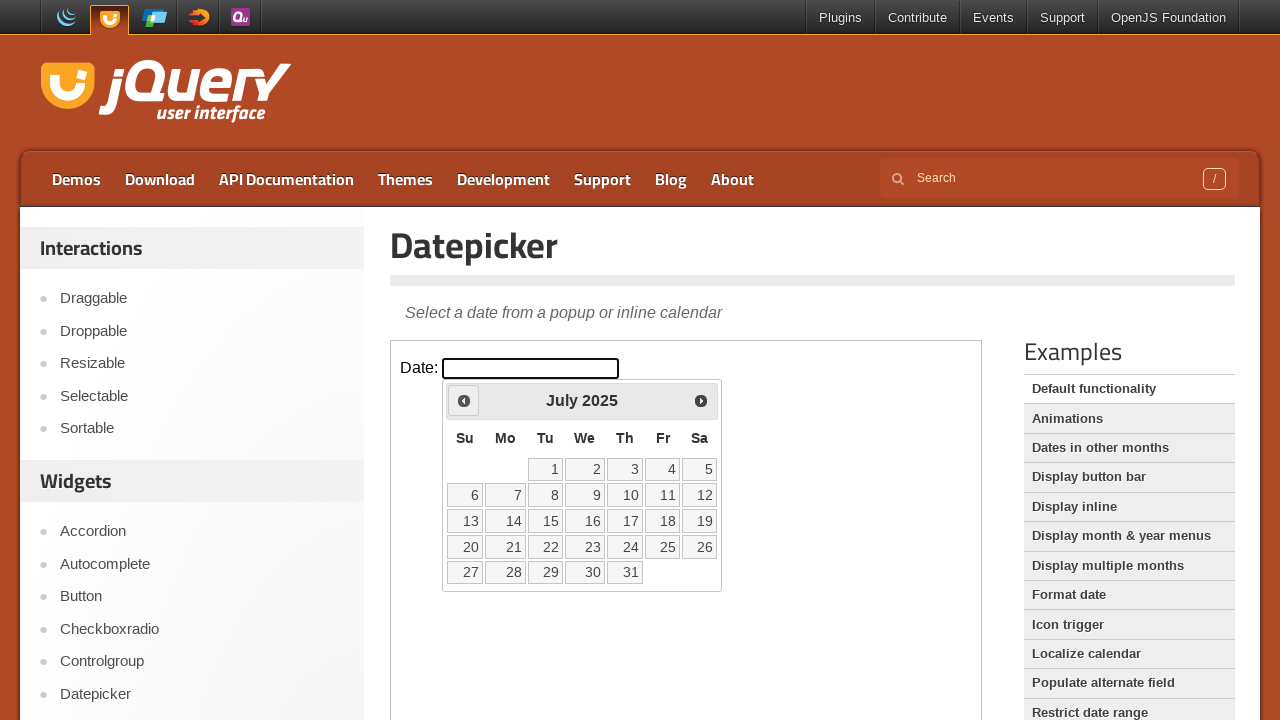

Clicked Prev button to navigate to previous year at (464, 400) on iframe >> nth=0 >> internal:control=enter-frame >> span:has-text('Prev')
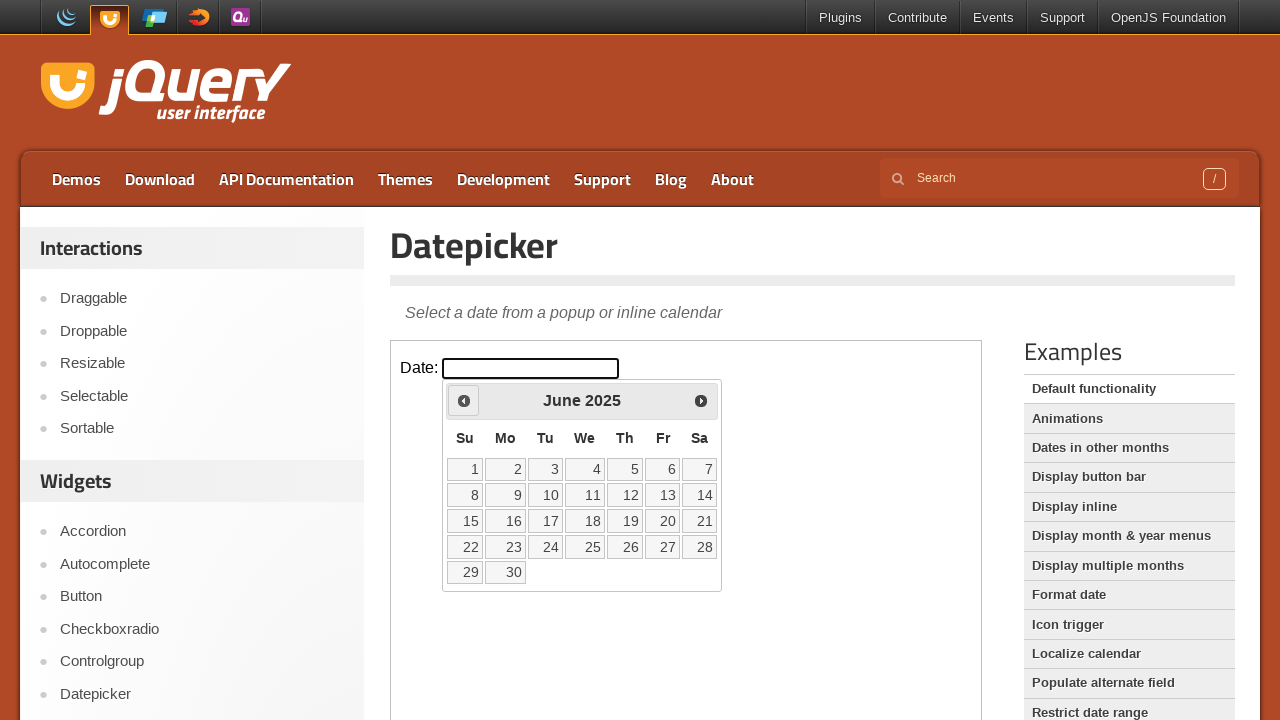

Updated current year: 2025
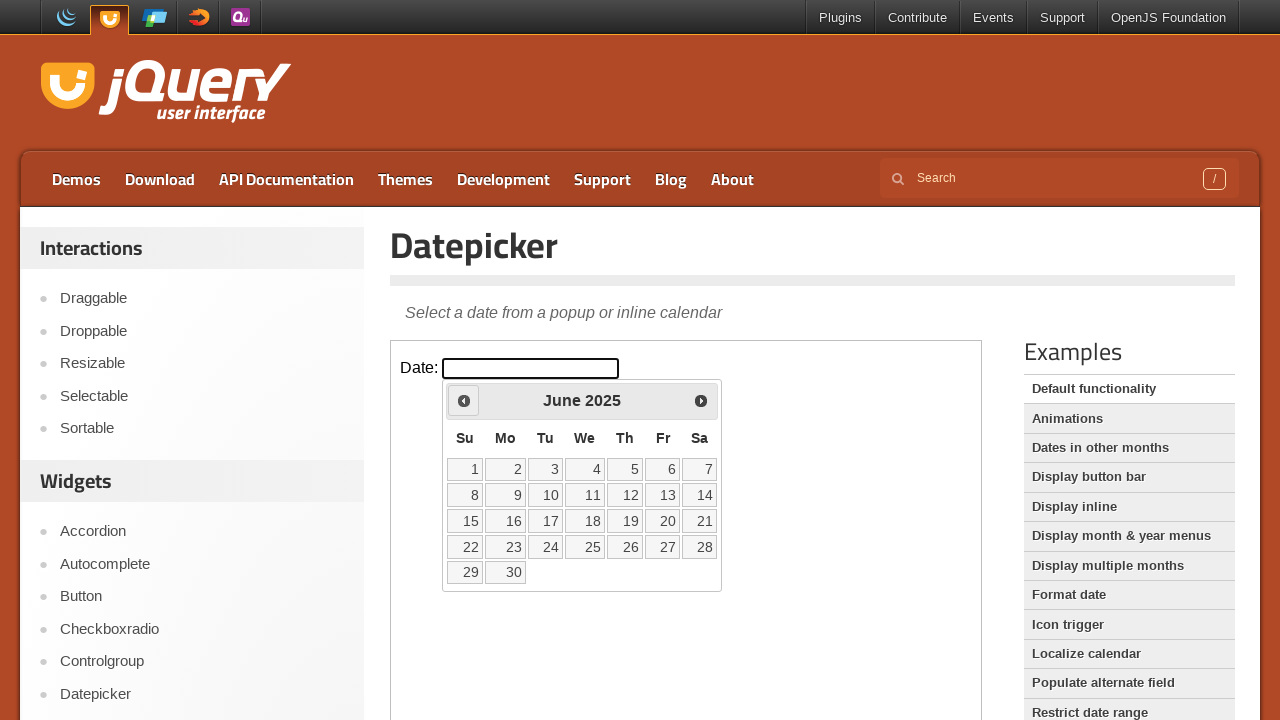

Clicked Prev button to navigate to previous year at (464, 400) on iframe >> nth=0 >> internal:control=enter-frame >> span:has-text('Prev')
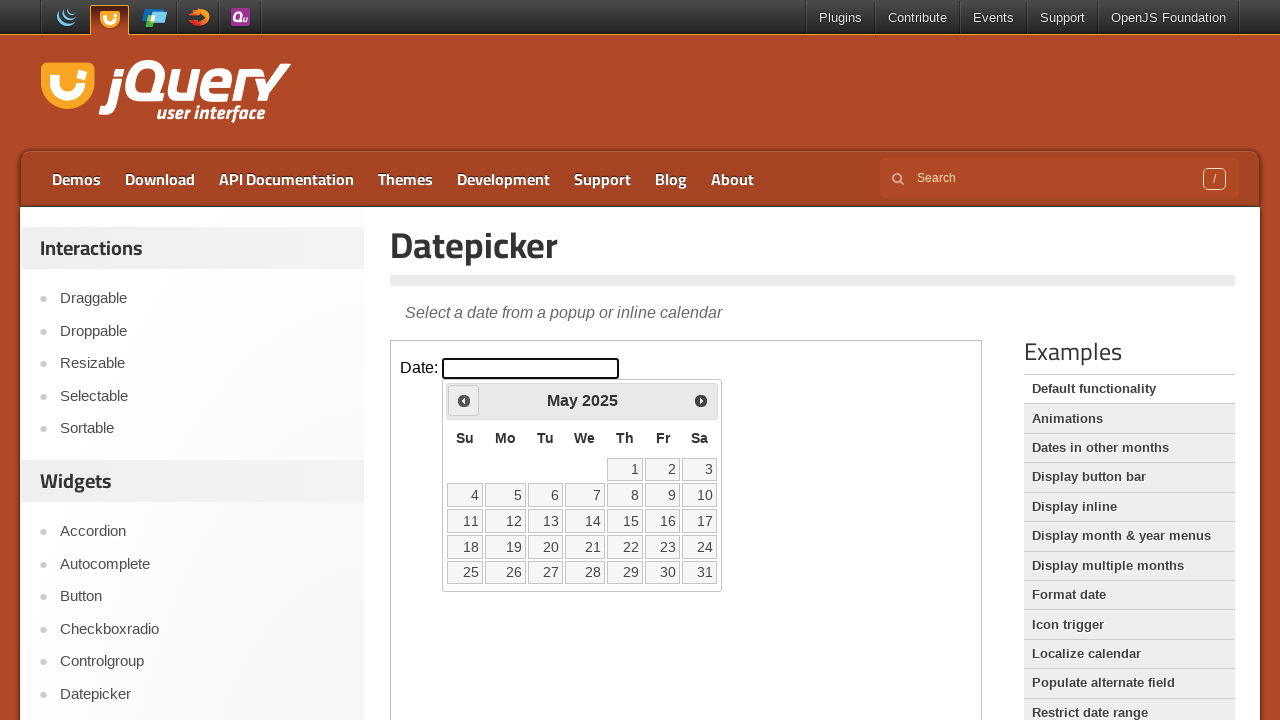

Updated current year: 2025
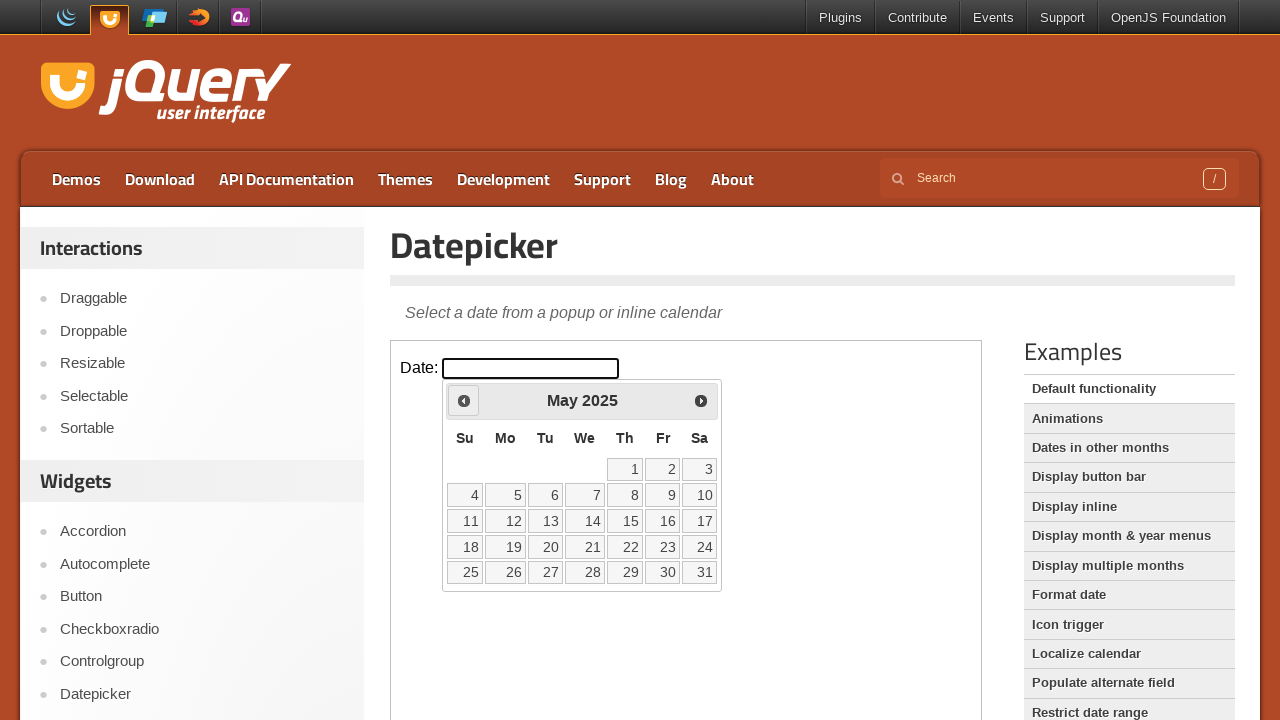

Clicked Prev button to navigate to previous year at (464, 400) on iframe >> nth=0 >> internal:control=enter-frame >> span:has-text('Prev')
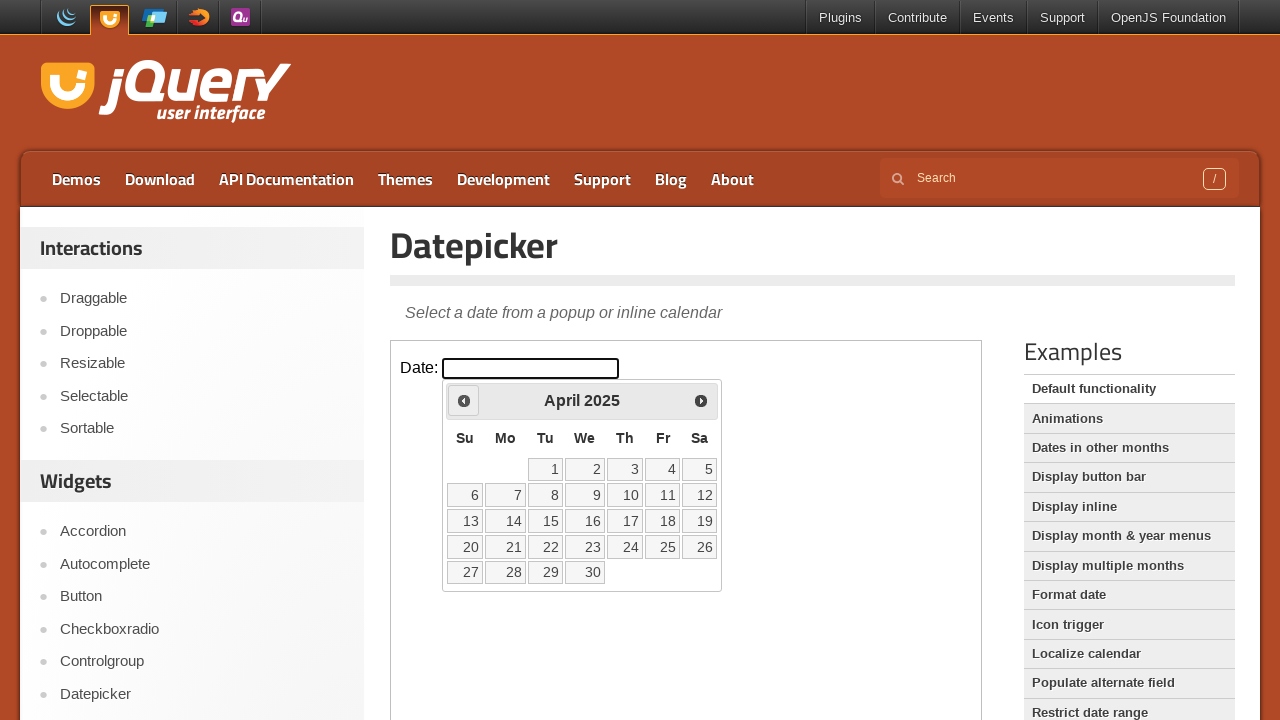

Updated current year: 2025
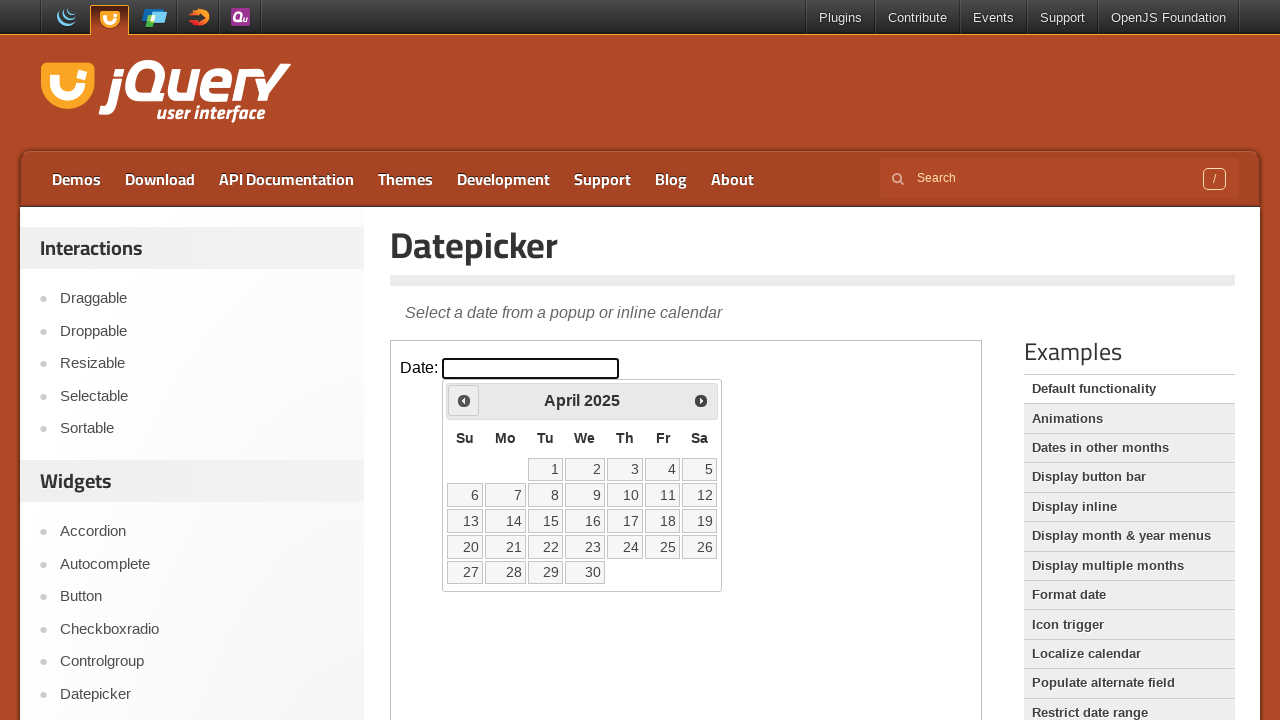

Clicked Prev button to navigate to previous year at (464, 400) on iframe >> nth=0 >> internal:control=enter-frame >> span:has-text('Prev')
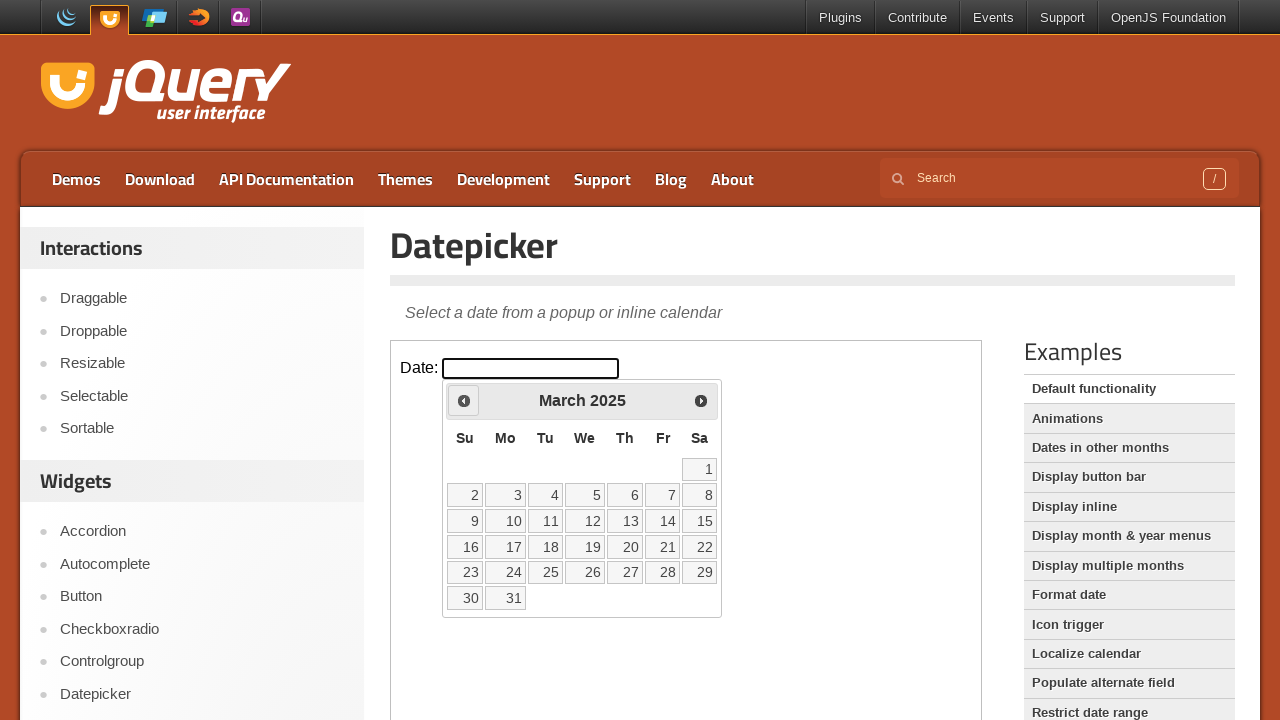

Updated current year: 2025
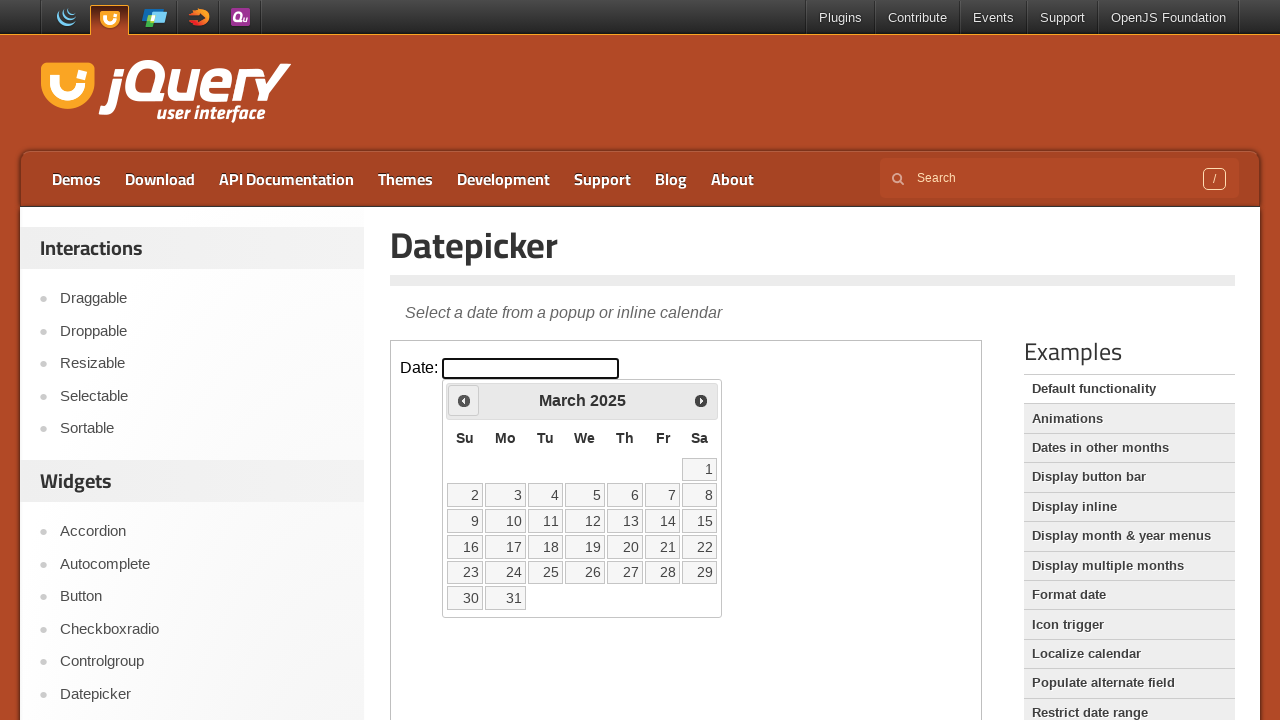

Clicked Prev button to navigate to previous year at (464, 400) on iframe >> nth=0 >> internal:control=enter-frame >> span:has-text('Prev')
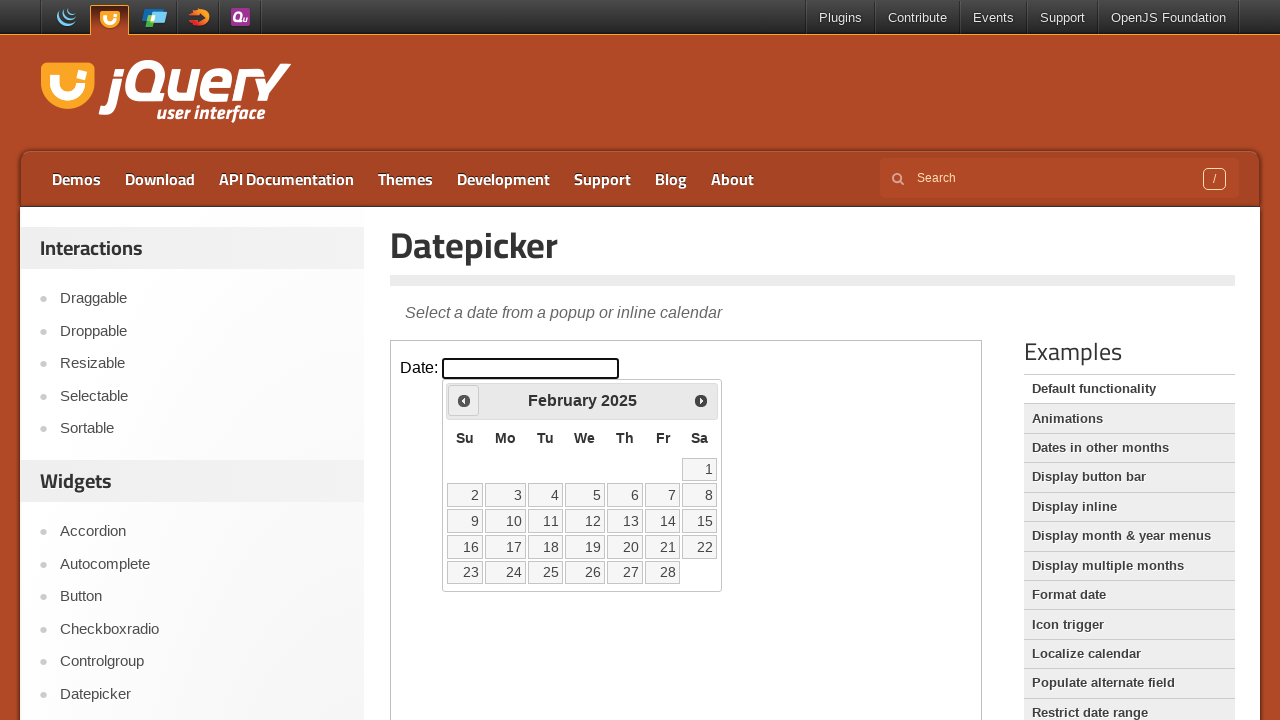

Updated current year: 2025
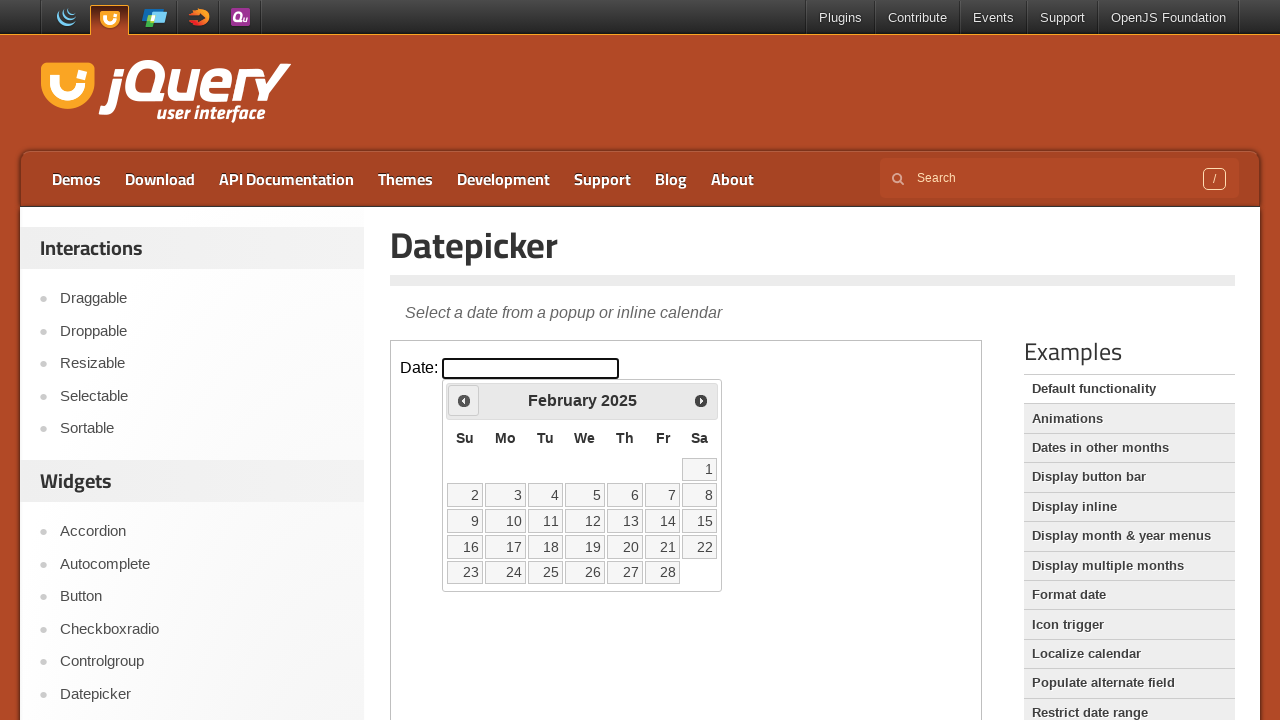

Clicked Prev button to navigate to previous year at (464, 400) on iframe >> nth=0 >> internal:control=enter-frame >> span:has-text('Prev')
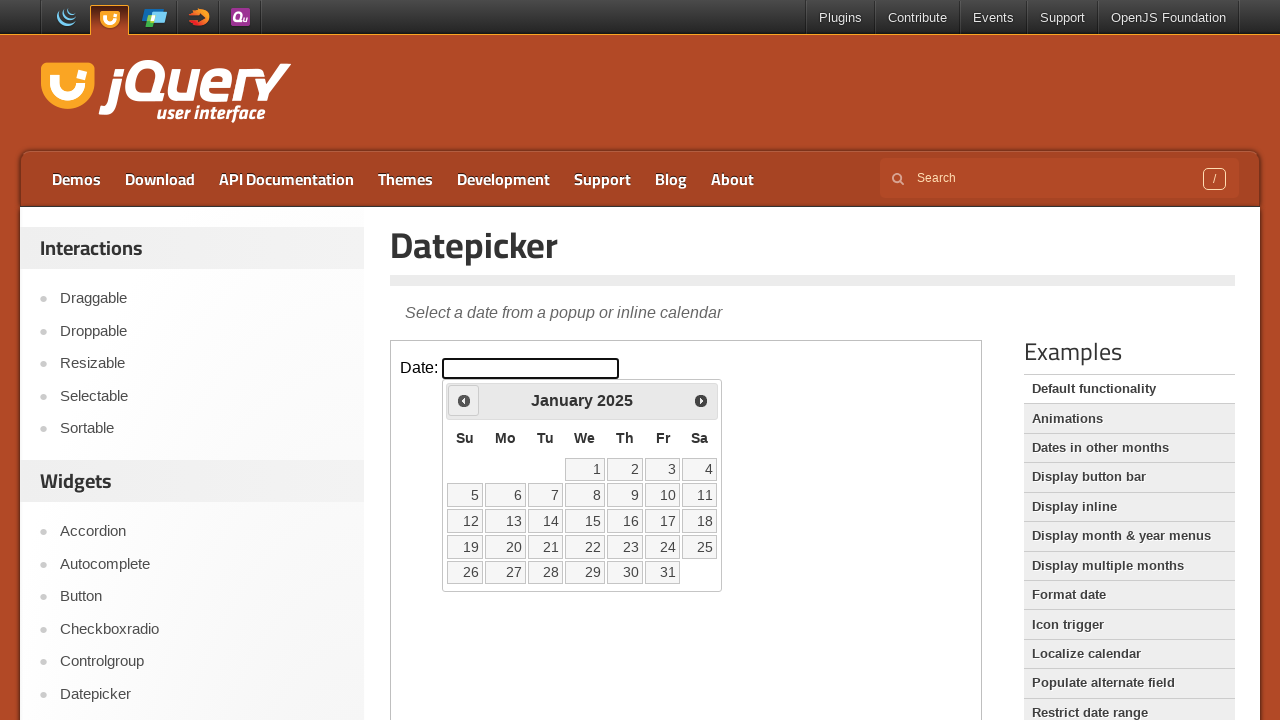

Updated current year: 2025
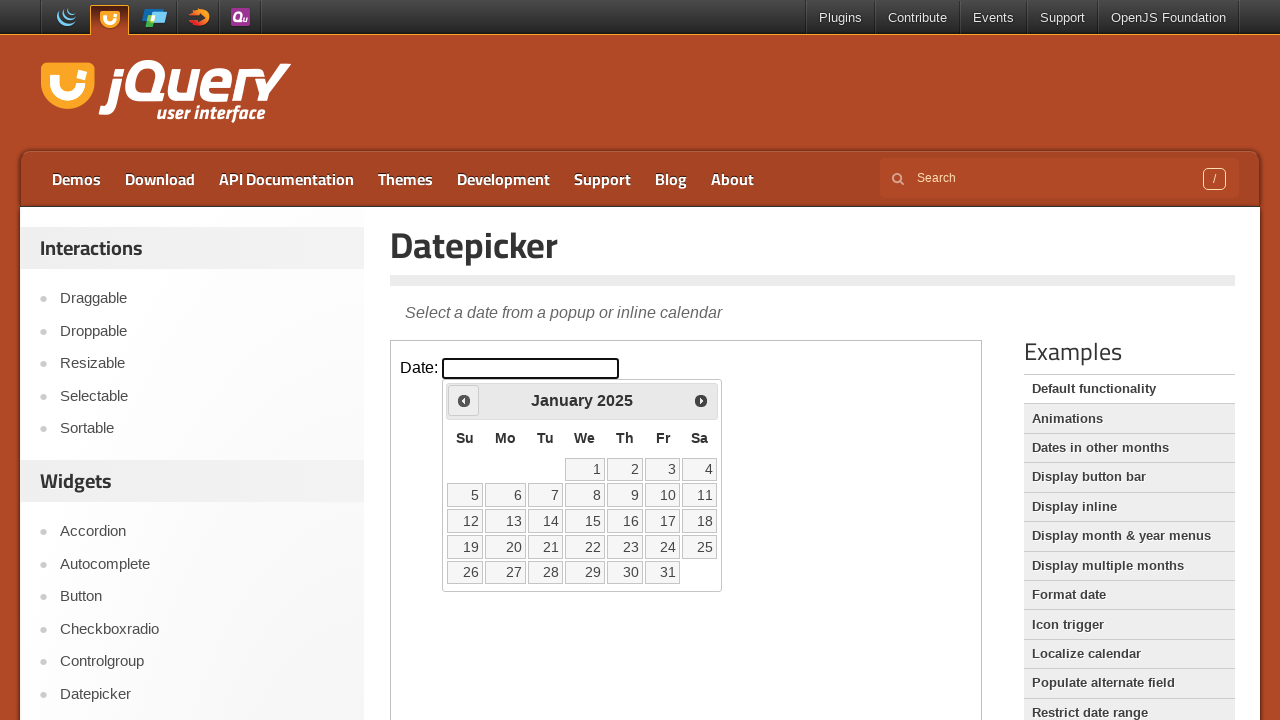

Clicked Prev button to navigate to previous year at (464, 400) on iframe >> nth=0 >> internal:control=enter-frame >> span:has-text('Prev')
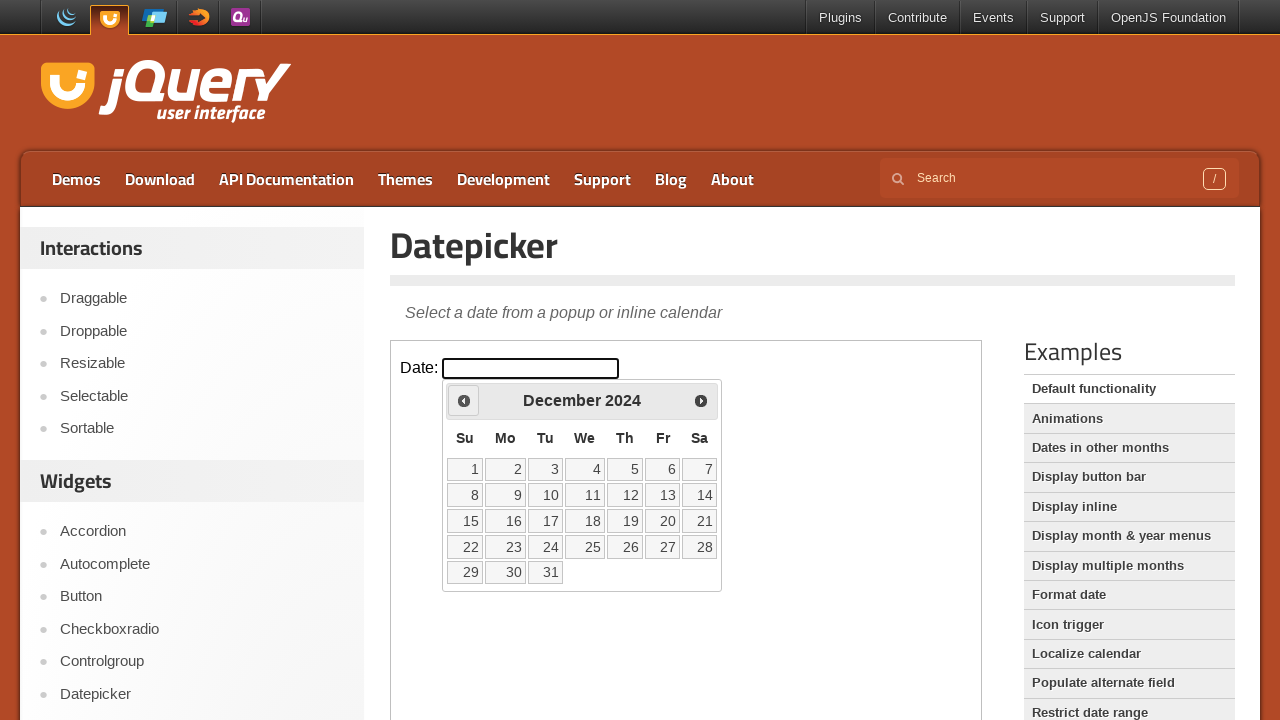

Updated current year: 2024
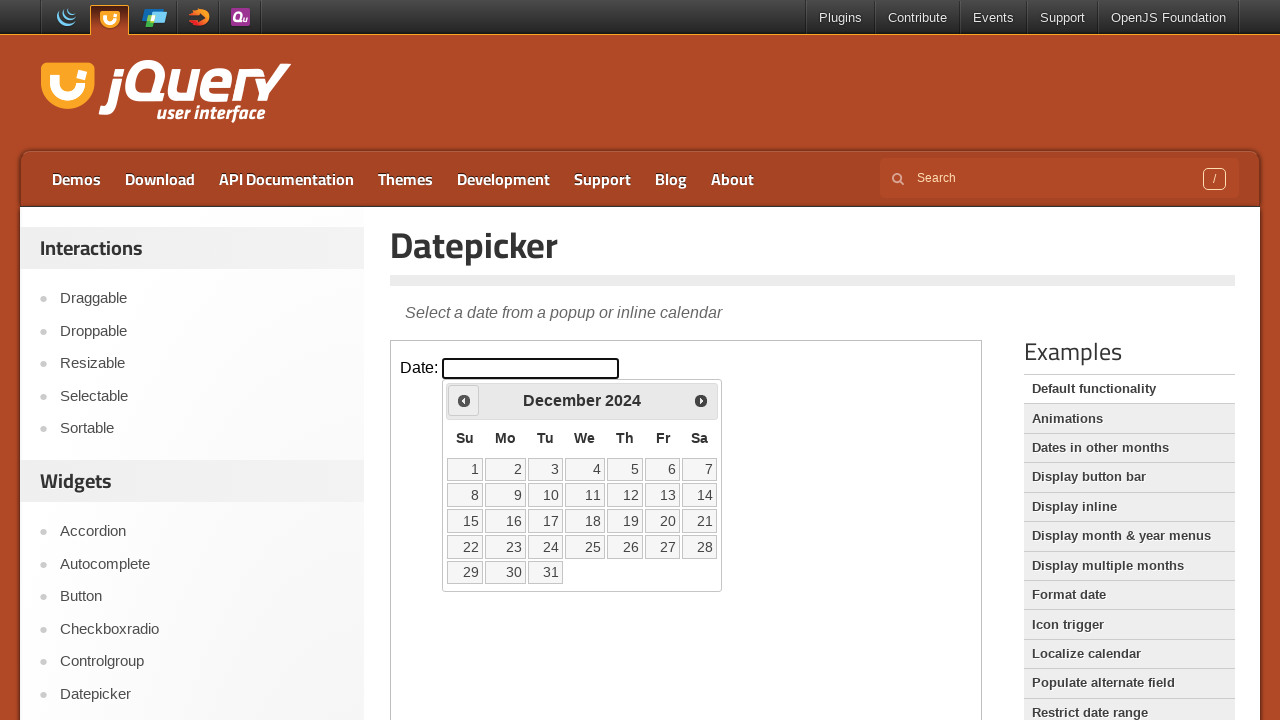

Clicked Prev button to navigate to previous year at (464, 400) on iframe >> nth=0 >> internal:control=enter-frame >> span:has-text('Prev')
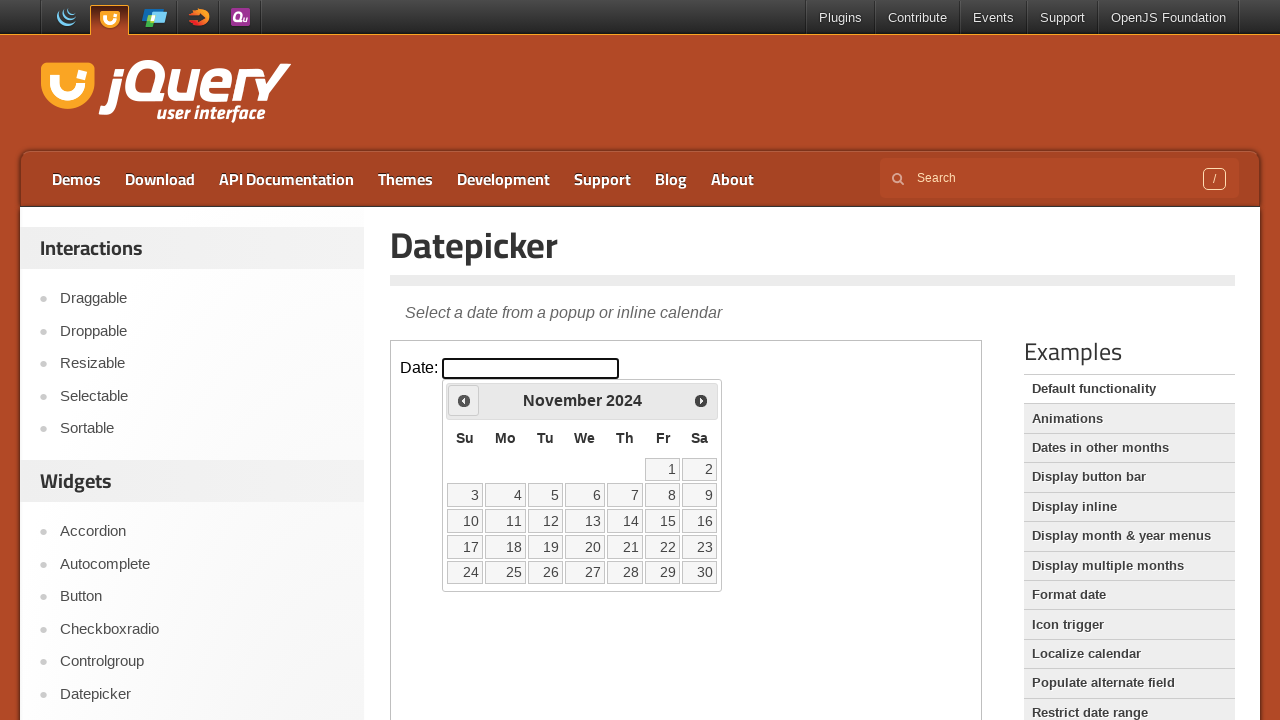

Updated current year: 2024
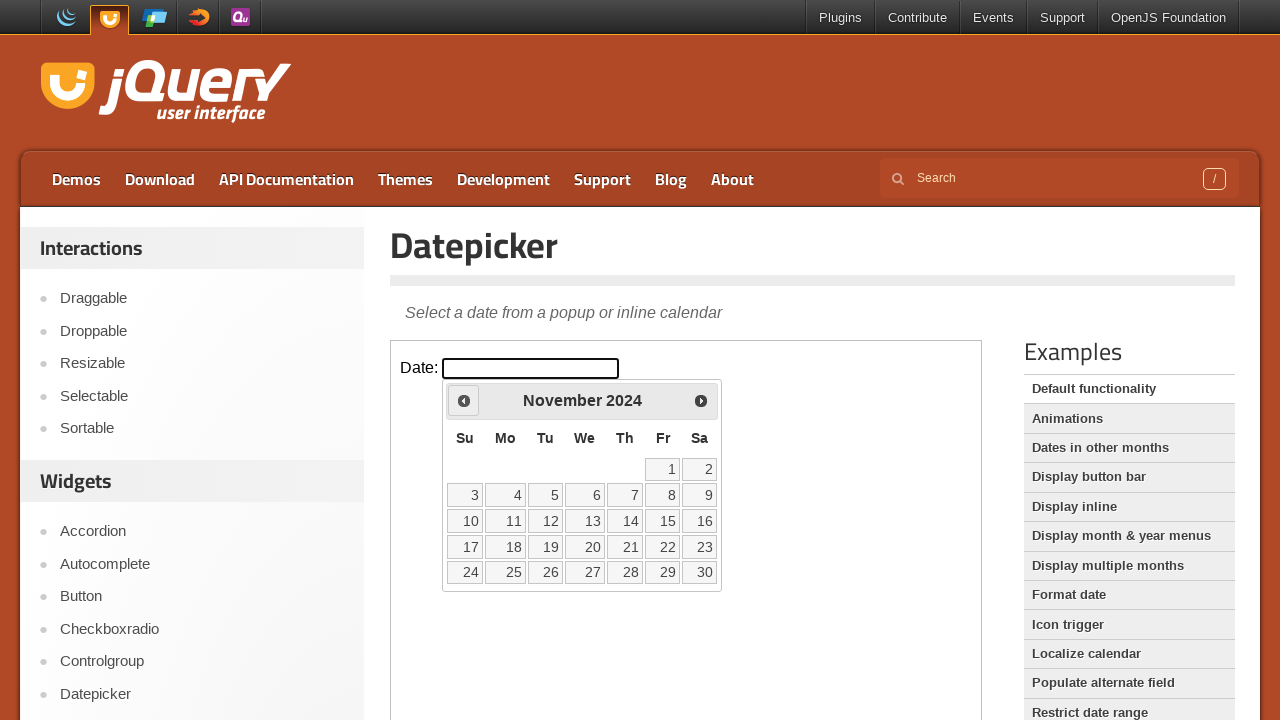

Clicked Prev button to navigate to previous year at (464, 400) on iframe >> nth=0 >> internal:control=enter-frame >> span:has-text('Prev')
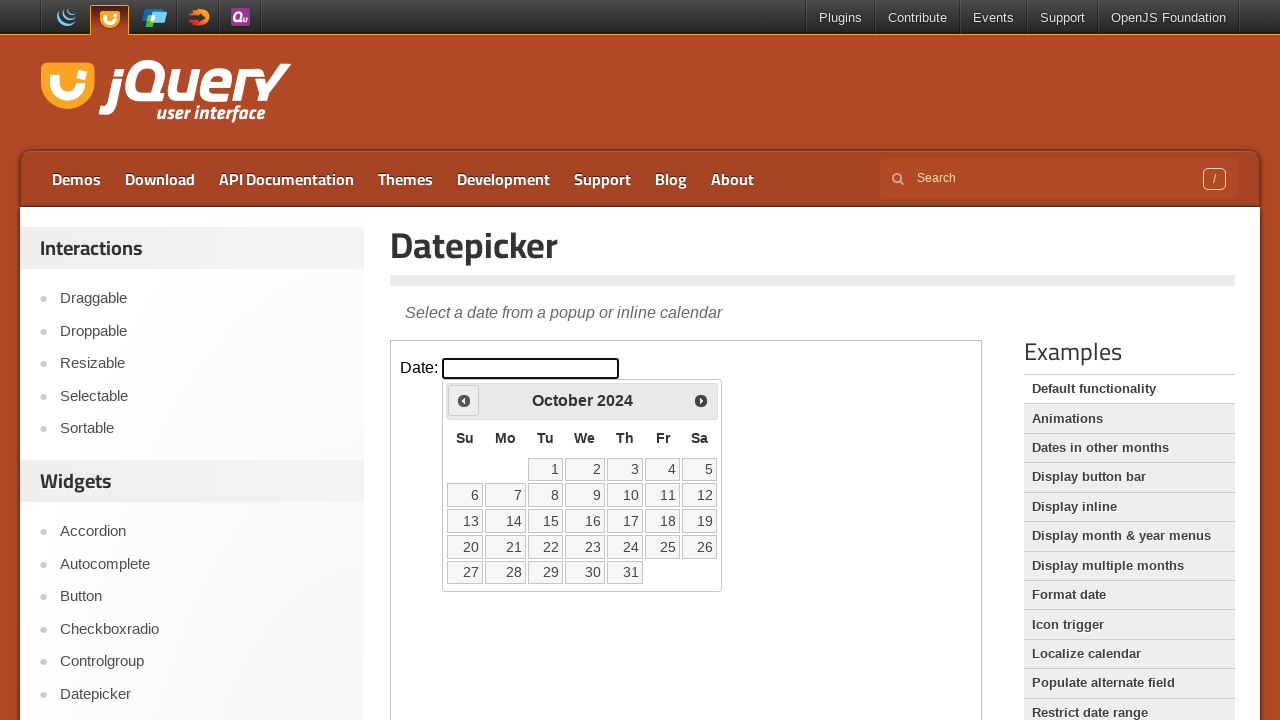

Updated current year: 2024
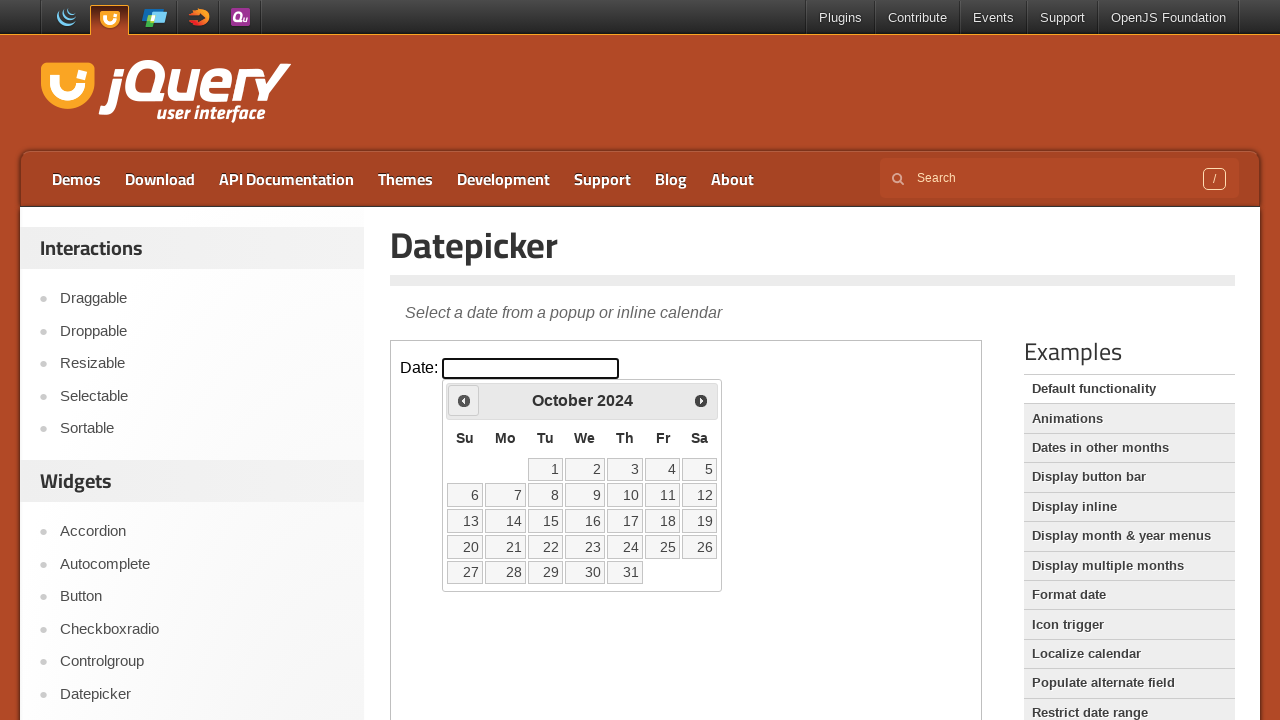

Clicked Prev button to navigate to previous year at (464, 400) on iframe >> nth=0 >> internal:control=enter-frame >> span:has-text('Prev')
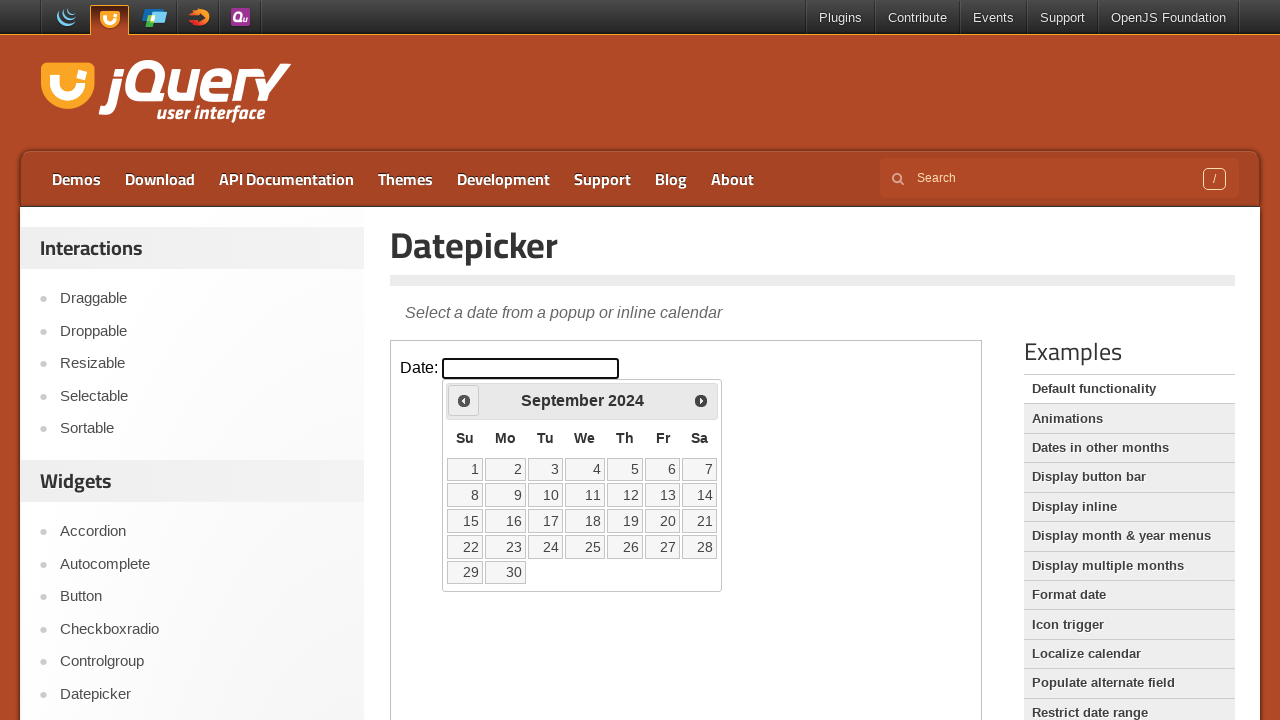

Updated current year: 2024
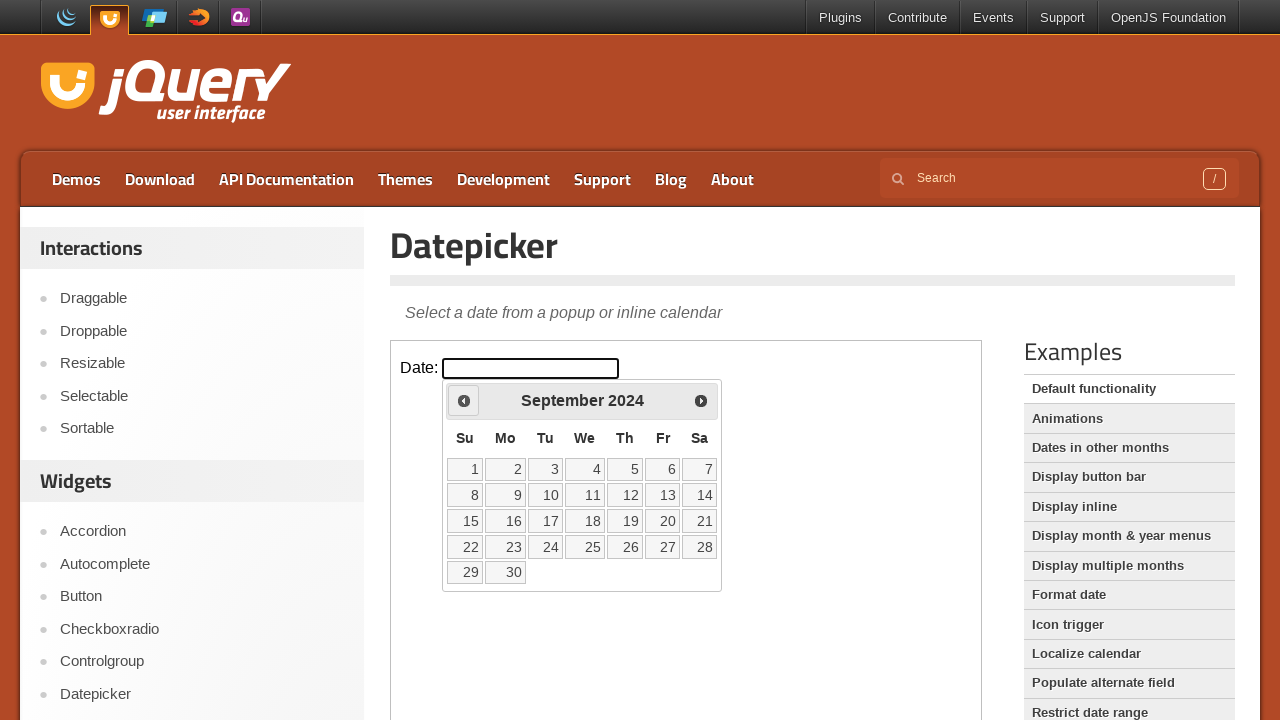

Clicked Prev button to navigate to previous year at (464, 400) on iframe >> nth=0 >> internal:control=enter-frame >> span:has-text('Prev')
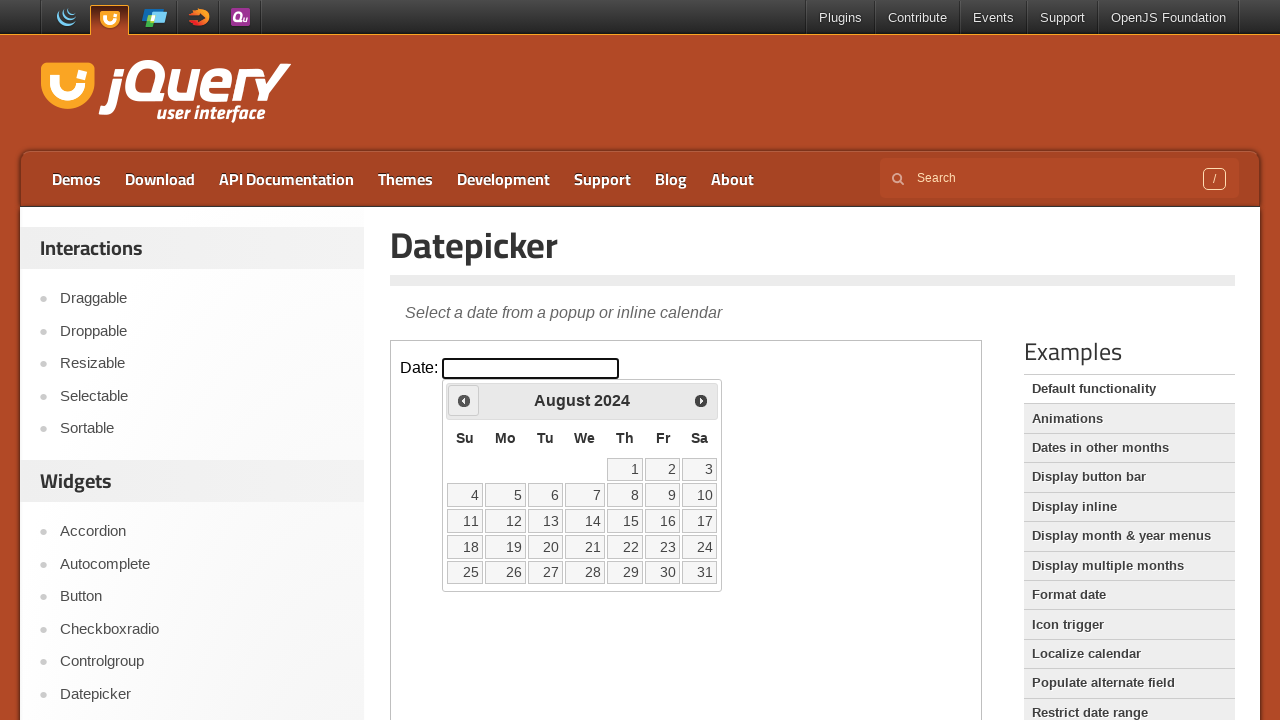

Updated current year: 2024
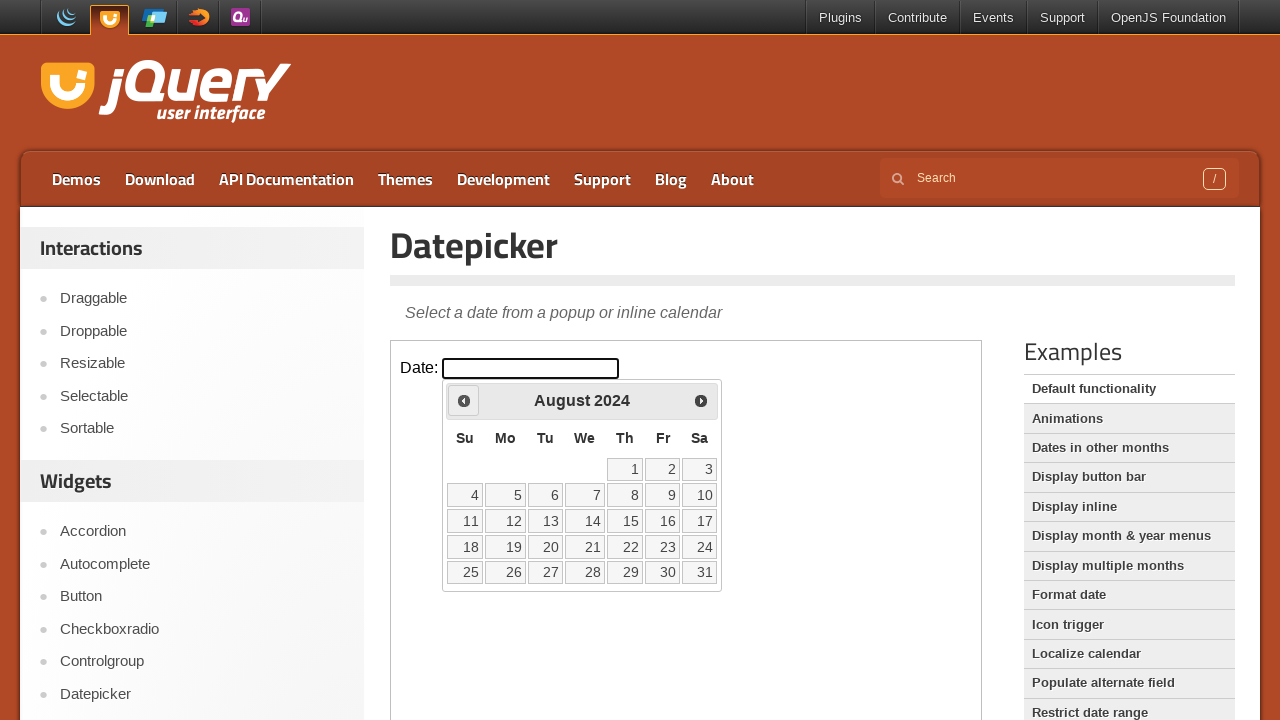

Clicked Prev button to navigate to previous year at (464, 400) on iframe >> nth=0 >> internal:control=enter-frame >> span:has-text('Prev')
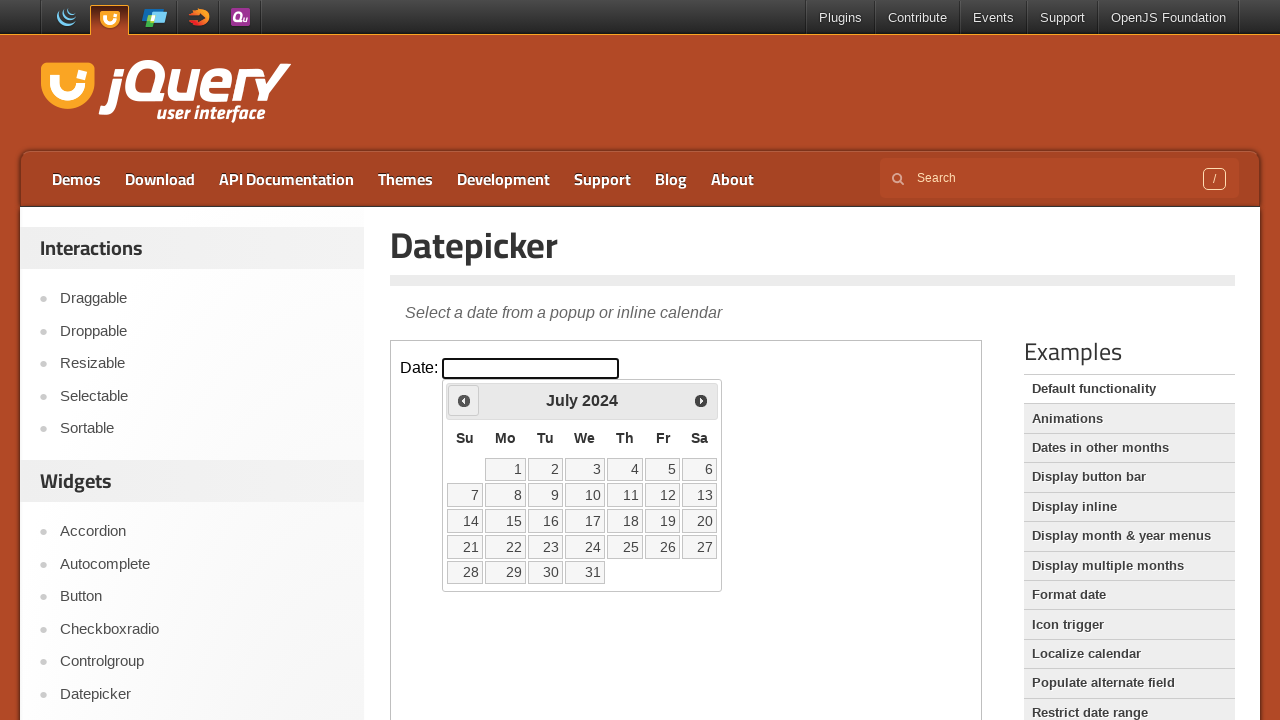

Updated current year: 2024
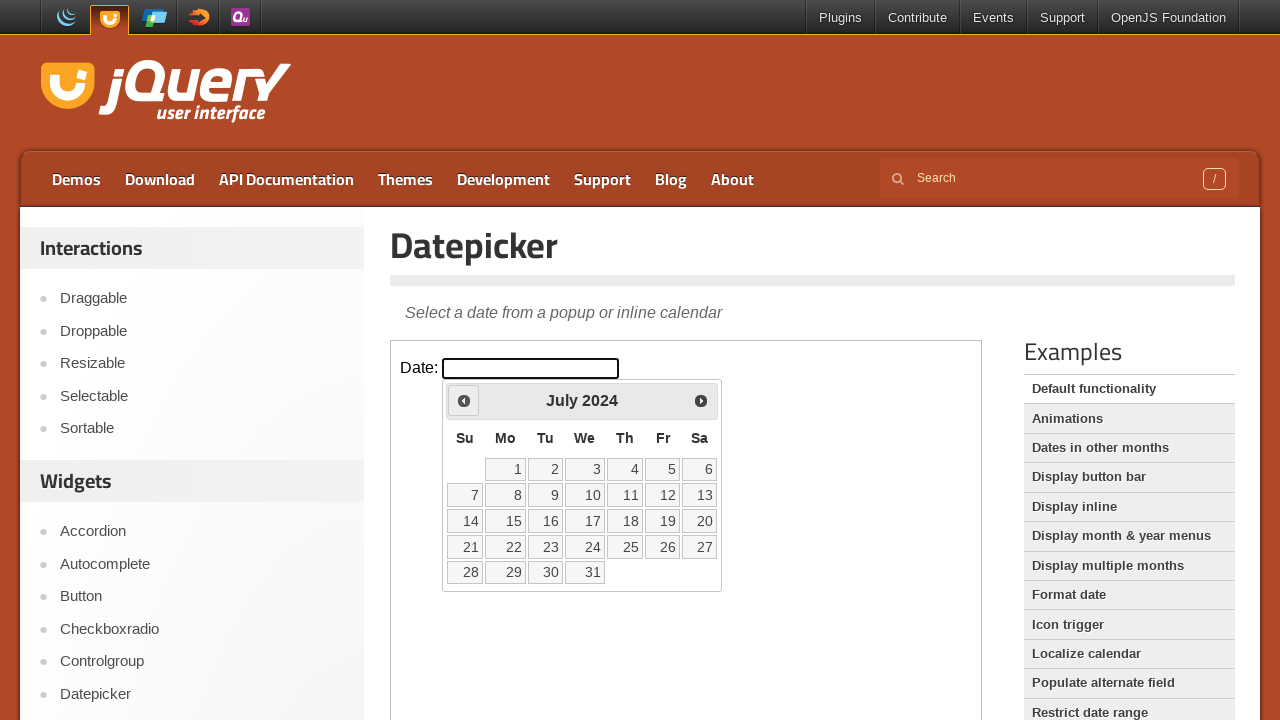

Clicked Prev button to navigate to previous year at (464, 400) on iframe >> nth=0 >> internal:control=enter-frame >> span:has-text('Prev')
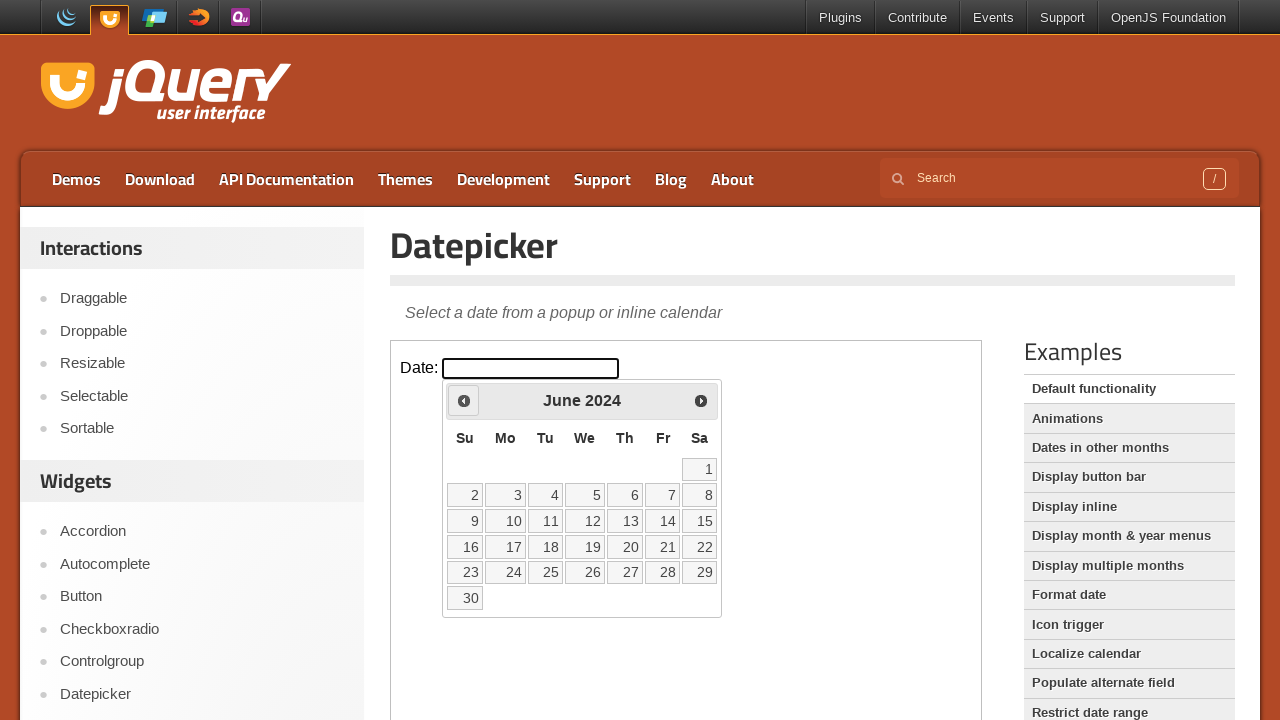

Updated current year: 2024
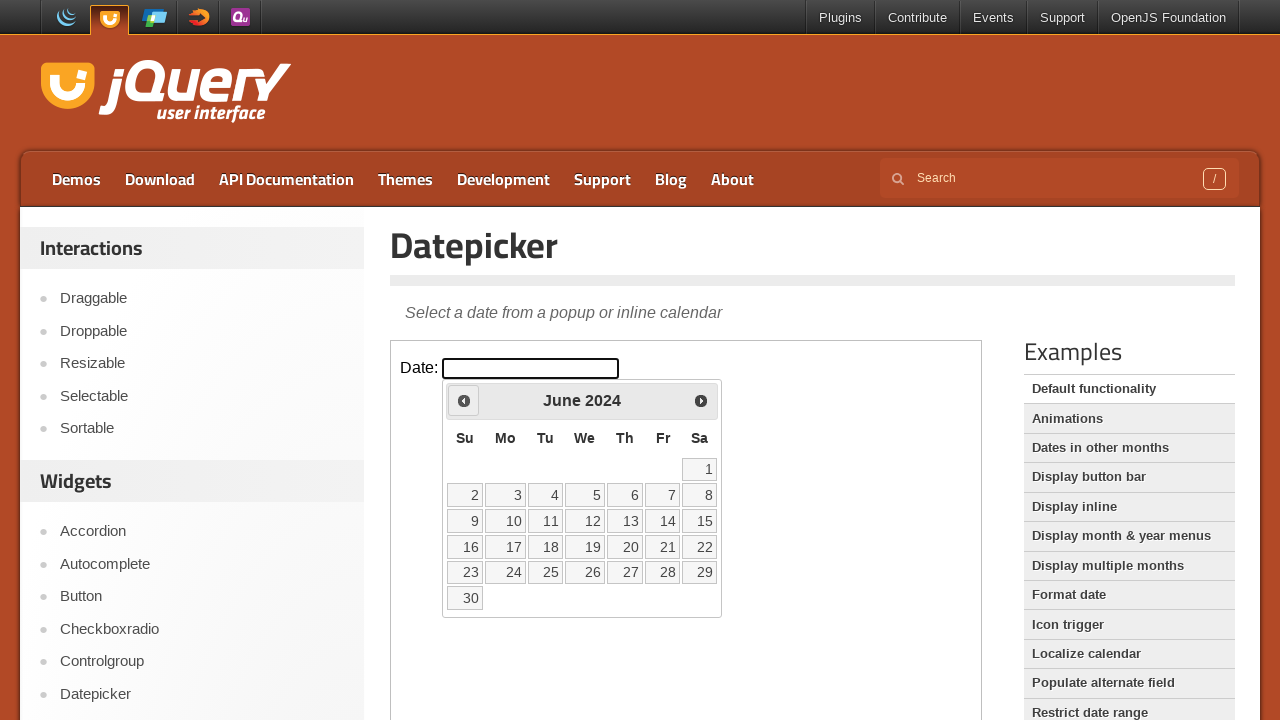

Clicked Prev button to navigate to previous year at (464, 400) on iframe >> nth=0 >> internal:control=enter-frame >> span:has-text('Prev')
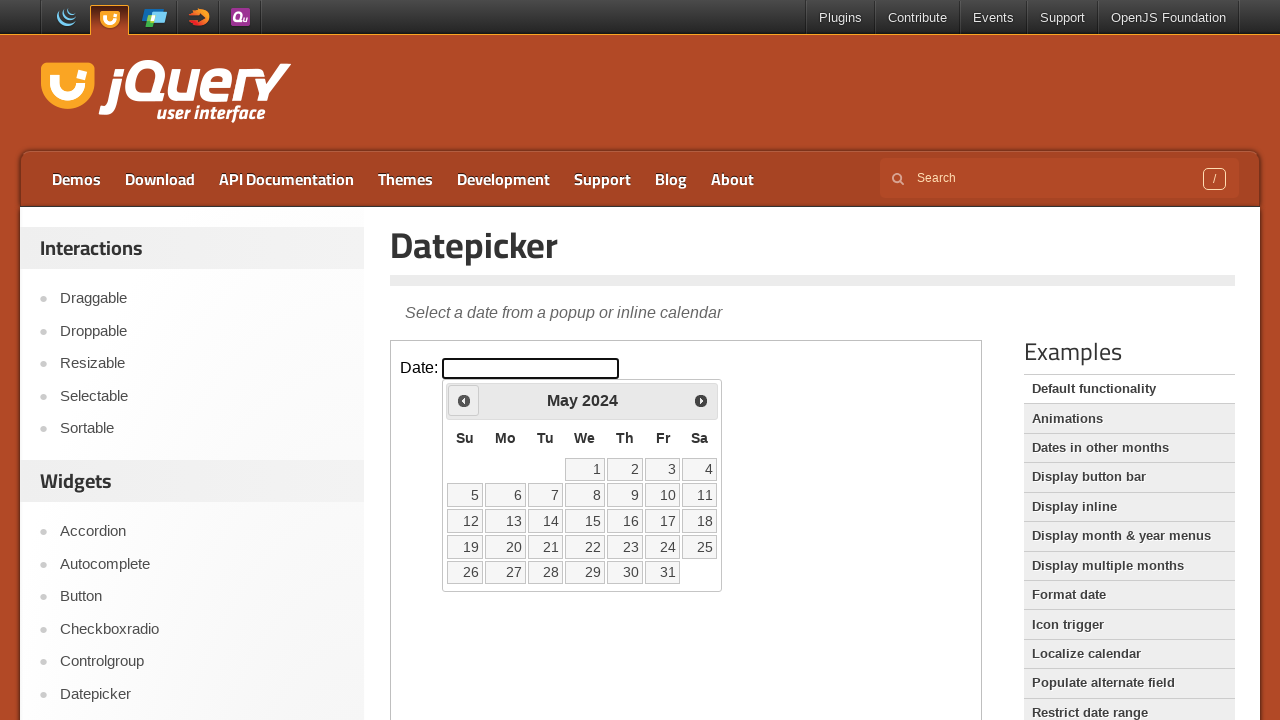

Updated current year: 2024
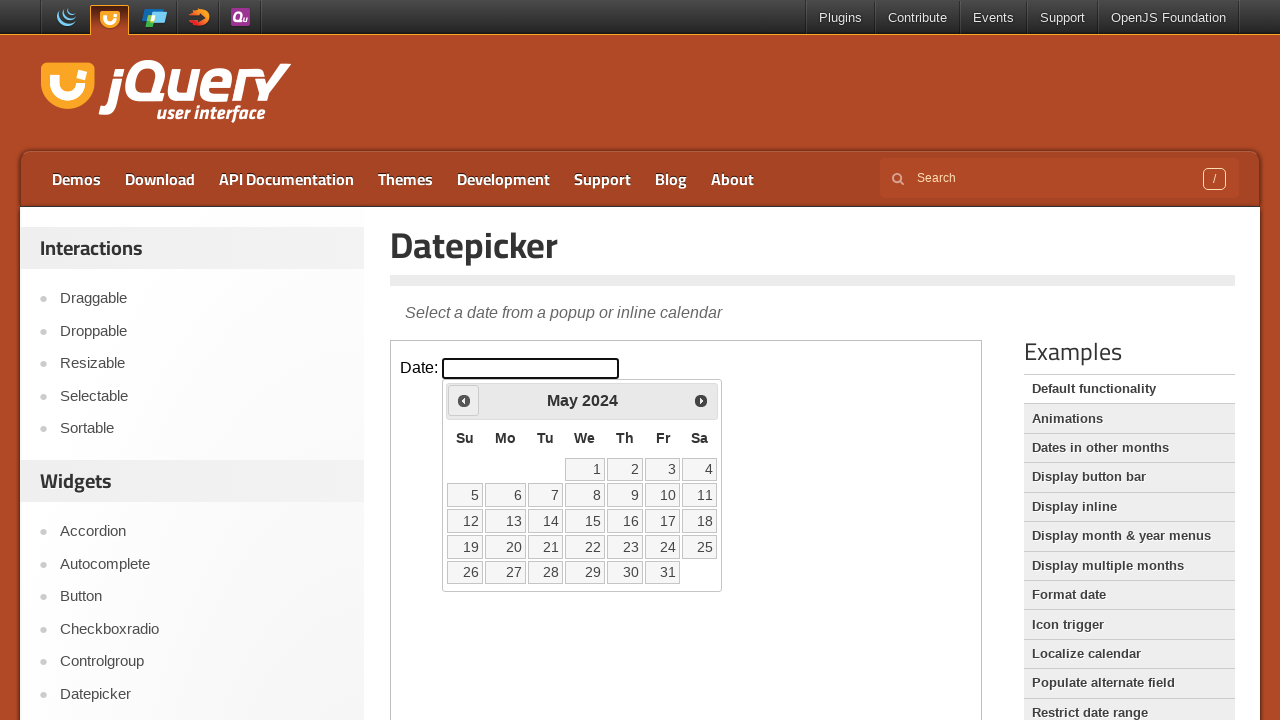

Clicked Prev button to navigate to previous year at (464, 400) on iframe >> nth=0 >> internal:control=enter-frame >> span:has-text('Prev')
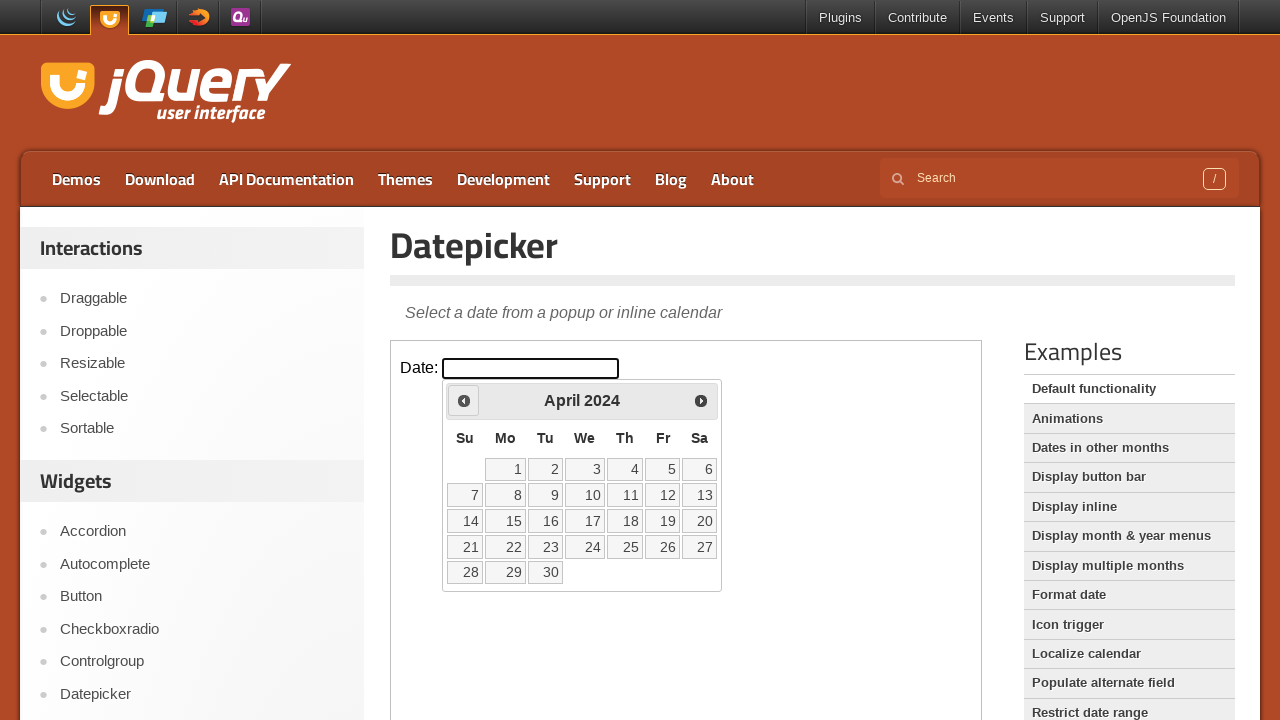

Updated current year: 2024
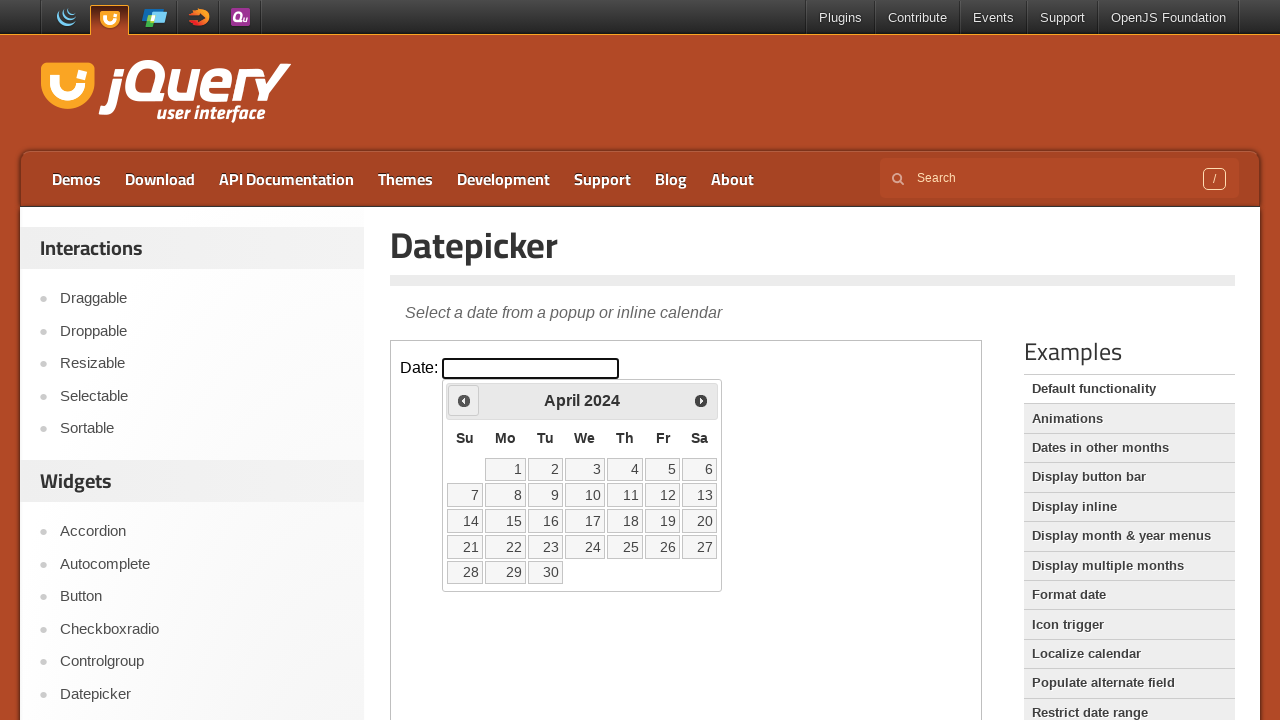

Clicked Prev button to navigate to previous year at (464, 400) on iframe >> nth=0 >> internal:control=enter-frame >> span:has-text('Prev')
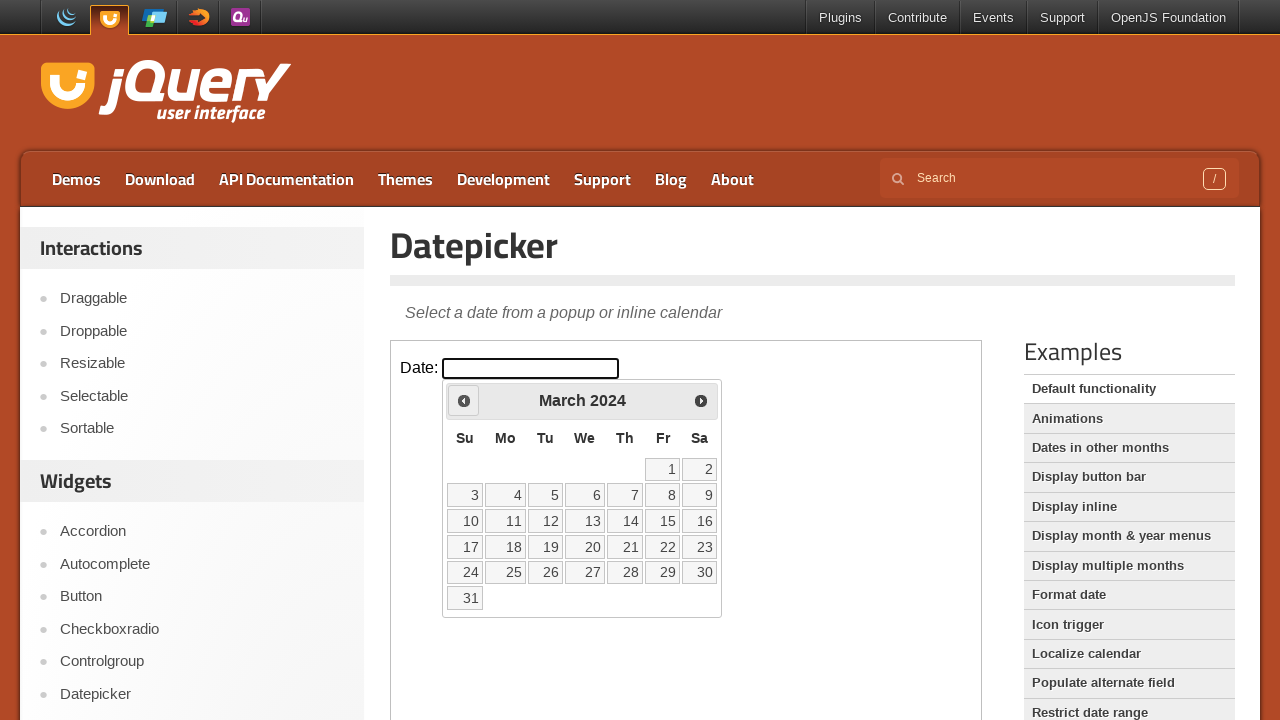

Updated current year: 2024
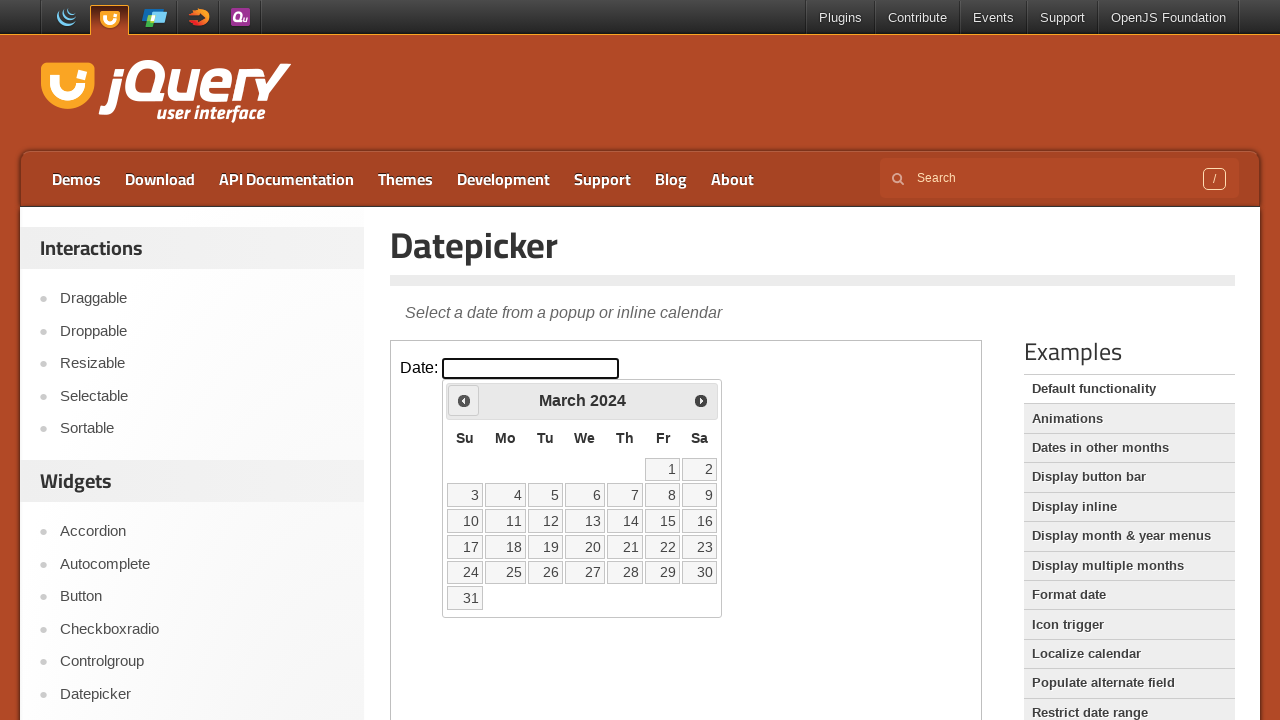

Clicked Prev button to navigate to previous year at (464, 400) on iframe >> nth=0 >> internal:control=enter-frame >> span:has-text('Prev')
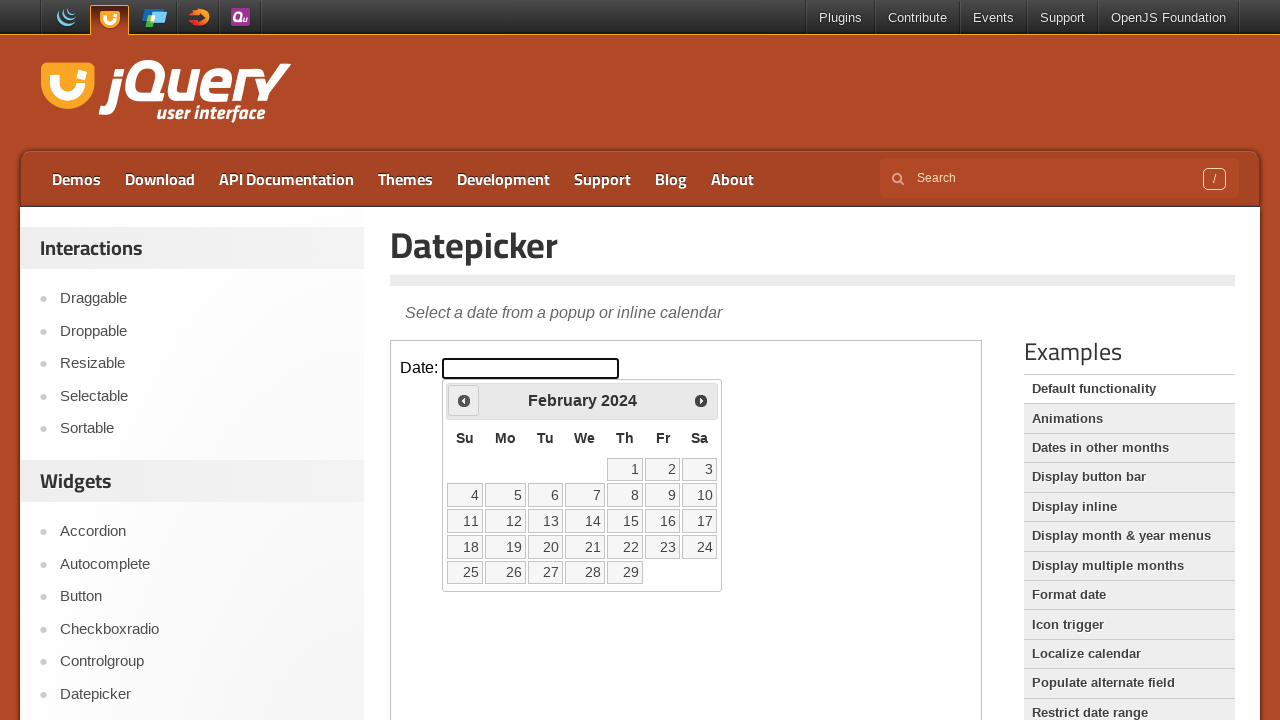

Updated current year: 2024
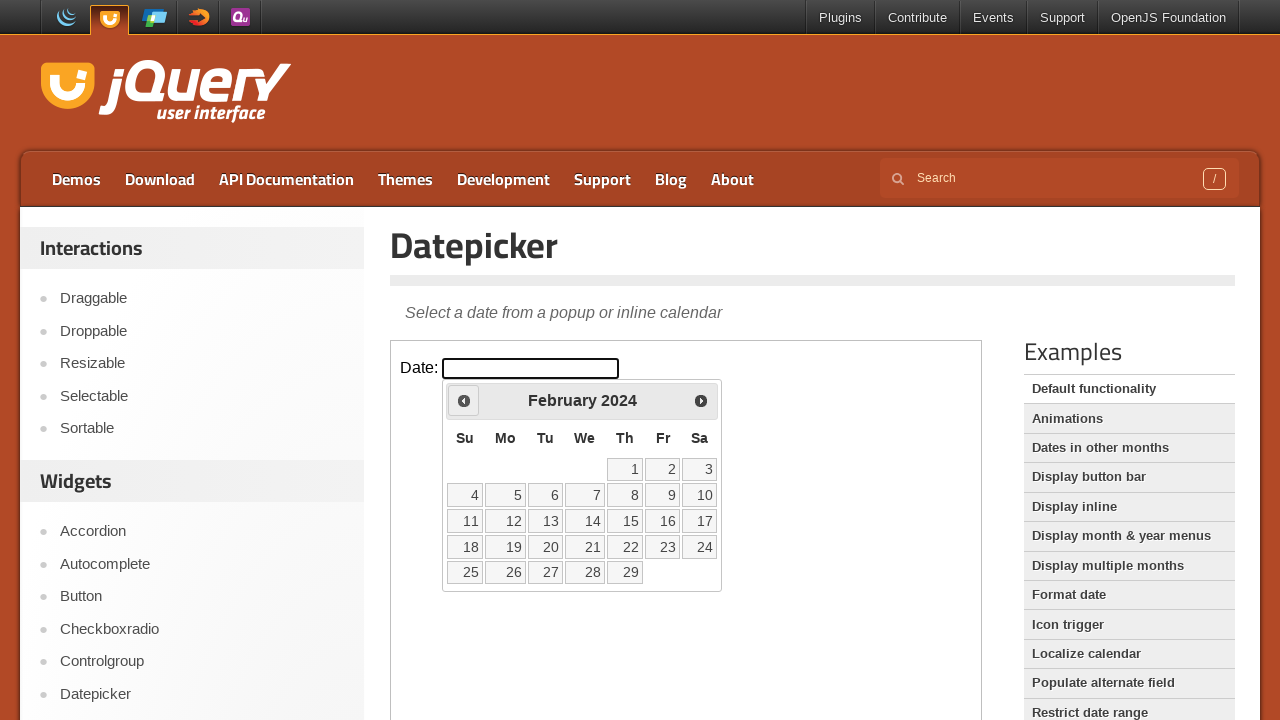

Clicked Prev button to navigate to previous year at (464, 400) on iframe >> nth=0 >> internal:control=enter-frame >> span:has-text('Prev')
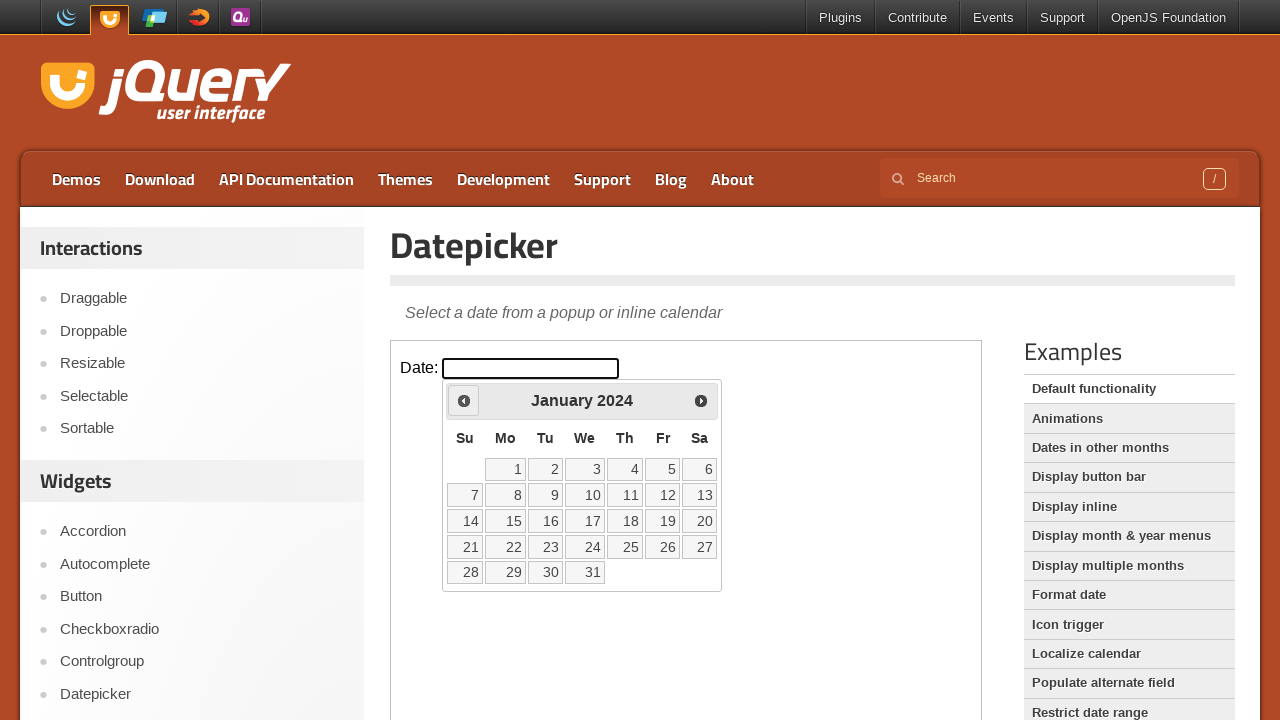

Updated current year: 2024
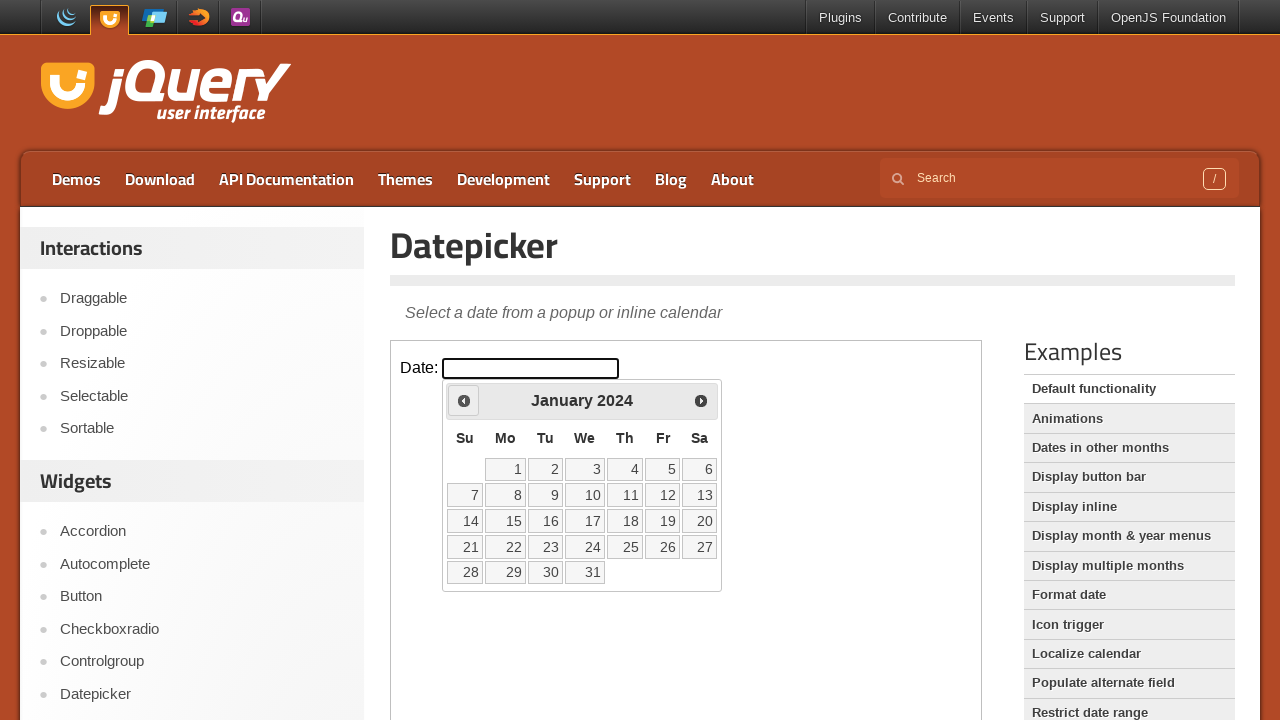

Clicked Prev button to navigate to previous year at (464, 400) on iframe >> nth=0 >> internal:control=enter-frame >> span:has-text('Prev')
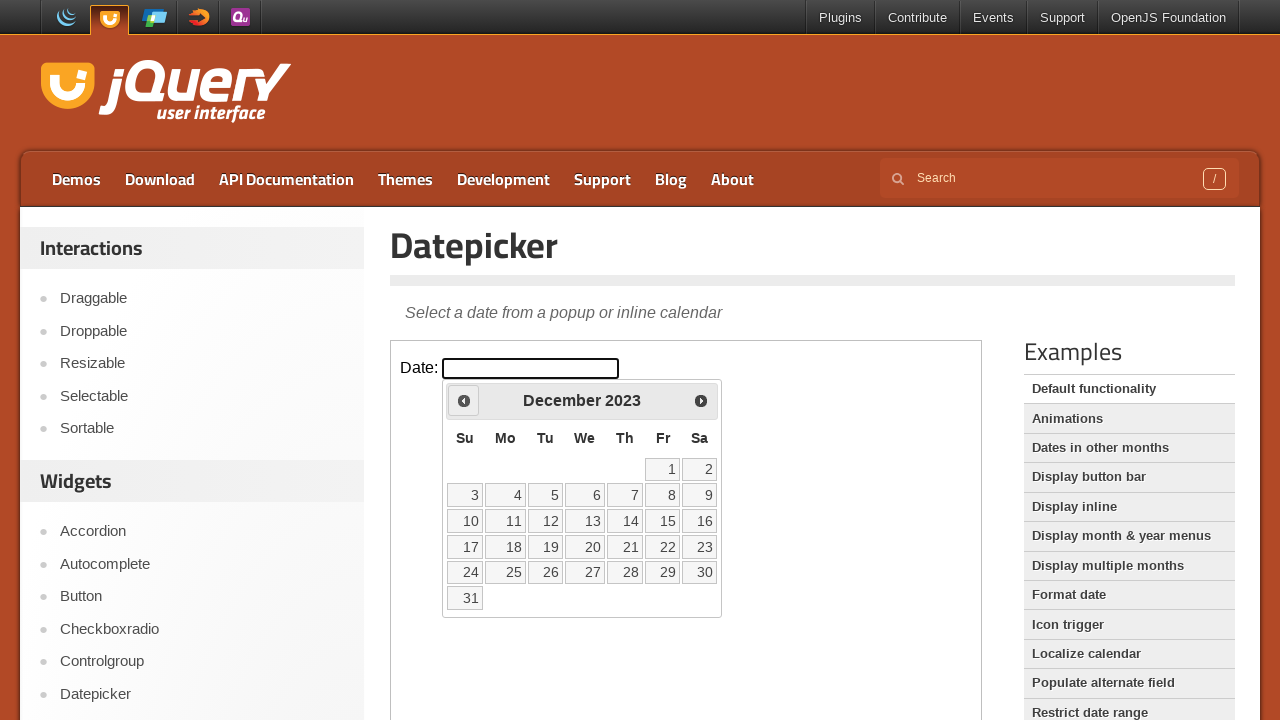

Updated current year: 2023
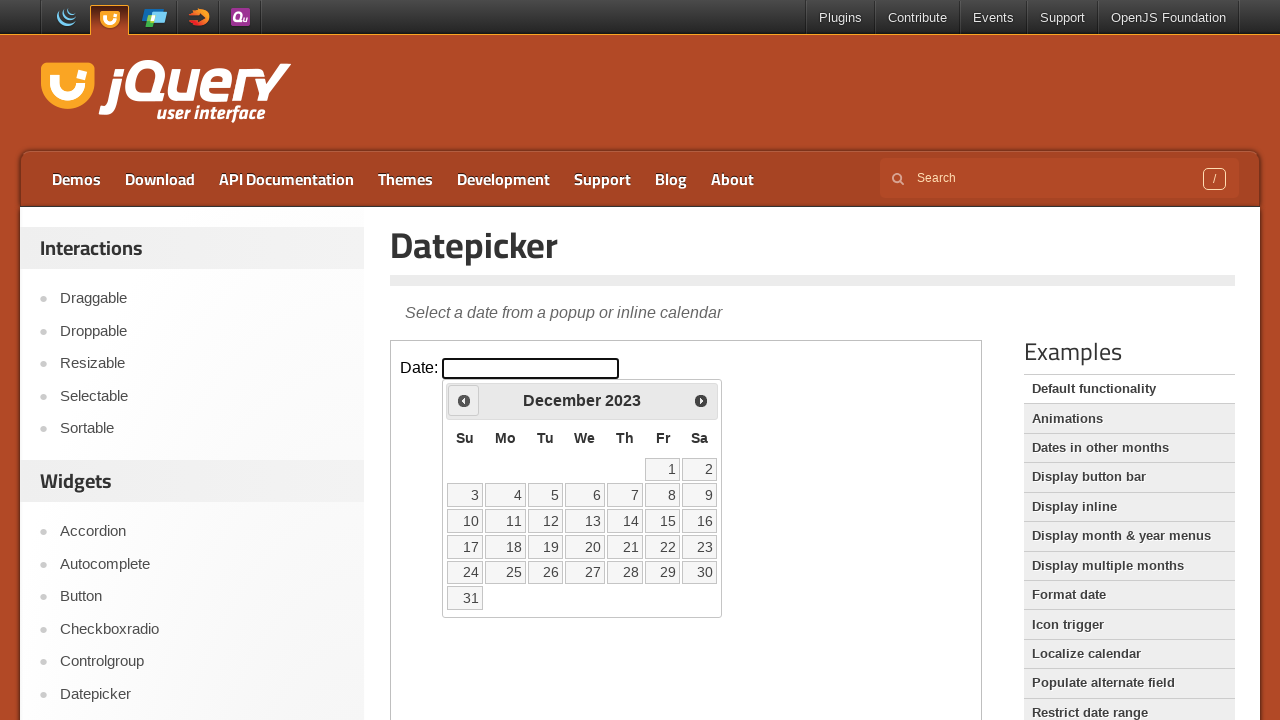

Clicked Prev button to navigate to previous year at (464, 400) on iframe >> nth=0 >> internal:control=enter-frame >> span:has-text('Prev')
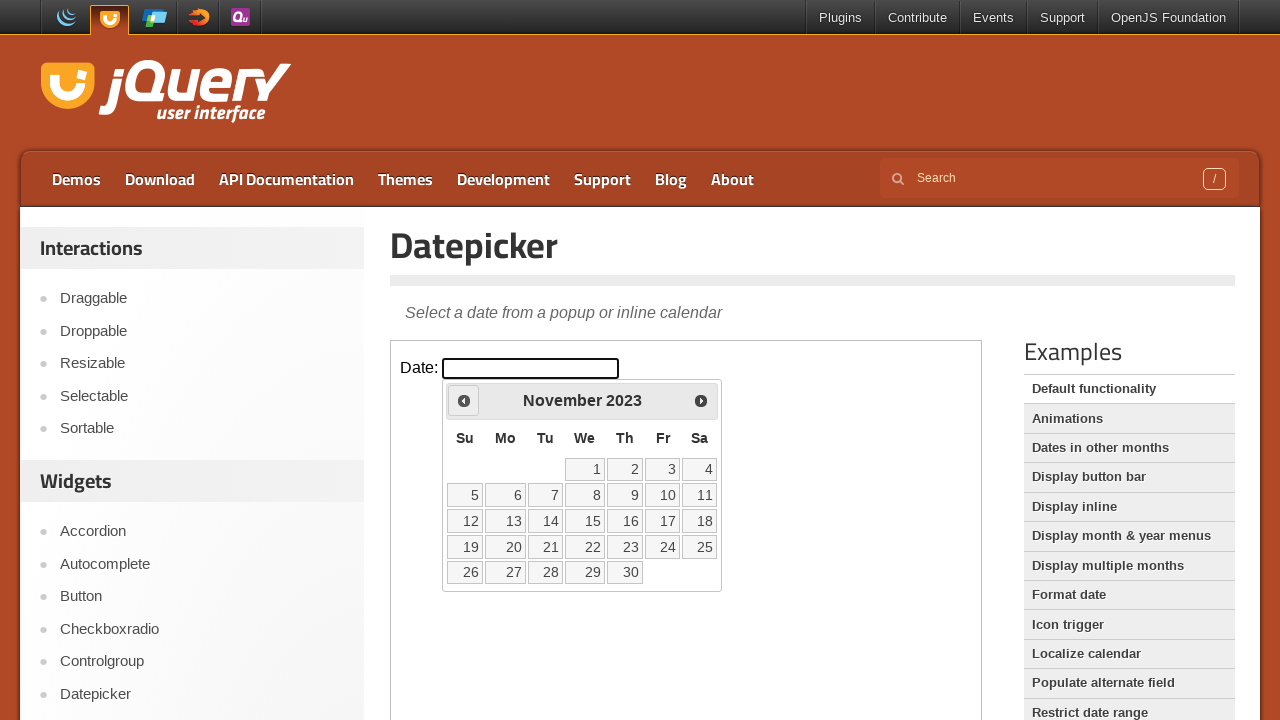

Updated current year: 2023
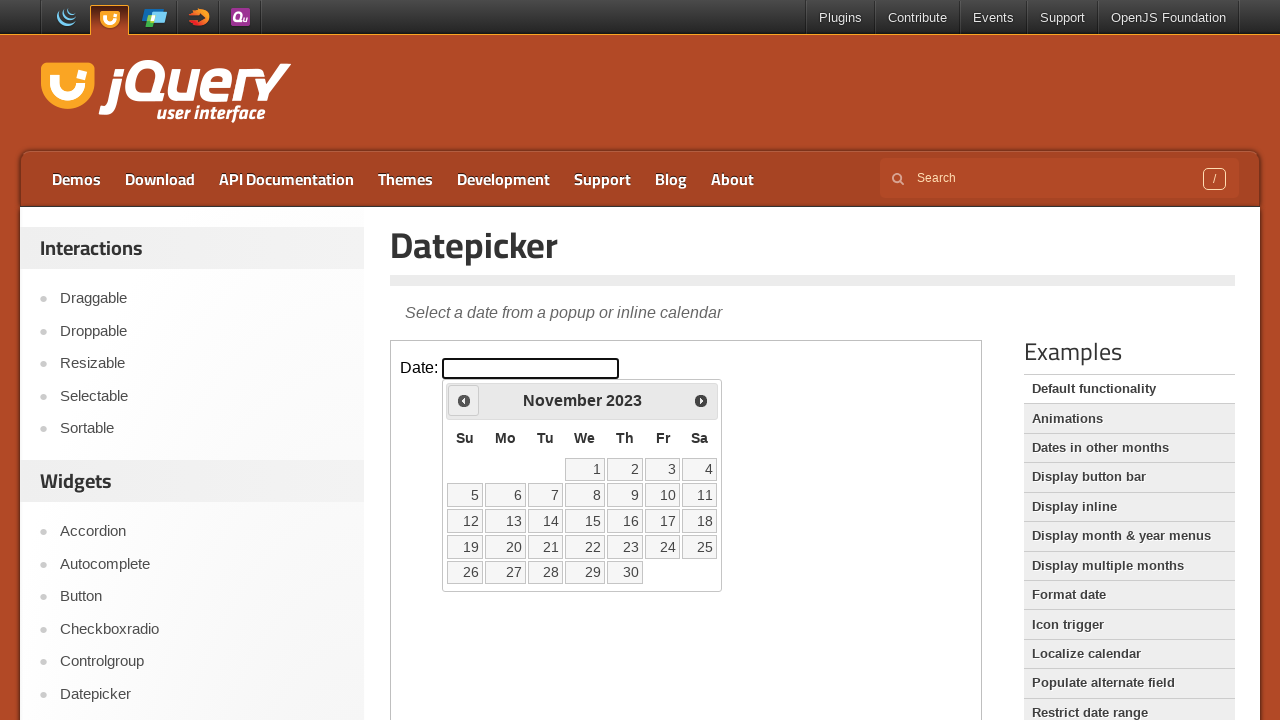

Clicked Prev button to navigate to previous year at (464, 400) on iframe >> nth=0 >> internal:control=enter-frame >> span:has-text('Prev')
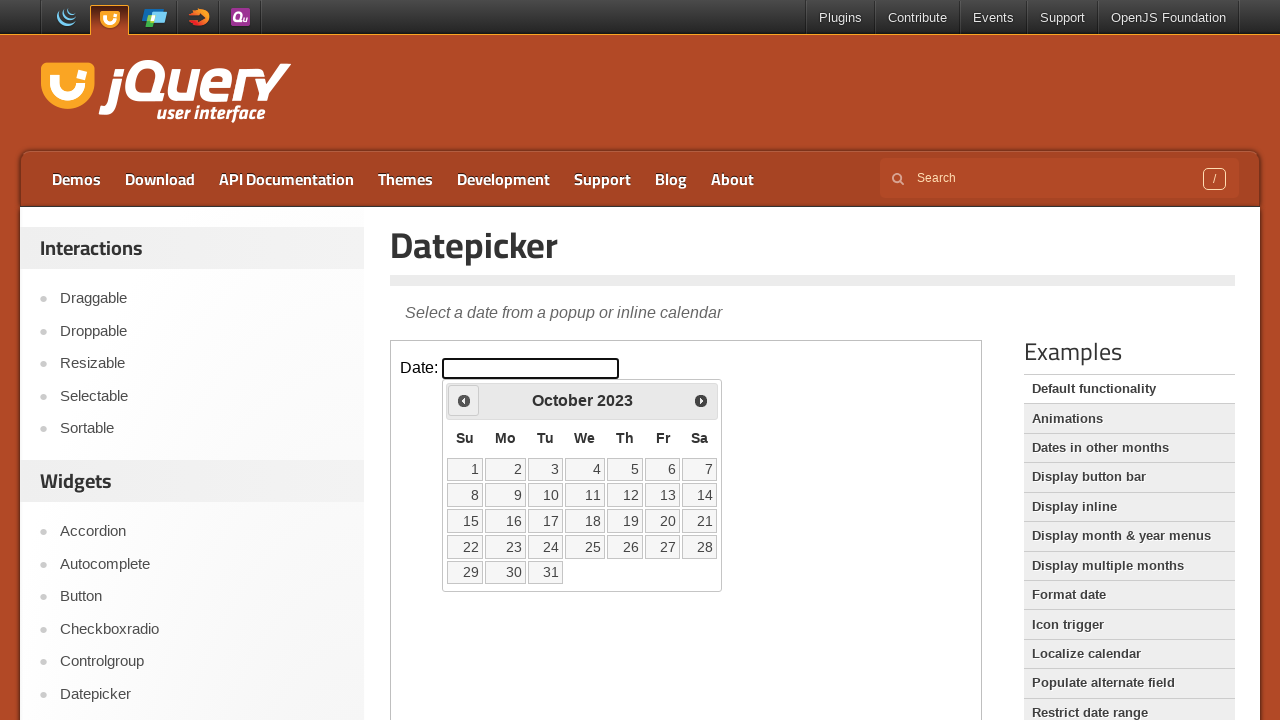

Updated current year: 2023
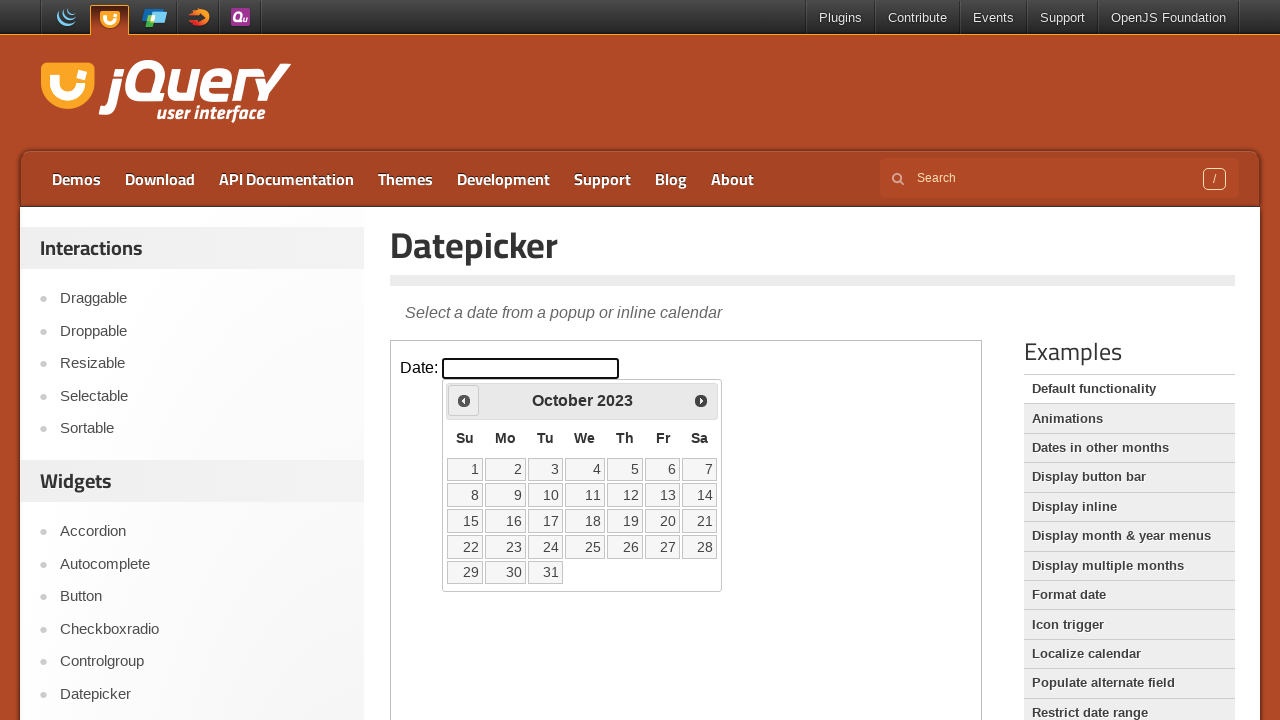

Clicked Prev button to navigate to previous year at (464, 400) on iframe >> nth=0 >> internal:control=enter-frame >> span:has-text('Prev')
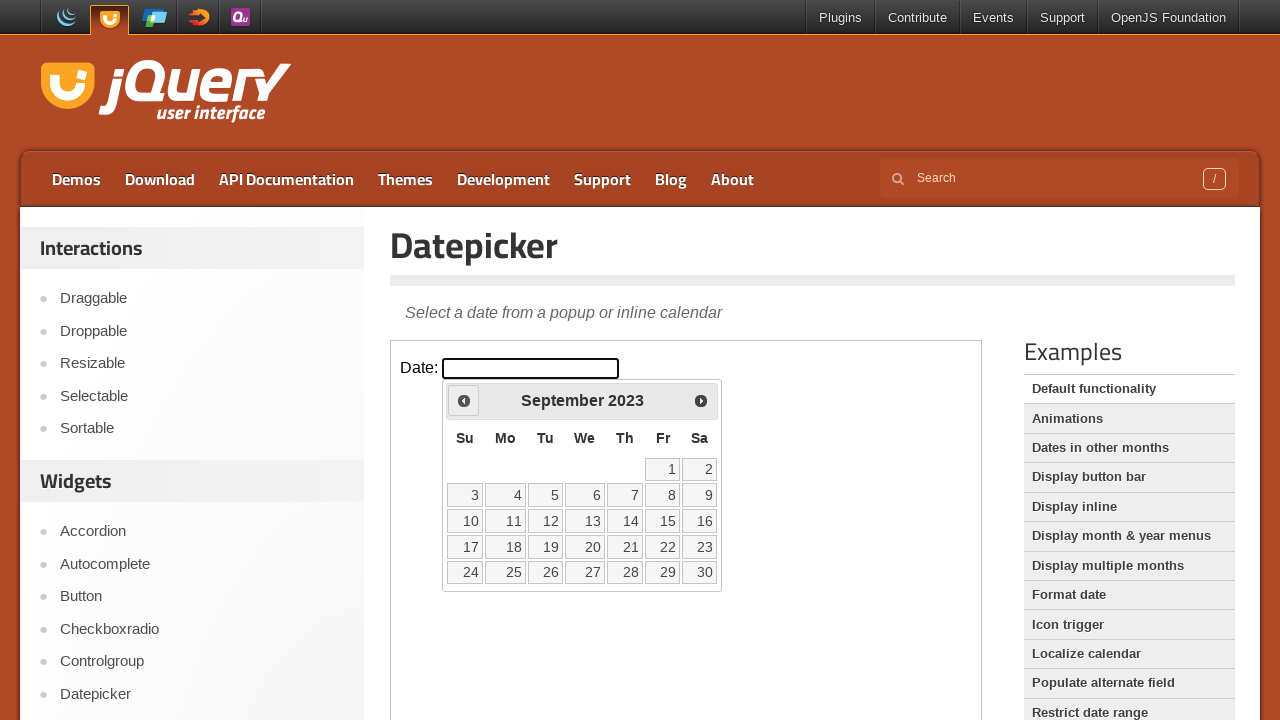

Updated current year: 2023
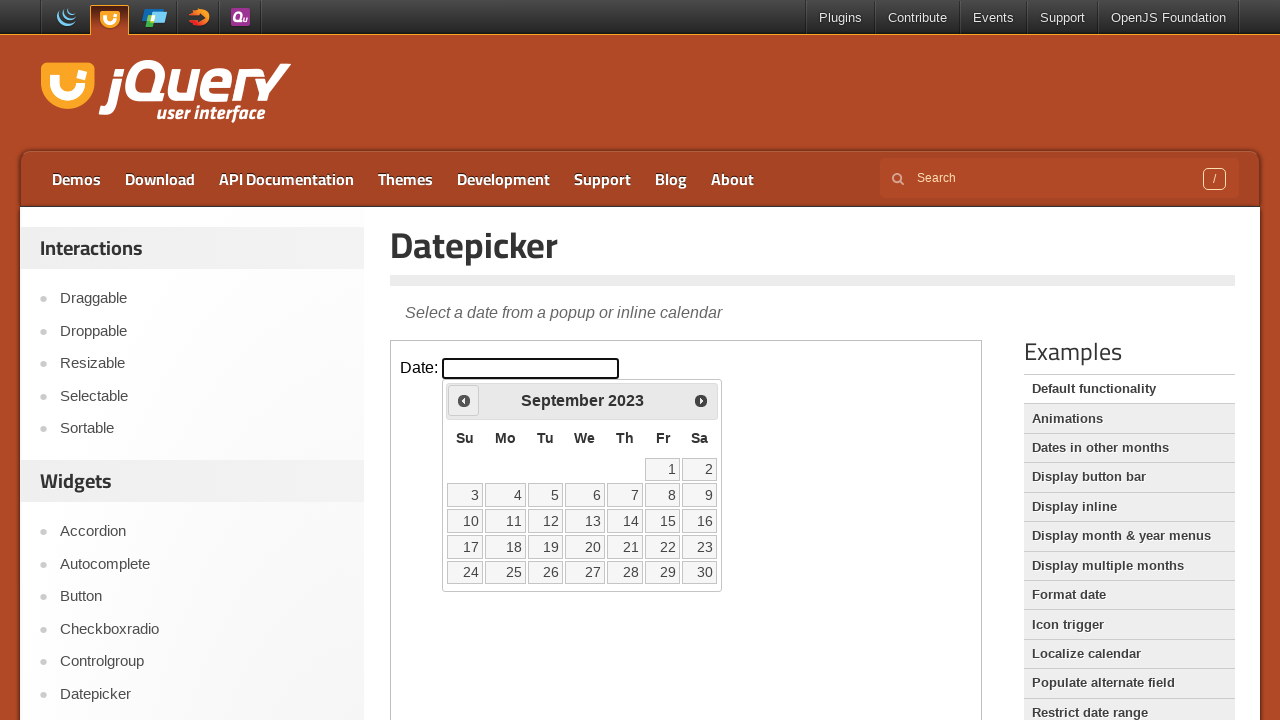

Clicked Prev button to navigate to previous year at (464, 400) on iframe >> nth=0 >> internal:control=enter-frame >> span:has-text('Prev')
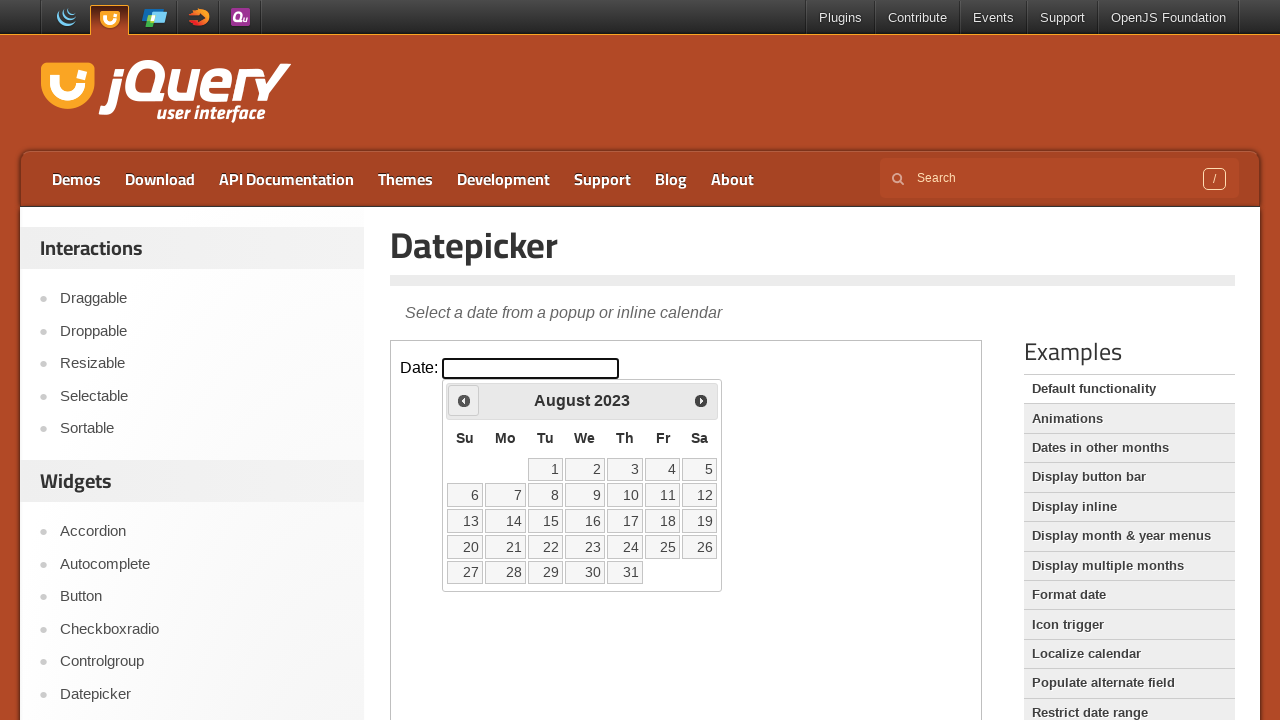

Updated current year: 2023
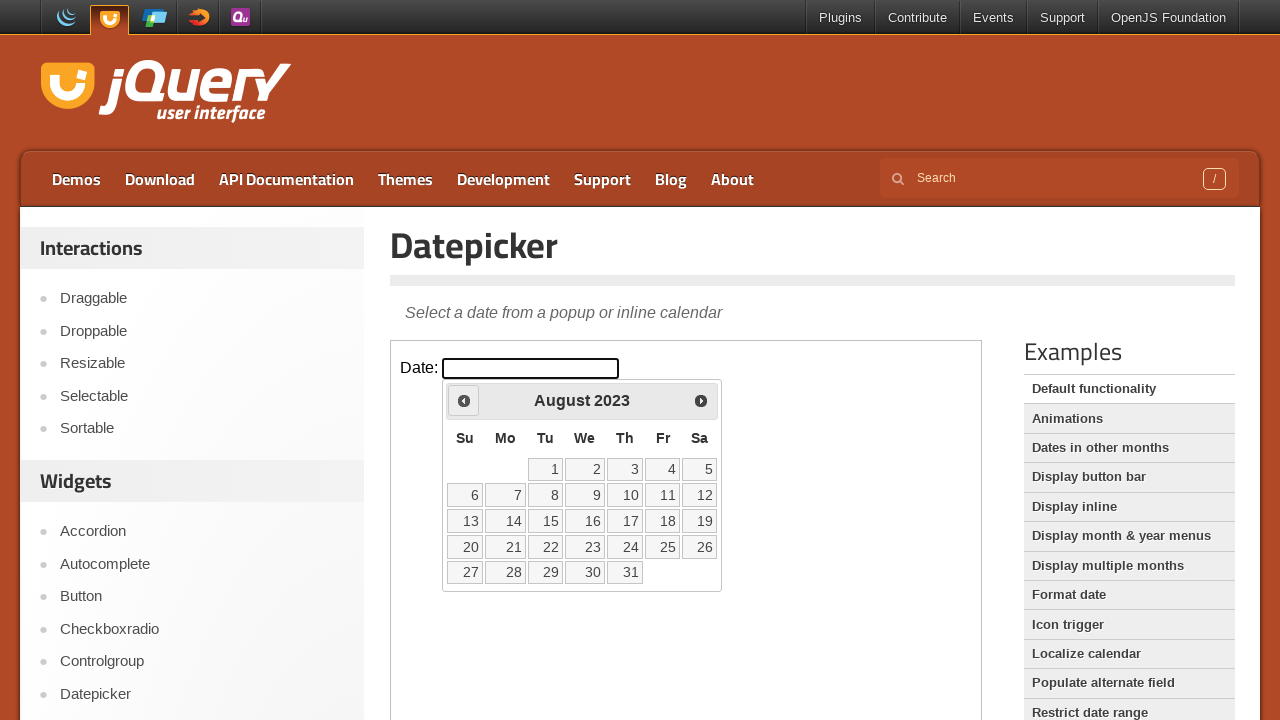

Clicked Prev button to navigate to previous year at (464, 400) on iframe >> nth=0 >> internal:control=enter-frame >> span:has-text('Prev')
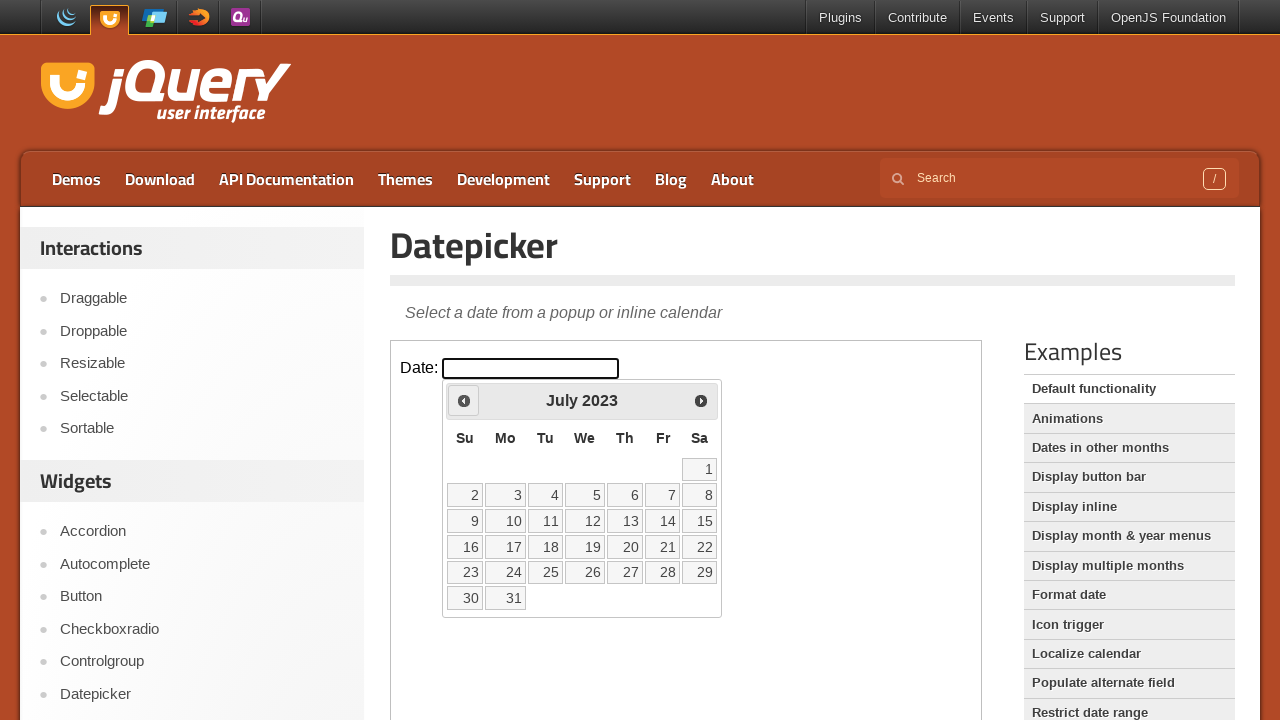

Updated current year: 2023
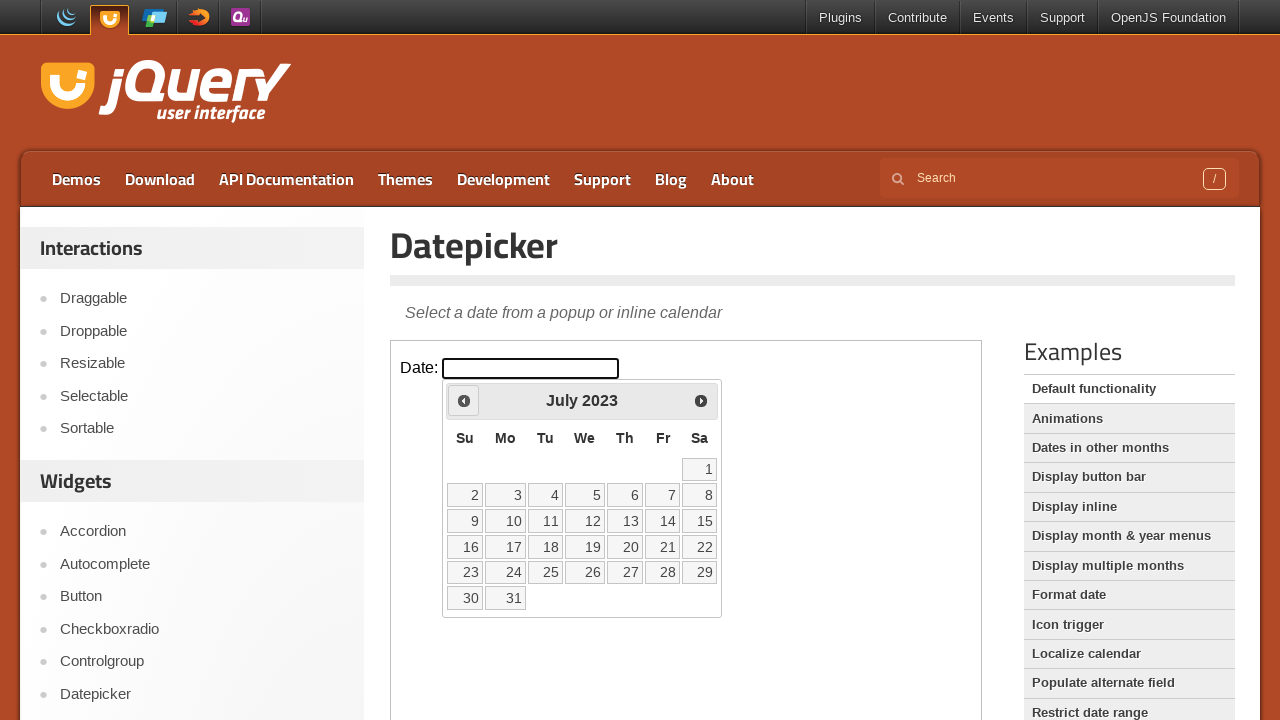

Clicked Prev button to navigate to previous year at (464, 400) on iframe >> nth=0 >> internal:control=enter-frame >> span:has-text('Prev')
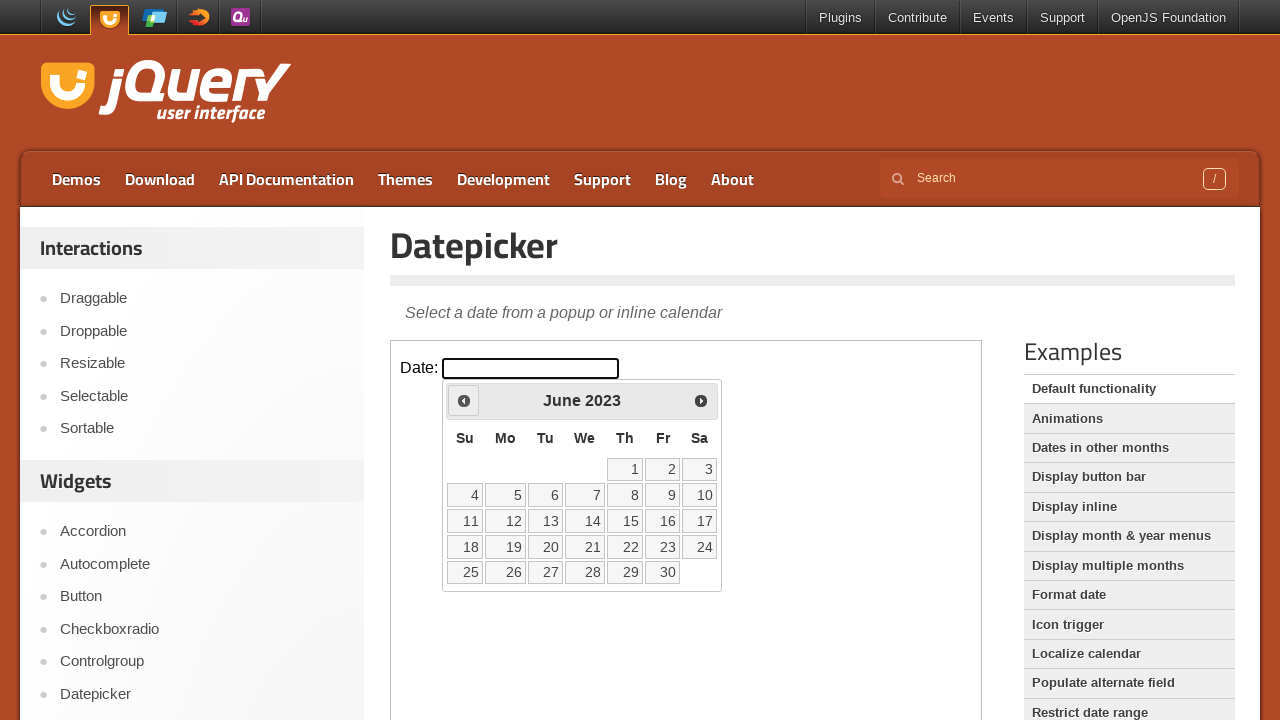

Updated current year: 2023
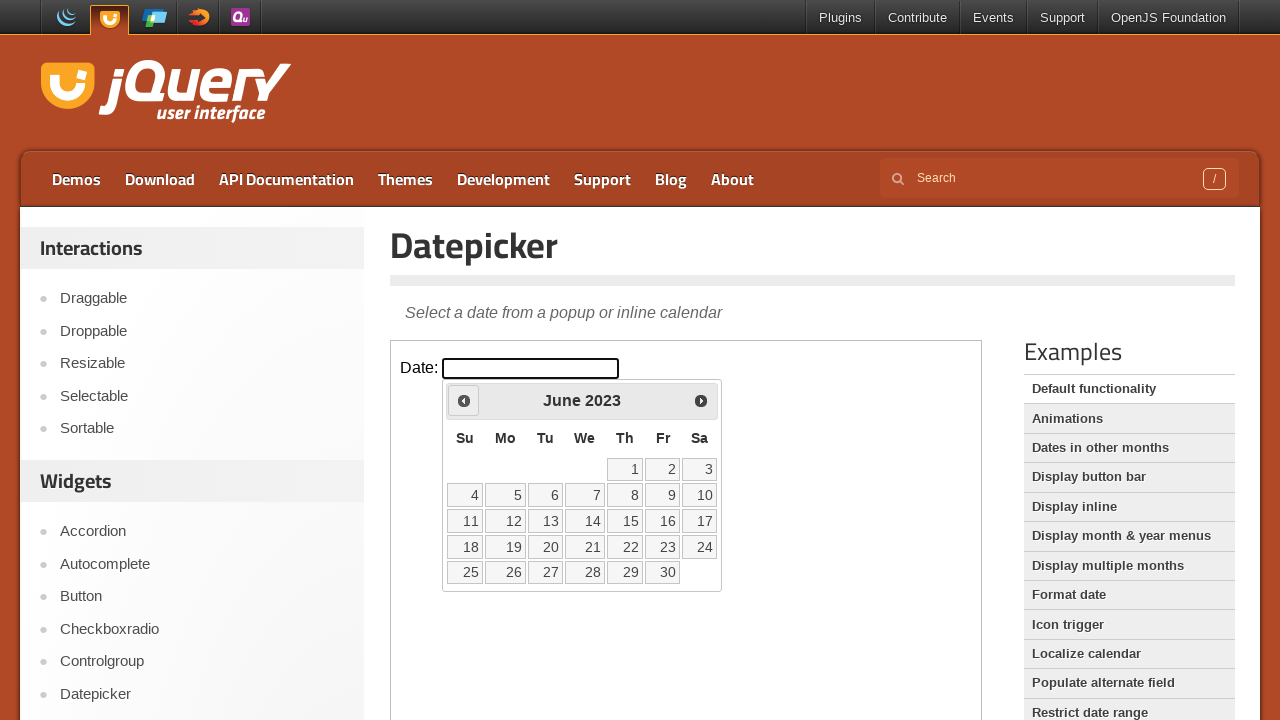

Clicked Prev button to navigate to previous year at (464, 400) on iframe >> nth=0 >> internal:control=enter-frame >> span:has-text('Prev')
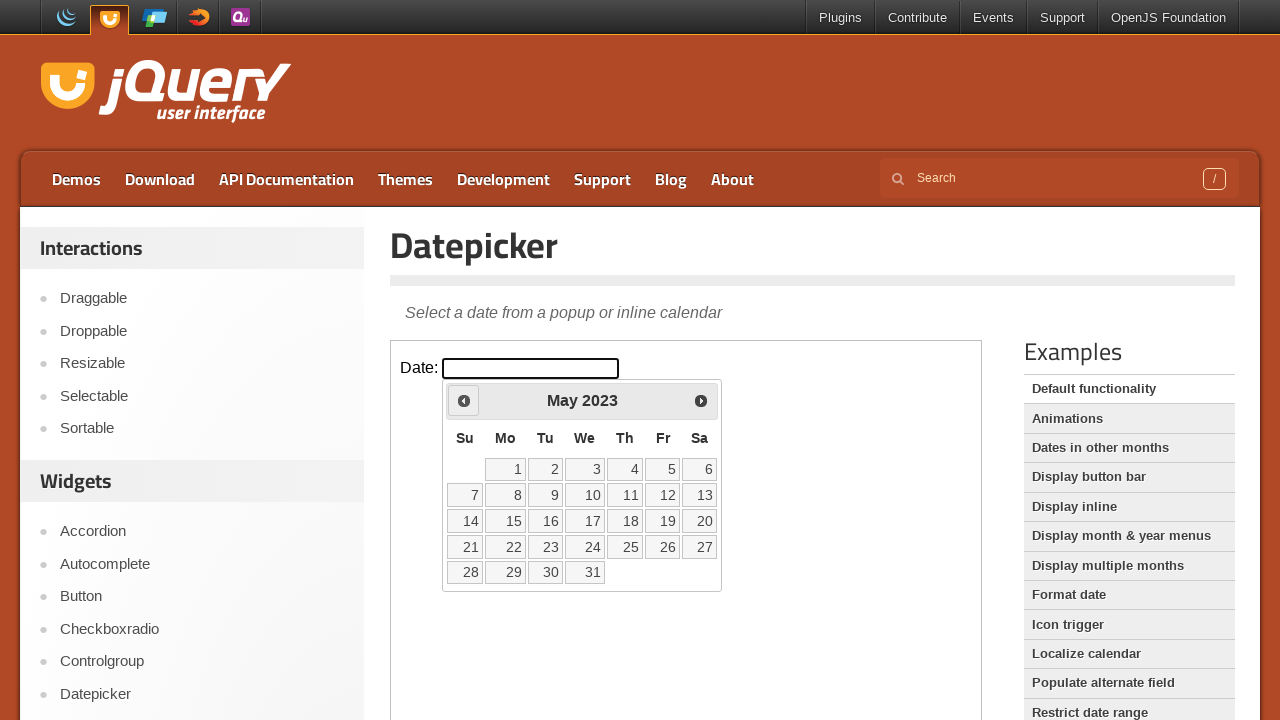

Updated current year: 2023
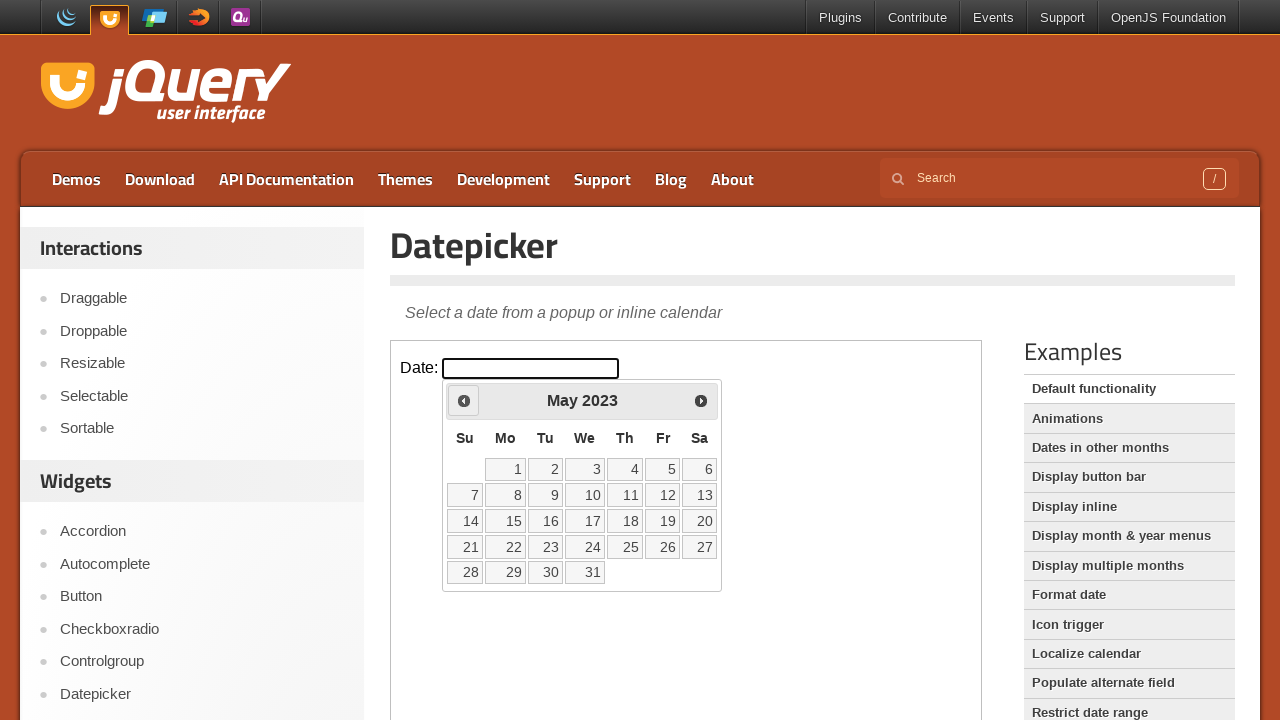

Clicked Prev button to navigate to previous year at (464, 400) on iframe >> nth=0 >> internal:control=enter-frame >> span:has-text('Prev')
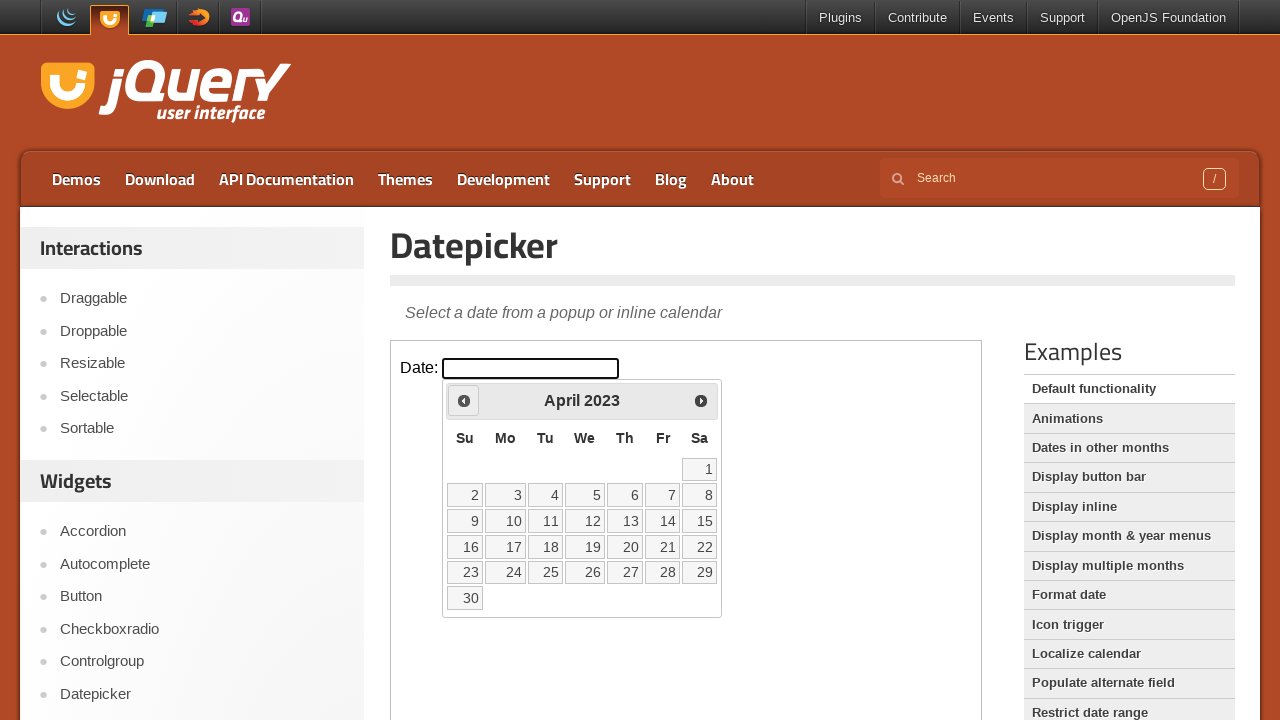

Updated current year: 2023
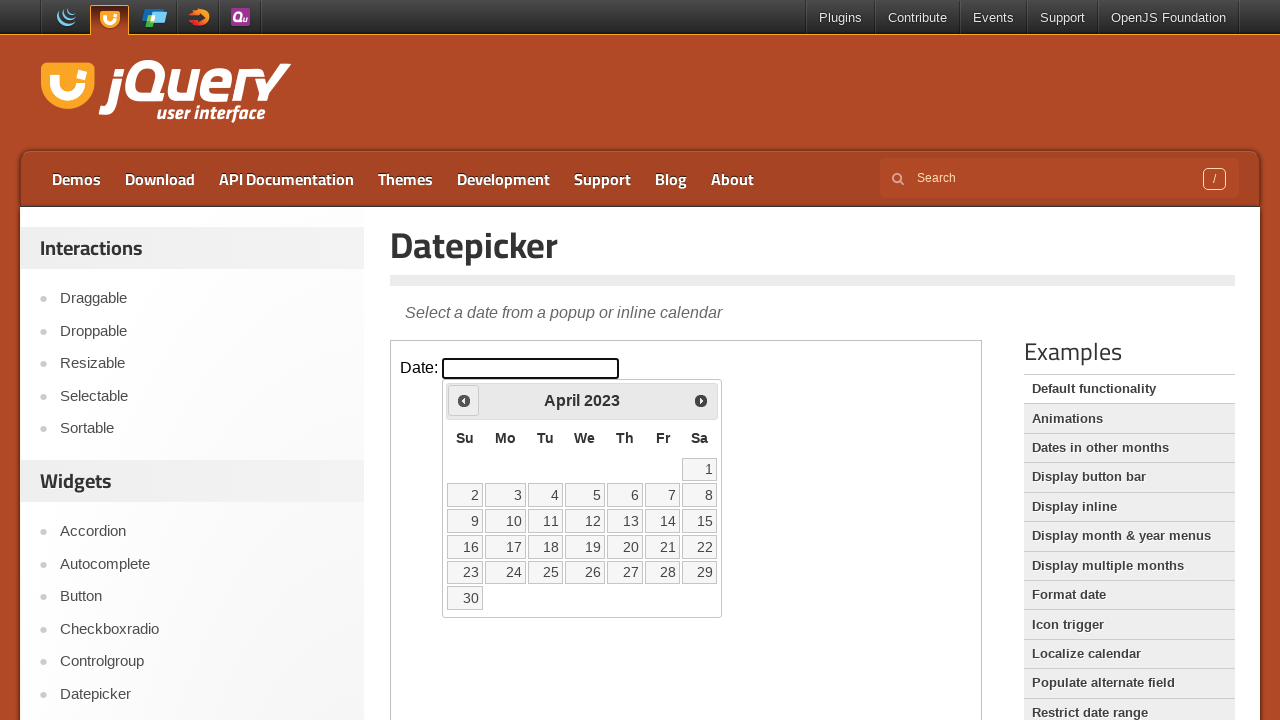

Clicked Prev button to navigate to previous year at (464, 400) on iframe >> nth=0 >> internal:control=enter-frame >> span:has-text('Prev')
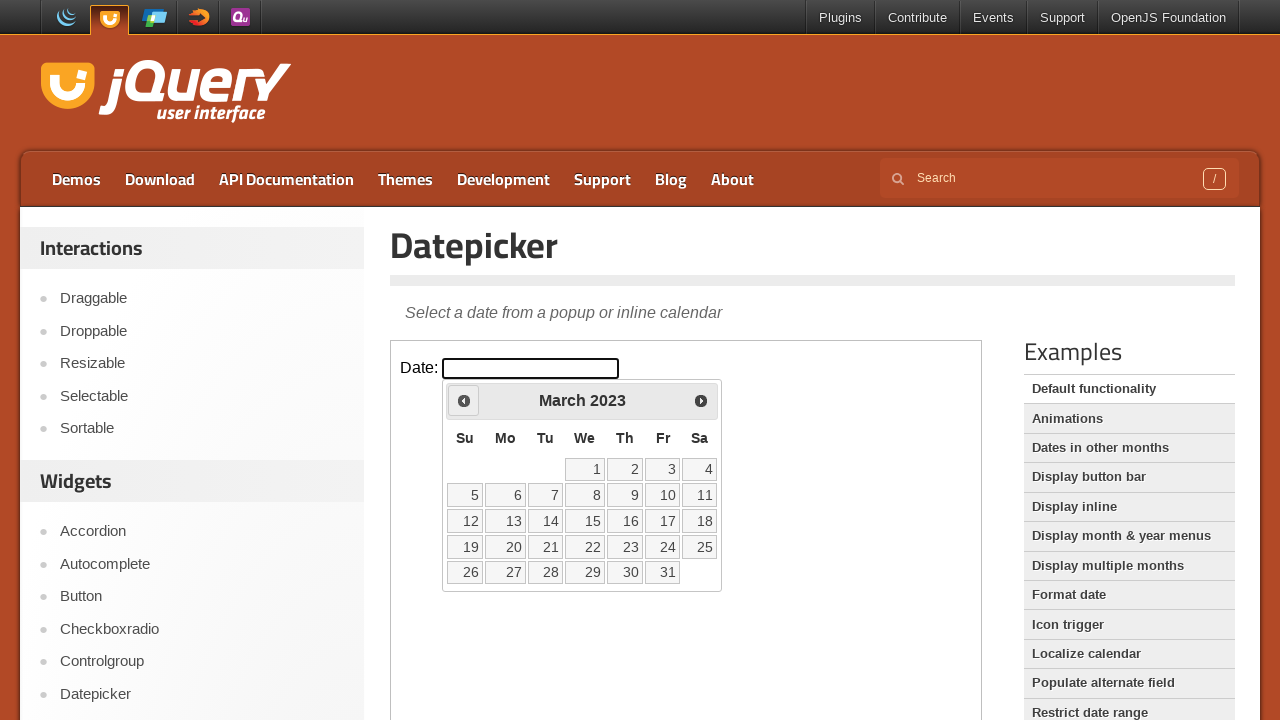

Updated current year: 2023
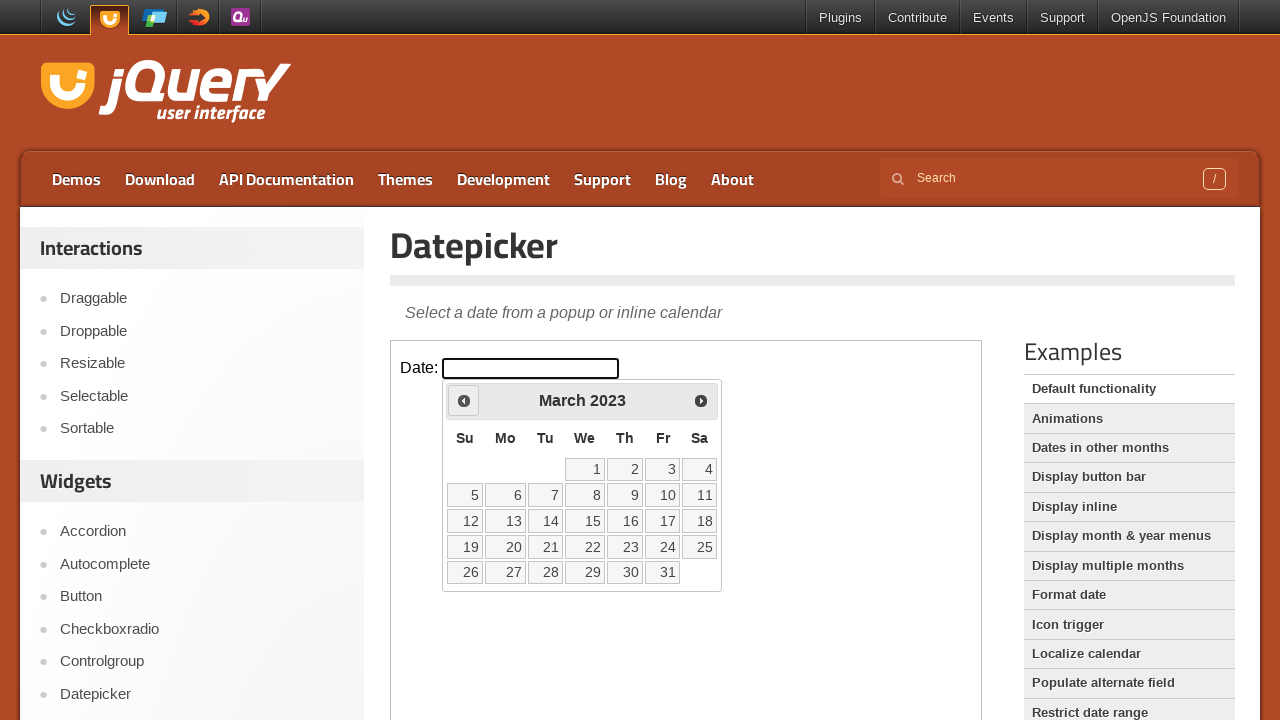

Clicked Prev button to navigate to previous year at (464, 400) on iframe >> nth=0 >> internal:control=enter-frame >> span:has-text('Prev')
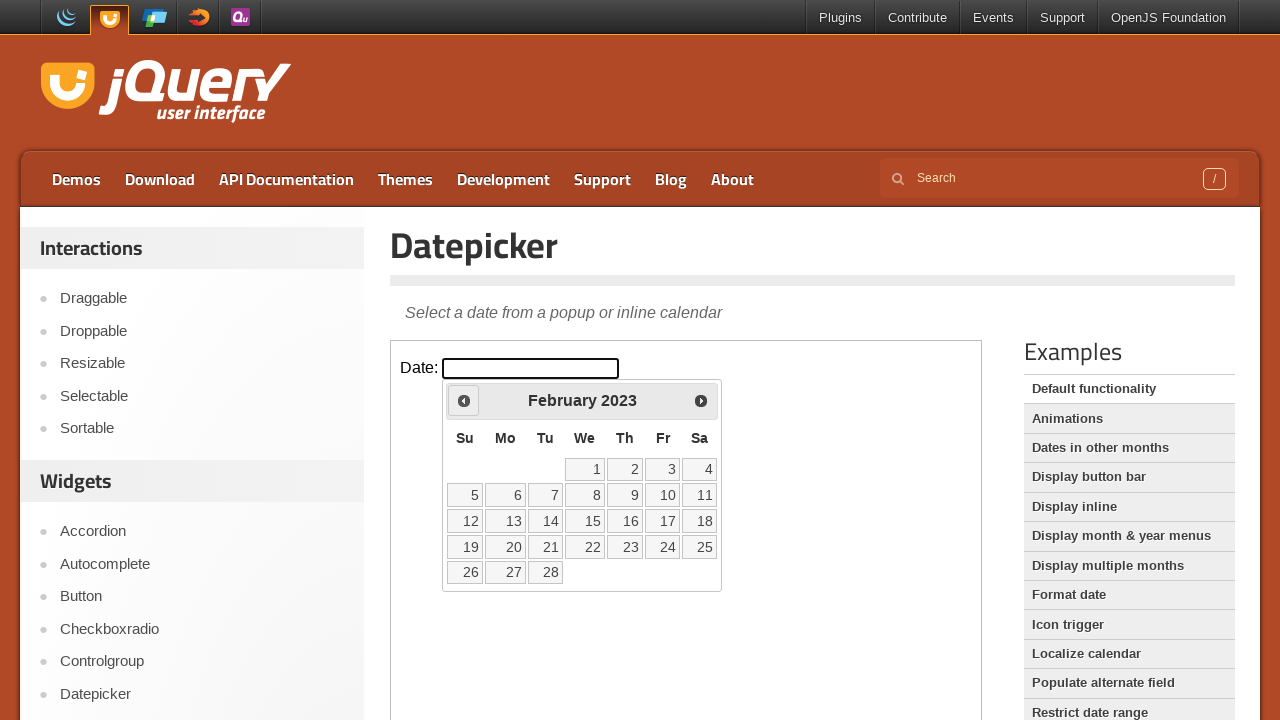

Updated current year: 2023
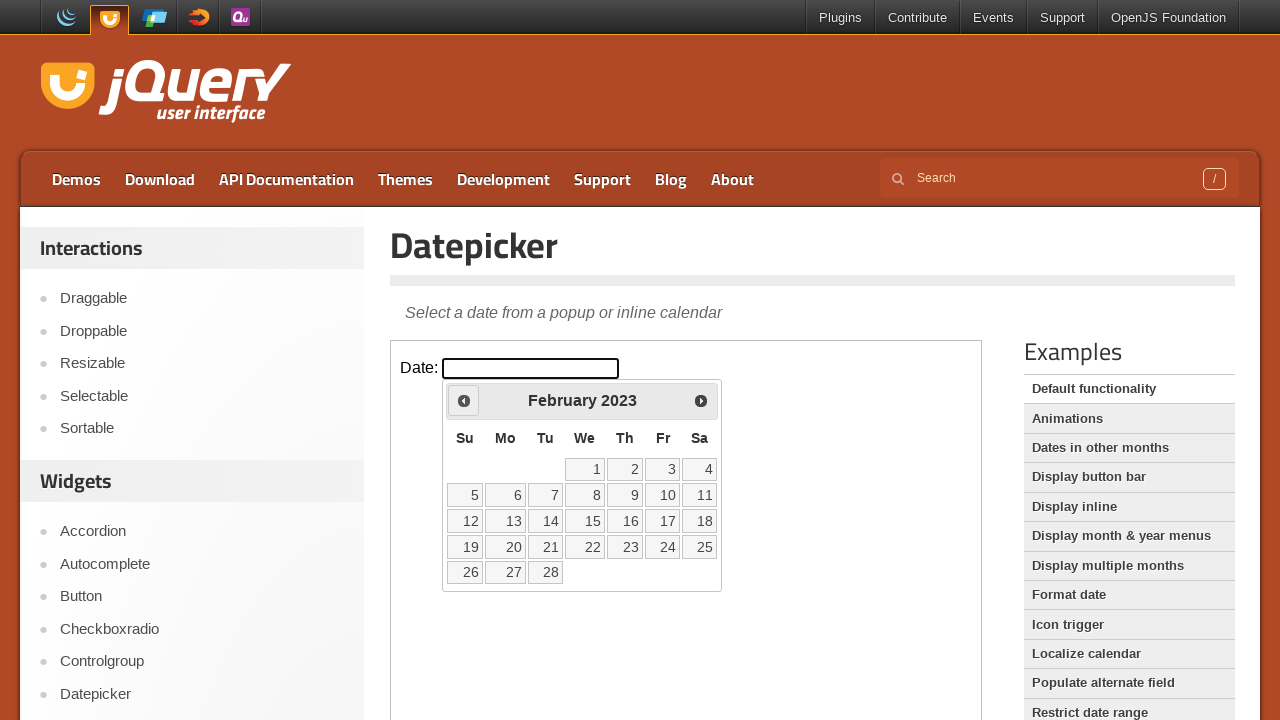

Clicked Prev button to navigate to previous year at (464, 400) on iframe >> nth=0 >> internal:control=enter-frame >> span:has-text('Prev')
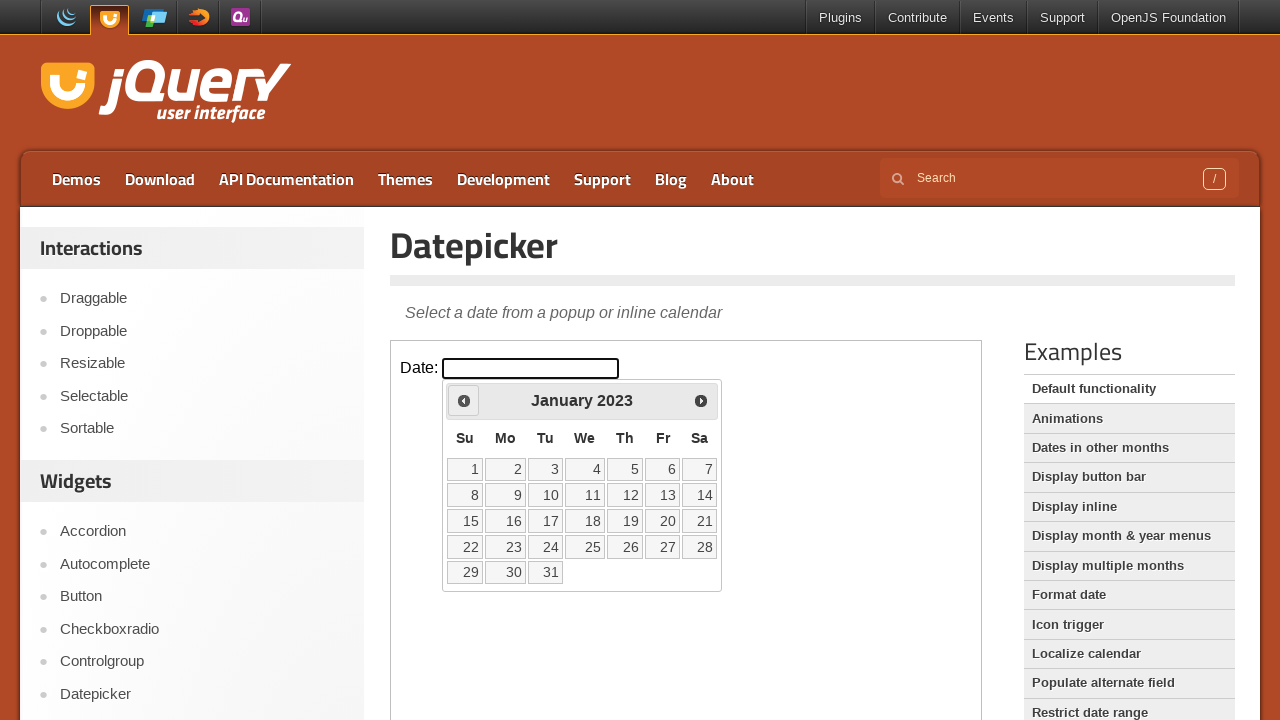

Updated current year: 2023
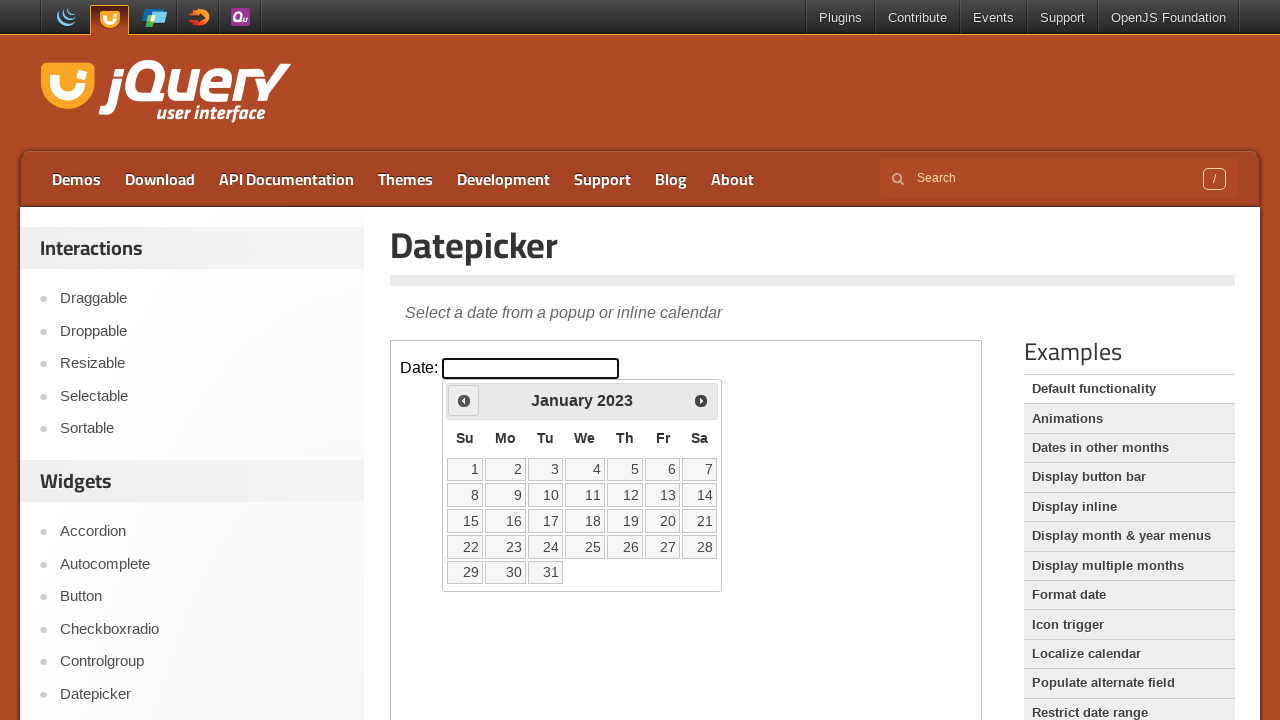

Clicked Prev button to navigate to previous year at (464, 400) on iframe >> nth=0 >> internal:control=enter-frame >> span:has-text('Prev')
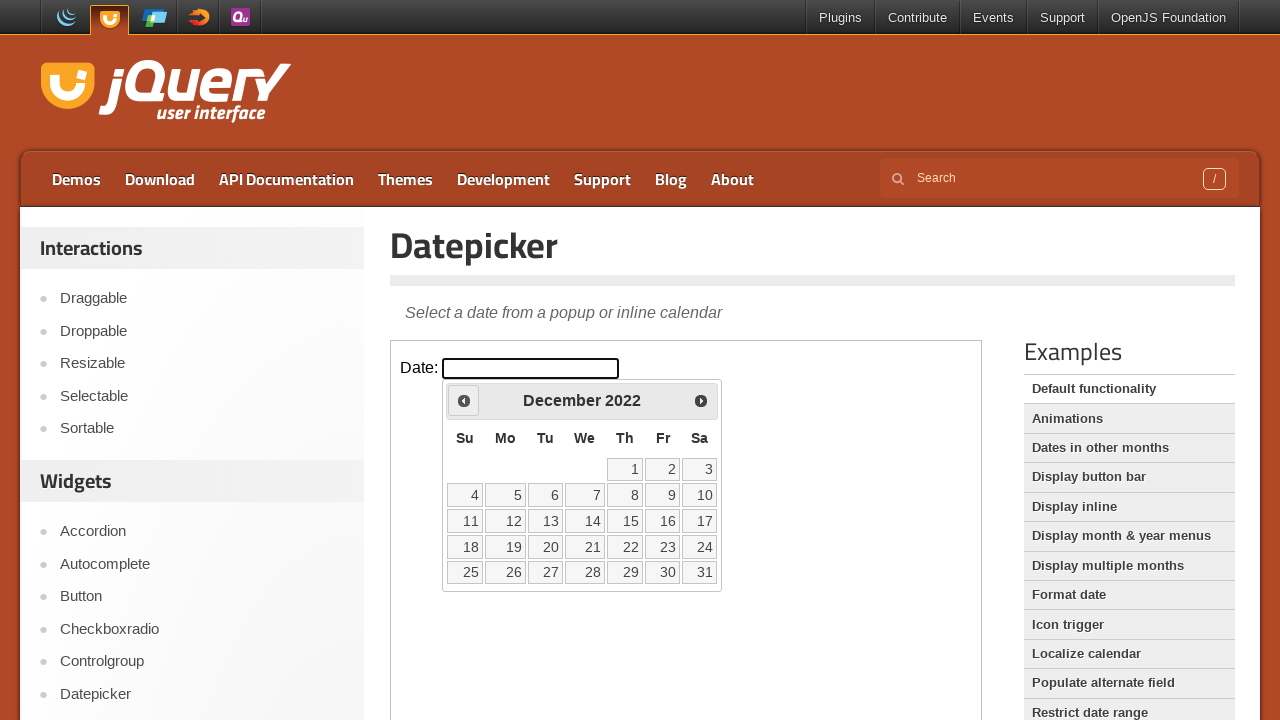

Updated current year: 2022
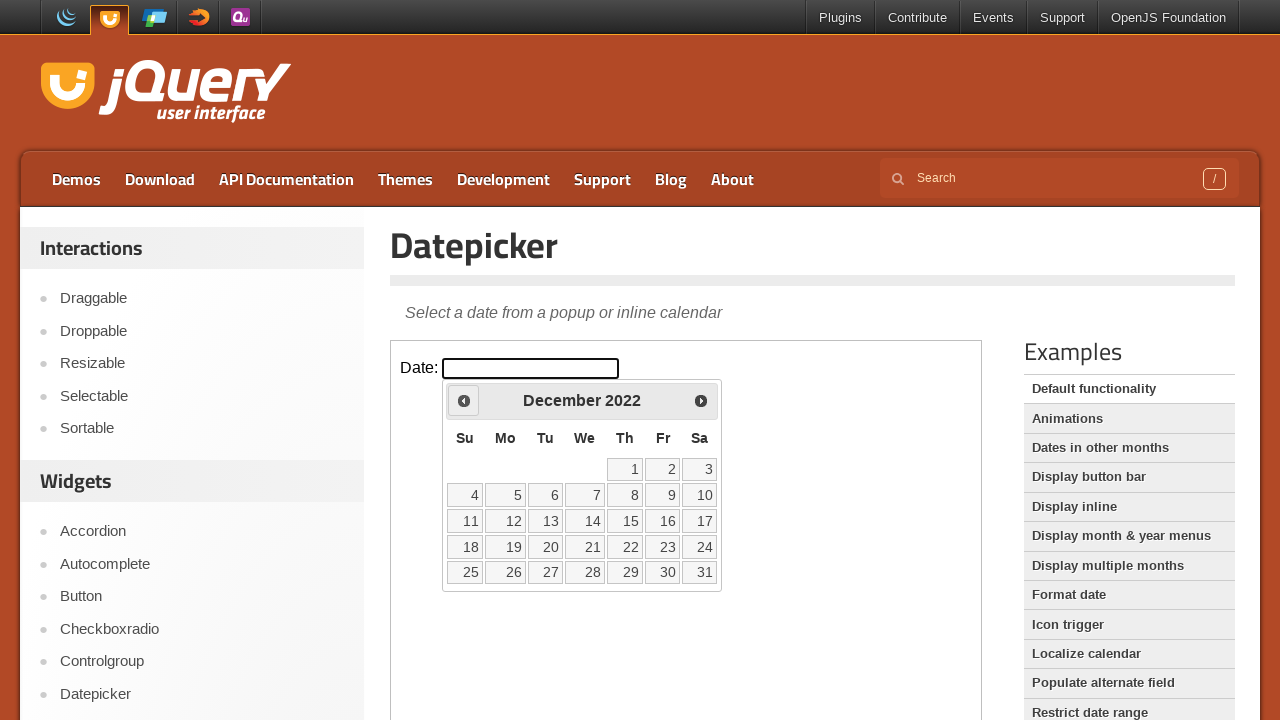

Clicked Prev button to navigate to previous year at (464, 400) on iframe >> nth=0 >> internal:control=enter-frame >> span:has-text('Prev')
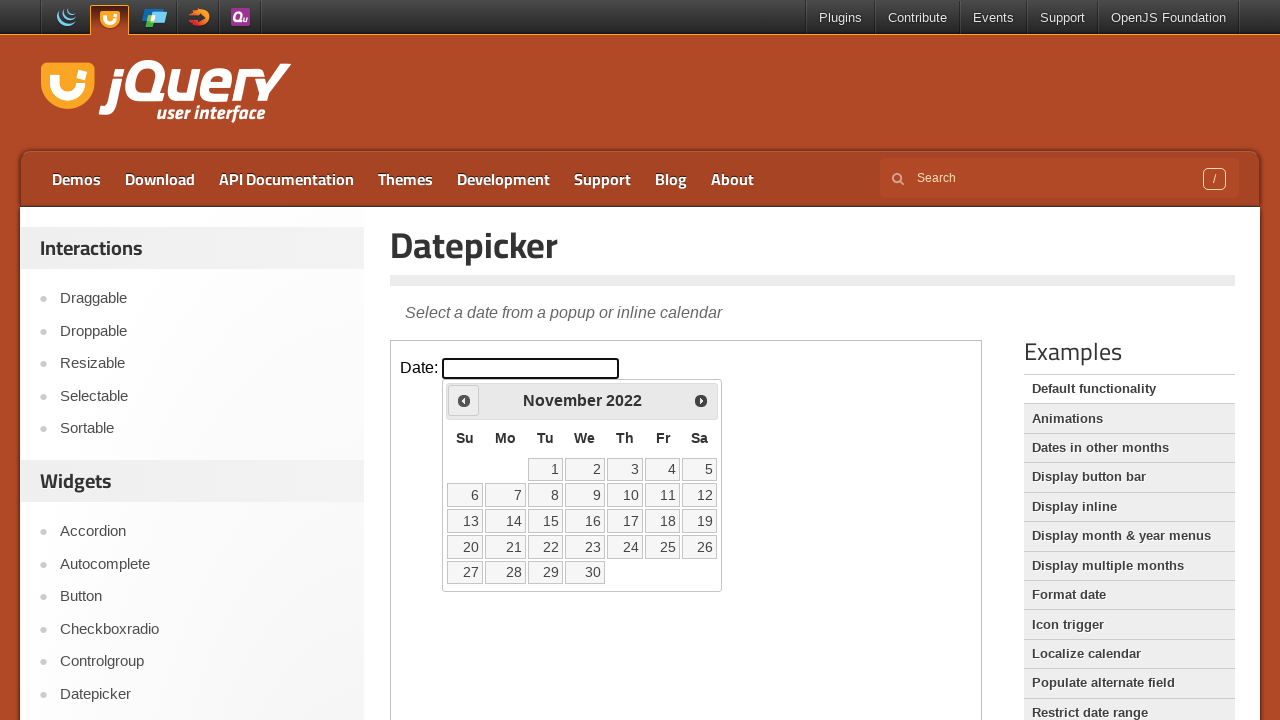

Updated current year: 2022
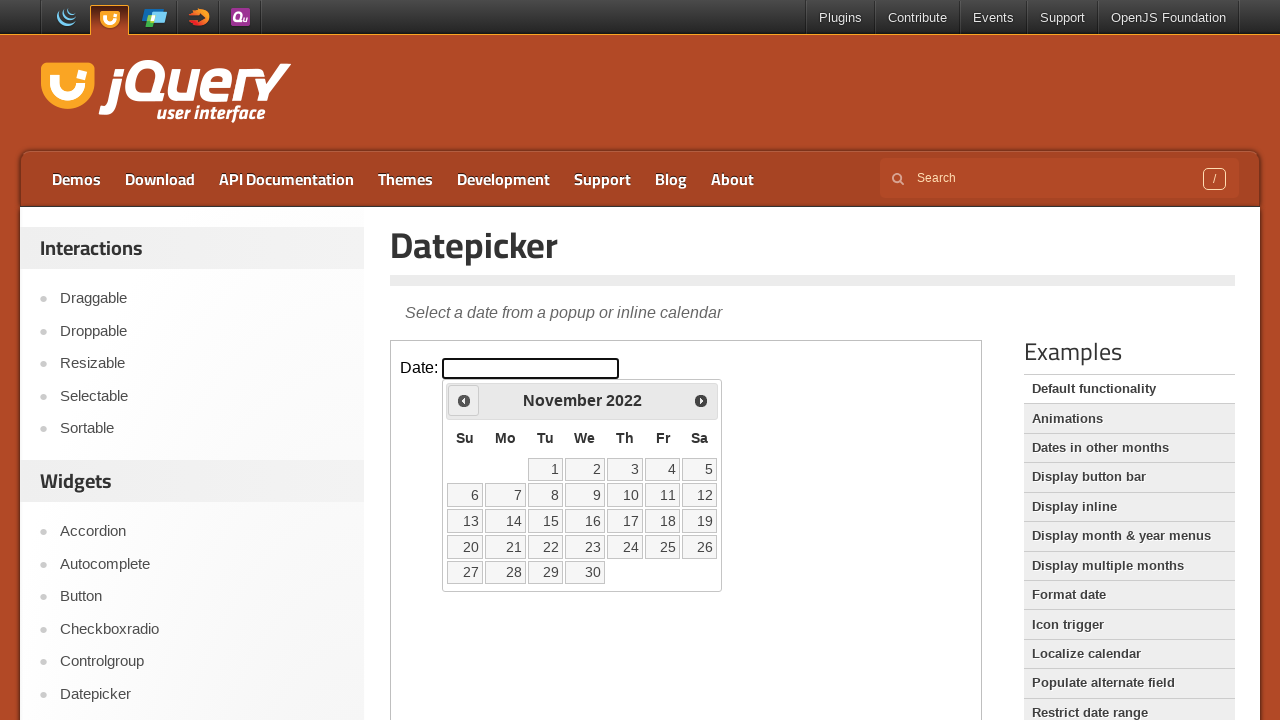

Clicked Prev button to navigate to previous year at (464, 400) on iframe >> nth=0 >> internal:control=enter-frame >> span:has-text('Prev')
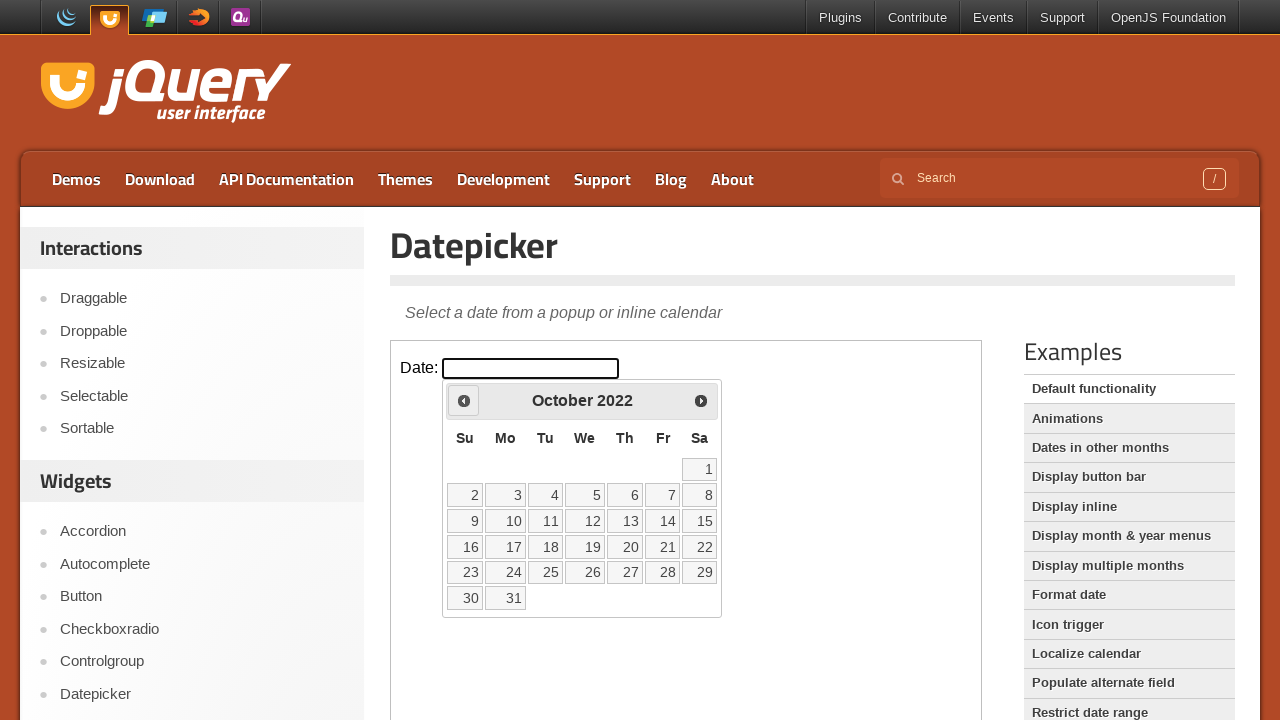

Updated current year: 2022
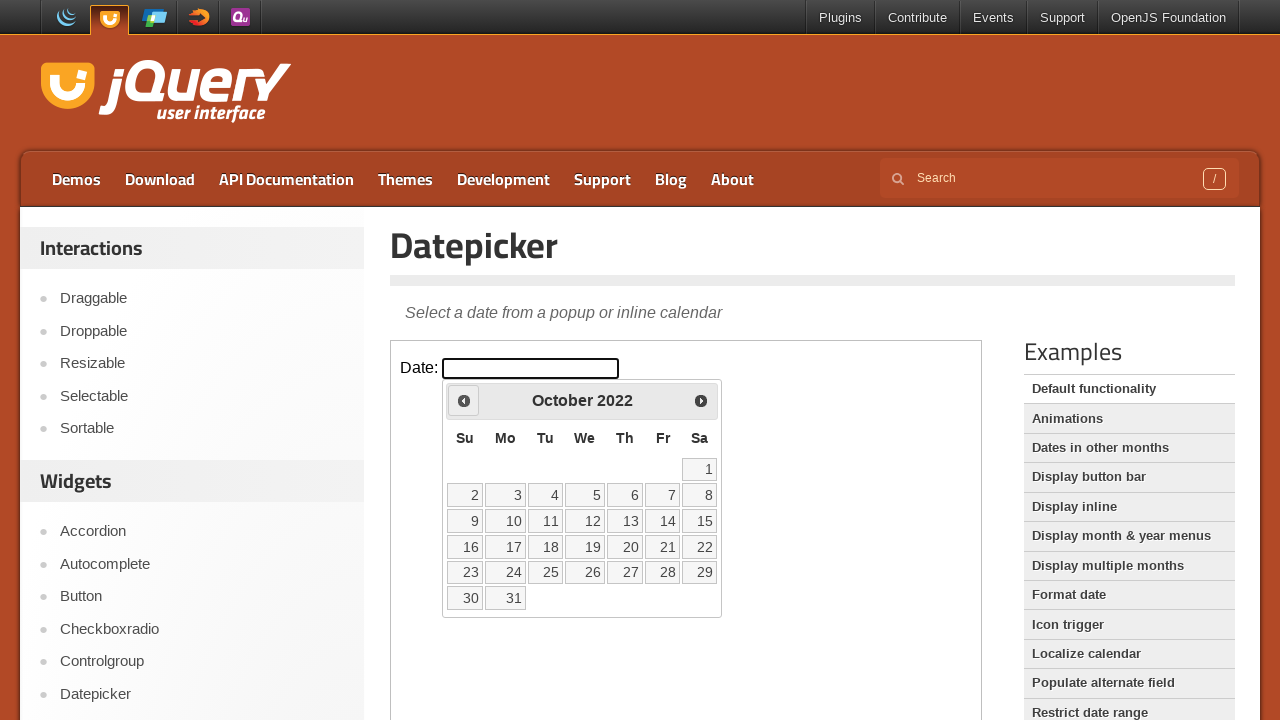

Clicked Prev button to navigate to previous year at (464, 400) on iframe >> nth=0 >> internal:control=enter-frame >> span:has-text('Prev')
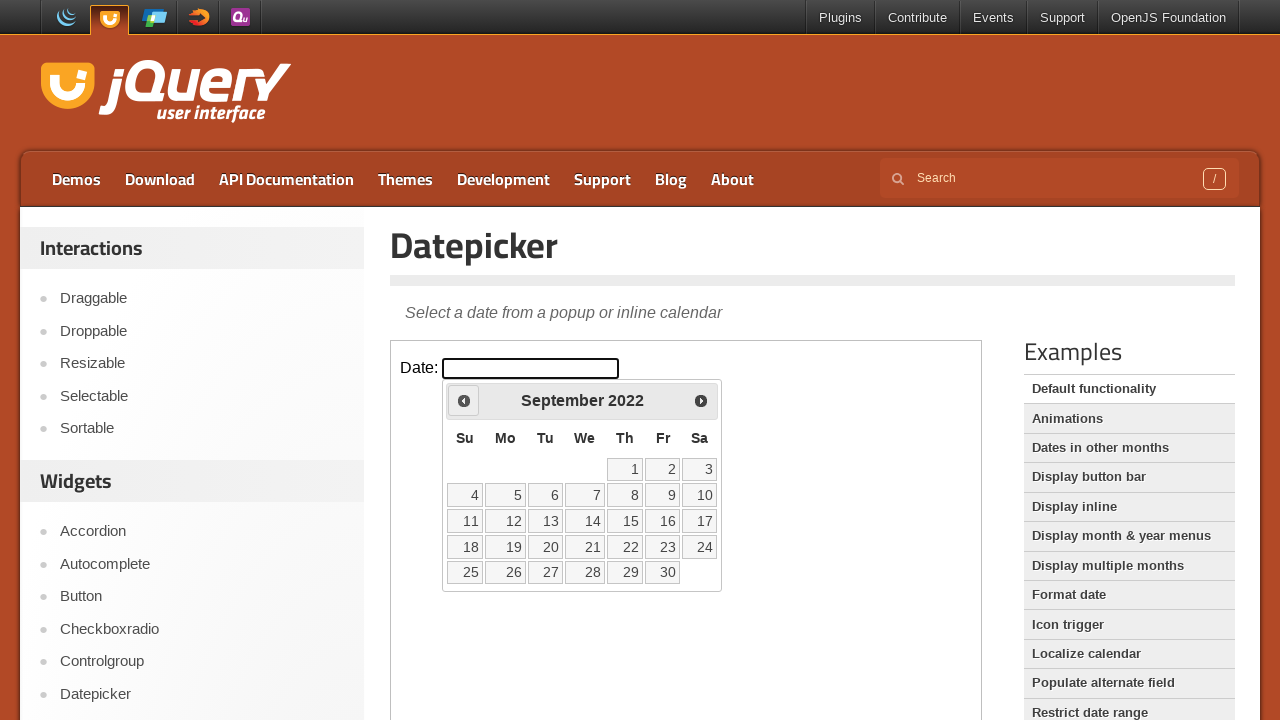

Updated current year: 2022
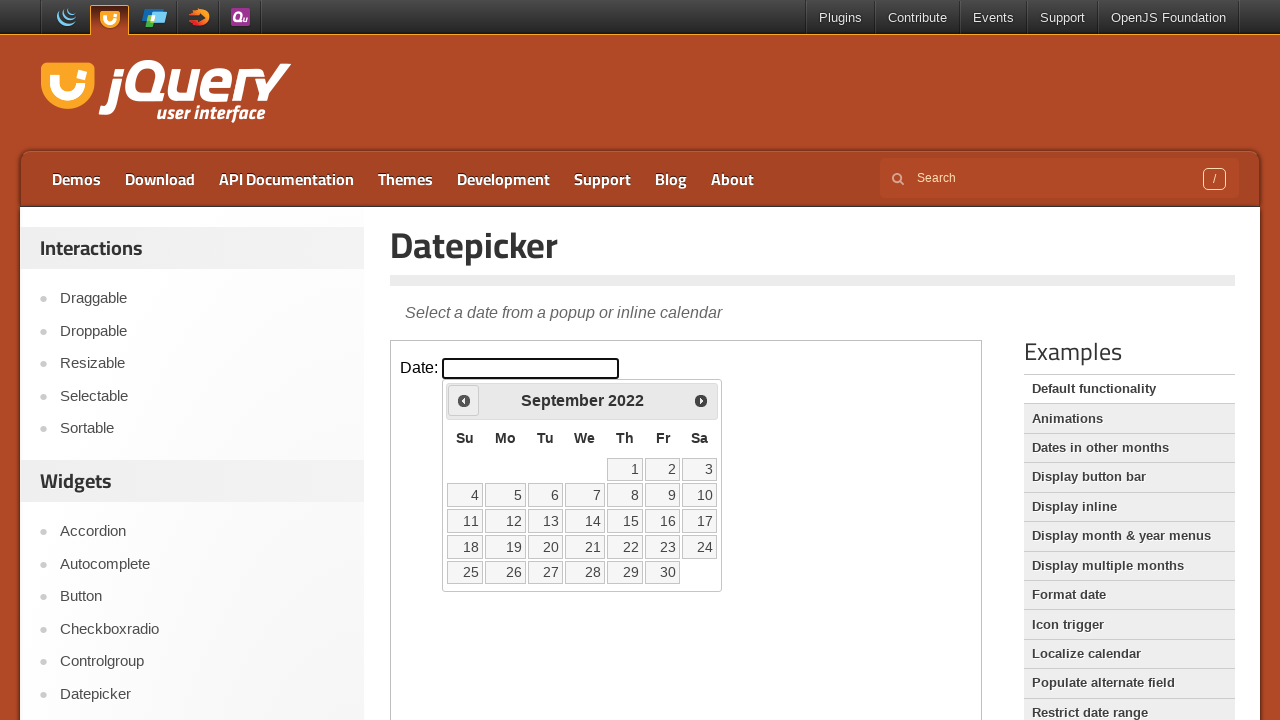

Clicked Prev button to navigate to previous year at (464, 400) on iframe >> nth=0 >> internal:control=enter-frame >> span:has-text('Prev')
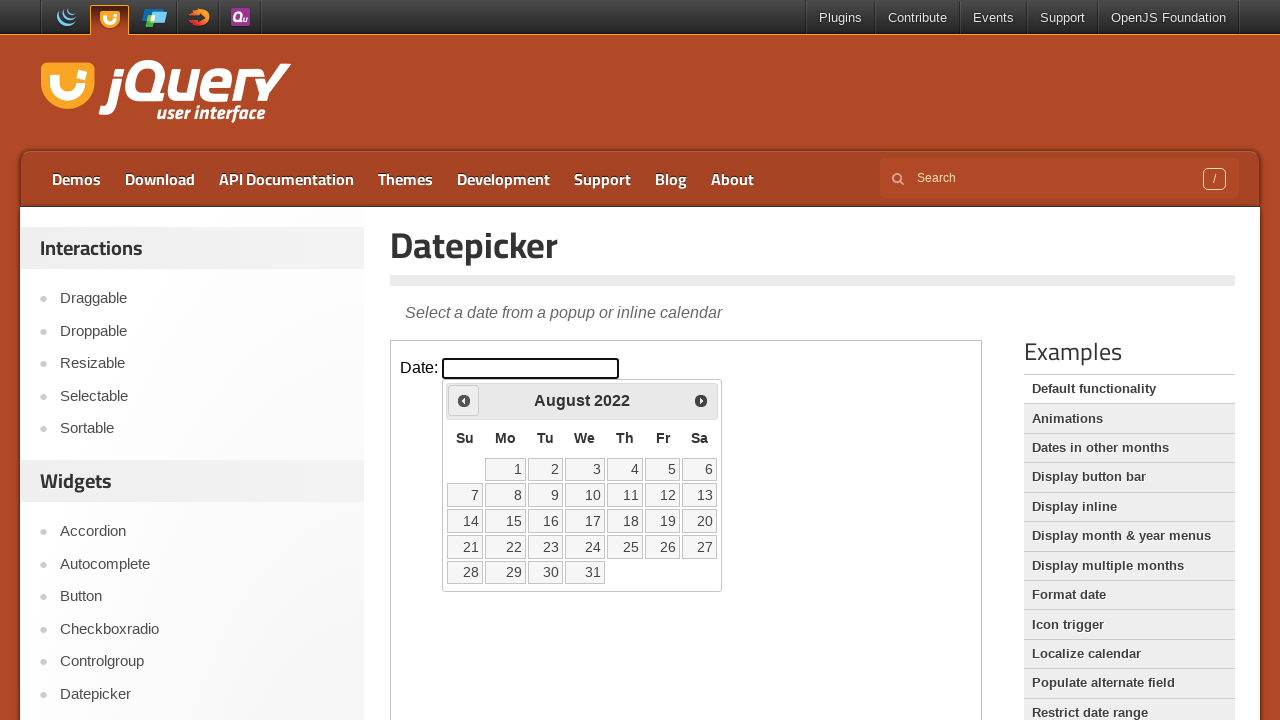

Updated current year: 2022
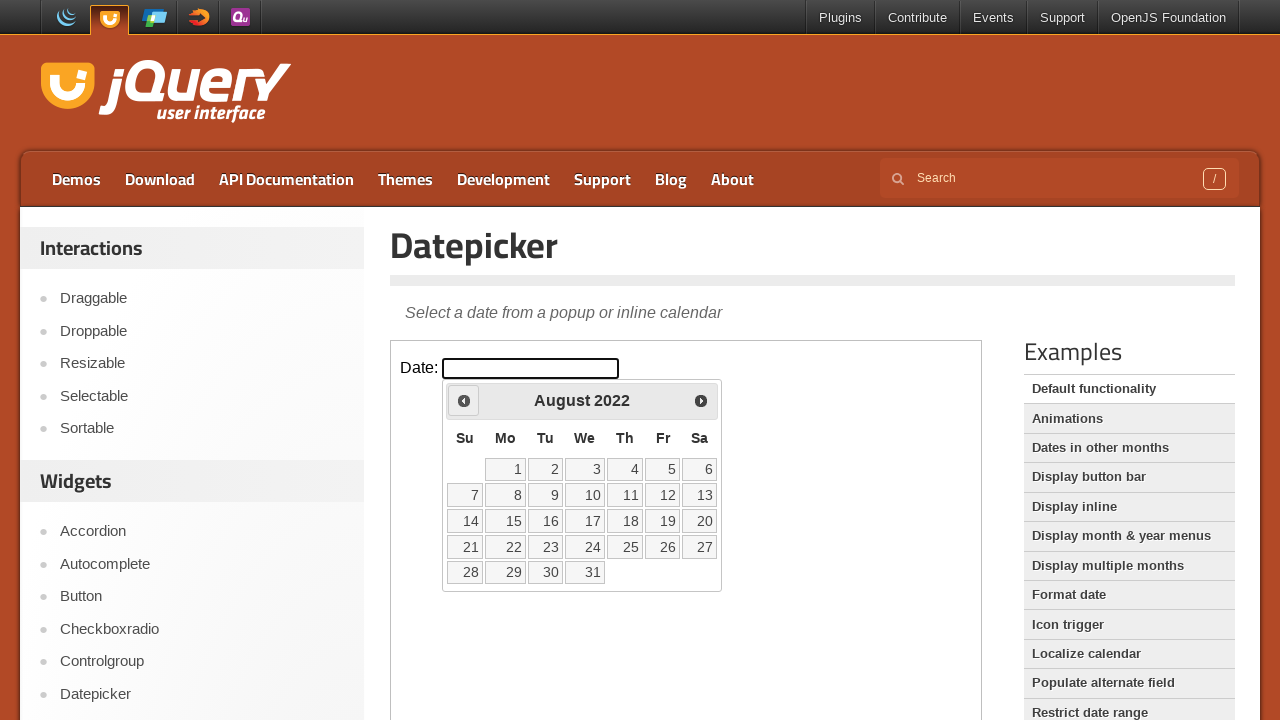

Clicked Prev button to navigate to previous year at (464, 400) on iframe >> nth=0 >> internal:control=enter-frame >> span:has-text('Prev')
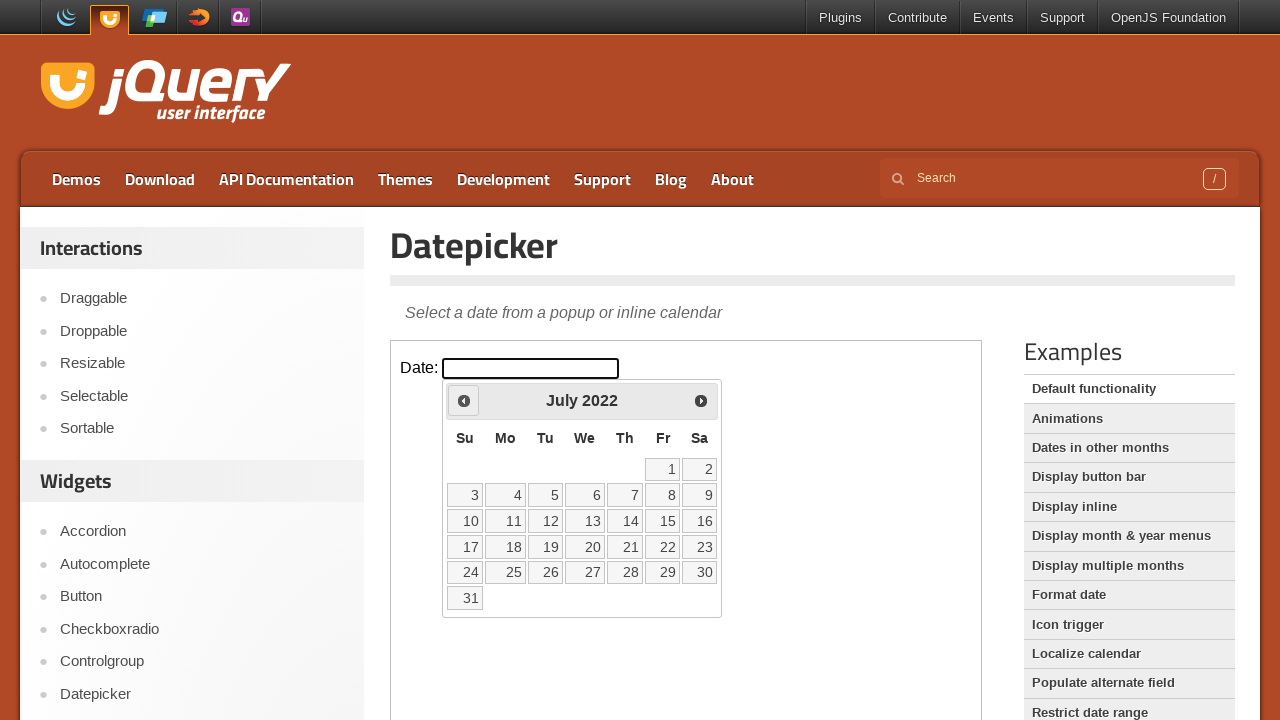

Updated current year: 2022
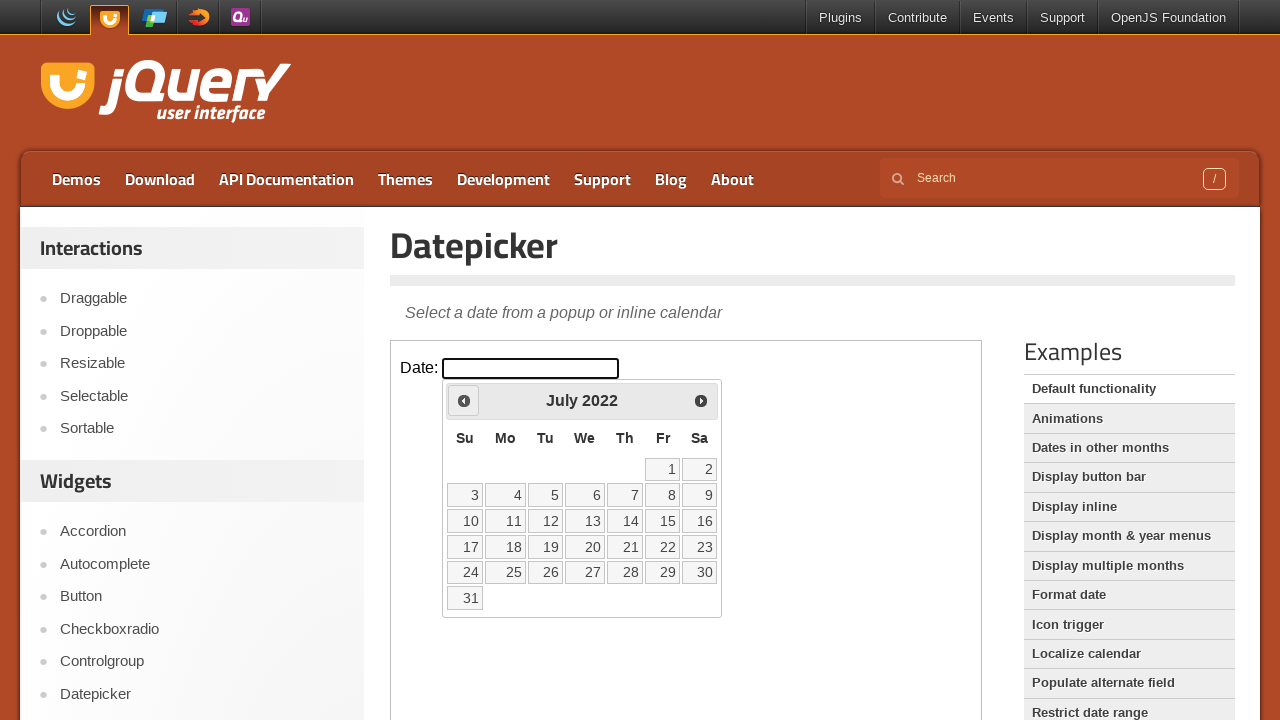

Clicked Prev button to navigate to previous year at (464, 400) on iframe >> nth=0 >> internal:control=enter-frame >> span:has-text('Prev')
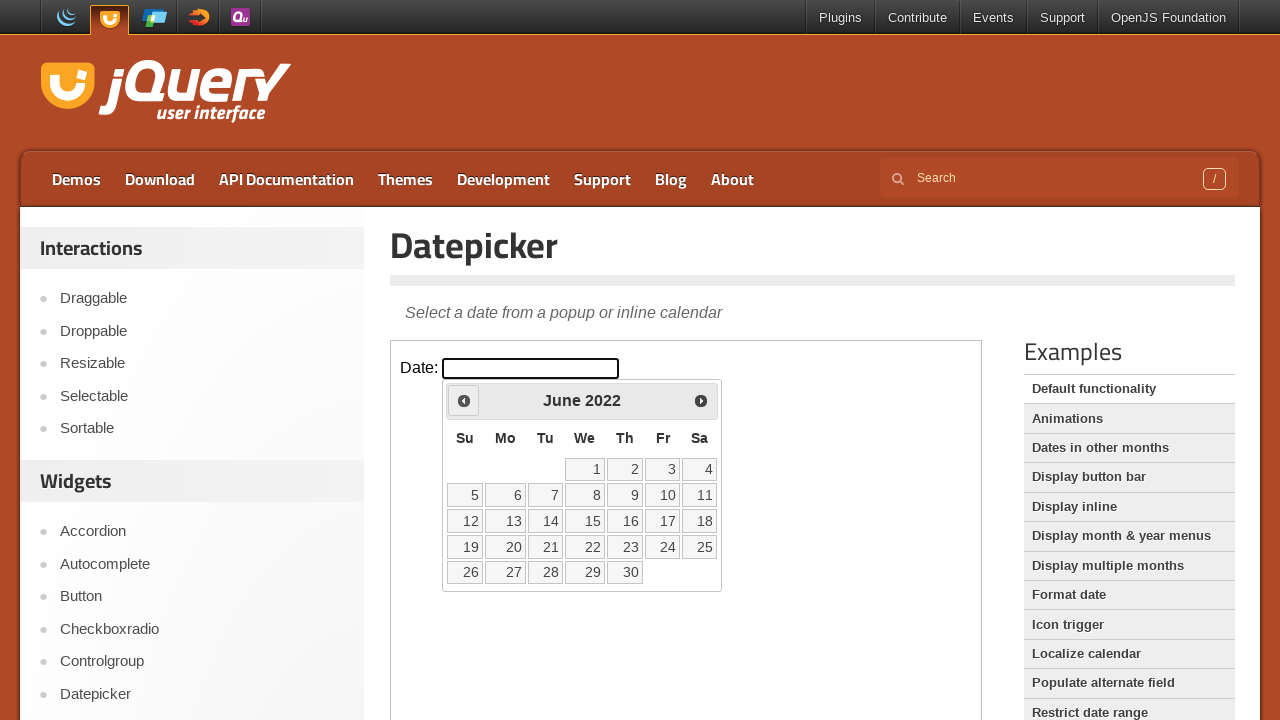

Updated current year: 2022
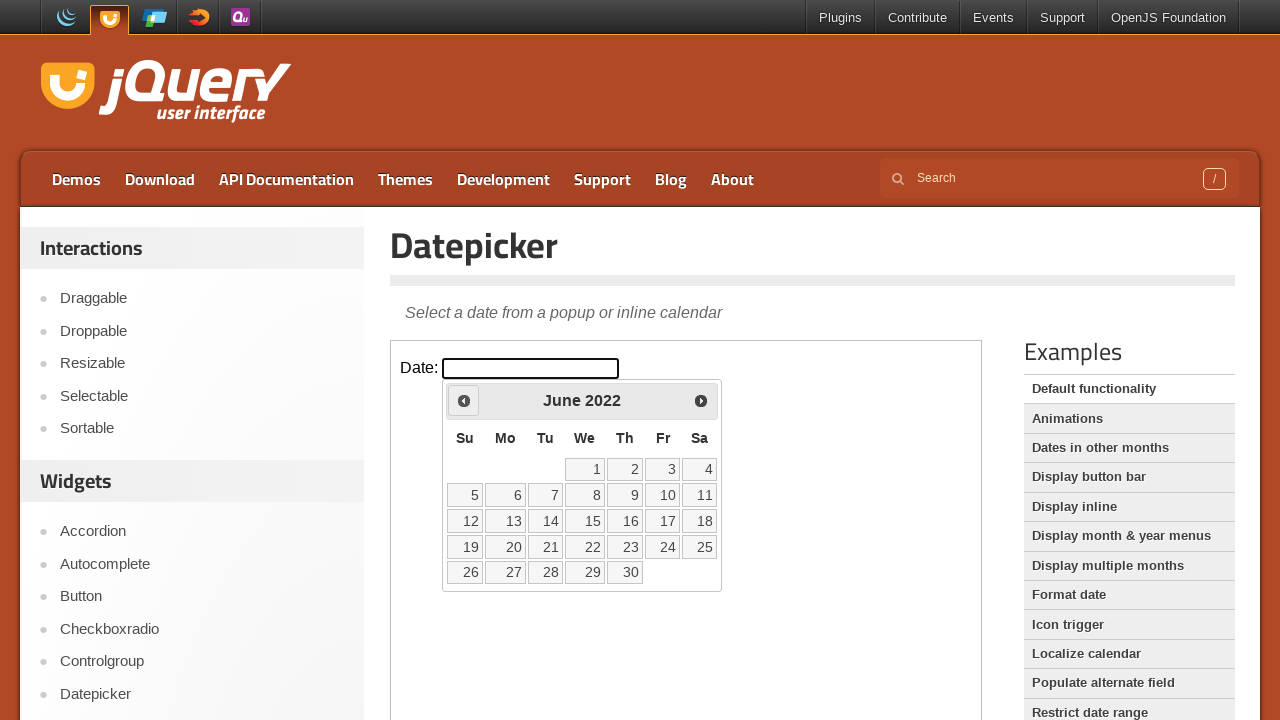

Clicked Prev button to navigate to previous year at (464, 400) on iframe >> nth=0 >> internal:control=enter-frame >> span:has-text('Prev')
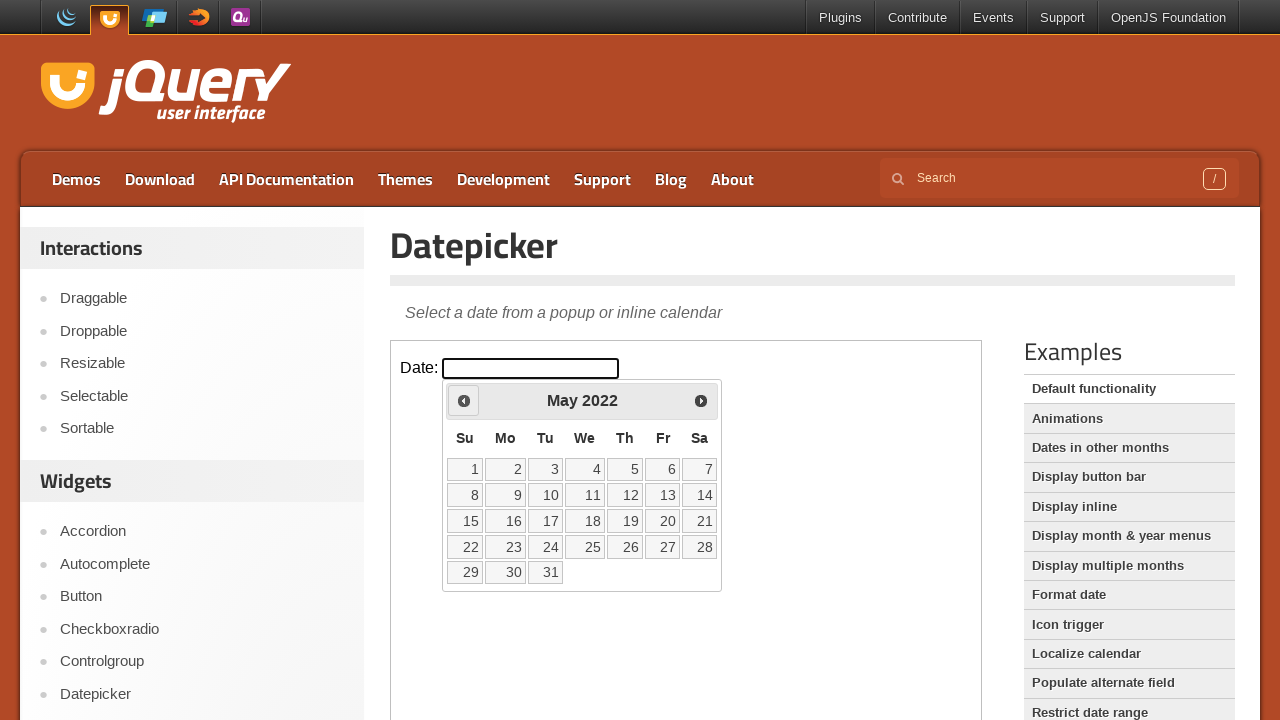

Updated current year: 2022
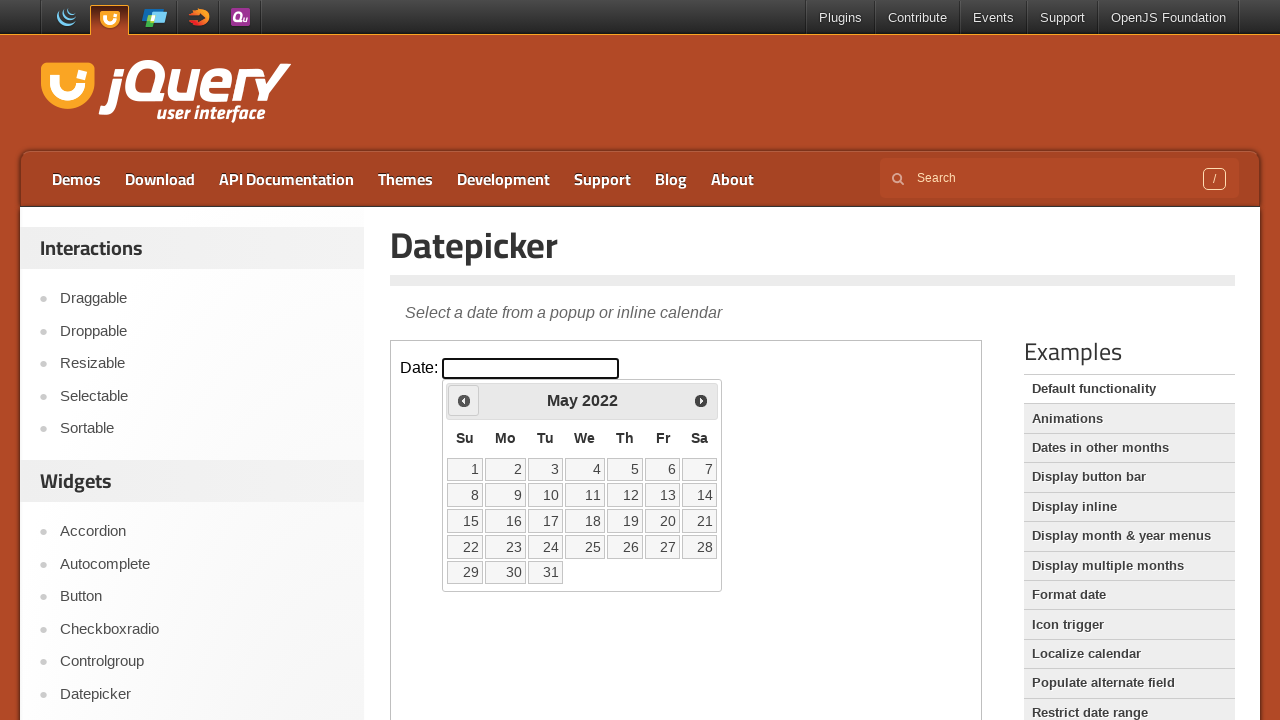

Clicked Prev button to navigate to previous year at (464, 400) on iframe >> nth=0 >> internal:control=enter-frame >> span:has-text('Prev')
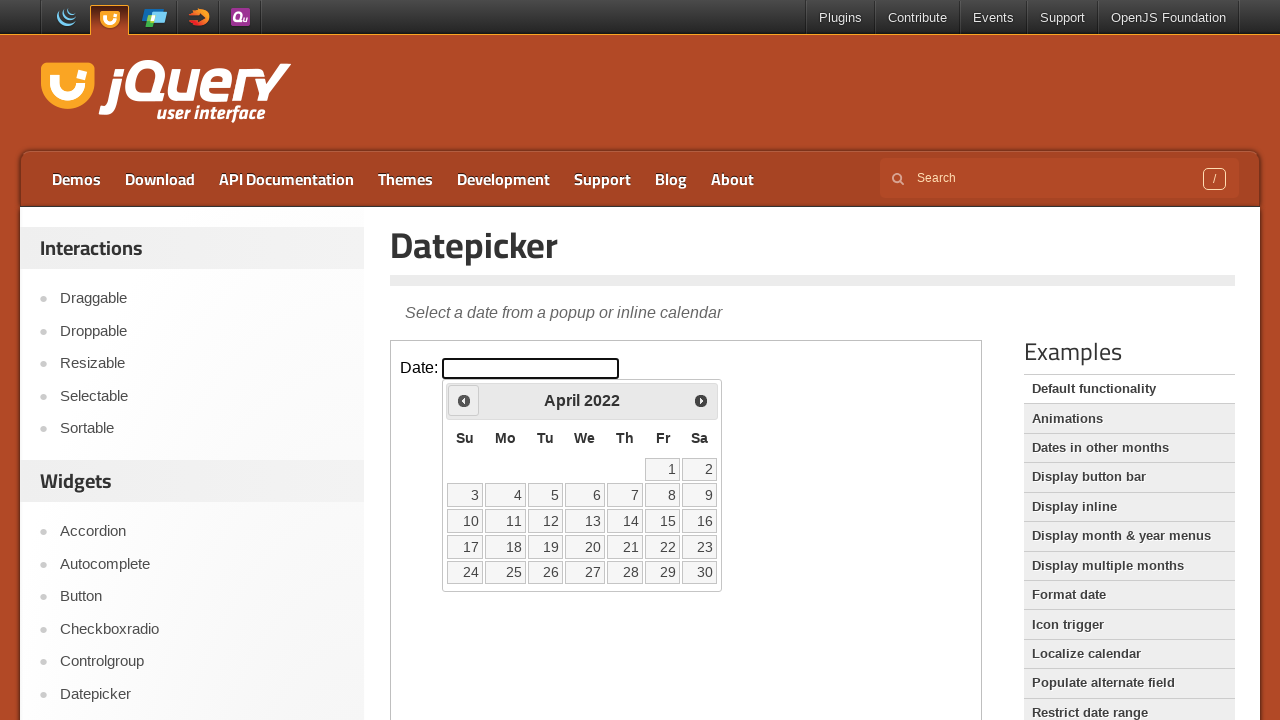

Updated current year: 2022
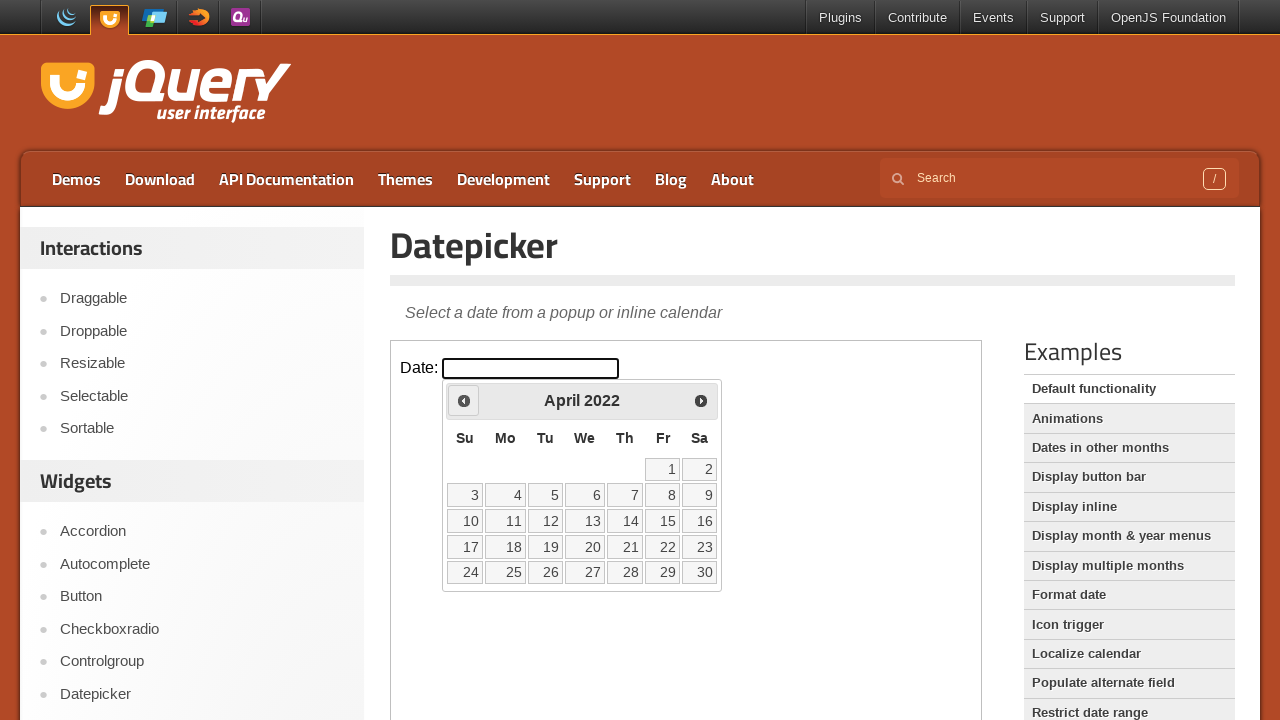

Clicked Prev button to navigate to previous year at (464, 400) on iframe >> nth=0 >> internal:control=enter-frame >> span:has-text('Prev')
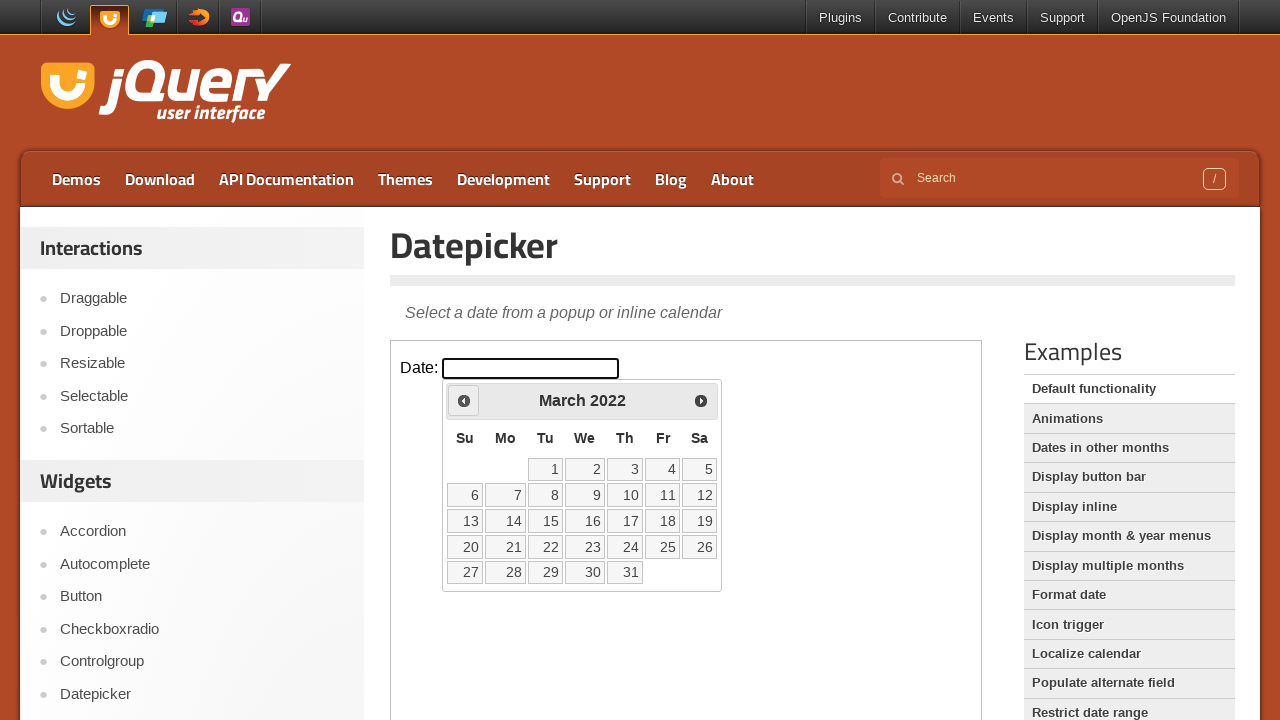

Updated current year: 2022
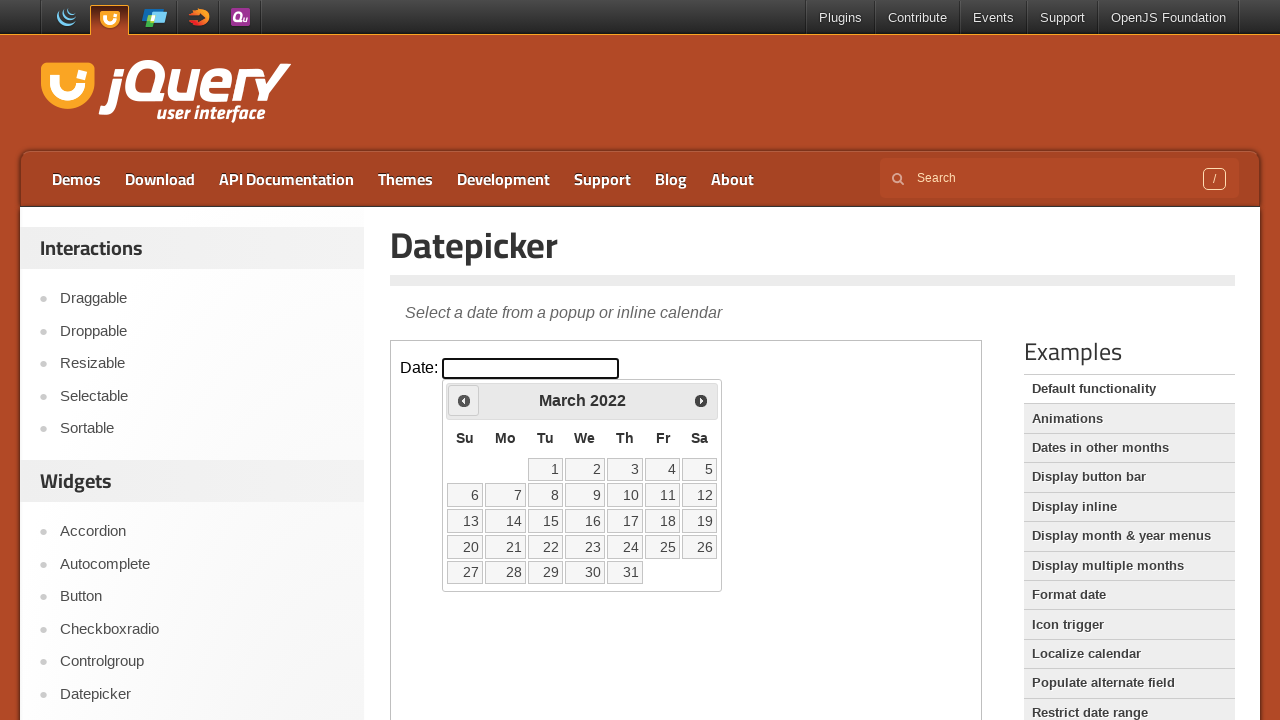

Clicked Prev button to navigate to previous year at (464, 400) on iframe >> nth=0 >> internal:control=enter-frame >> span:has-text('Prev')
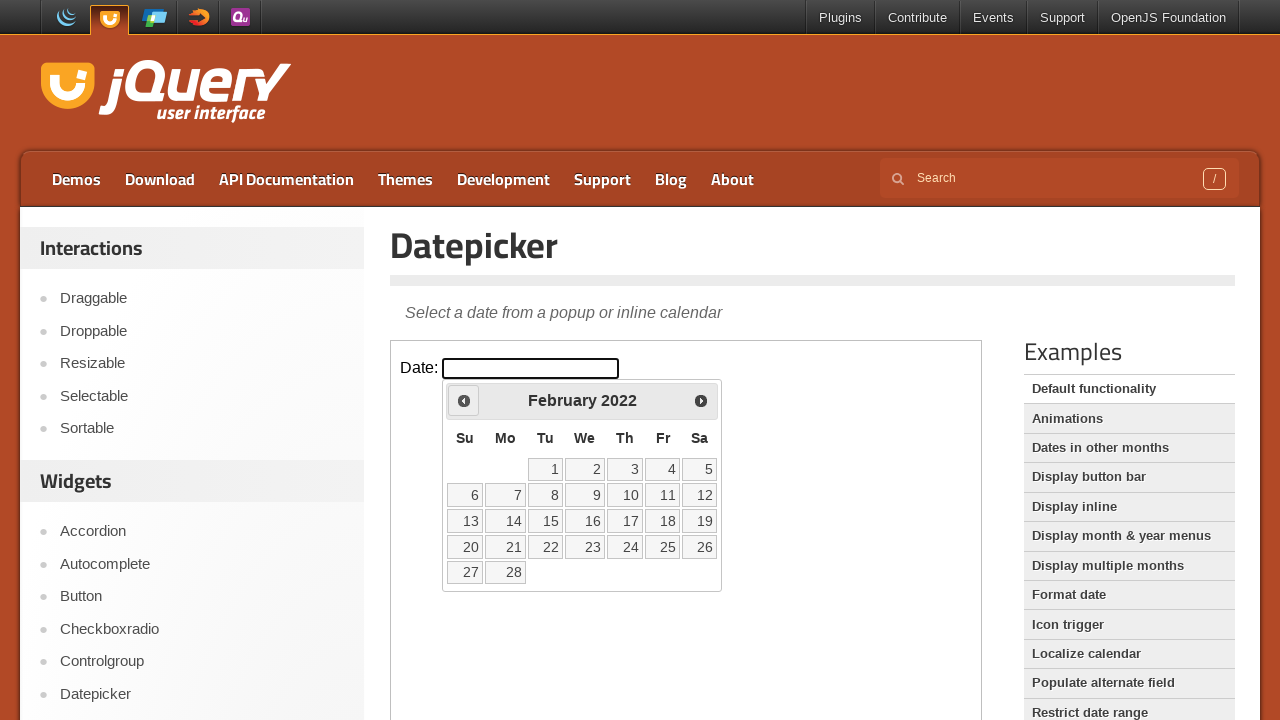

Updated current year: 2022
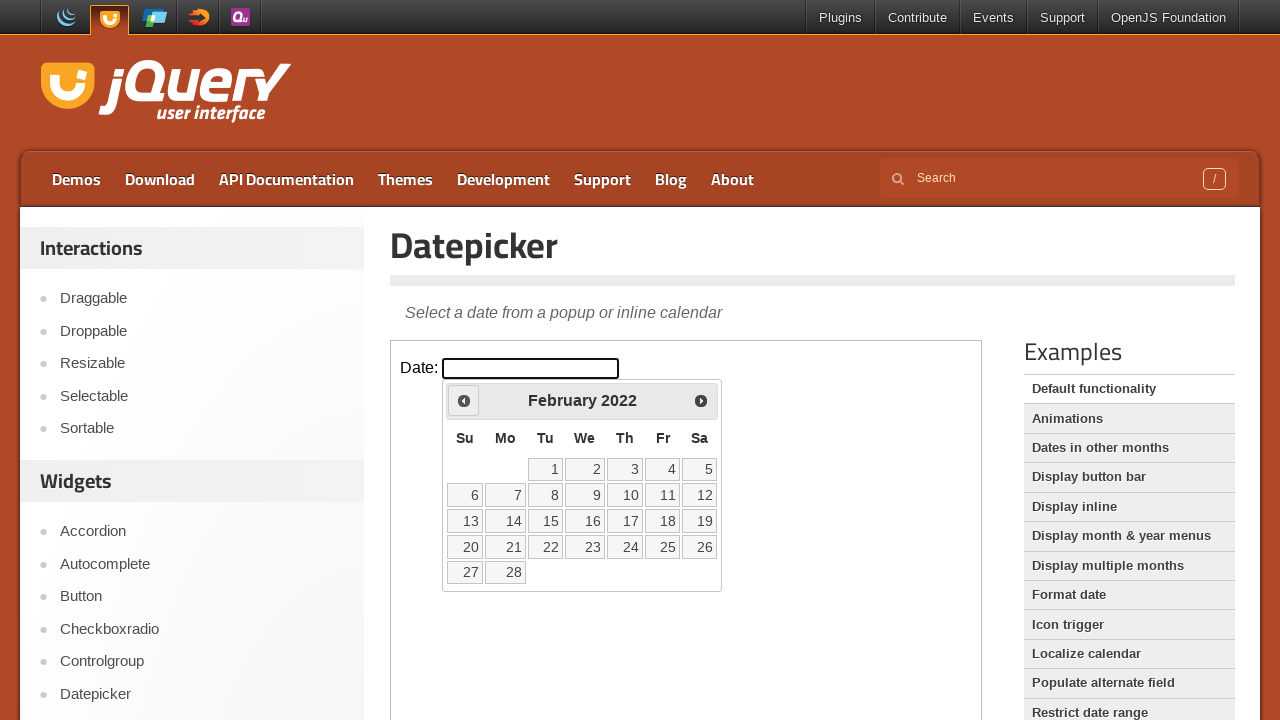

Clicked Prev button to navigate to previous year at (464, 400) on iframe >> nth=0 >> internal:control=enter-frame >> span:has-text('Prev')
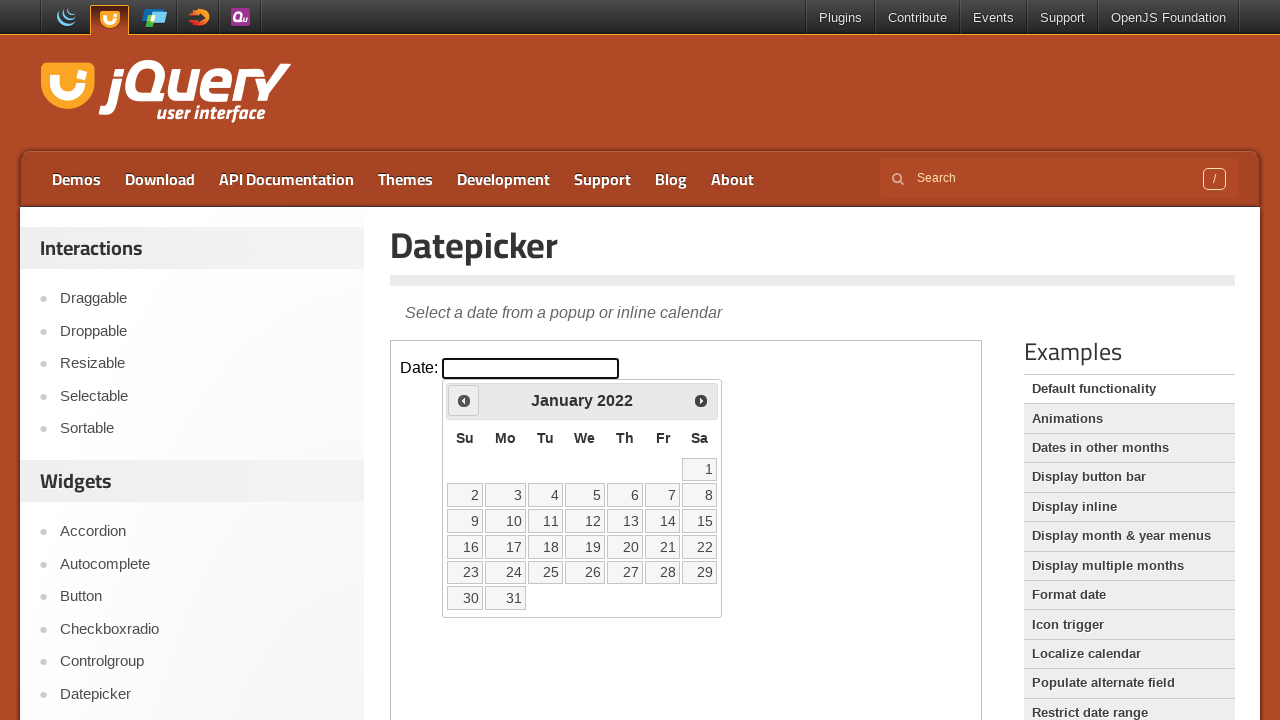

Updated current year: 2022
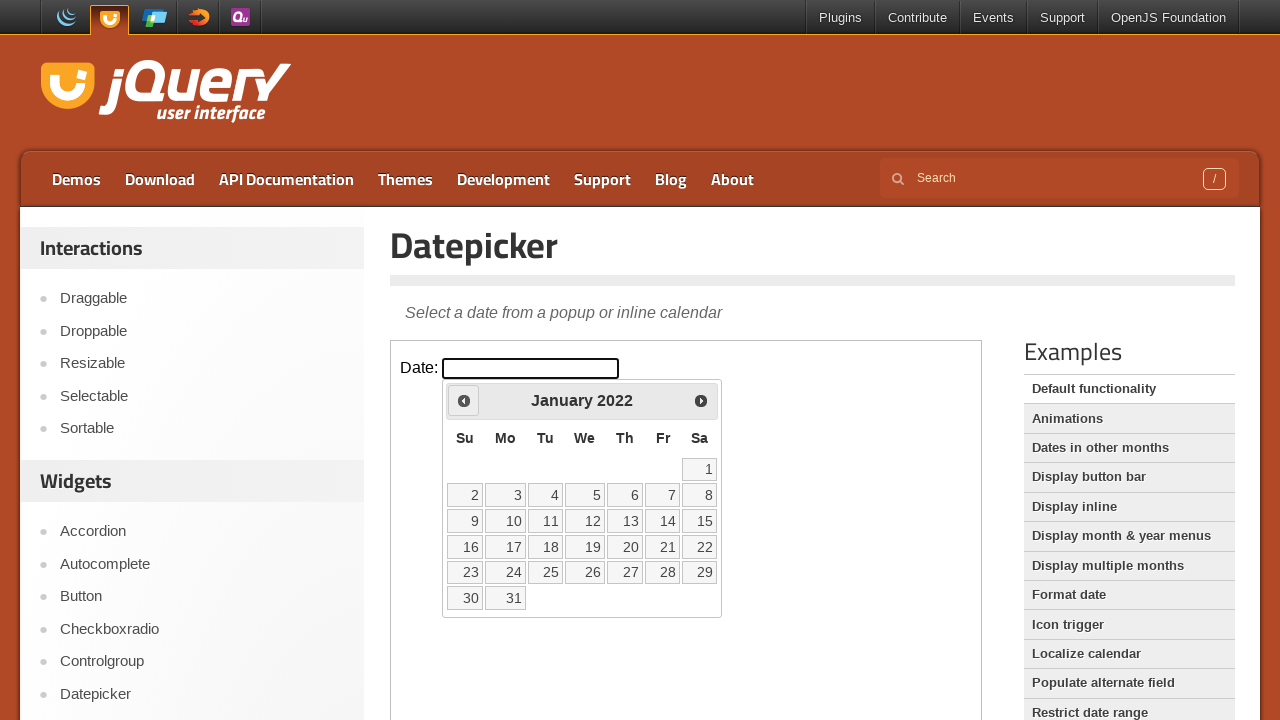

Clicked Prev button to navigate to previous year at (464, 400) on iframe >> nth=0 >> internal:control=enter-frame >> span:has-text('Prev')
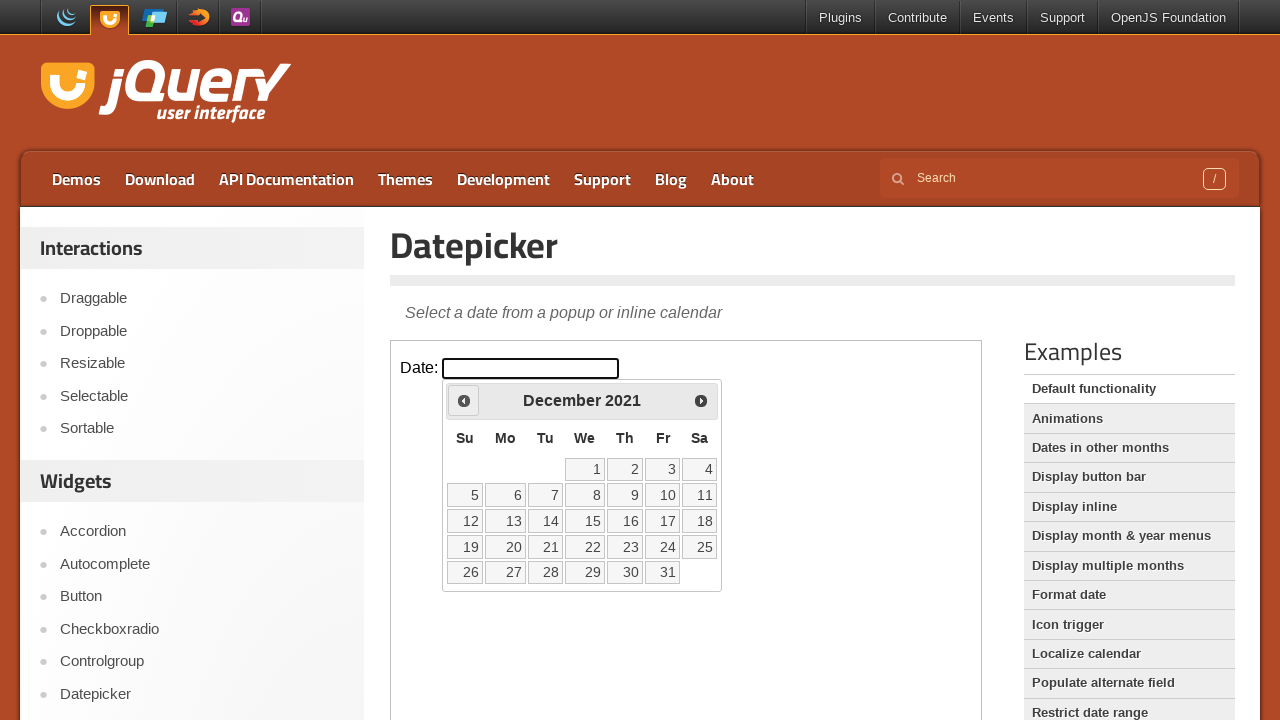

Updated current year: 2021
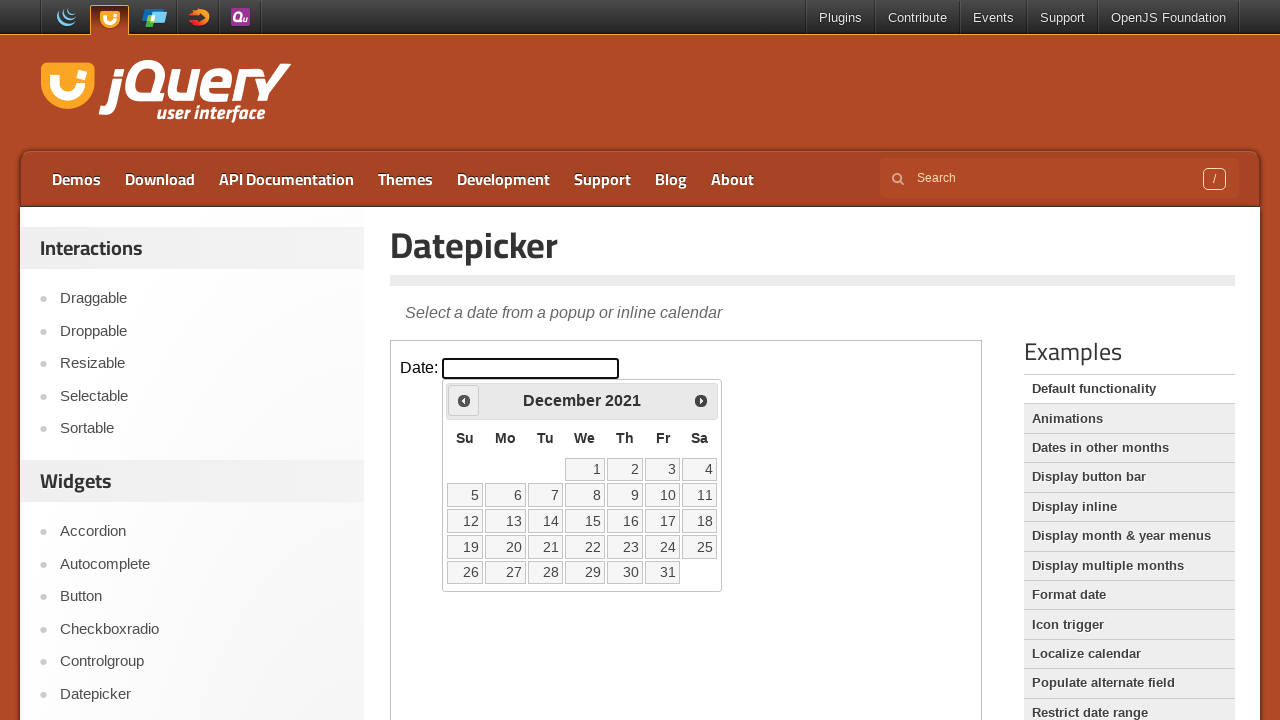

Clicked Prev button to navigate to previous year at (464, 400) on iframe >> nth=0 >> internal:control=enter-frame >> span:has-text('Prev')
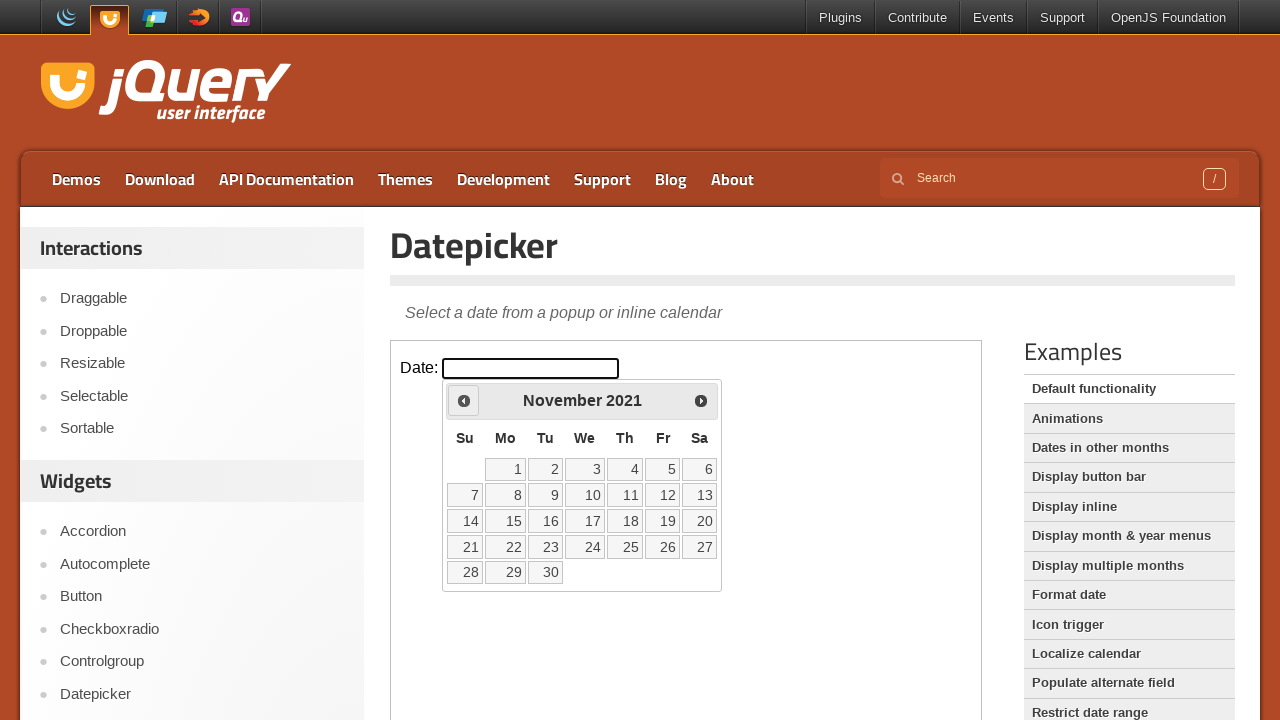

Updated current year: 2021
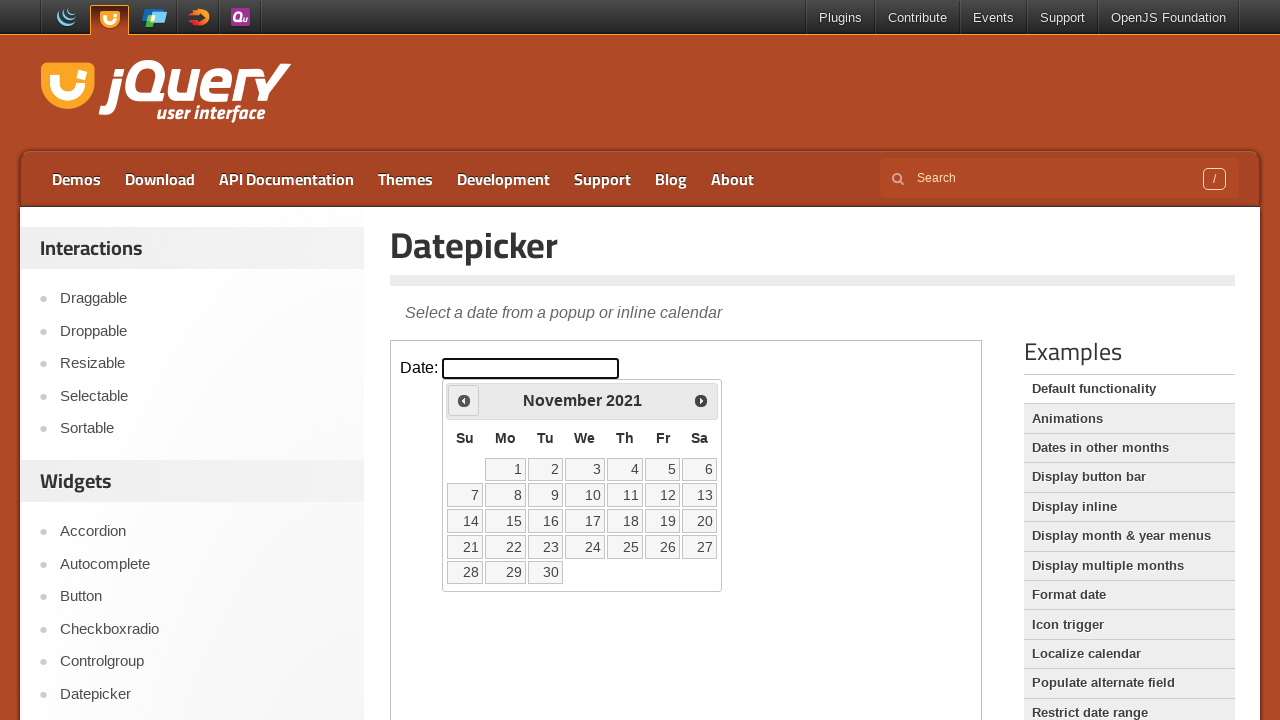

Clicked Prev button to navigate to previous year at (464, 400) on iframe >> nth=0 >> internal:control=enter-frame >> span:has-text('Prev')
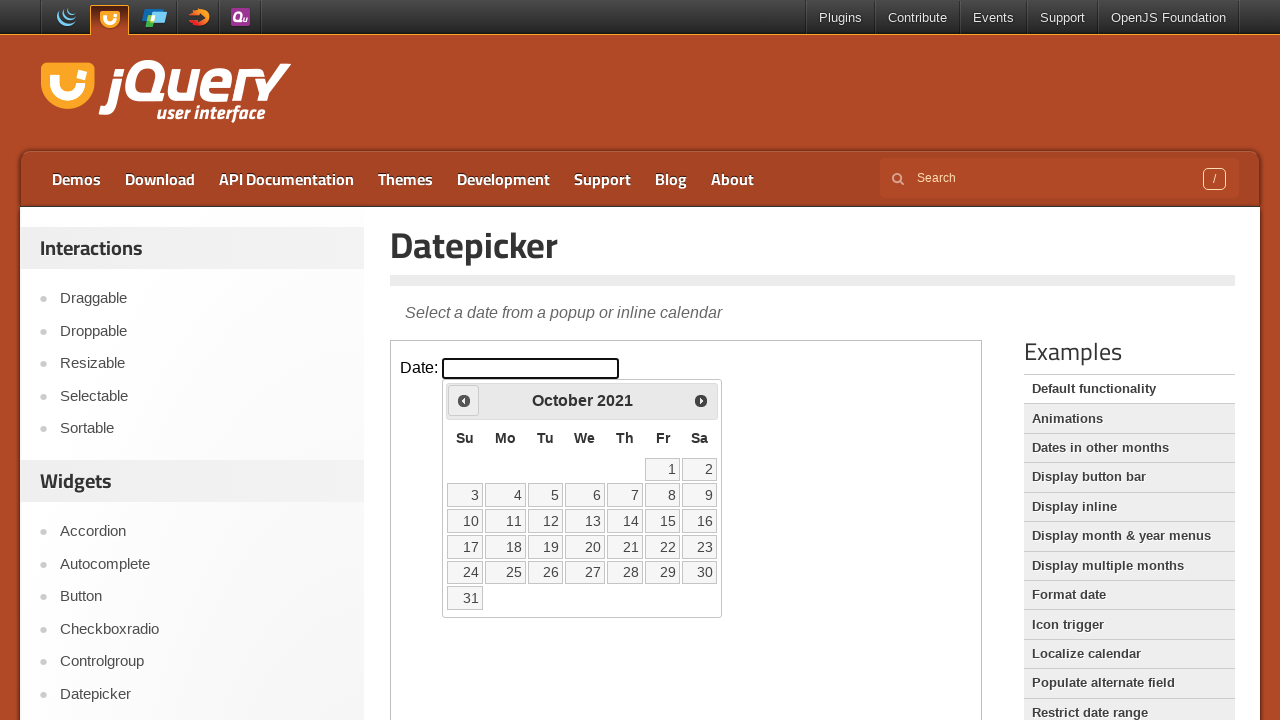

Updated current year: 2021
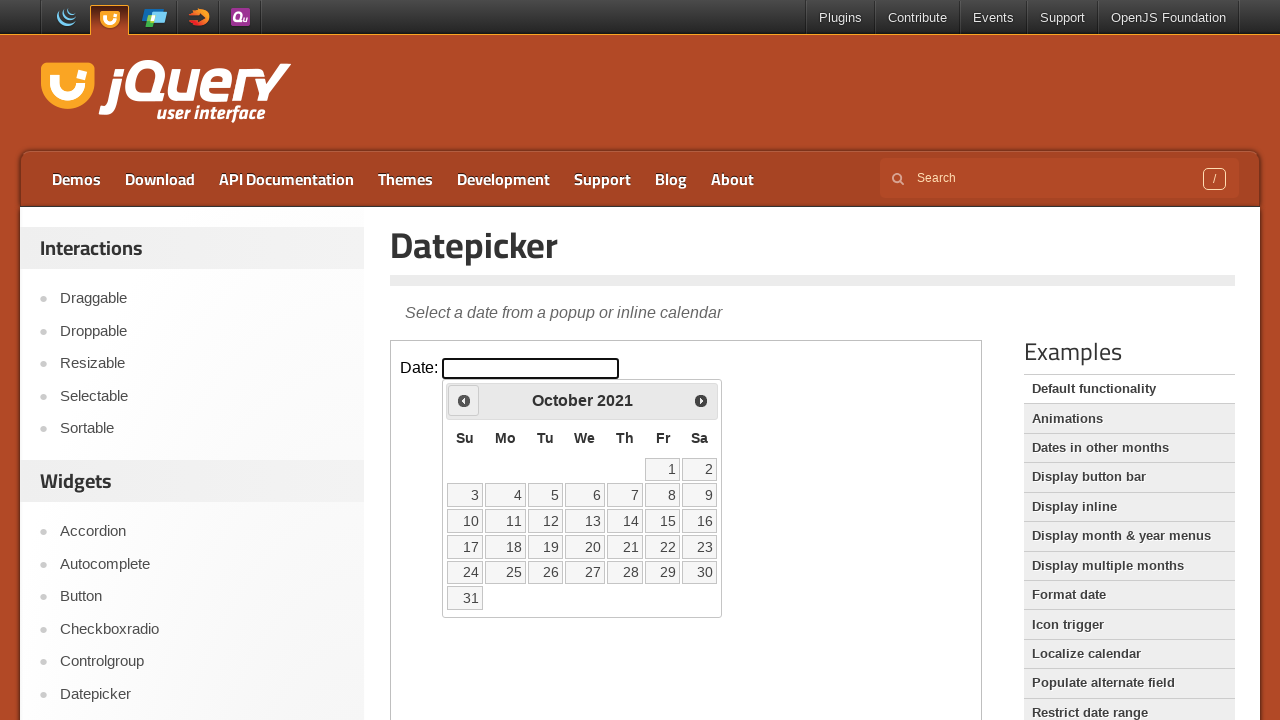

Clicked Prev button to navigate to previous year at (464, 400) on iframe >> nth=0 >> internal:control=enter-frame >> span:has-text('Prev')
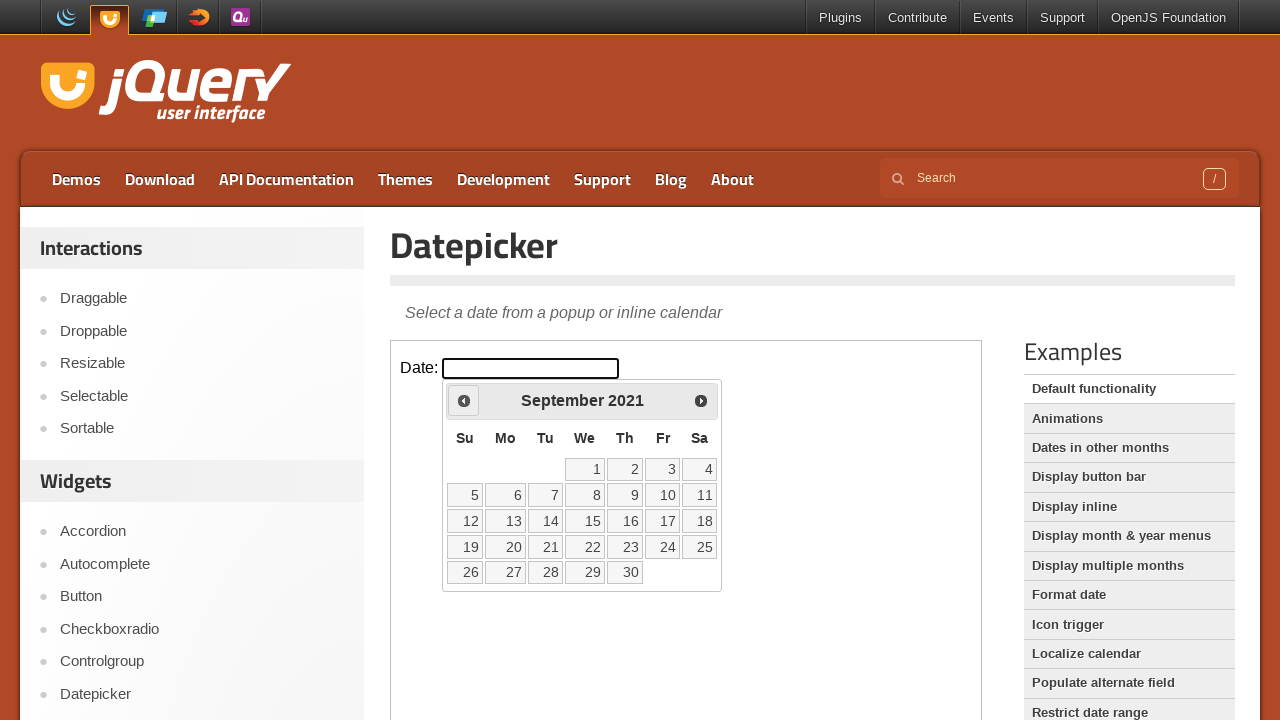

Updated current year: 2021
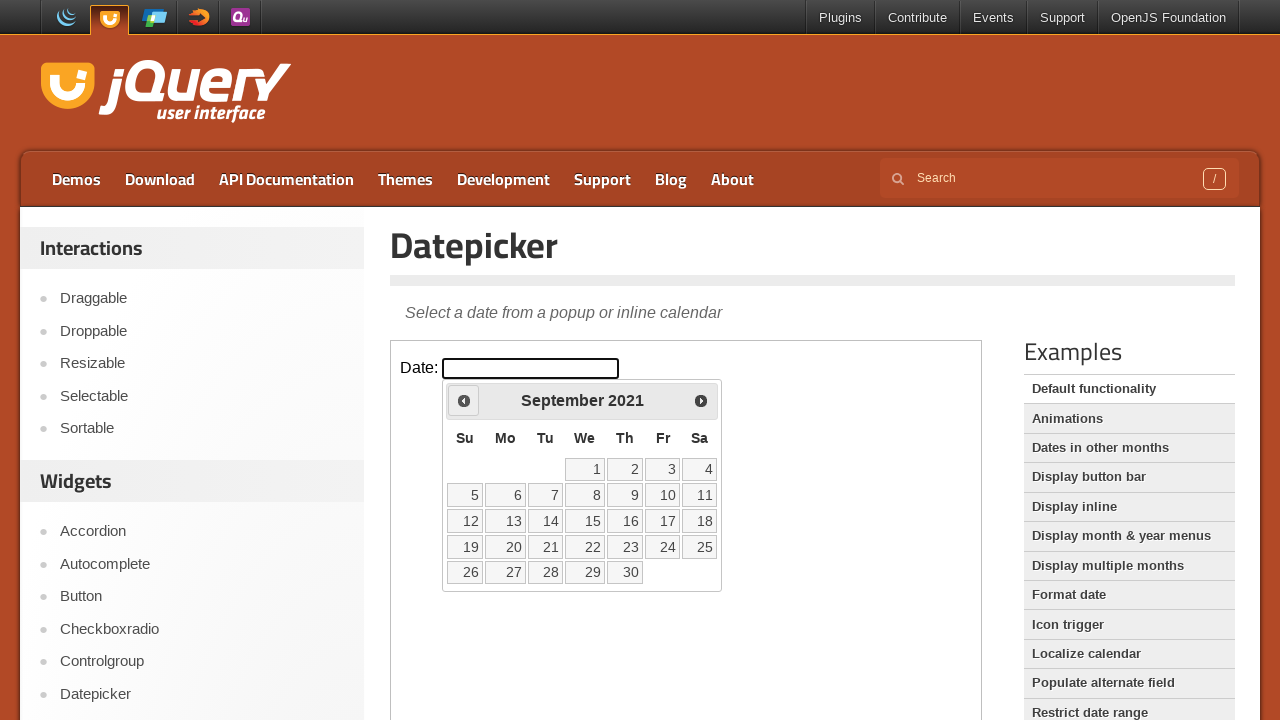

Clicked Prev button to navigate to previous year at (464, 400) on iframe >> nth=0 >> internal:control=enter-frame >> span:has-text('Prev')
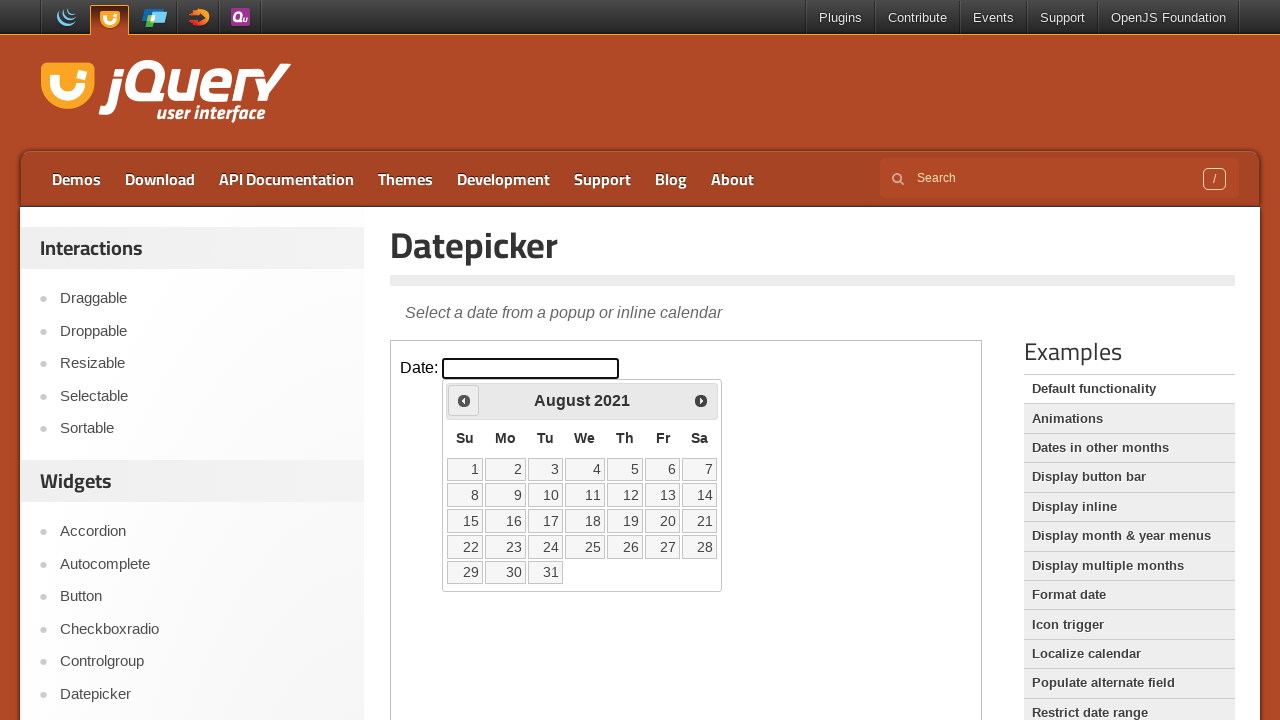

Updated current year: 2021
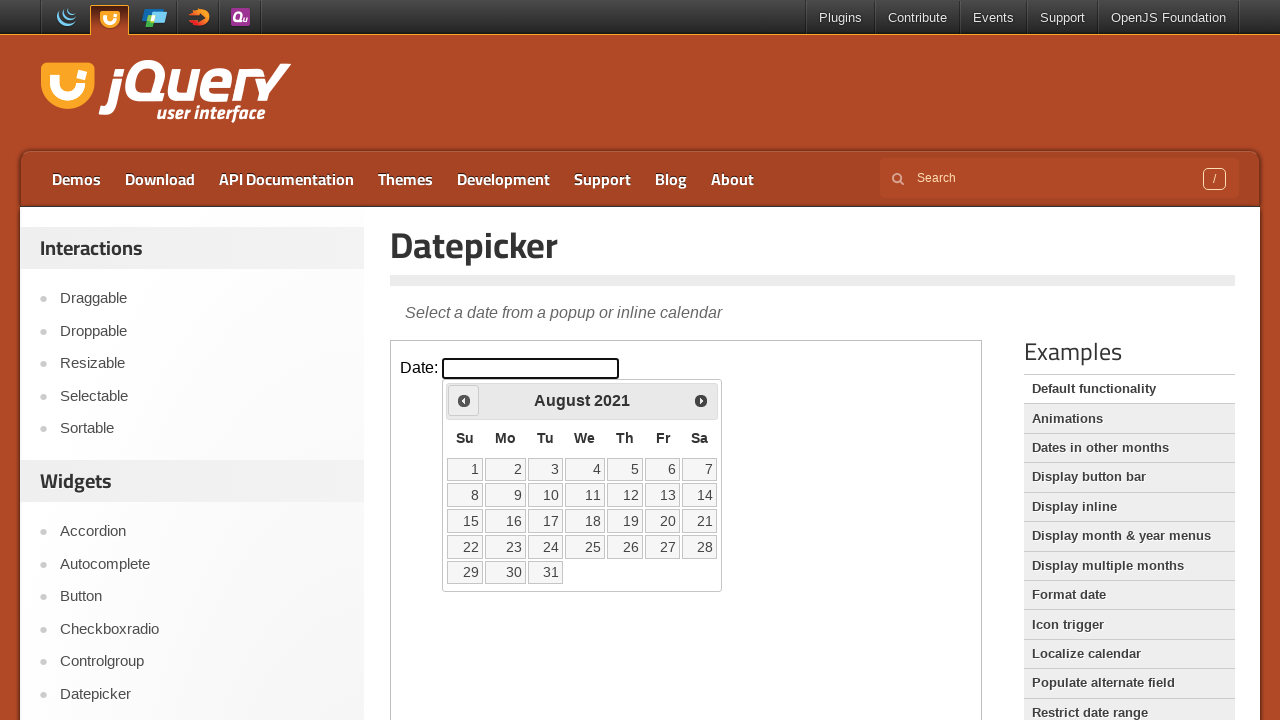

Clicked Prev button to navigate to previous year at (464, 400) on iframe >> nth=0 >> internal:control=enter-frame >> span:has-text('Prev')
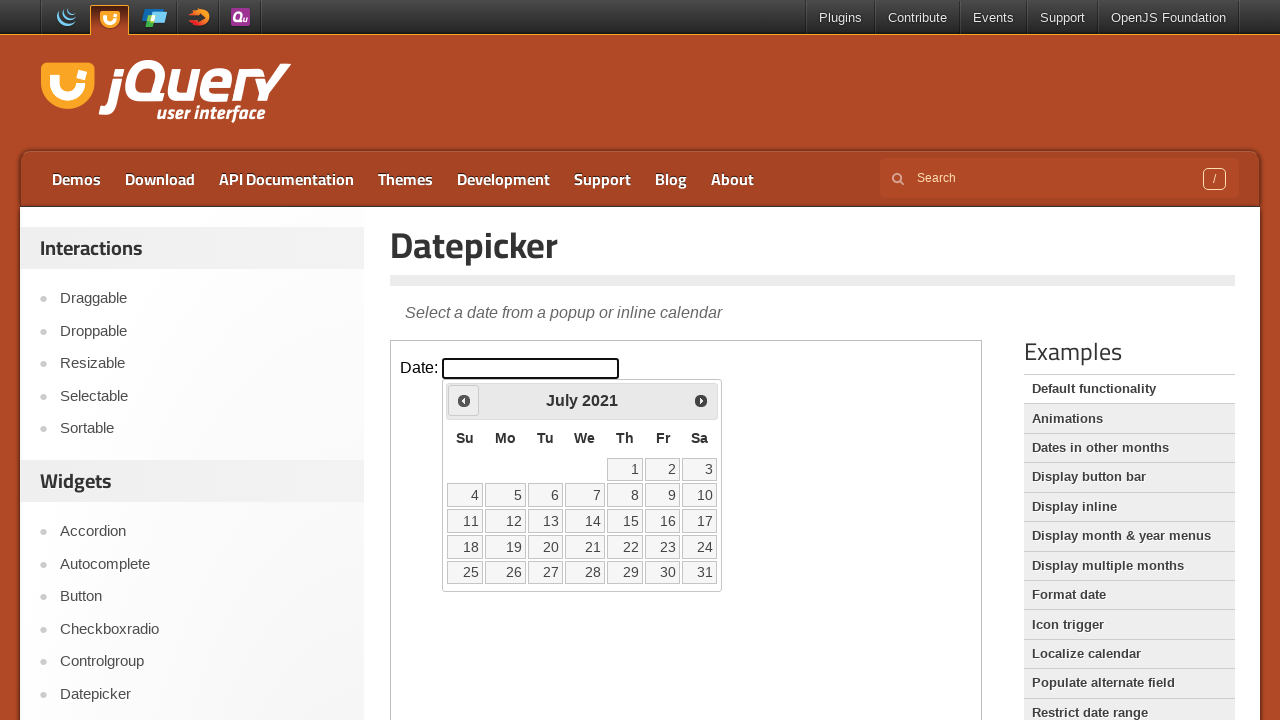

Updated current year: 2021
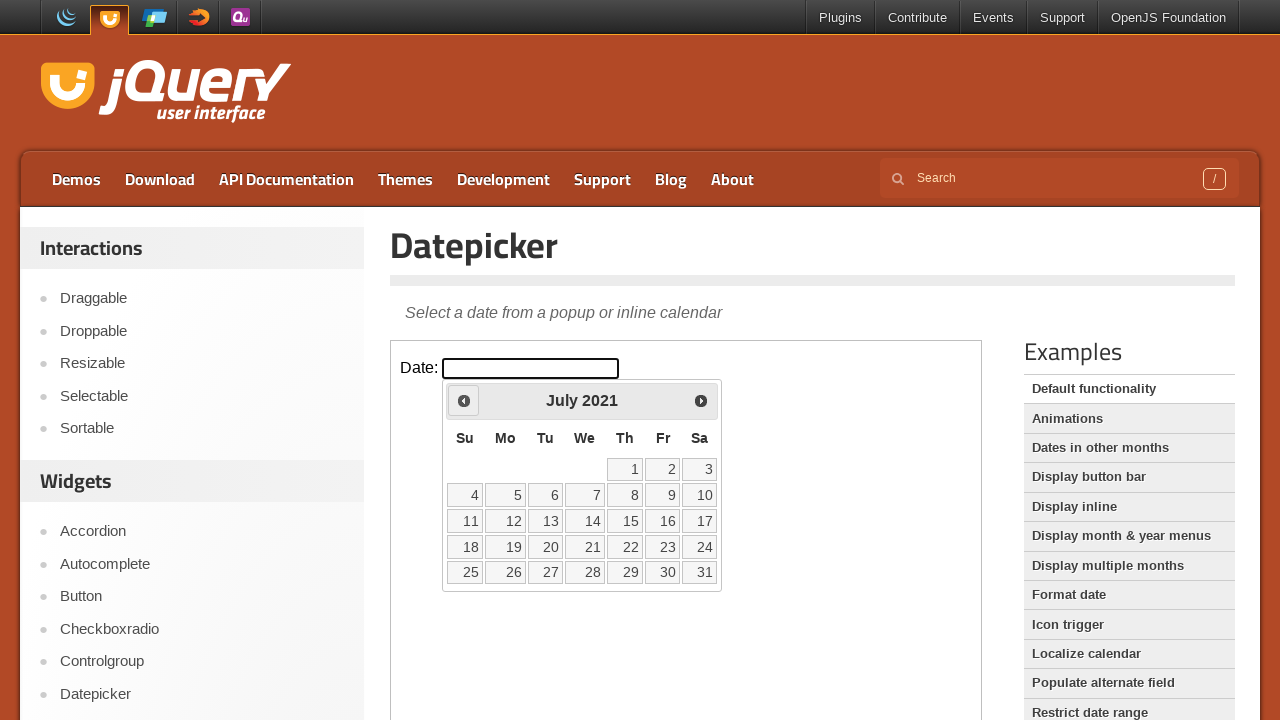

Clicked Prev button to navigate to previous year at (464, 400) on iframe >> nth=0 >> internal:control=enter-frame >> span:has-text('Prev')
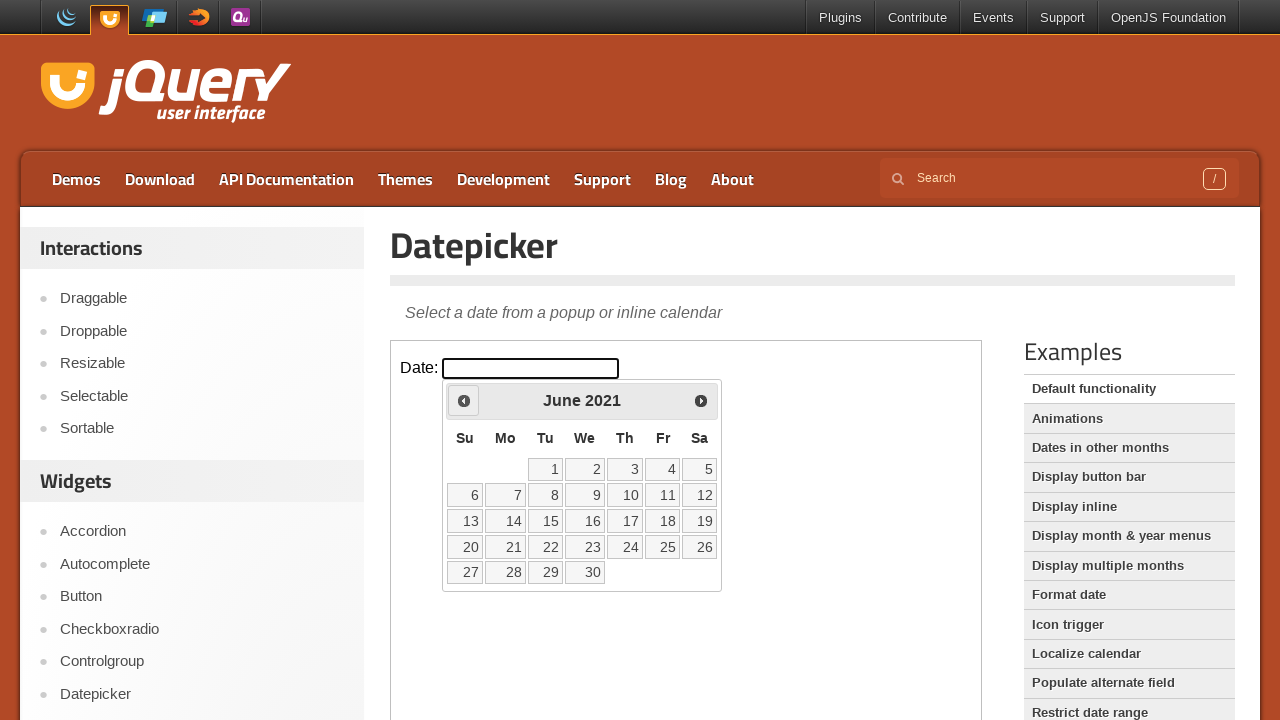

Updated current year: 2021
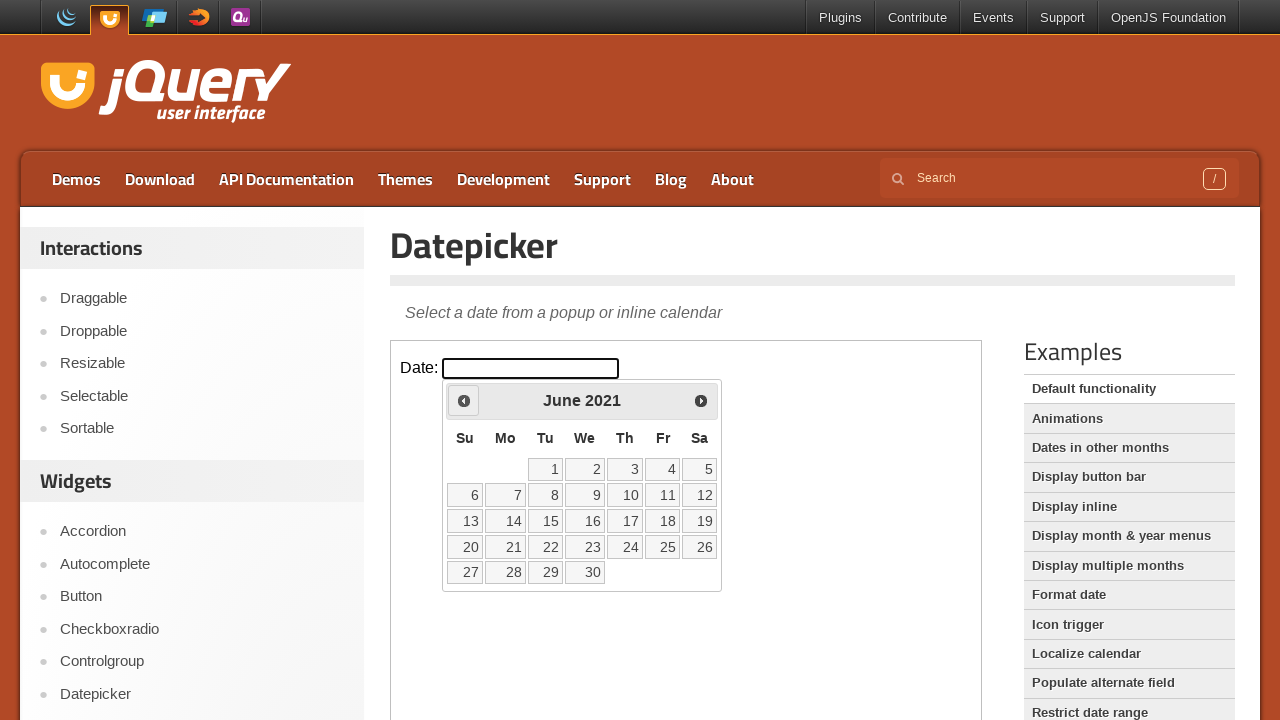

Clicked Prev button to navigate to previous year at (464, 400) on iframe >> nth=0 >> internal:control=enter-frame >> span:has-text('Prev')
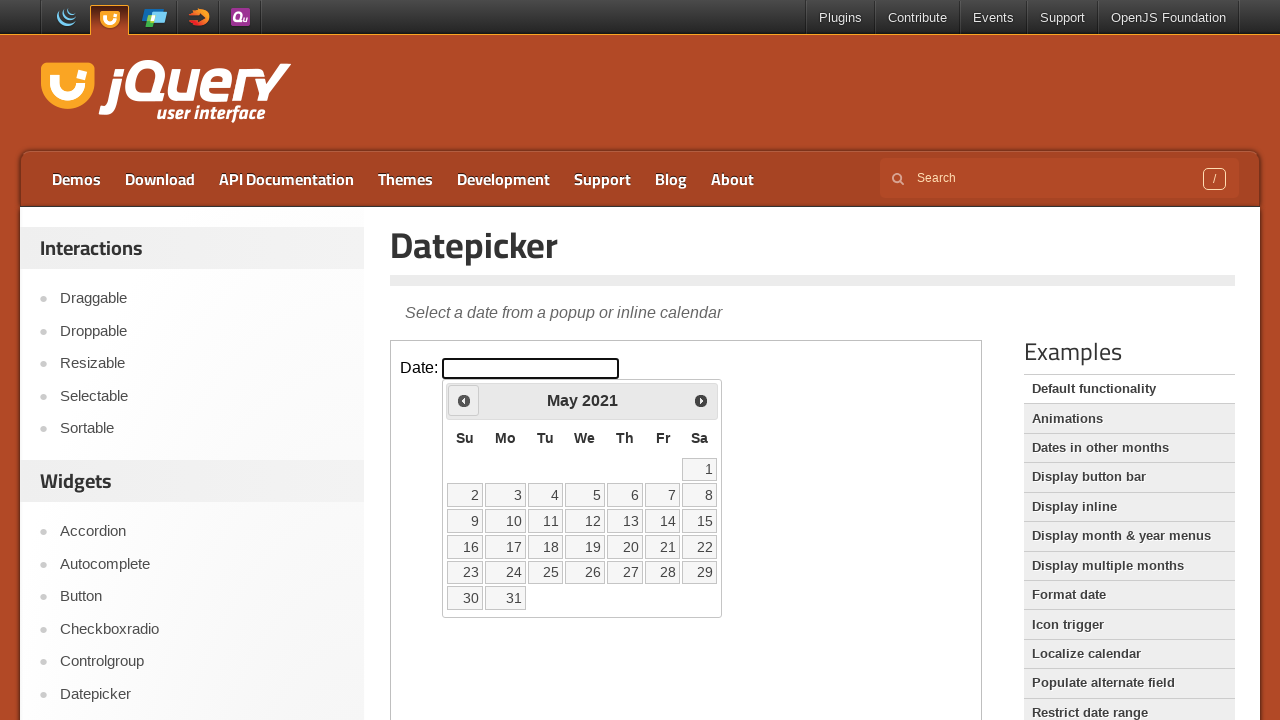

Updated current year: 2021
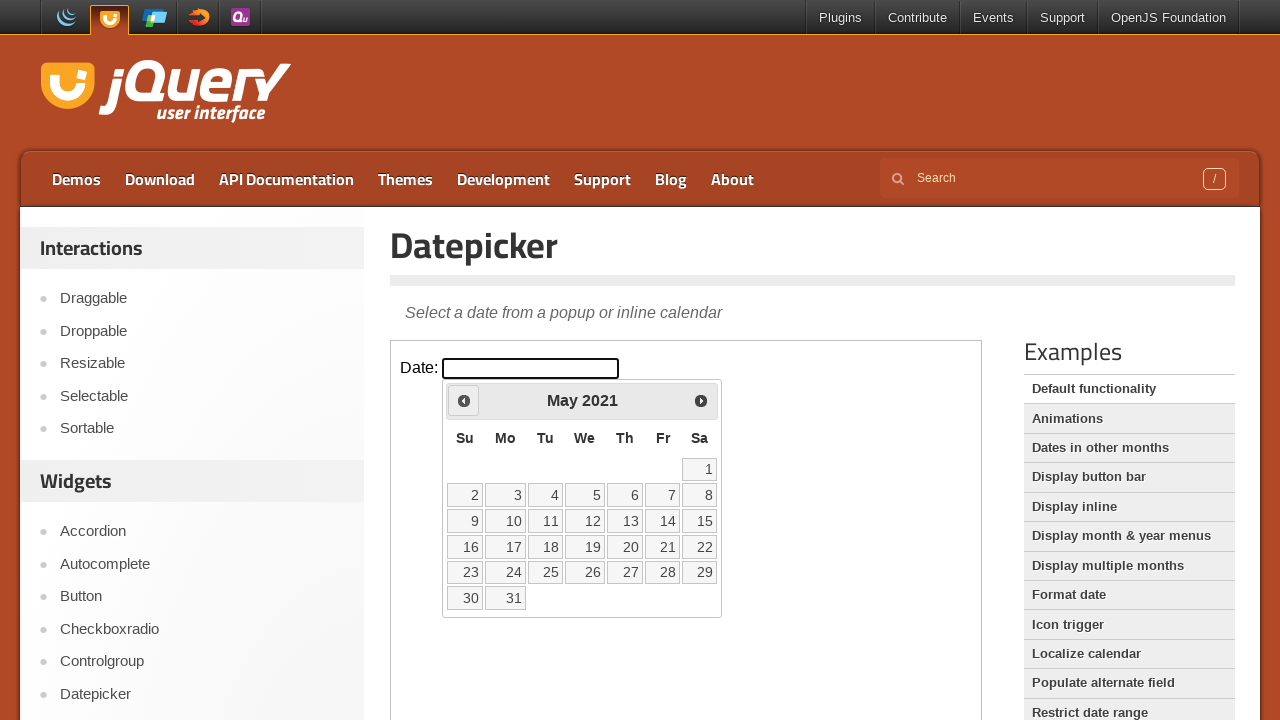

Clicked Prev button to navigate to previous year at (464, 400) on iframe >> nth=0 >> internal:control=enter-frame >> span:has-text('Prev')
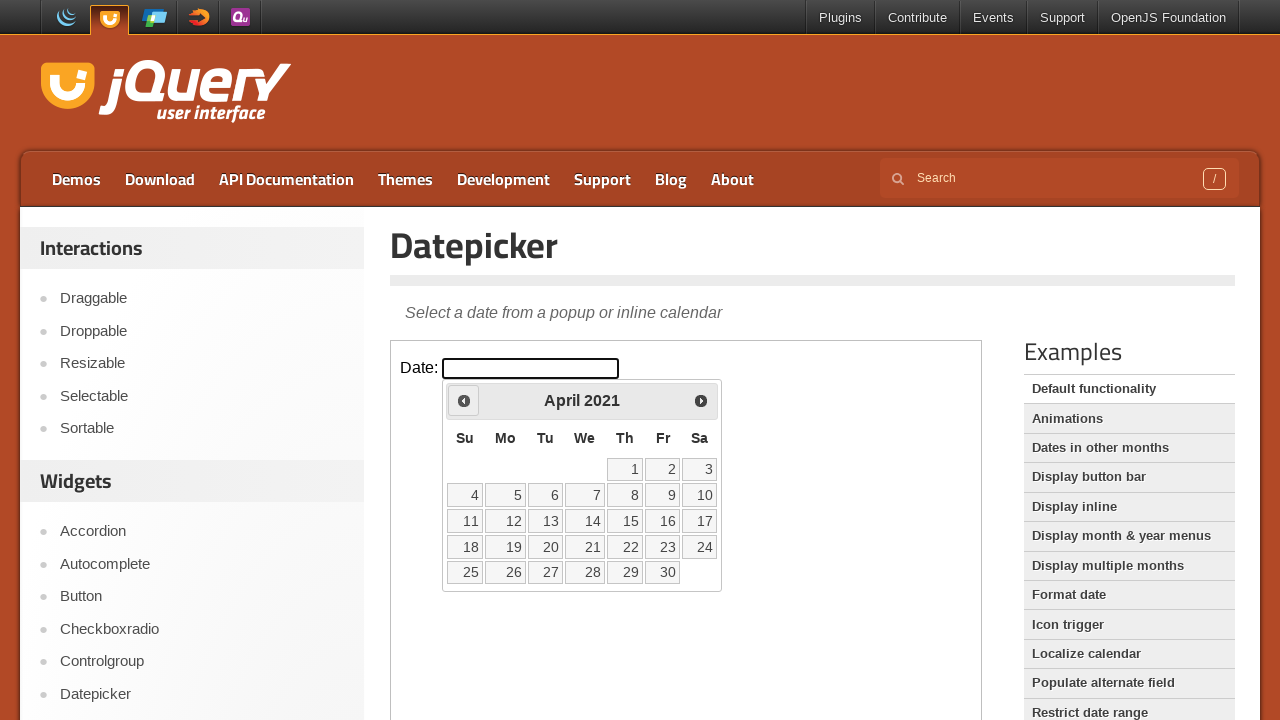

Updated current year: 2021
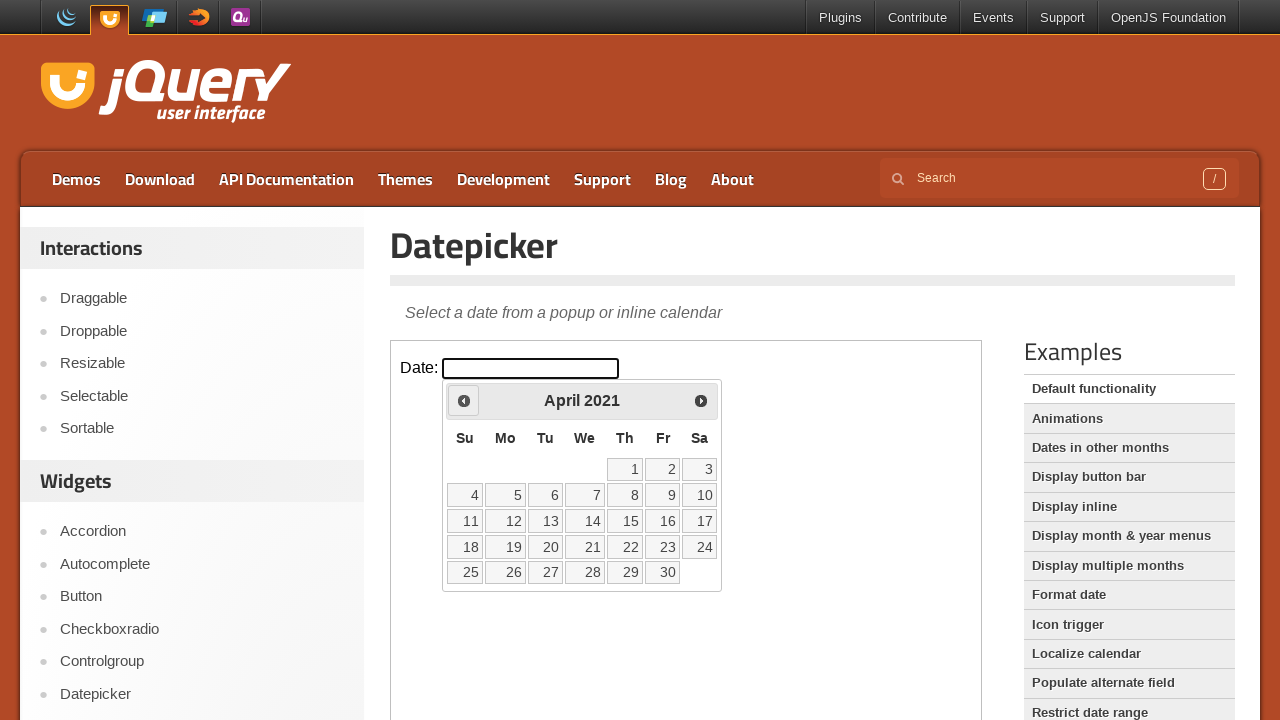

Clicked Prev button to navigate to previous year at (464, 400) on iframe >> nth=0 >> internal:control=enter-frame >> span:has-text('Prev')
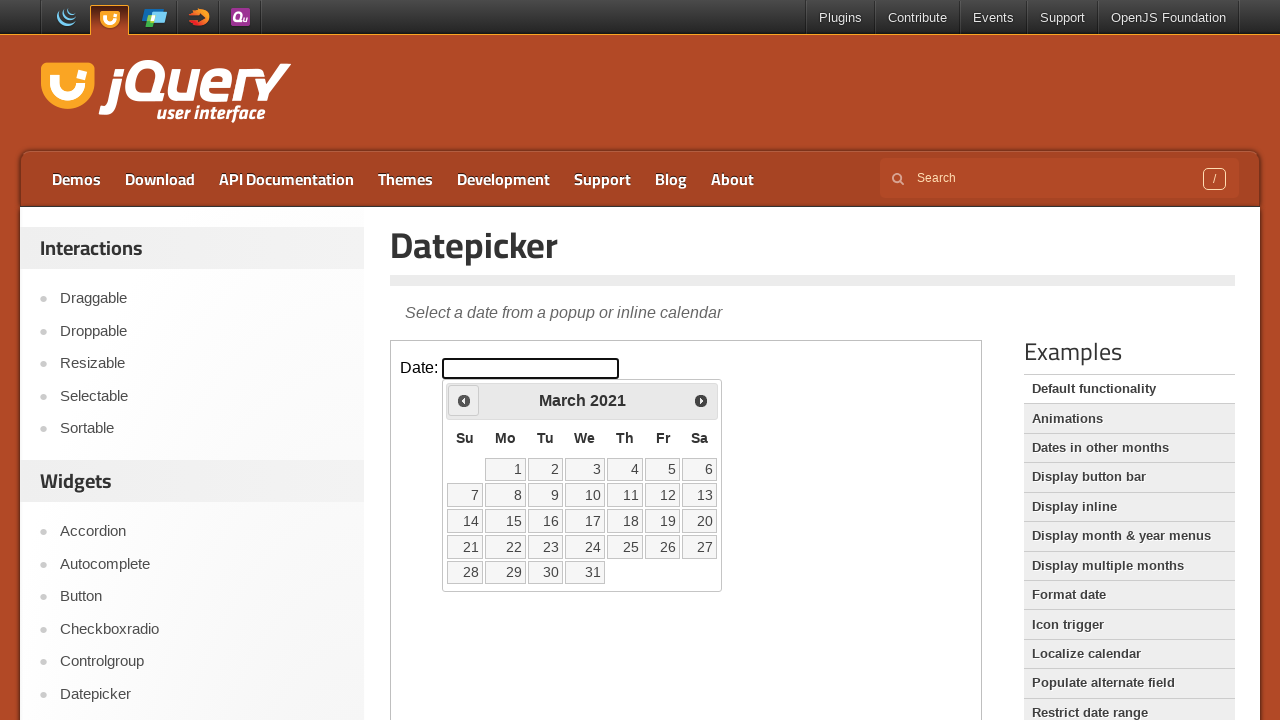

Updated current year: 2021
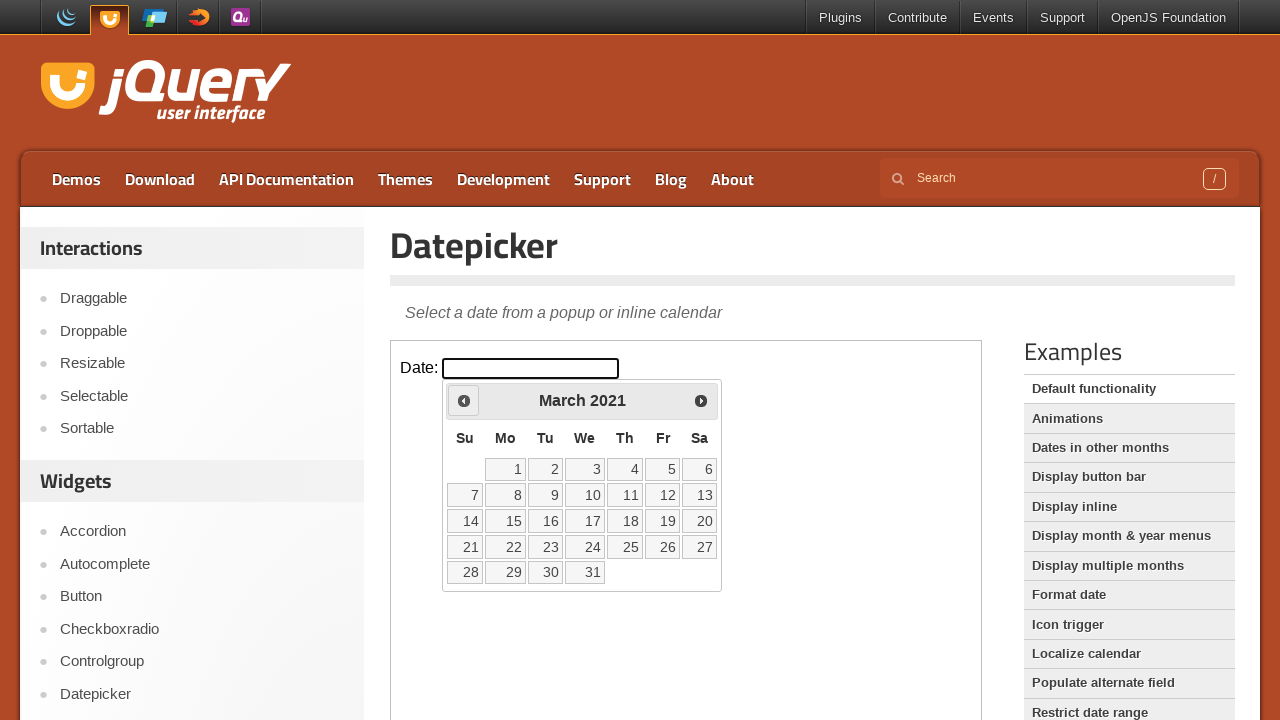

Clicked Prev button to navigate to previous year at (464, 400) on iframe >> nth=0 >> internal:control=enter-frame >> span:has-text('Prev')
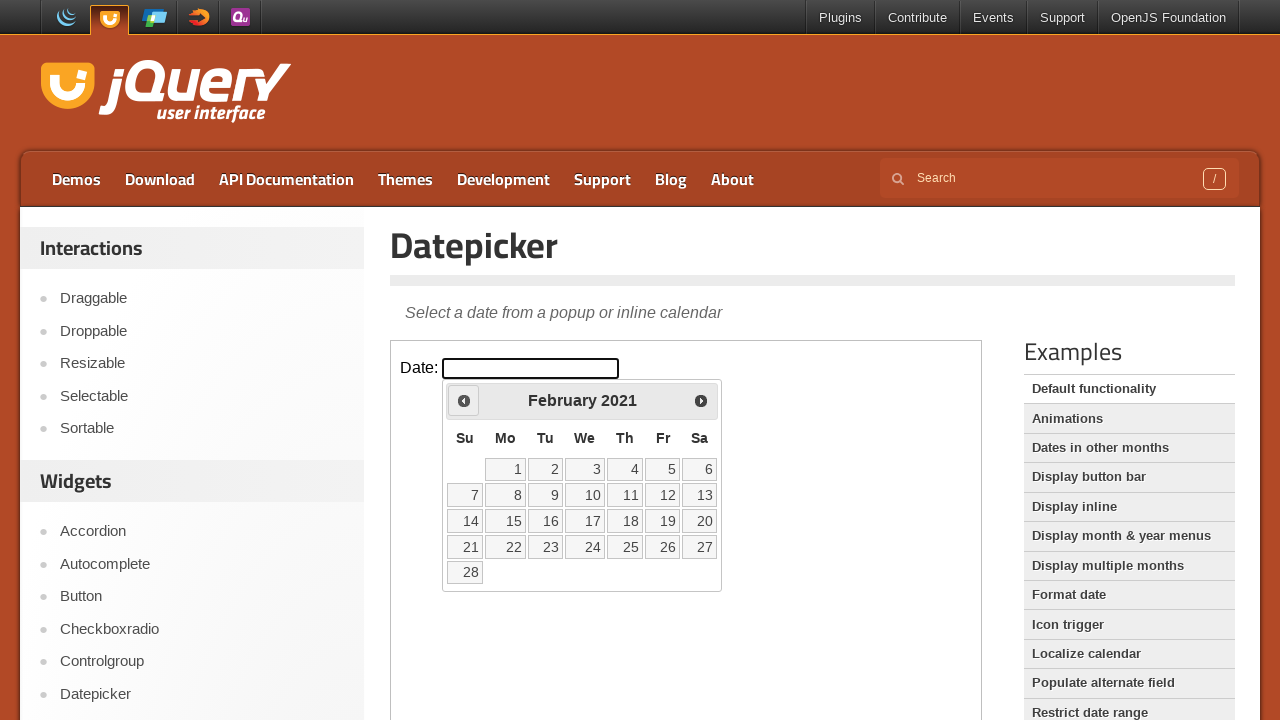

Updated current year: 2021
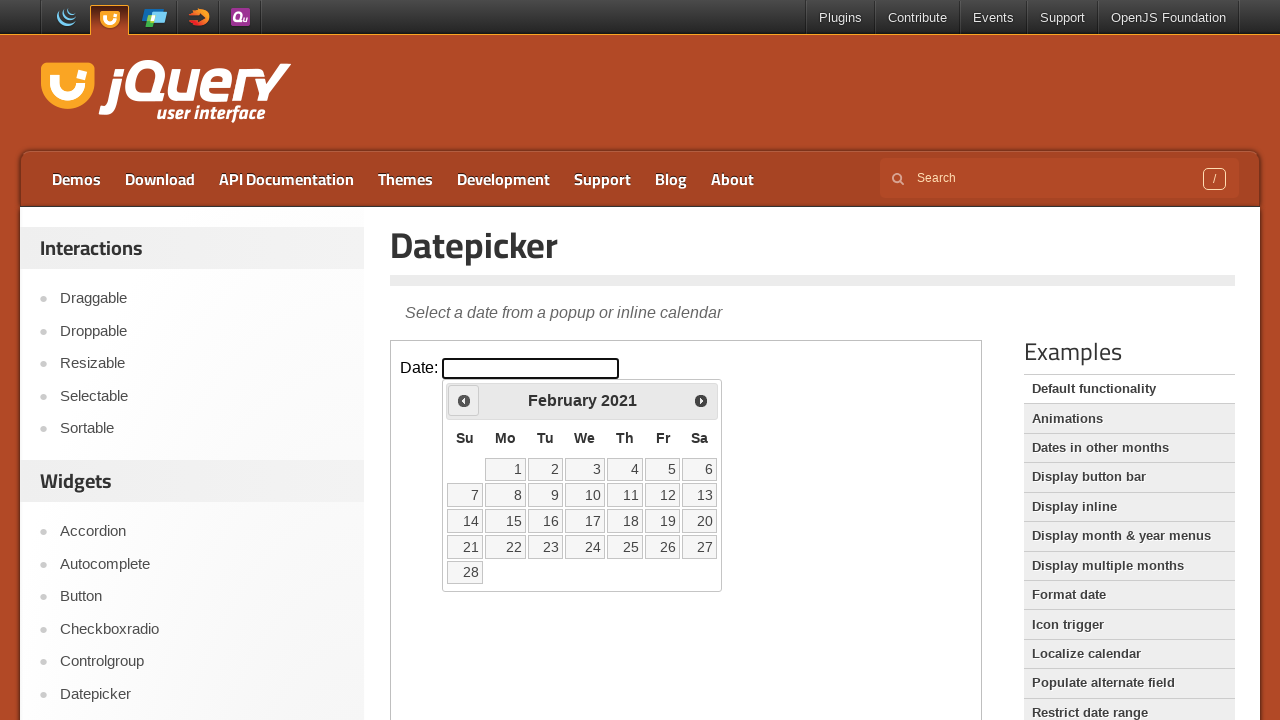

Clicked Prev button to navigate to previous year at (464, 400) on iframe >> nth=0 >> internal:control=enter-frame >> span:has-text('Prev')
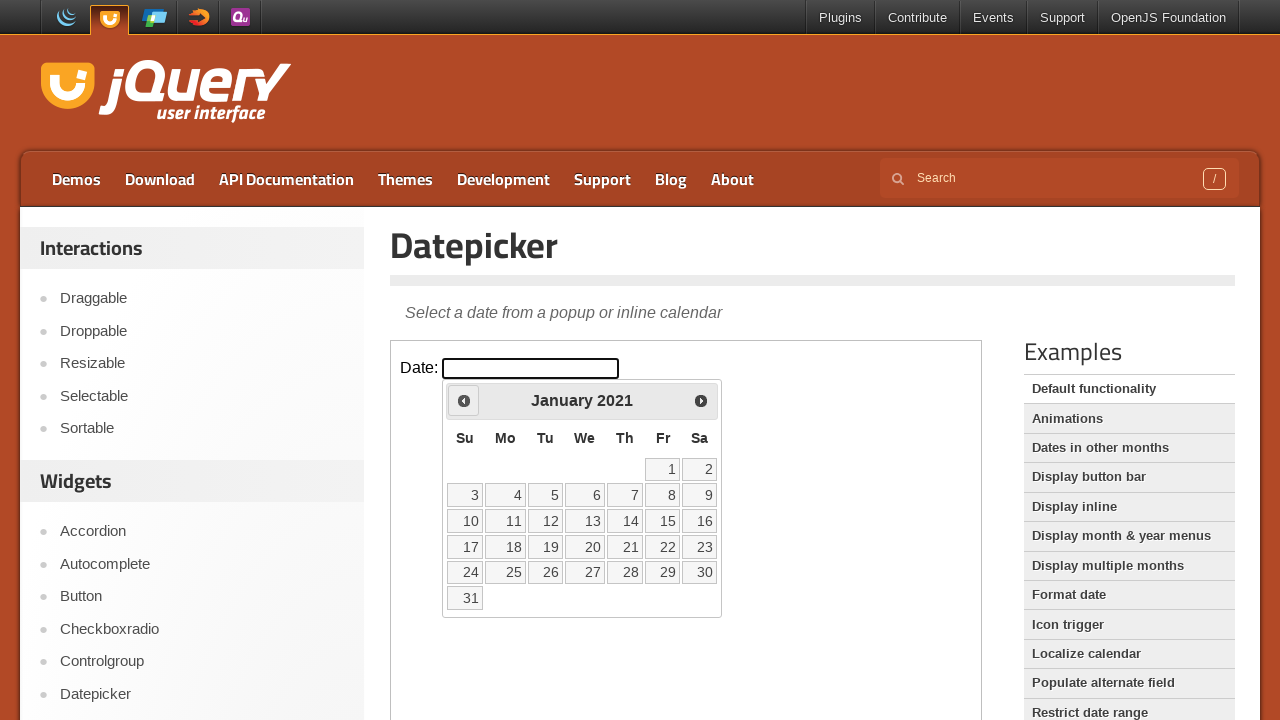

Updated current year: 2021
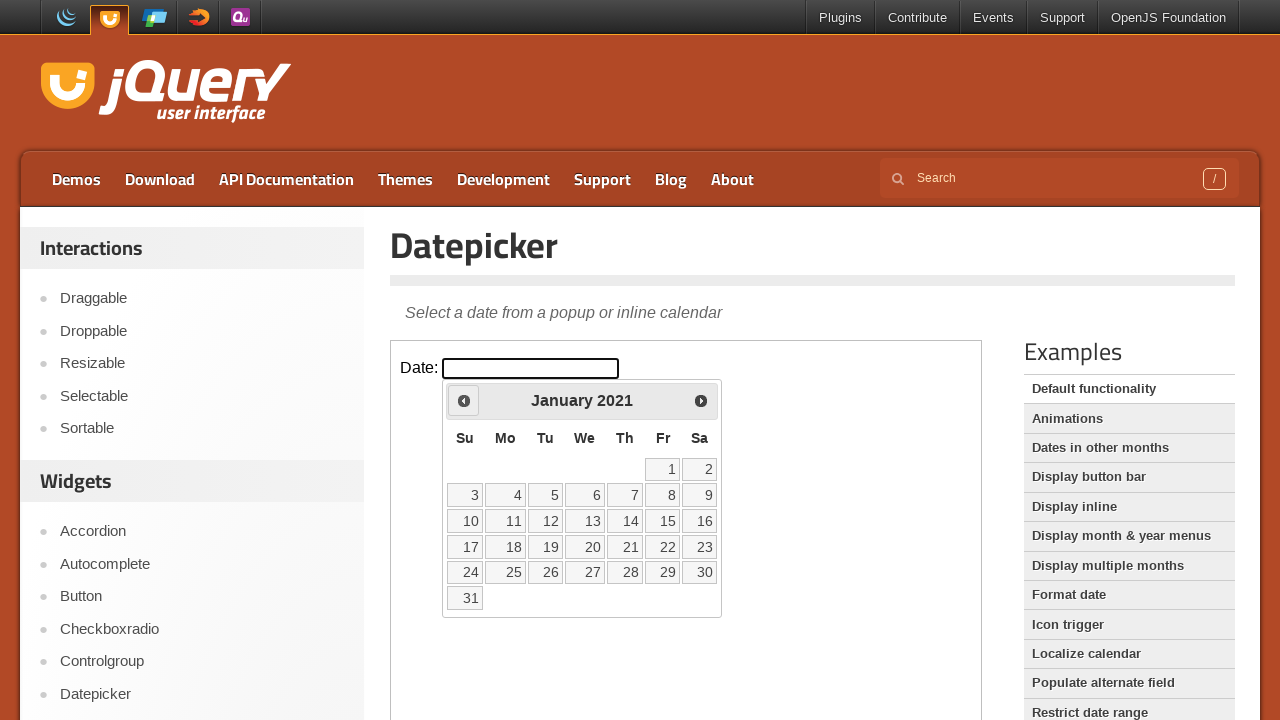

Clicked Prev button to navigate to previous year at (464, 400) on iframe >> nth=0 >> internal:control=enter-frame >> span:has-text('Prev')
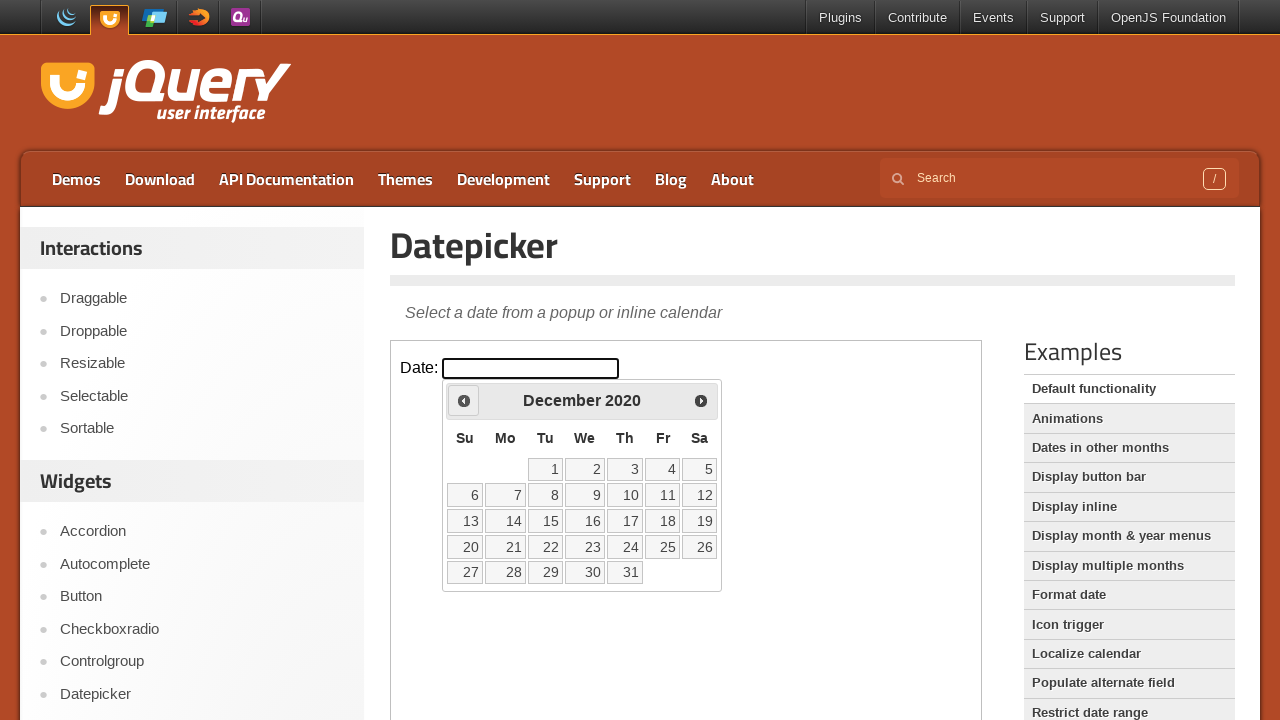

Updated current year: 2020
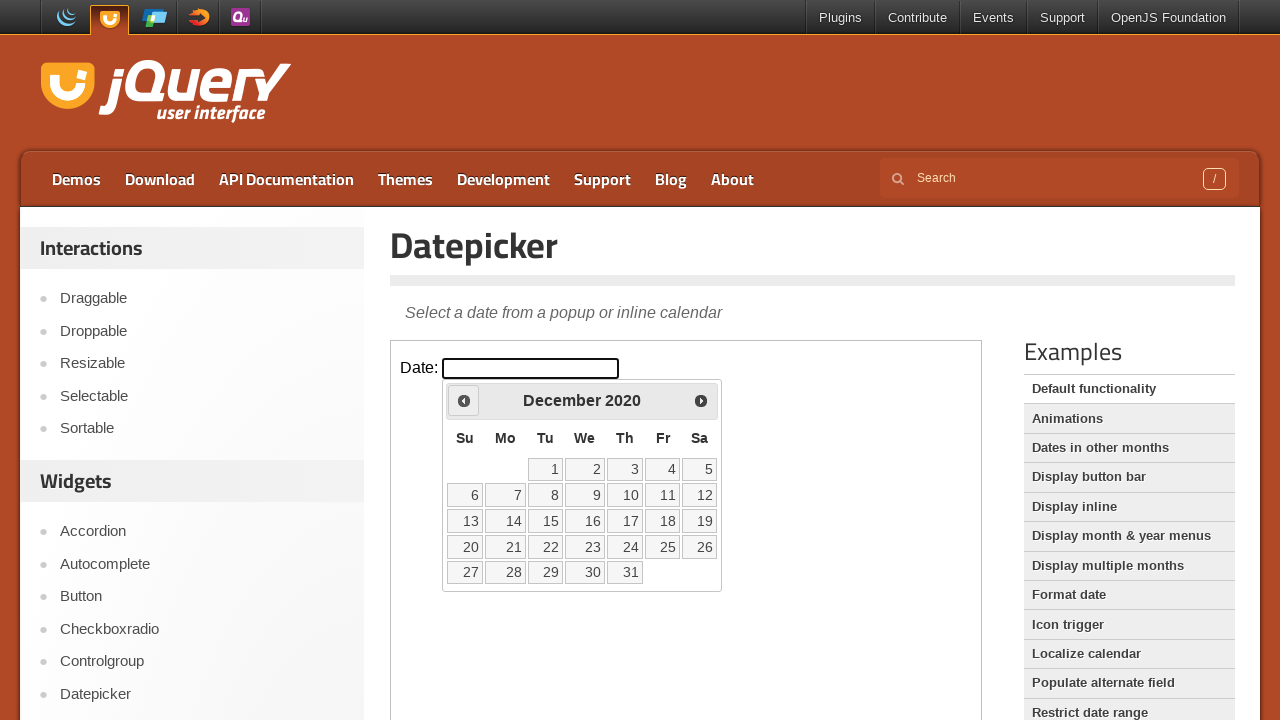

Clicked Prev button to navigate to previous year at (464, 400) on iframe >> nth=0 >> internal:control=enter-frame >> span:has-text('Prev')
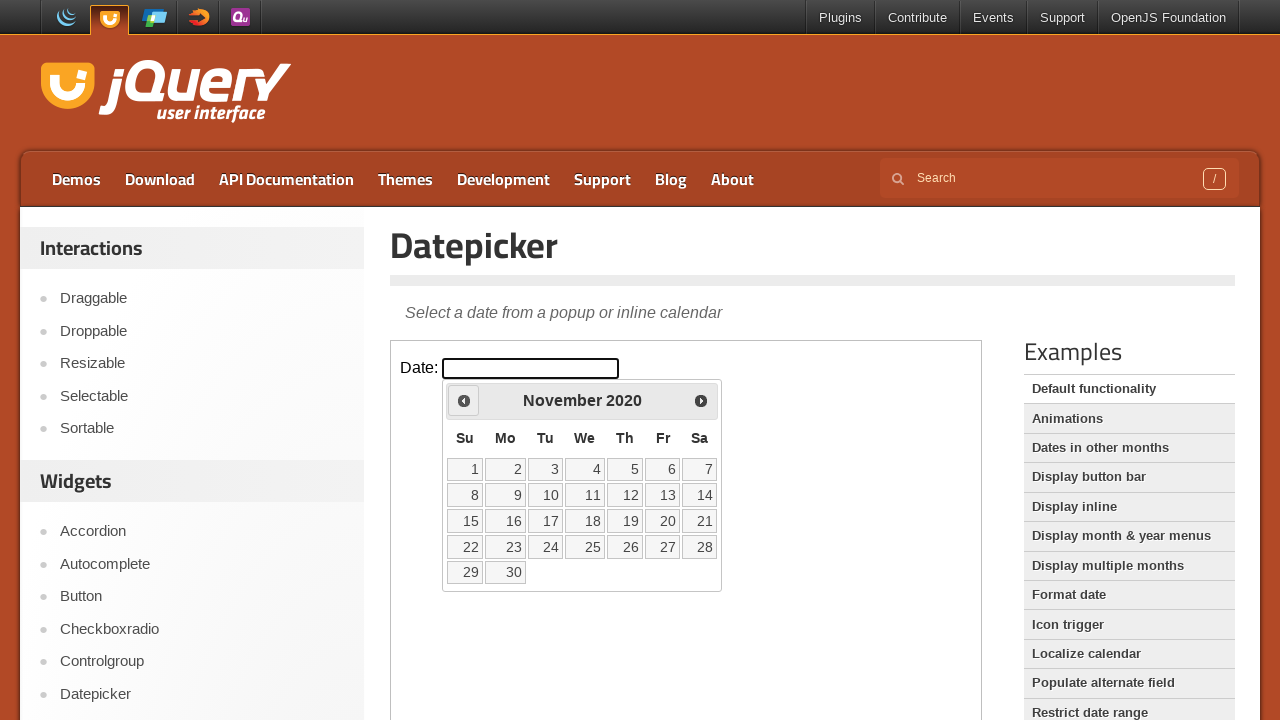

Updated current year: 2020
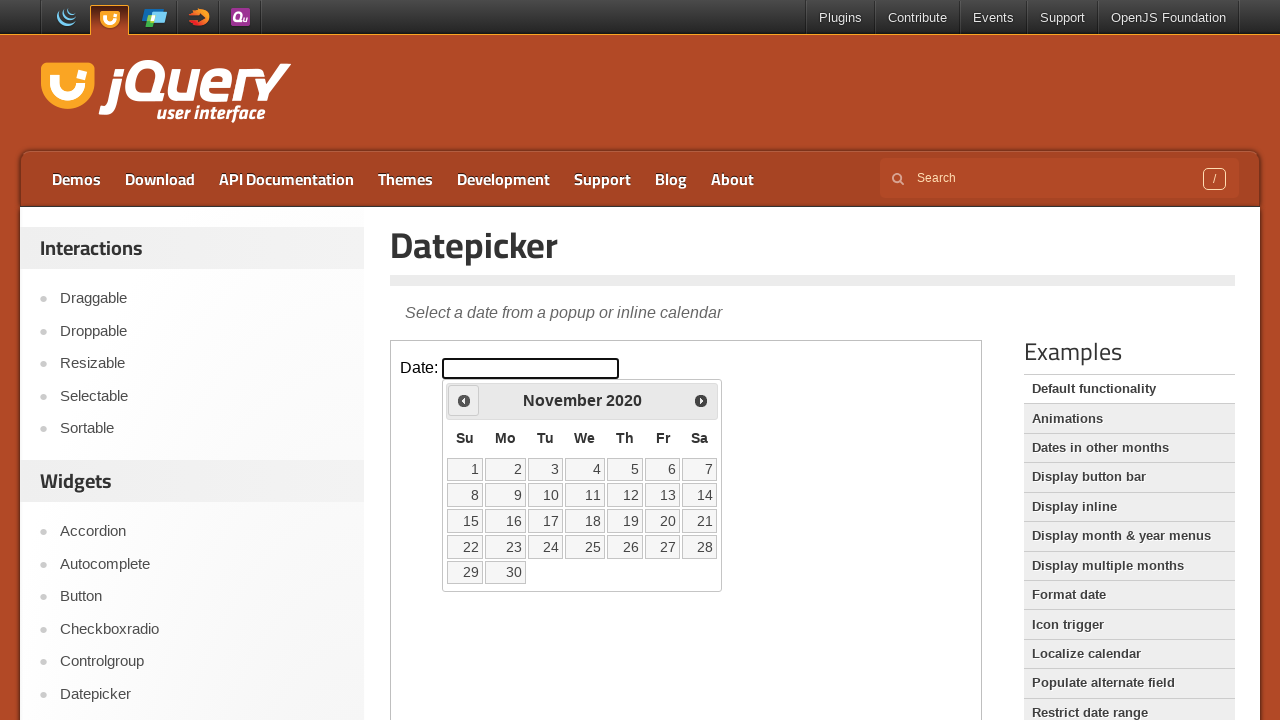

Clicked Prev button to navigate to previous year at (464, 400) on iframe >> nth=0 >> internal:control=enter-frame >> span:has-text('Prev')
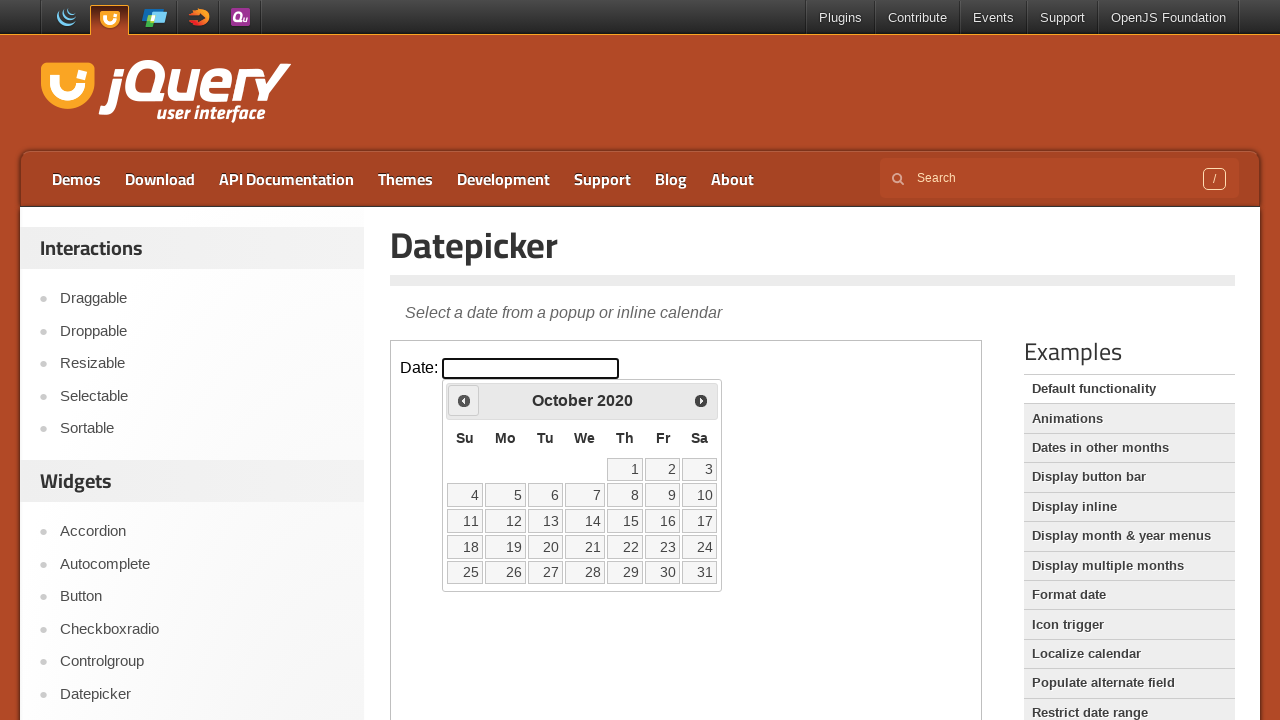

Updated current year: 2020
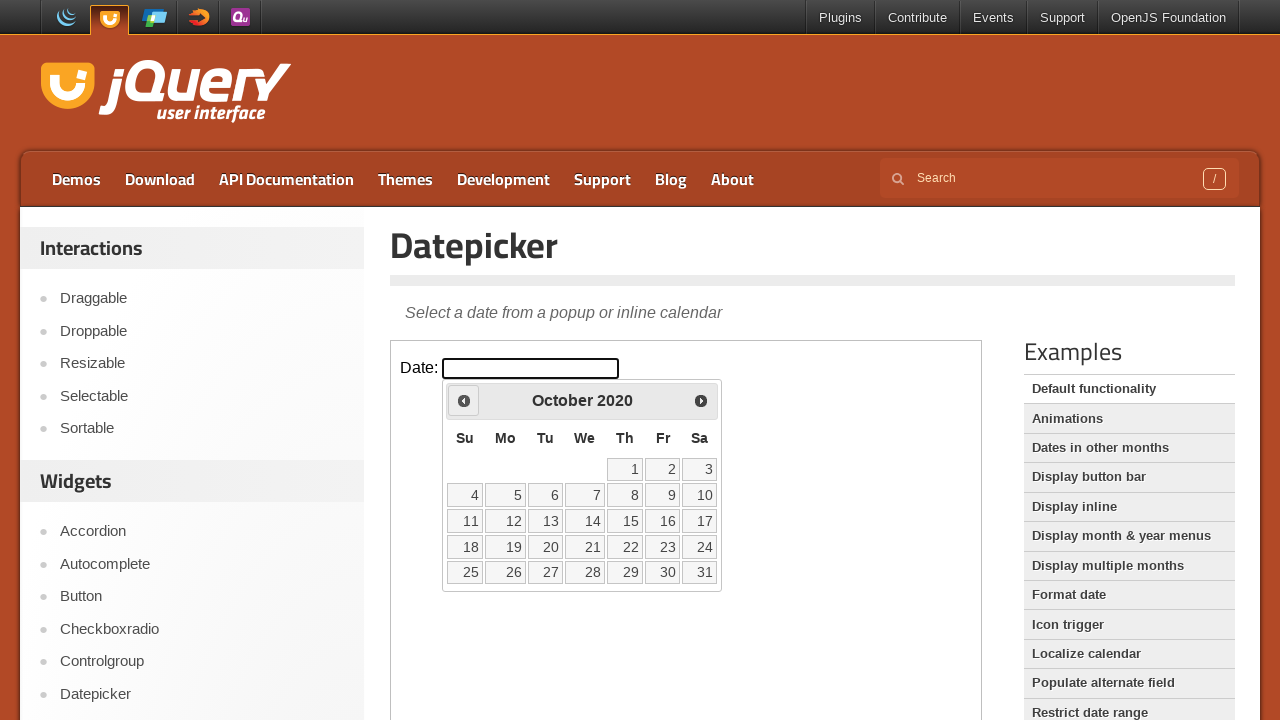

Clicked Prev button to navigate to previous year at (464, 400) on iframe >> nth=0 >> internal:control=enter-frame >> span:has-text('Prev')
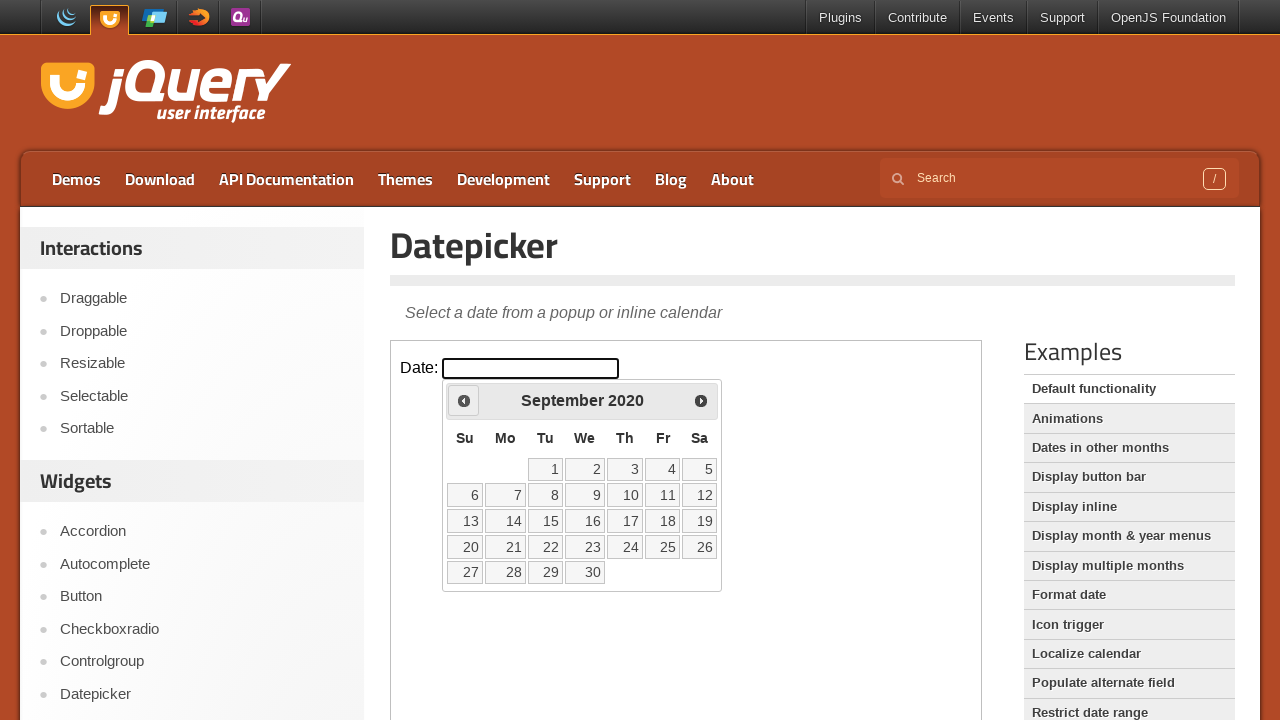

Updated current year: 2020
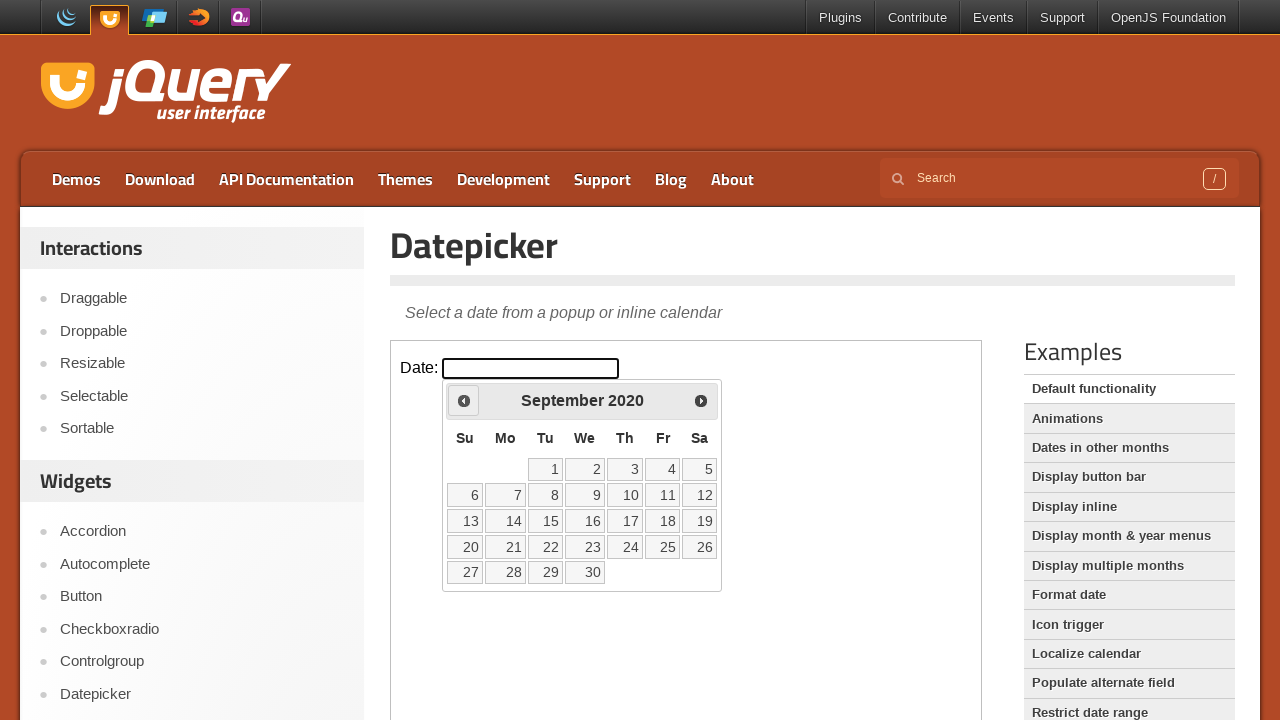

Clicked Prev button to navigate to previous year at (464, 400) on iframe >> nth=0 >> internal:control=enter-frame >> span:has-text('Prev')
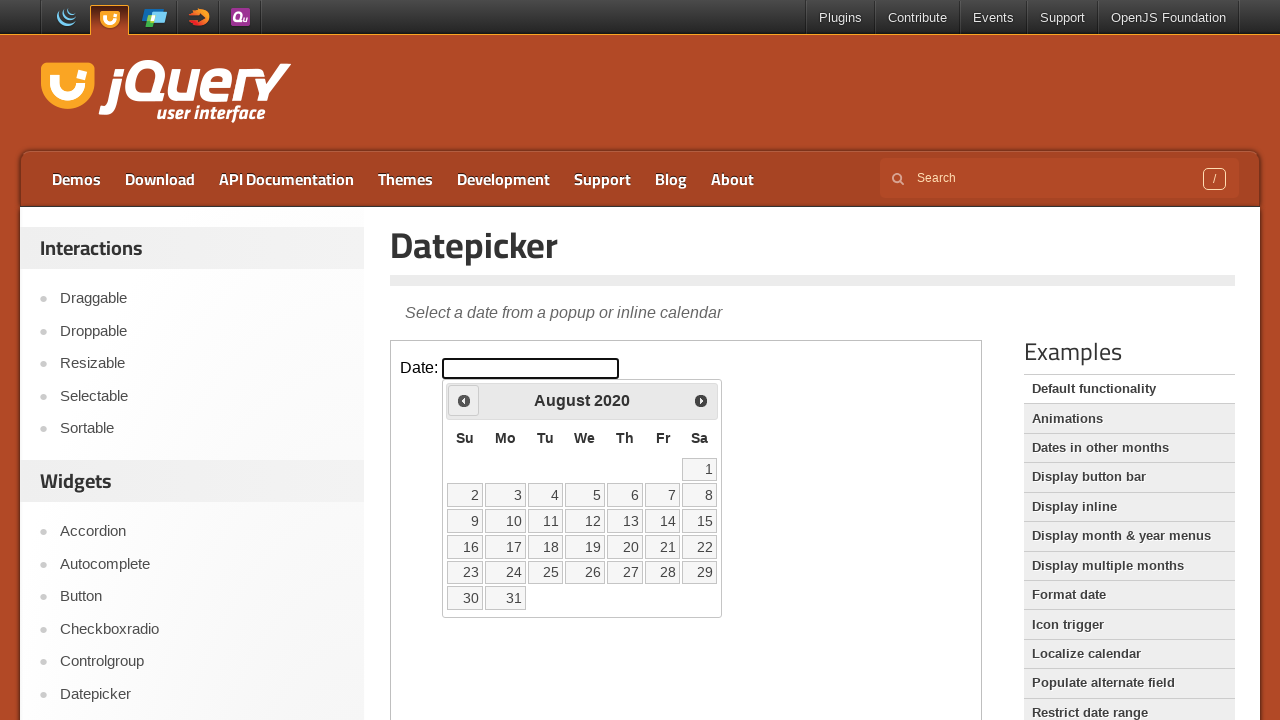

Updated current year: 2020
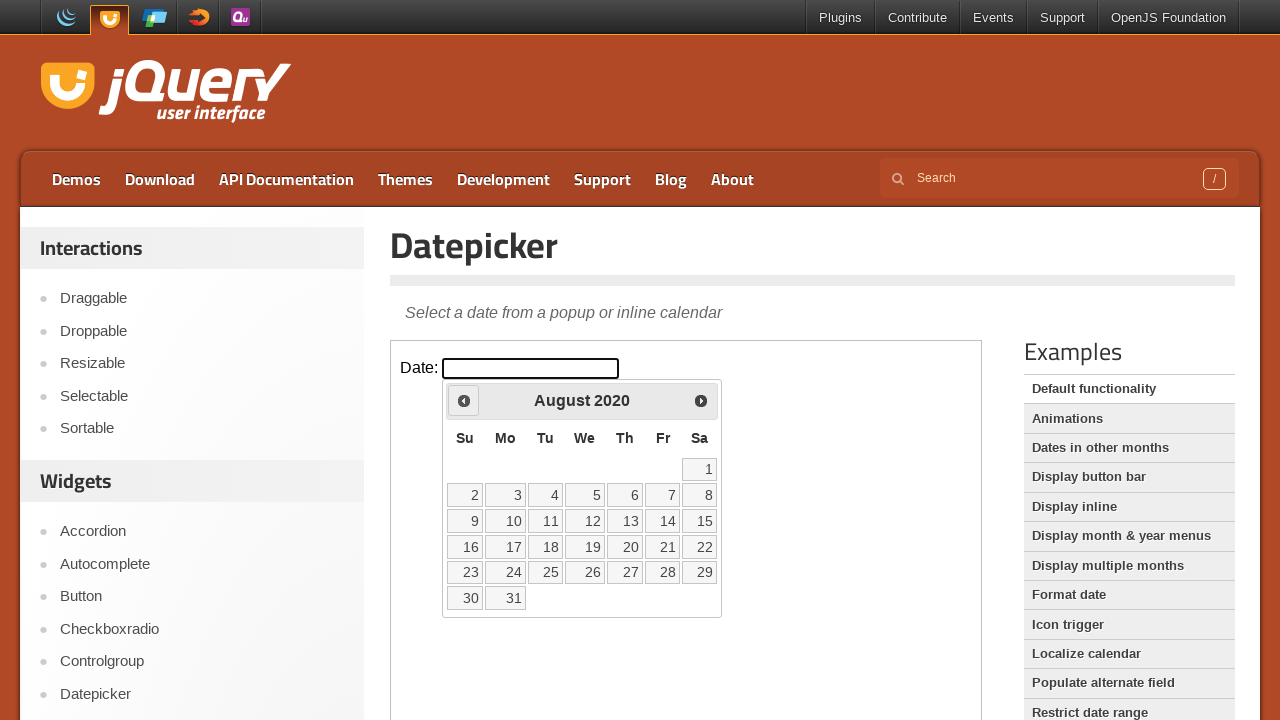

Clicked Prev button to navigate to previous year at (464, 400) on iframe >> nth=0 >> internal:control=enter-frame >> span:has-text('Prev')
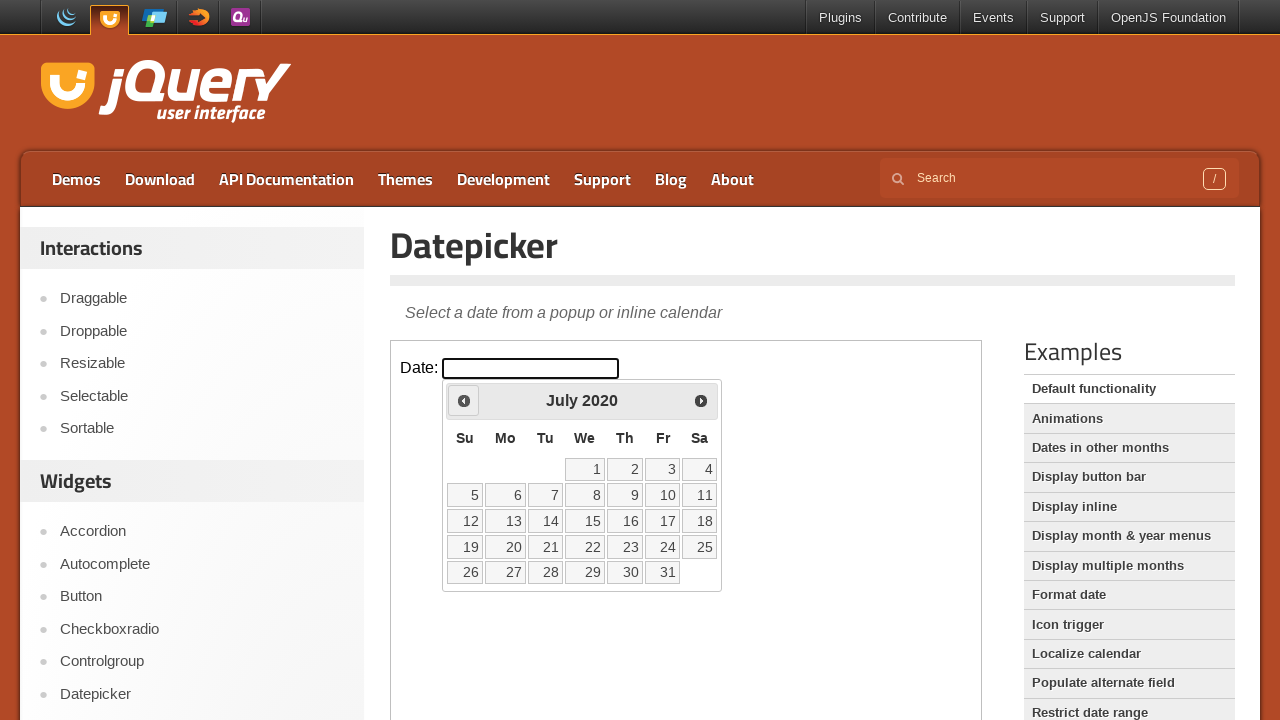

Updated current year: 2020
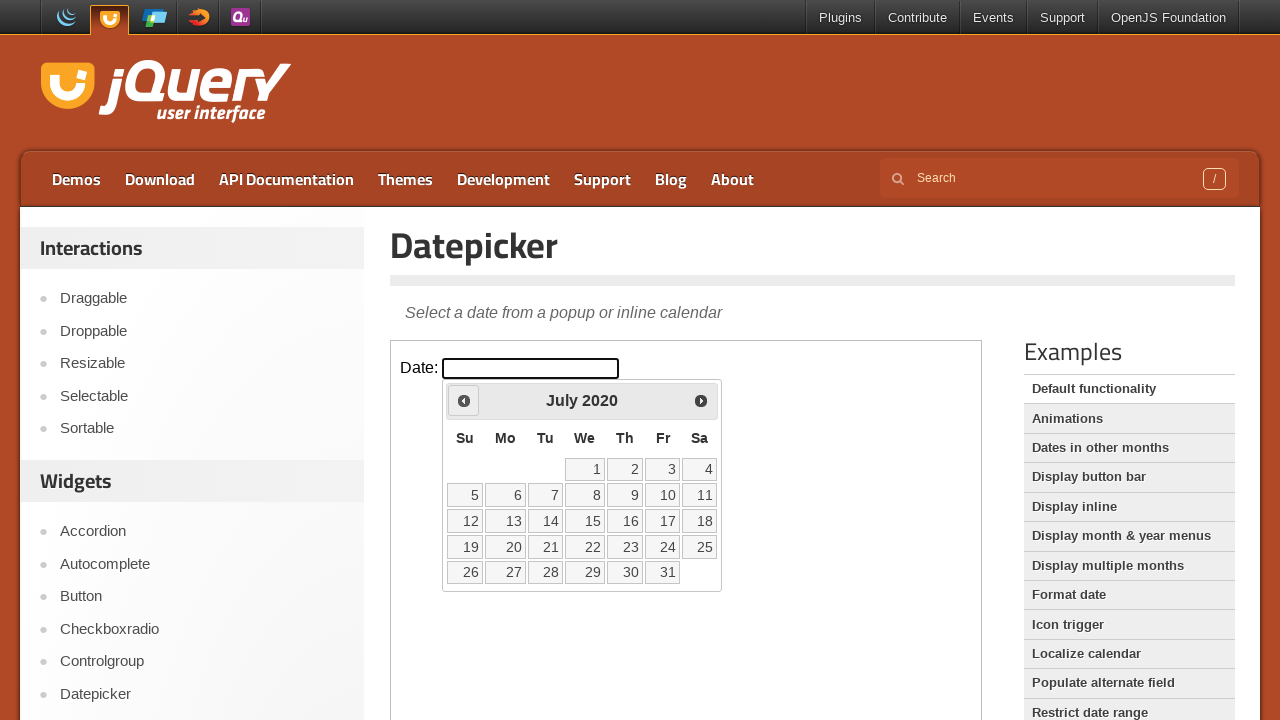

Clicked Prev button to navigate to previous year at (464, 400) on iframe >> nth=0 >> internal:control=enter-frame >> span:has-text('Prev')
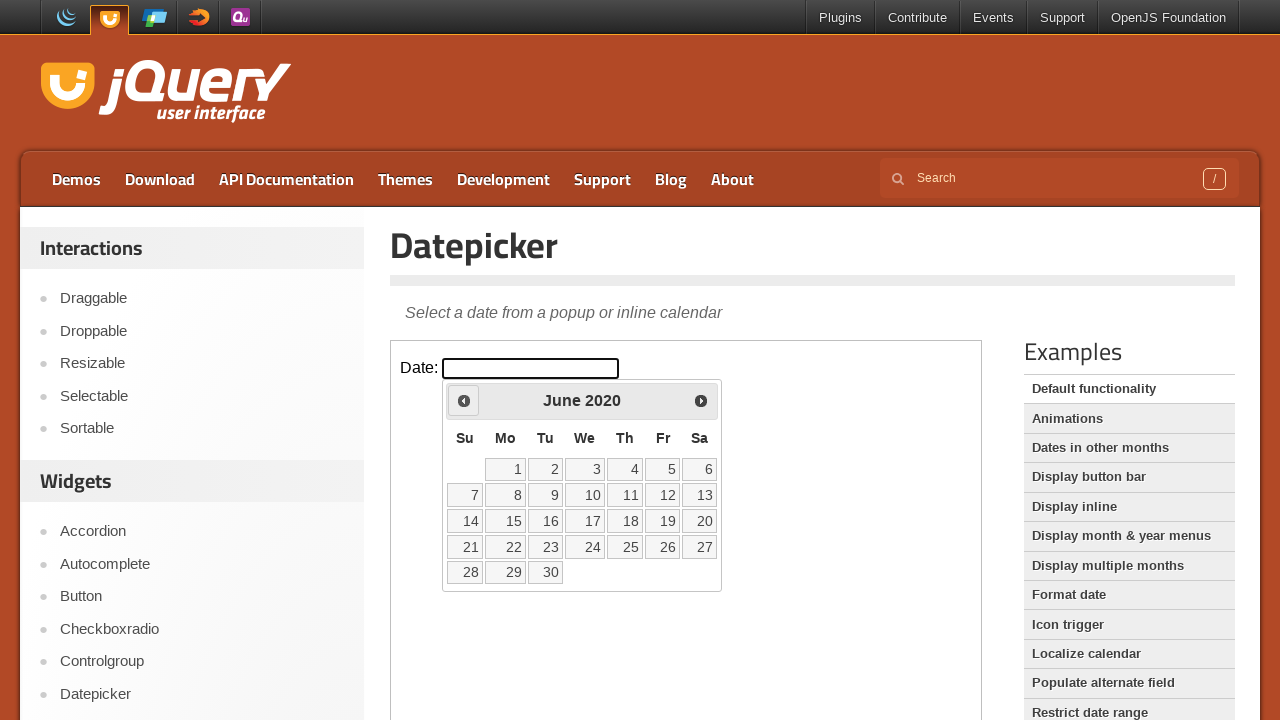

Updated current year: 2020
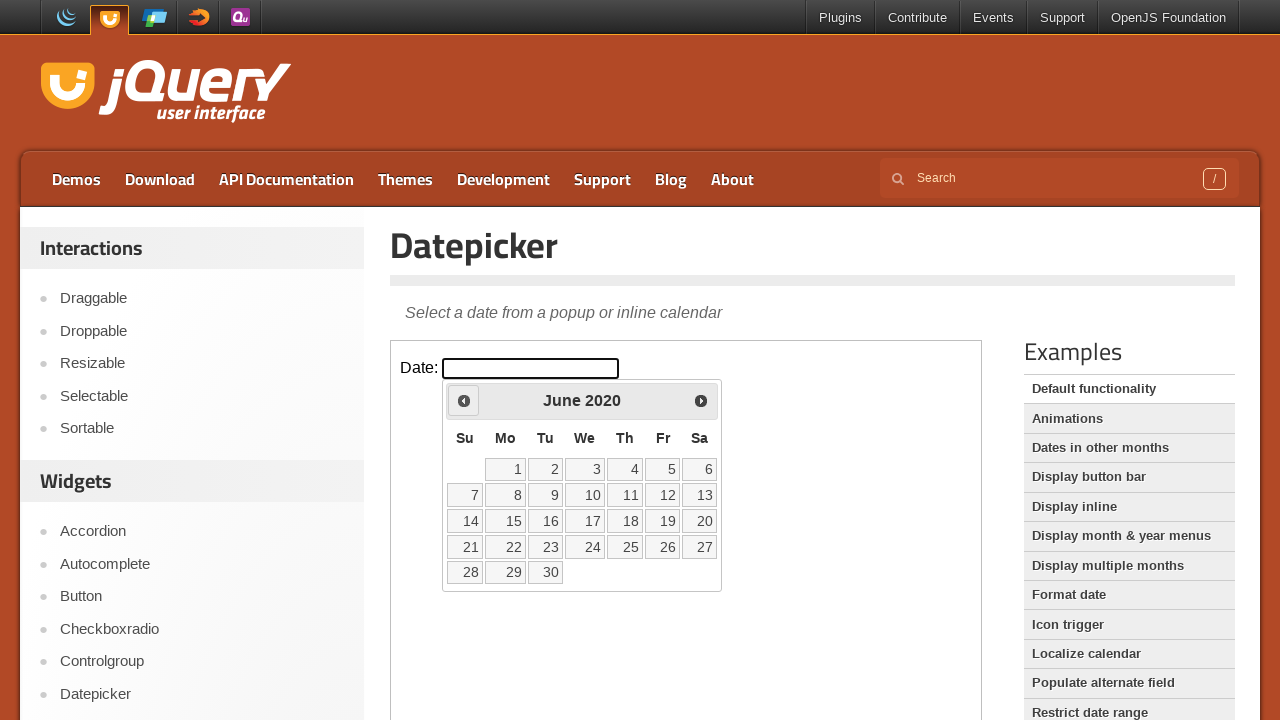

Clicked Prev button to navigate to previous year at (464, 400) on iframe >> nth=0 >> internal:control=enter-frame >> span:has-text('Prev')
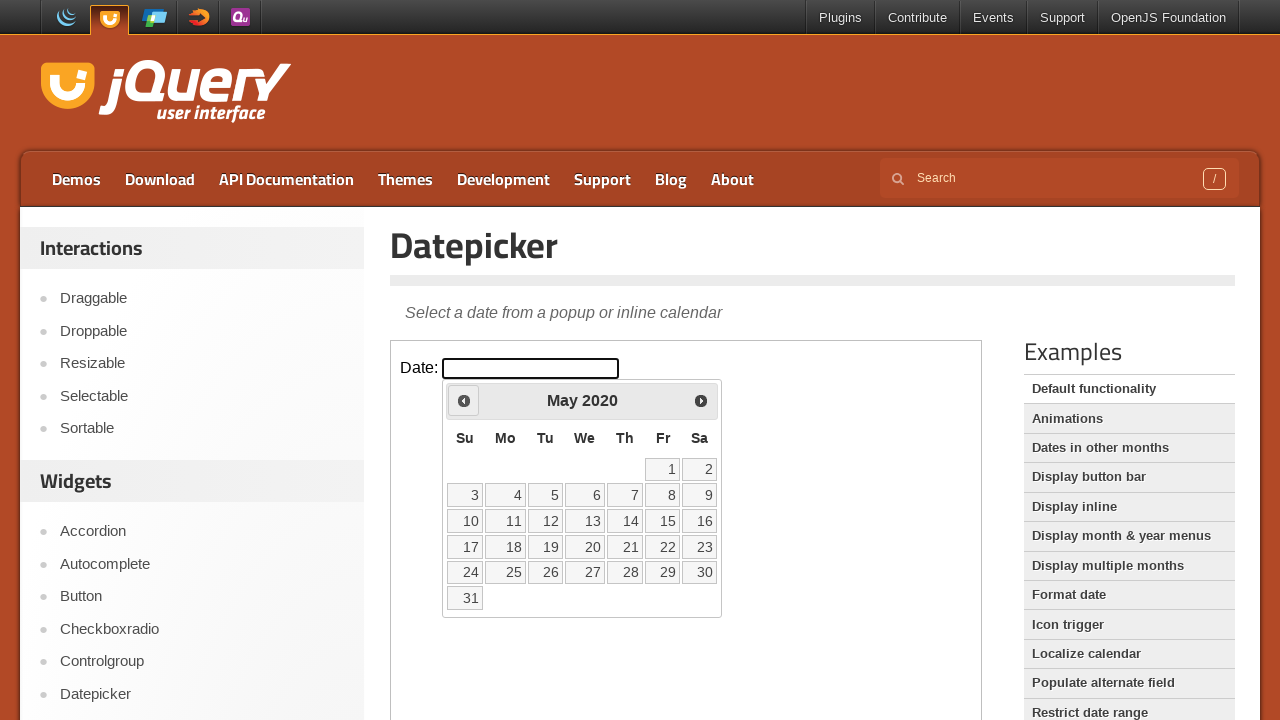

Updated current year: 2020
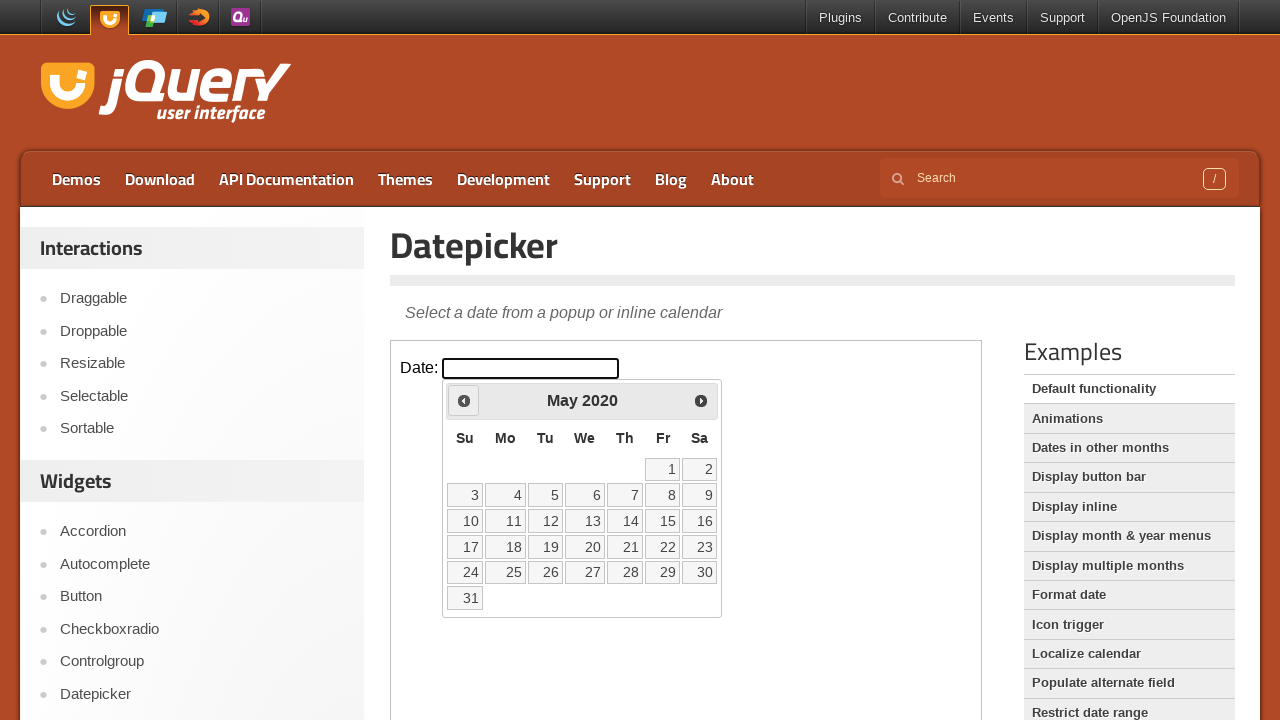

Clicked Prev button to navigate to previous year at (464, 400) on iframe >> nth=0 >> internal:control=enter-frame >> span:has-text('Prev')
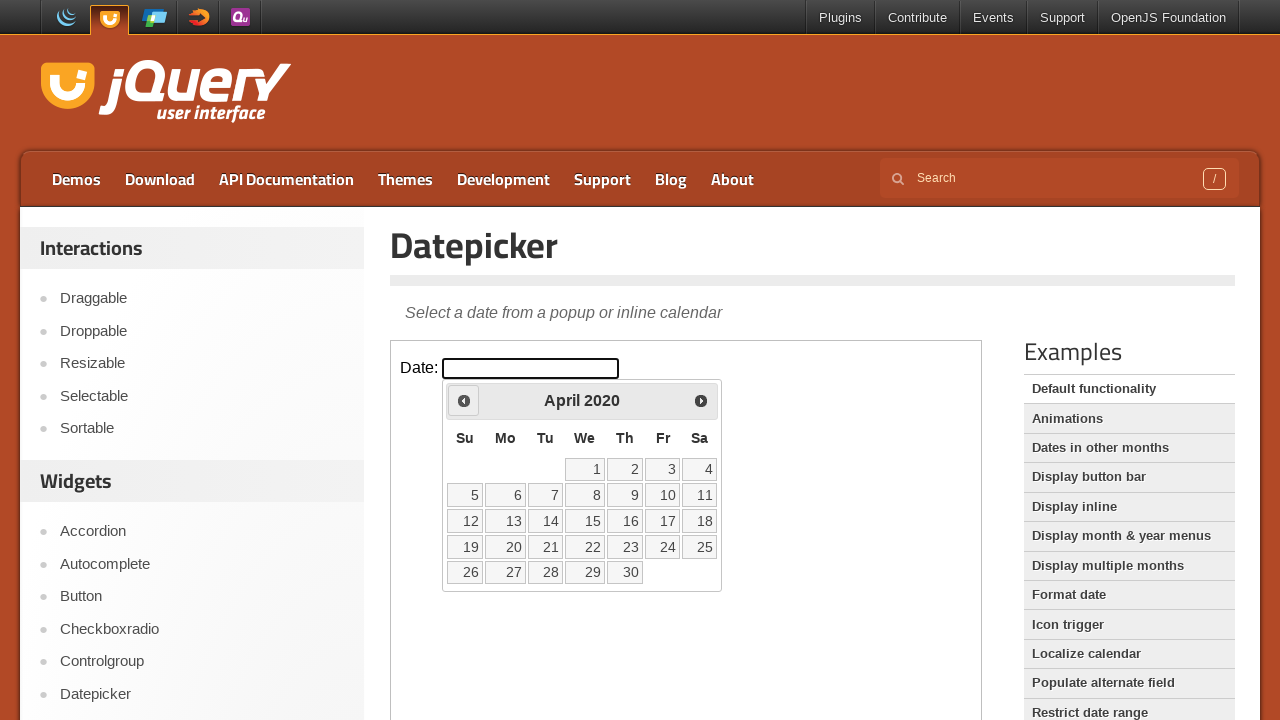

Updated current year: 2020
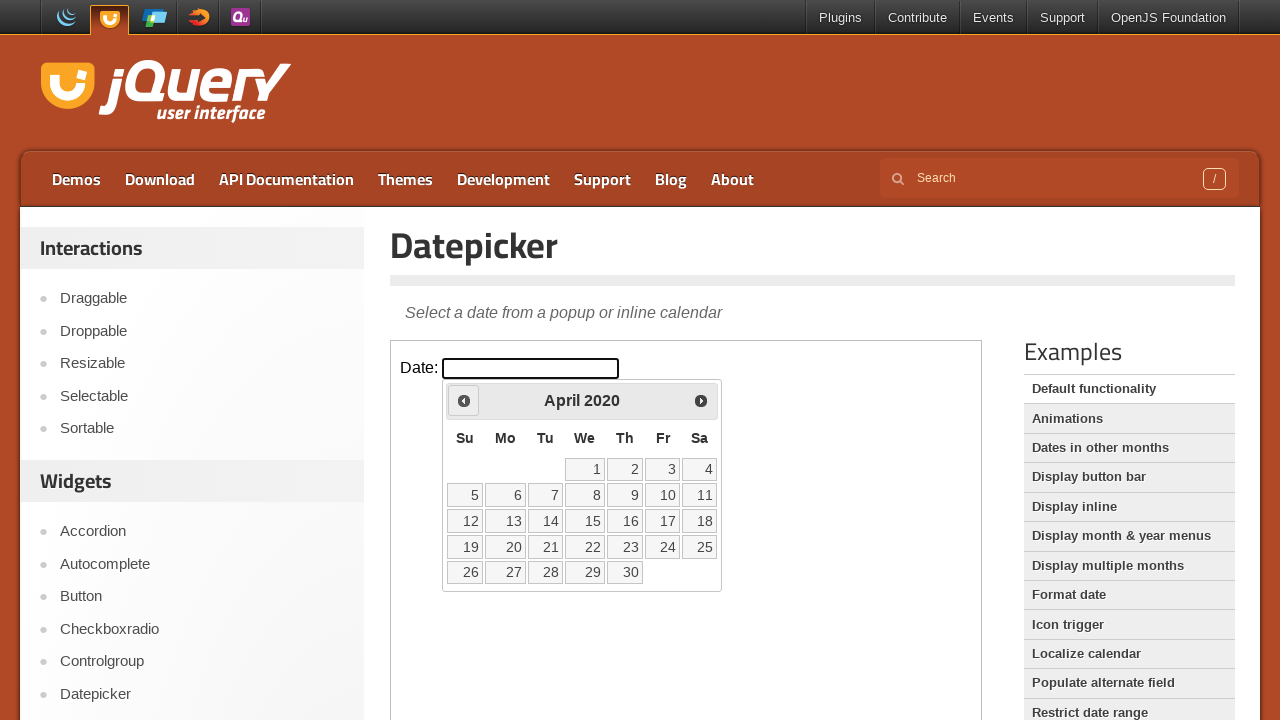

Clicked Prev button to navigate to previous year at (464, 400) on iframe >> nth=0 >> internal:control=enter-frame >> span:has-text('Prev')
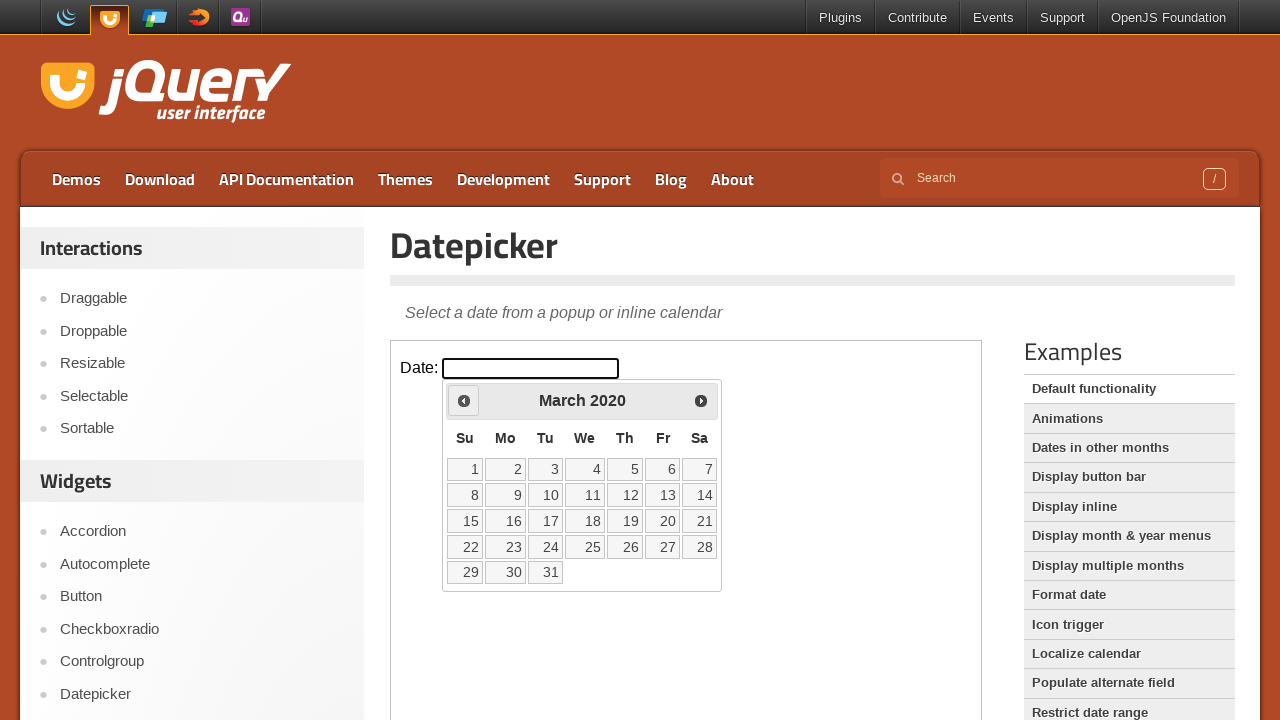

Updated current year: 2020
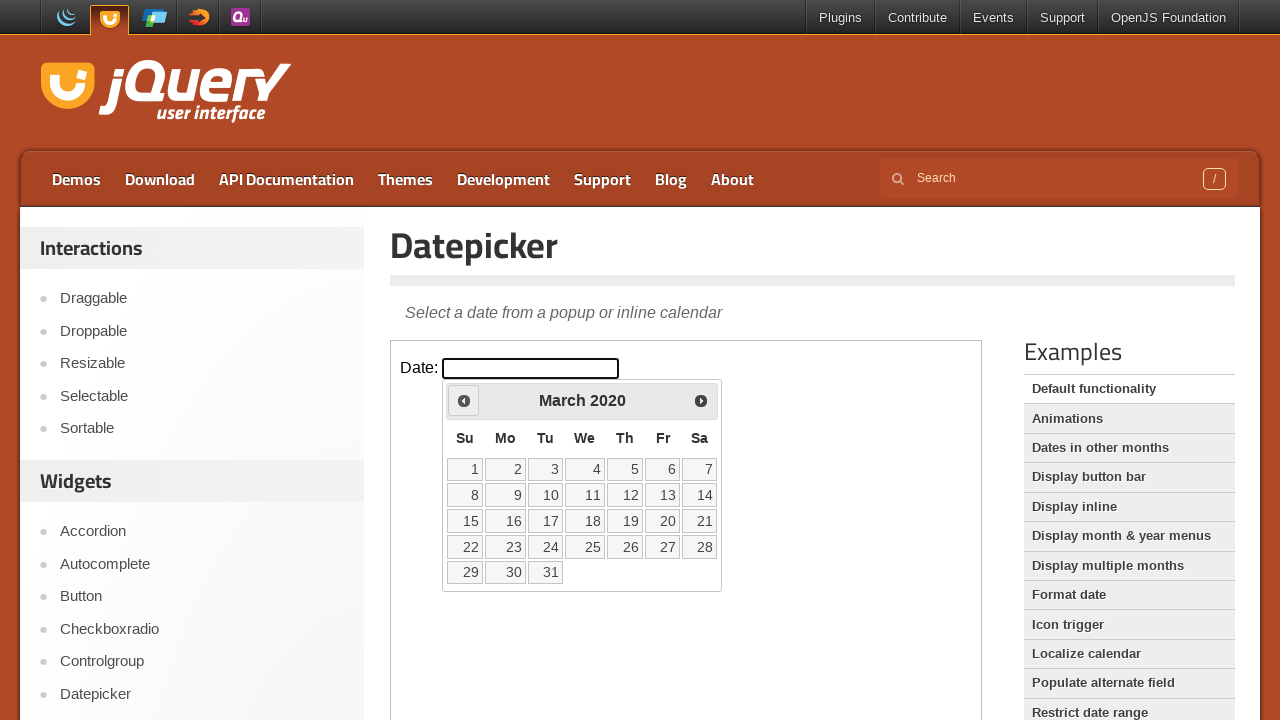

Clicked Prev button to navigate to previous year at (464, 400) on iframe >> nth=0 >> internal:control=enter-frame >> span:has-text('Prev')
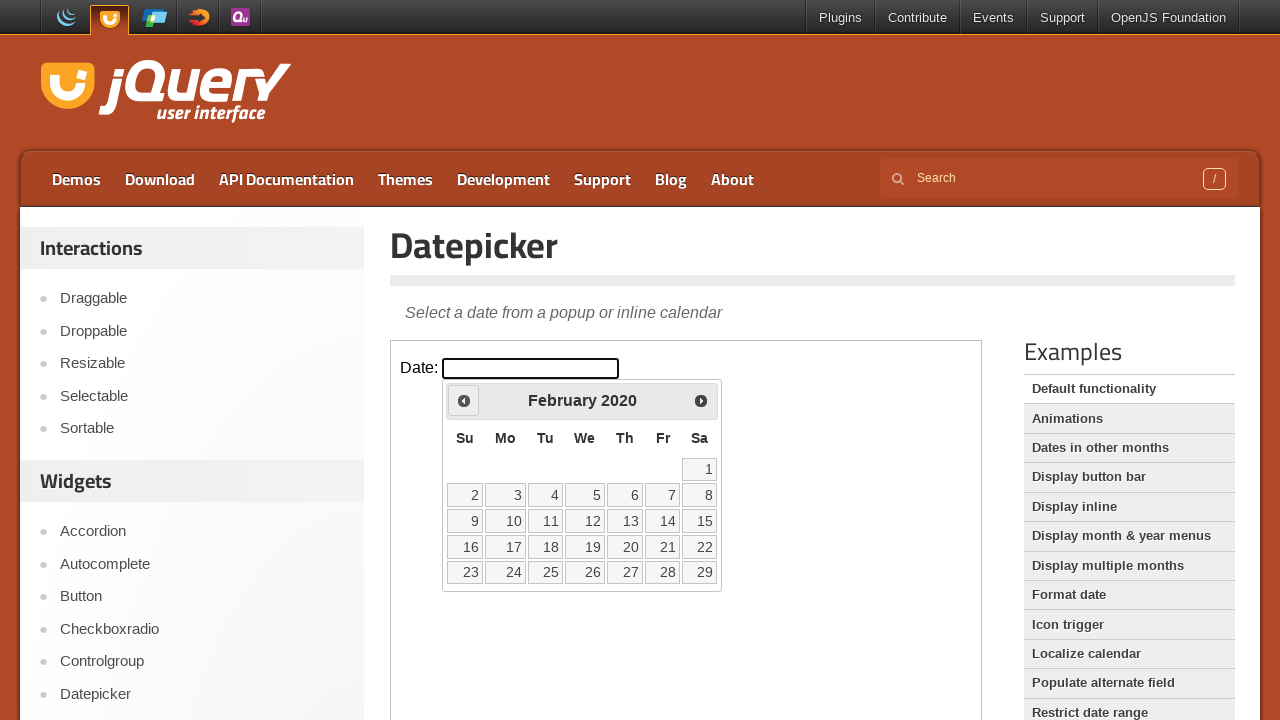

Updated current year: 2020
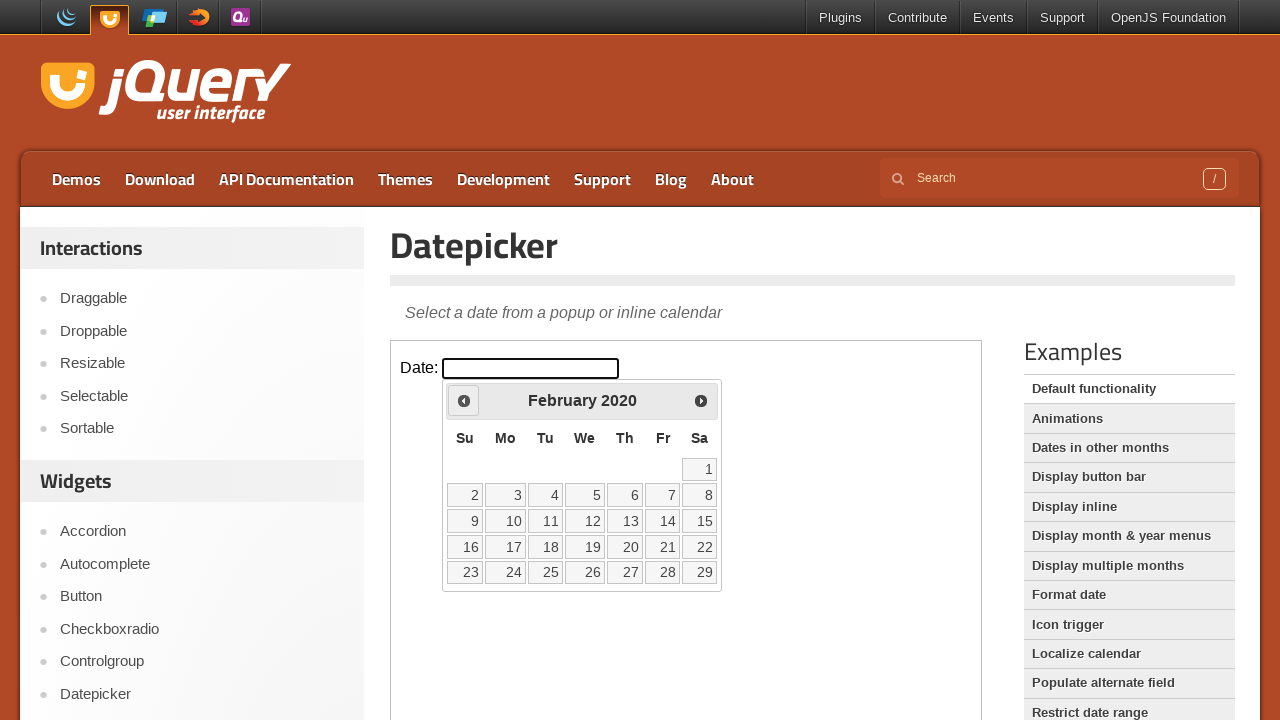

Clicked Prev button to navigate to previous year at (464, 400) on iframe >> nth=0 >> internal:control=enter-frame >> span:has-text('Prev')
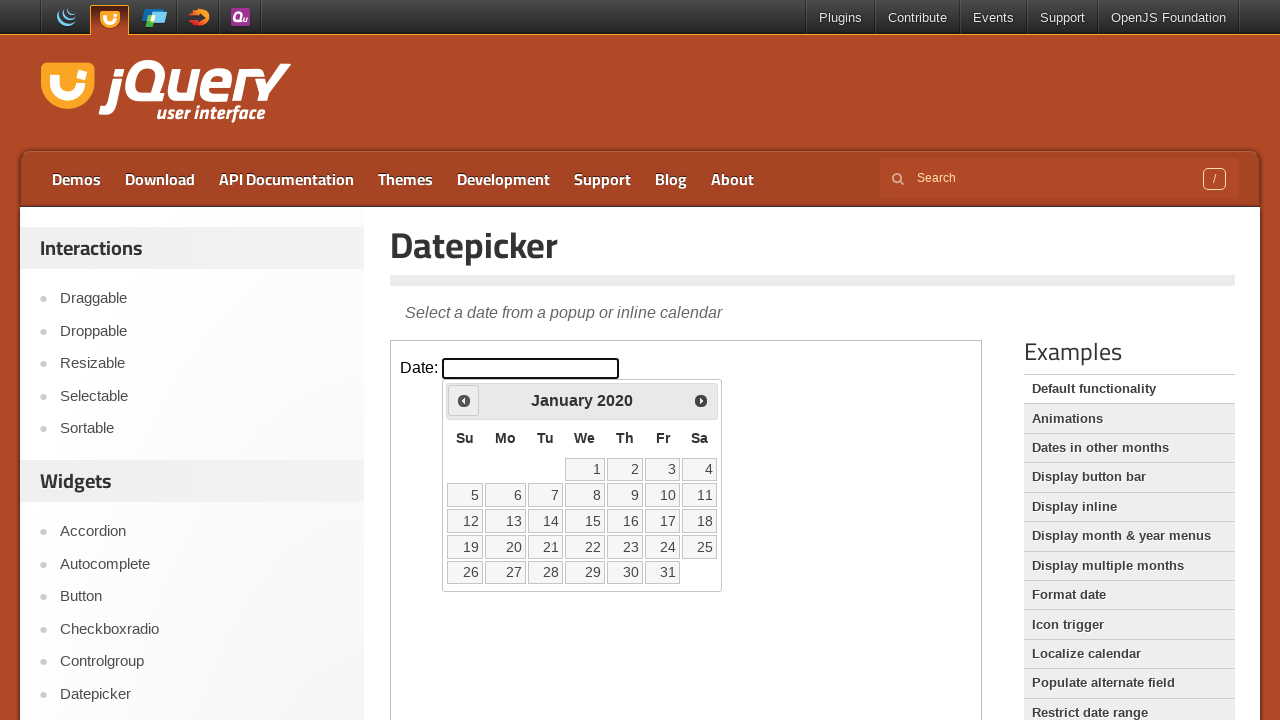

Updated current year: 2020
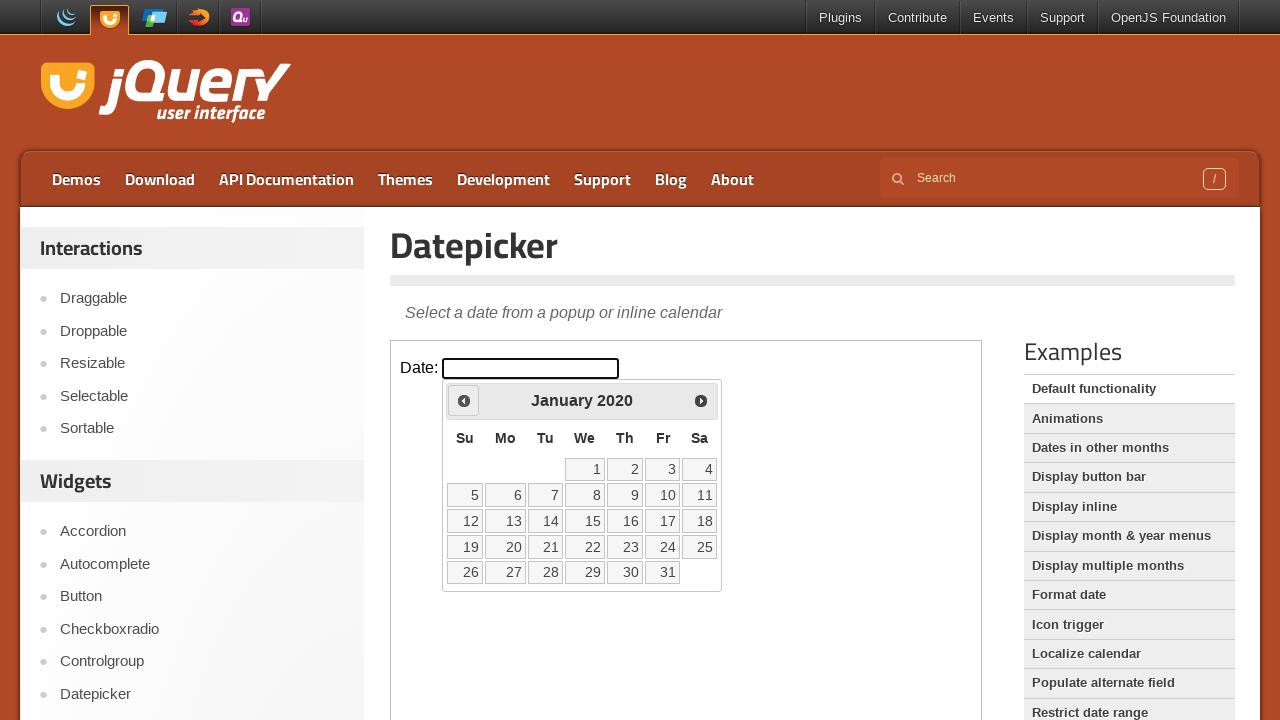

Clicked Prev button to navigate to previous year at (464, 400) on iframe >> nth=0 >> internal:control=enter-frame >> span:has-text('Prev')
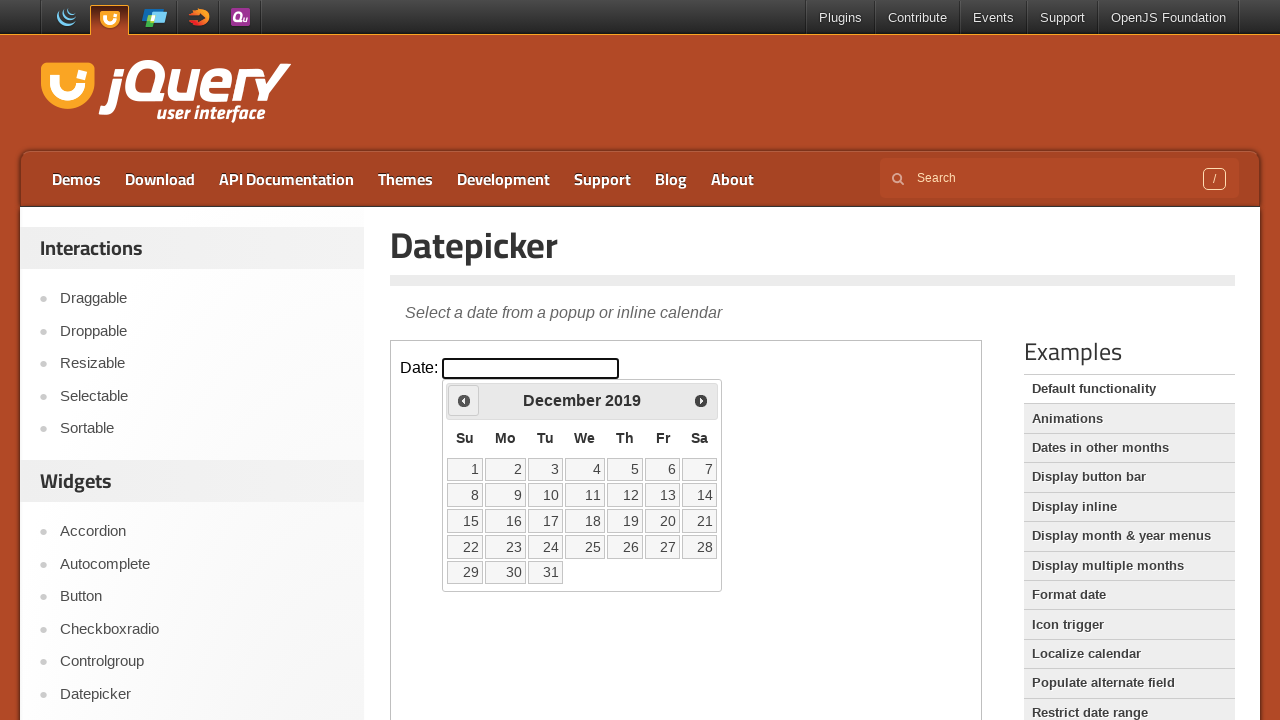

Updated current year: 2019
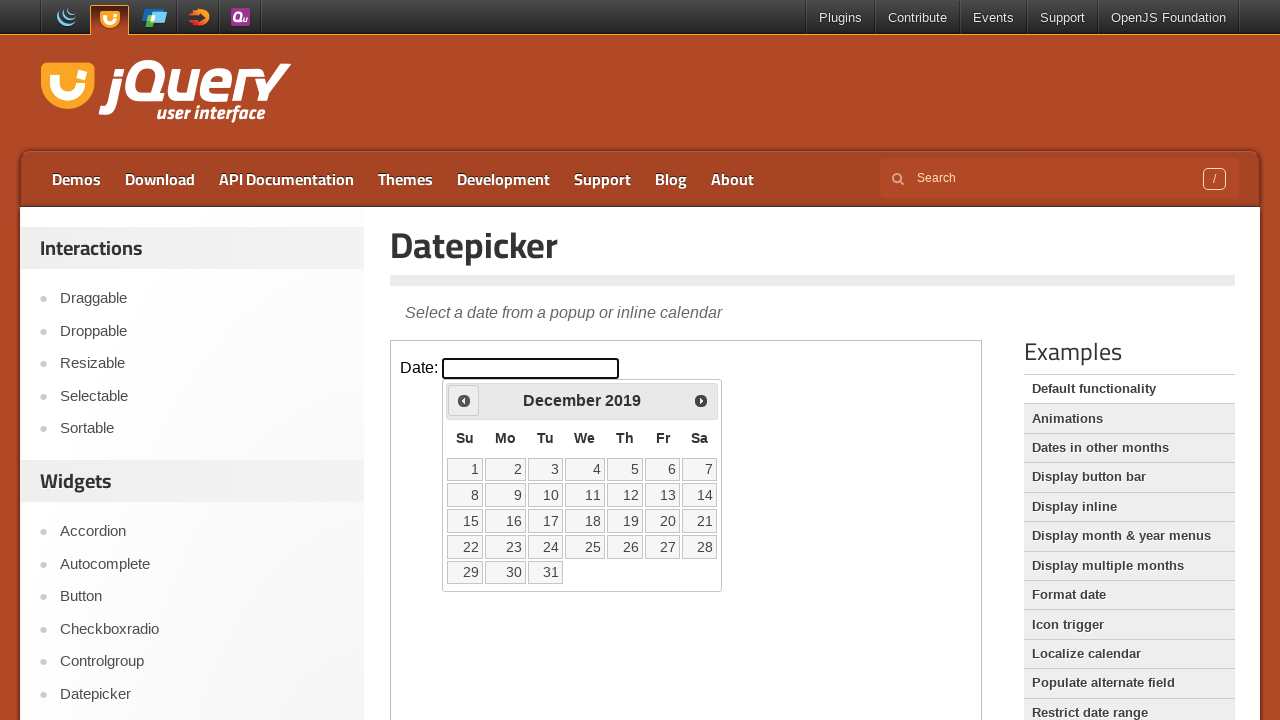

Clicked Prev button to navigate to previous year at (464, 400) on iframe >> nth=0 >> internal:control=enter-frame >> span:has-text('Prev')
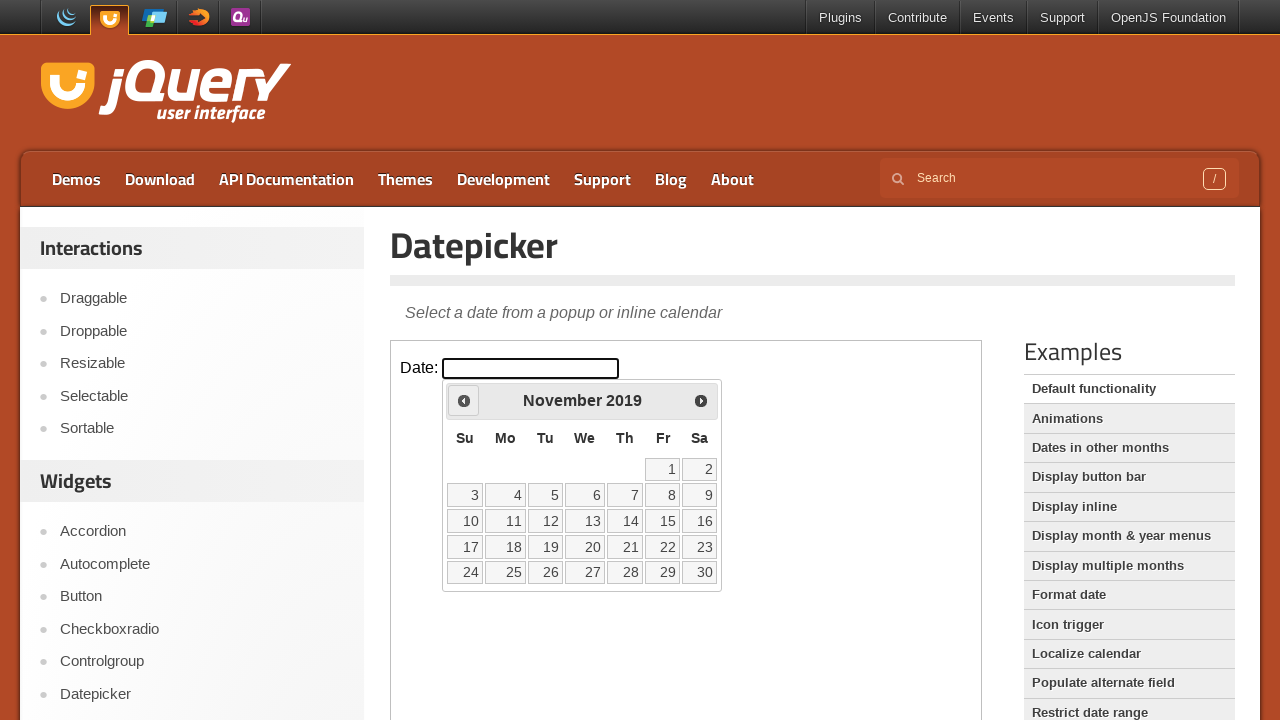

Updated current year: 2019
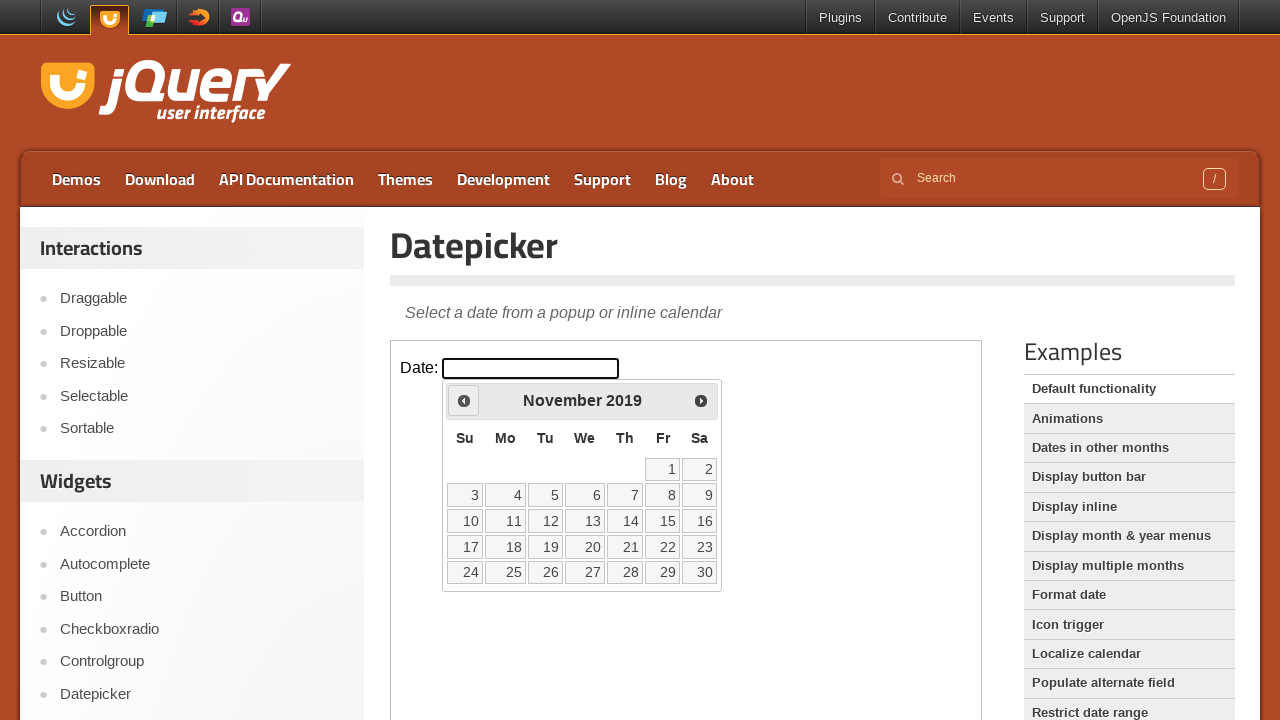

Clicked Prev button to navigate to previous year at (464, 400) on iframe >> nth=0 >> internal:control=enter-frame >> span:has-text('Prev')
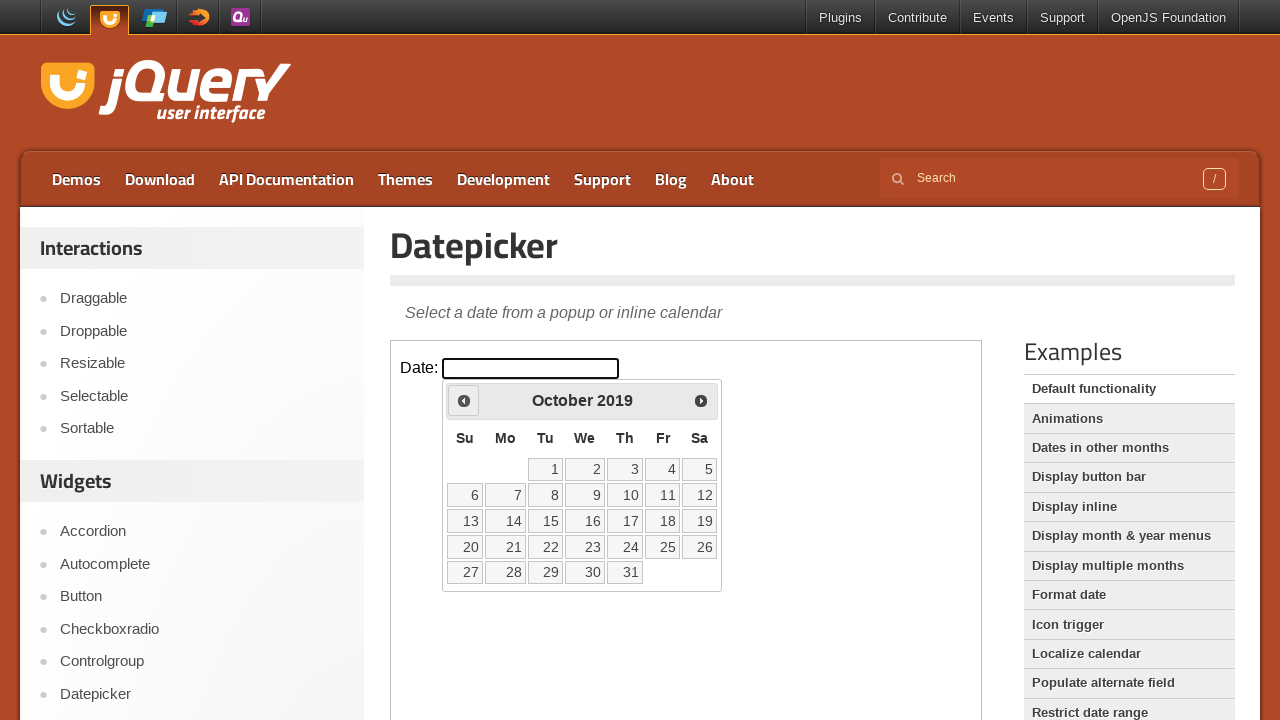

Updated current year: 2019
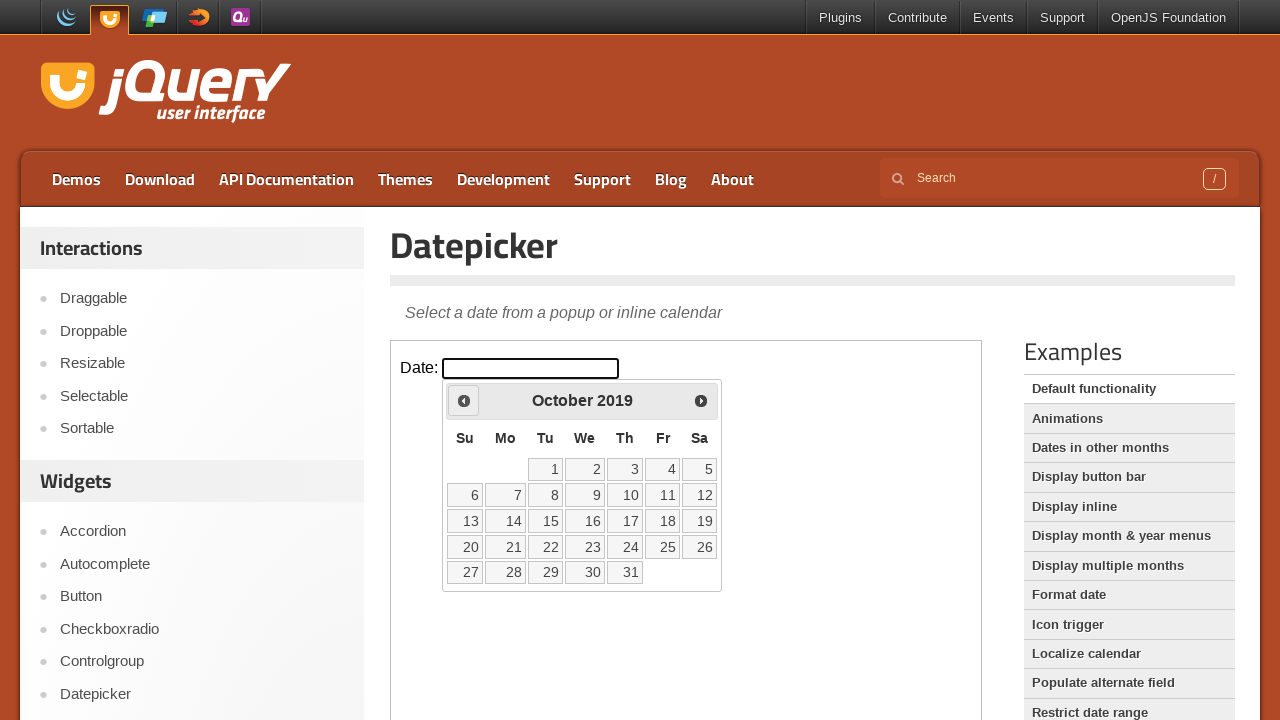

Clicked Prev button to navigate to previous year at (464, 400) on iframe >> nth=0 >> internal:control=enter-frame >> span:has-text('Prev')
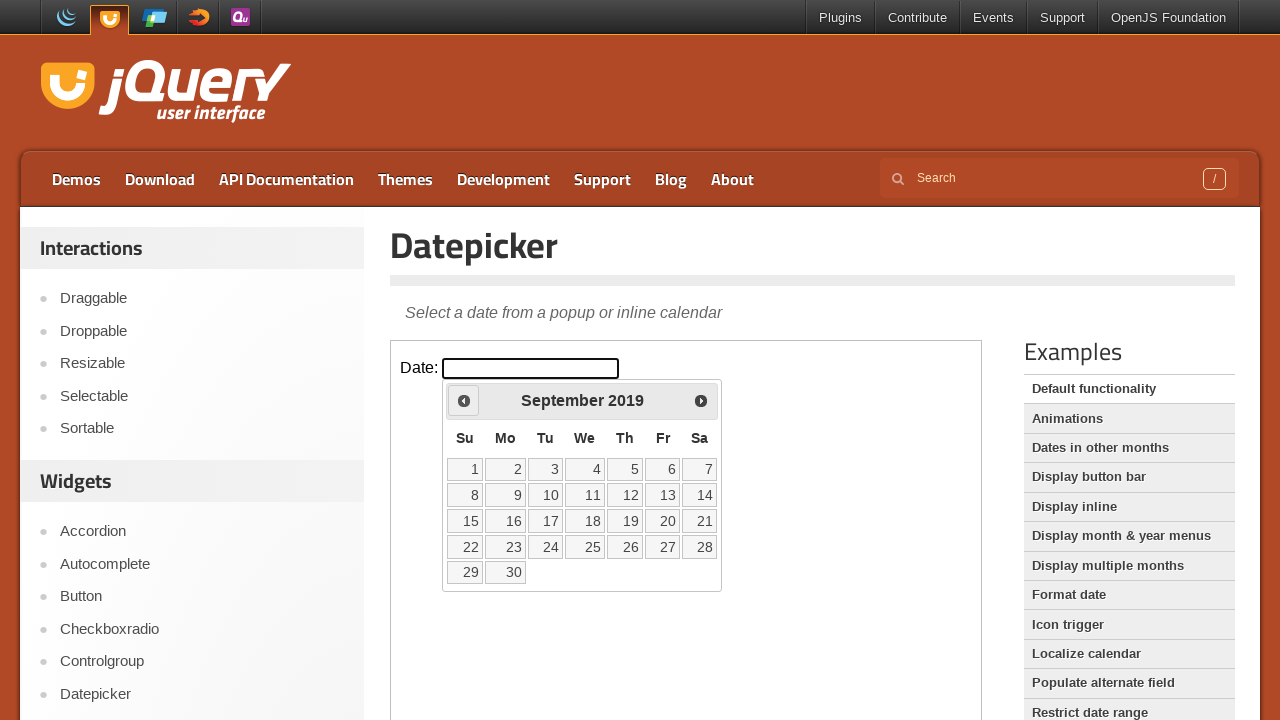

Updated current year: 2019
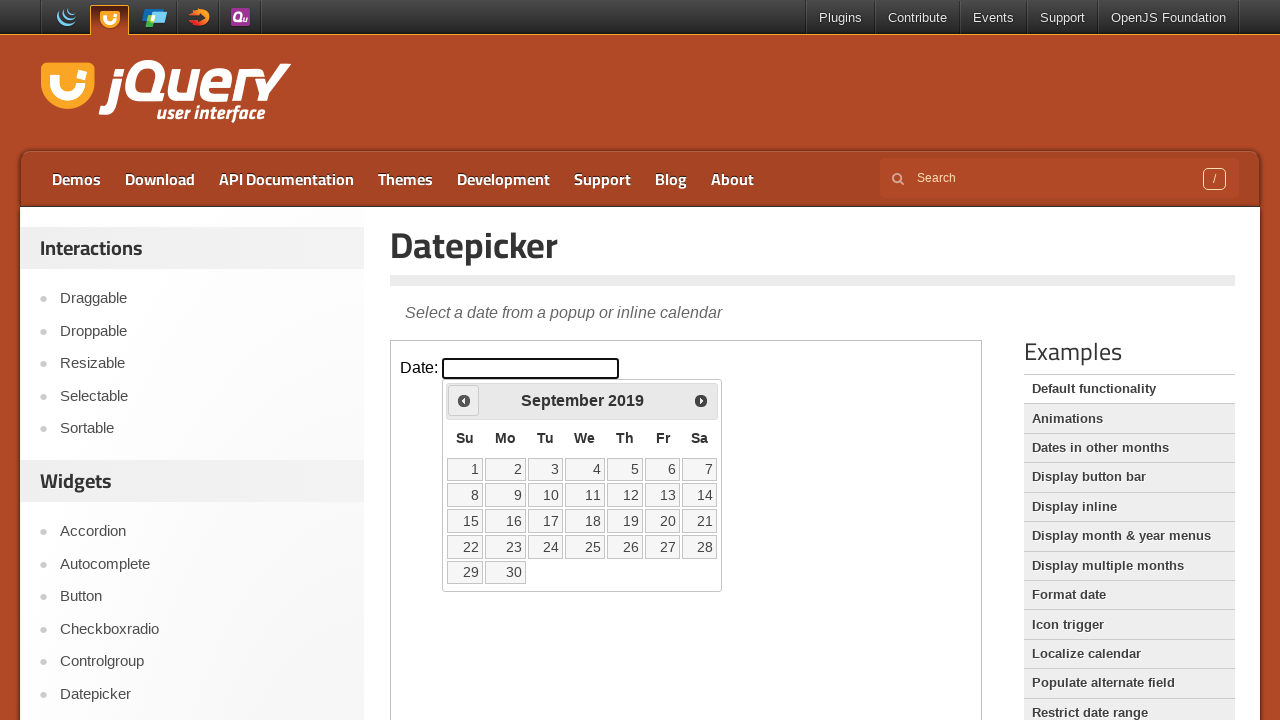

Clicked Prev button to navigate to previous year at (464, 400) on iframe >> nth=0 >> internal:control=enter-frame >> span:has-text('Prev')
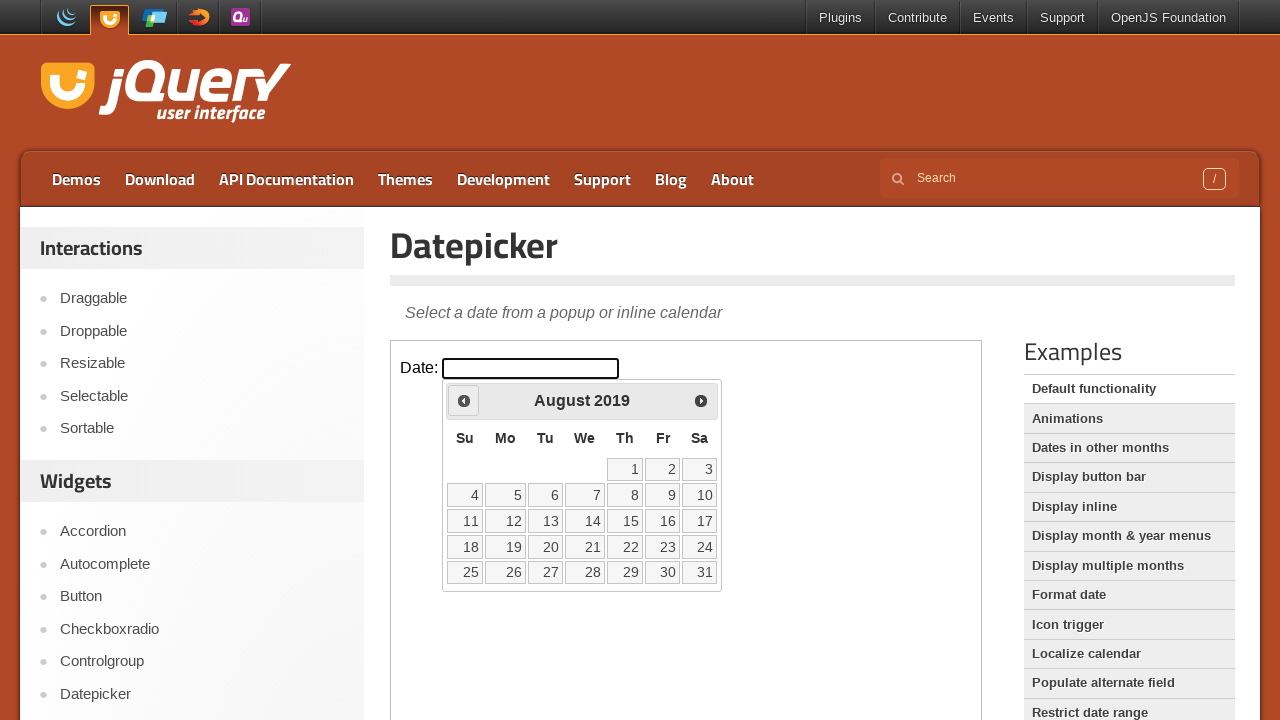

Updated current year: 2019
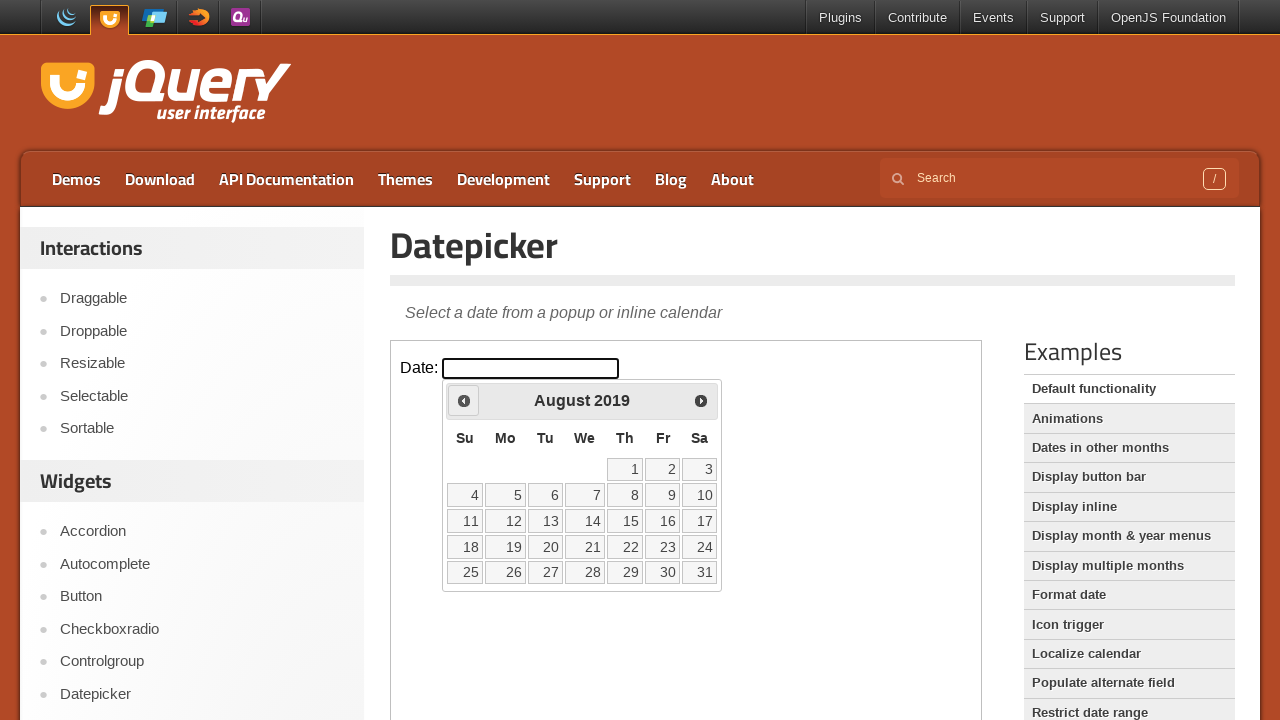

Clicked Prev button to navigate to previous year at (464, 400) on iframe >> nth=0 >> internal:control=enter-frame >> span:has-text('Prev')
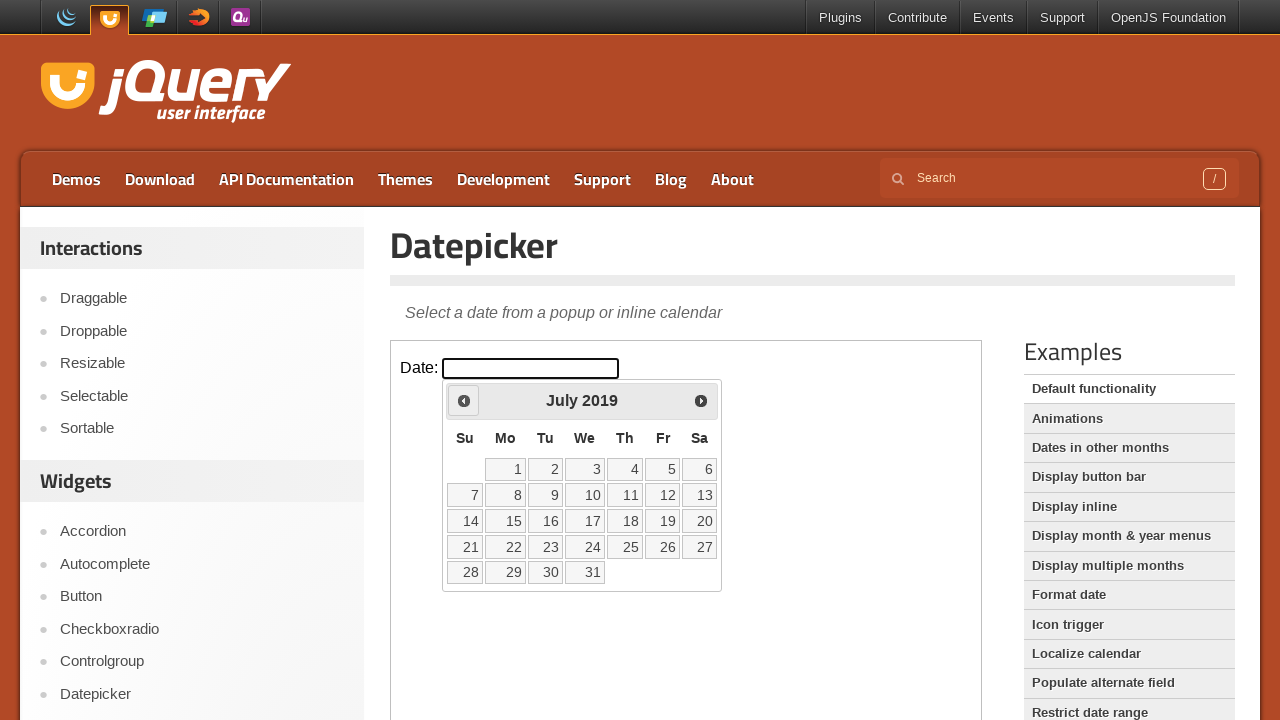

Updated current year: 2019
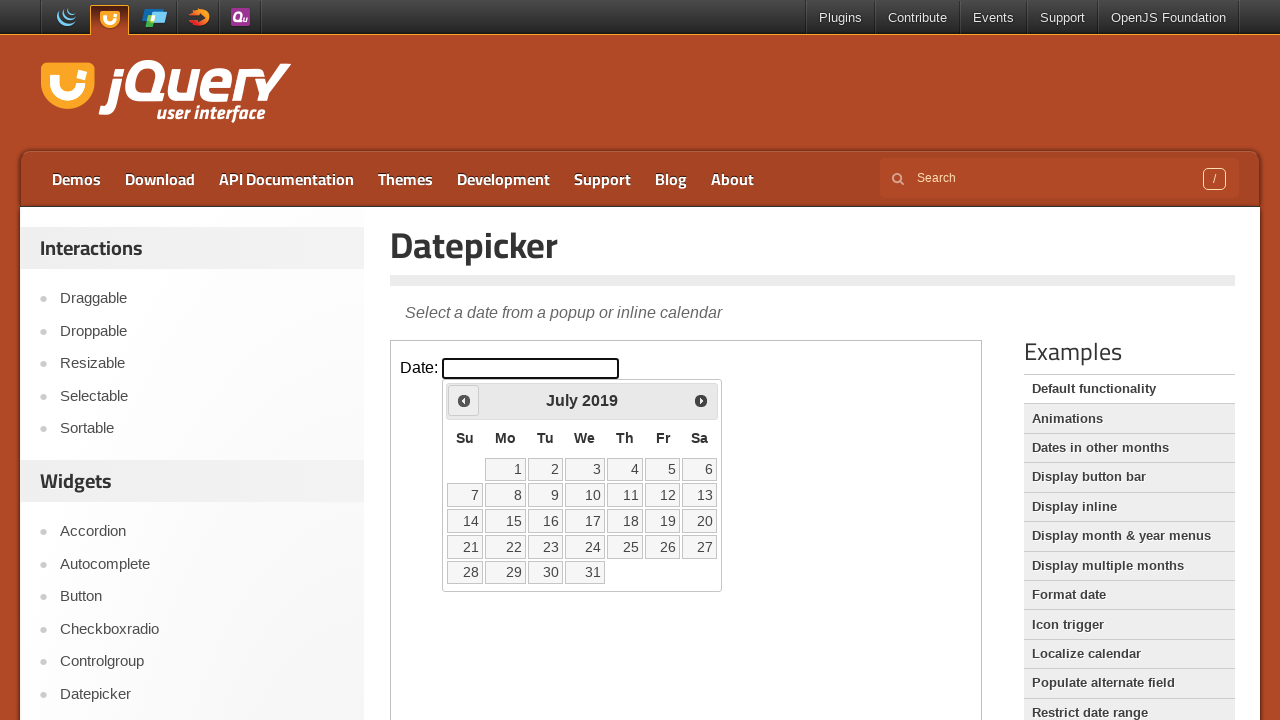

Clicked Prev button to navigate to previous year at (464, 400) on iframe >> nth=0 >> internal:control=enter-frame >> span:has-text('Prev')
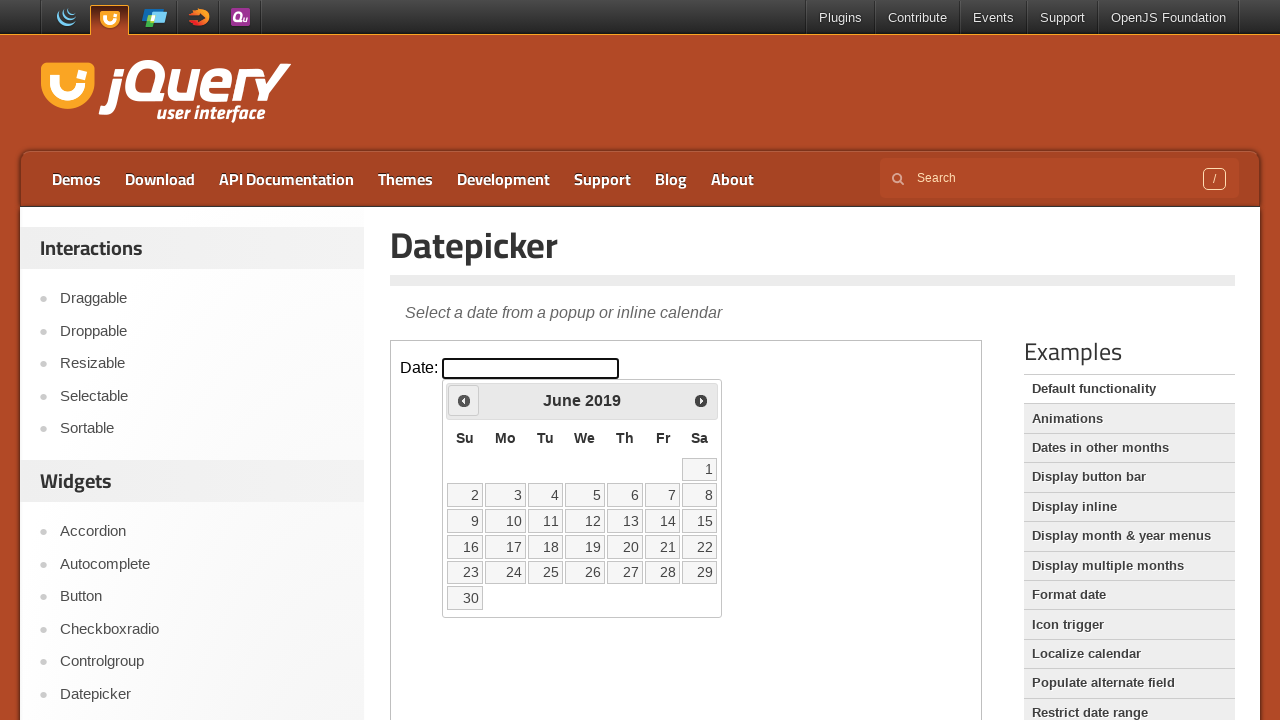

Updated current year: 2019
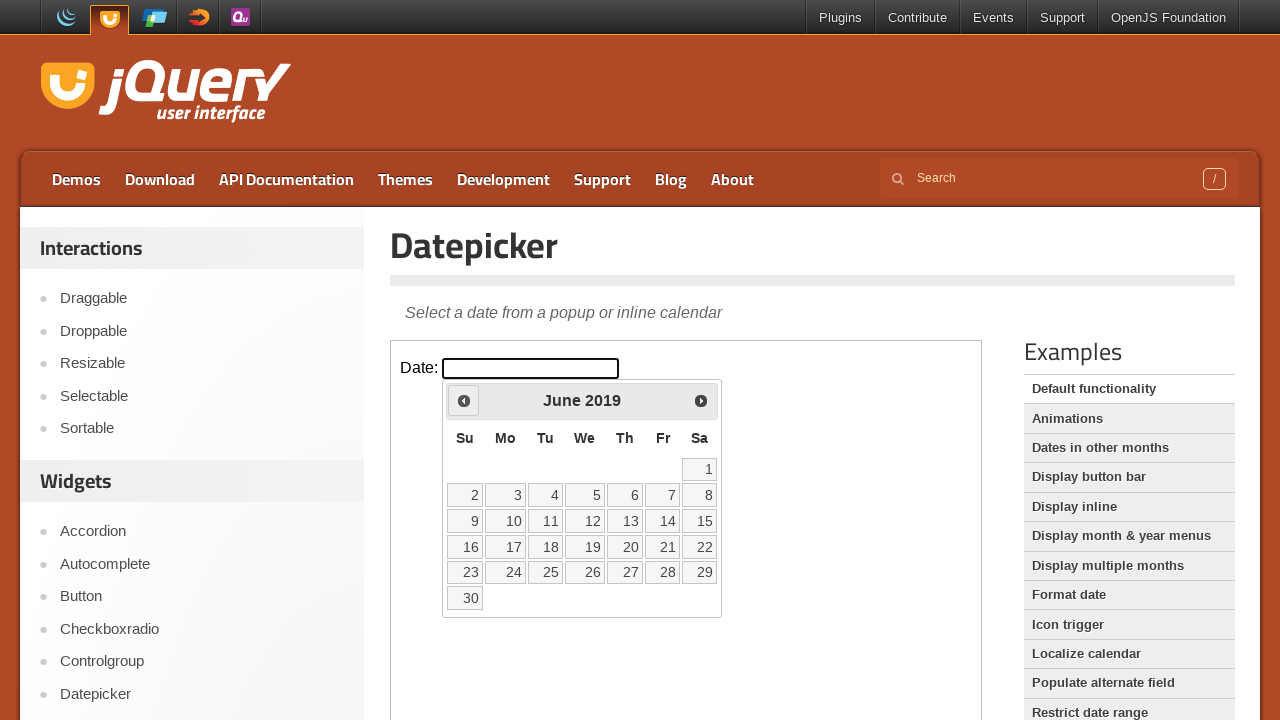

Clicked Prev button to navigate to previous year at (464, 400) on iframe >> nth=0 >> internal:control=enter-frame >> span:has-text('Prev')
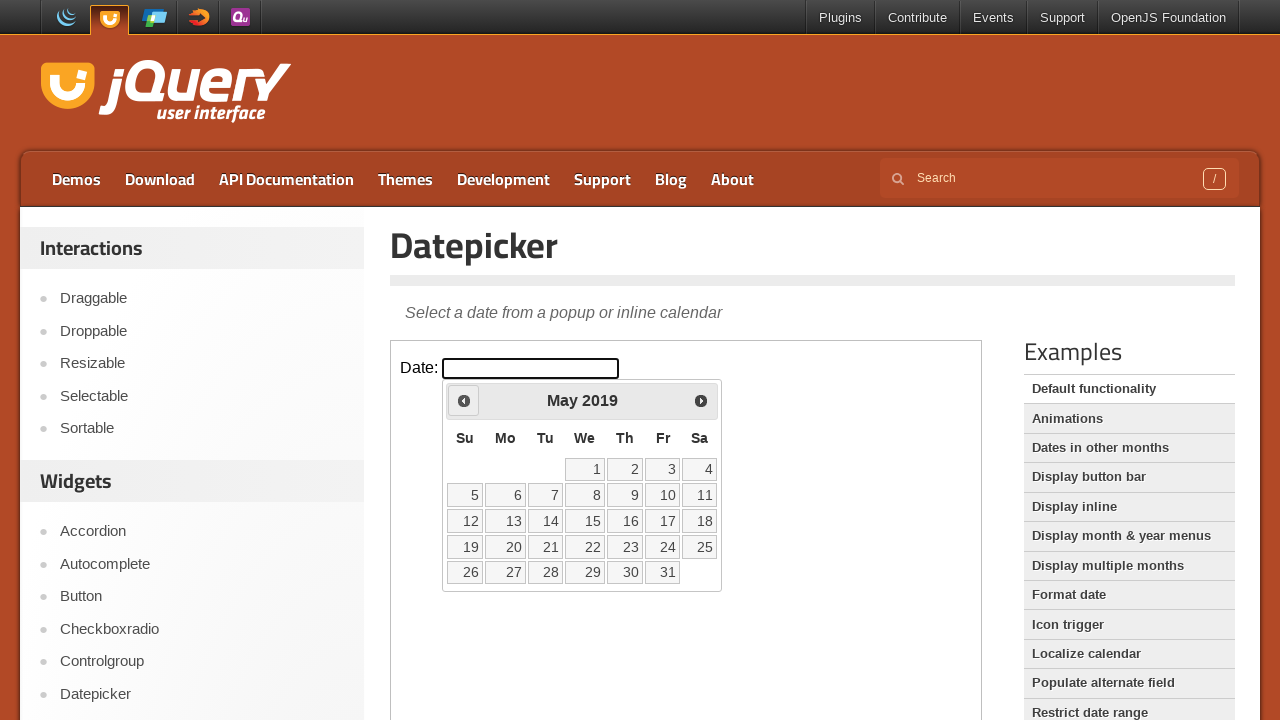

Updated current year: 2019
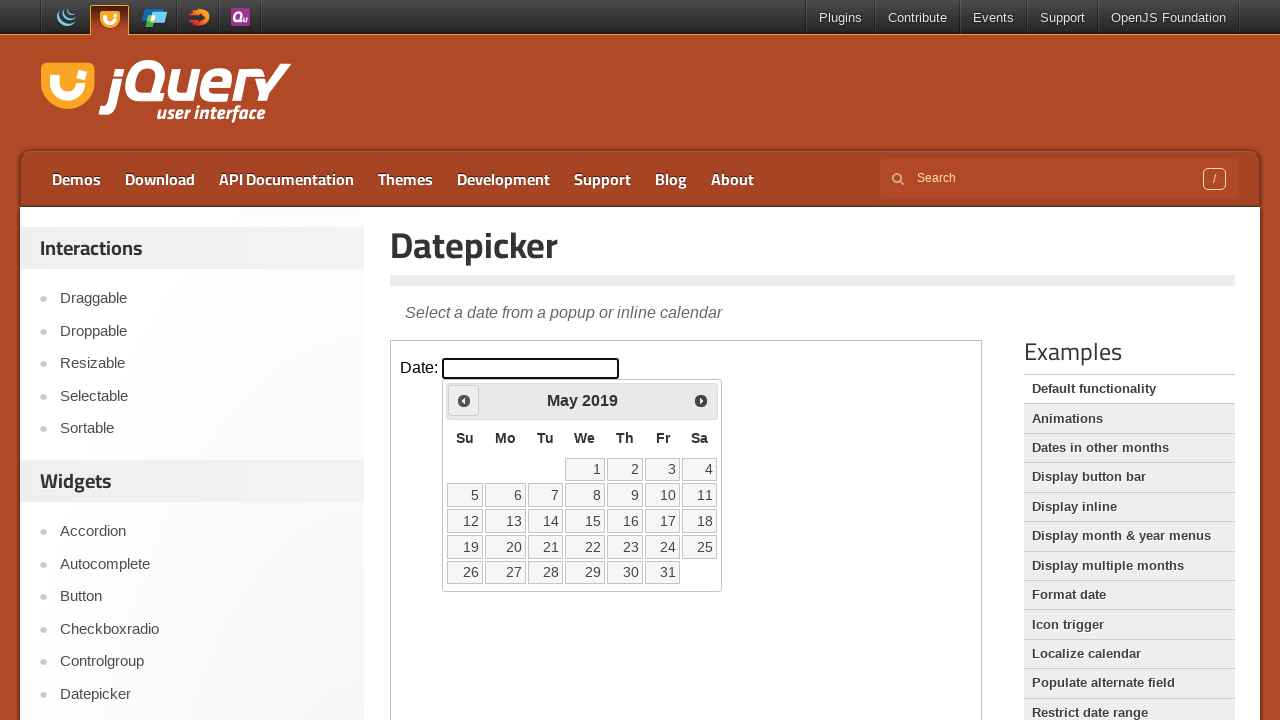

Clicked Prev button to navigate to previous year at (464, 400) on iframe >> nth=0 >> internal:control=enter-frame >> span:has-text('Prev')
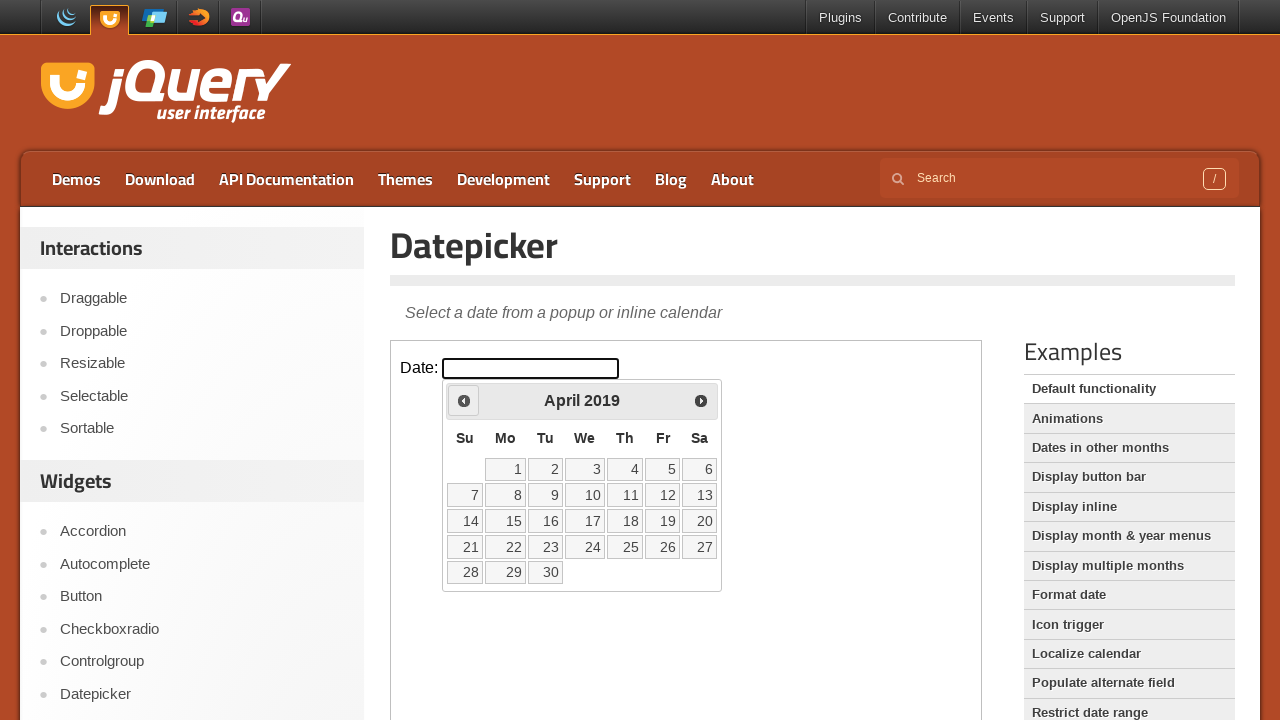

Updated current year: 2019
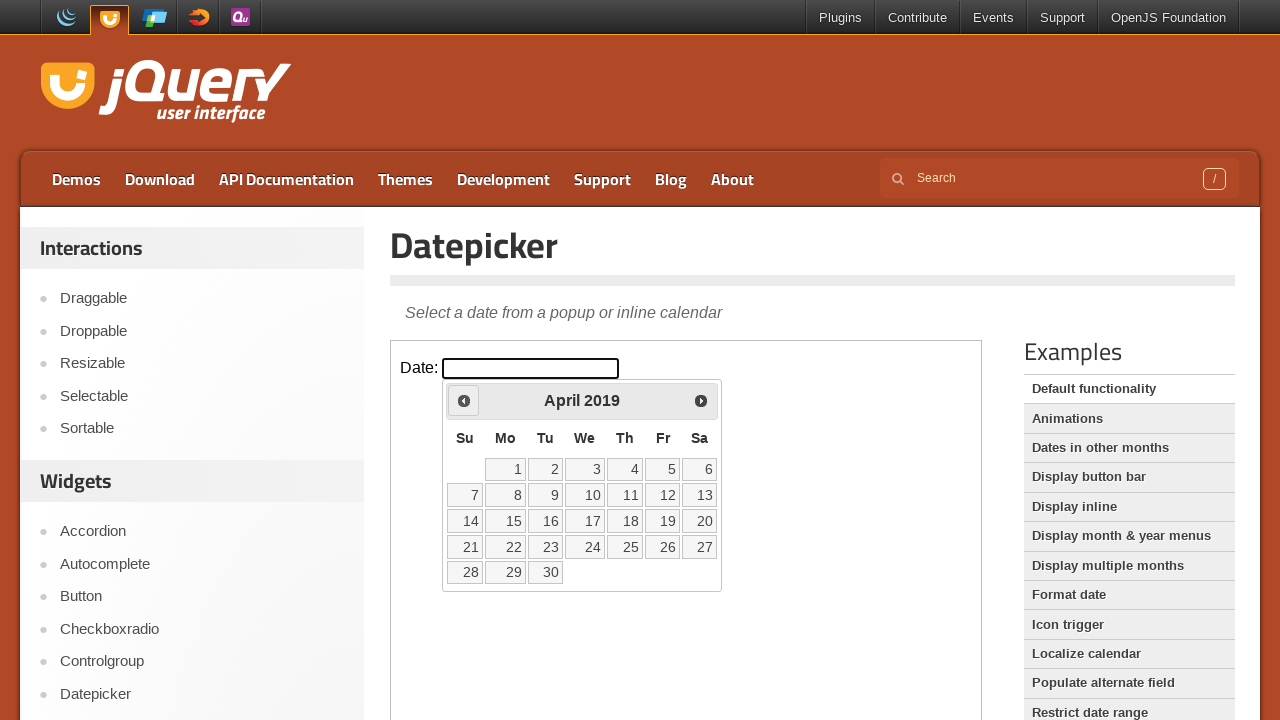

Clicked Prev button to navigate to previous year at (464, 400) on iframe >> nth=0 >> internal:control=enter-frame >> span:has-text('Prev')
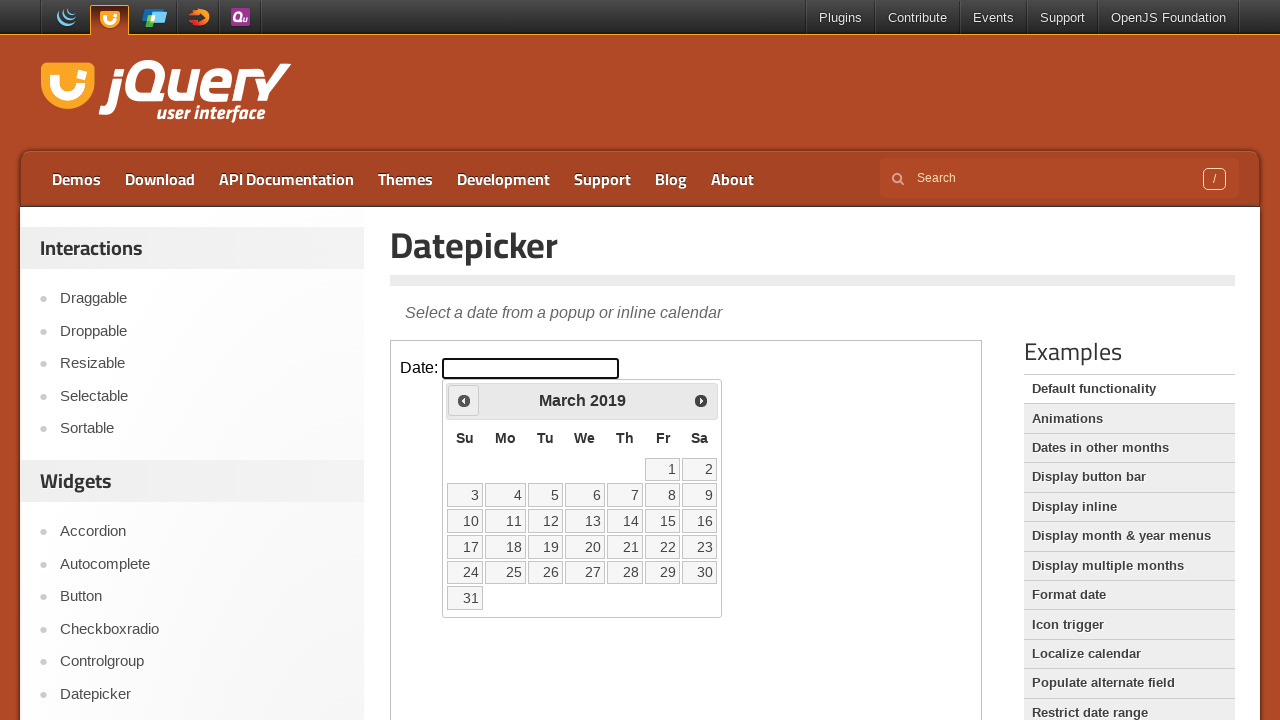

Updated current year: 2019
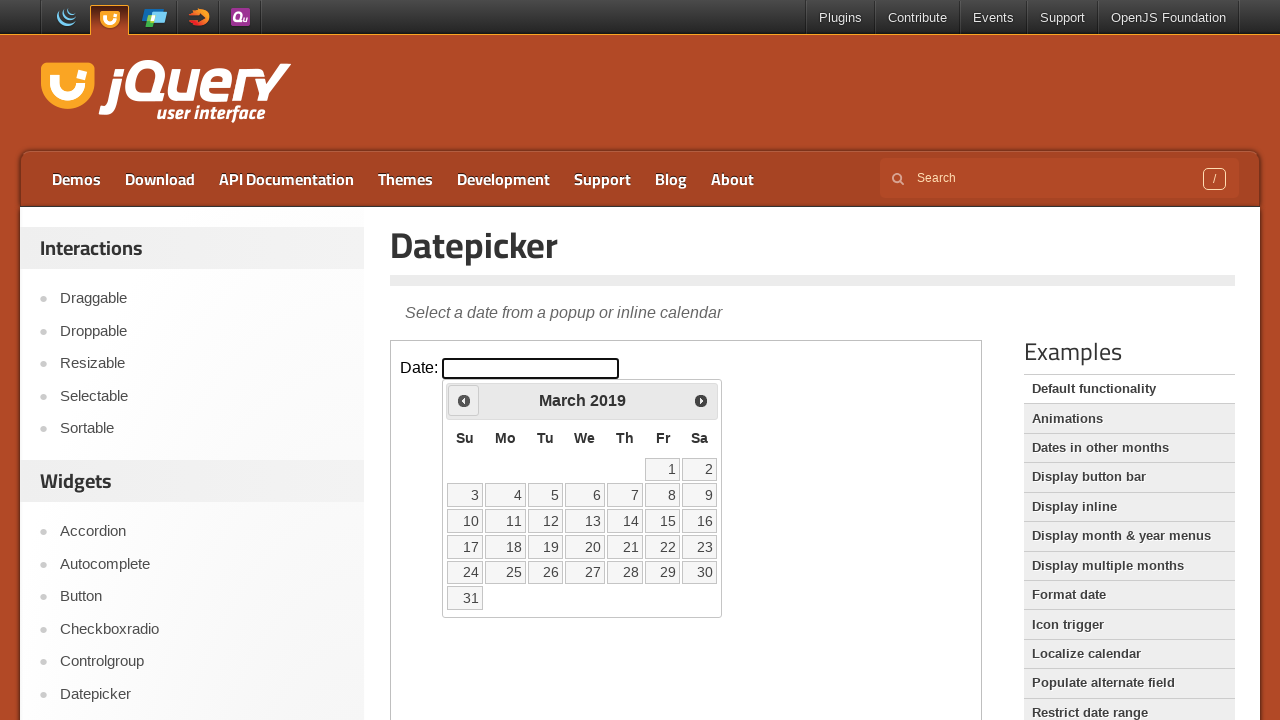

Clicked Prev button to navigate to previous year at (464, 400) on iframe >> nth=0 >> internal:control=enter-frame >> span:has-text('Prev')
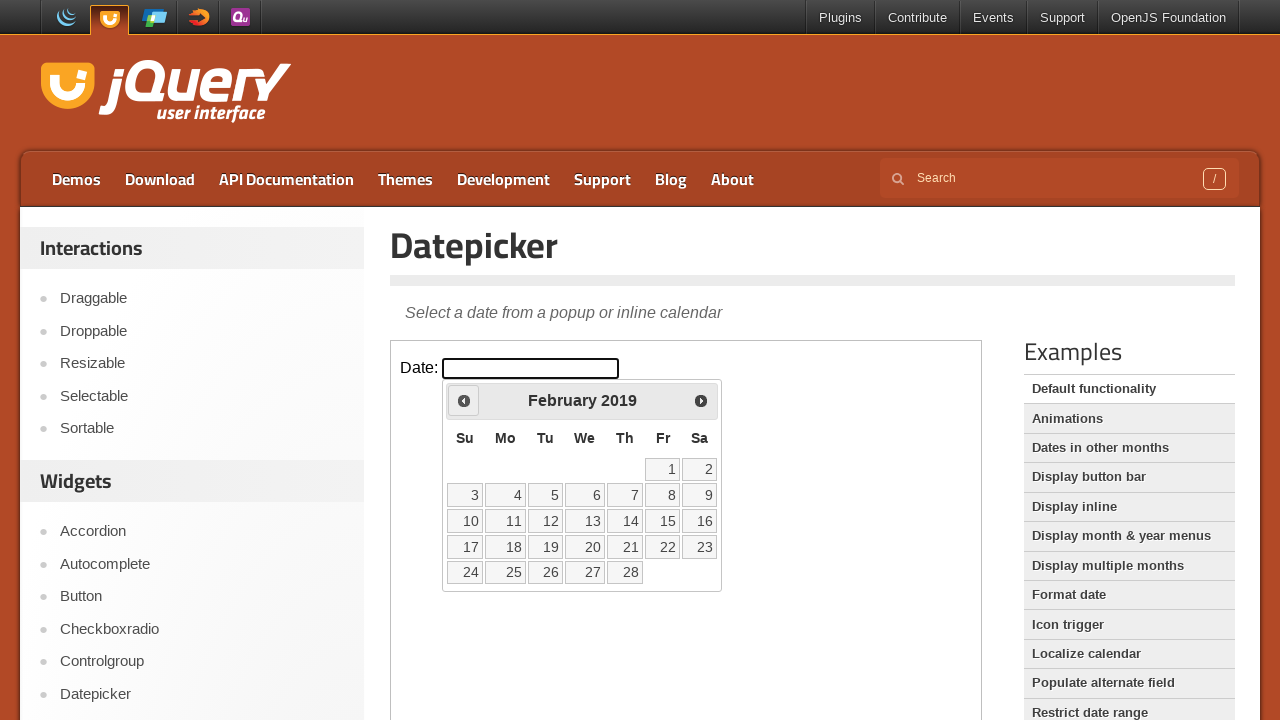

Updated current year: 2019
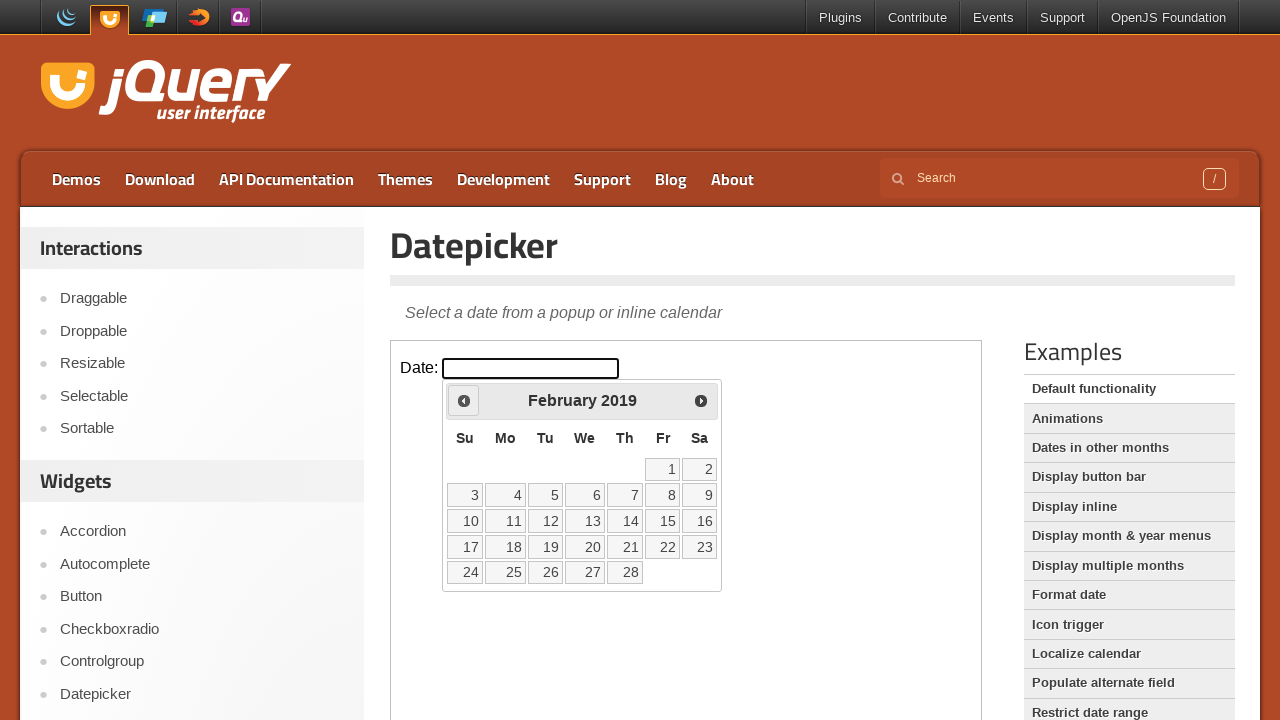

Clicked Prev button to navigate to previous year at (464, 400) on iframe >> nth=0 >> internal:control=enter-frame >> span:has-text('Prev')
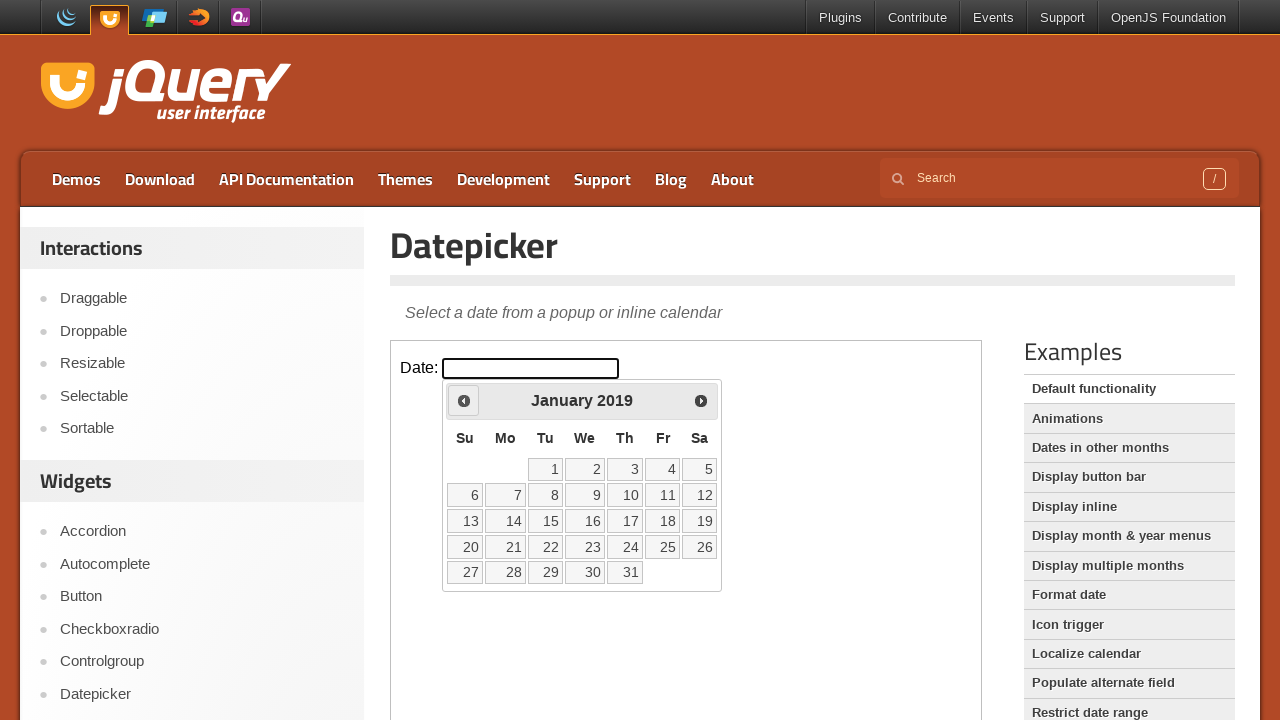

Updated current year: 2019
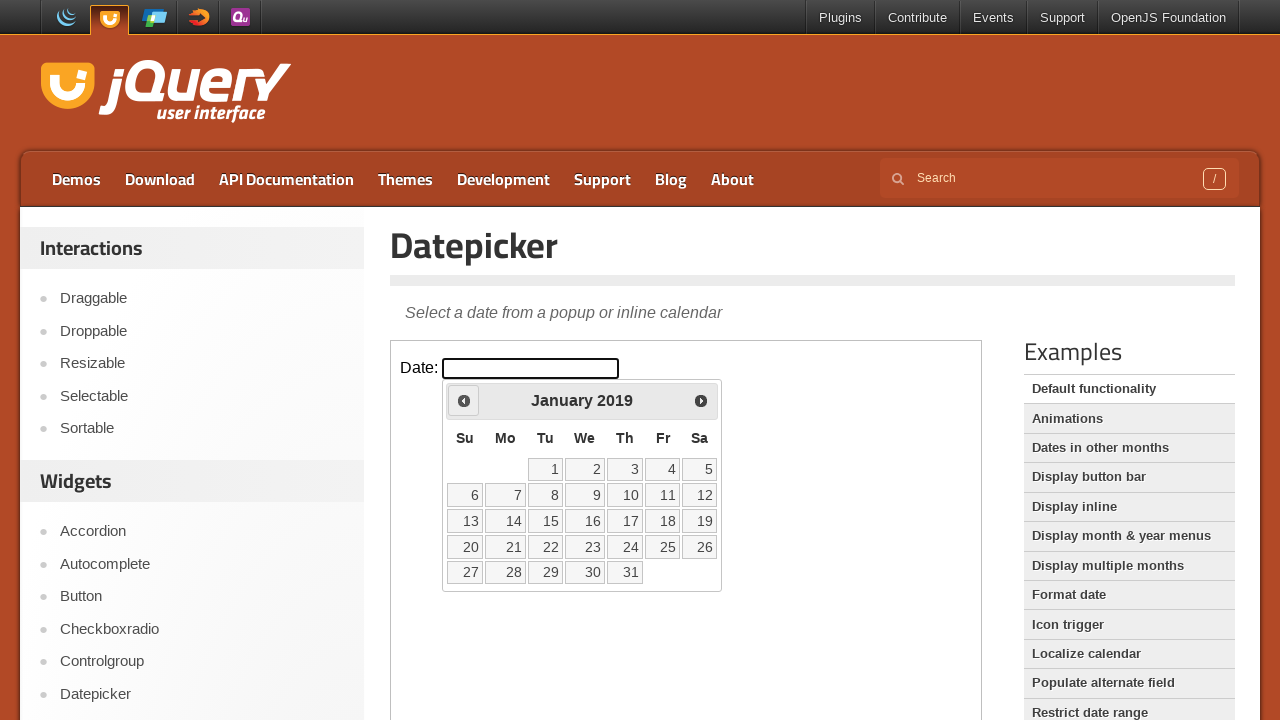

Clicked Prev button to navigate to previous year at (464, 400) on iframe >> nth=0 >> internal:control=enter-frame >> span:has-text('Prev')
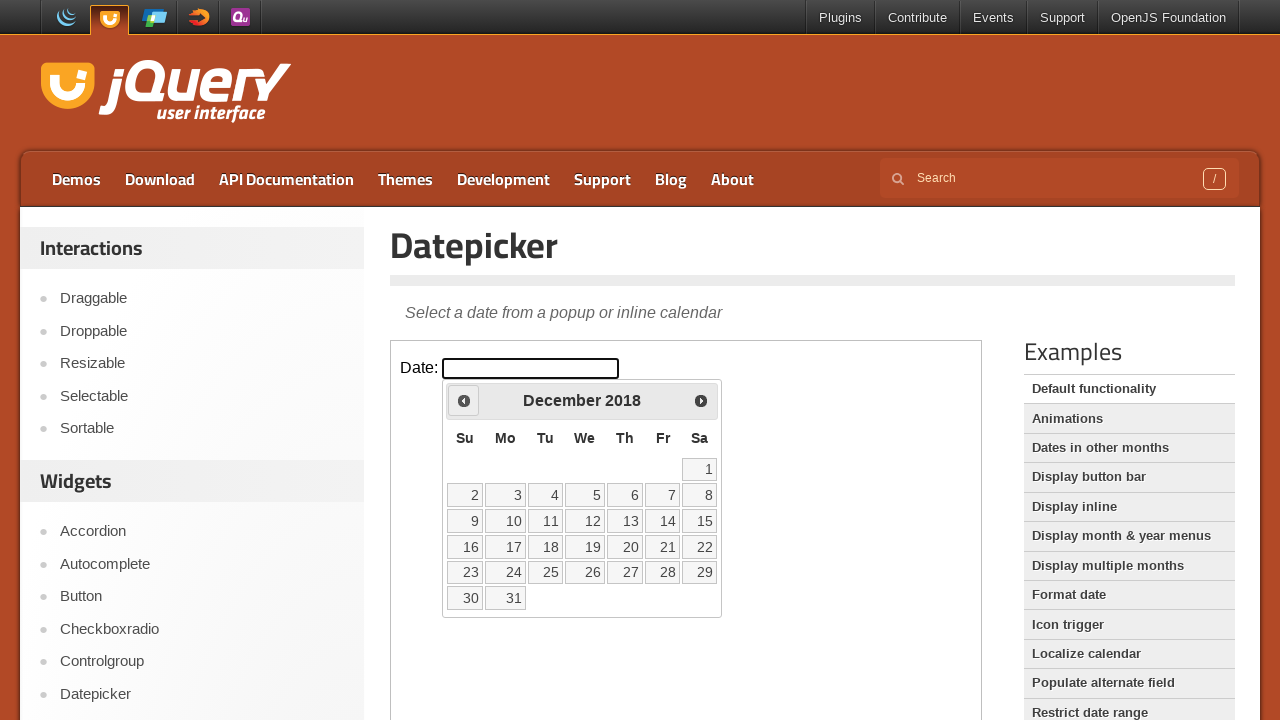

Updated current year: 2018
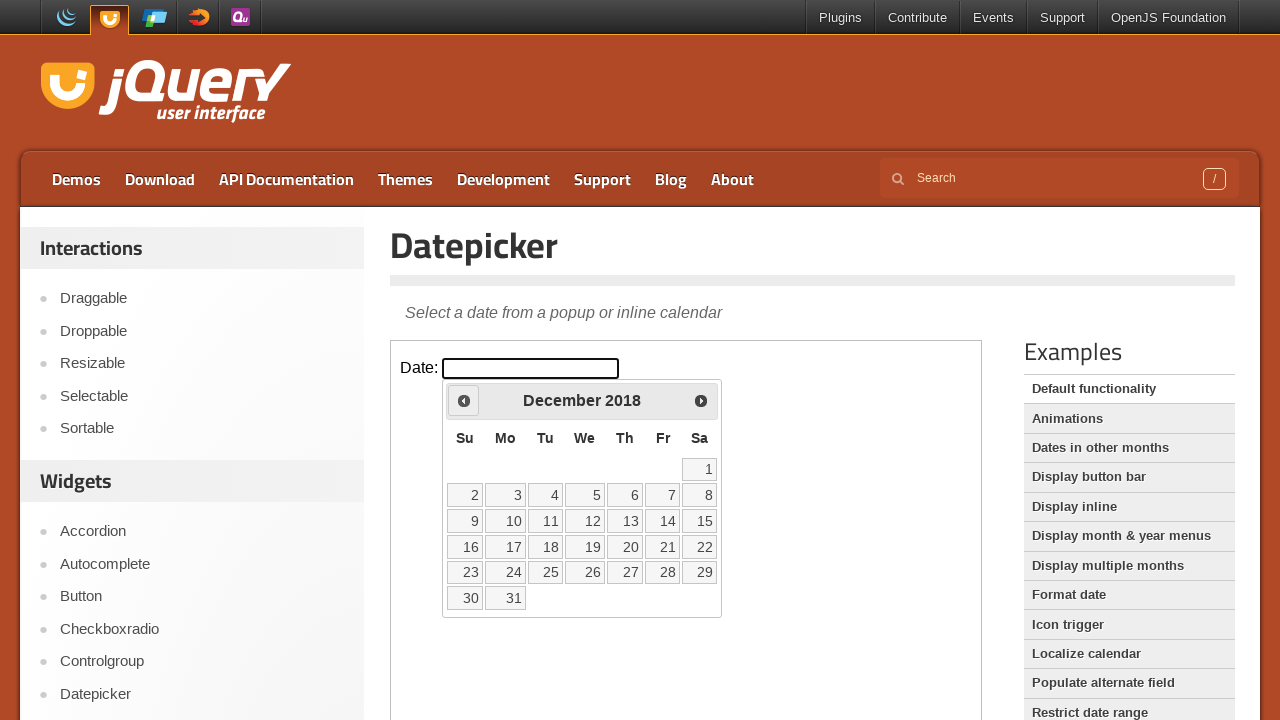

Clicked Prev button to navigate to previous year at (464, 400) on iframe >> nth=0 >> internal:control=enter-frame >> span:has-text('Prev')
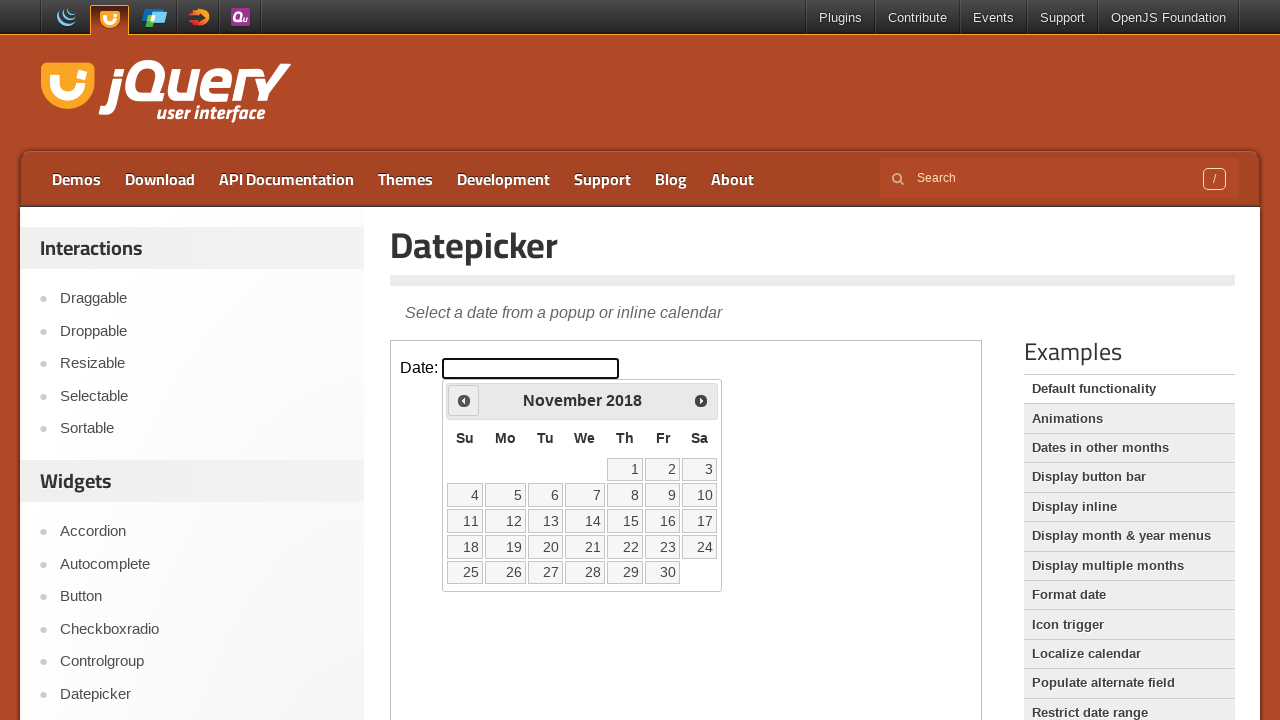

Updated current year: 2018
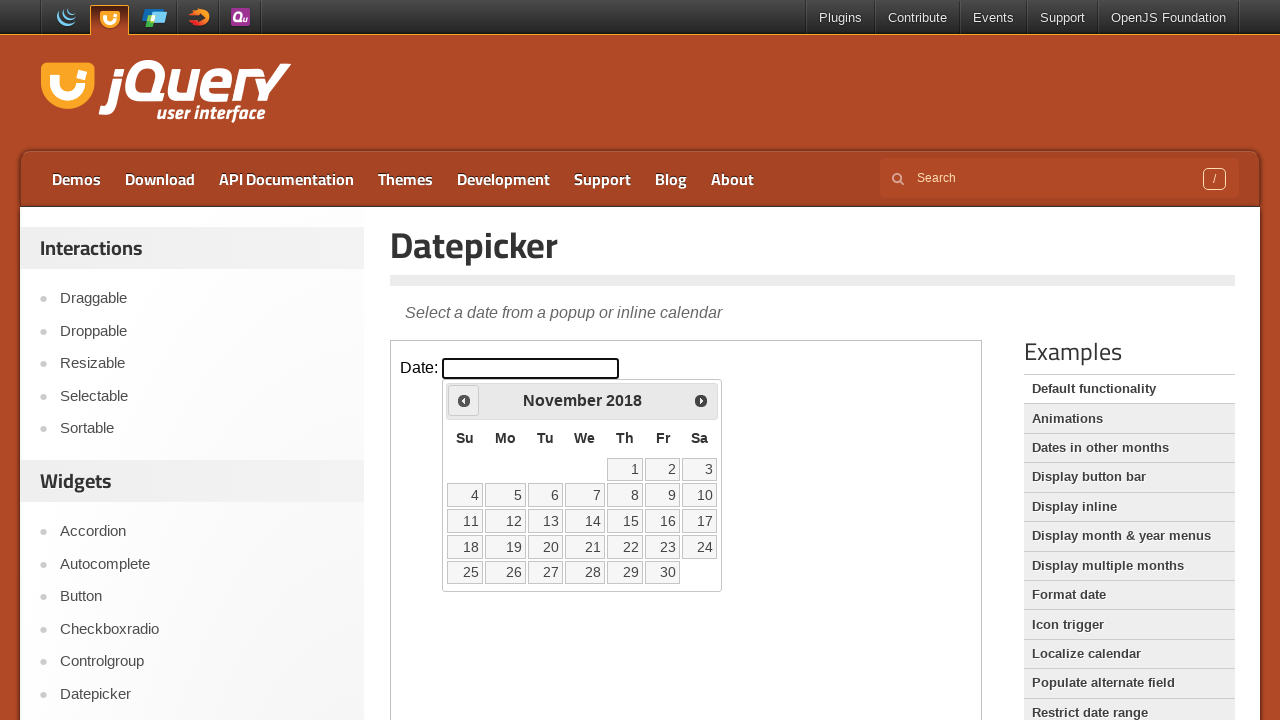

Clicked Prev button to navigate to previous year at (464, 400) on iframe >> nth=0 >> internal:control=enter-frame >> span:has-text('Prev')
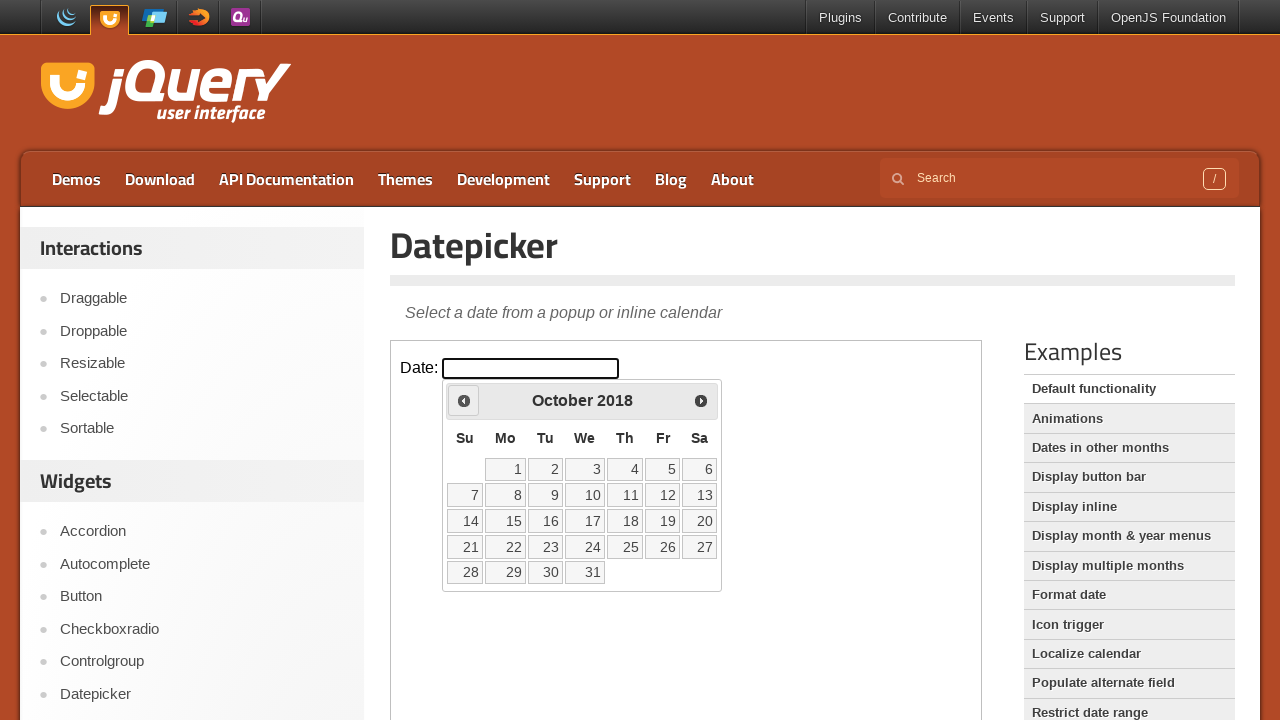

Updated current year: 2018
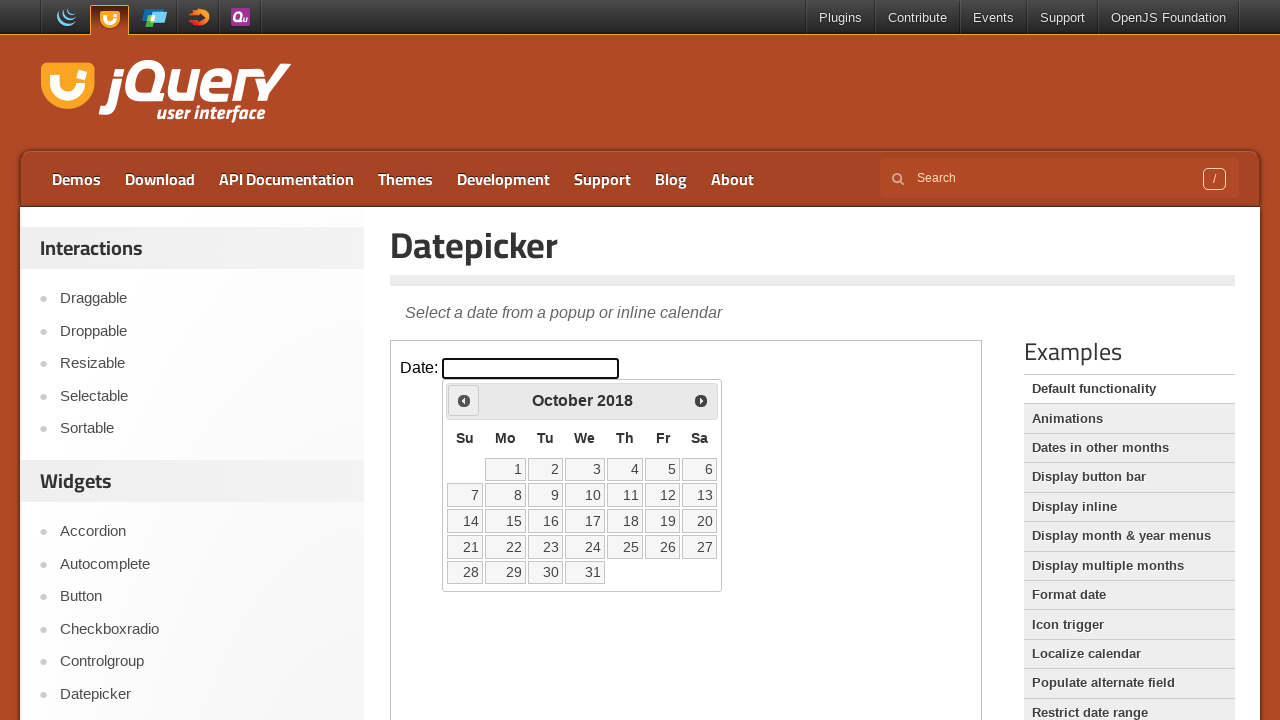

Clicked Prev button to navigate to previous year at (464, 400) on iframe >> nth=0 >> internal:control=enter-frame >> span:has-text('Prev')
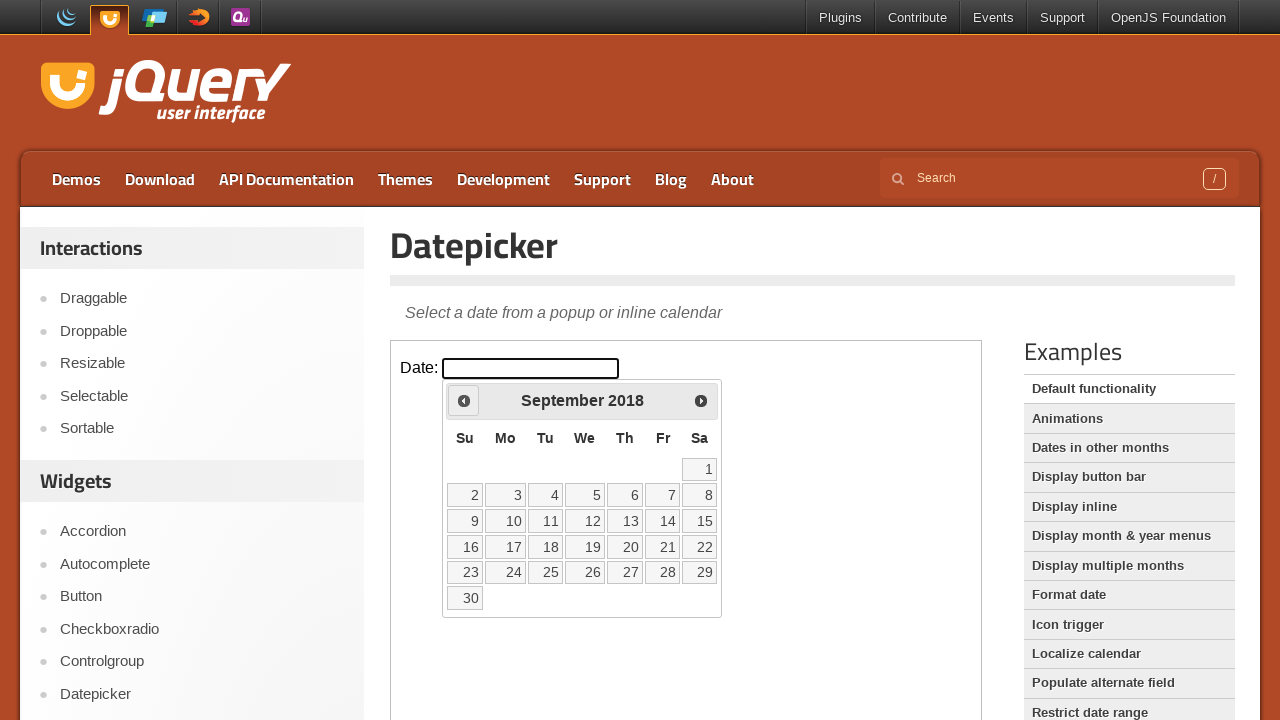

Updated current year: 2018
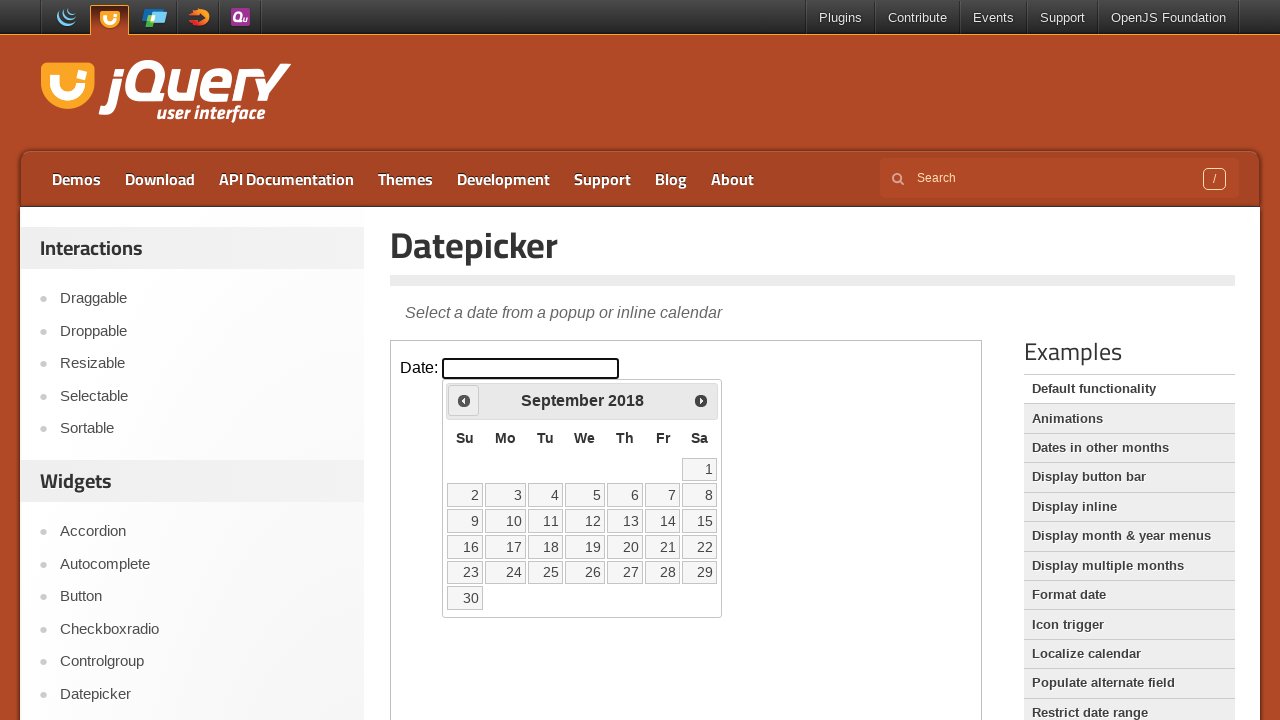

Clicked Prev button to navigate to previous year at (464, 400) on iframe >> nth=0 >> internal:control=enter-frame >> span:has-text('Prev')
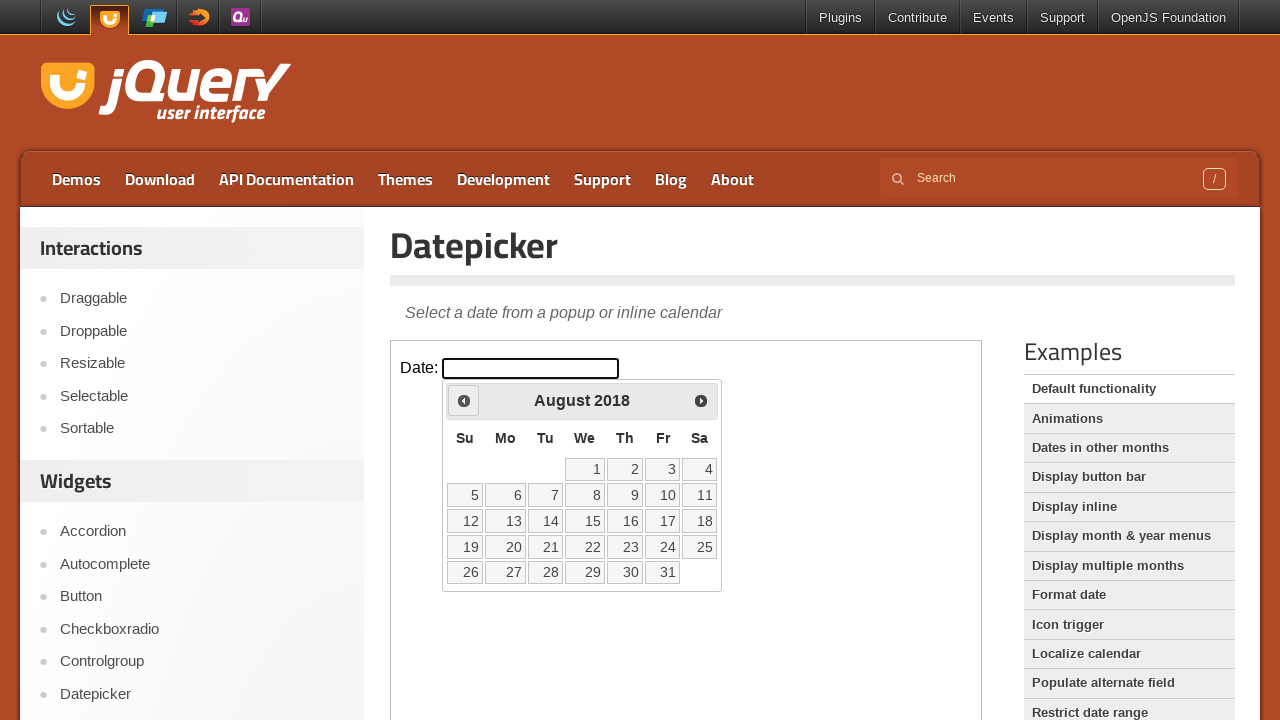

Updated current year: 2018
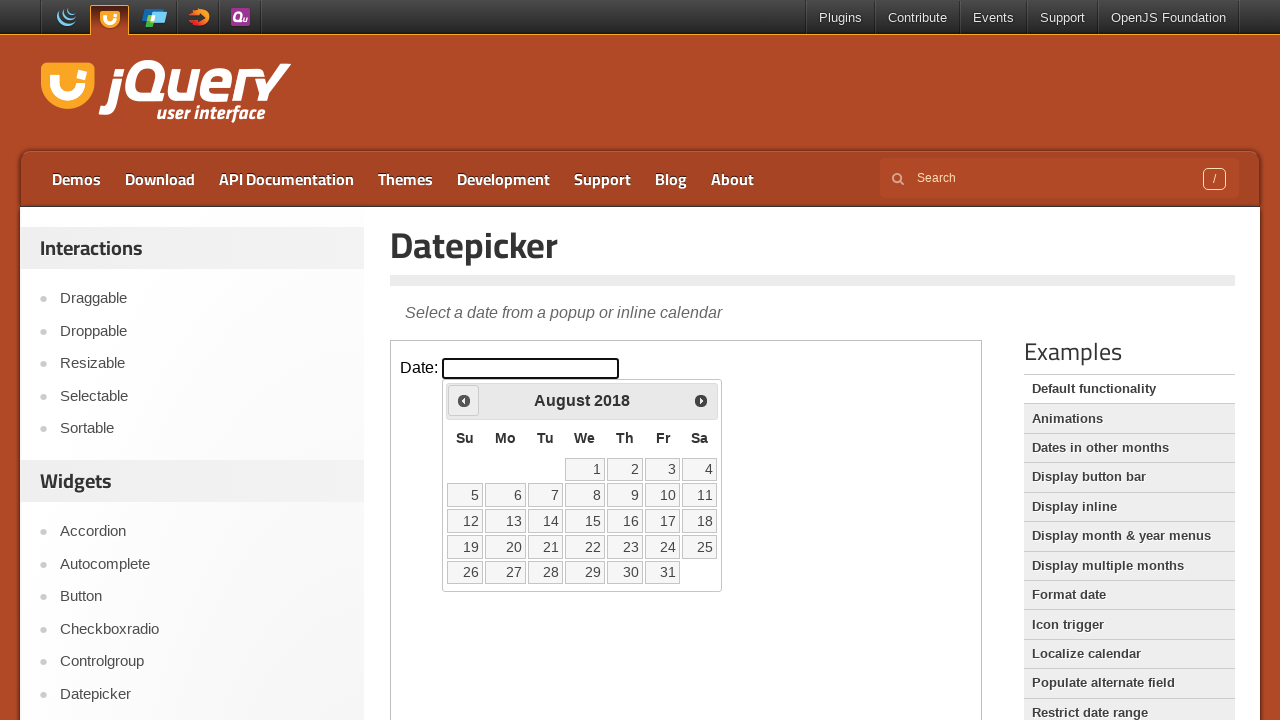

Clicked Prev button to navigate to previous year at (464, 400) on iframe >> nth=0 >> internal:control=enter-frame >> span:has-text('Prev')
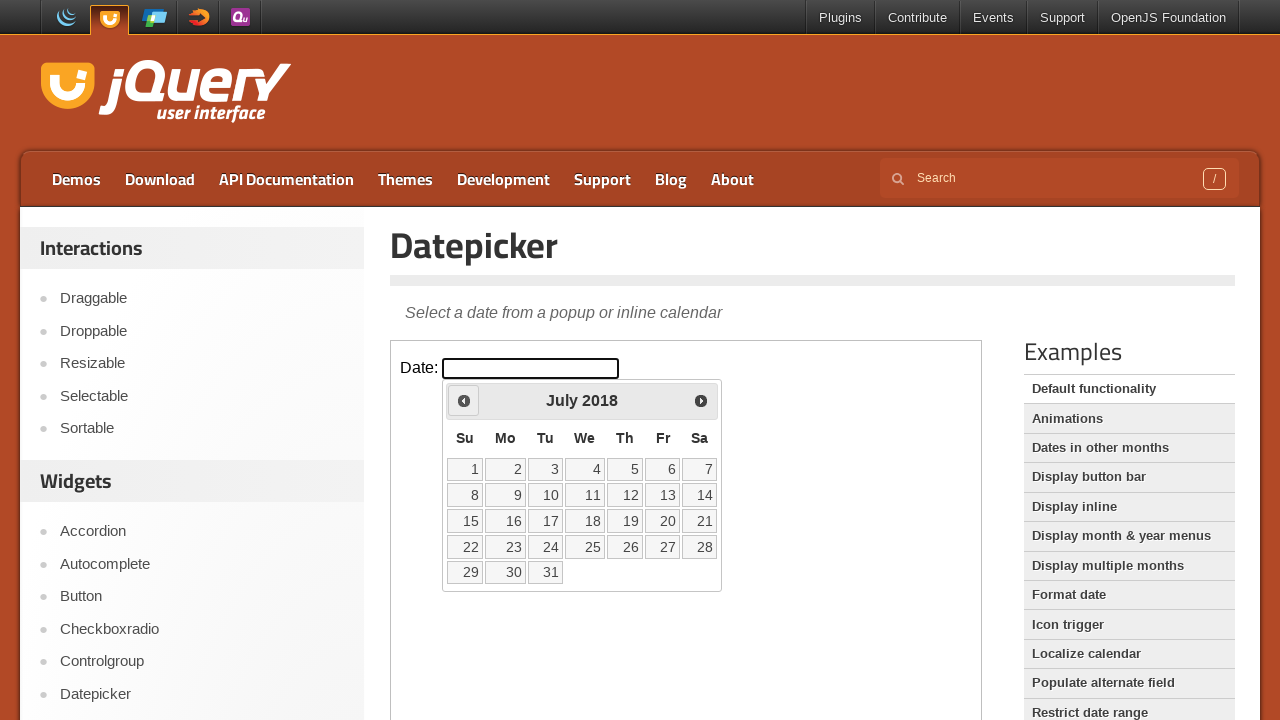

Updated current year: 2018
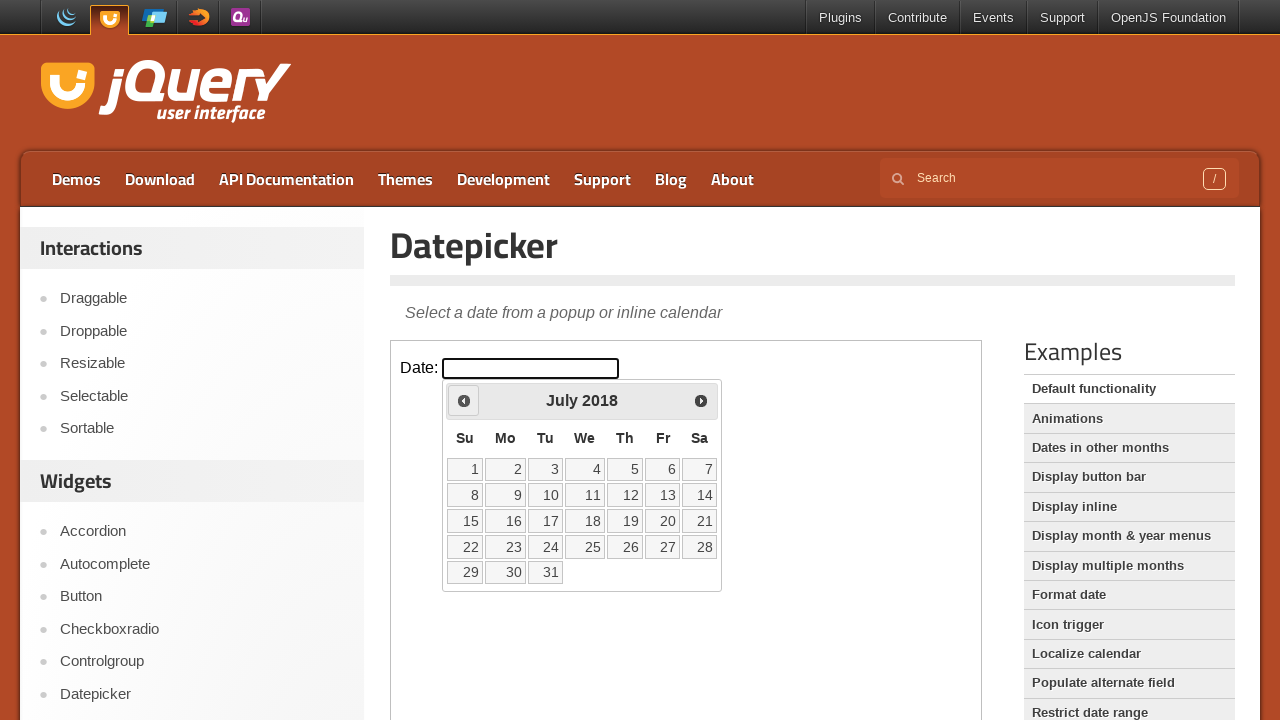

Clicked Prev button to navigate to previous year at (464, 400) on iframe >> nth=0 >> internal:control=enter-frame >> span:has-text('Prev')
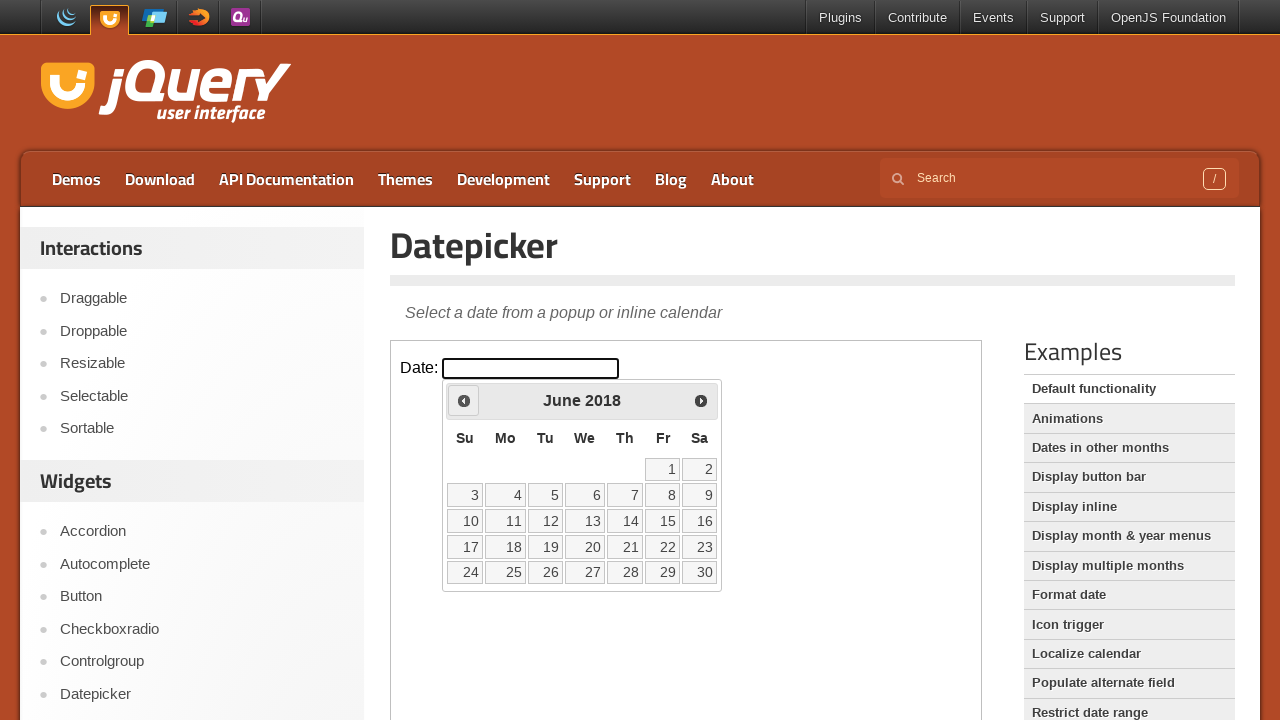

Updated current year: 2018
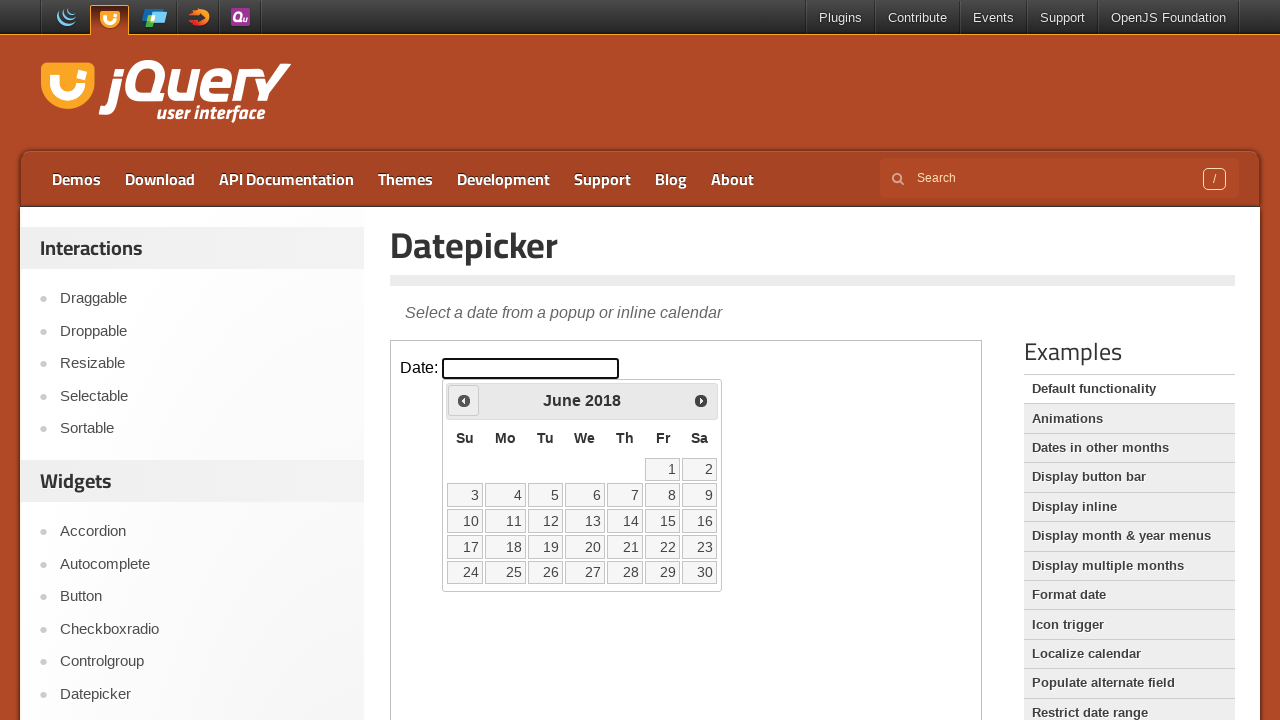

Clicked Prev button to navigate to previous year at (464, 400) on iframe >> nth=0 >> internal:control=enter-frame >> span:has-text('Prev')
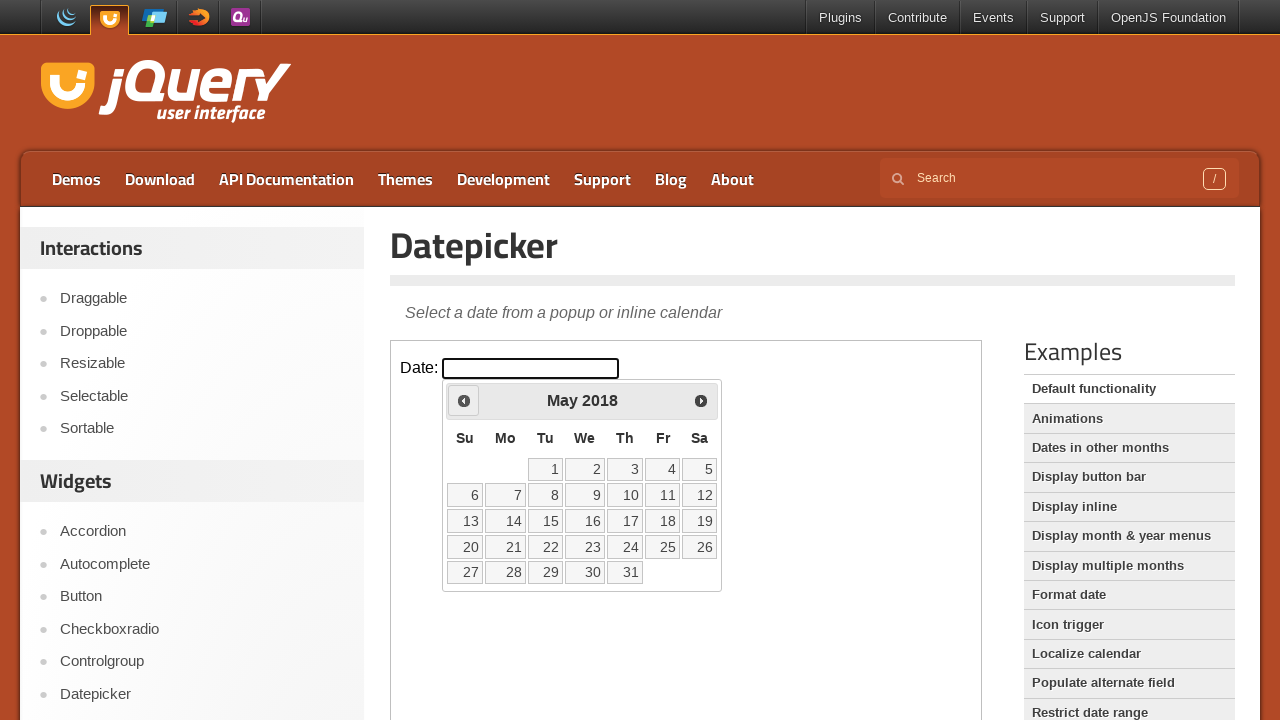

Updated current year: 2018
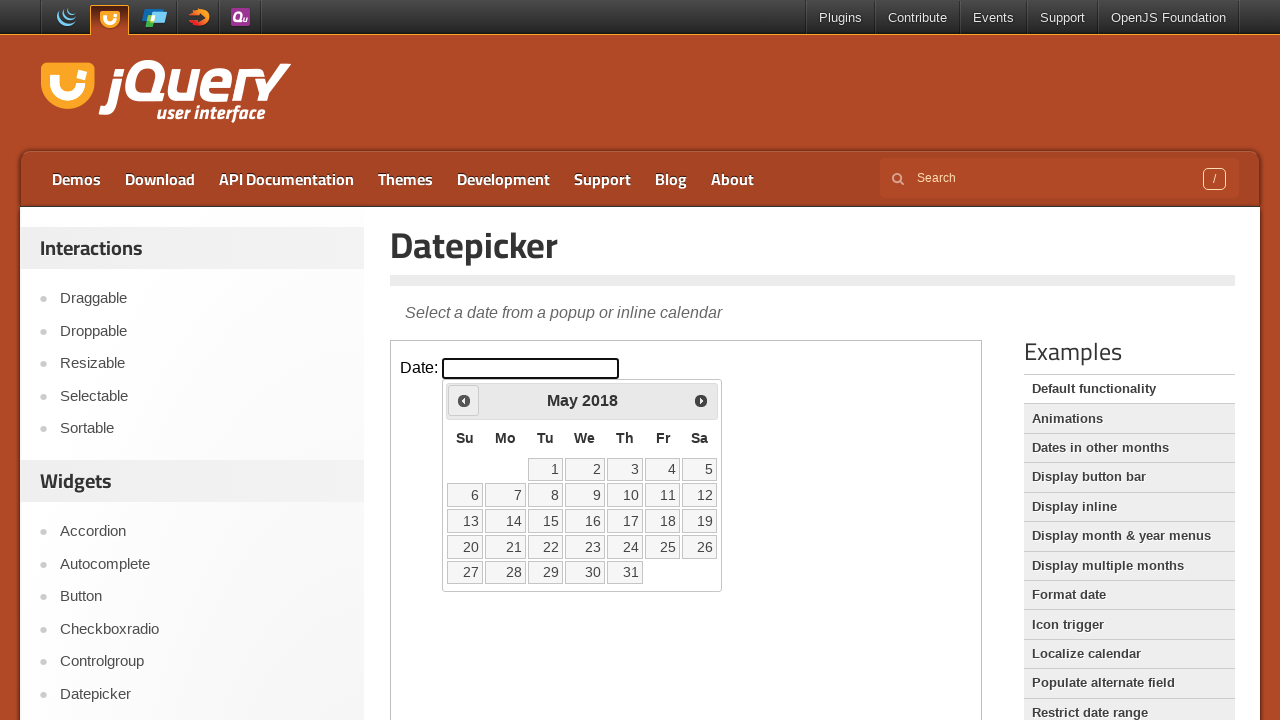

Clicked Prev button to navigate to previous year at (464, 400) on iframe >> nth=0 >> internal:control=enter-frame >> span:has-text('Prev')
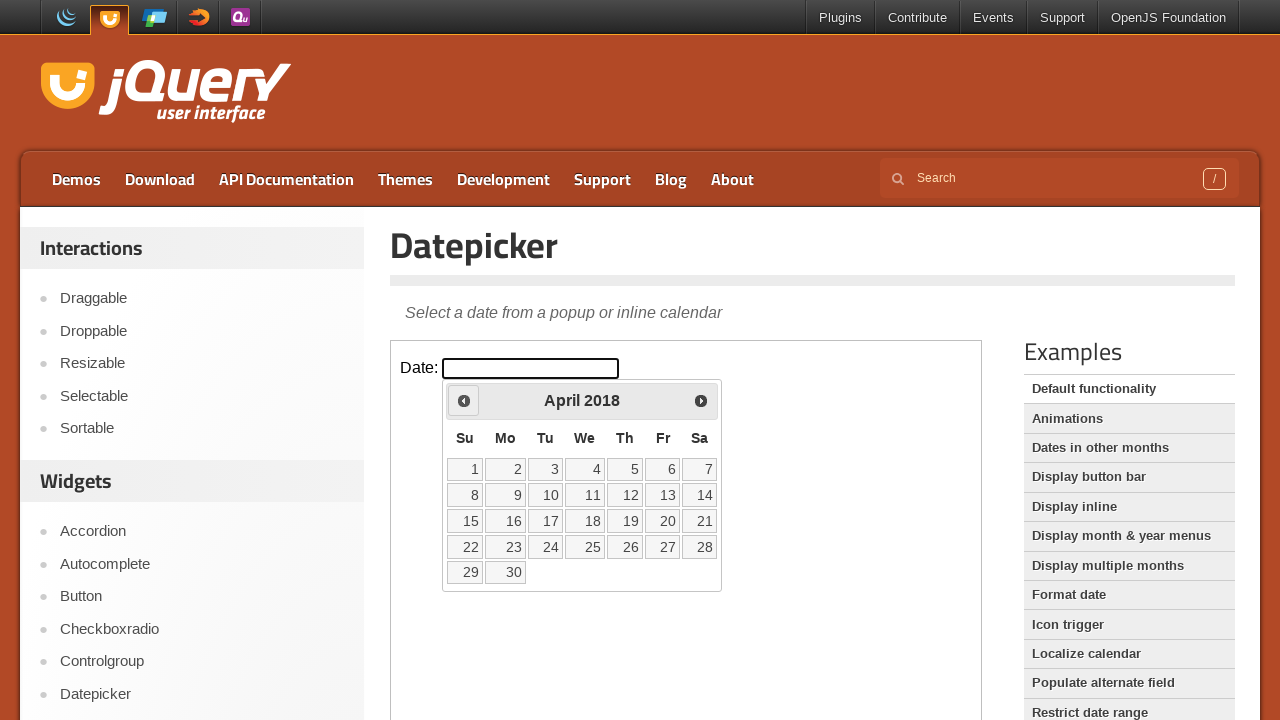

Updated current year: 2018
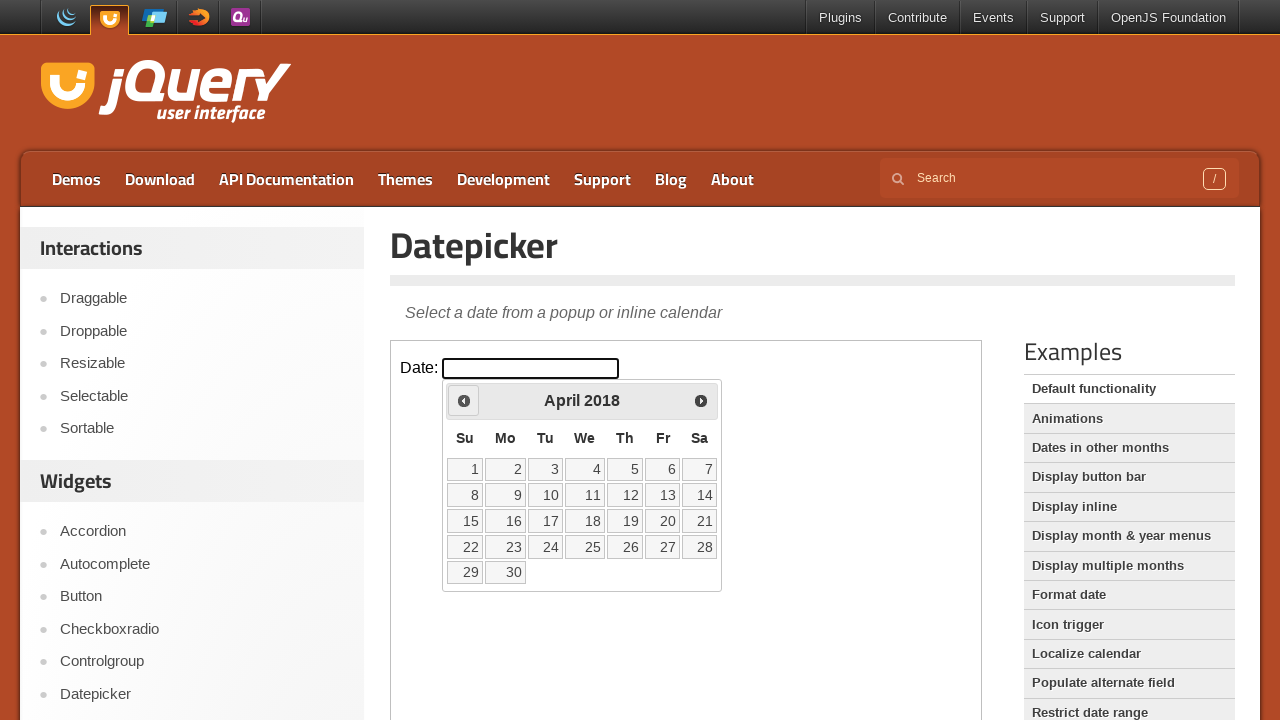

Clicked Prev button to navigate to previous year at (464, 400) on iframe >> nth=0 >> internal:control=enter-frame >> span:has-text('Prev')
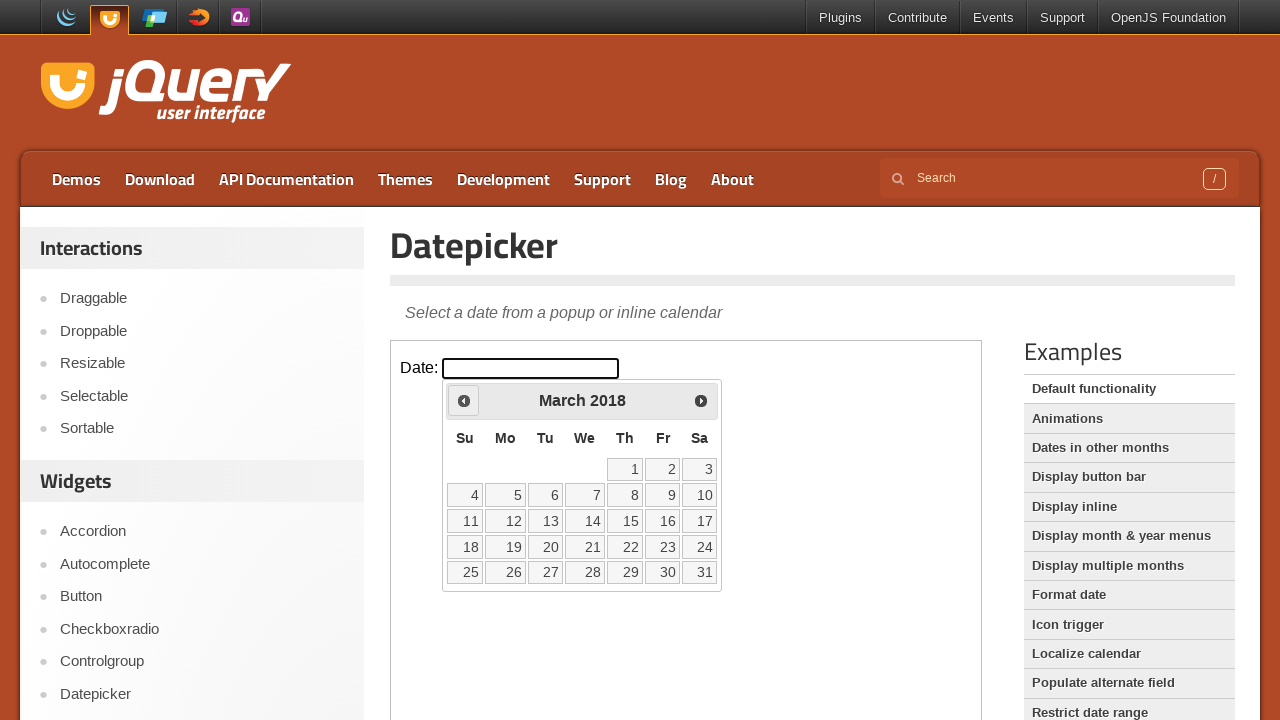

Updated current year: 2018
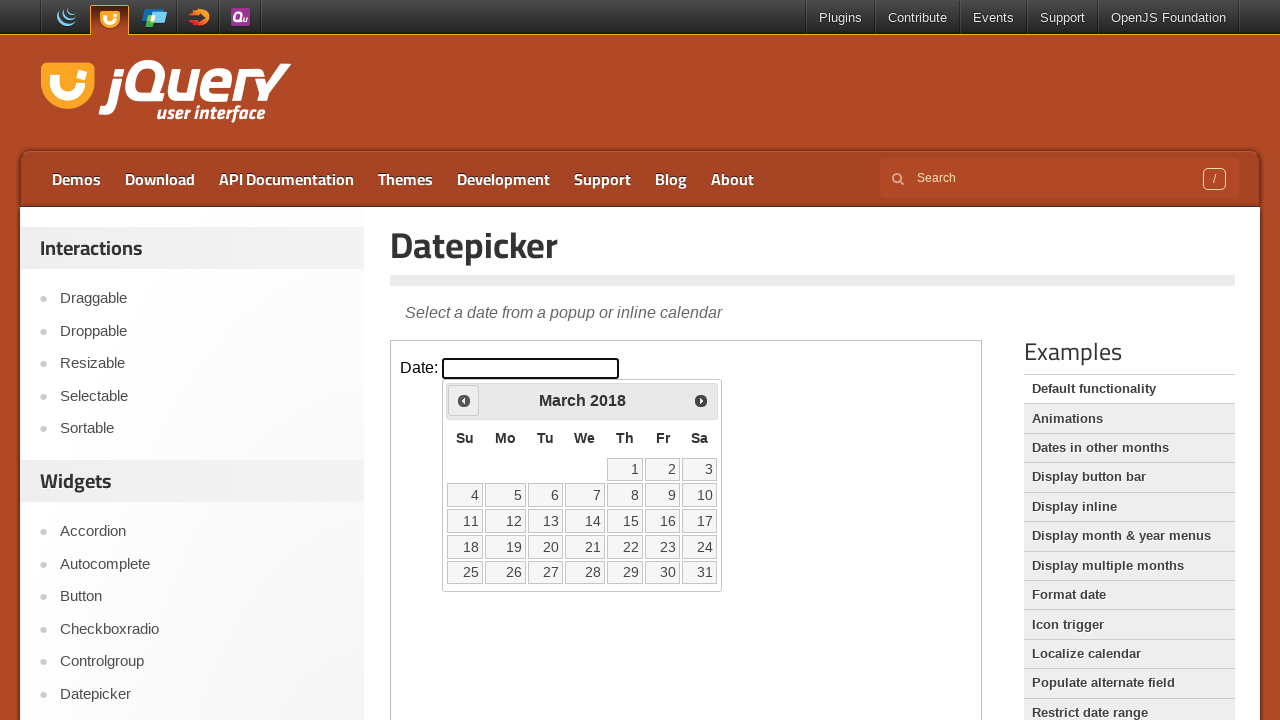

Clicked Prev button to navigate to previous year at (464, 400) on iframe >> nth=0 >> internal:control=enter-frame >> span:has-text('Prev')
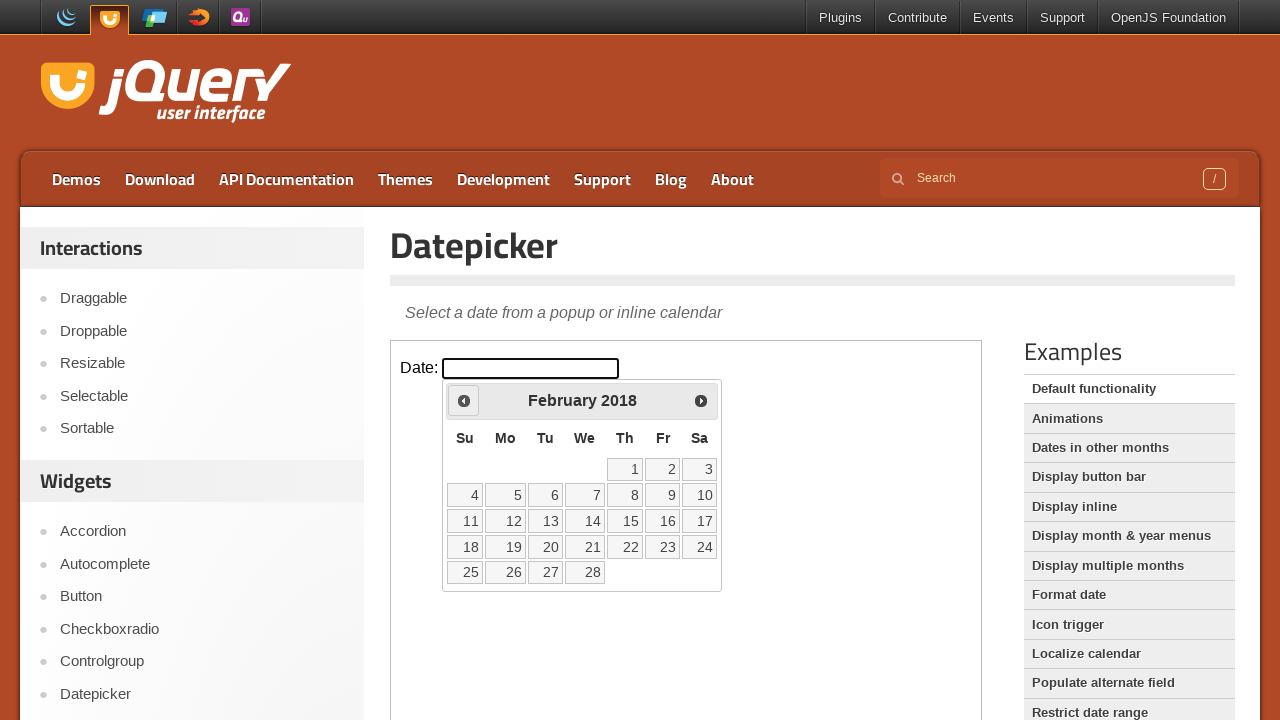

Updated current year: 2018
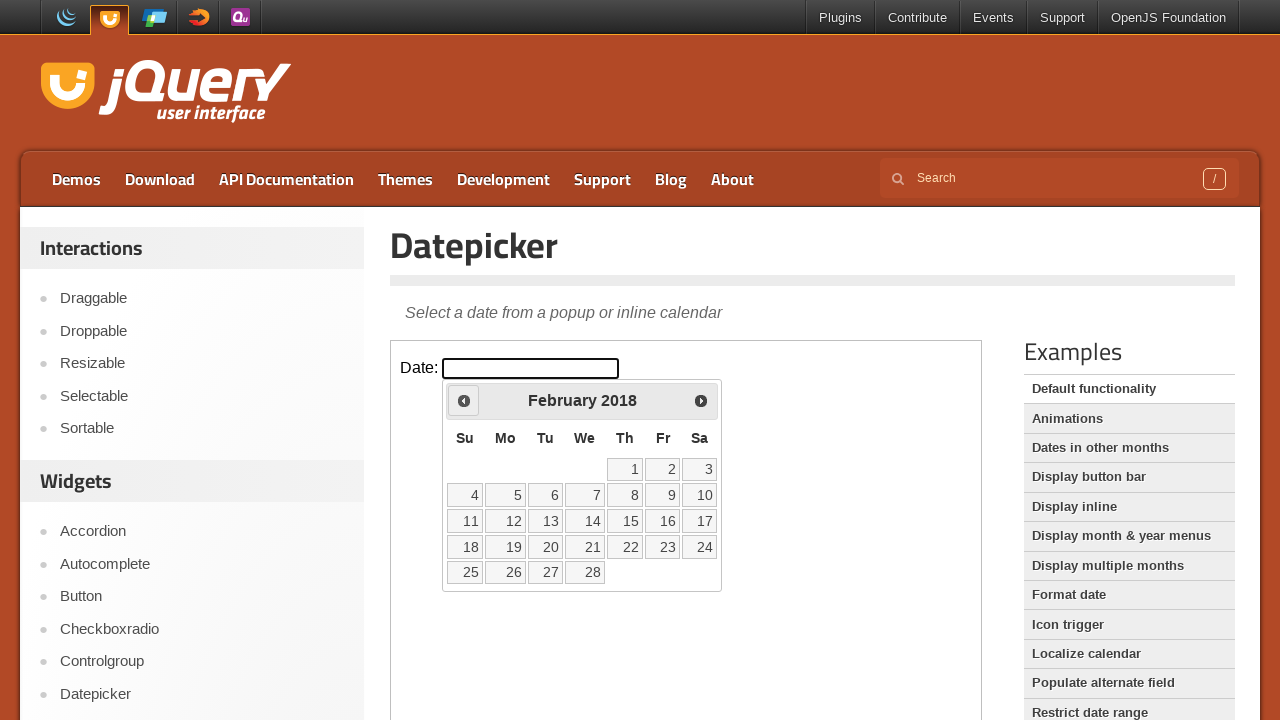

Clicked Prev button to navigate to previous year at (464, 400) on iframe >> nth=0 >> internal:control=enter-frame >> span:has-text('Prev')
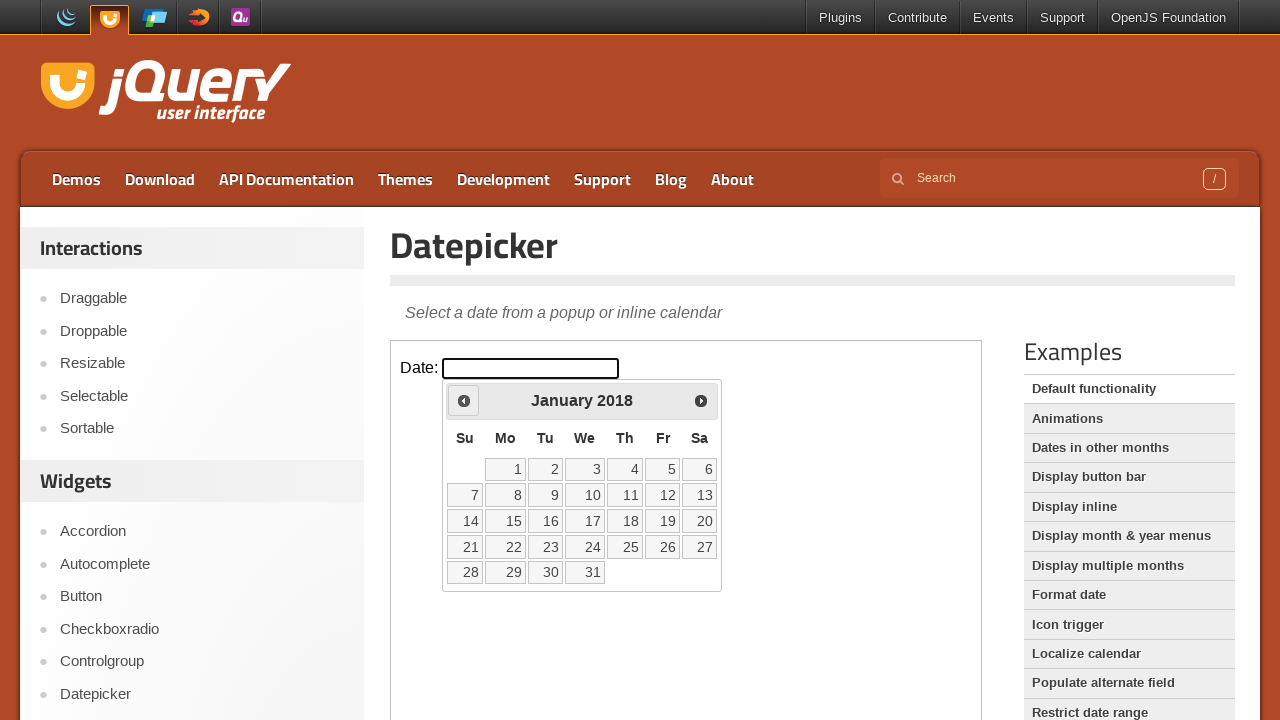

Updated current year: 2018
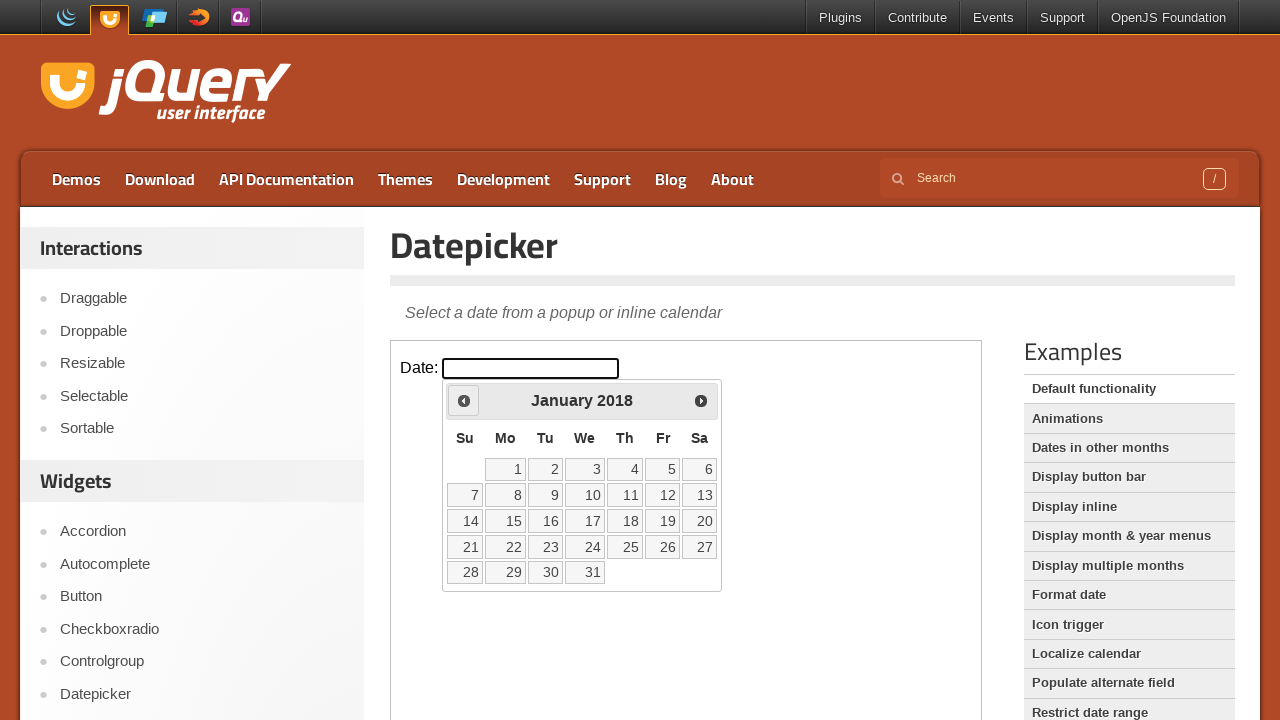

Clicked Prev button to navigate to previous year at (464, 400) on iframe >> nth=0 >> internal:control=enter-frame >> span:has-text('Prev')
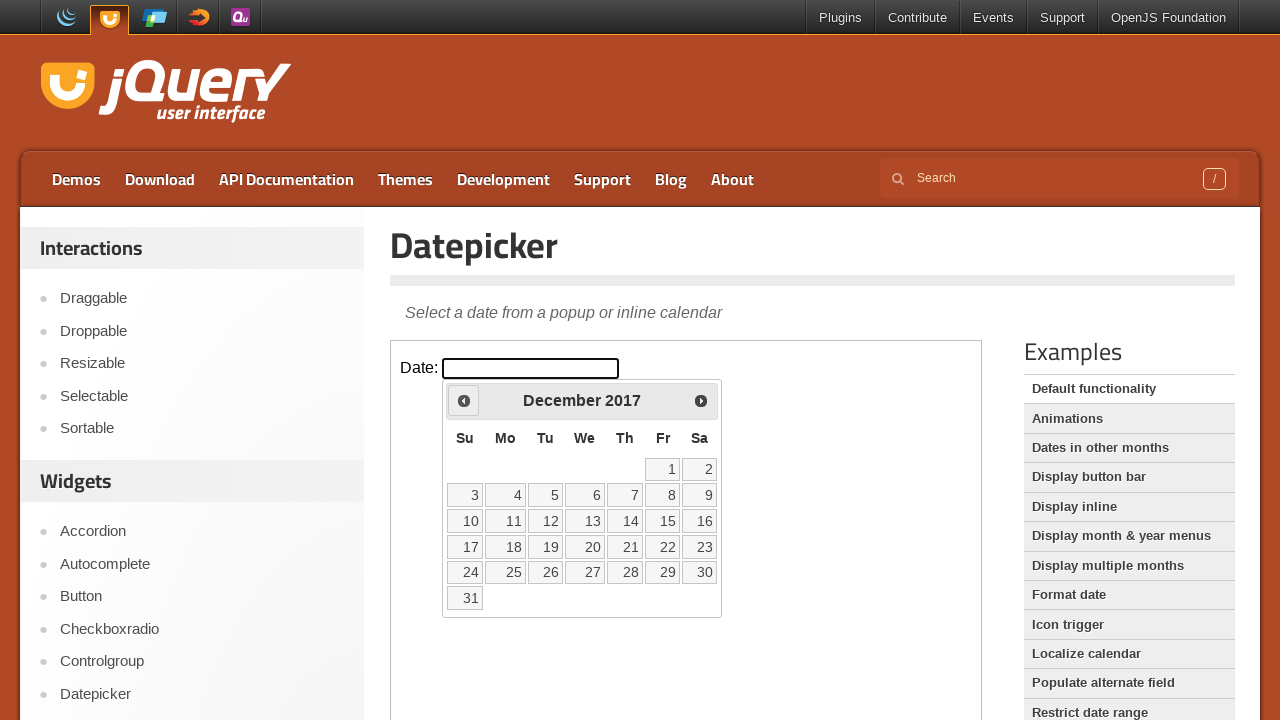

Updated current year: 2017
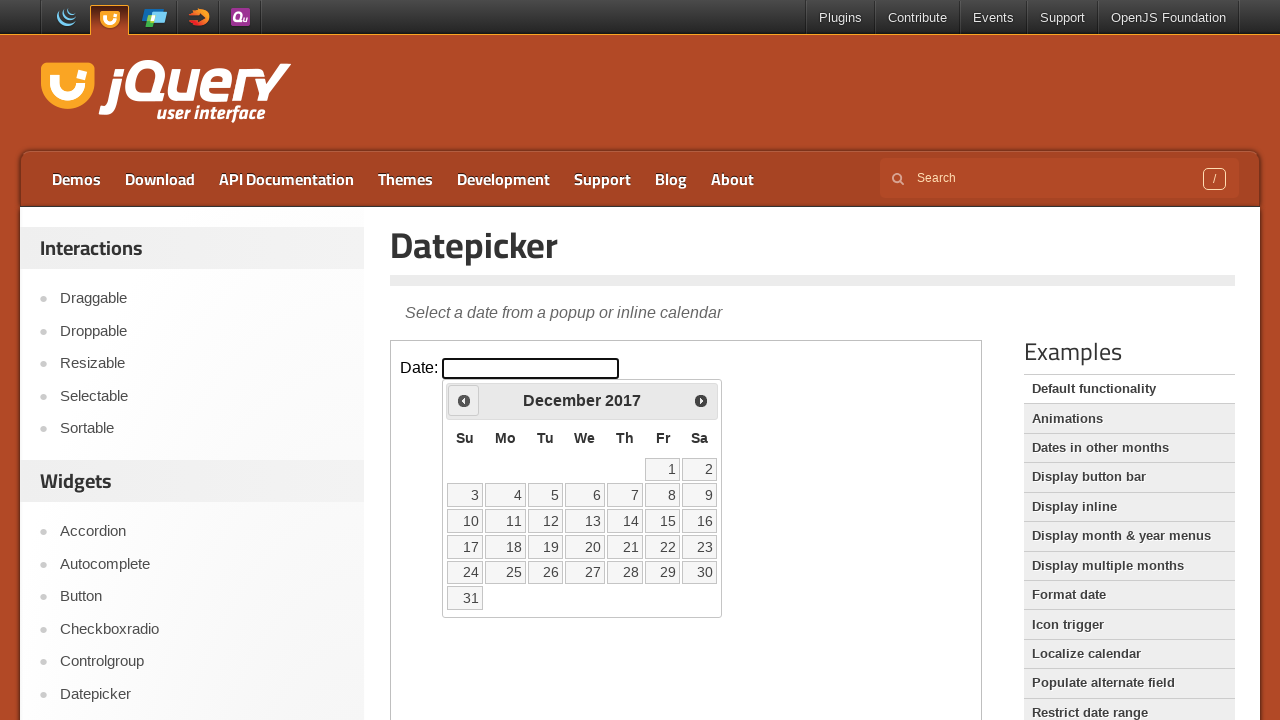

Clicked Prev button to navigate to previous year at (464, 400) on iframe >> nth=0 >> internal:control=enter-frame >> span:has-text('Prev')
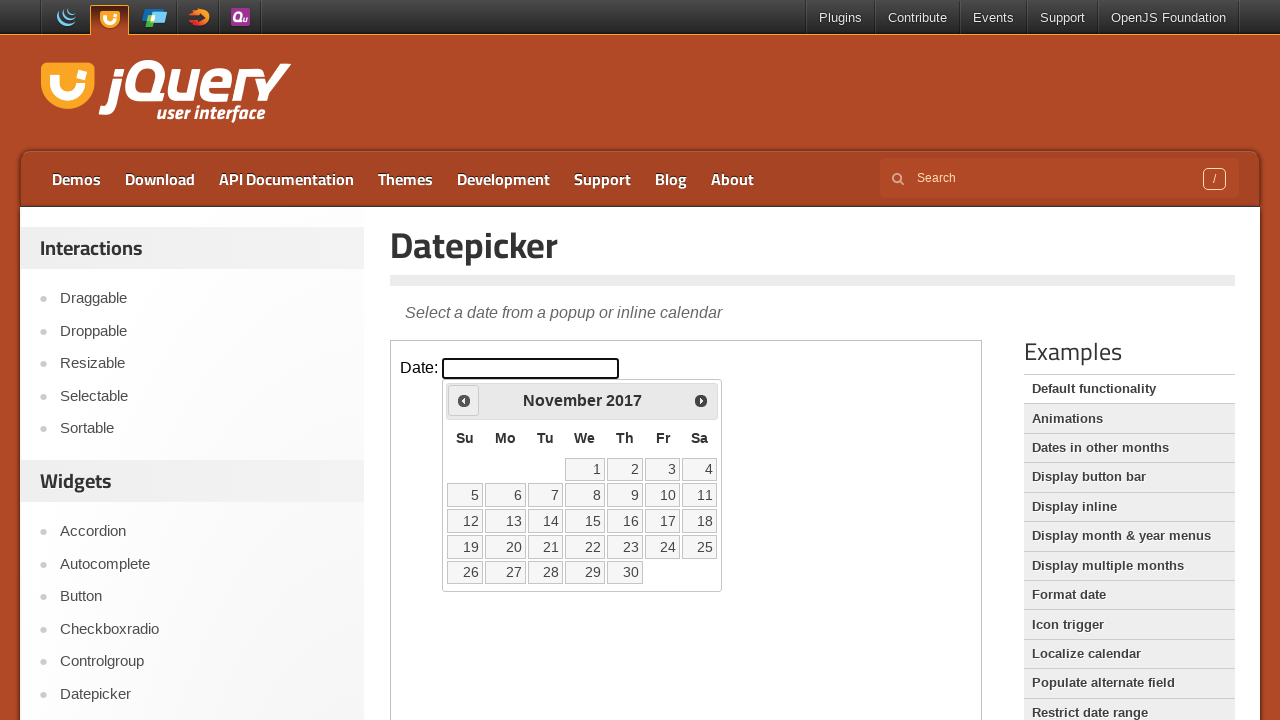

Updated current year: 2017
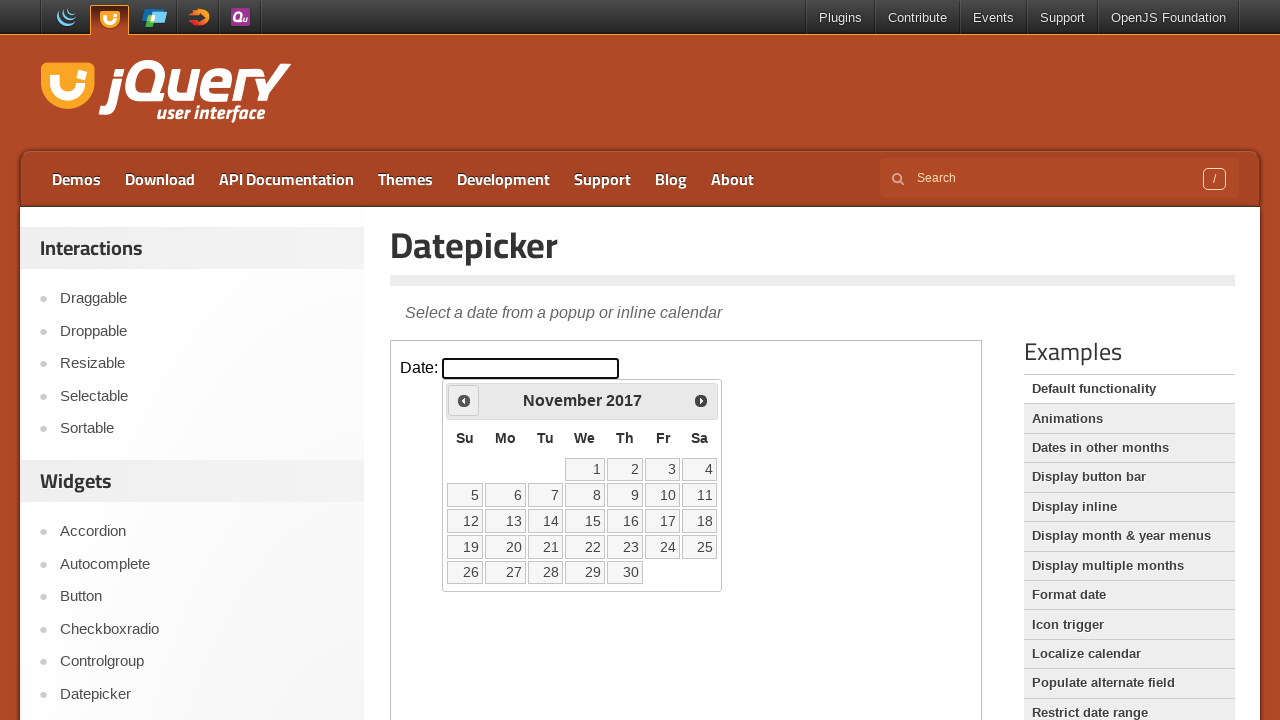

Clicked Prev button to navigate to previous year at (464, 400) on iframe >> nth=0 >> internal:control=enter-frame >> span:has-text('Prev')
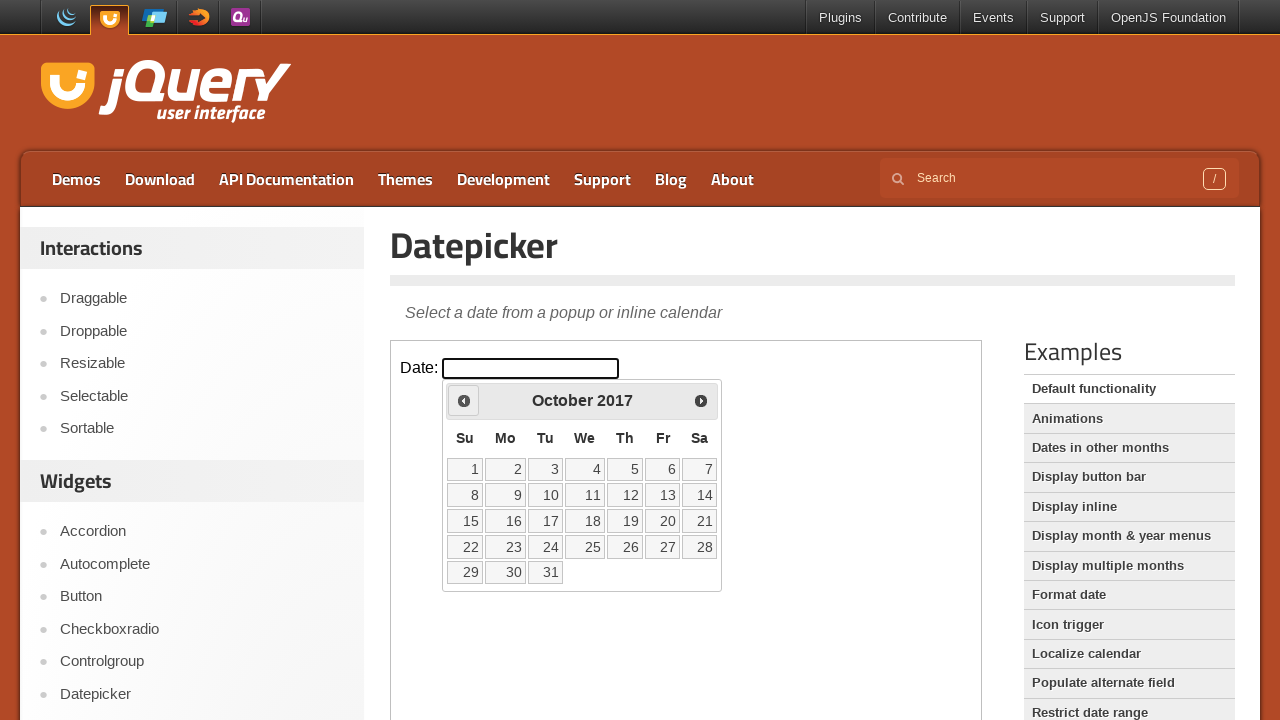

Updated current year: 2017
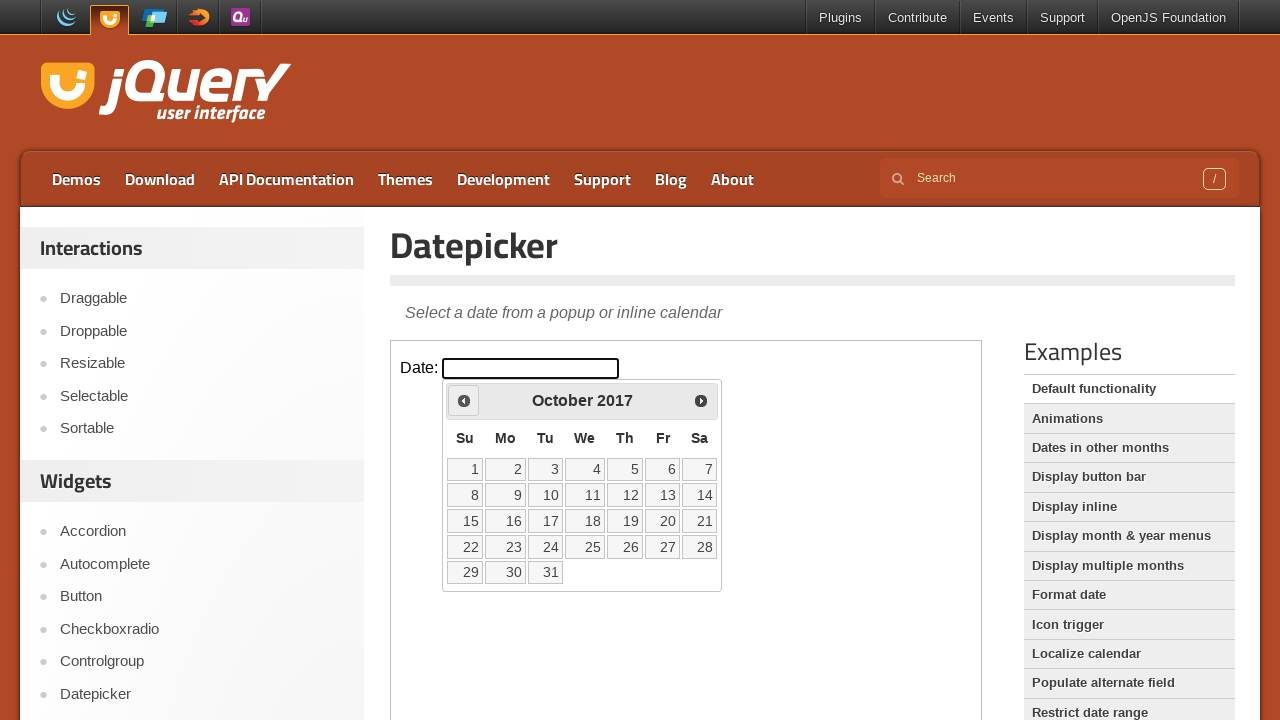

Clicked Prev button to navigate to previous year at (464, 400) on iframe >> nth=0 >> internal:control=enter-frame >> span:has-text('Prev')
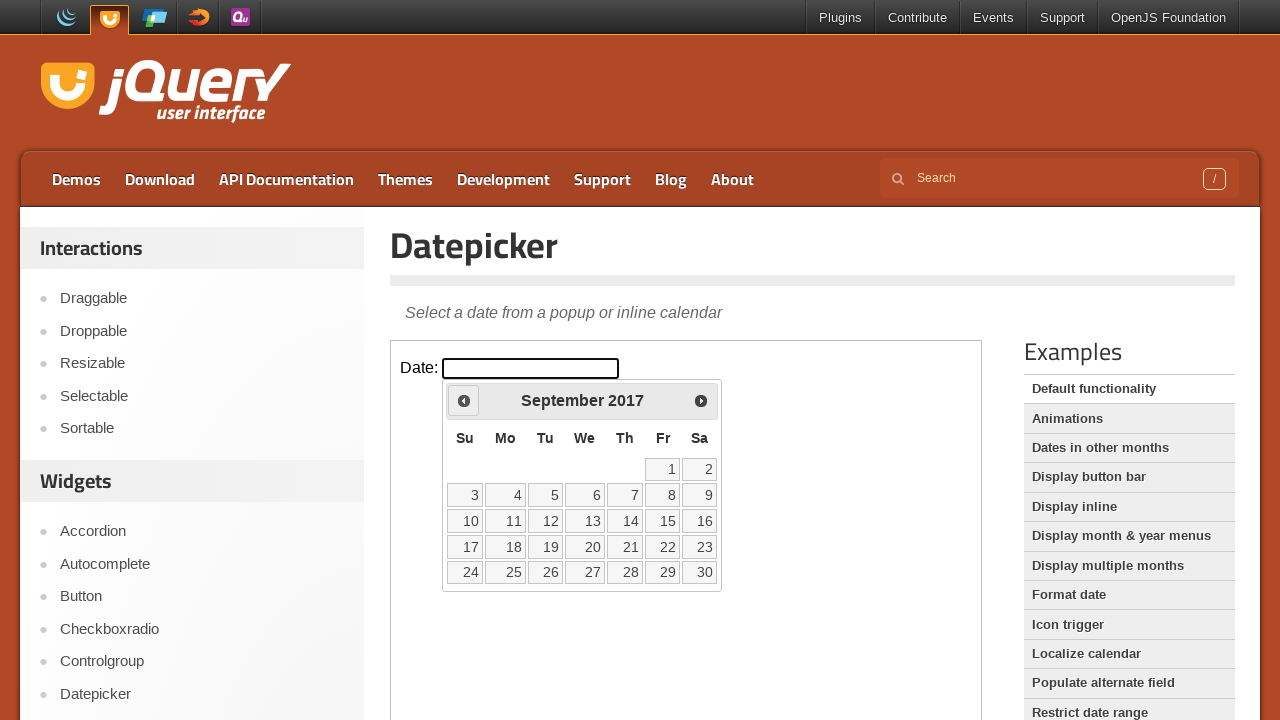

Updated current year: 2017
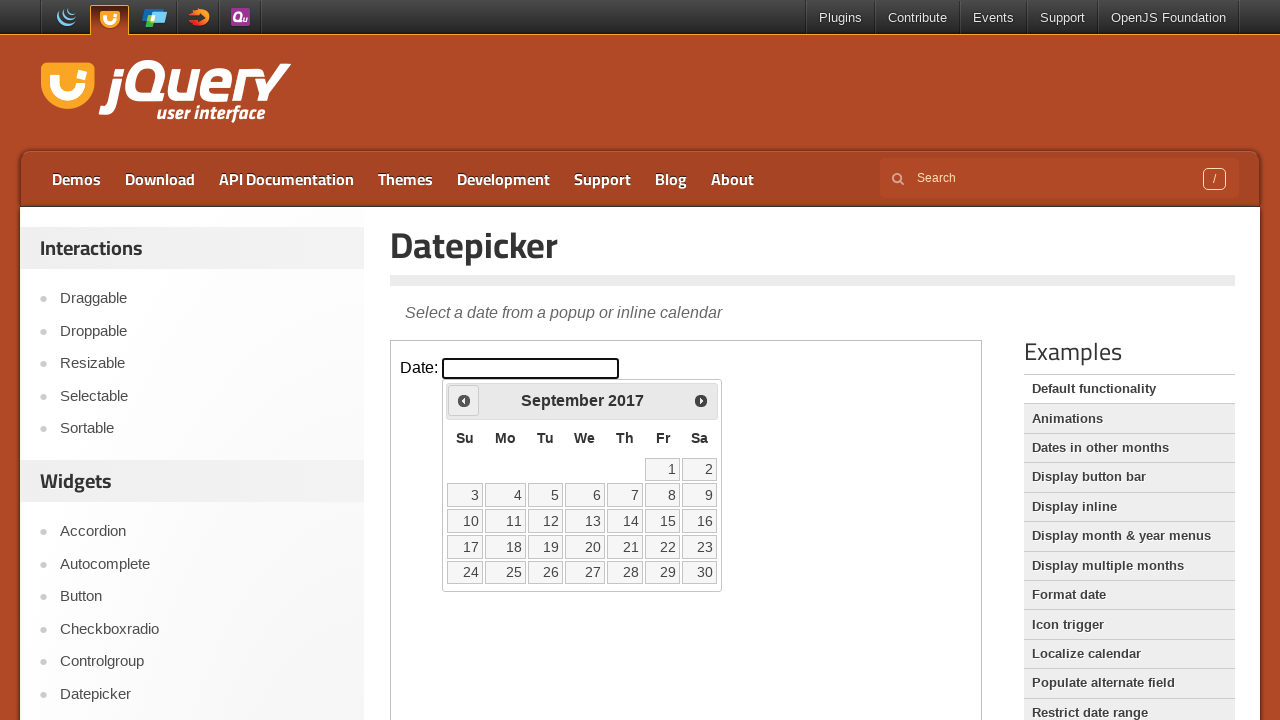

Clicked Prev button to navigate to previous year at (464, 400) on iframe >> nth=0 >> internal:control=enter-frame >> span:has-text('Prev')
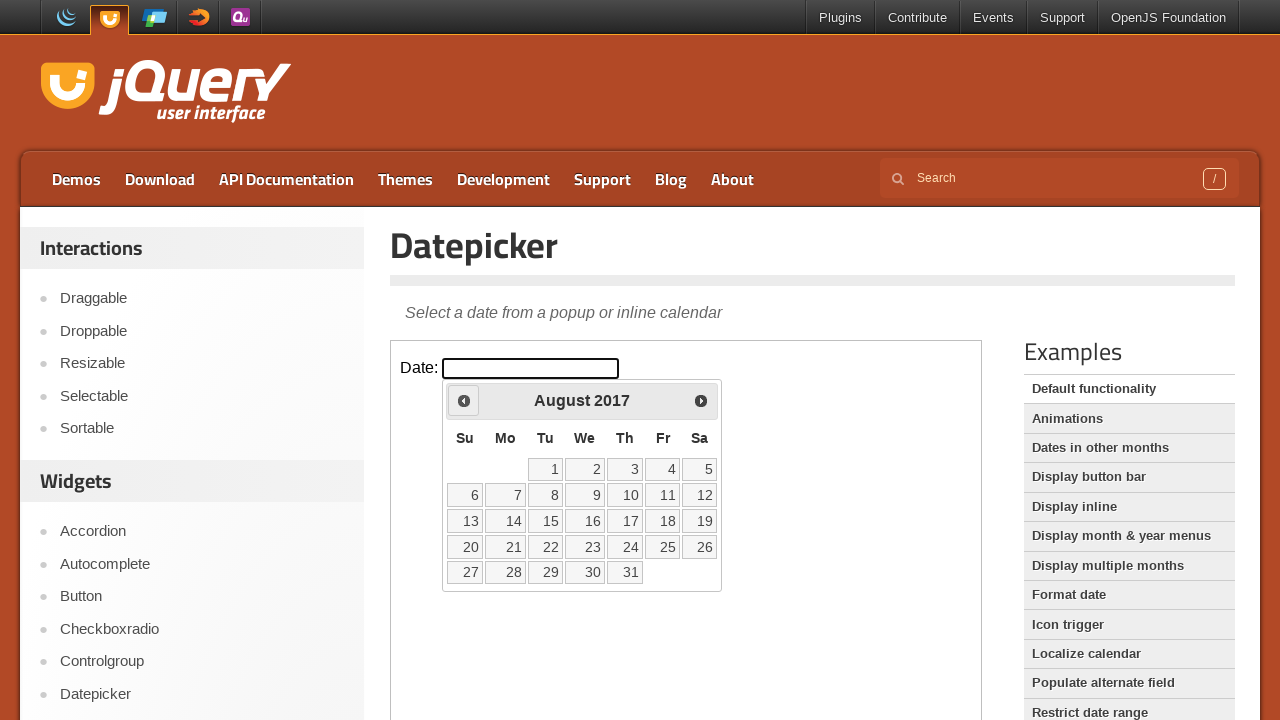

Updated current year: 2017
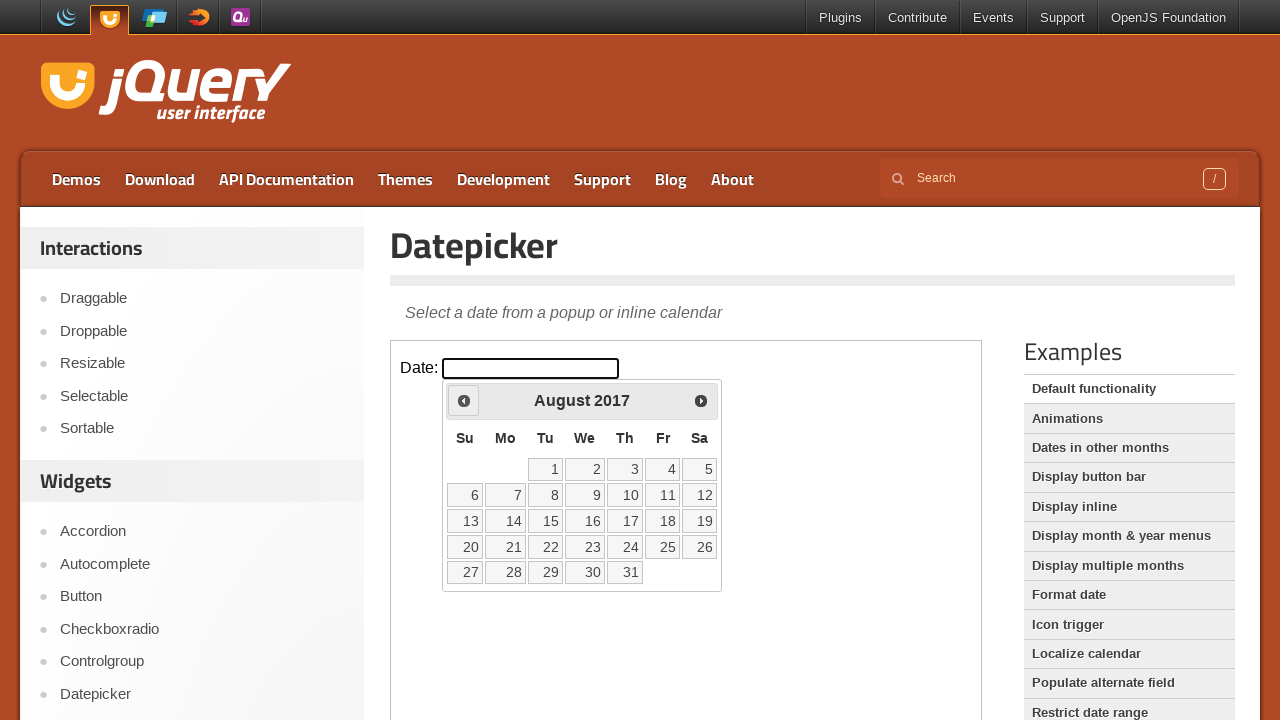

Clicked Prev button to navigate to previous year at (464, 400) on iframe >> nth=0 >> internal:control=enter-frame >> span:has-text('Prev')
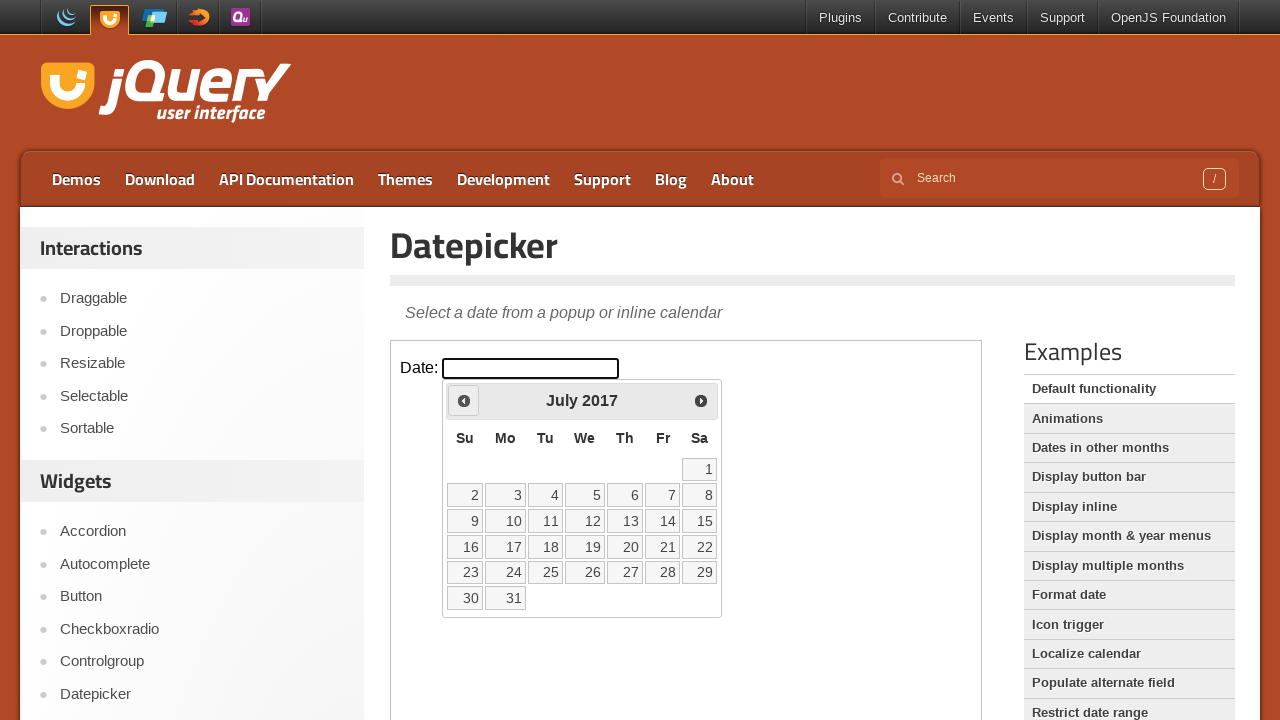

Updated current year: 2017
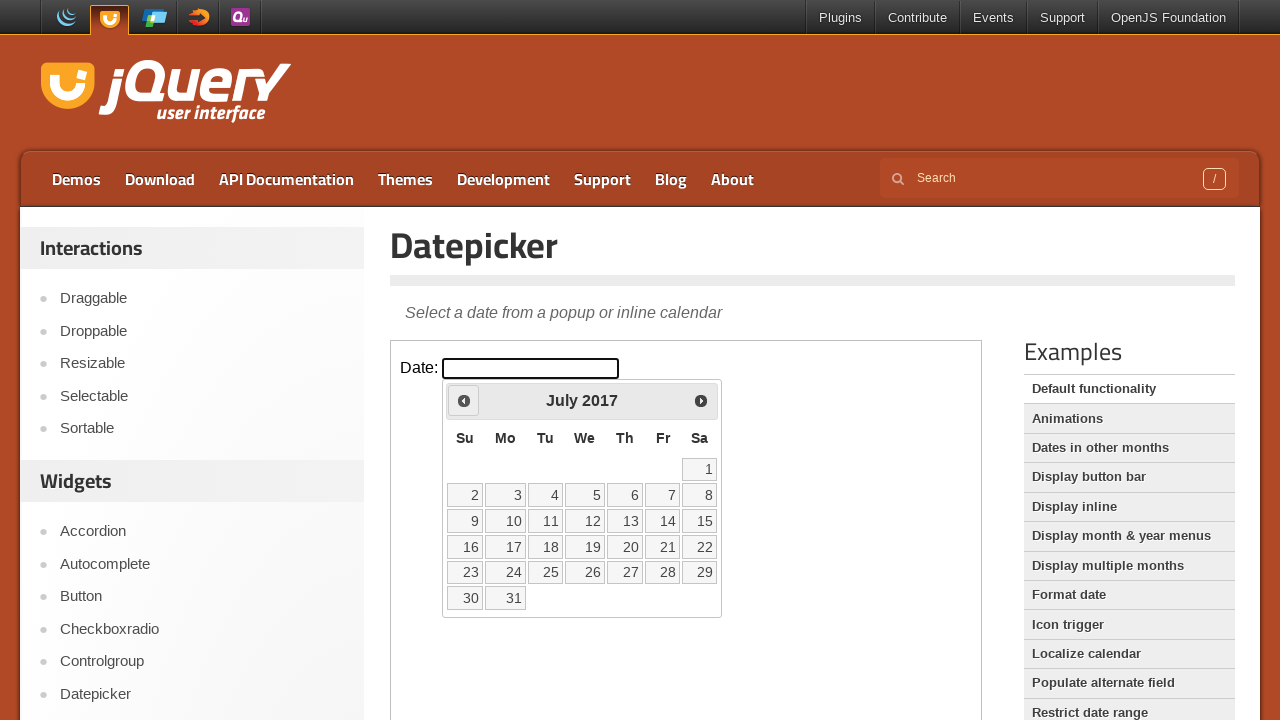

Clicked Prev button to navigate to previous year at (464, 400) on iframe >> nth=0 >> internal:control=enter-frame >> span:has-text('Prev')
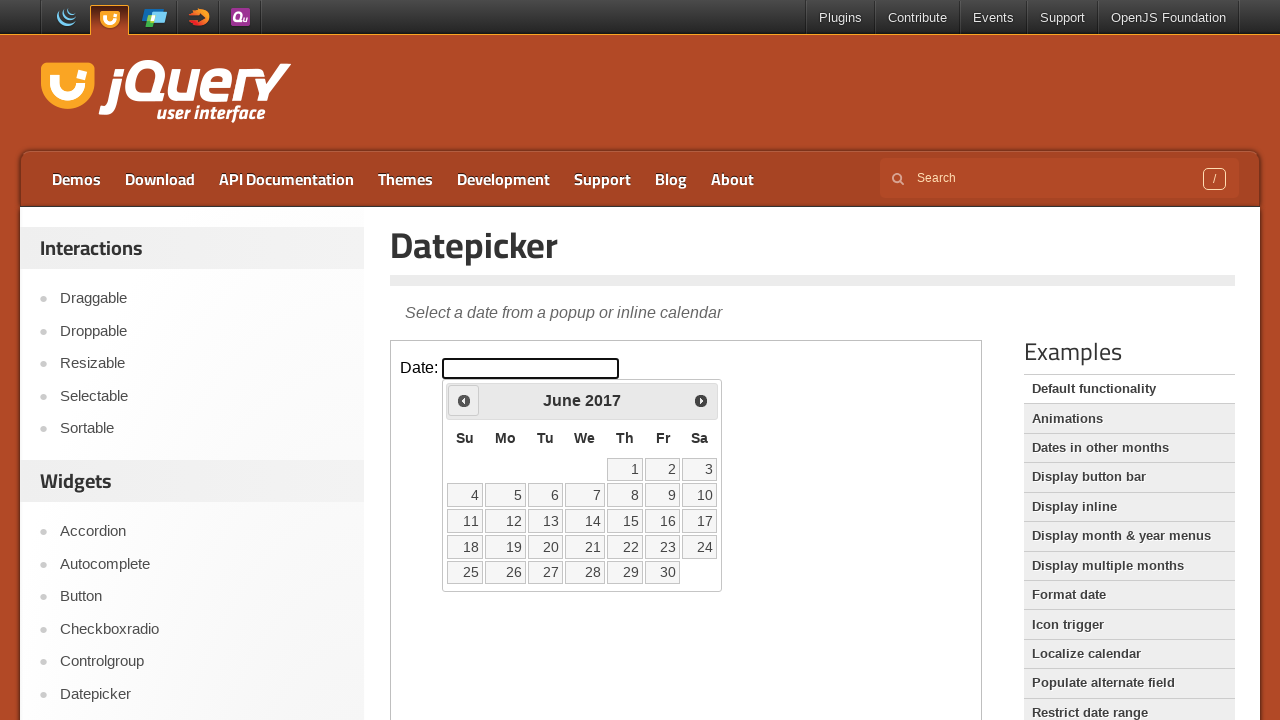

Updated current year: 2017
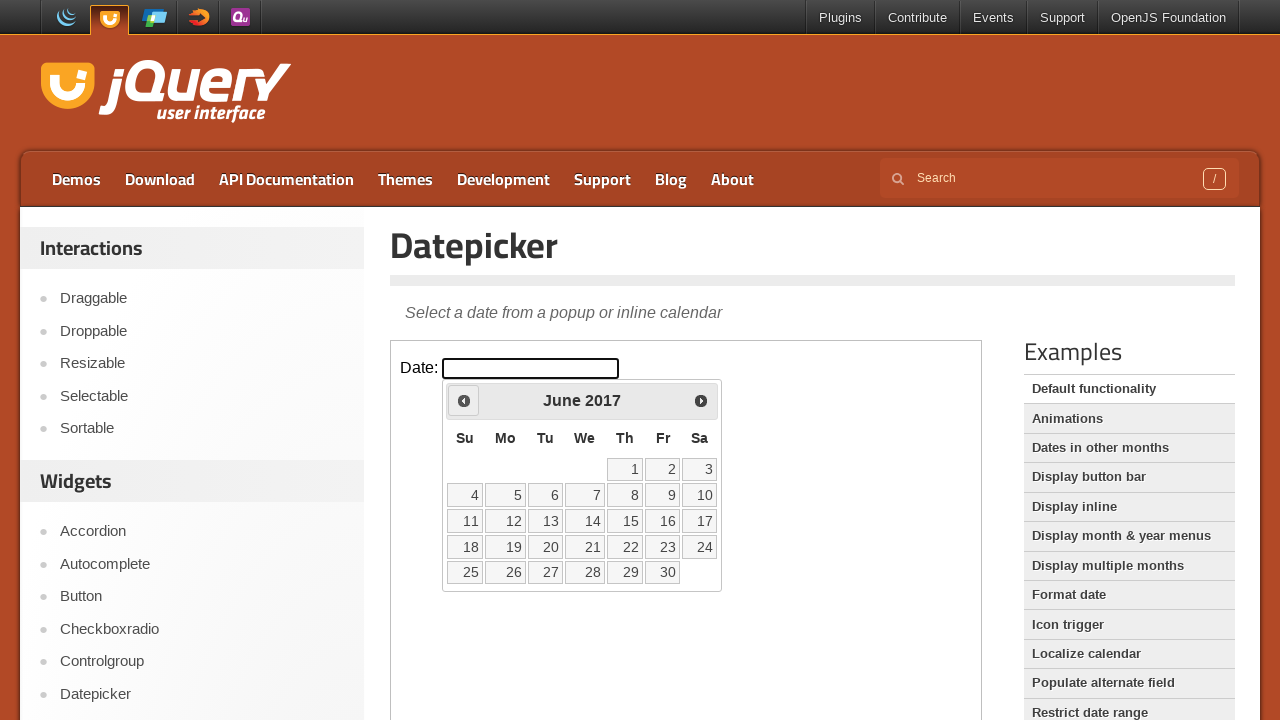

Clicked Prev button to navigate to previous year at (464, 400) on iframe >> nth=0 >> internal:control=enter-frame >> span:has-text('Prev')
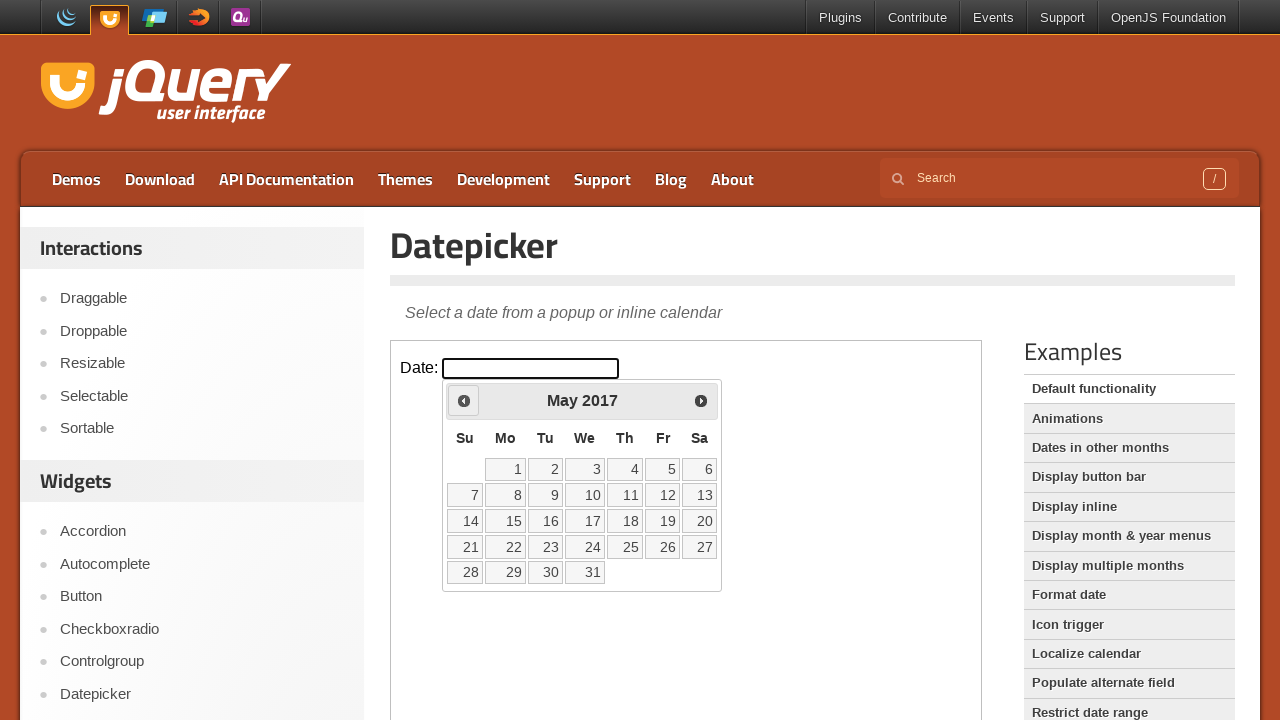

Updated current year: 2017
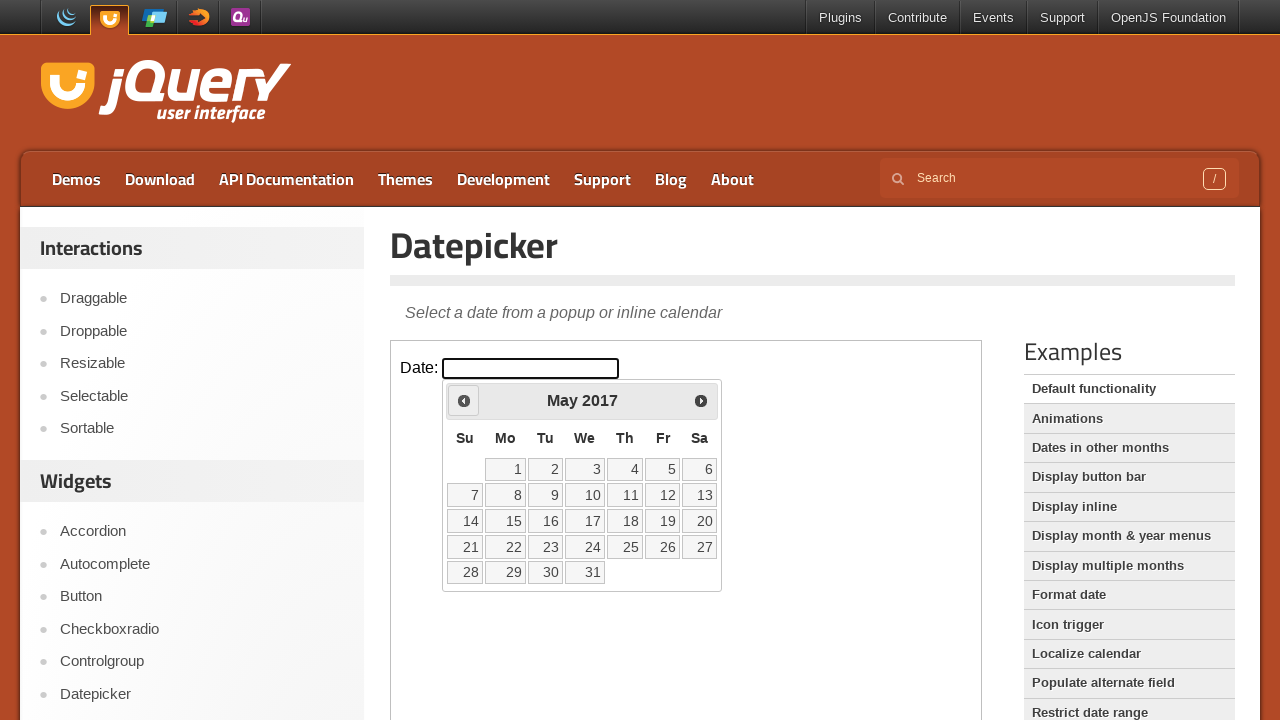

Clicked Prev button to navigate to previous year at (464, 400) on iframe >> nth=0 >> internal:control=enter-frame >> span:has-text('Prev')
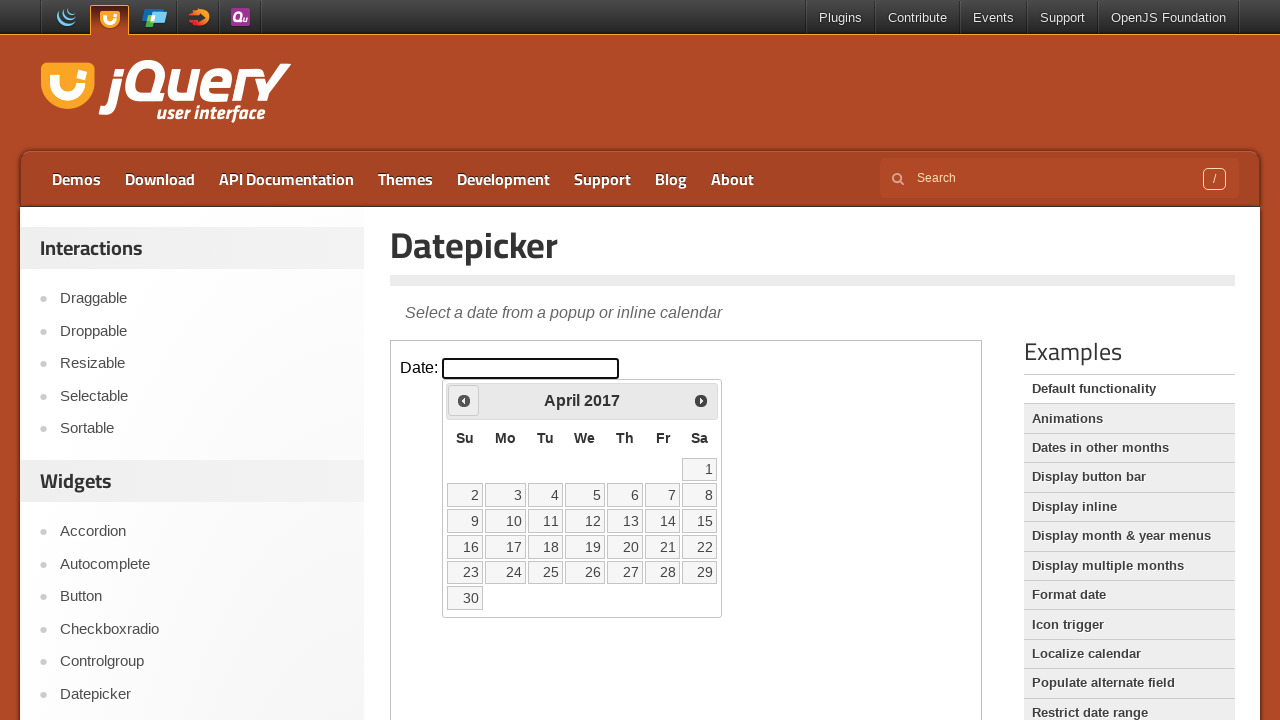

Updated current year: 2017
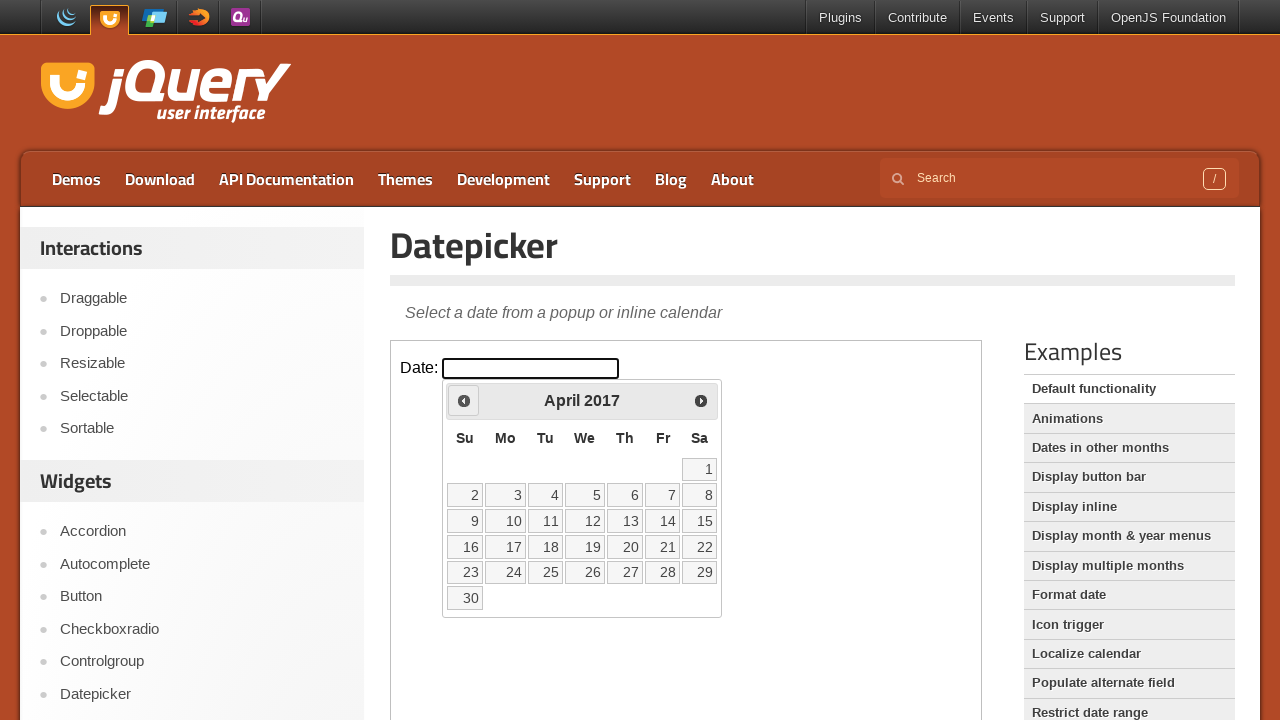

Clicked Prev button to navigate to previous year at (464, 400) on iframe >> nth=0 >> internal:control=enter-frame >> span:has-text('Prev')
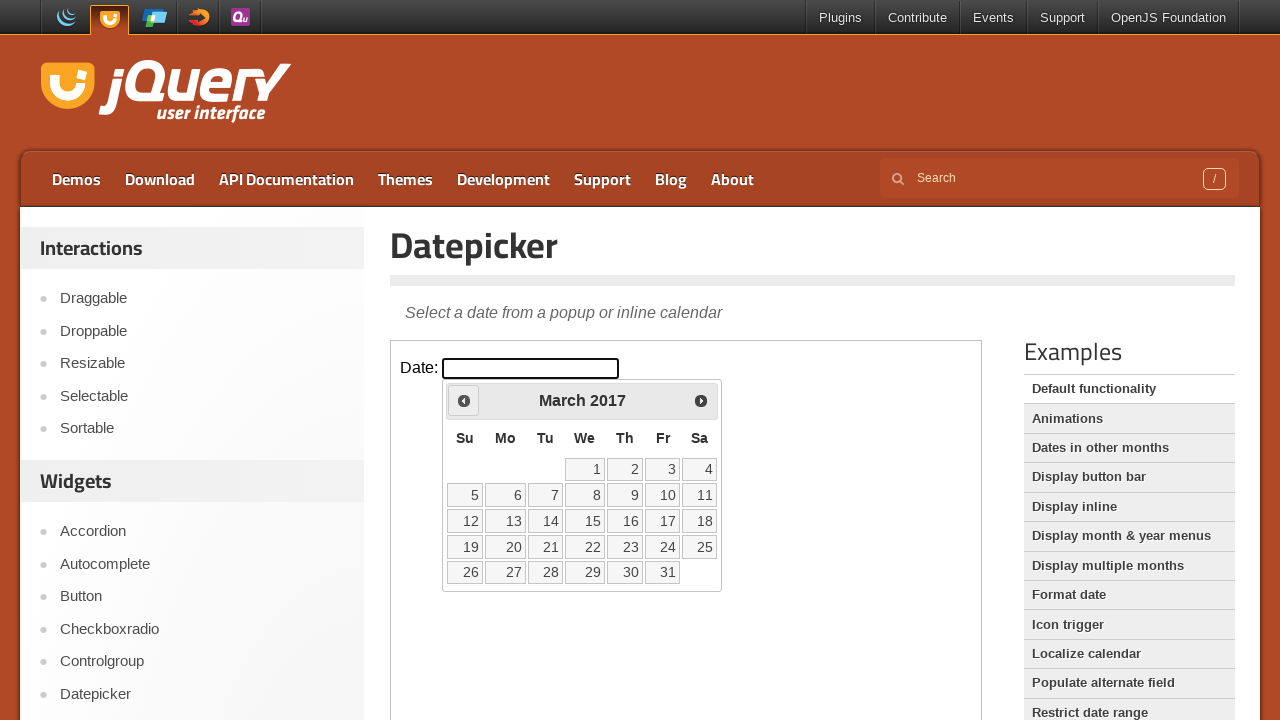

Updated current year: 2017
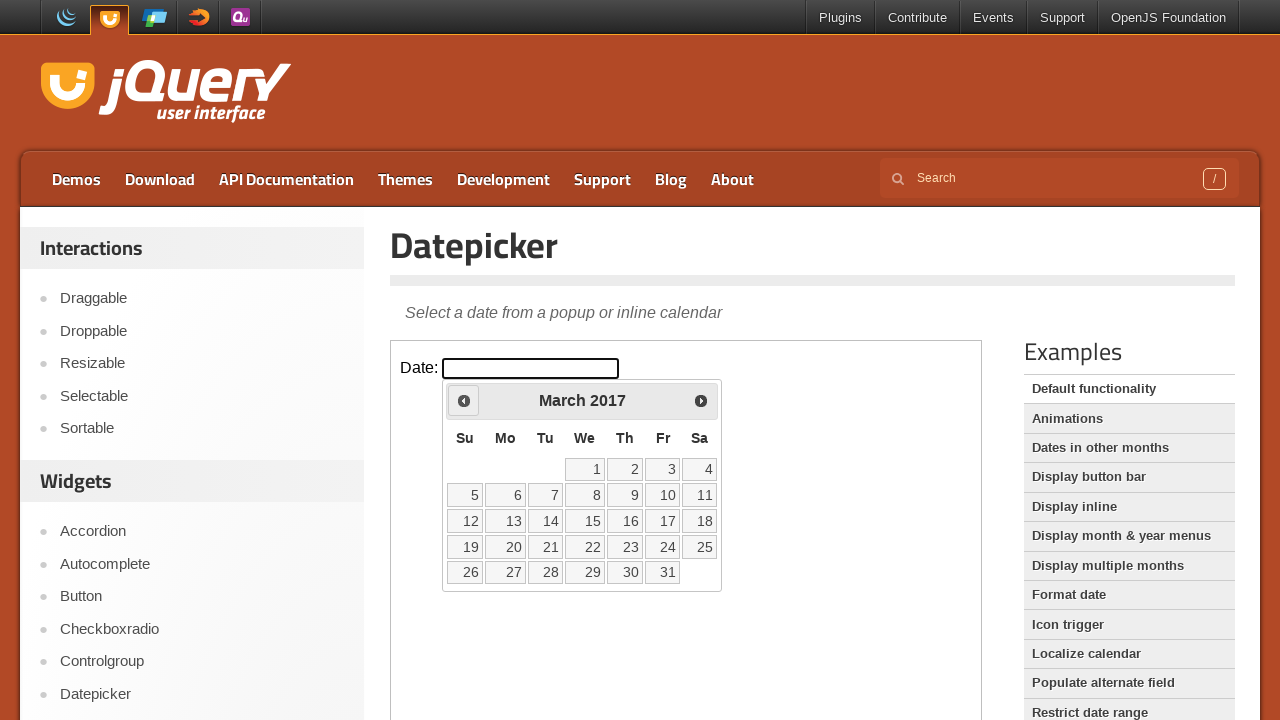

Clicked Prev button to navigate to previous year at (464, 400) on iframe >> nth=0 >> internal:control=enter-frame >> span:has-text('Prev')
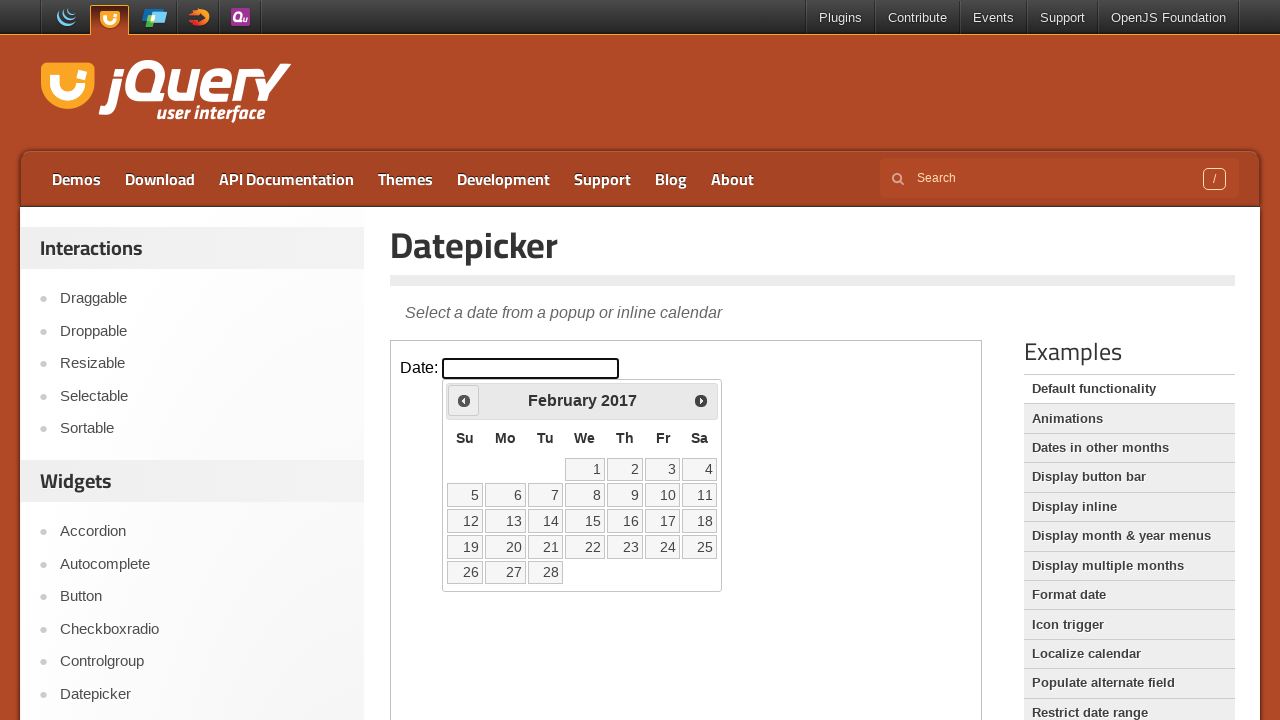

Updated current year: 2017
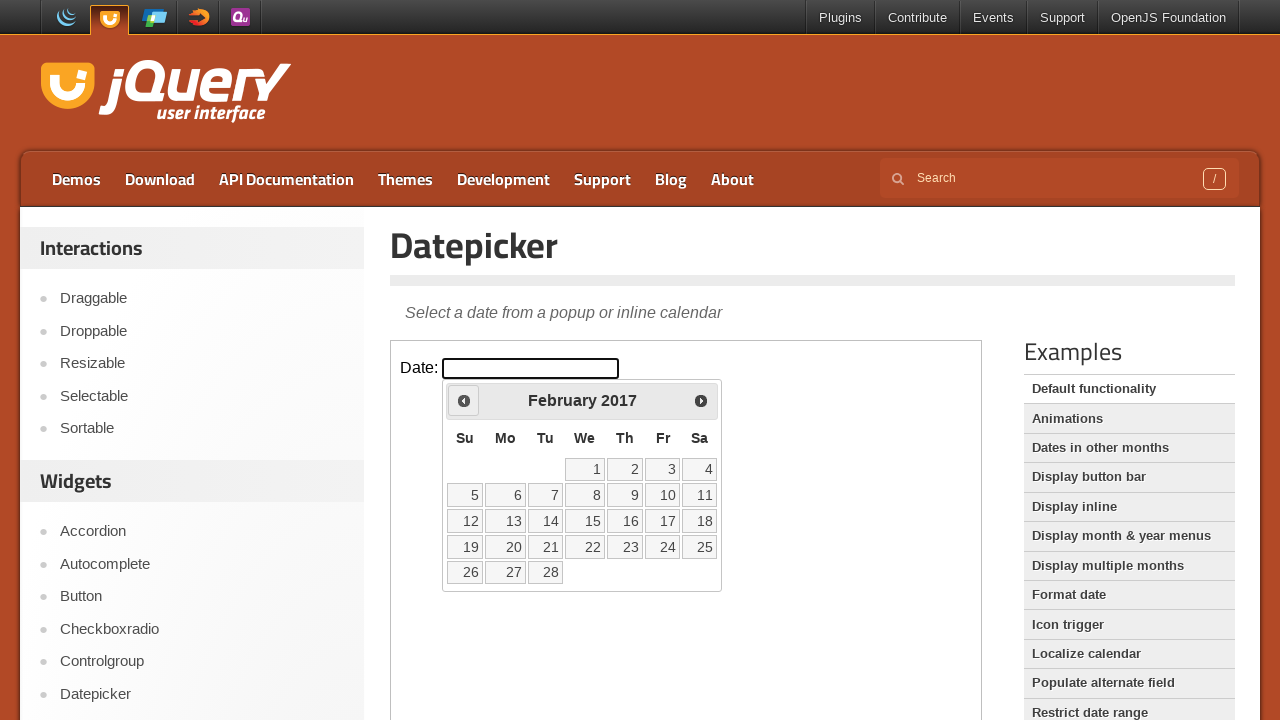

Clicked Prev button to navigate to previous year at (464, 400) on iframe >> nth=0 >> internal:control=enter-frame >> span:has-text('Prev')
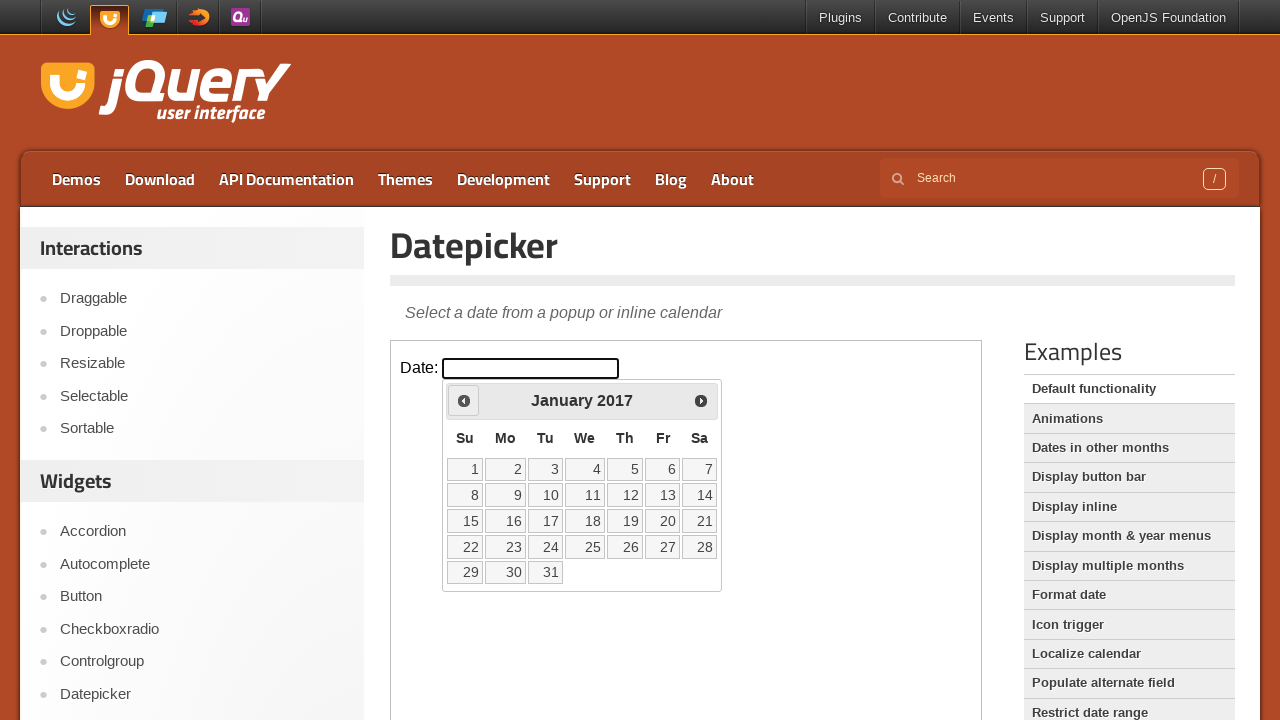

Updated current year: 2017
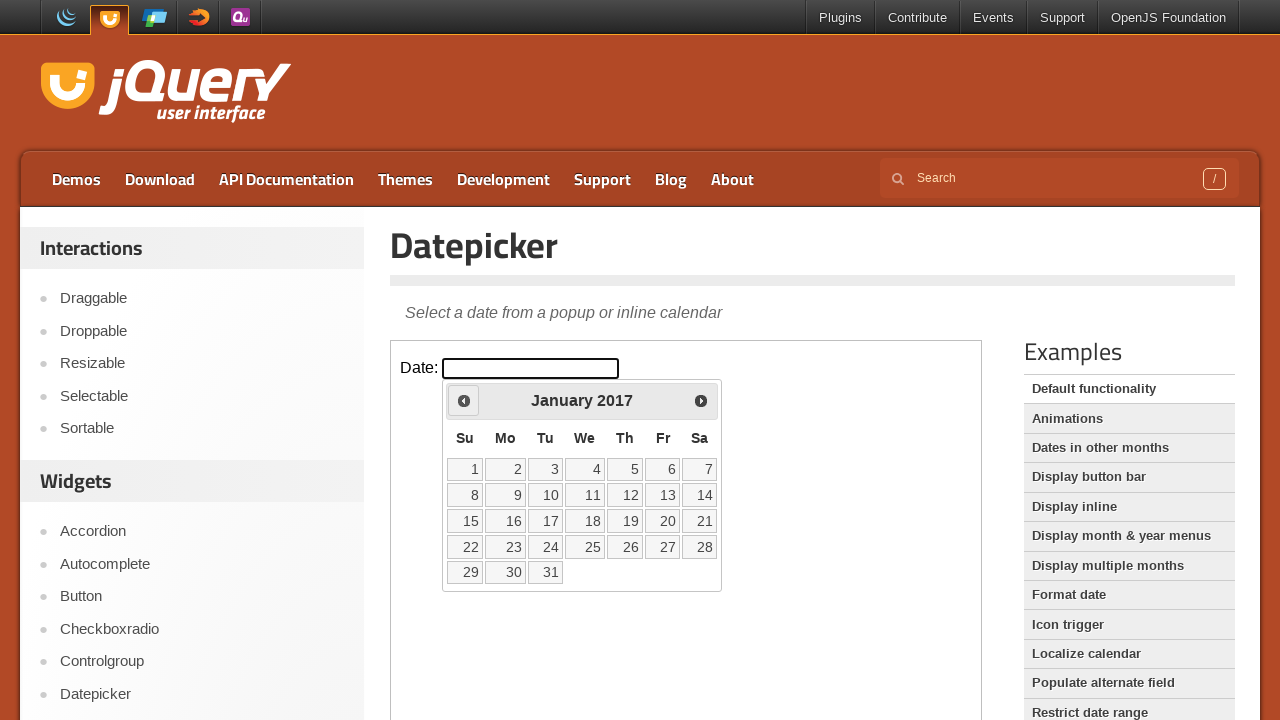

Clicked Prev button to navigate to previous year at (464, 400) on iframe >> nth=0 >> internal:control=enter-frame >> span:has-text('Prev')
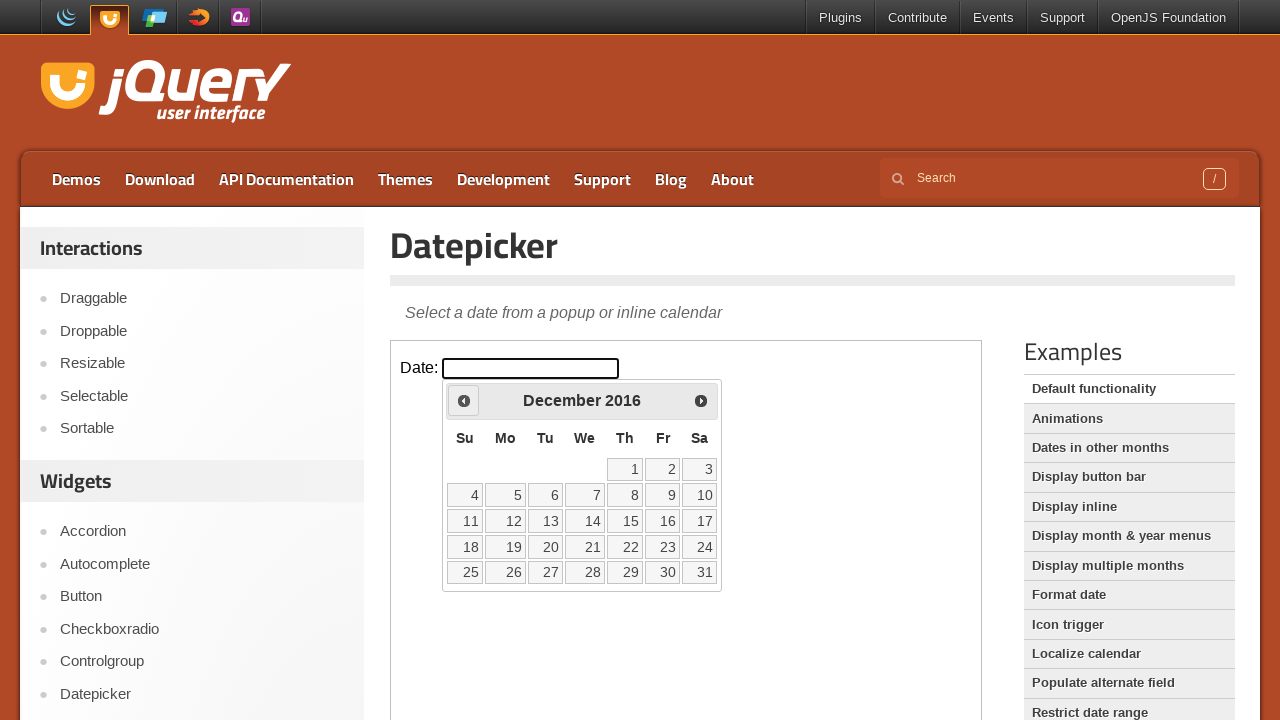

Updated current year: 2016
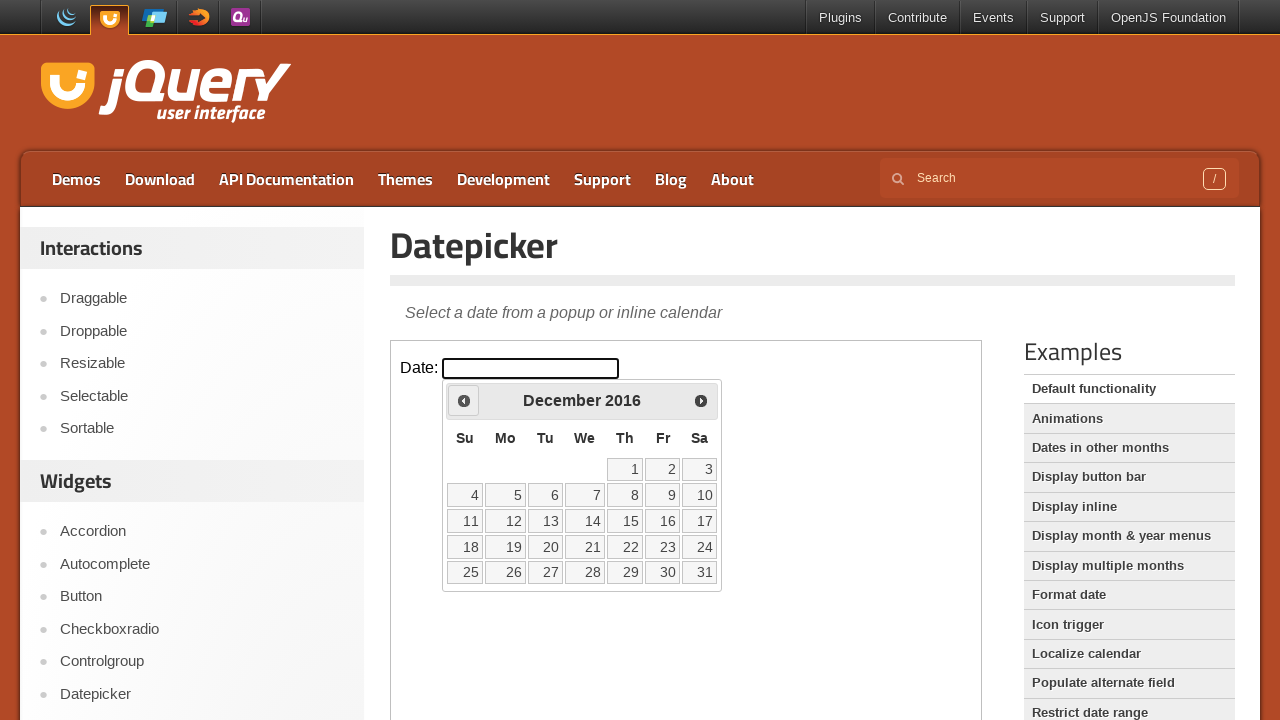

Clicked Prev button to navigate to previous year at (464, 400) on iframe >> nth=0 >> internal:control=enter-frame >> span:has-text('Prev')
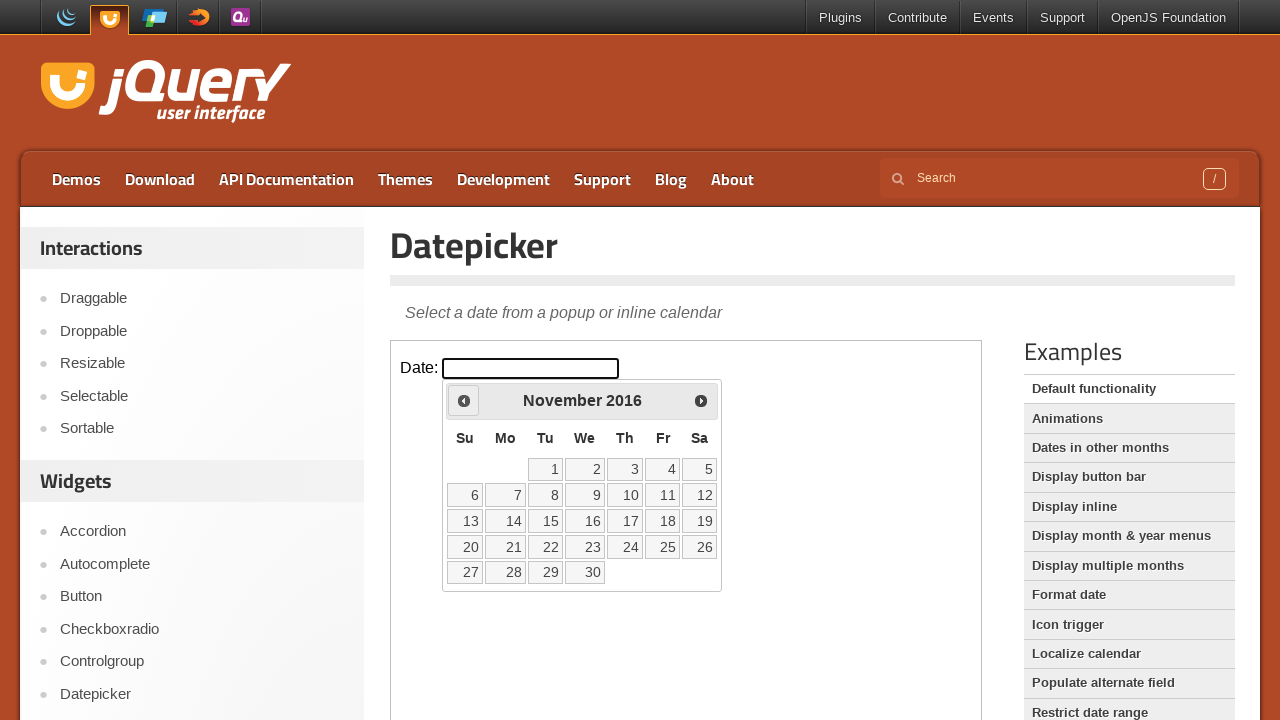

Updated current year: 2016
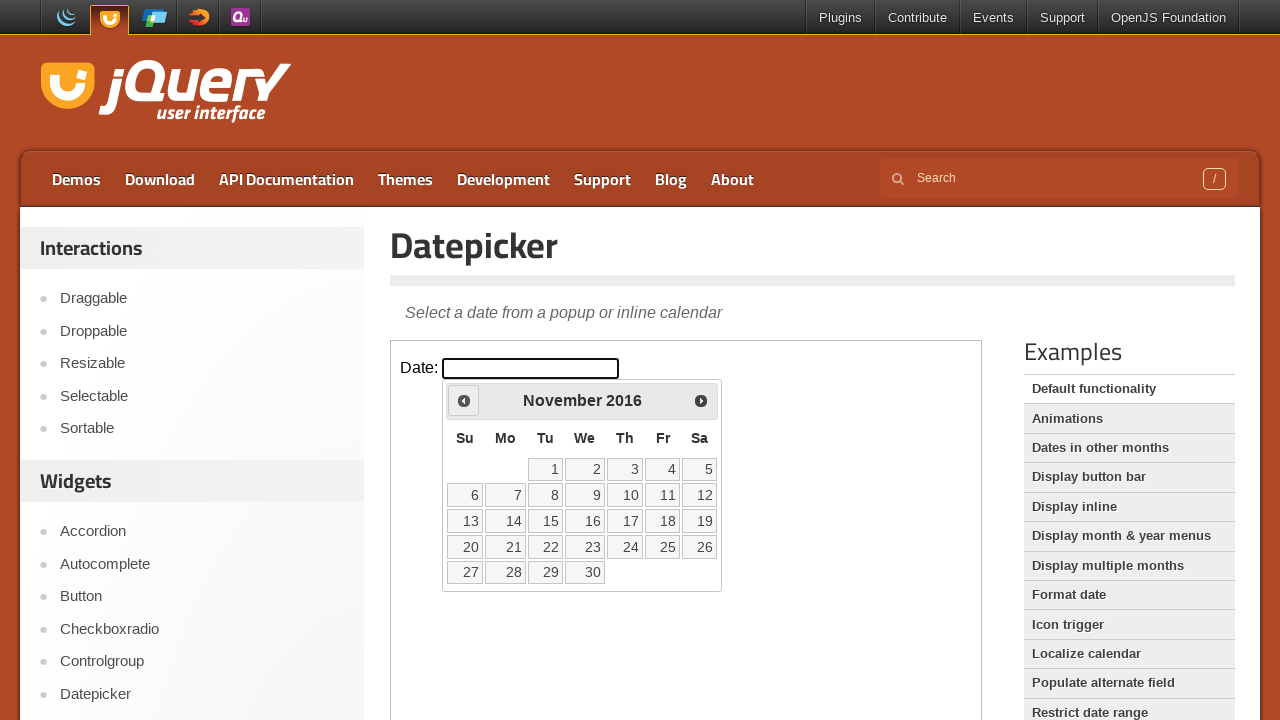

Clicked Prev button to navigate to previous year at (464, 400) on iframe >> nth=0 >> internal:control=enter-frame >> span:has-text('Prev')
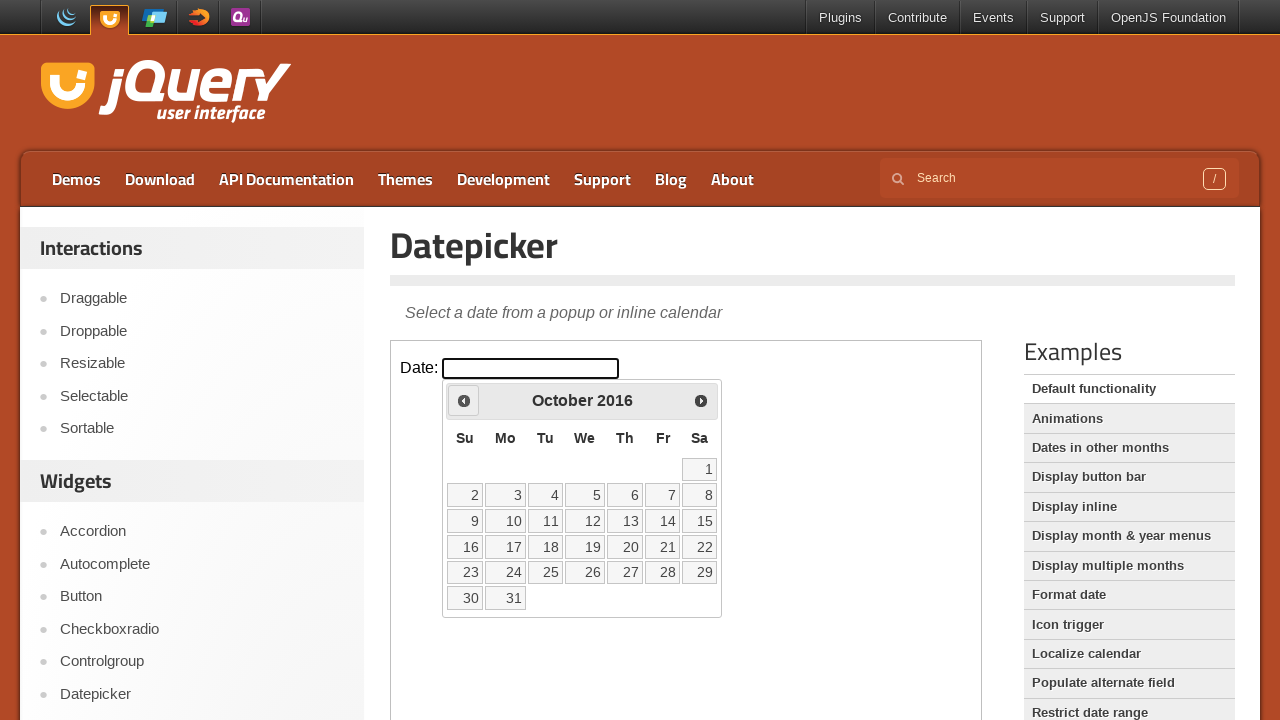

Updated current year: 2016
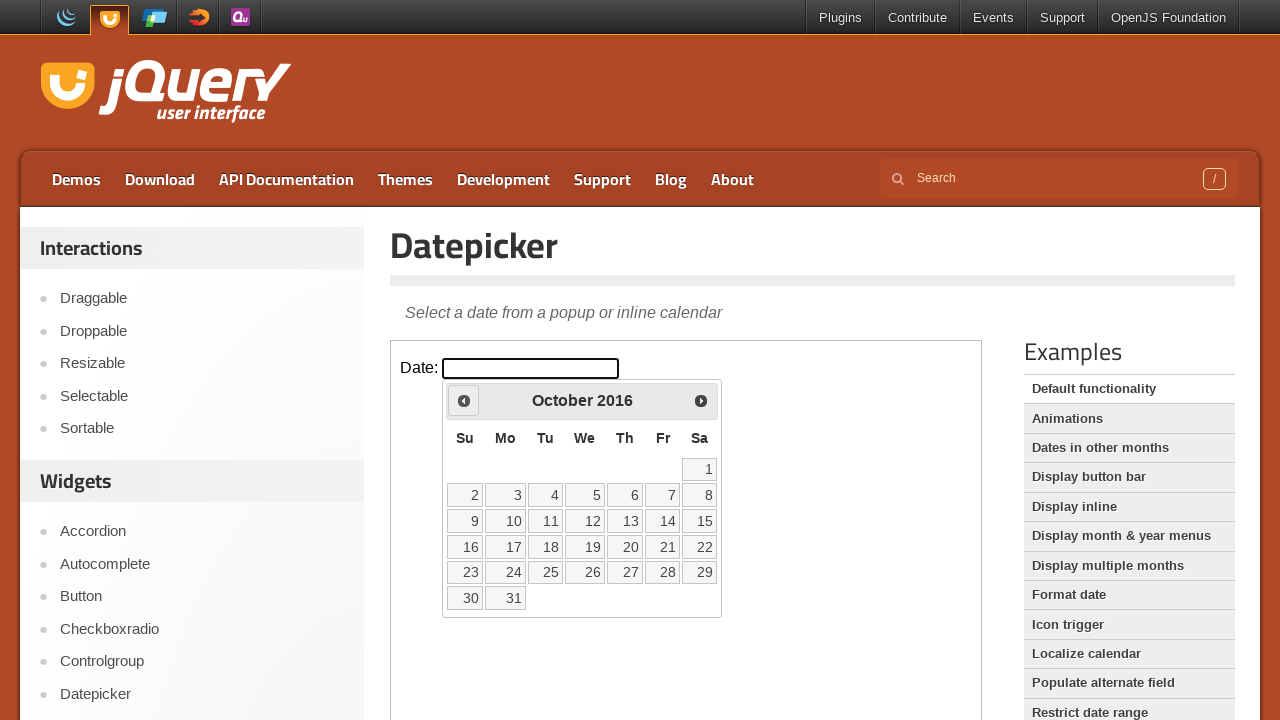

Clicked Prev button to navigate to previous year at (464, 400) on iframe >> nth=0 >> internal:control=enter-frame >> span:has-text('Prev')
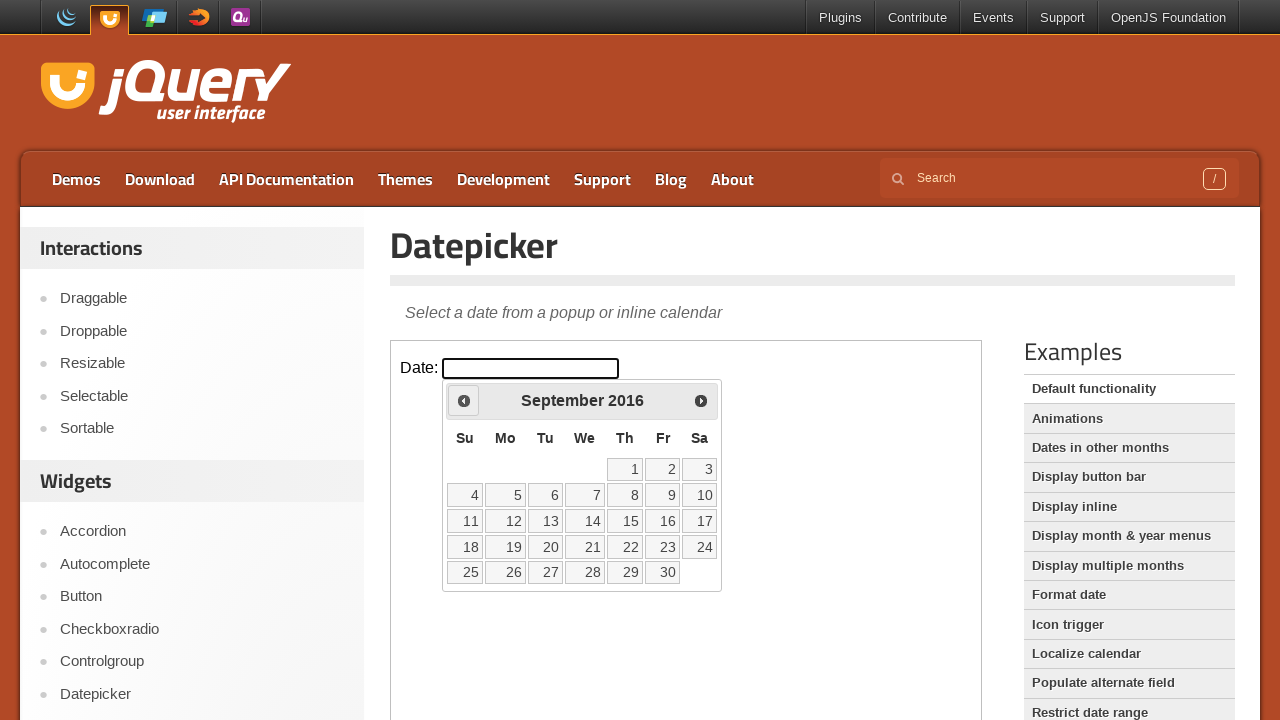

Updated current year: 2016
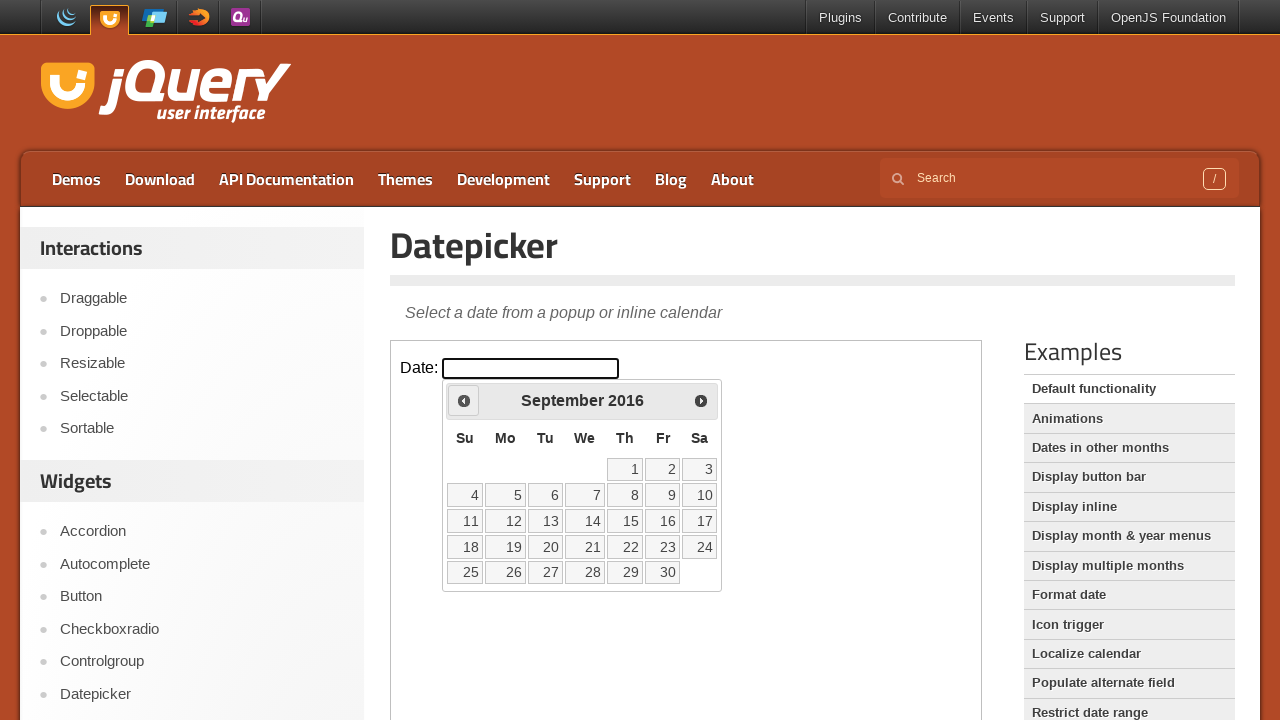

Clicked Prev button to navigate to previous year at (464, 400) on iframe >> nth=0 >> internal:control=enter-frame >> span:has-text('Prev')
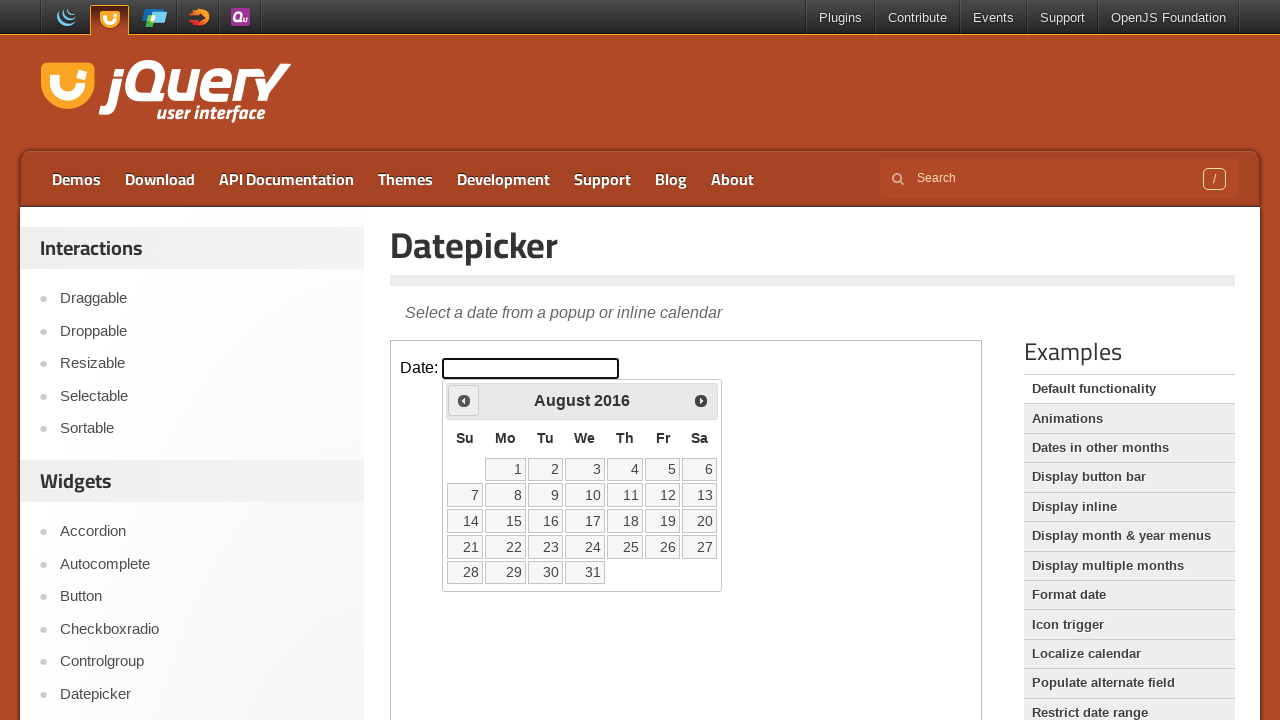

Updated current year: 2016
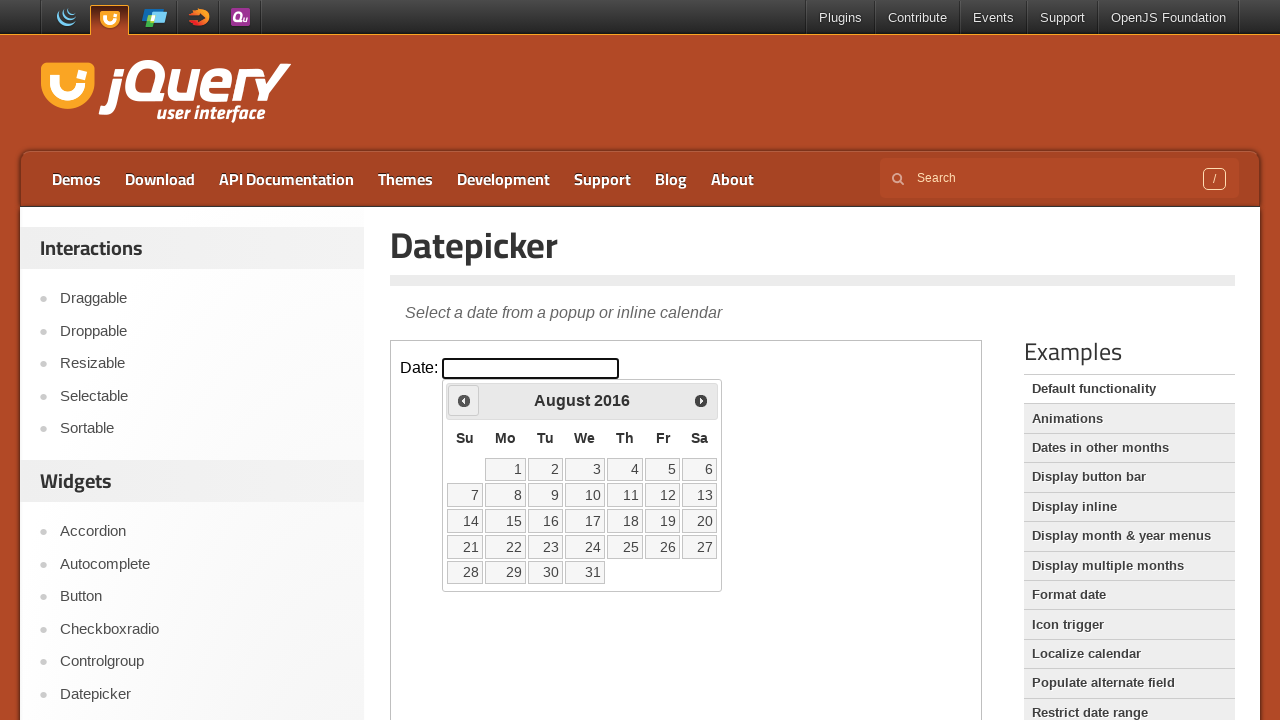

Clicked Prev button to navigate to previous year at (464, 400) on iframe >> nth=0 >> internal:control=enter-frame >> span:has-text('Prev')
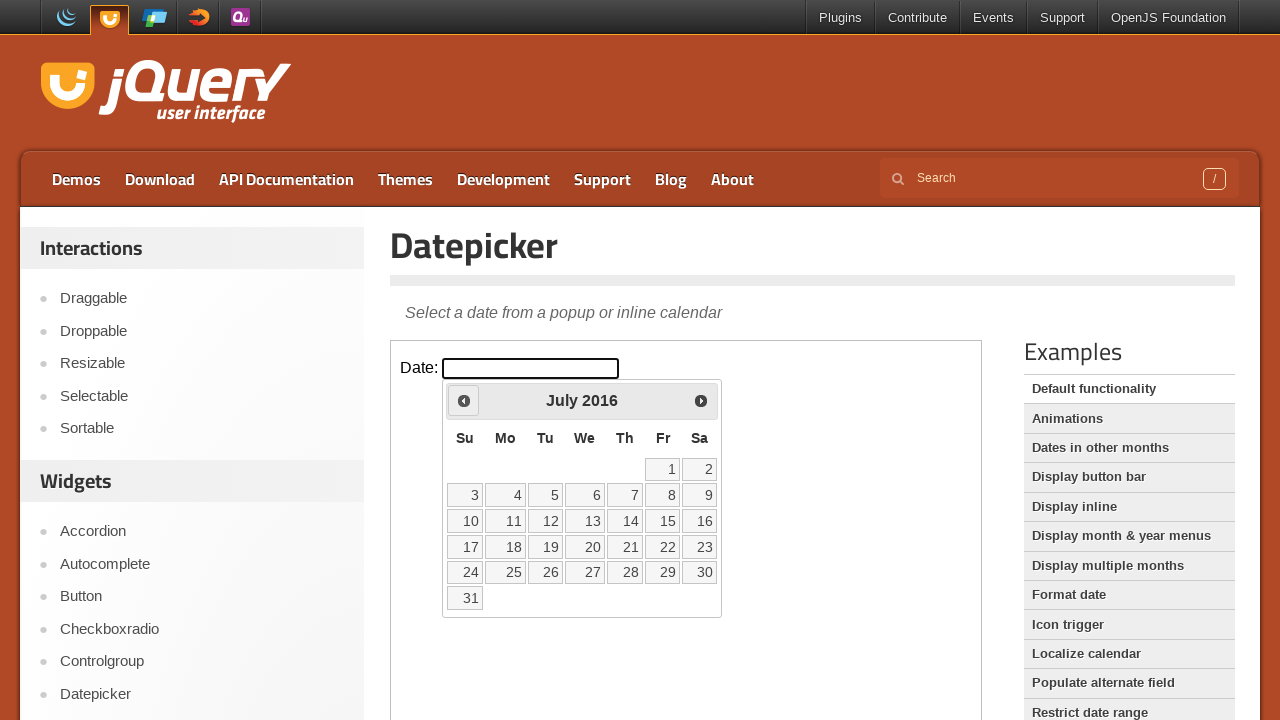

Updated current year: 2016
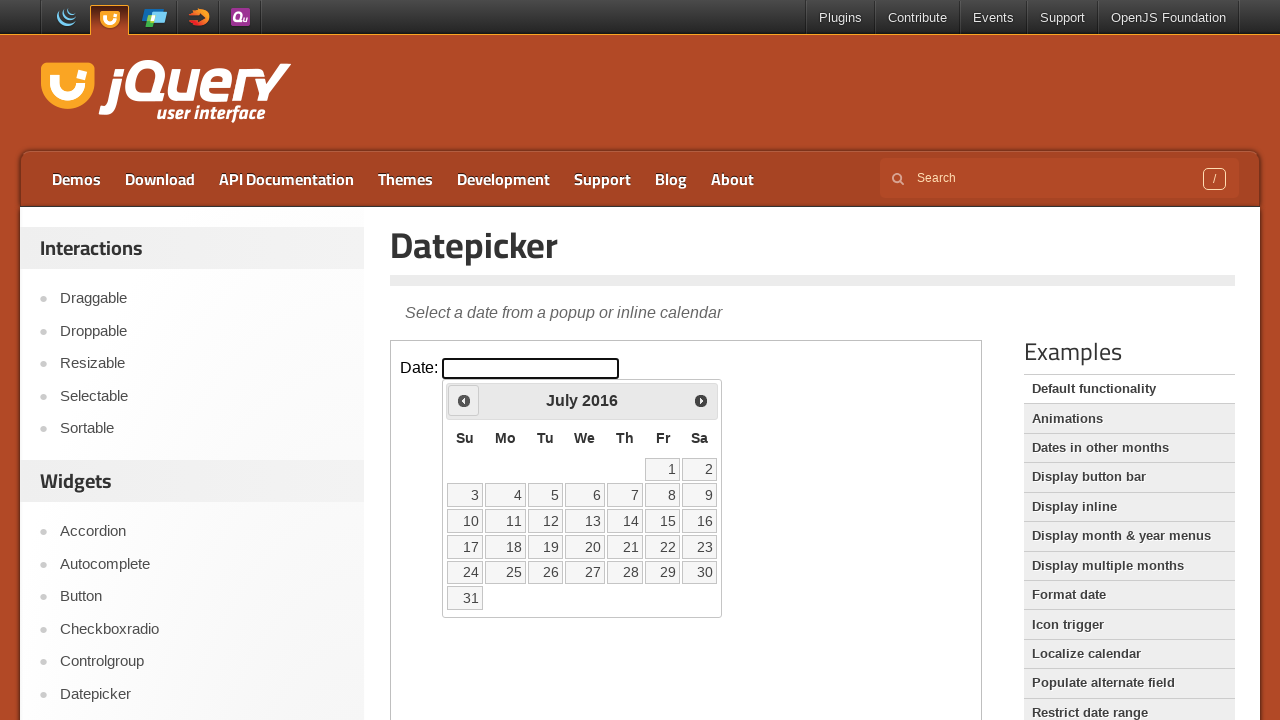

Clicked Prev button to navigate to previous year at (464, 400) on iframe >> nth=0 >> internal:control=enter-frame >> span:has-text('Prev')
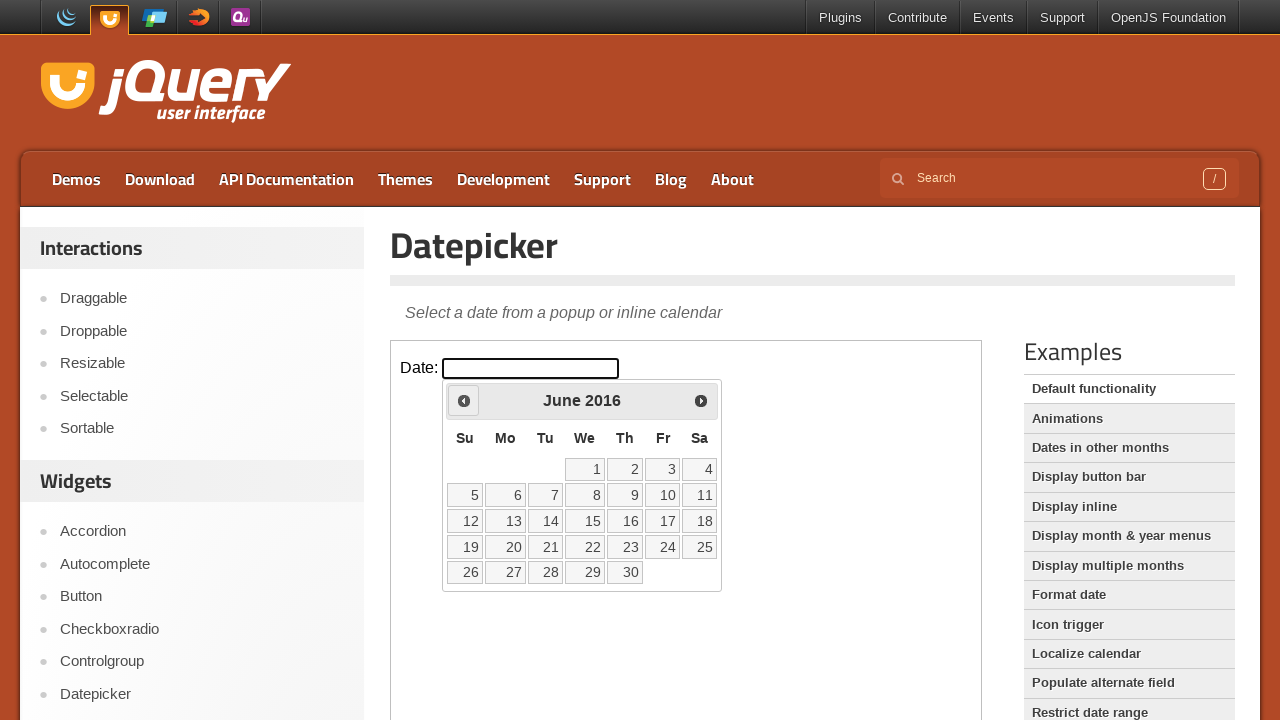

Updated current year: 2016
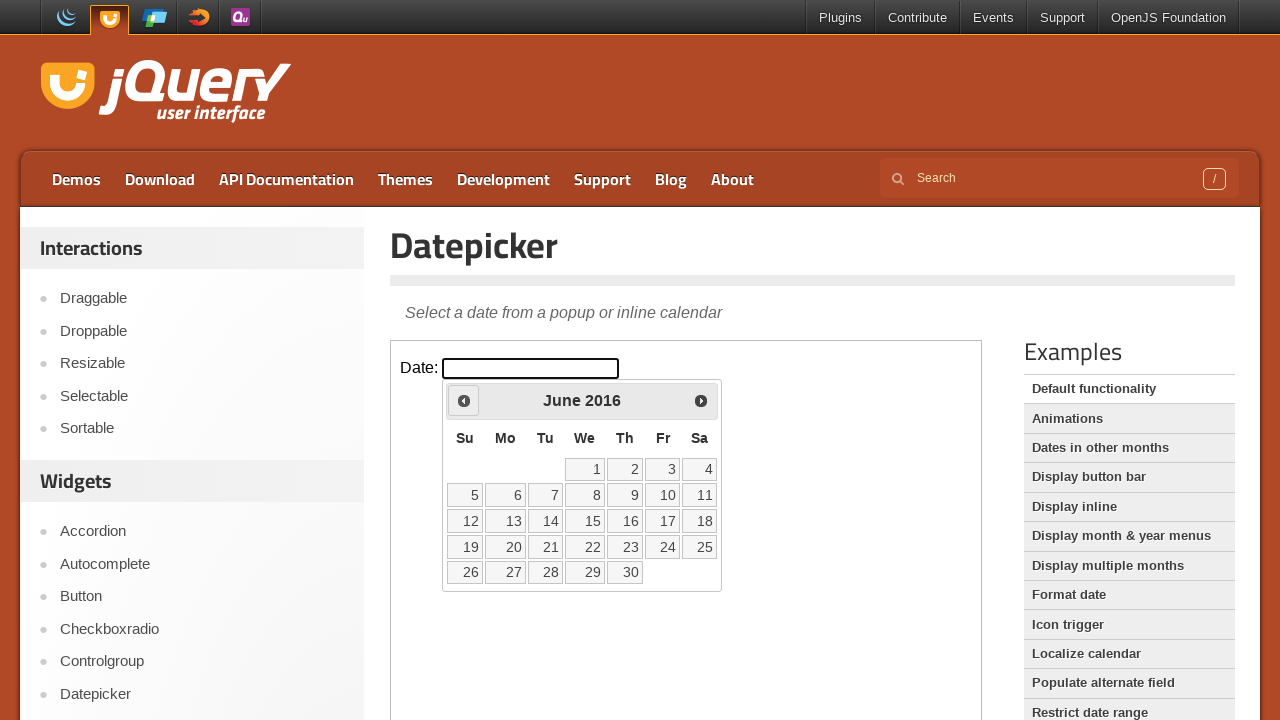

Clicked Prev button to navigate to previous year at (464, 400) on iframe >> nth=0 >> internal:control=enter-frame >> span:has-text('Prev')
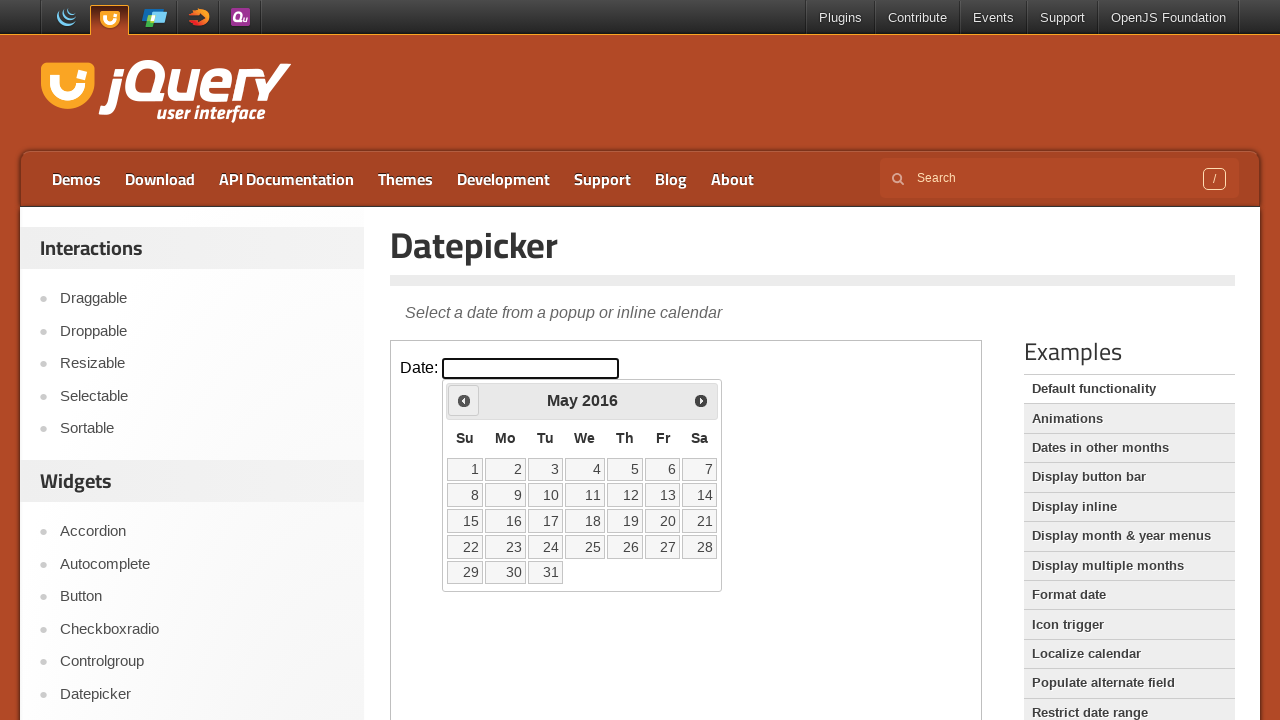

Updated current year: 2016
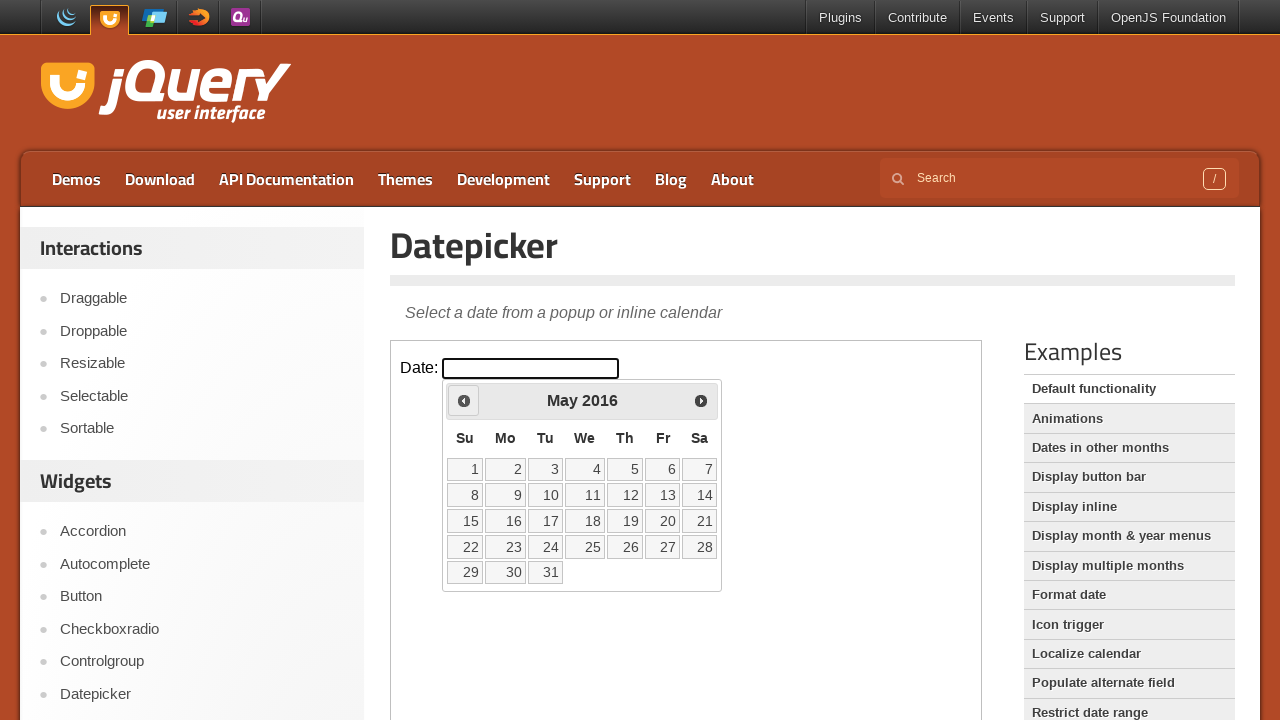

Clicked Prev button to navigate to previous year at (464, 400) on iframe >> nth=0 >> internal:control=enter-frame >> span:has-text('Prev')
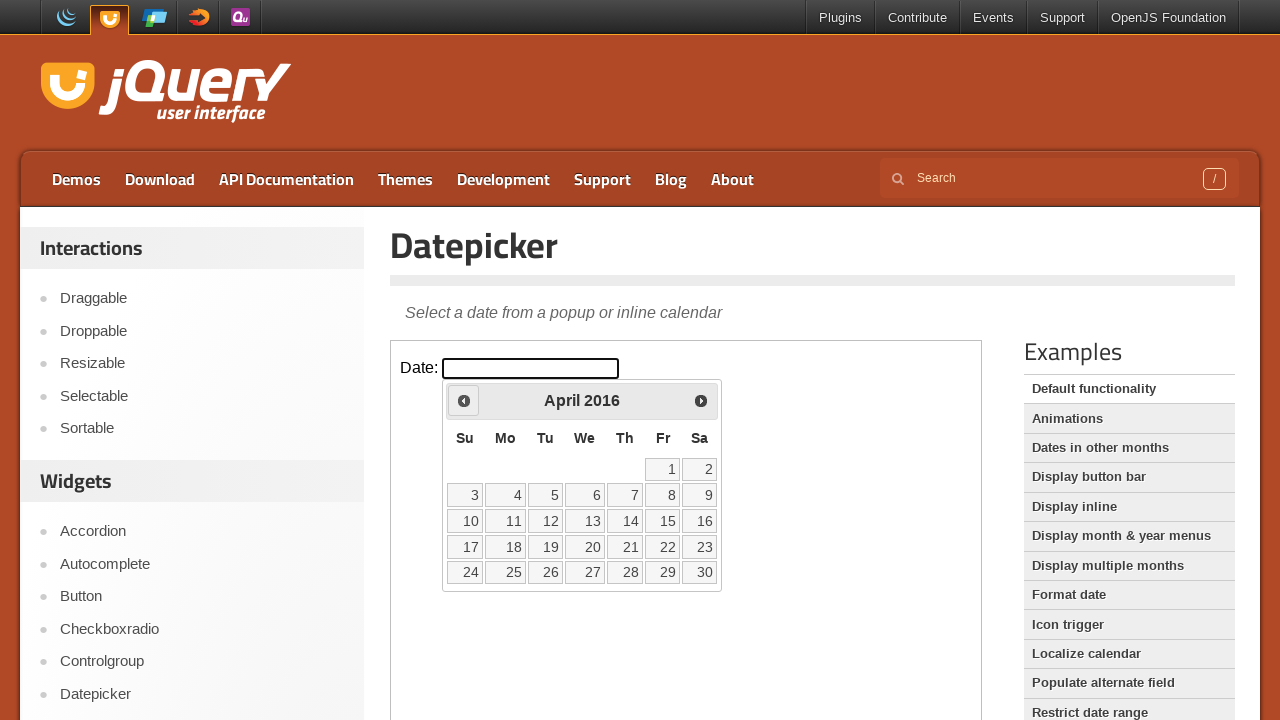

Updated current year: 2016
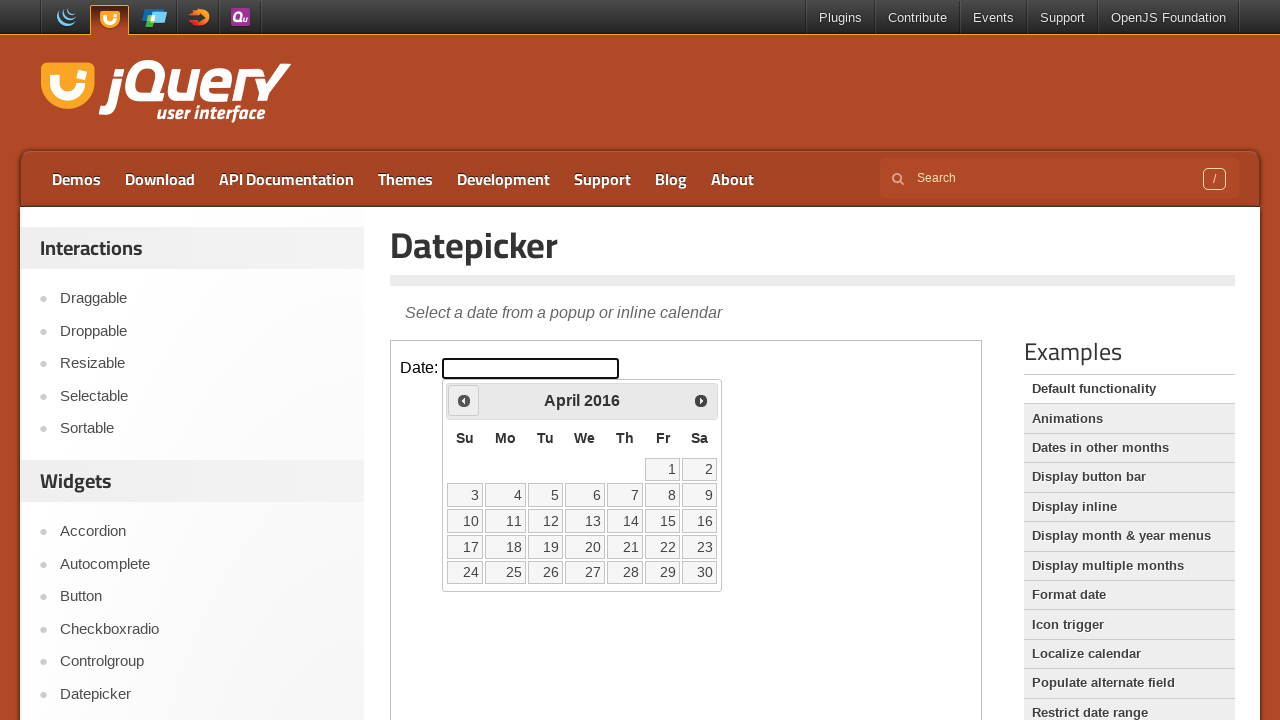

Clicked Prev button to navigate to previous year at (464, 400) on iframe >> nth=0 >> internal:control=enter-frame >> span:has-text('Prev')
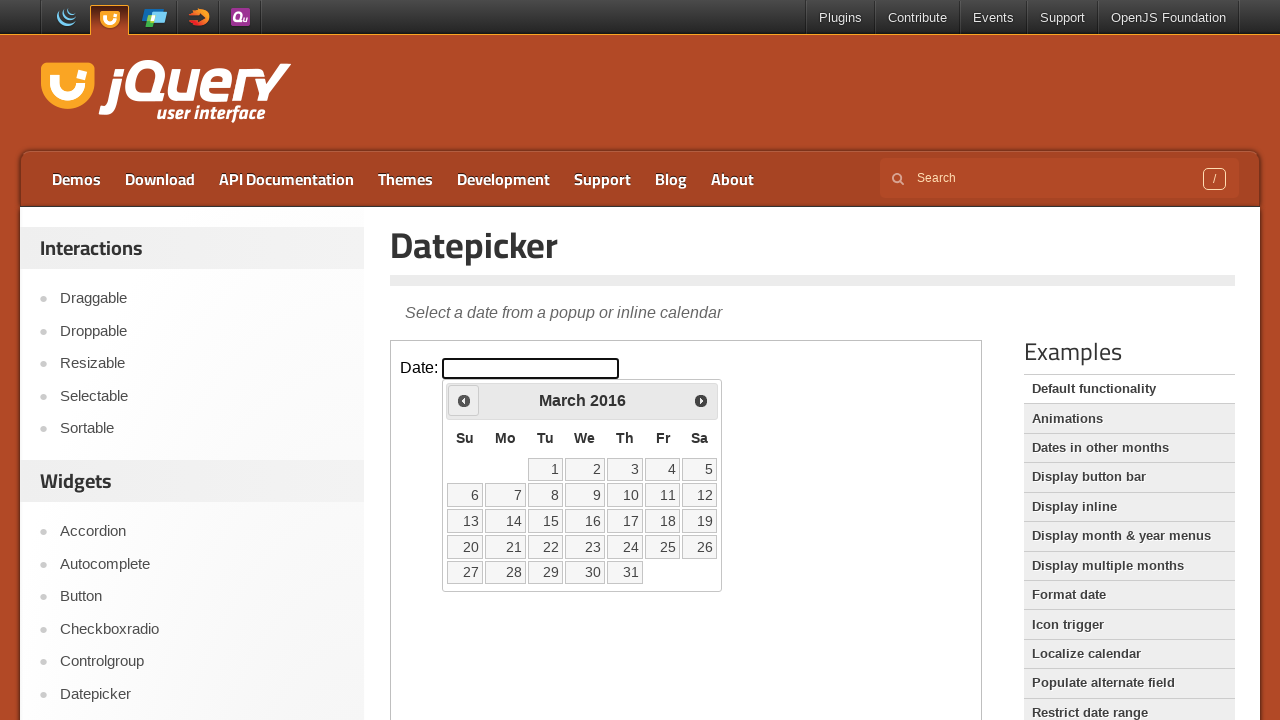

Updated current year: 2016
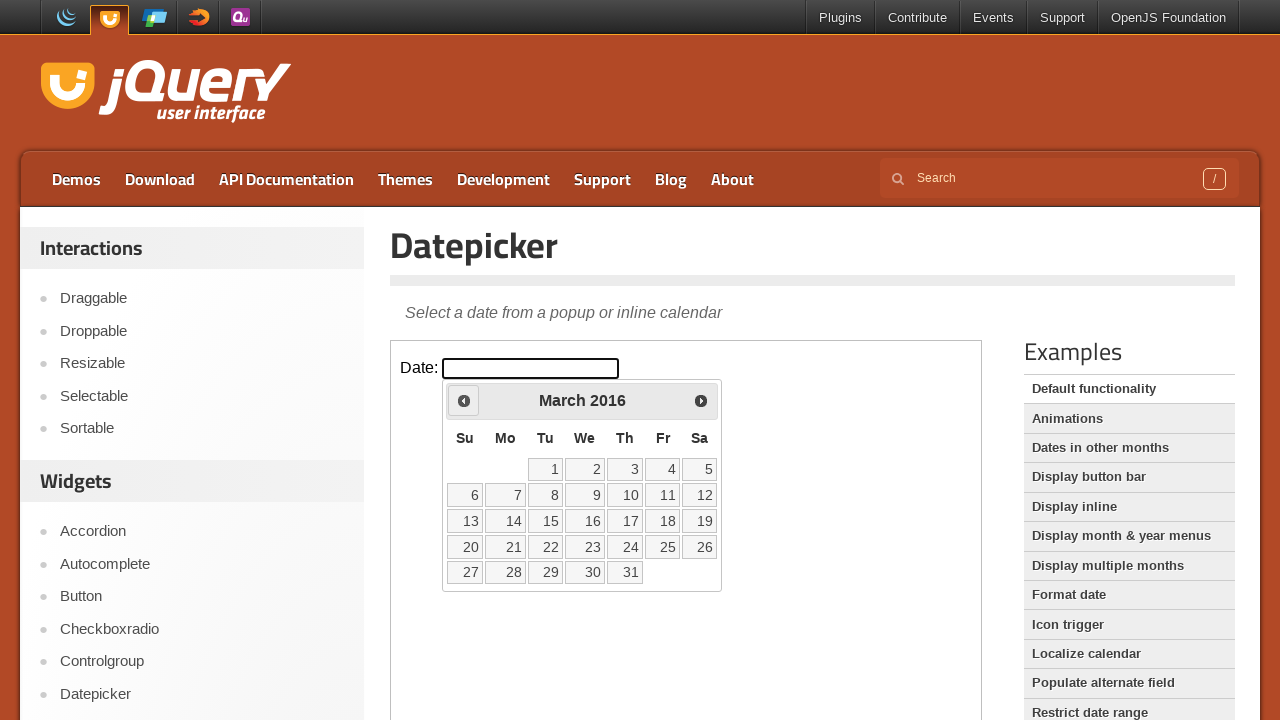

Clicked Prev button to navigate to previous year at (464, 400) on iframe >> nth=0 >> internal:control=enter-frame >> span:has-text('Prev')
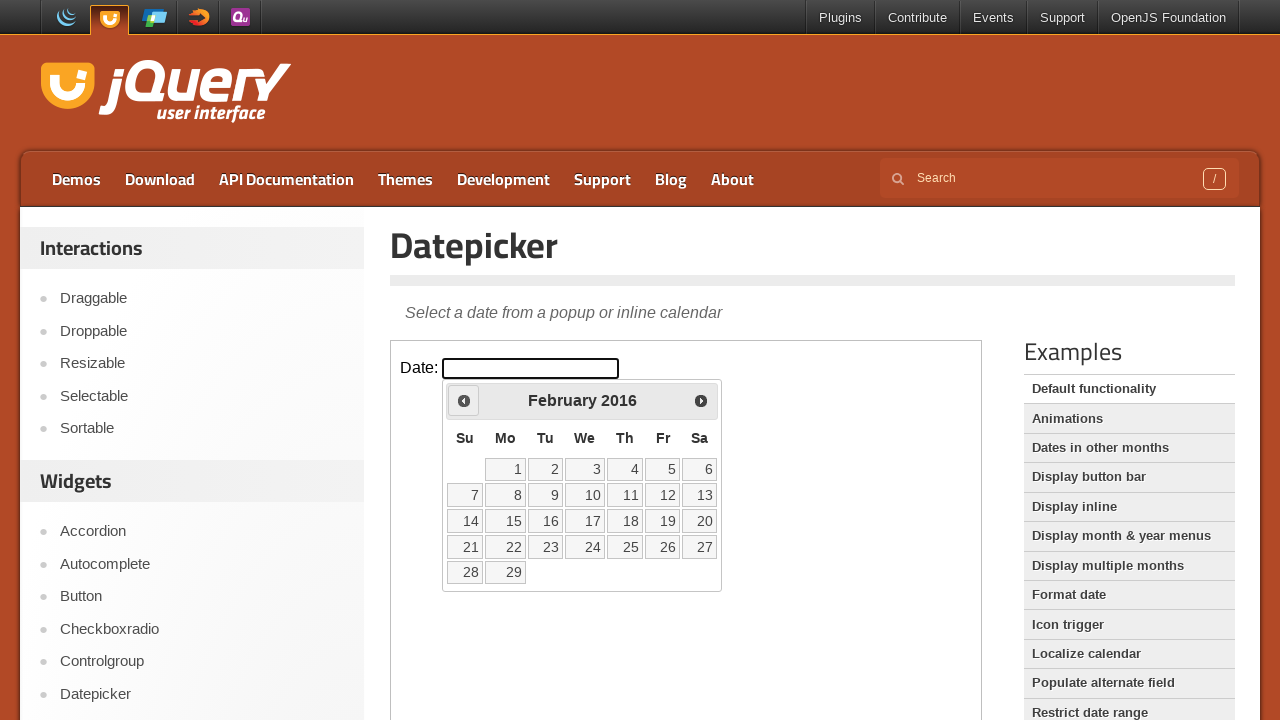

Updated current year: 2016
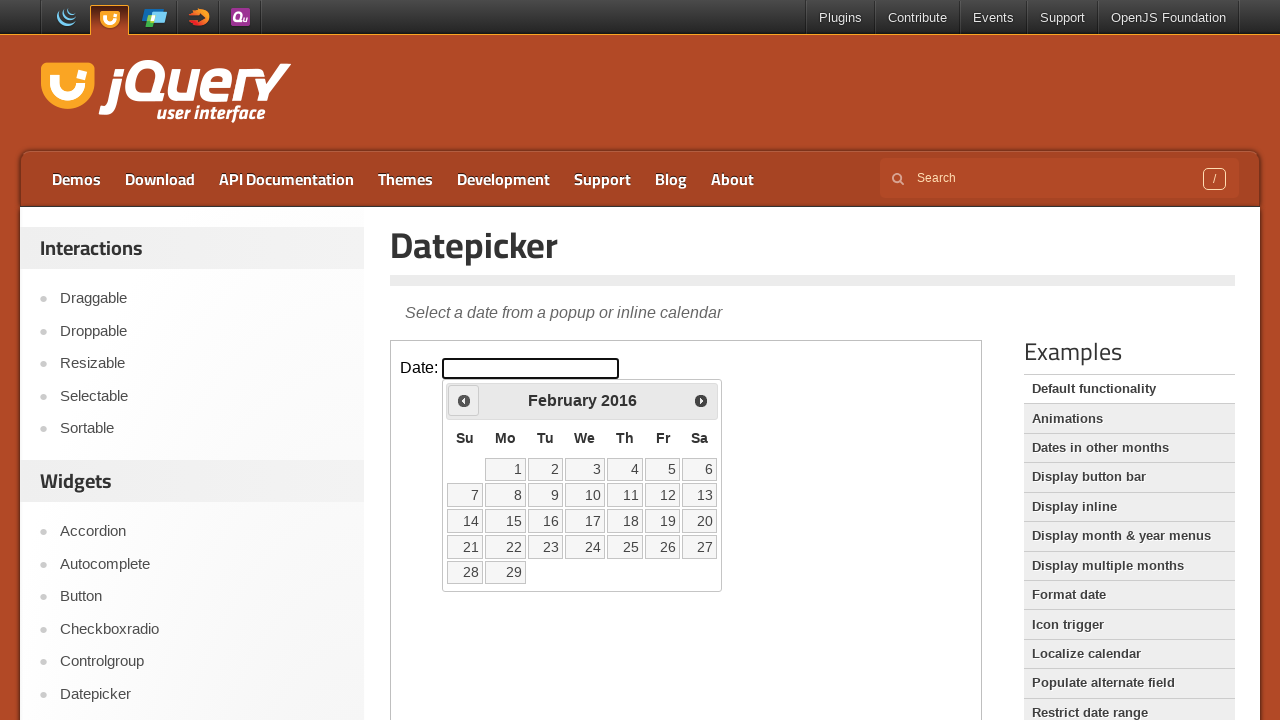

Clicked Prev button to navigate to previous year at (464, 400) on iframe >> nth=0 >> internal:control=enter-frame >> span:has-text('Prev')
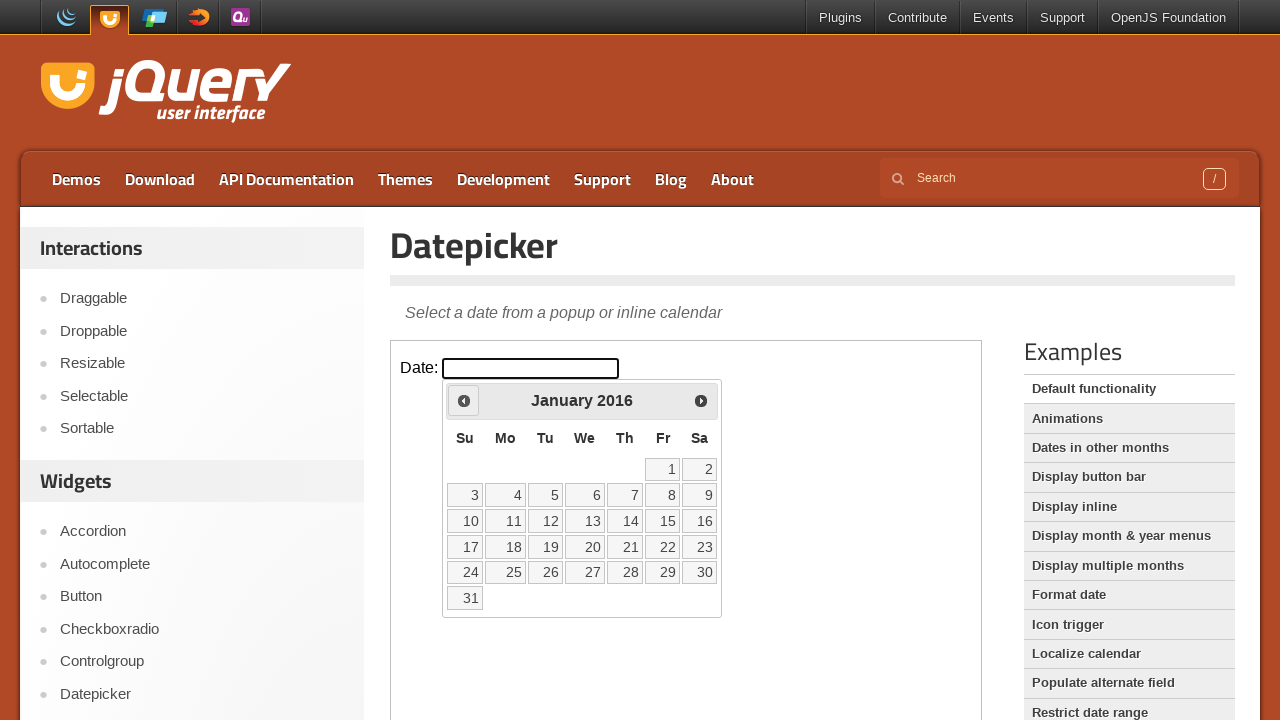

Updated current year: 2016
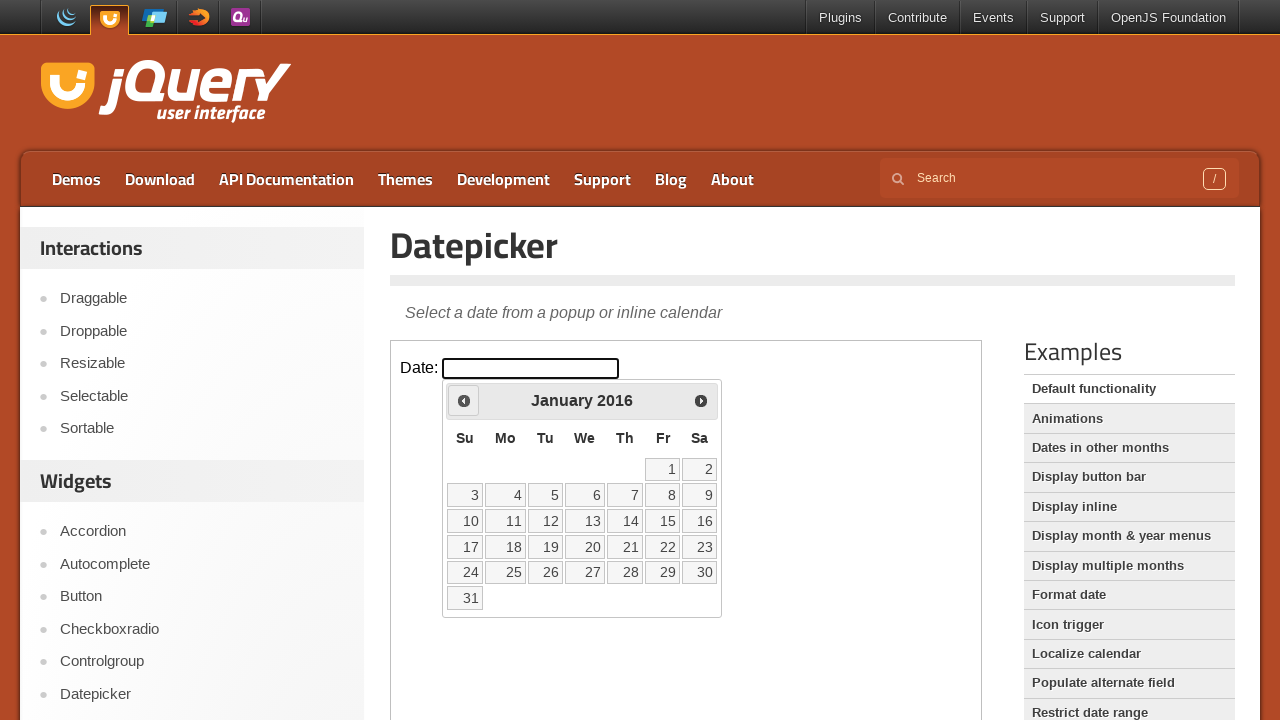

Clicked Prev button to navigate to previous year at (464, 400) on iframe >> nth=0 >> internal:control=enter-frame >> span:has-text('Prev')
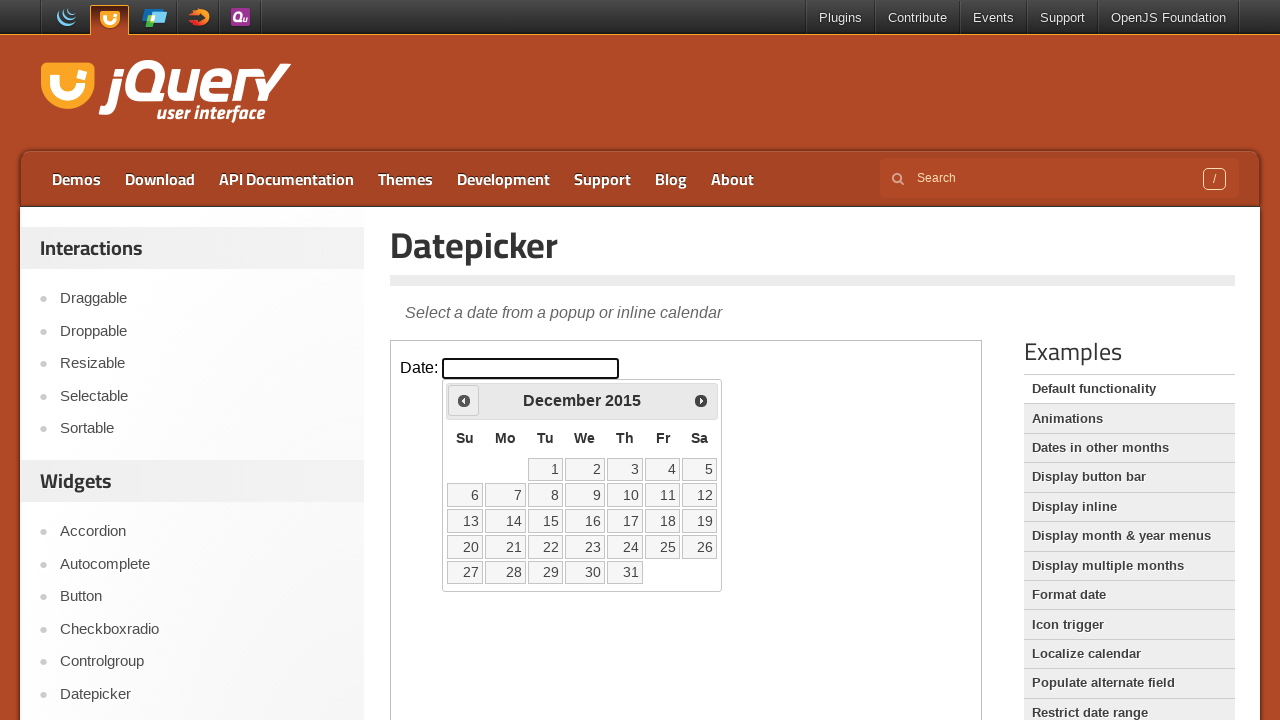

Updated current year: 2015
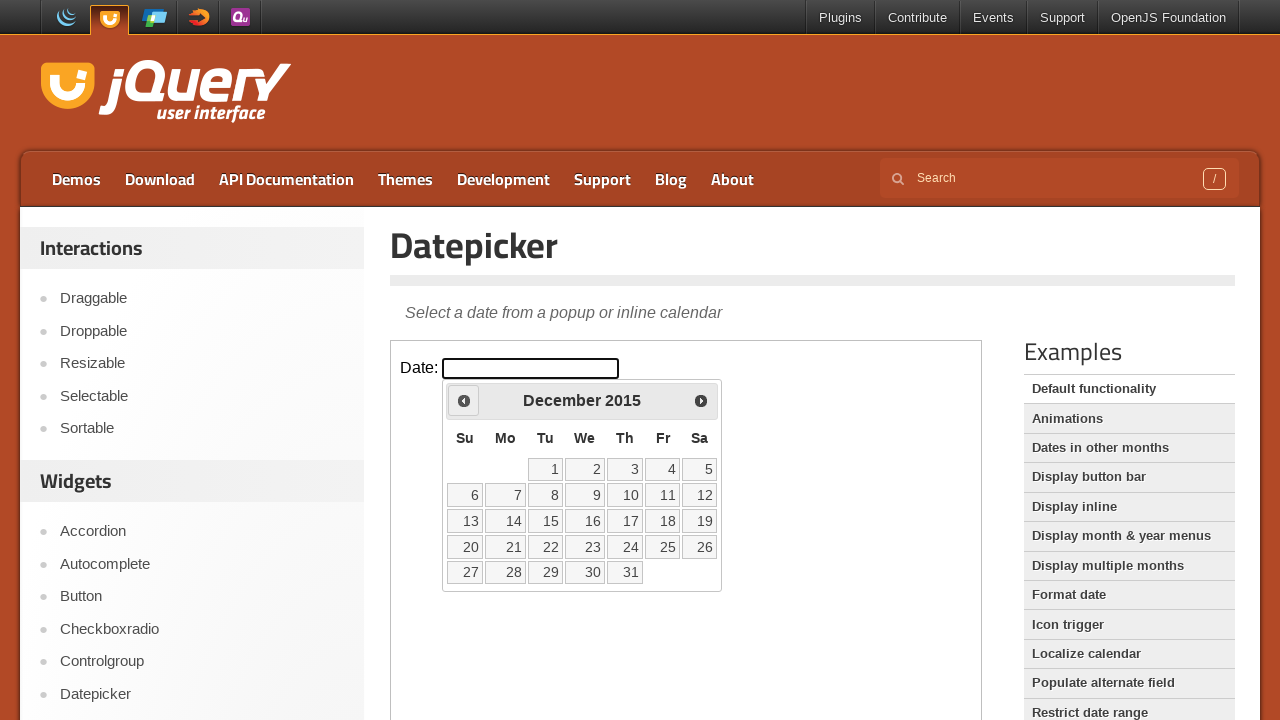

Clicked Prev button to navigate to previous year at (464, 400) on iframe >> nth=0 >> internal:control=enter-frame >> span:has-text('Prev')
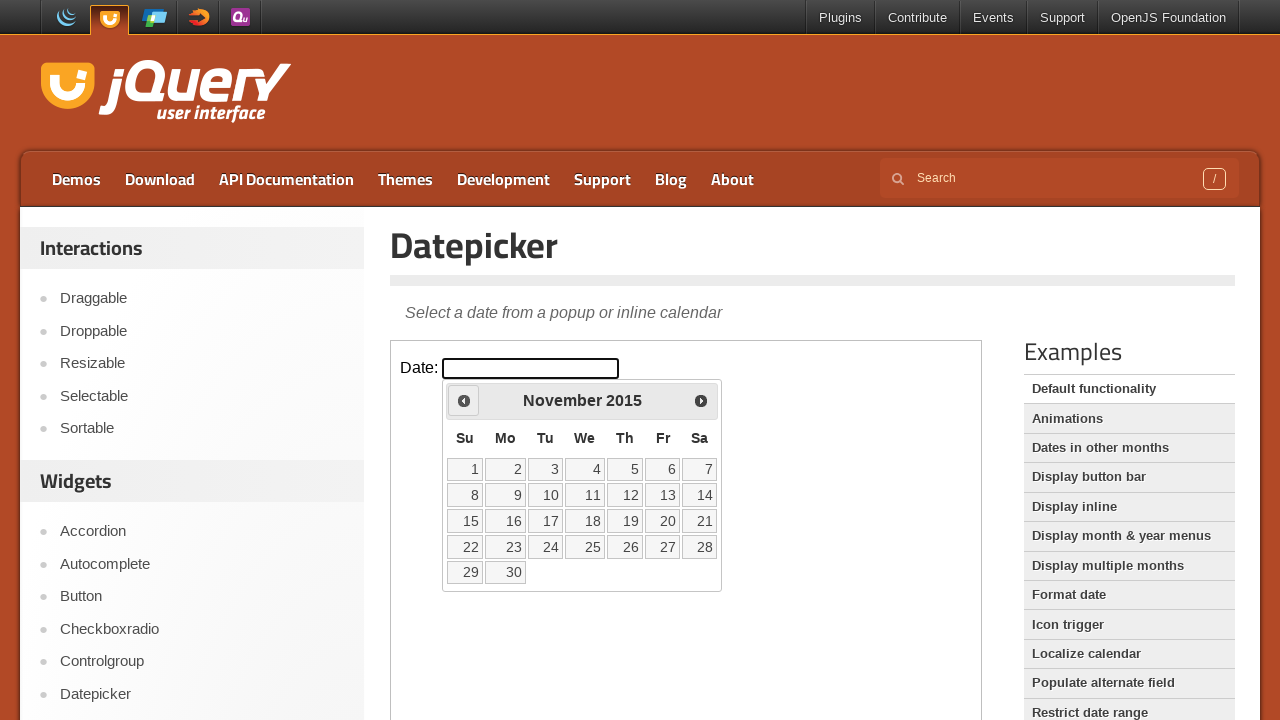

Updated current year: 2015
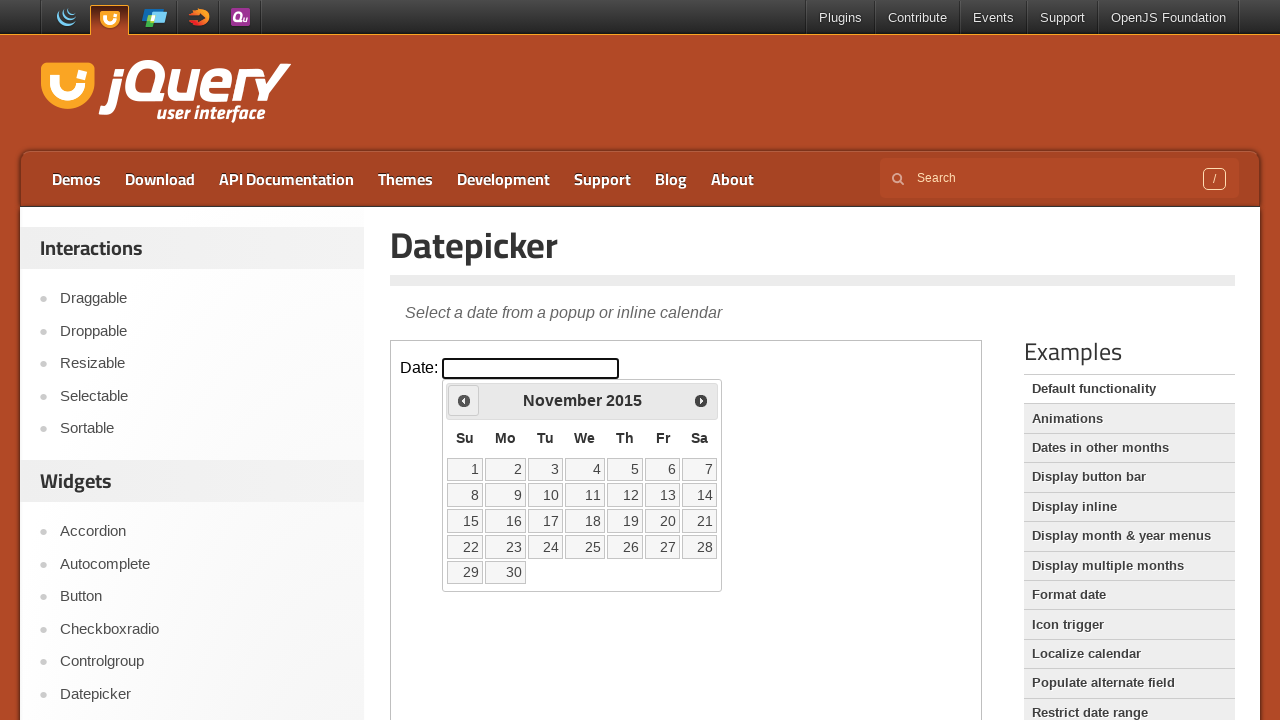

Clicked Prev button to navigate to previous year at (464, 400) on iframe >> nth=0 >> internal:control=enter-frame >> span:has-text('Prev')
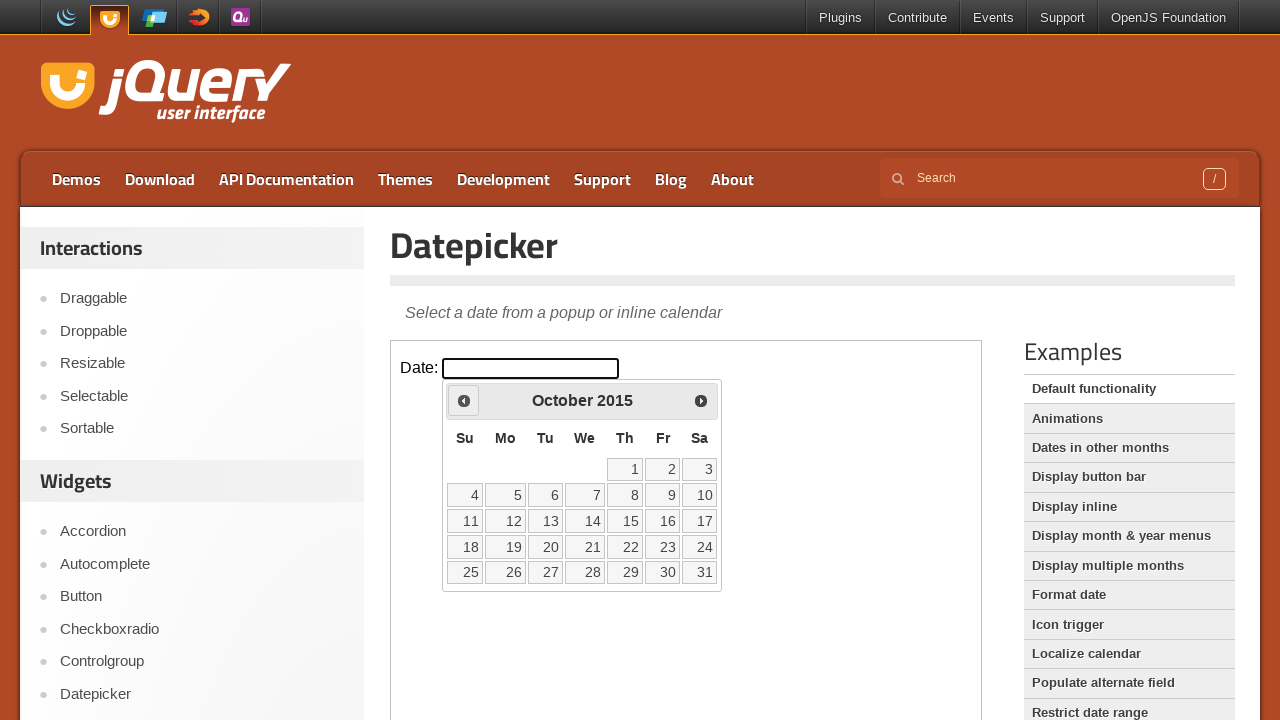

Updated current year: 2015
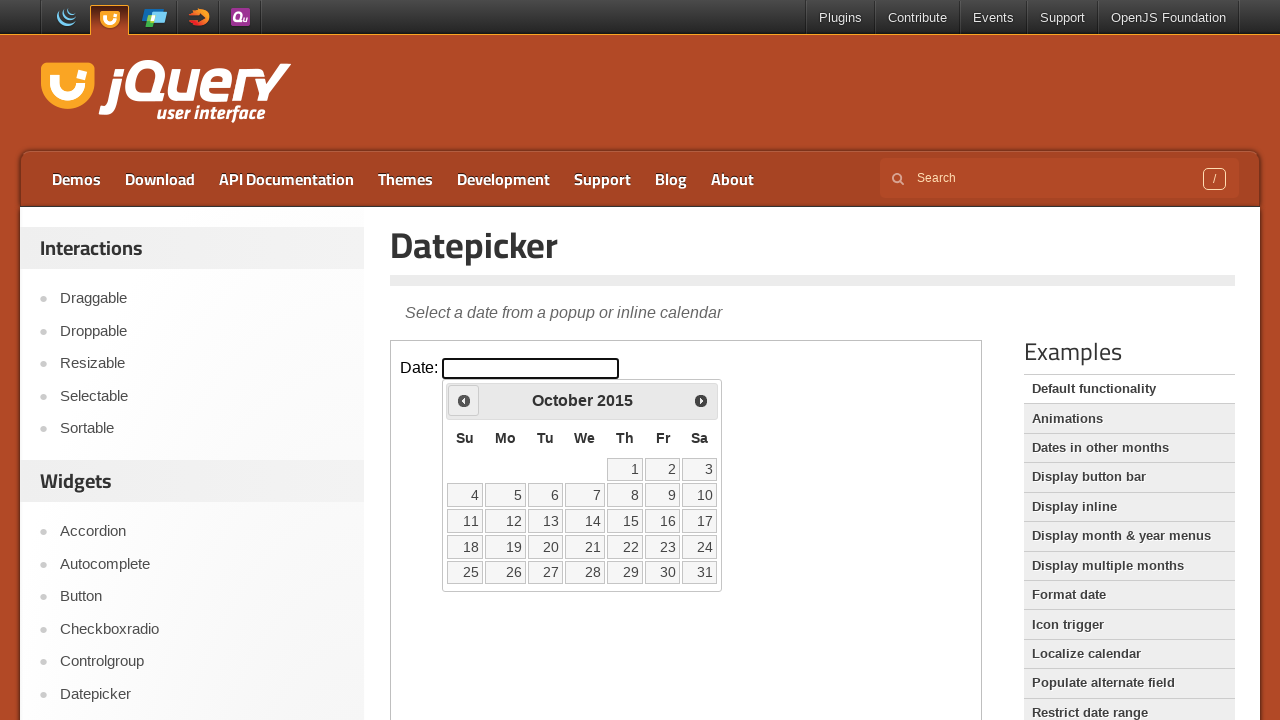

Clicked Prev button to navigate to previous year at (464, 400) on iframe >> nth=0 >> internal:control=enter-frame >> span:has-text('Prev')
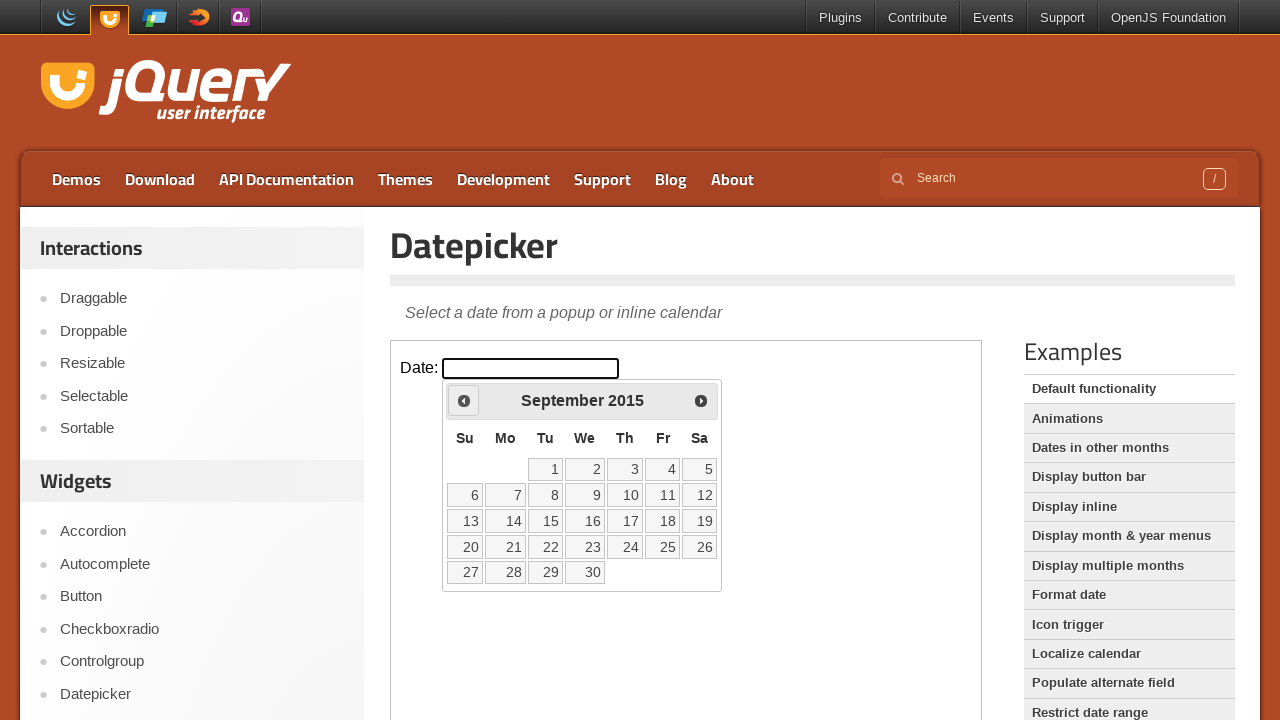

Updated current year: 2015
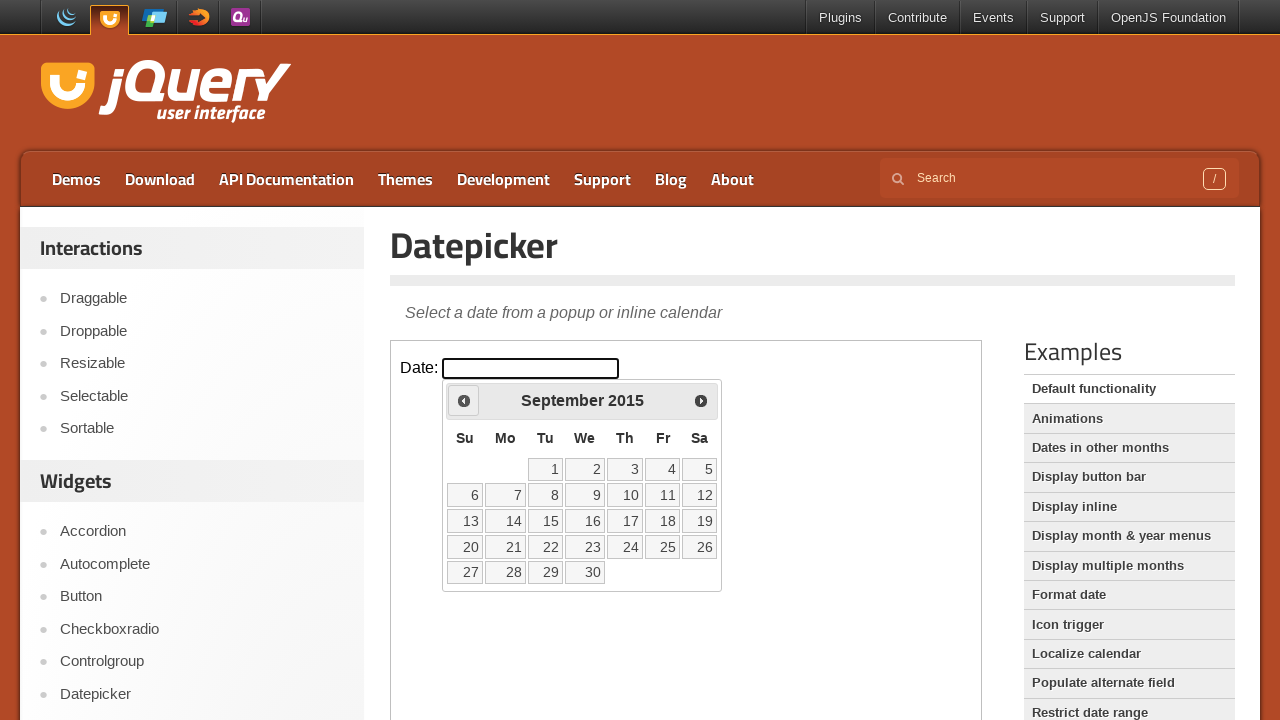

Clicked Prev button to navigate to previous year at (464, 400) on iframe >> nth=0 >> internal:control=enter-frame >> span:has-text('Prev')
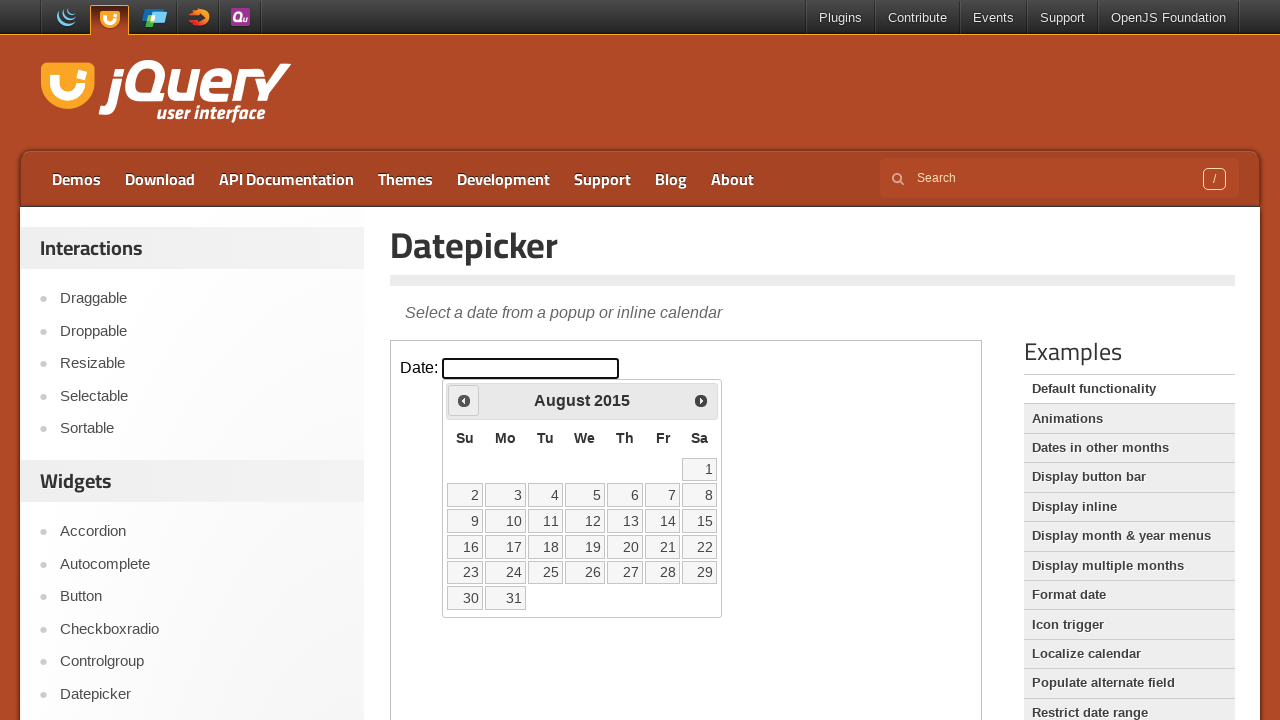

Updated current year: 2015
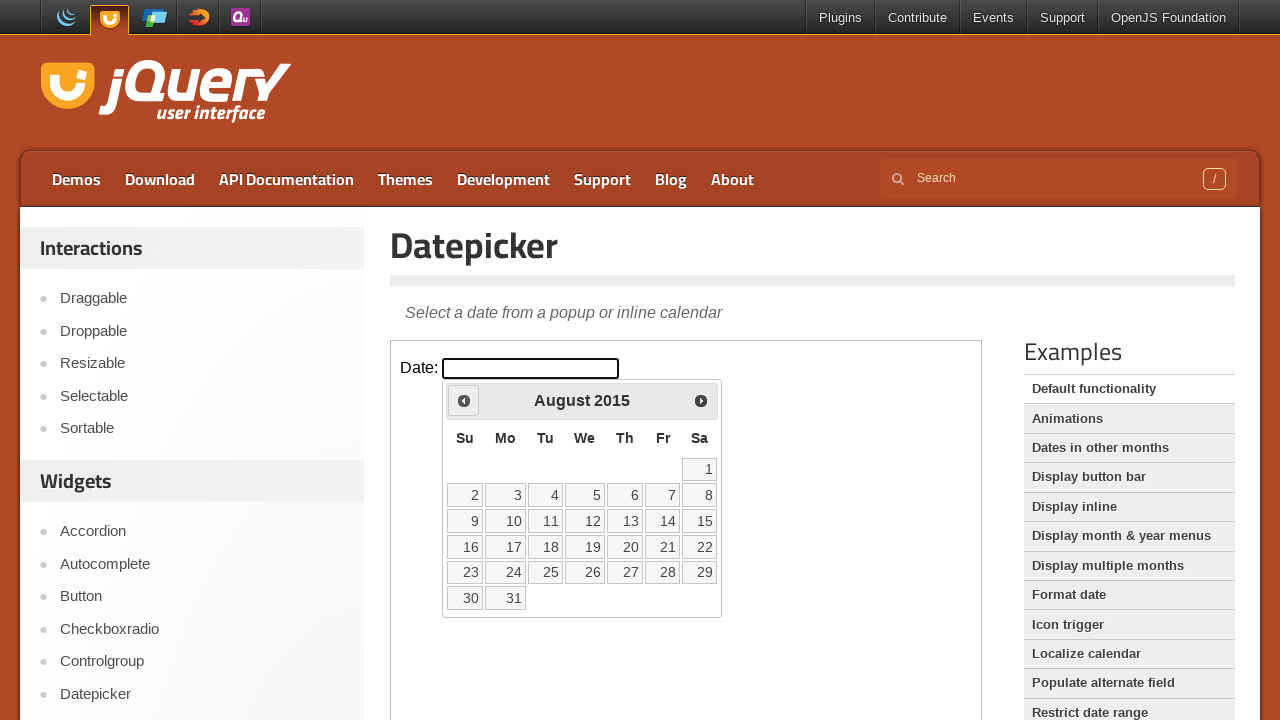

Clicked Prev button to navigate to previous year at (464, 400) on iframe >> nth=0 >> internal:control=enter-frame >> span:has-text('Prev')
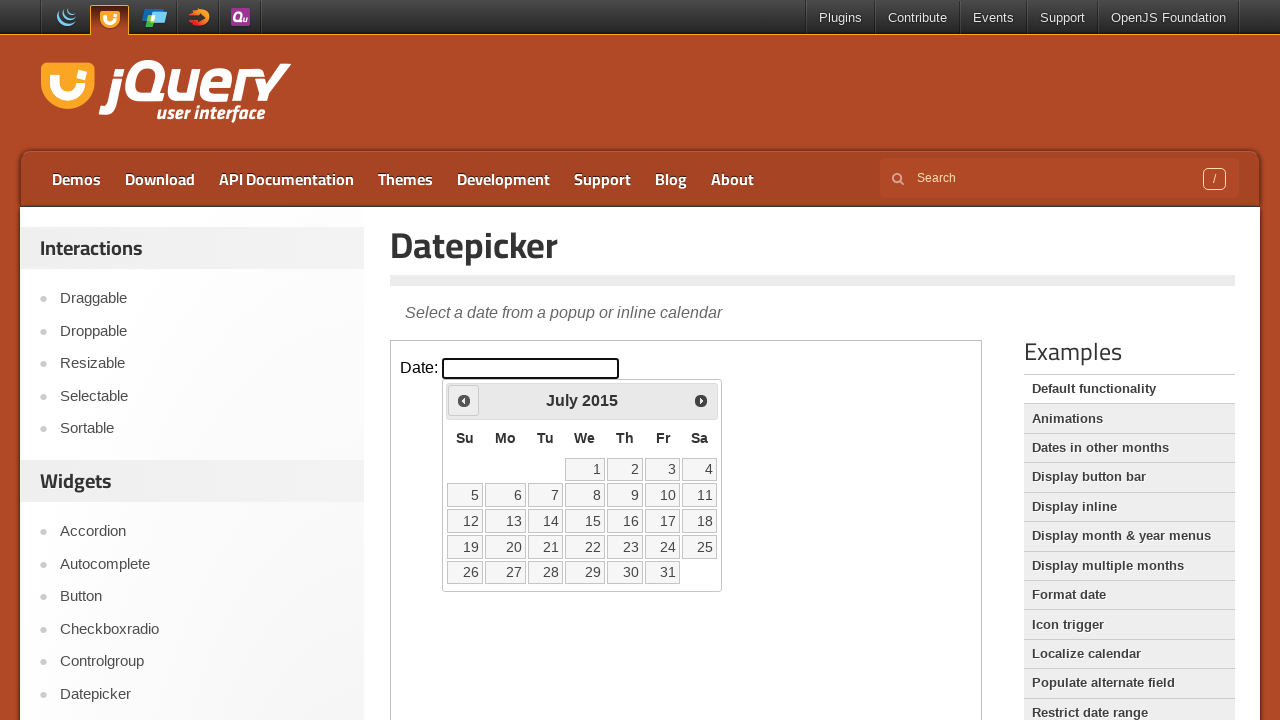

Updated current year: 2015
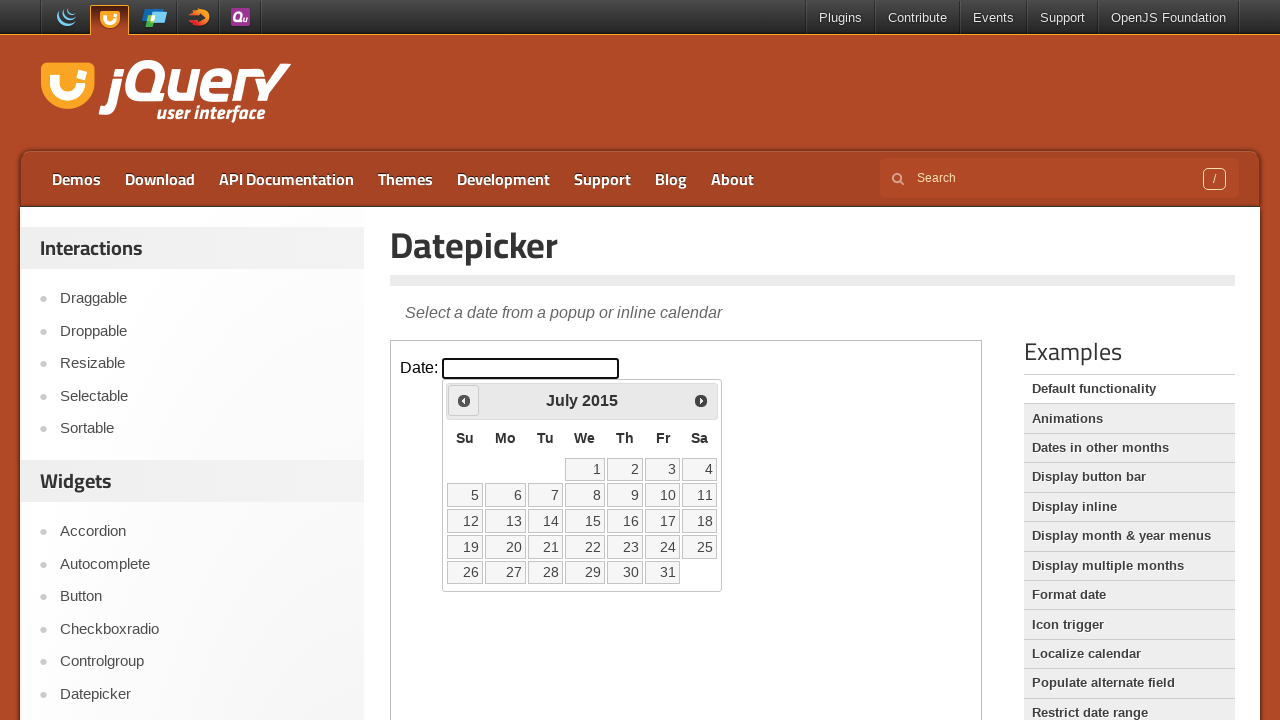

Clicked Prev button to navigate to previous year at (464, 400) on iframe >> nth=0 >> internal:control=enter-frame >> span:has-text('Prev')
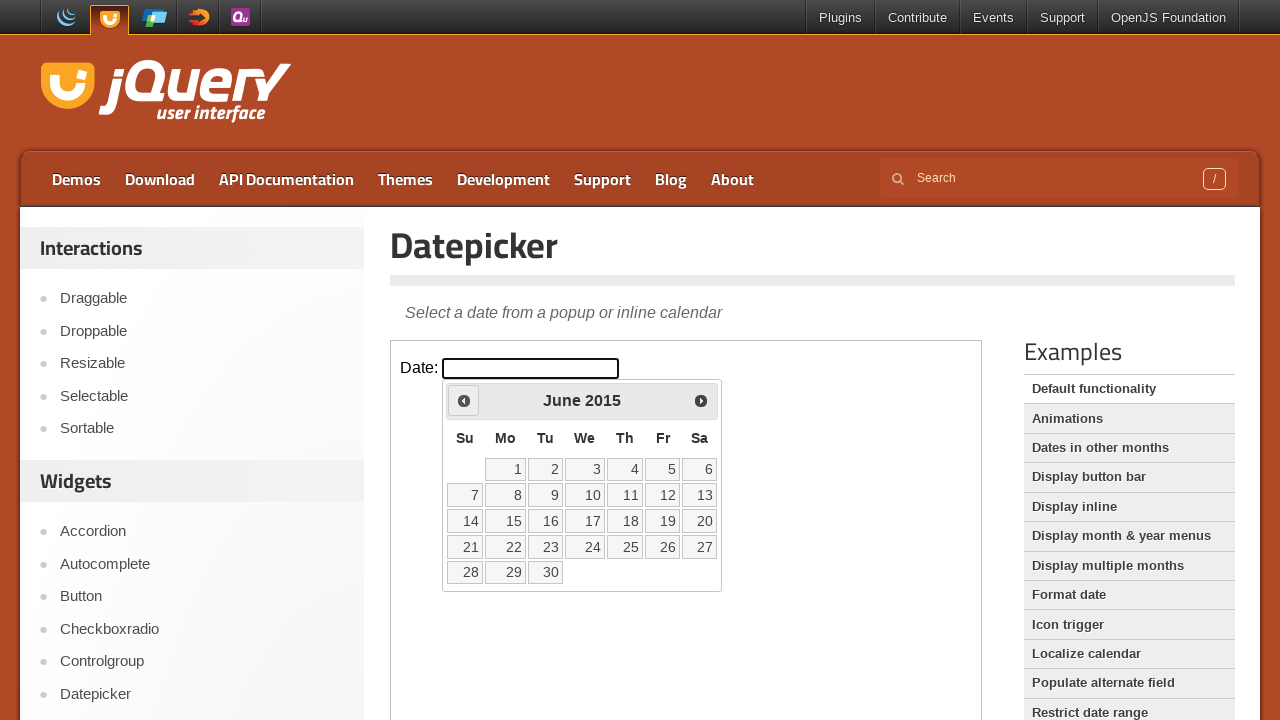

Updated current year: 2015
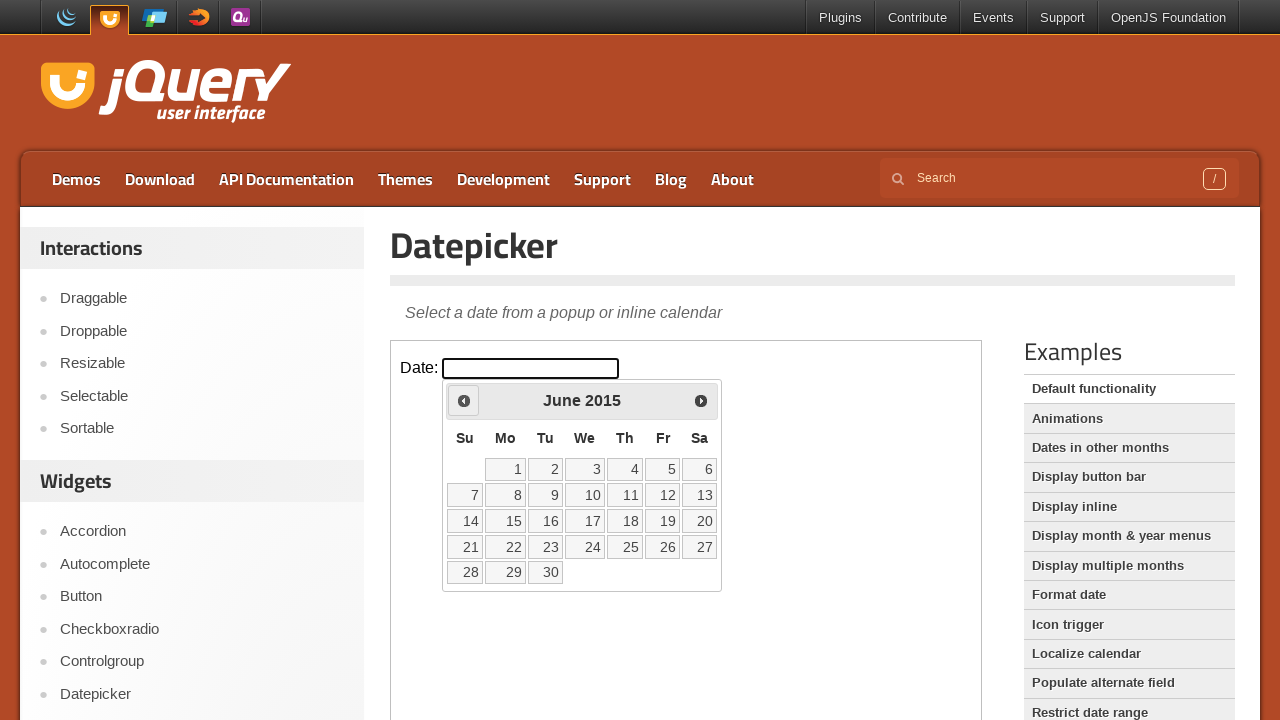

Clicked Prev button to navigate to previous year at (464, 400) on iframe >> nth=0 >> internal:control=enter-frame >> span:has-text('Prev')
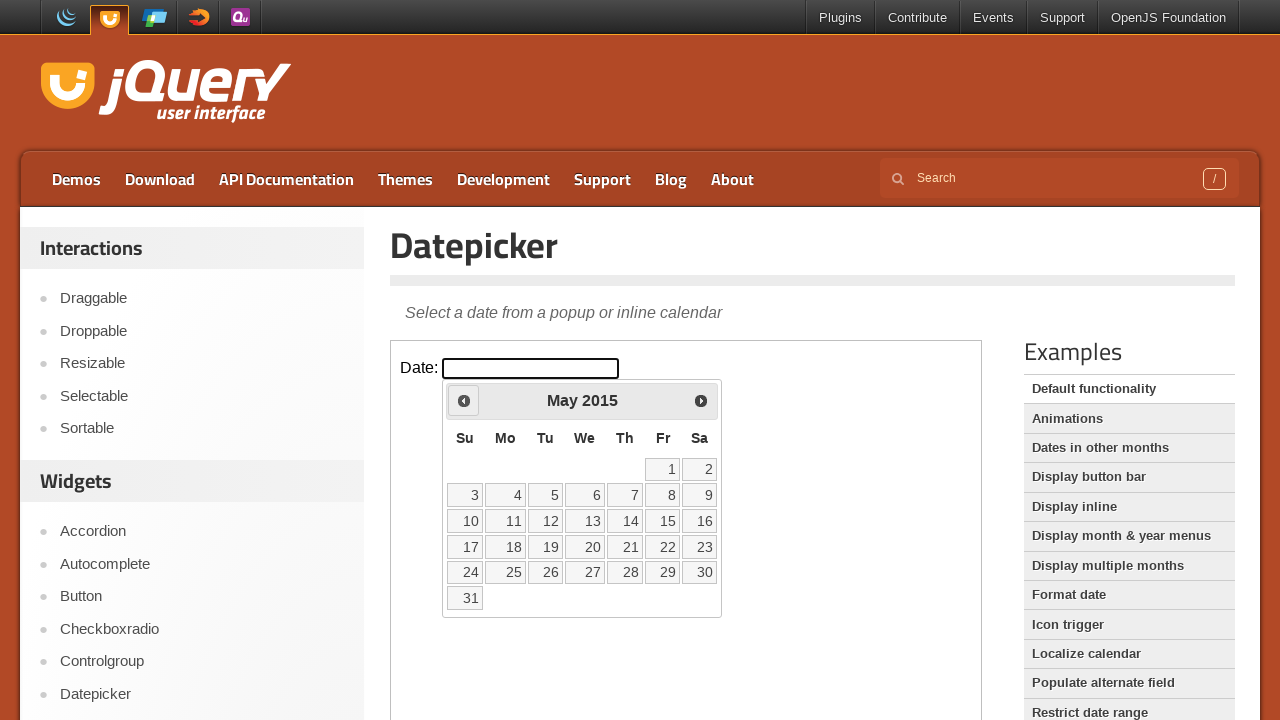

Updated current year: 2015
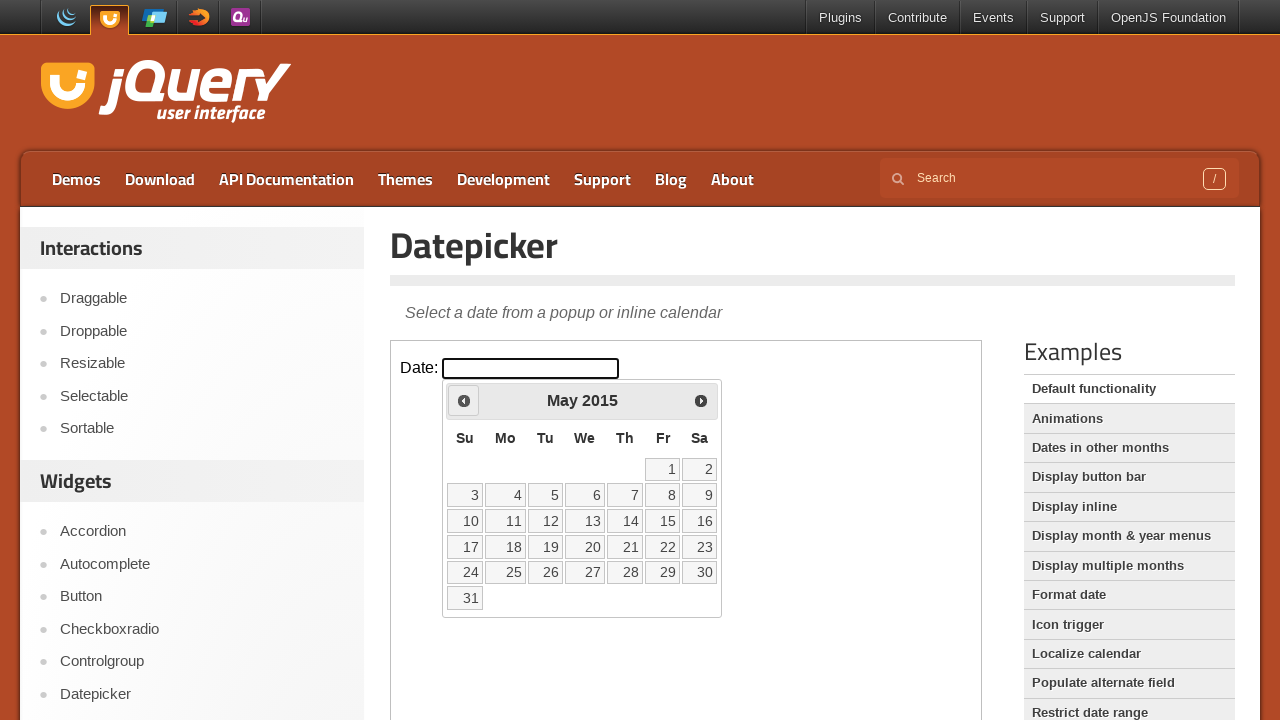

Clicked Prev button to navigate to previous year at (464, 400) on iframe >> nth=0 >> internal:control=enter-frame >> span:has-text('Prev')
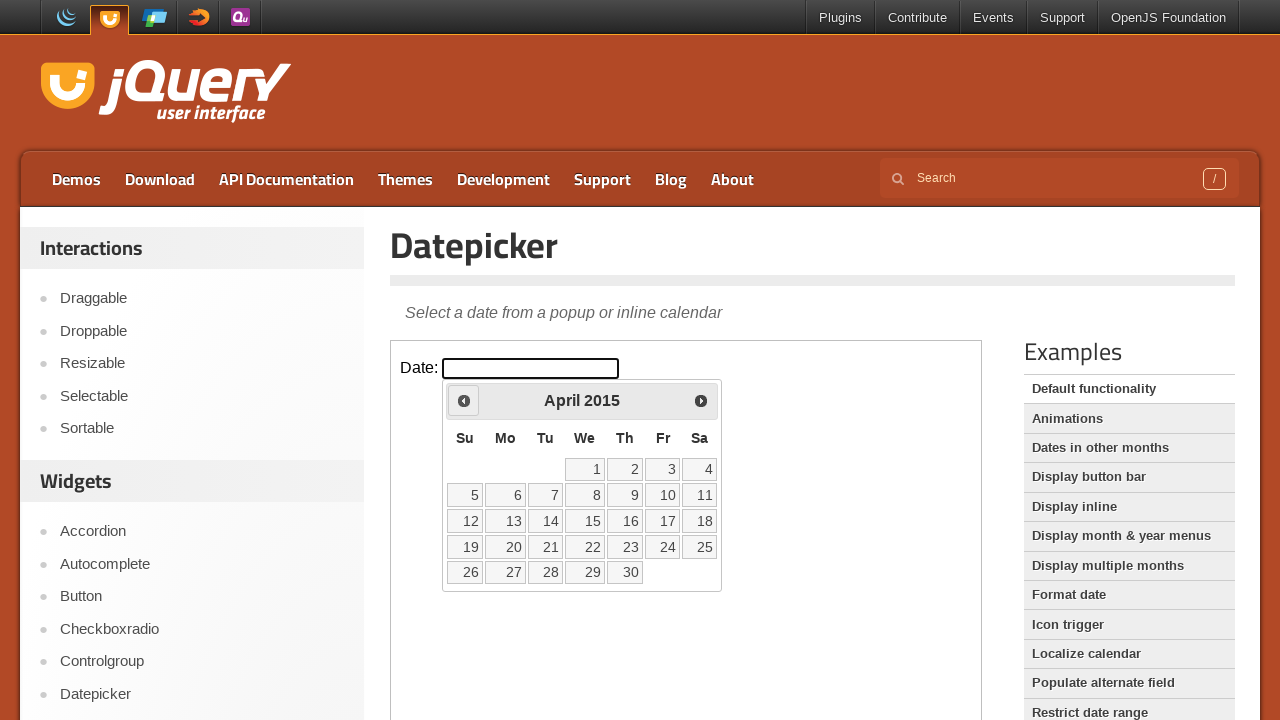

Updated current year: 2015
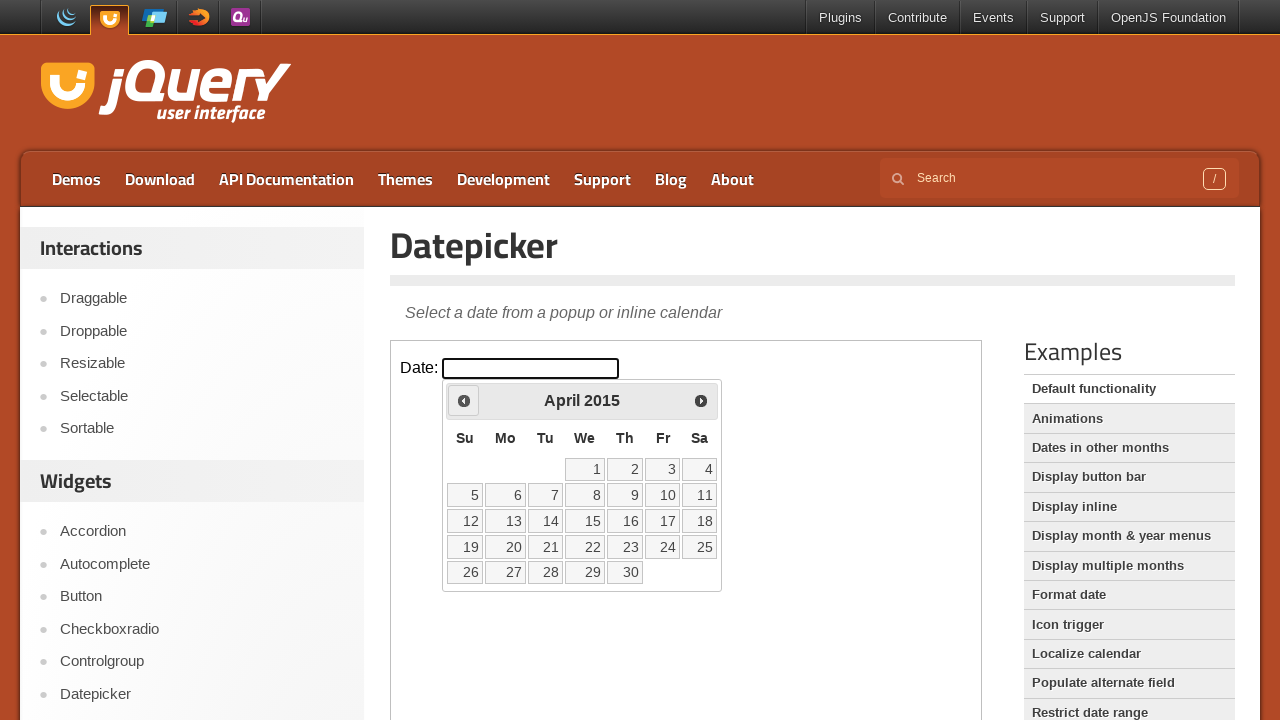

Clicked Prev button to navigate to previous year at (464, 400) on iframe >> nth=0 >> internal:control=enter-frame >> span:has-text('Prev')
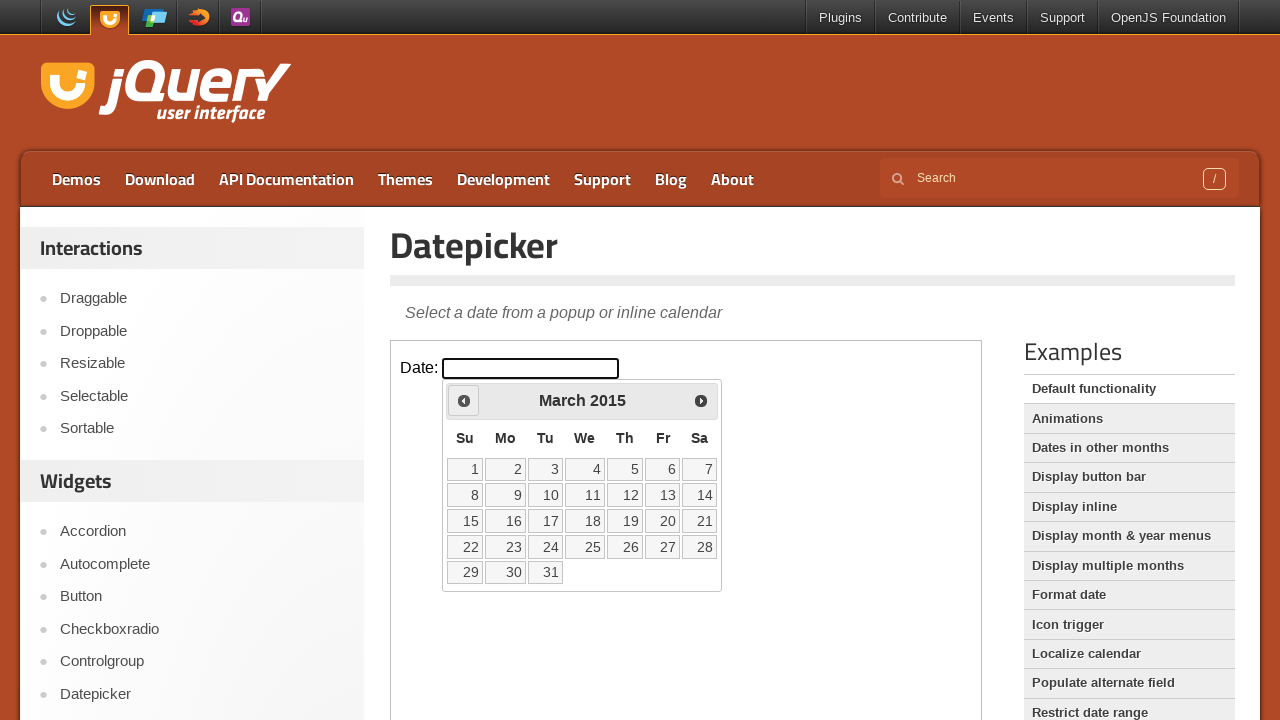

Updated current year: 2015
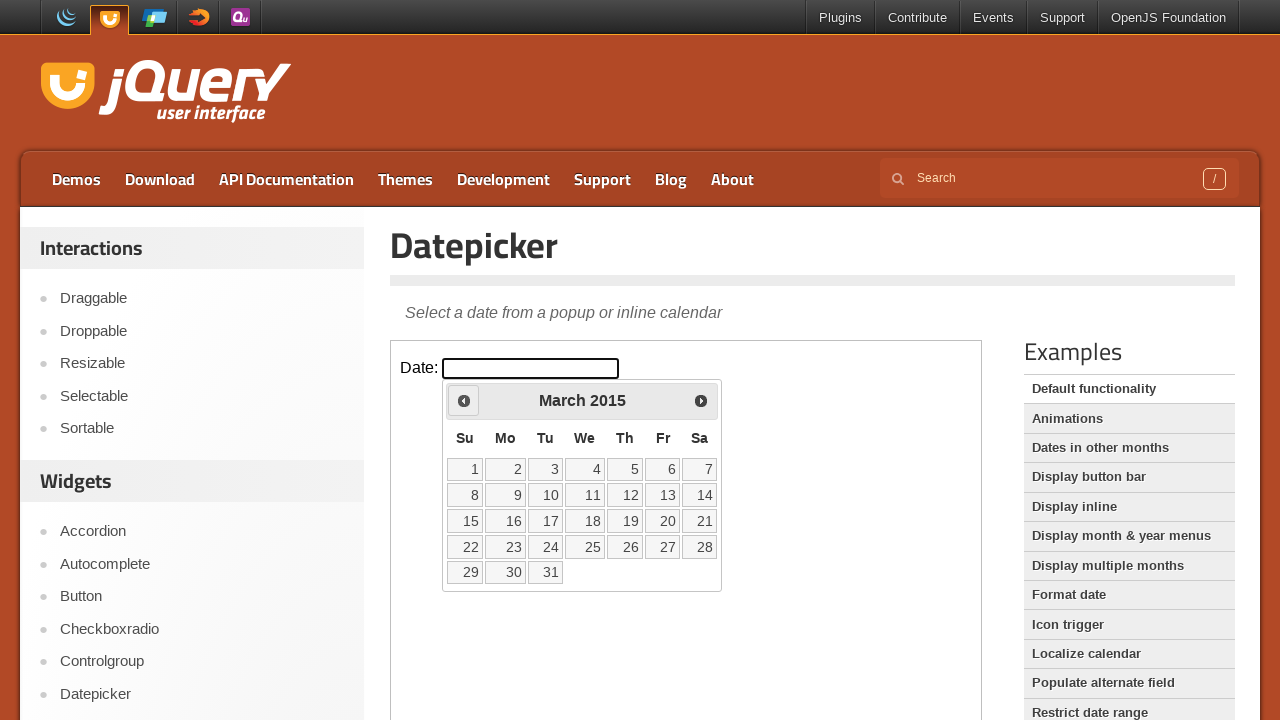

Clicked Prev button to navigate to previous year at (464, 400) on iframe >> nth=0 >> internal:control=enter-frame >> span:has-text('Prev')
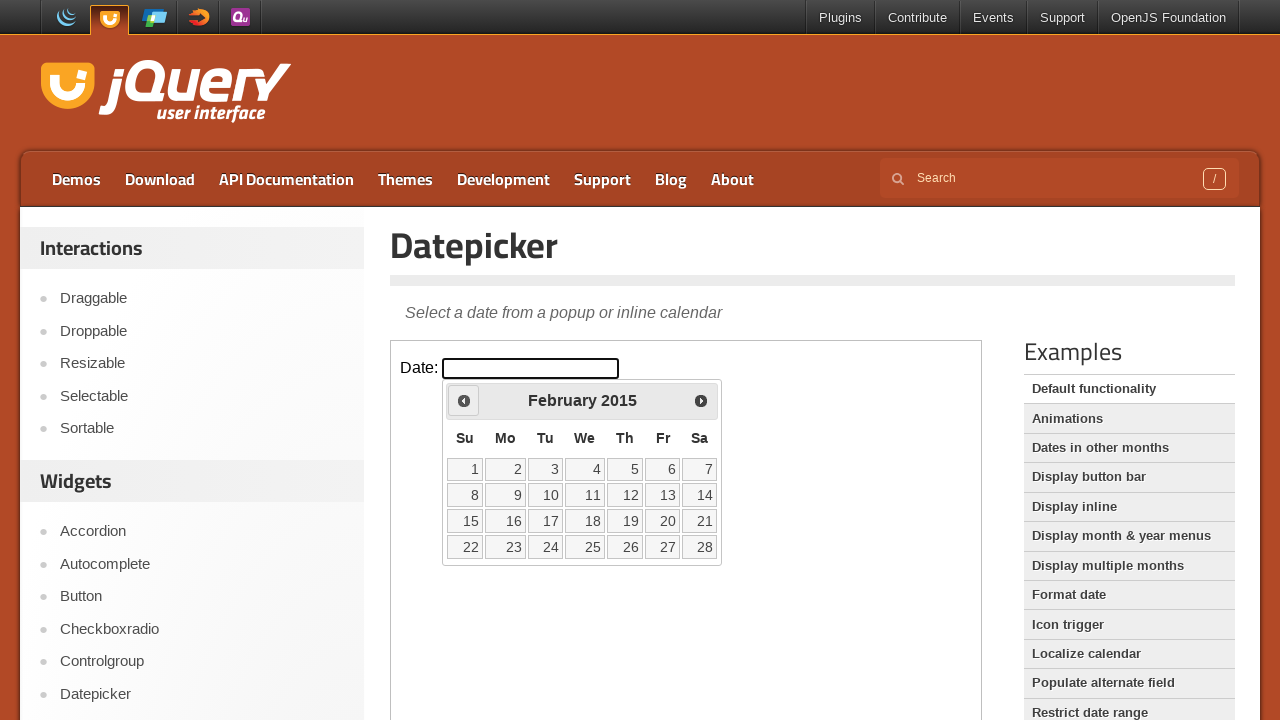

Updated current year: 2015
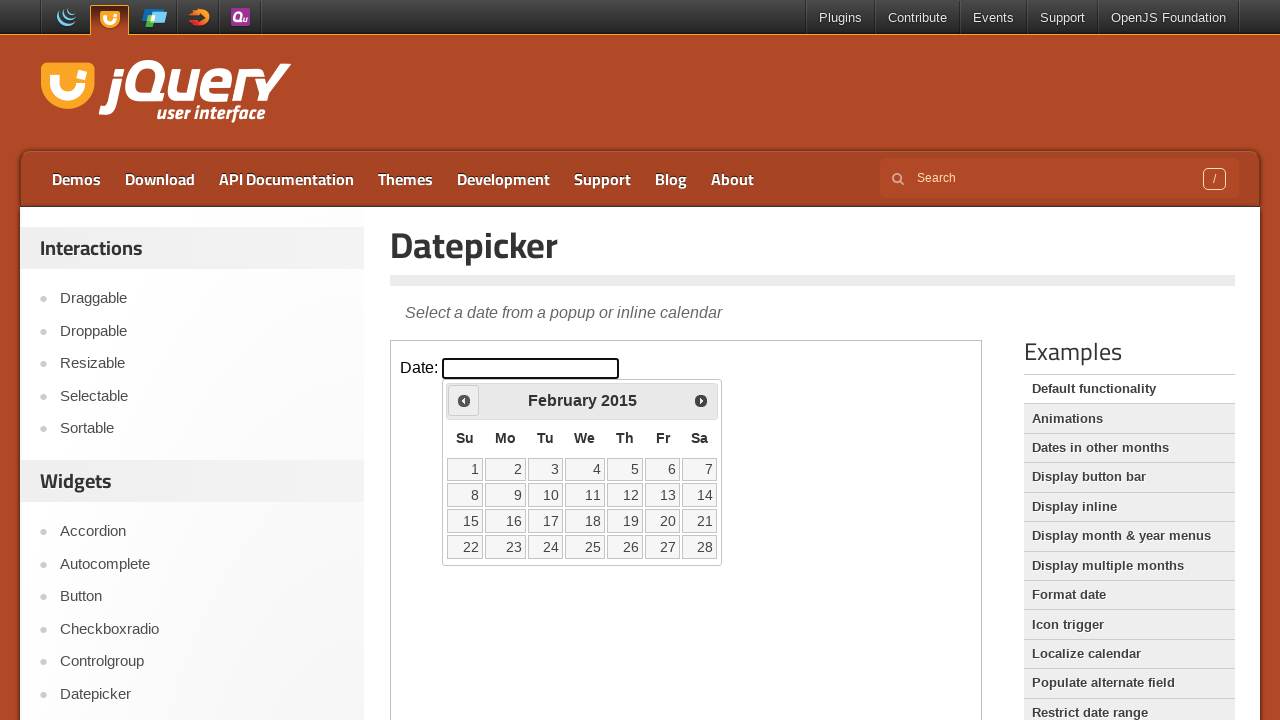

Clicked Prev button to navigate to previous year at (464, 400) on iframe >> nth=0 >> internal:control=enter-frame >> span:has-text('Prev')
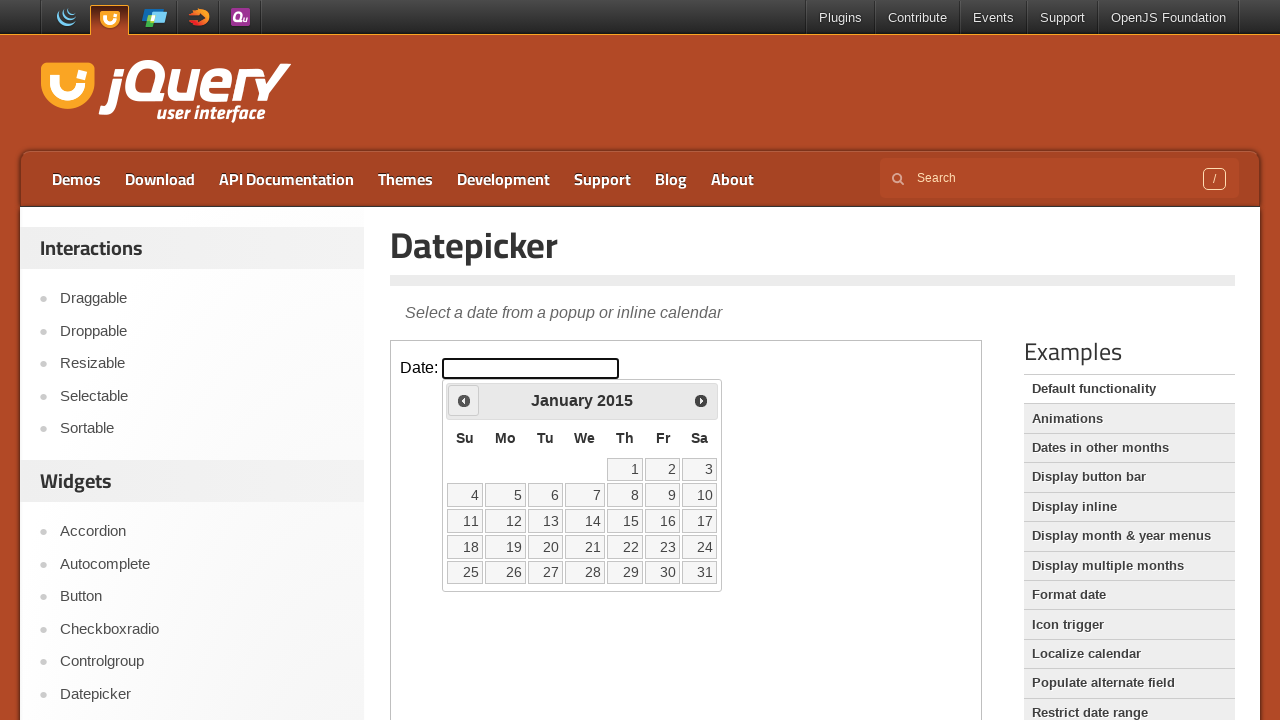

Updated current year: 2015
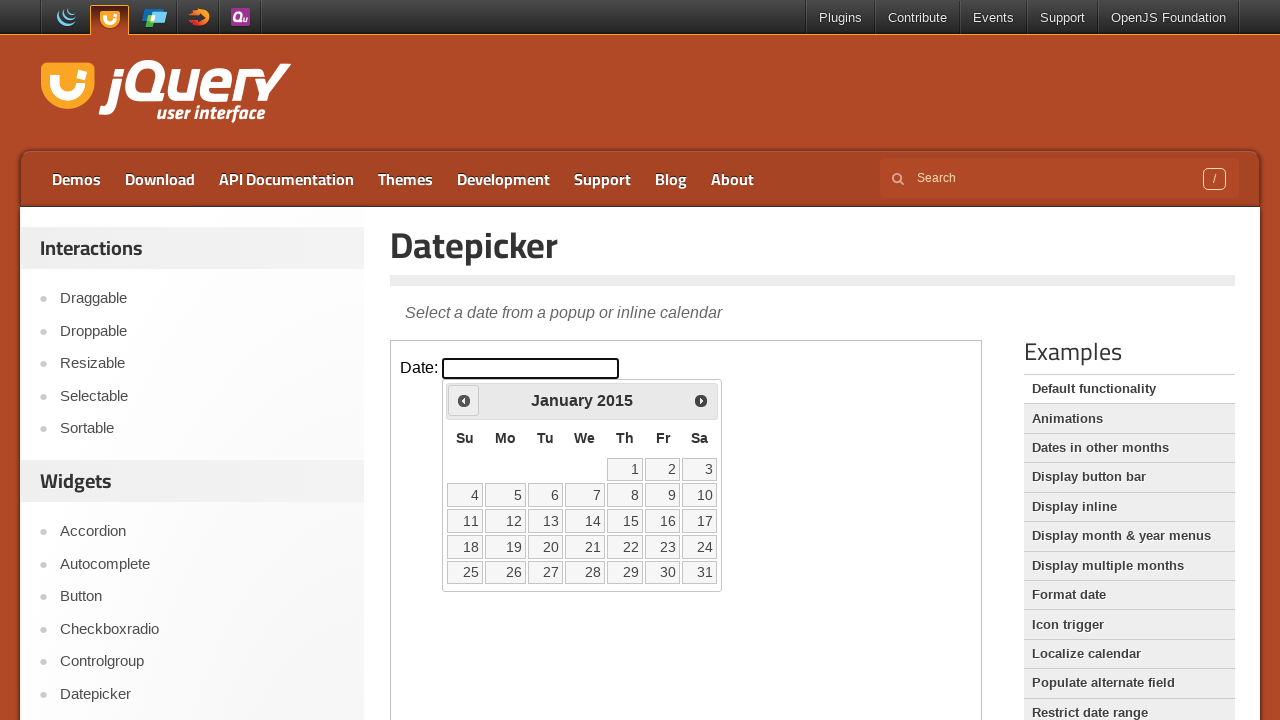

Clicked Prev button to navigate to previous year at (464, 400) on iframe >> nth=0 >> internal:control=enter-frame >> span:has-text('Prev')
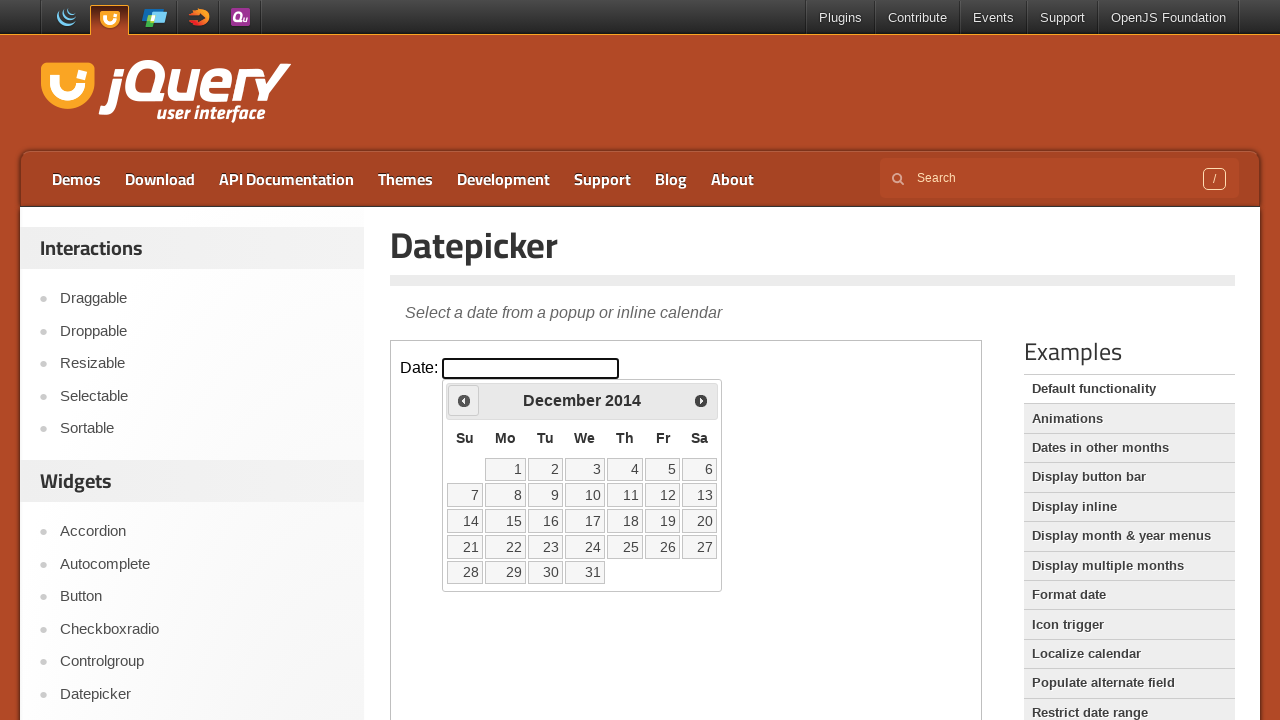

Updated current year: 2014
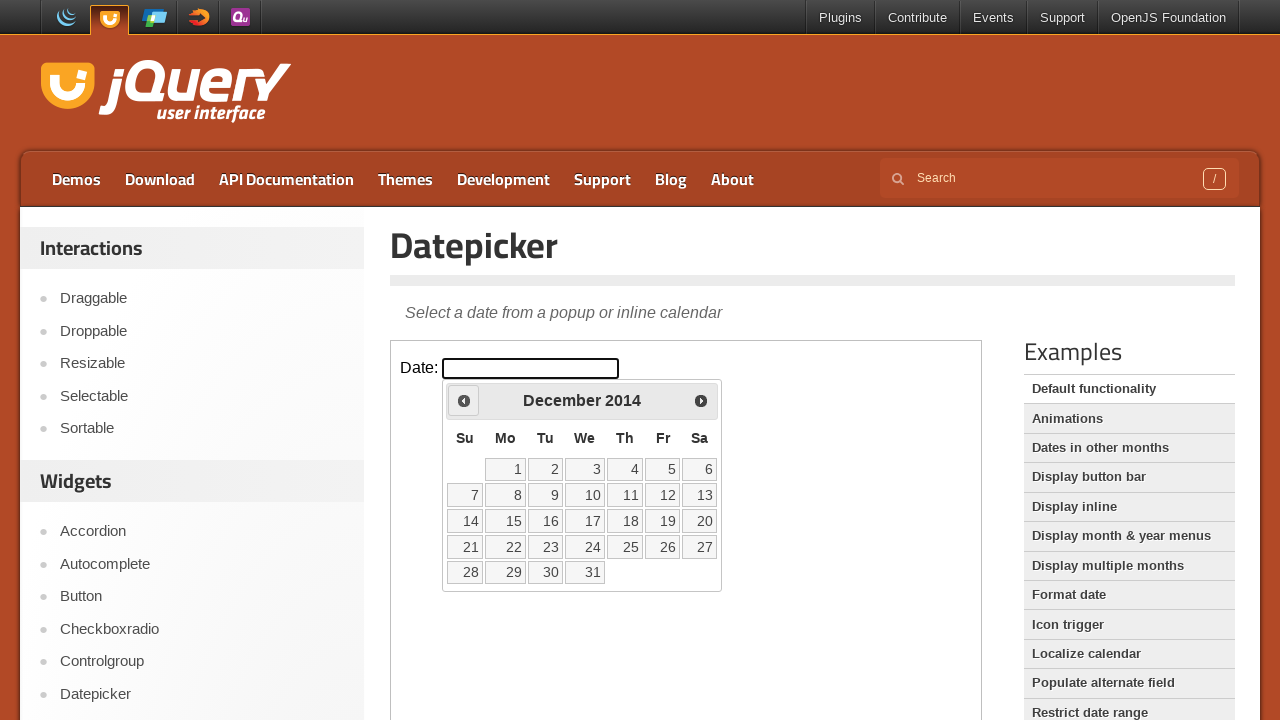

Clicked Prev button to navigate to previous year at (464, 400) on iframe >> nth=0 >> internal:control=enter-frame >> span:has-text('Prev')
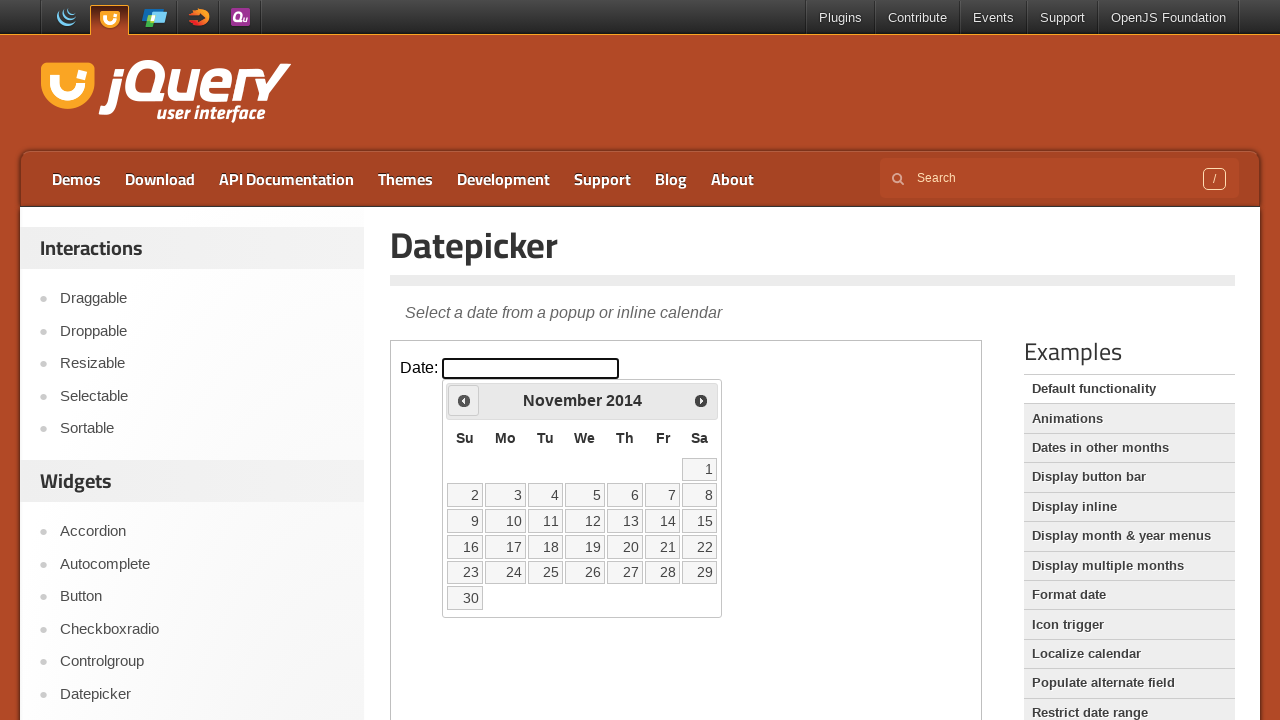

Updated current year: 2014
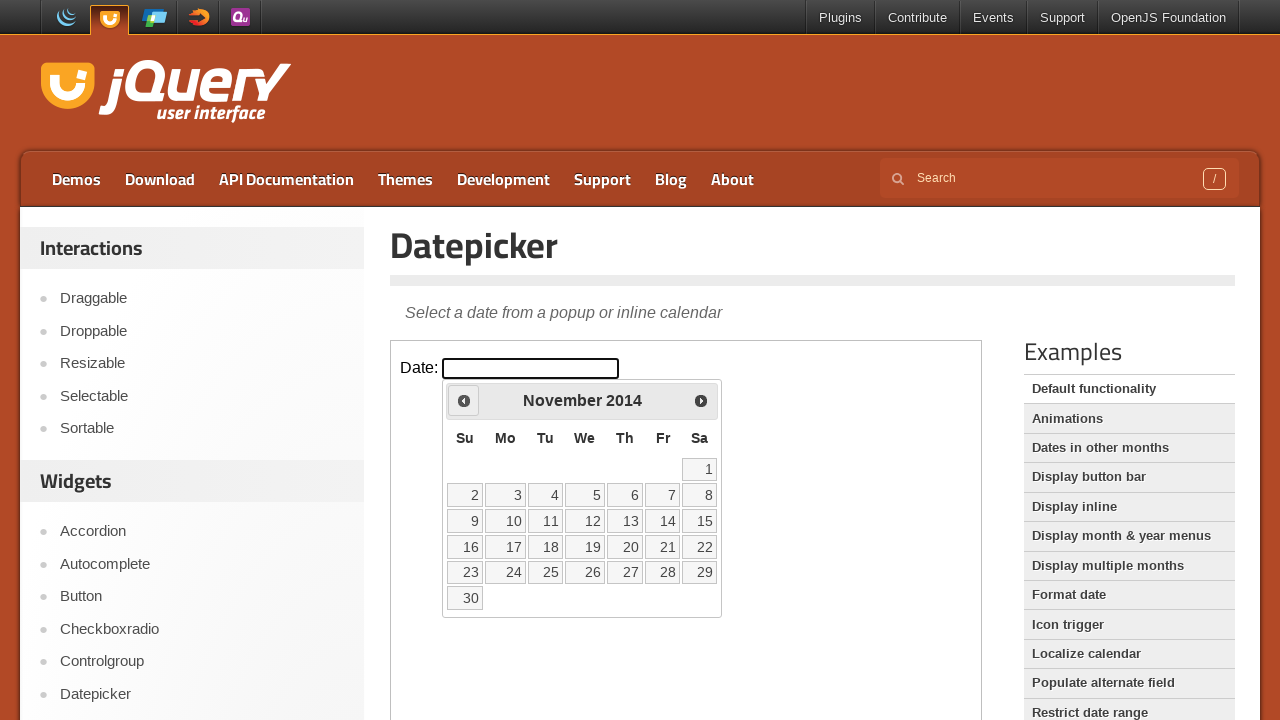

Clicked Prev button to navigate to previous year at (464, 400) on iframe >> nth=0 >> internal:control=enter-frame >> span:has-text('Prev')
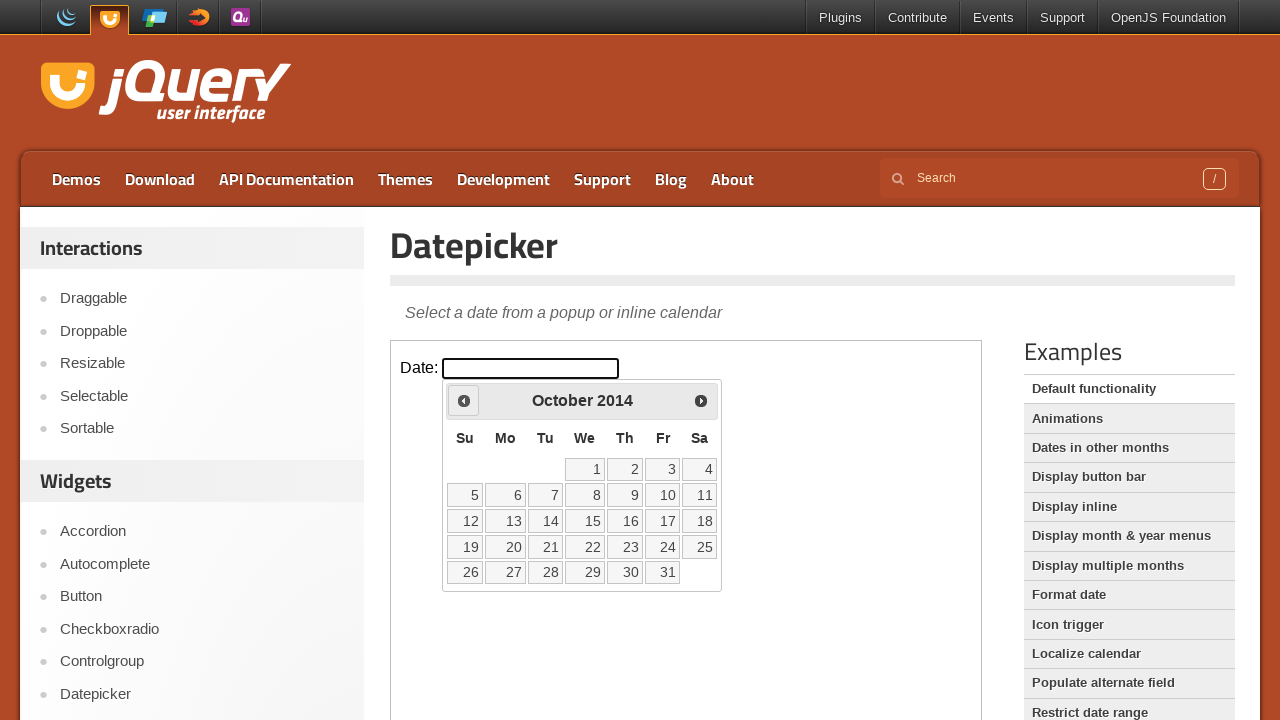

Updated current year: 2014
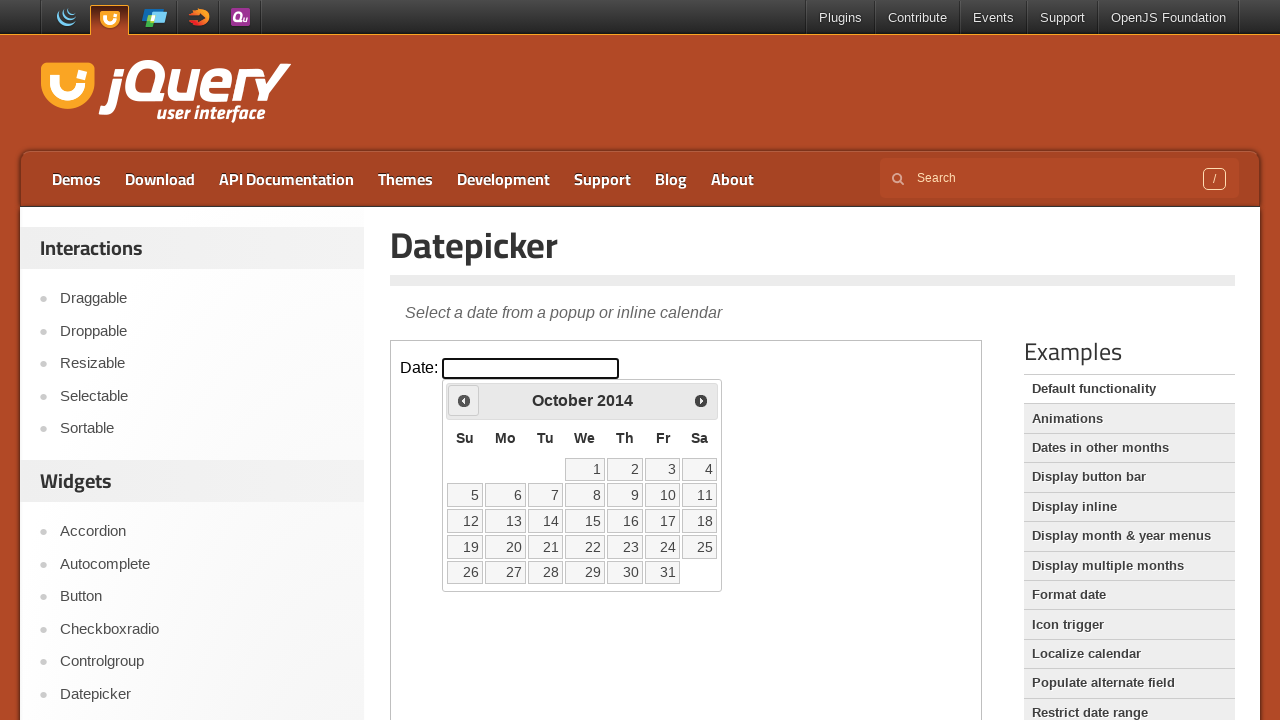

Clicked Prev button to navigate to previous year at (464, 400) on iframe >> nth=0 >> internal:control=enter-frame >> span:has-text('Prev')
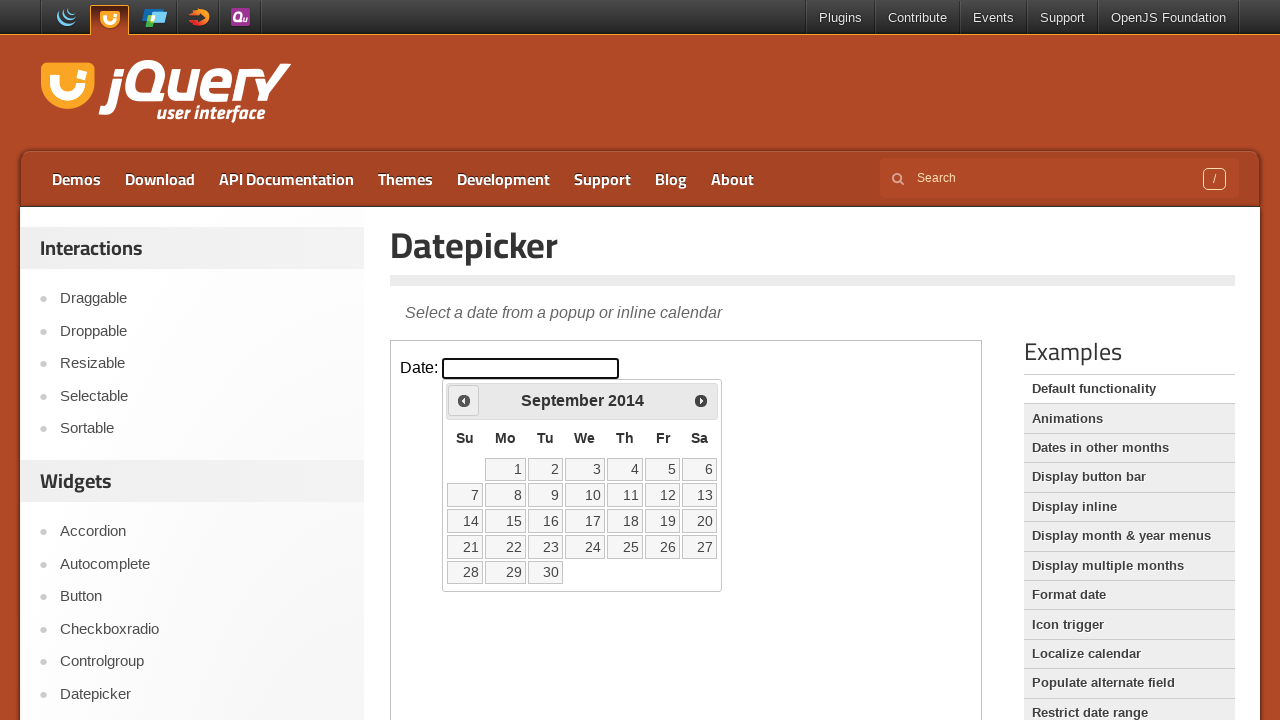

Updated current year: 2014
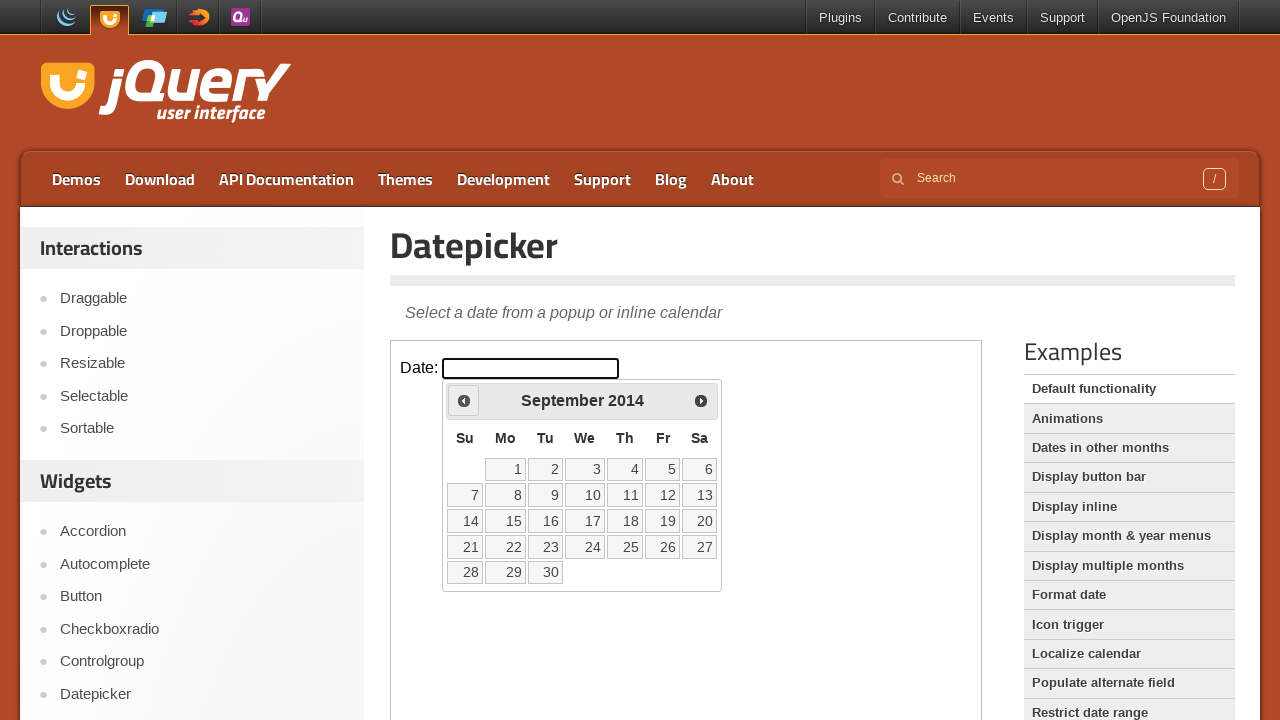

Clicked Prev button to navigate to previous year at (464, 400) on iframe >> nth=0 >> internal:control=enter-frame >> span:has-text('Prev')
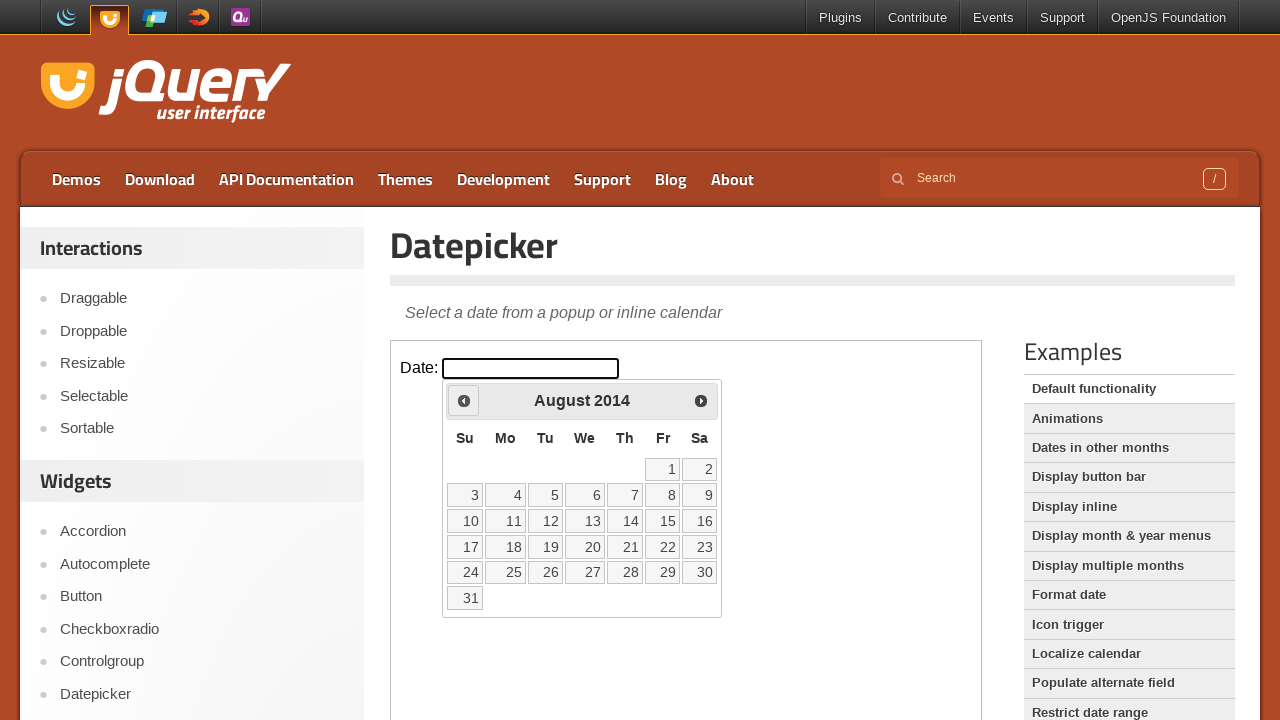

Updated current year: 2014
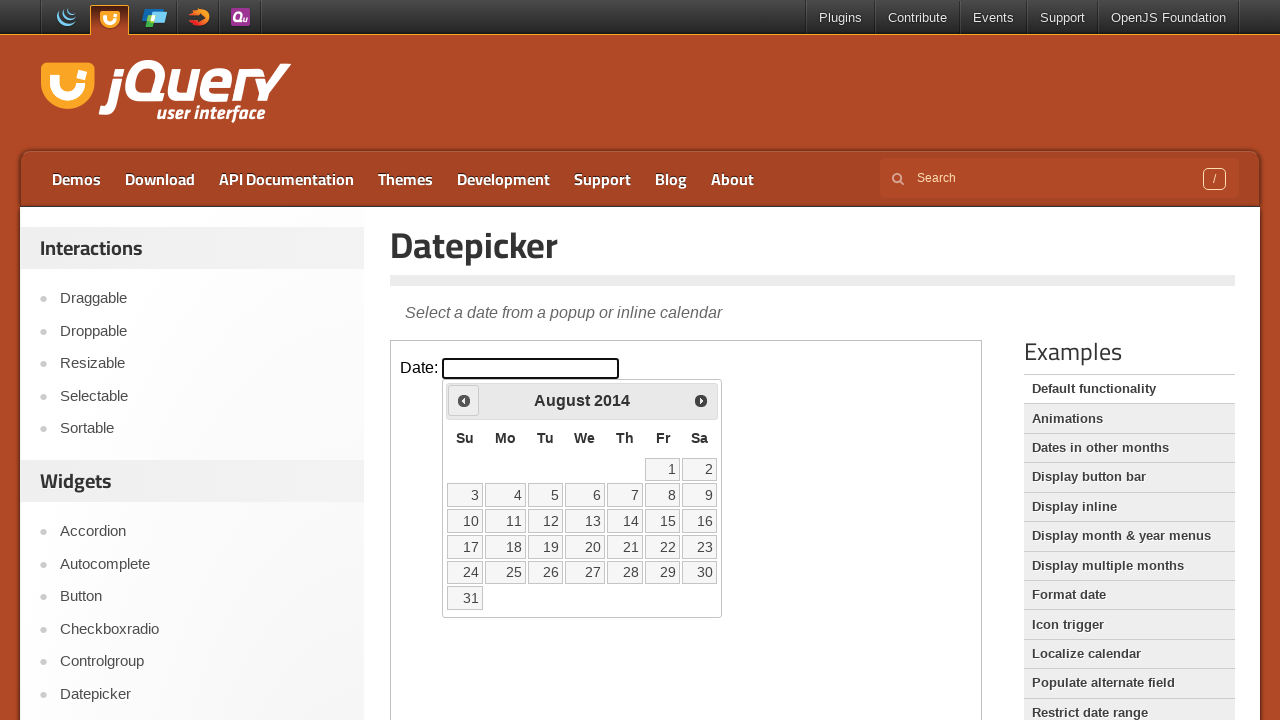

Clicked Prev button to navigate to previous year at (464, 400) on iframe >> nth=0 >> internal:control=enter-frame >> span:has-text('Prev')
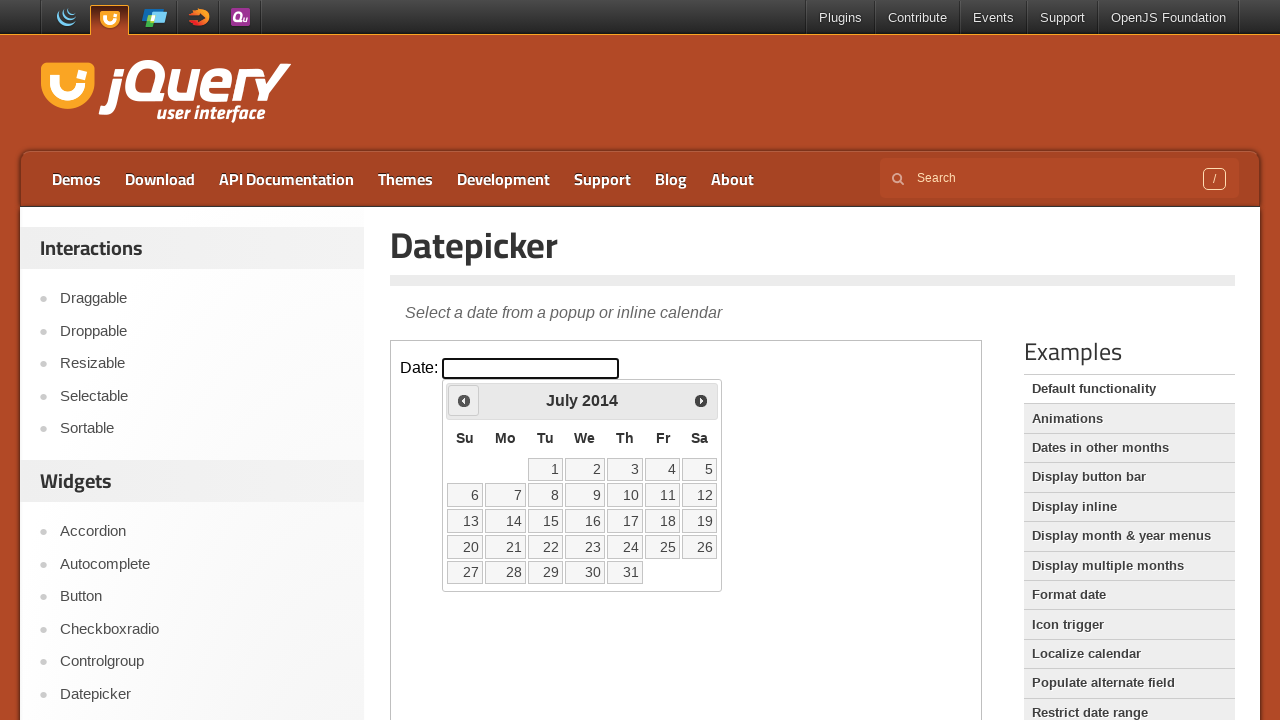

Updated current year: 2014
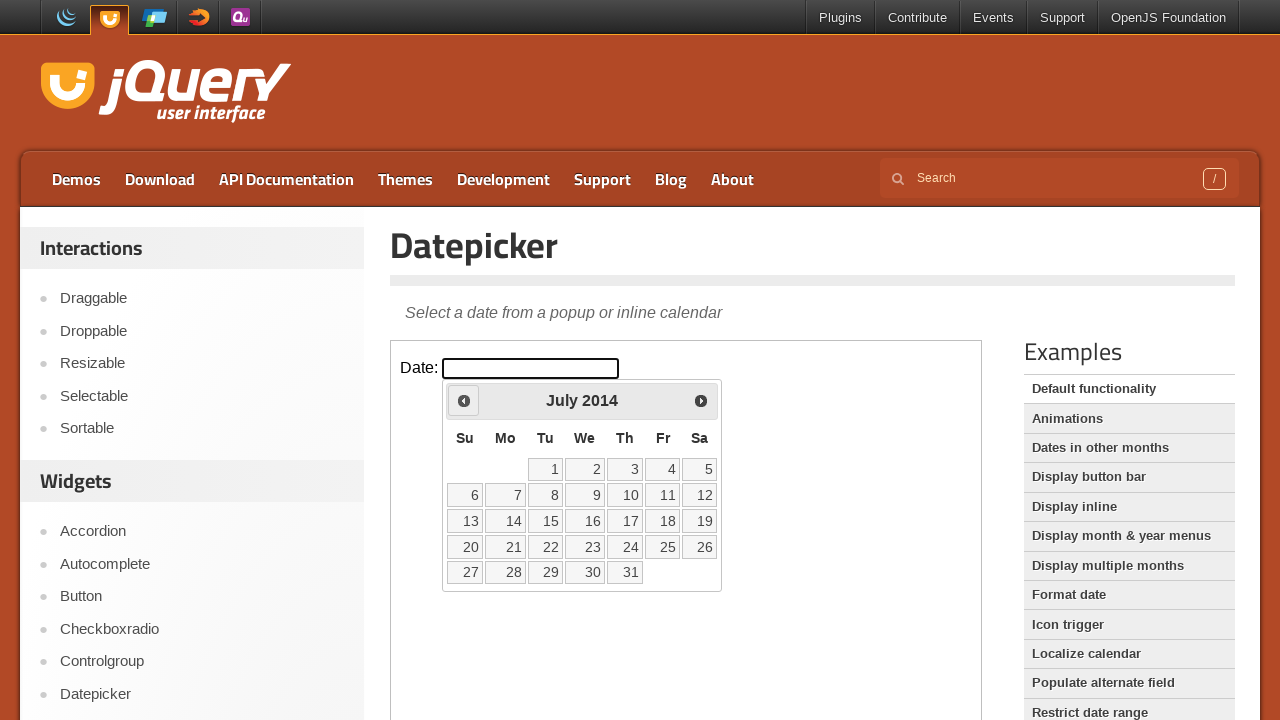

Clicked Prev button to navigate to previous year at (464, 400) on iframe >> nth=0 >> internal:control=enter-frame >> span:has-text('Prev')
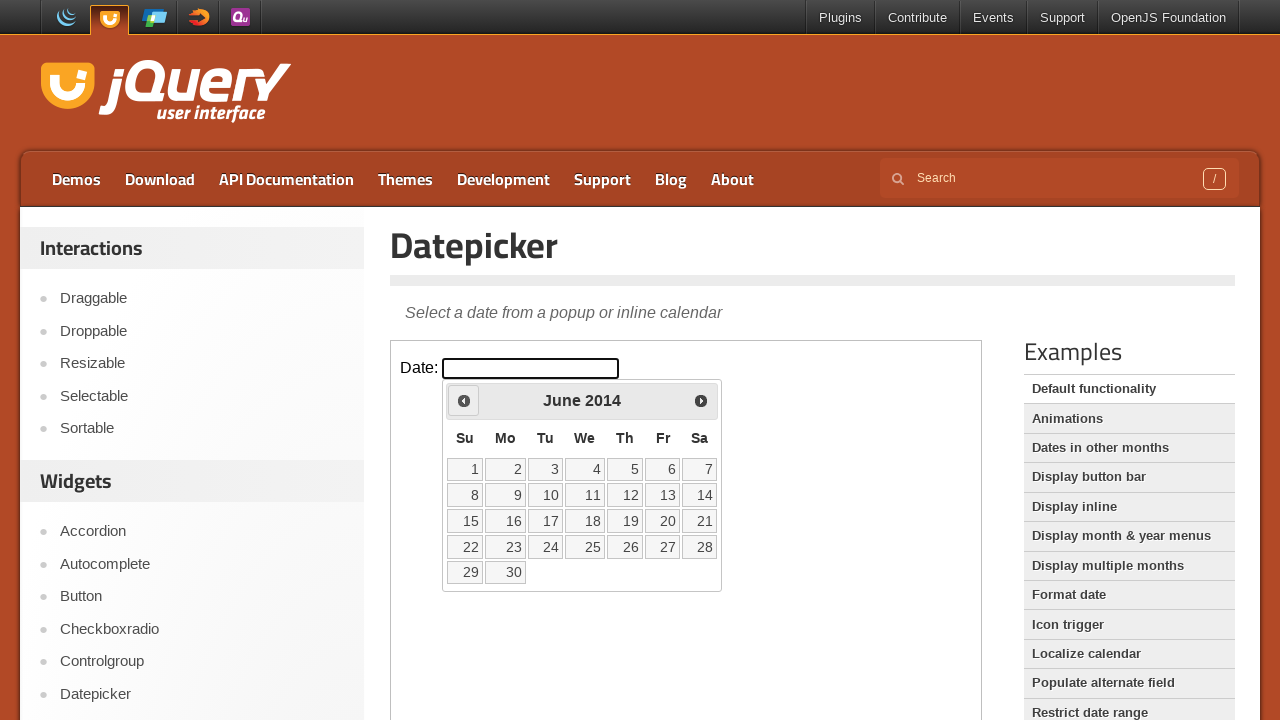

Updated current year: 2014
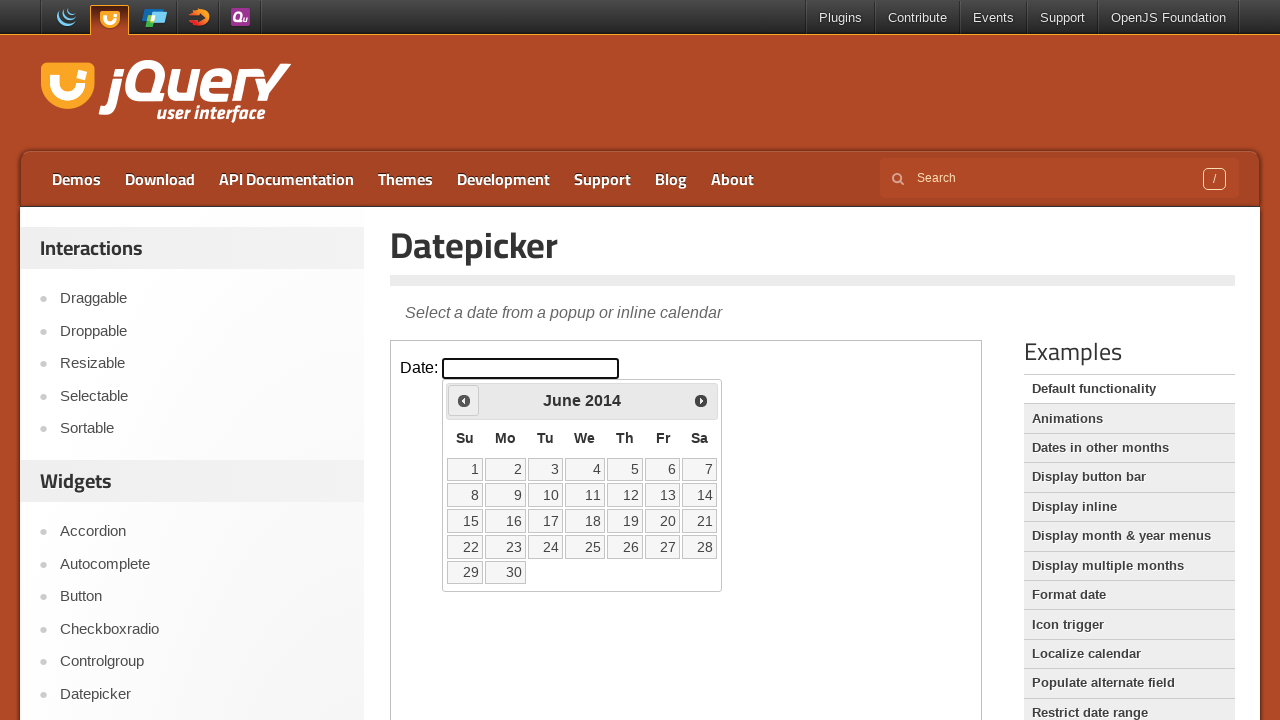

Clicked Prev button to navigate to previous year at (464, 400) on iframe >> nth=0 >> internal:control=enter-frame >> span:has-text('Prev')
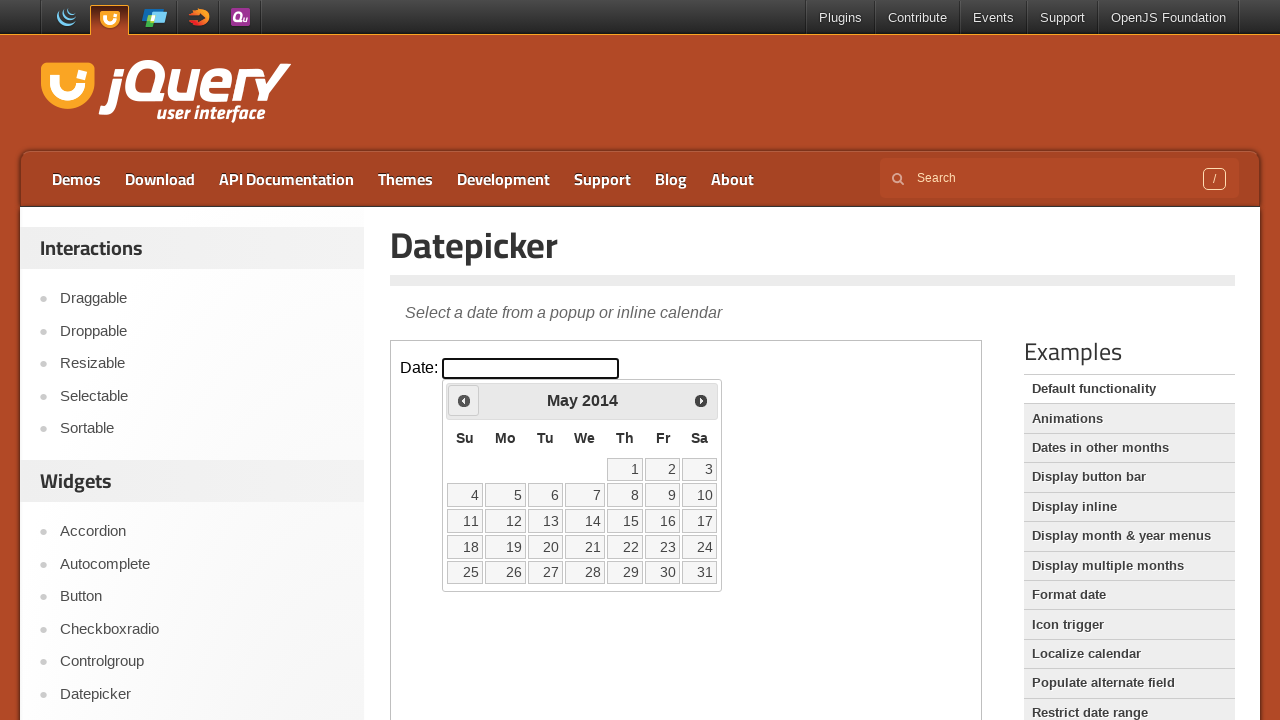

Updated current year: 2014
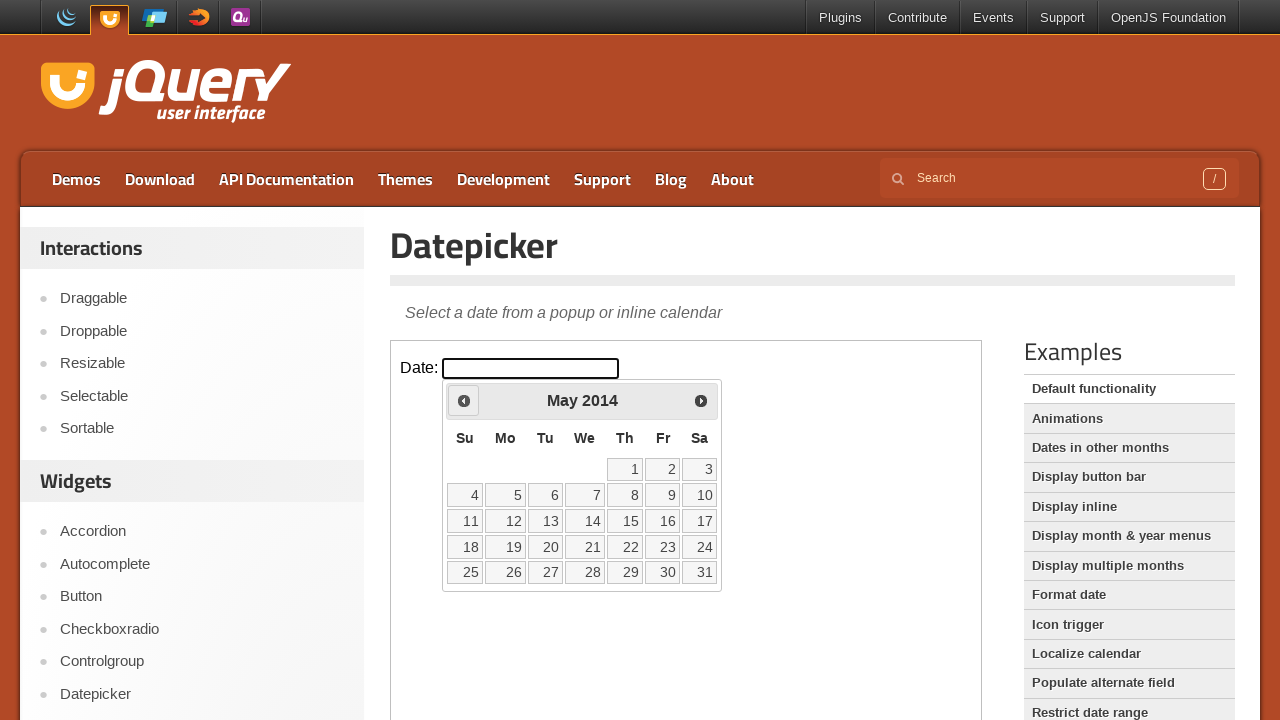

Clicked Prev button to navigate to previous year at (464, 400) on iframe >> nth=0 >> internal:control=enter-frame >> span:has-text('Prev')
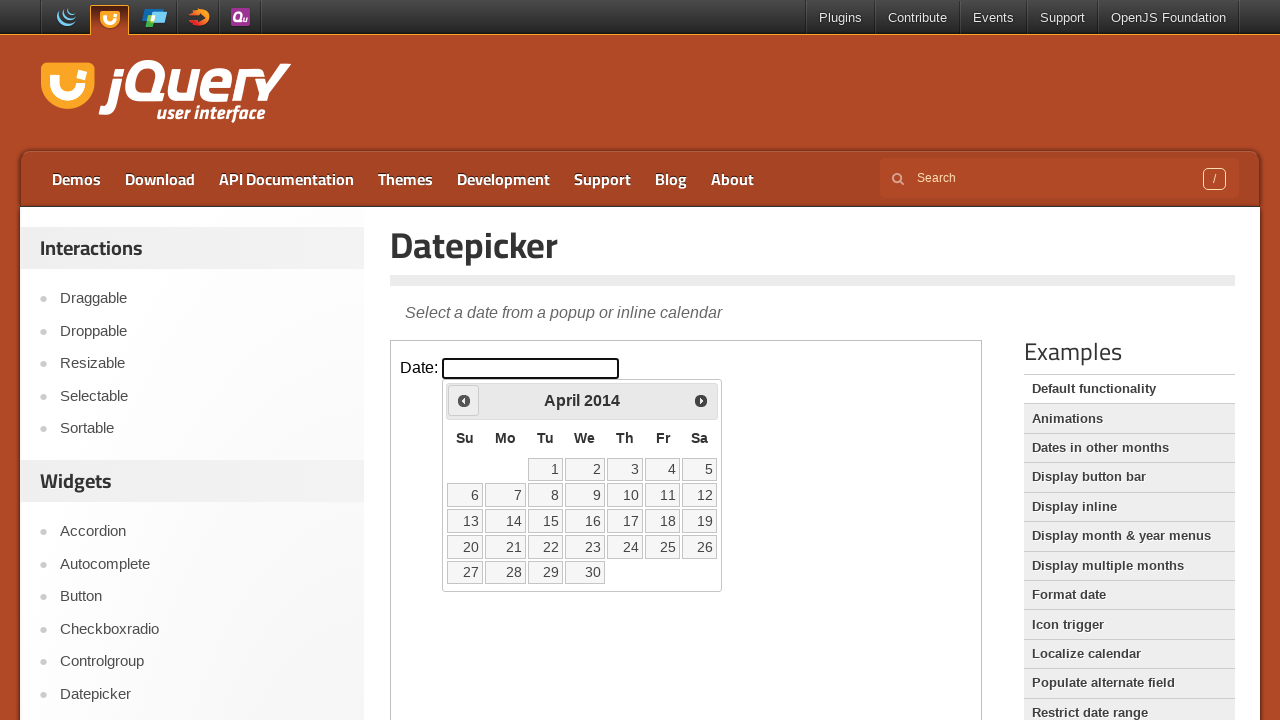

Updated current year: 2014
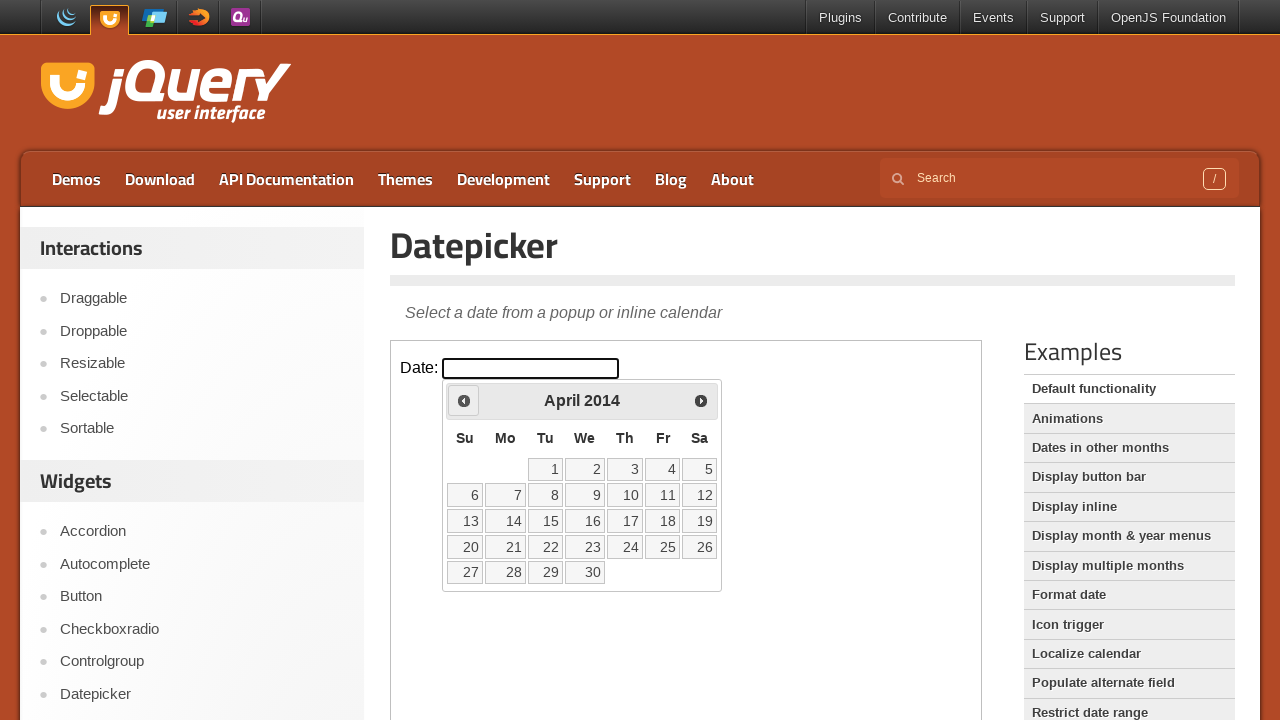

Clicked Prev button to navigate to previous year at (464, 400) on iframe >> nth=0 >> internal:control=enter-frame >> span:has-text('Prev')
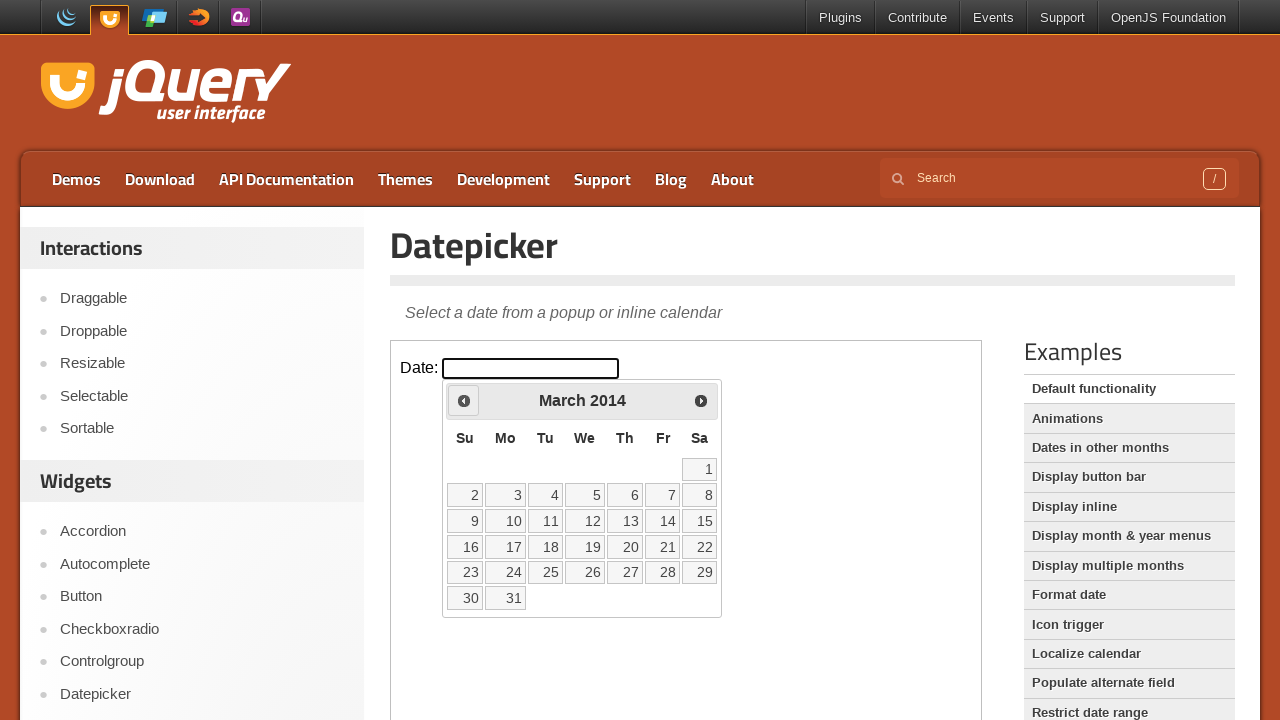

Updated current year: 2014
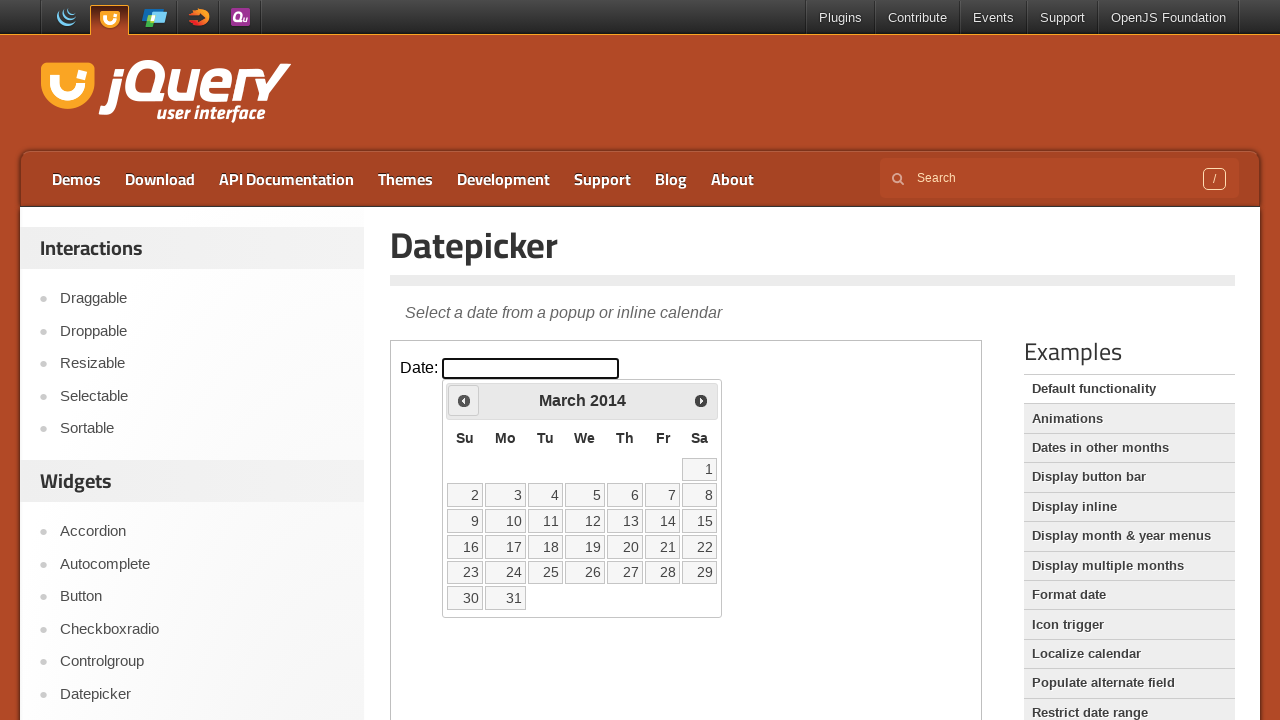

Clicked Prev button to navigate to previous year at (464, 400) on iframe >> nth=0 >> internal:control=enter-frame >> span:has-text('Prev')
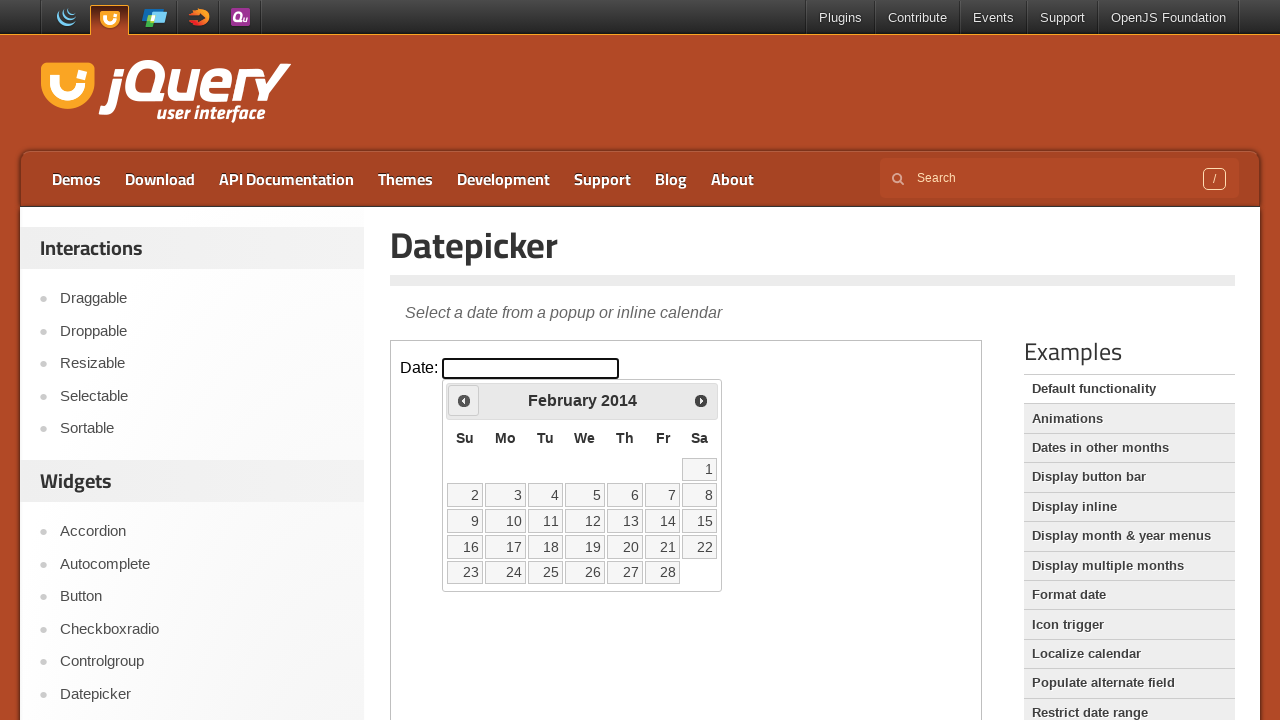

Updated current year: 2014
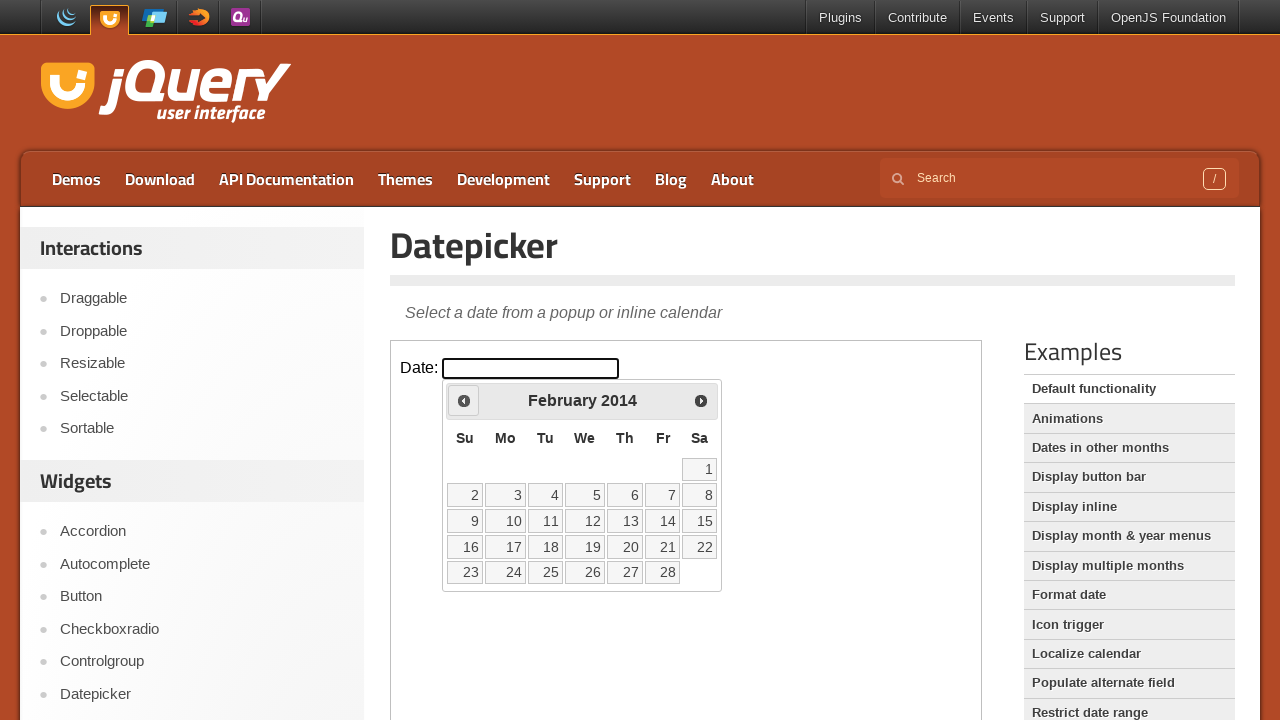

Clicked Prev button to navigate to previous year at (464, 400) on iframe >> nth=0 >> internal:control=enter-frame >> span:has-text('Prev')
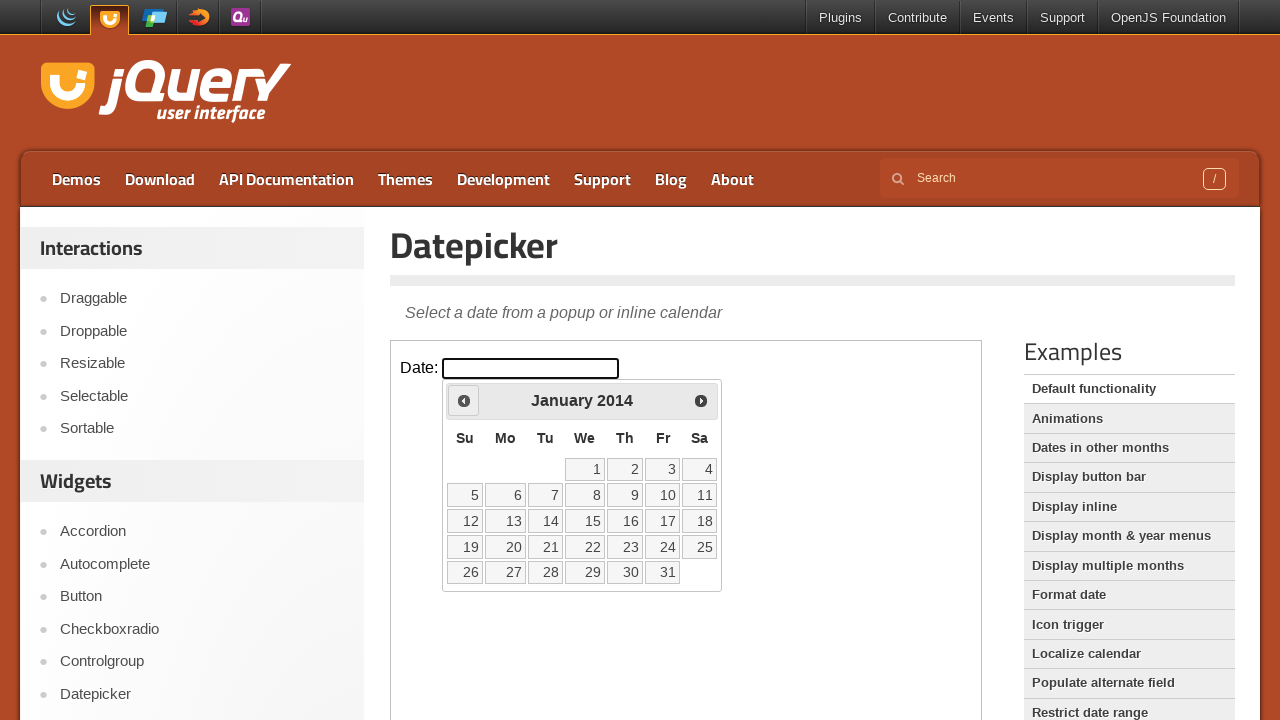

Updated current year: 2014
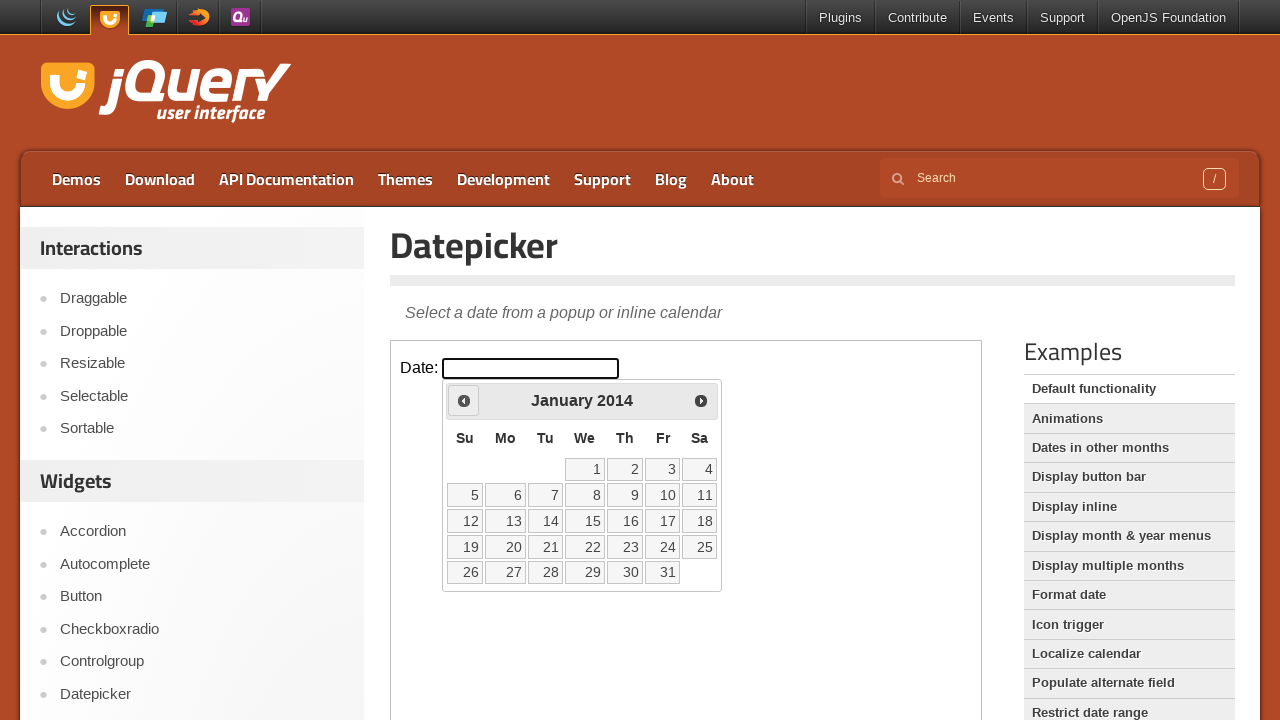

Clicked Prev button to navigate to previous year at (464, 400) on iframe >> nth=0 >> internal:control=enter-frame >> span:has-text('Prev')
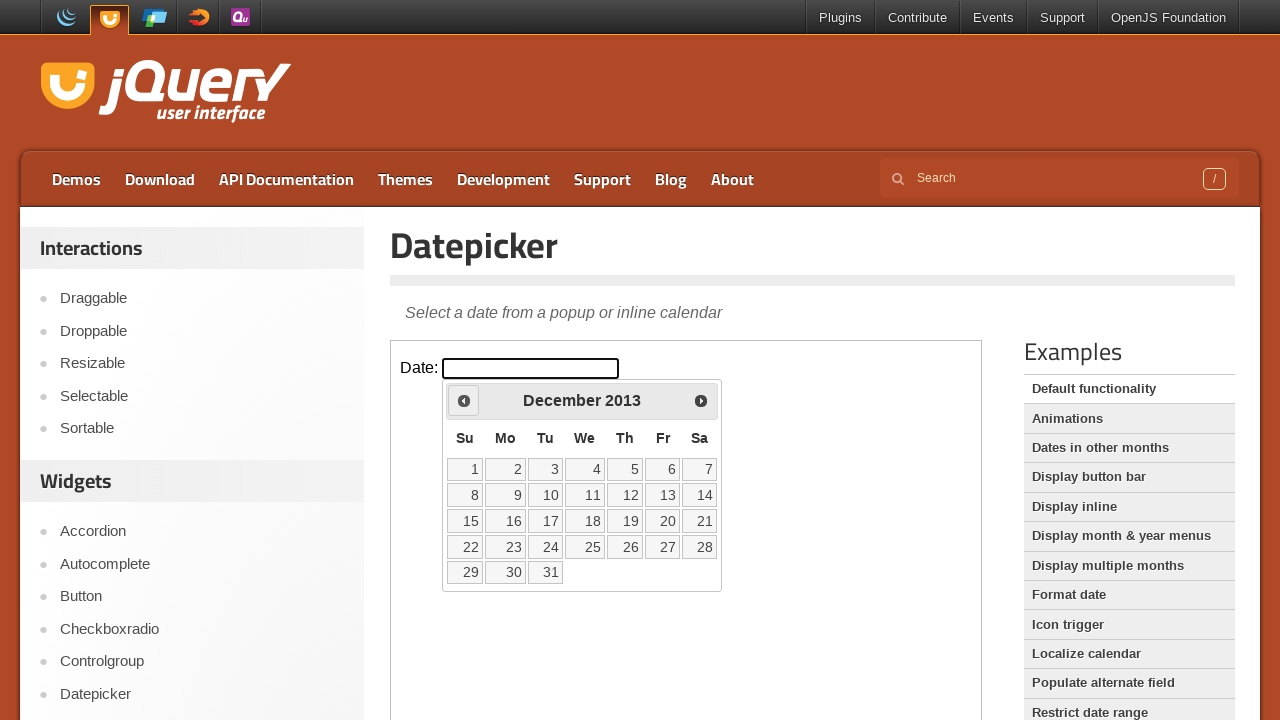

Updated current year: 2013
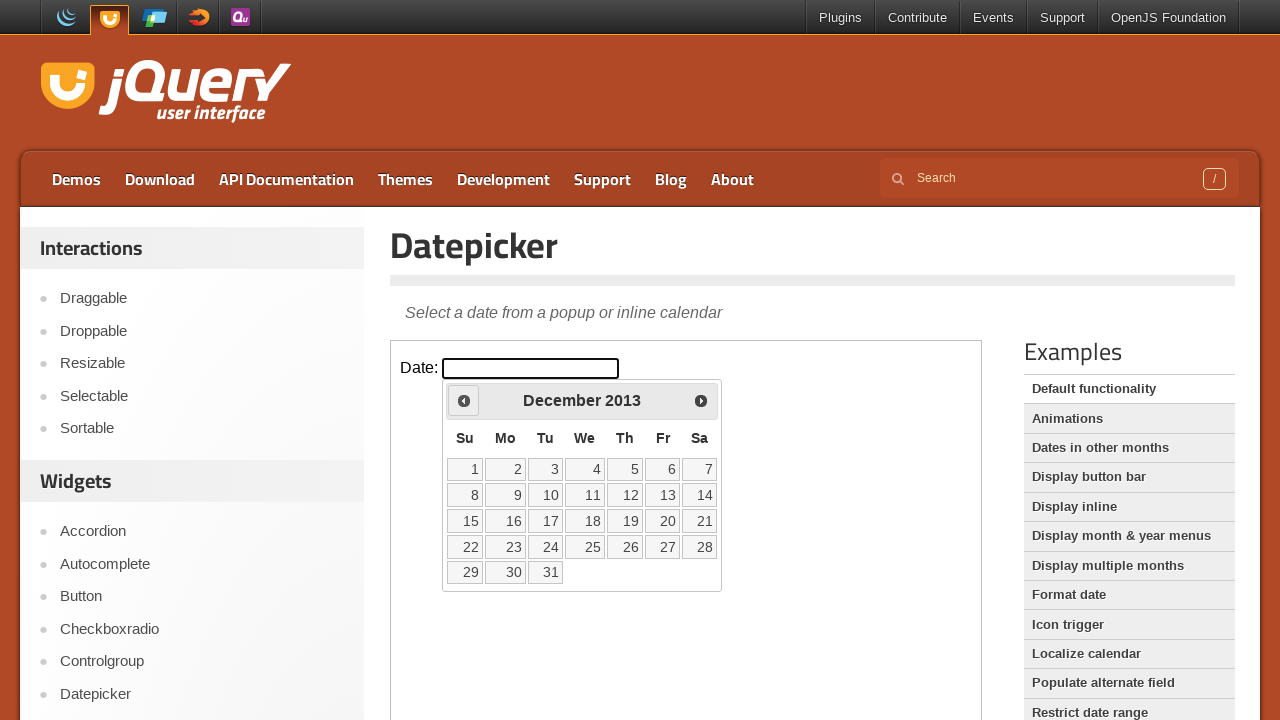

Clicked Prev button to navigate to previous year at (464, 400) on iframe >> nth=0 >> internal:control=enter-frame >> span:has-text('Prev')
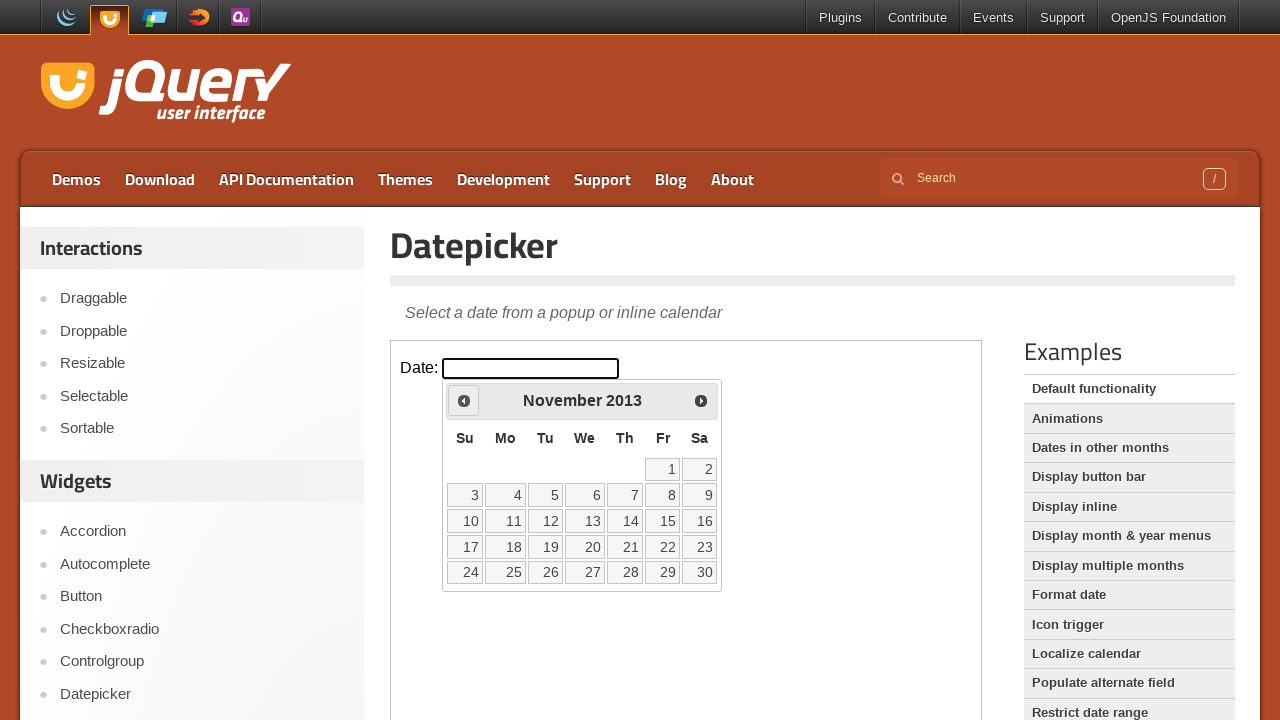

Updated current year: 2013
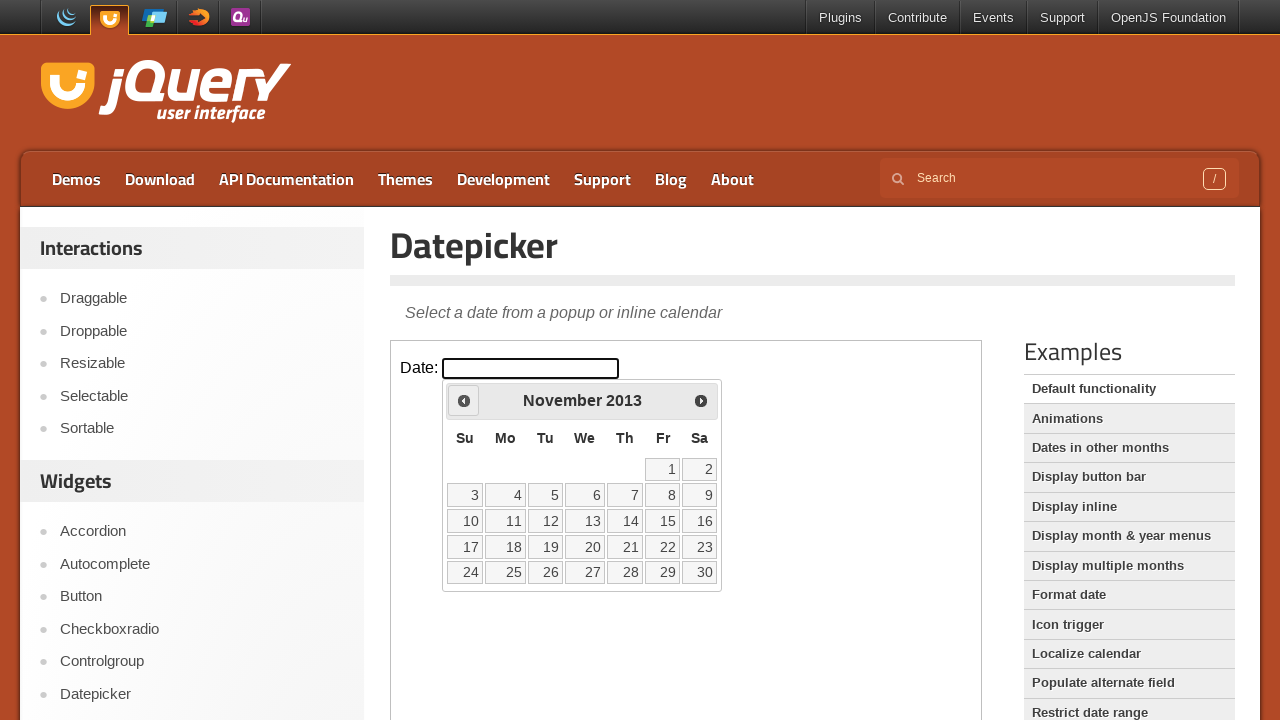

Clicked Prev button to navigate to previous year at (464, 400) on iframe >> nth=0 >> internal:control=enter-frame >> span:has-text('Prev')
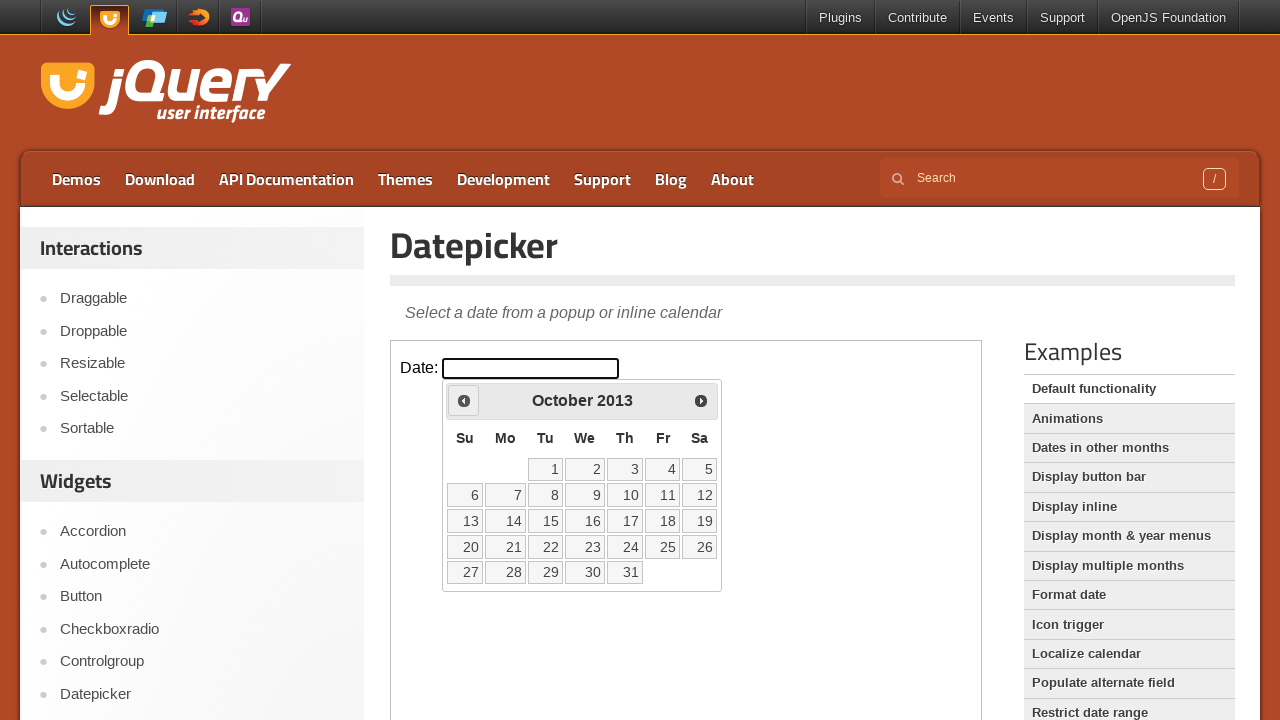

Updated current year: 2013
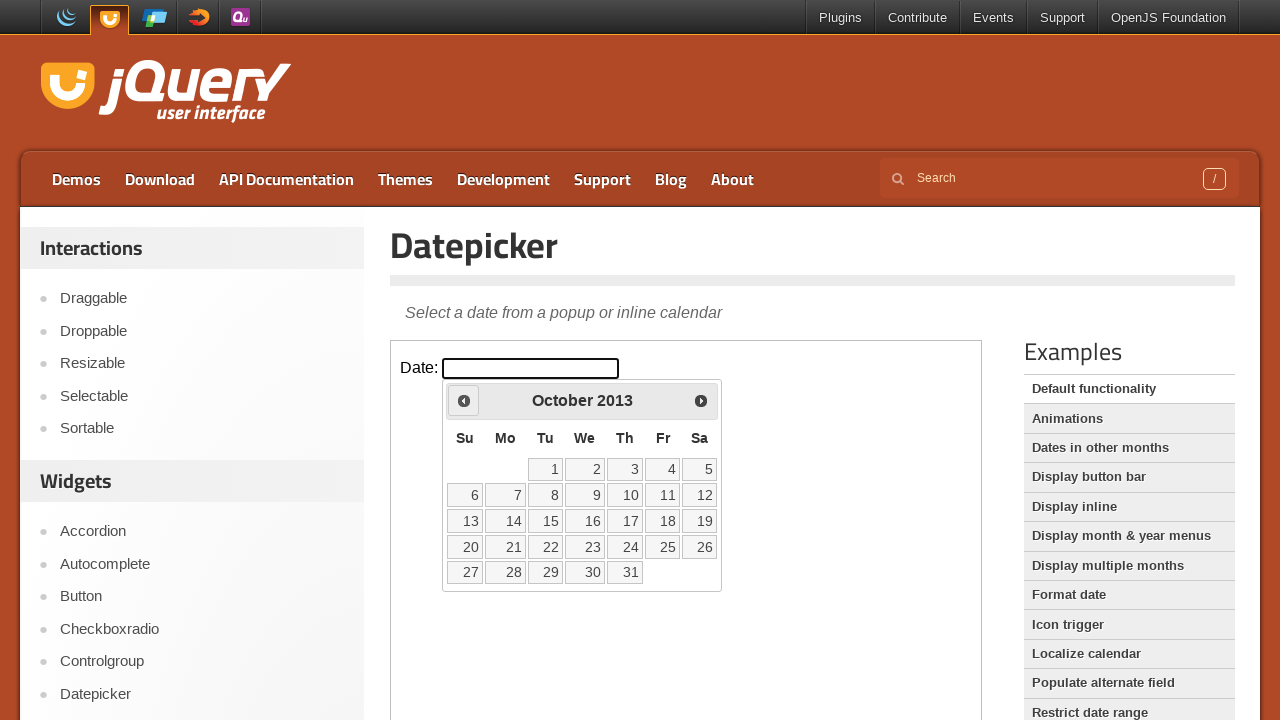

Clicked Prev button to navigate to previous year at (464, 400) on iframe >> nth=0 >> internal:control=enter-frame >> span:has-text('Prev')
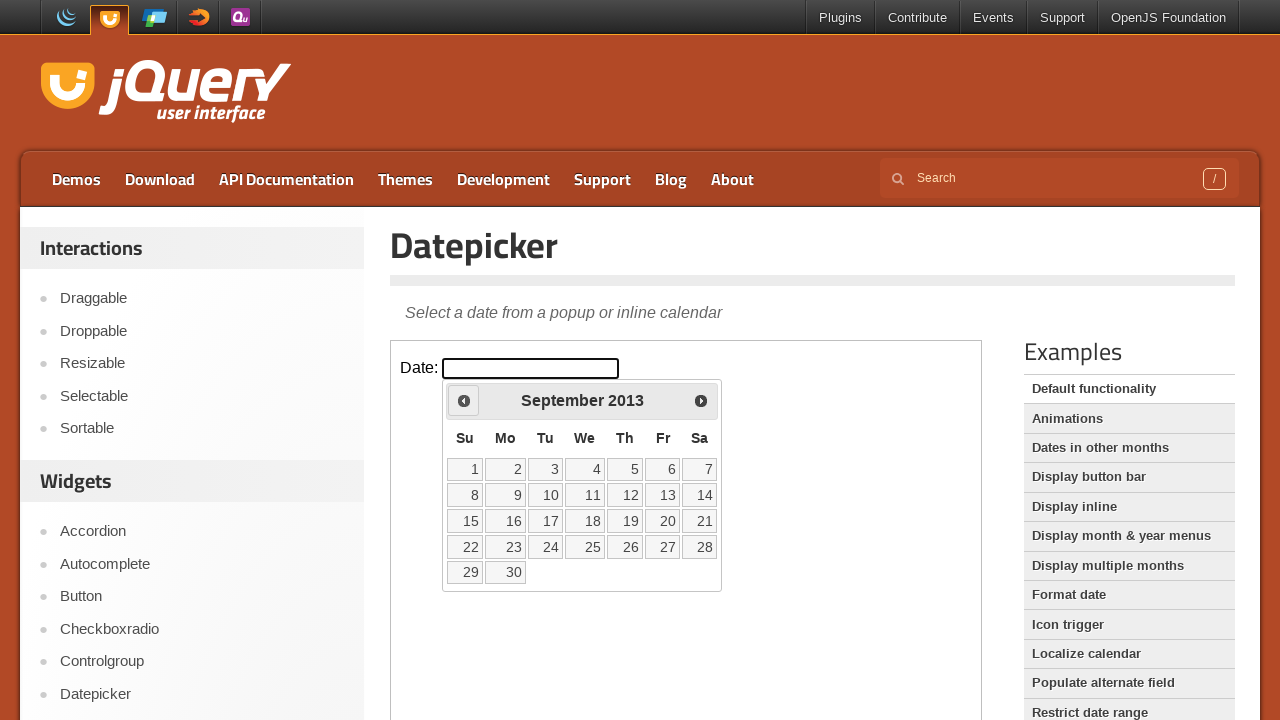

Updated current year: 2013
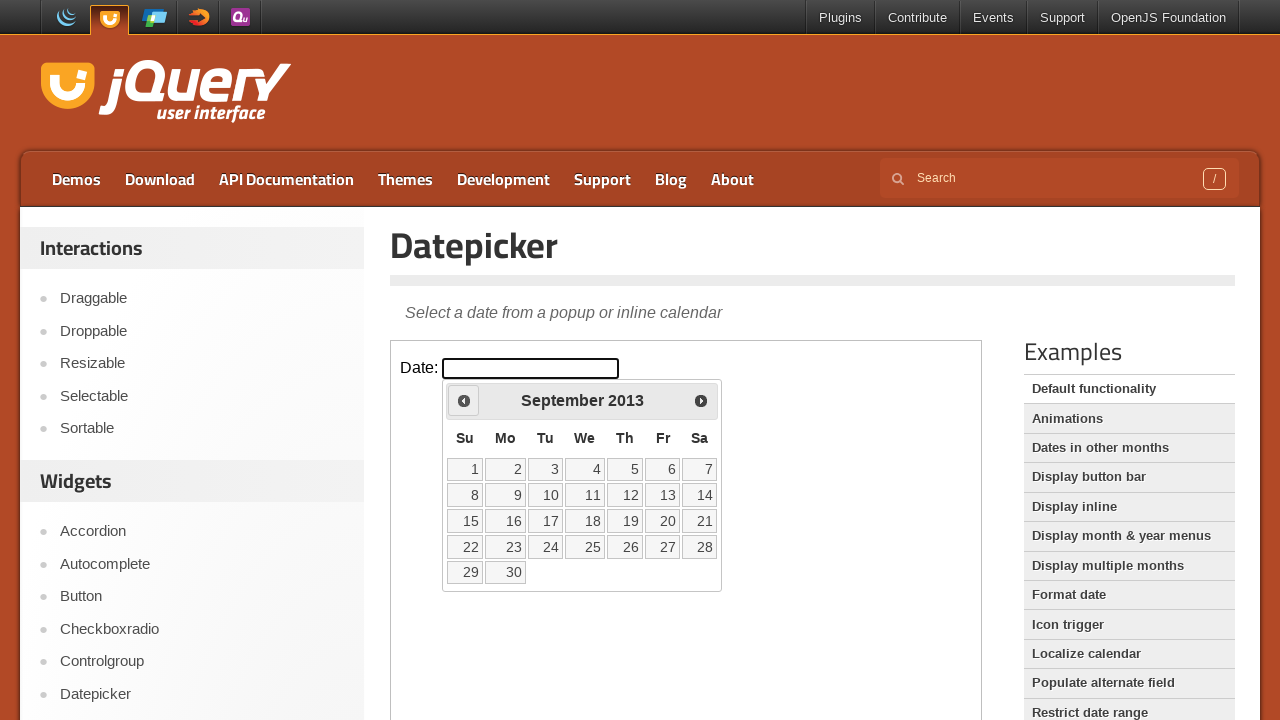

Clicked Prev button to navigate to previous year at (464, 400) on iframe >> nth=0 >> internal:control=enter-frame >> span:has-text('Prev')
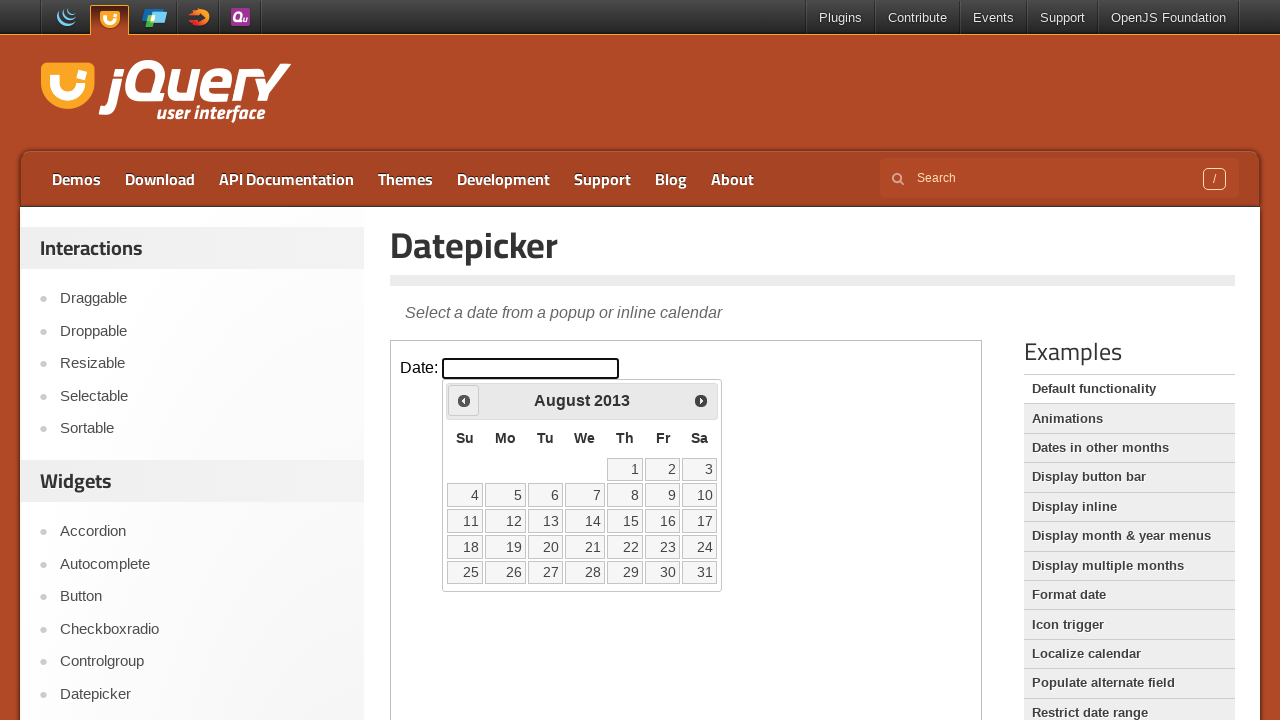

Updated current year: 2013
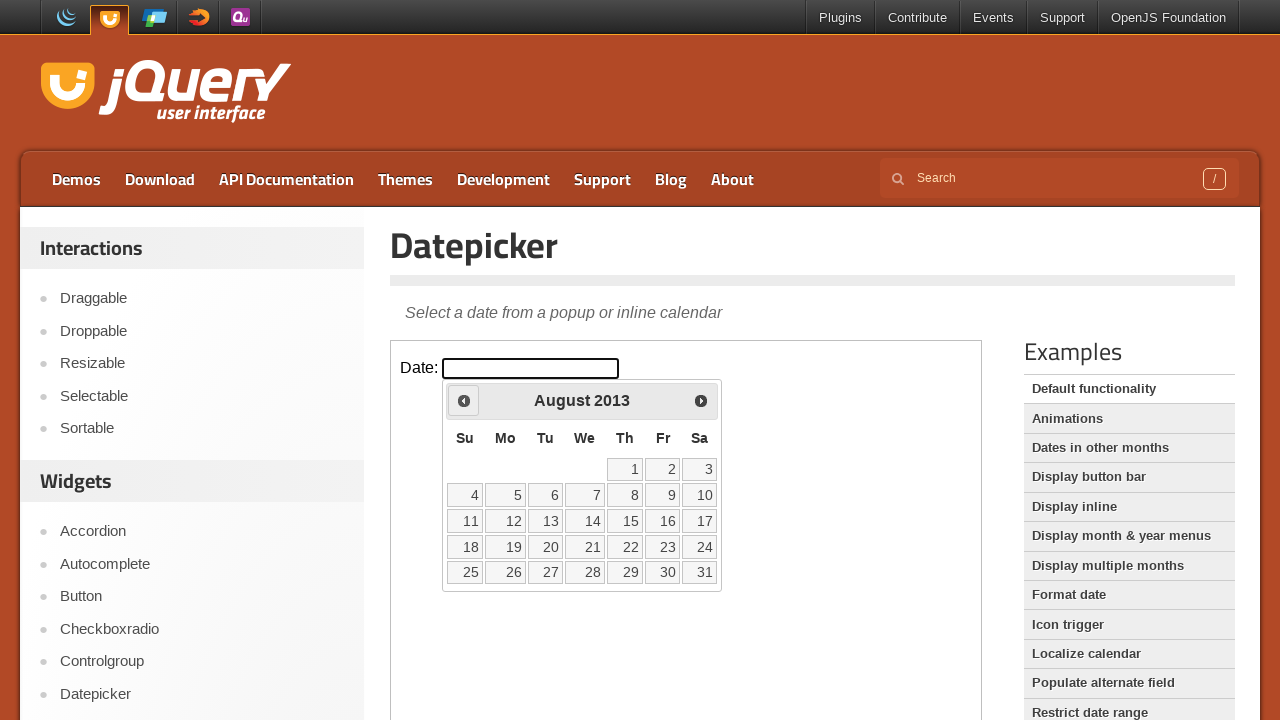

Clicked Prev button to navigate to previous year at (464, 400) on iframe >> nth=0 >> internal:control=enter-frame >> span:has-text('Prev')
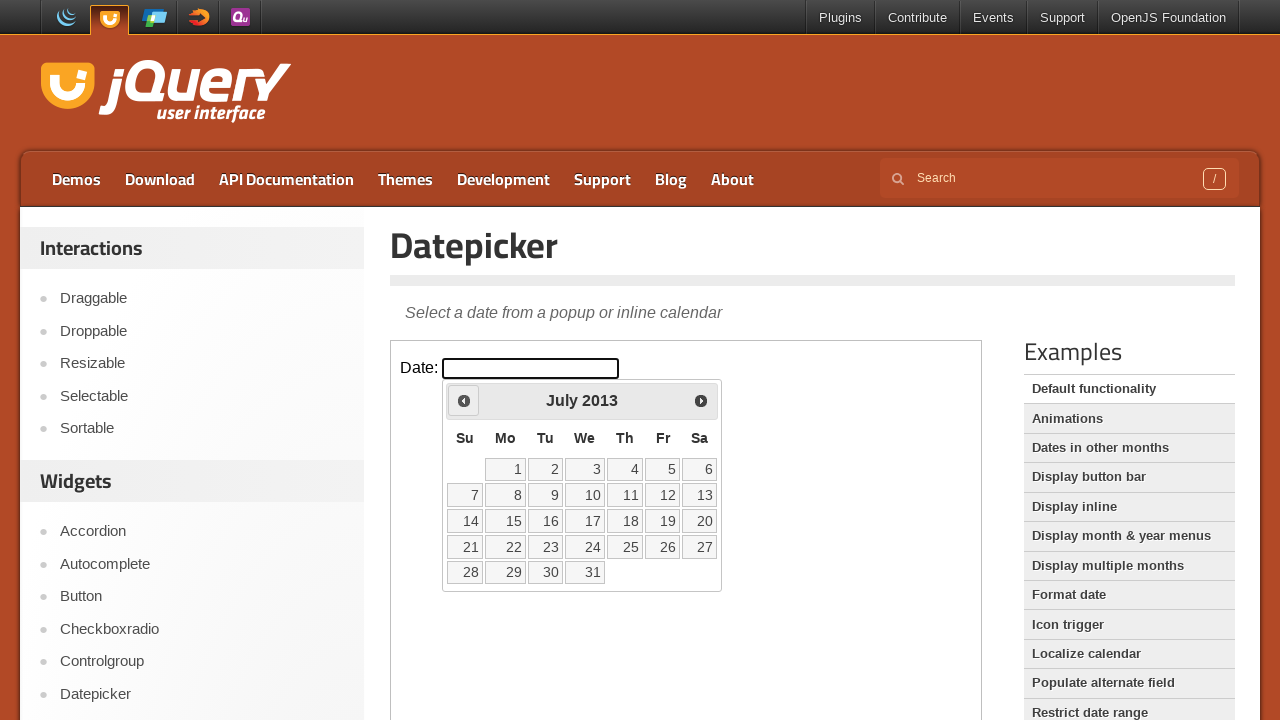

Updated current year: 2013
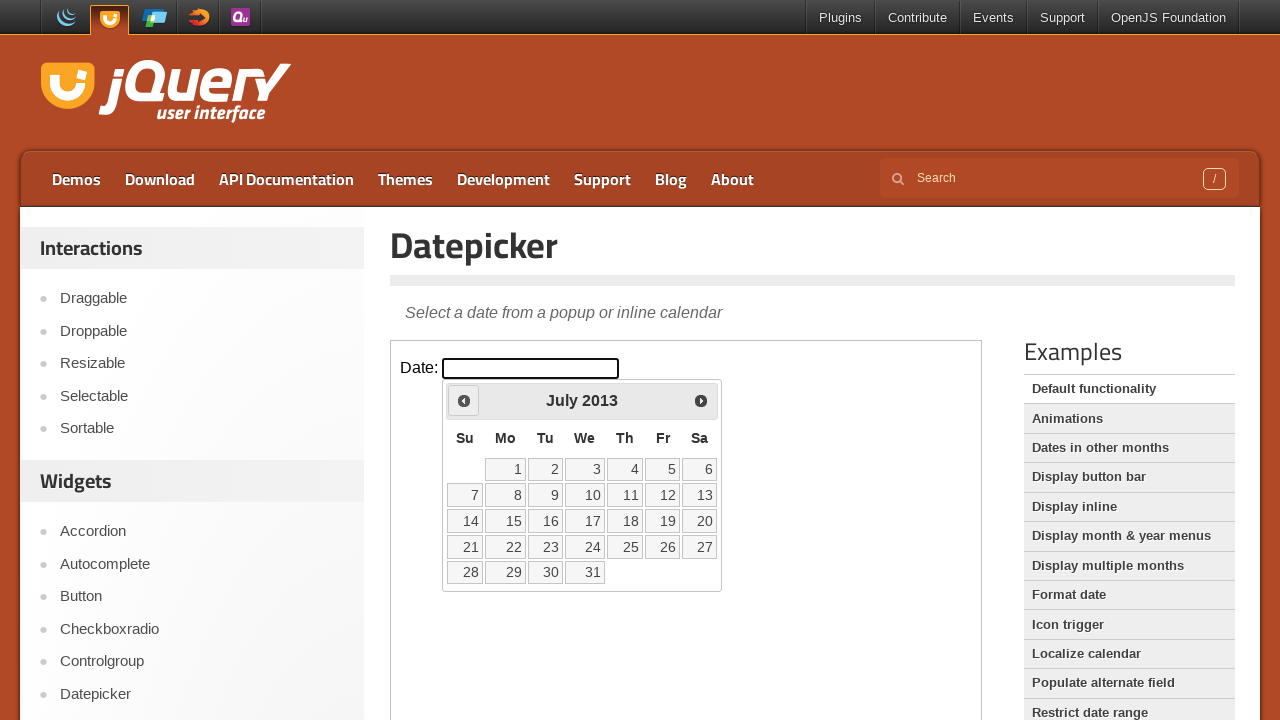

Clicked Prev button to navigate to previous year at (464, 400) on iframe >> nth=0 >> internal:control=enter-frame >> span:has-text('Prev')
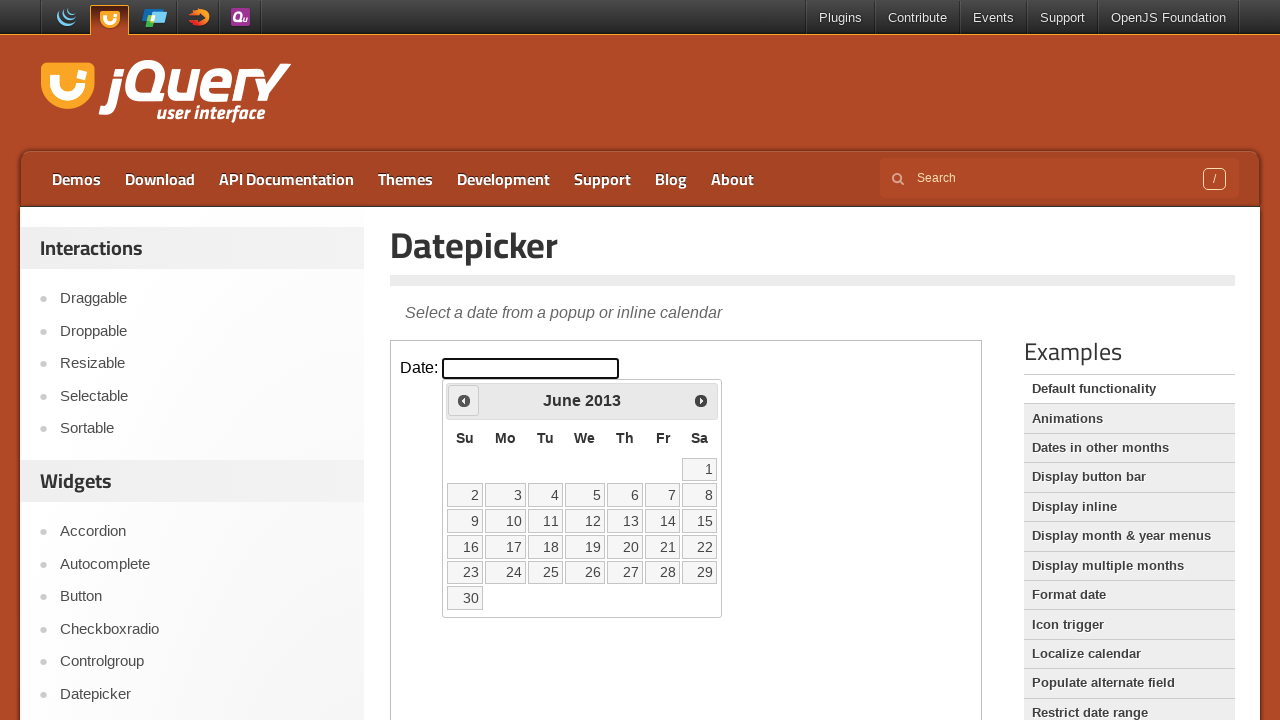

Updated current year: 2013
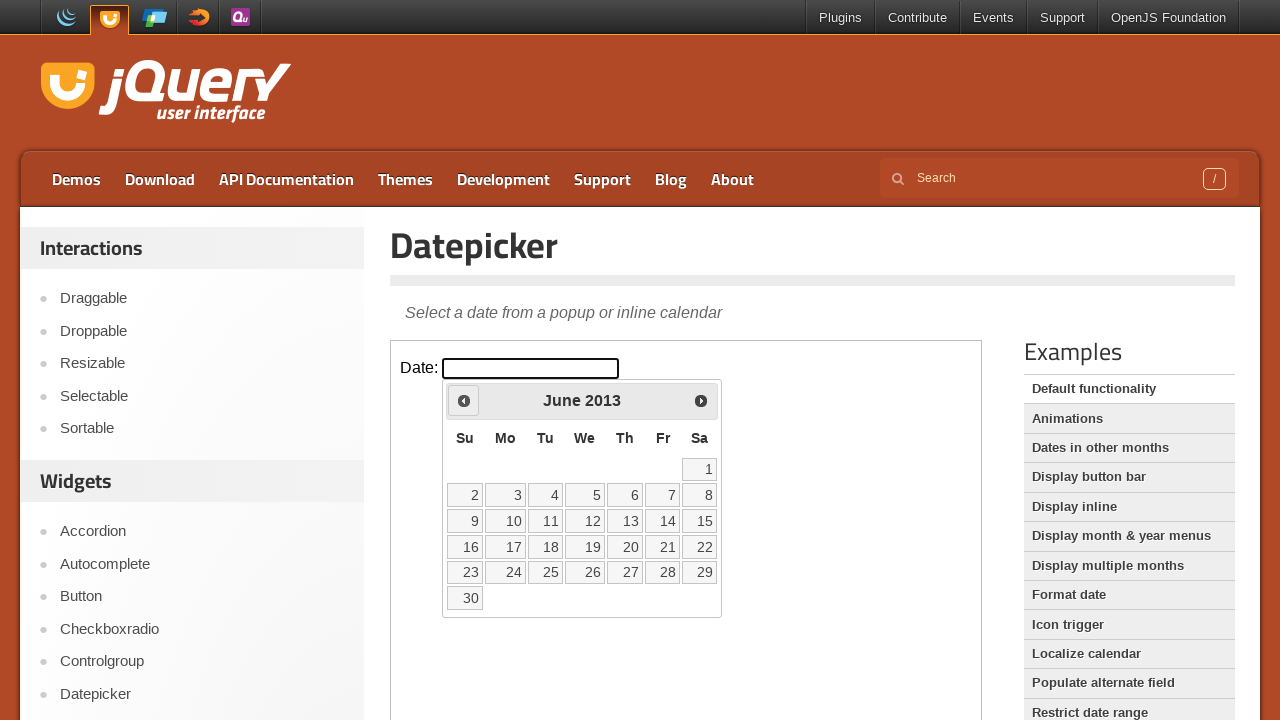

Clicked Prev button to navigate to previous year at (464, 400) on iframe >> nth=0 >> internal:control=enter-frame >> span:has-text('Prev')
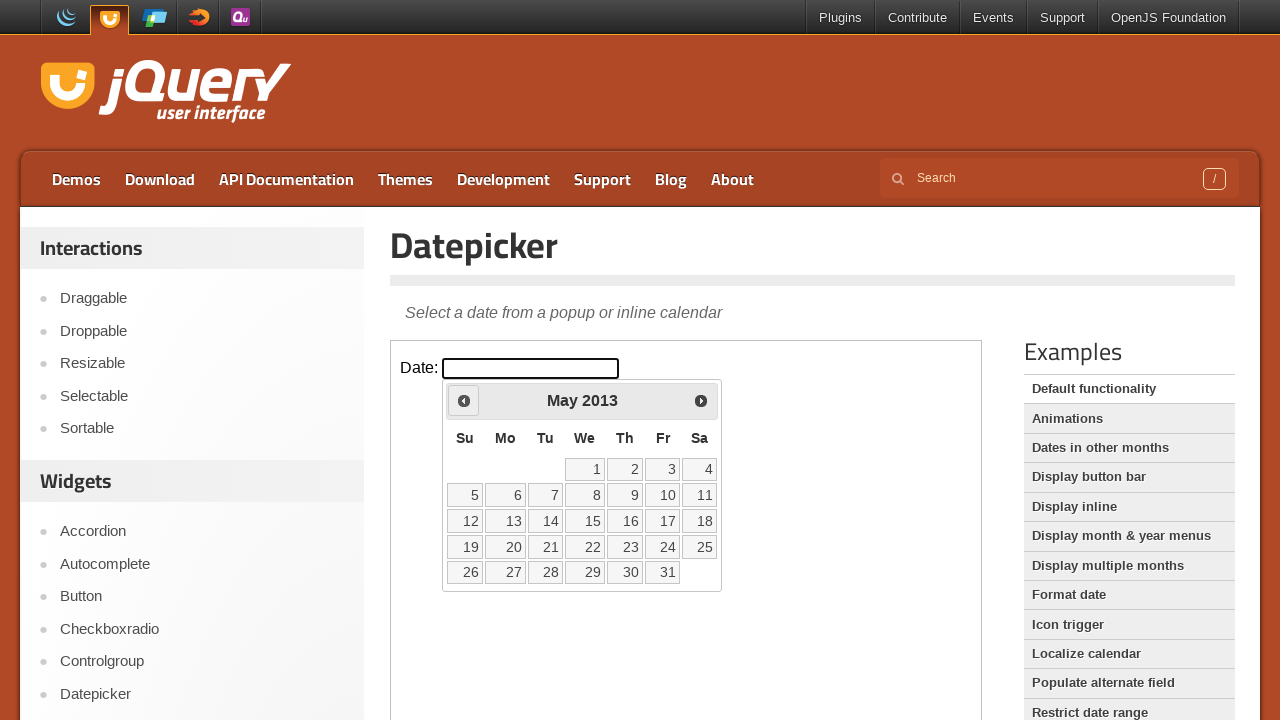

Updated current year: 2013
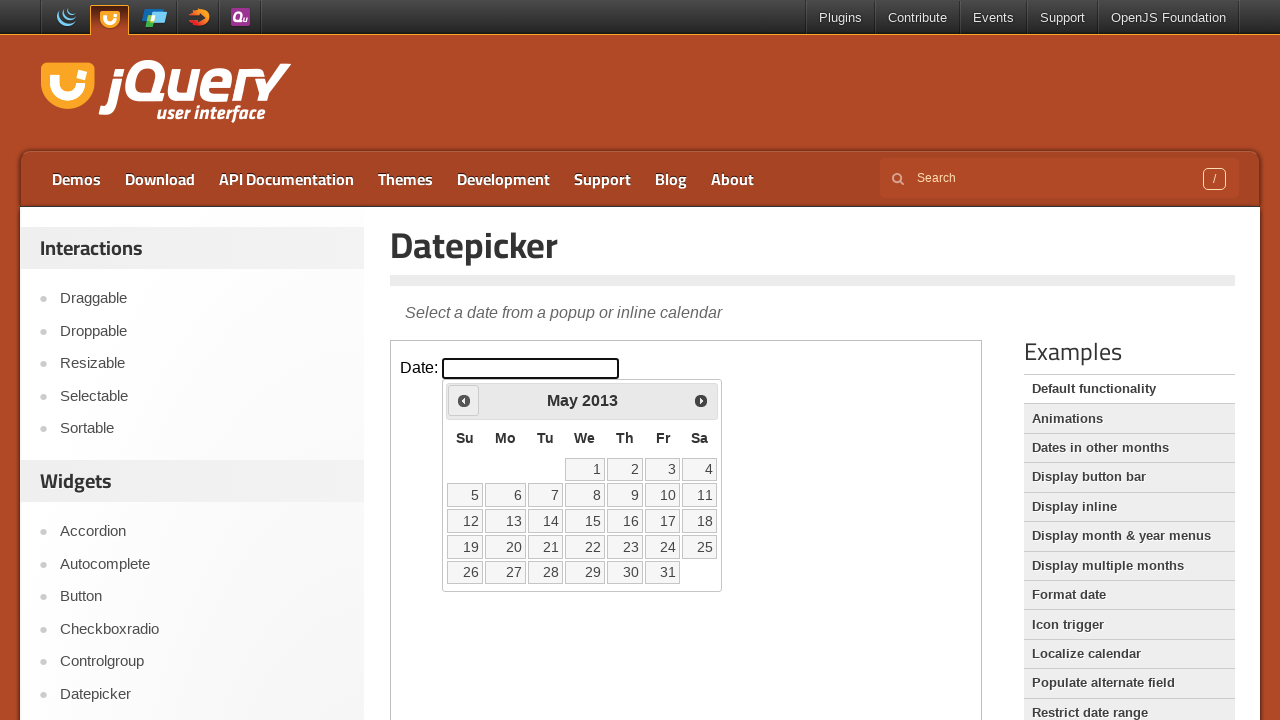

Clicked Prev button to navigate to previous year at (464, 400) on iframe >> nth=0 >> internal:control=enter-frame >> span:has-text('Prev')
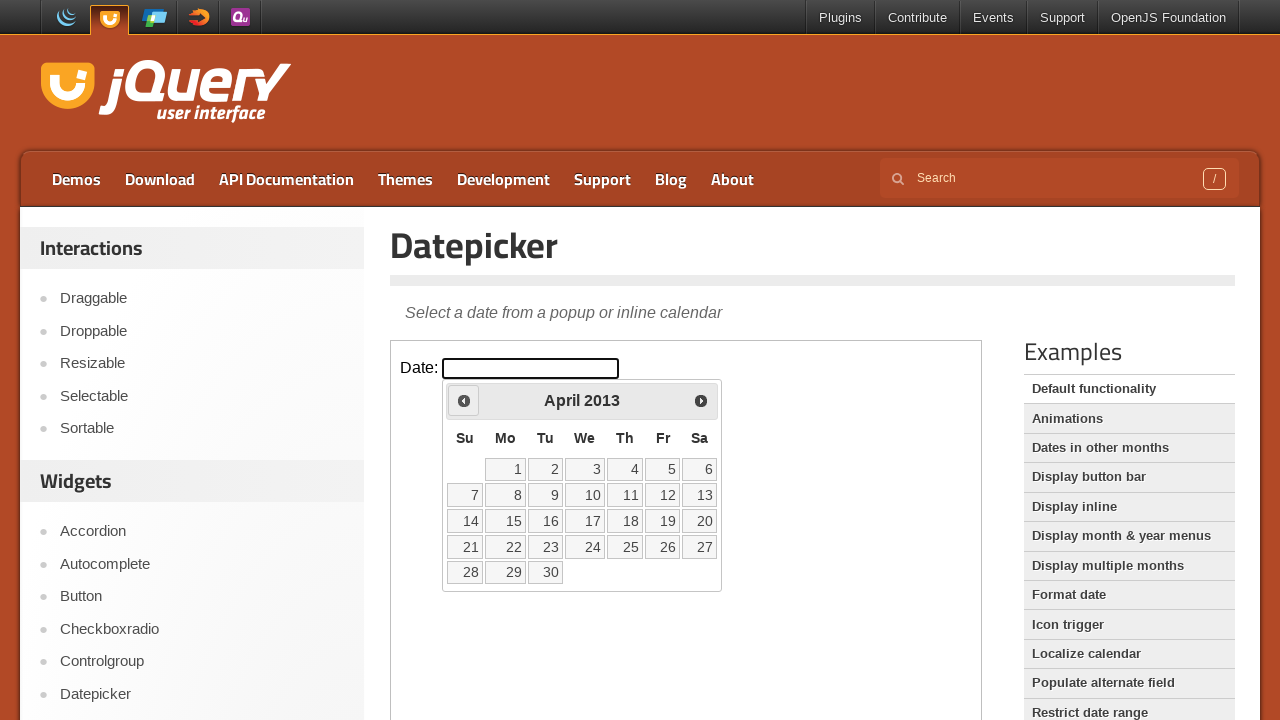

Updated current year: 2013
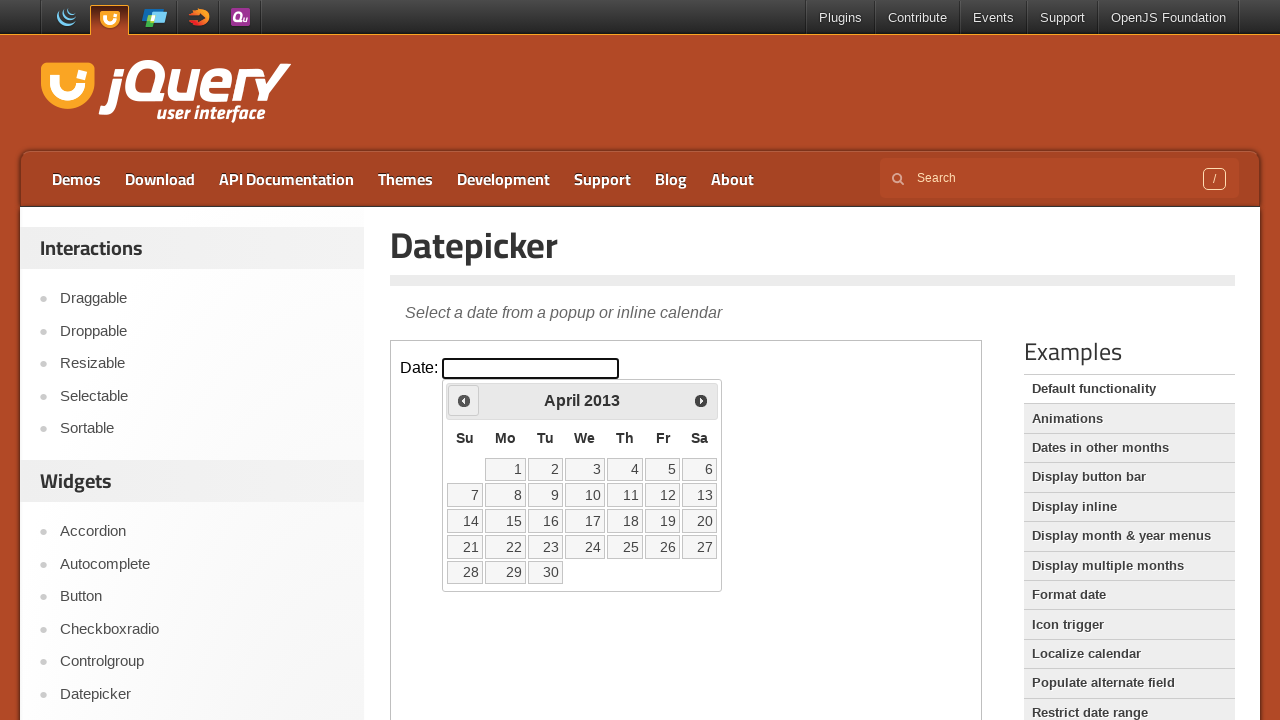

Clicked Prev button to navigate to previous year at (464, 400) on iframe >> nth=0 >> internal:control=enter-frame >> span:has-text('Prev')
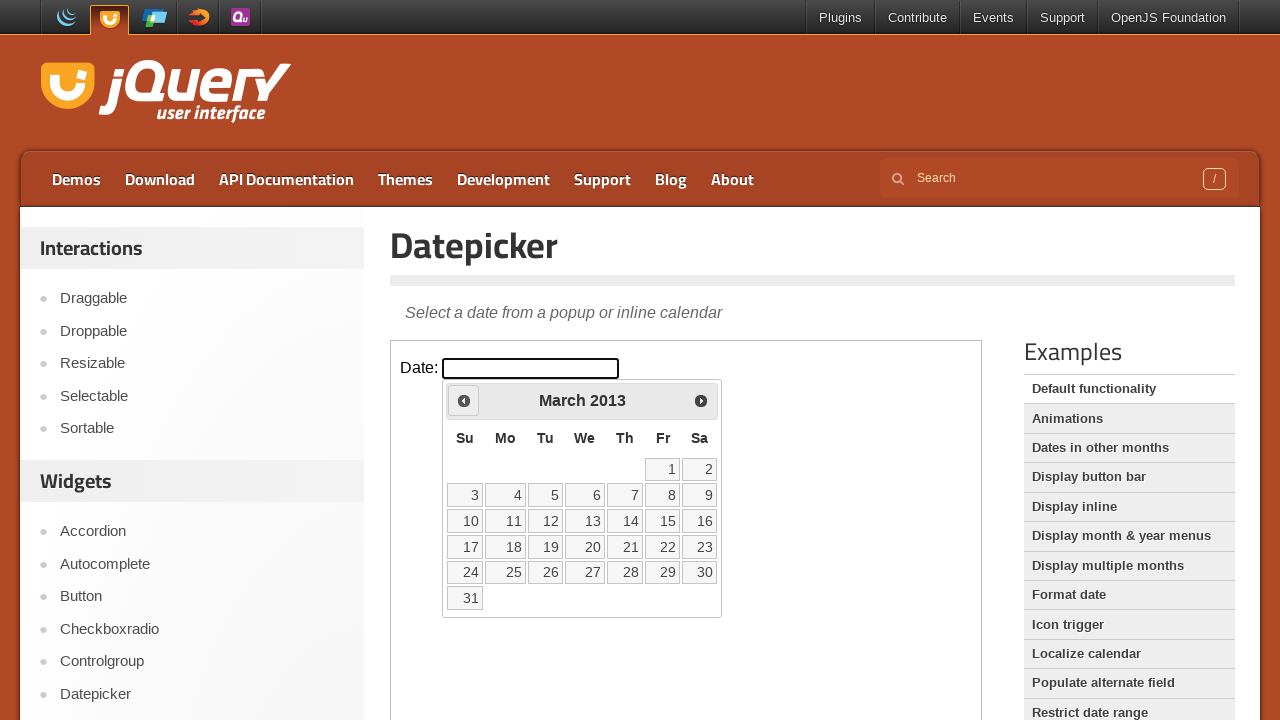

Updated current year: 2013
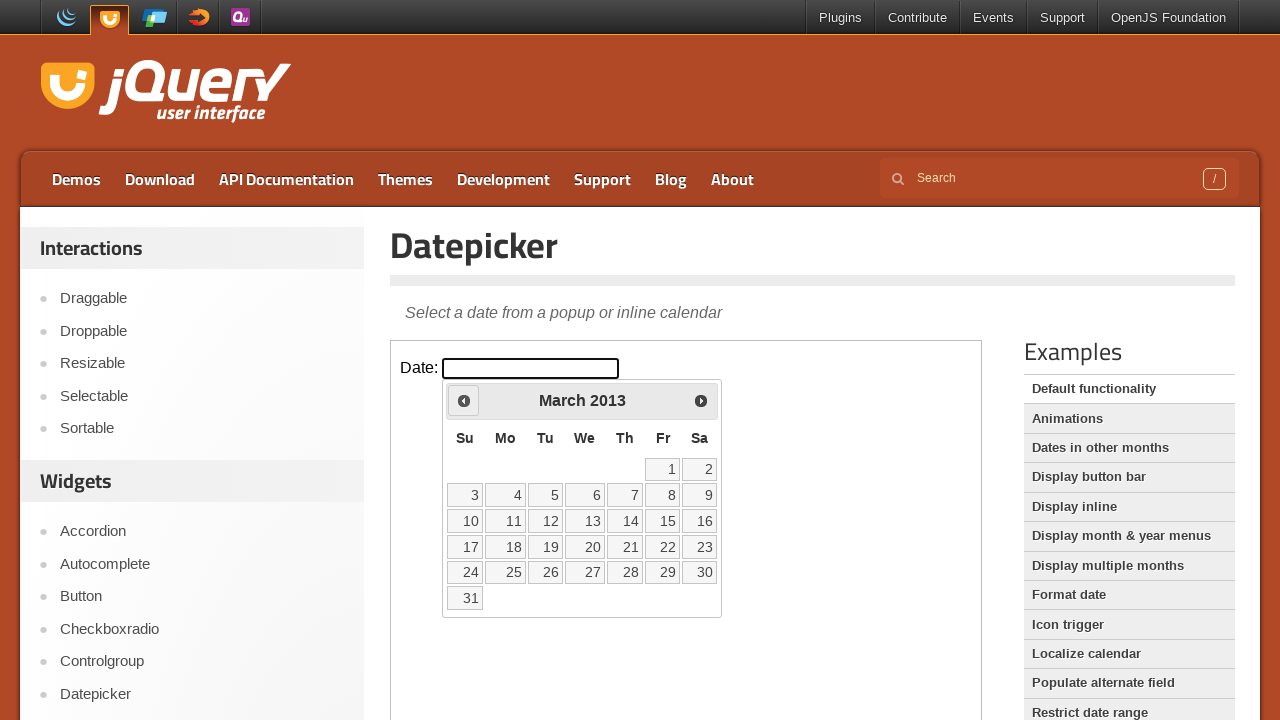

Clicked Prev button to navigate to previous year at (464, 400) on iframe >> nth=0 >> internal:control=enter-frame >> span:has-text('Prev')
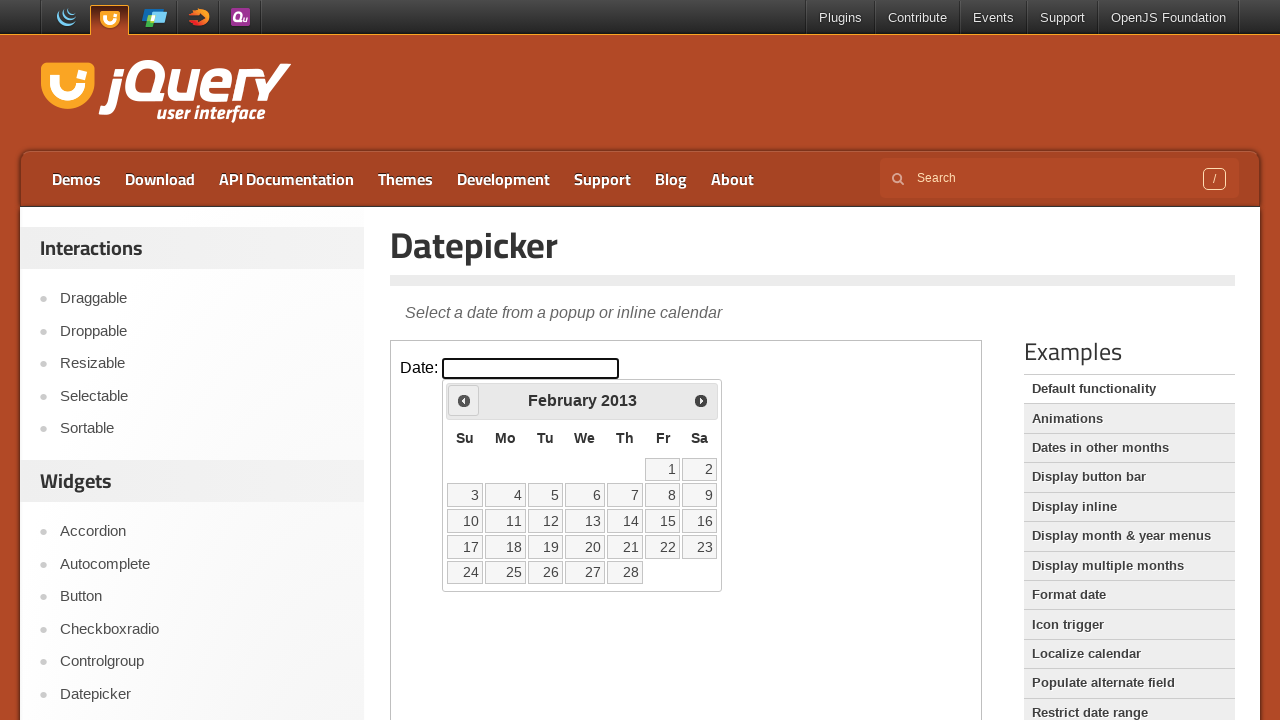

Updated current year: 2013
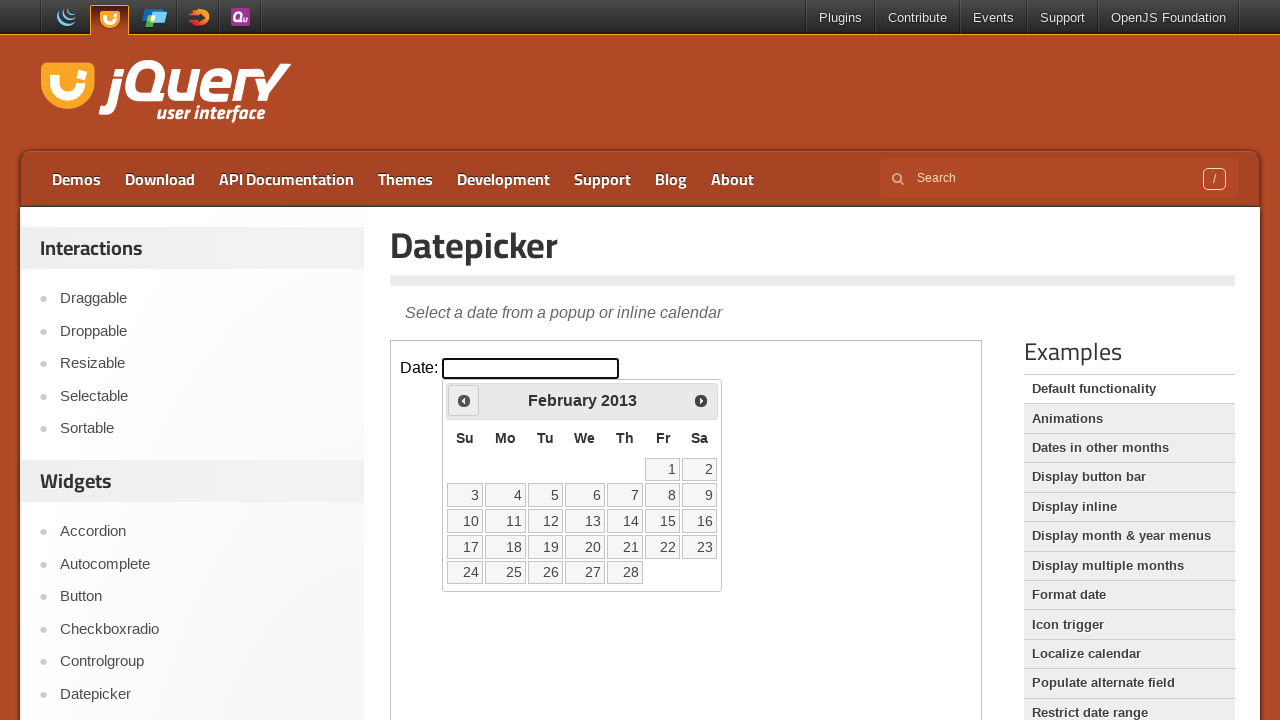

Clicked Prev button to navigate to previous year at (464, 400) on iframe >> nth=0 >> internal:control=enter-frame >> span:has-text('Prev')
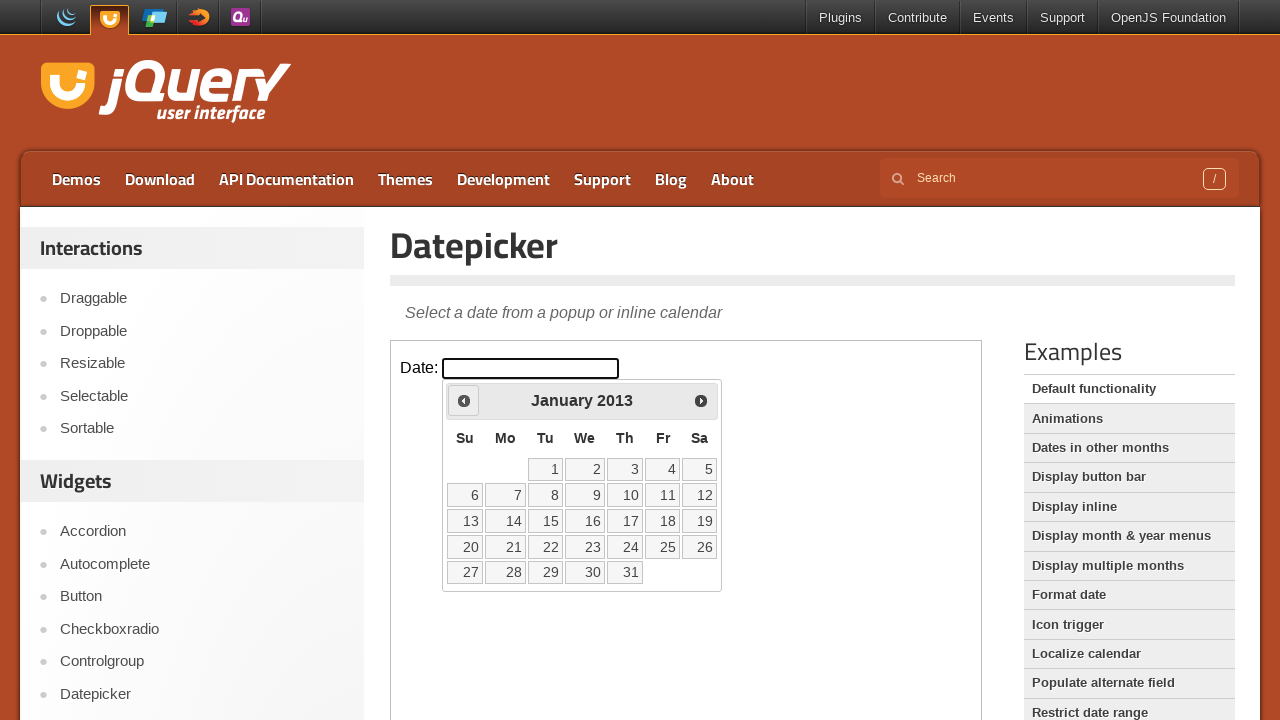

Updated current year: 2013
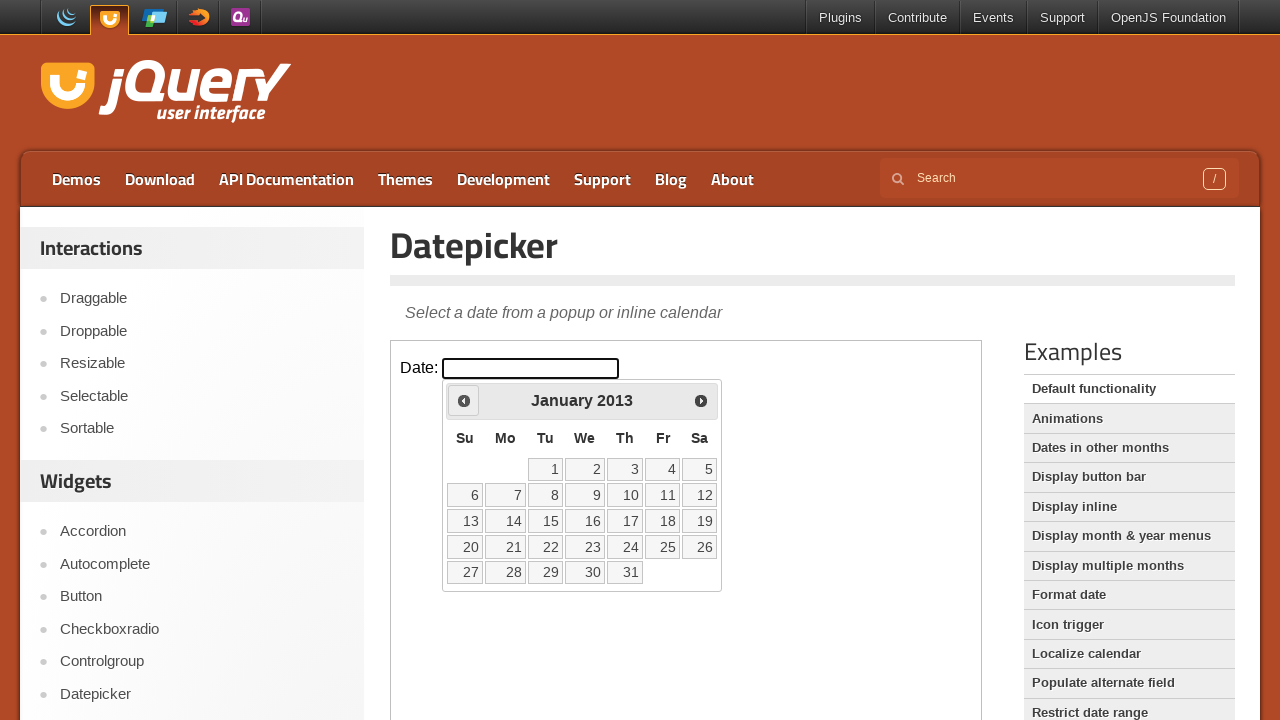

Clicked Prev button to navigate to previous year at (464, 400) on iframe >> nth=0 >> internal:control=enter-frame >> span:has-text('Prev')
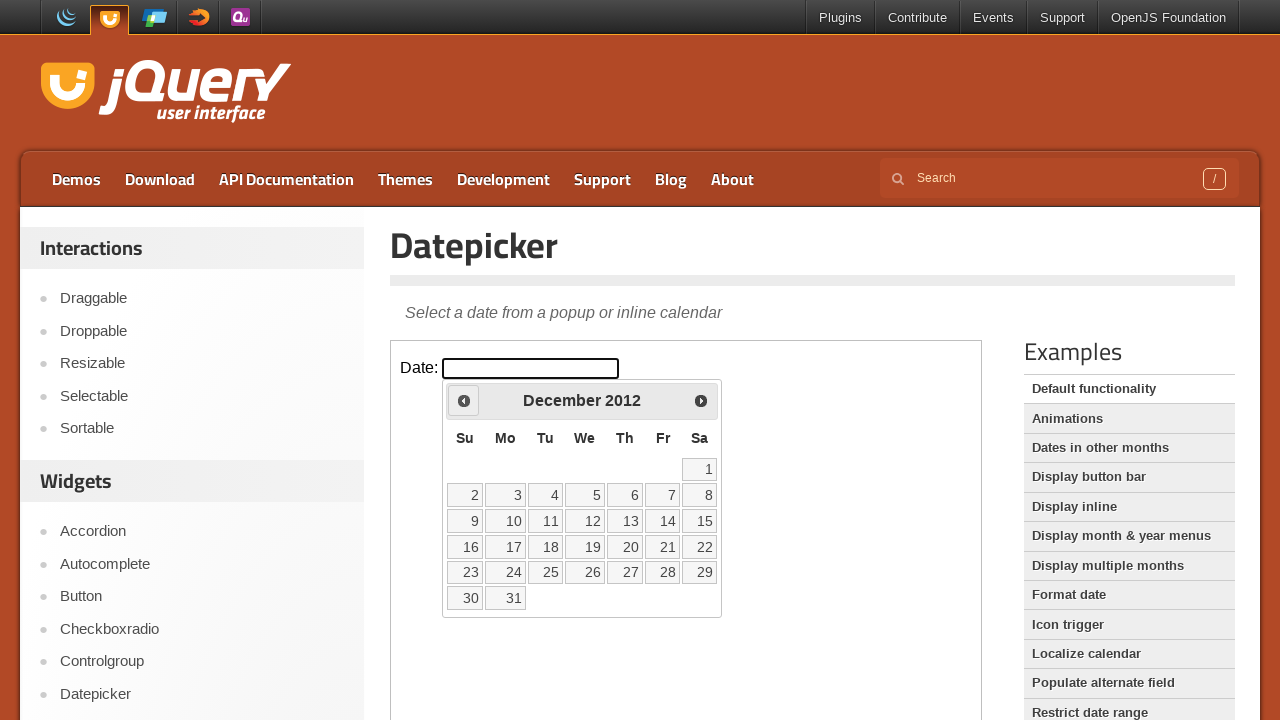

Updated current year: 2012
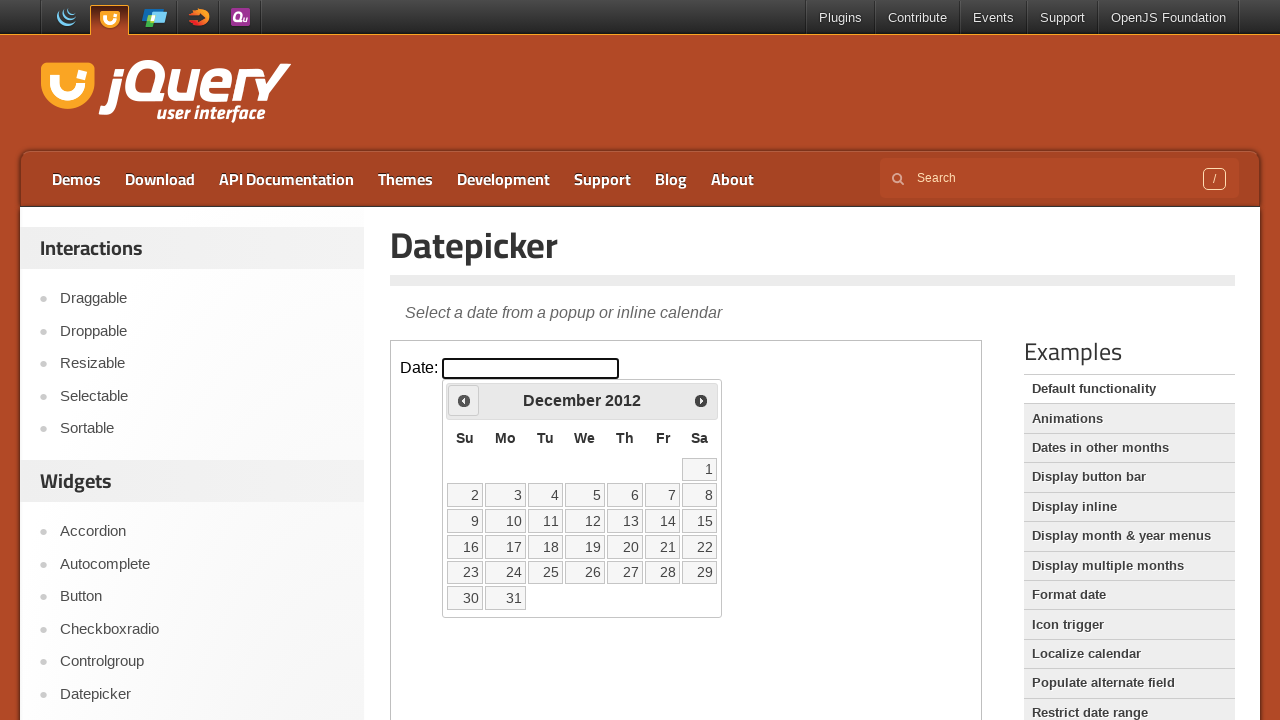

Clicked Prev button to navigate to previous year at (464, 400) on iframe >> nth=0 >> internal:control=enter-frame >> span:has-text('Prev')
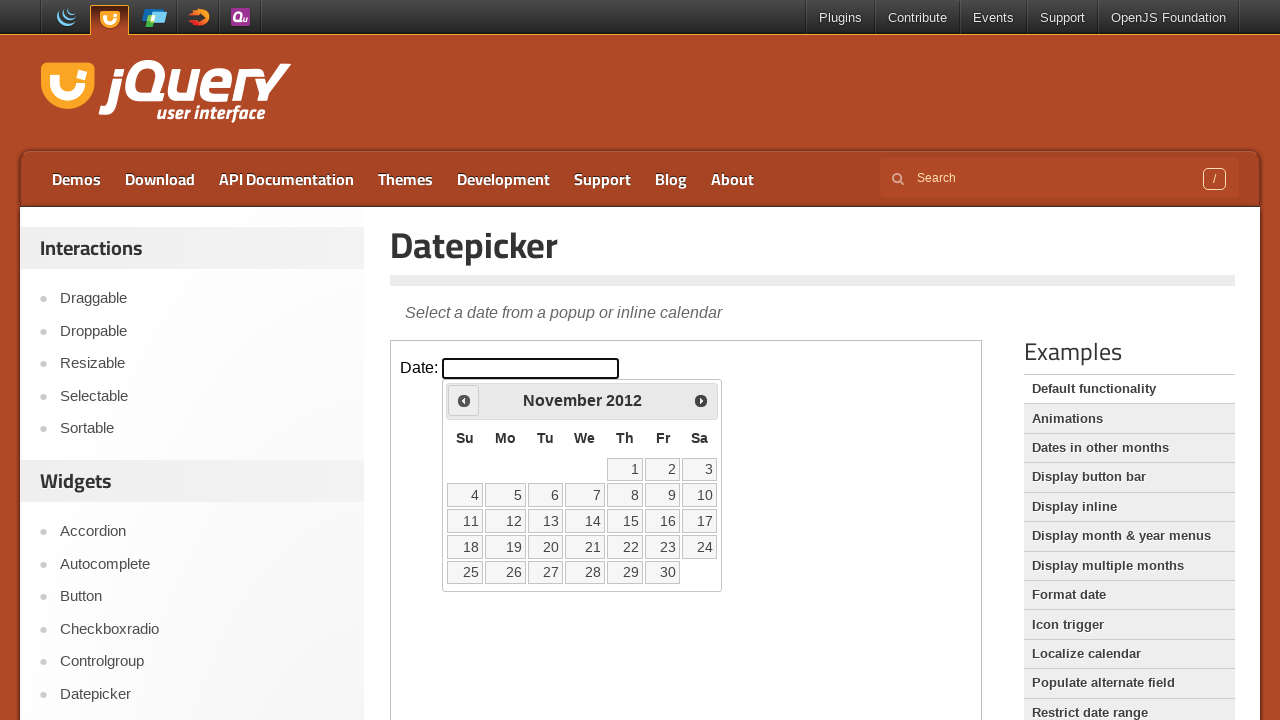

Updated current year: 2012
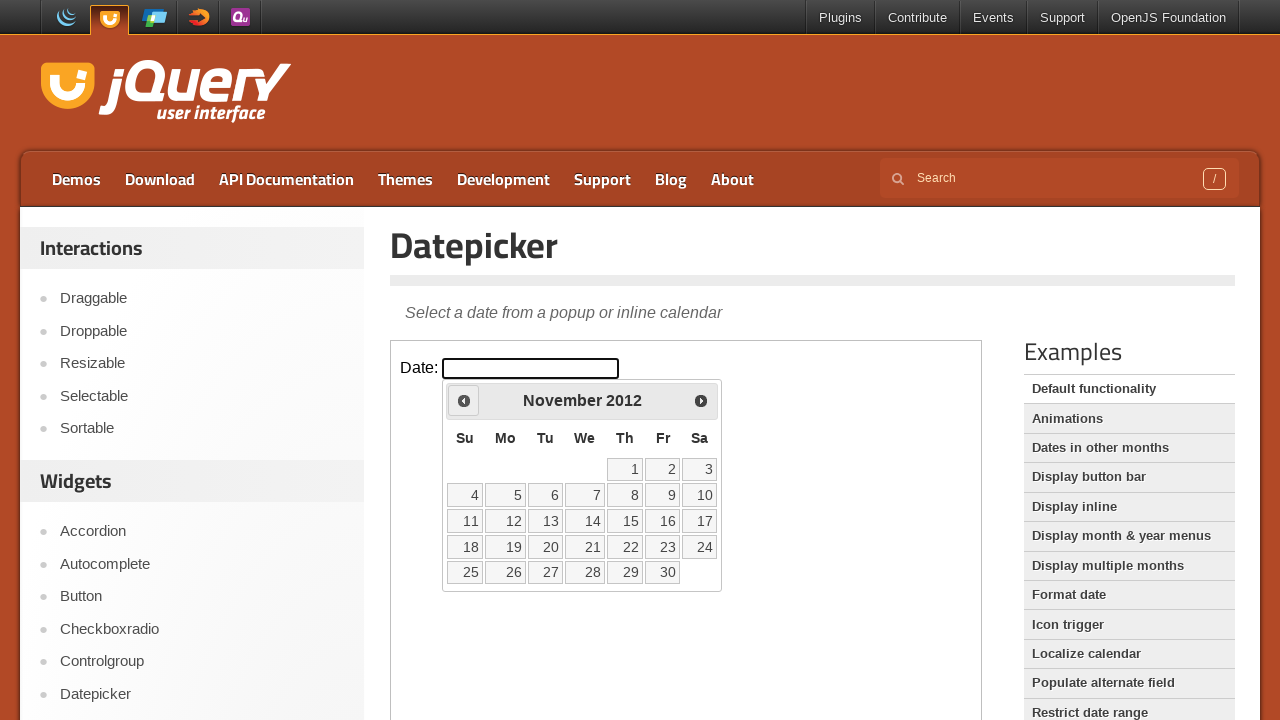

Clicked Prev button to navigate to previous year at (464, 400) on iframe >> nth=0 >> internal:control=enter-frame >> span:has-text('Prev')
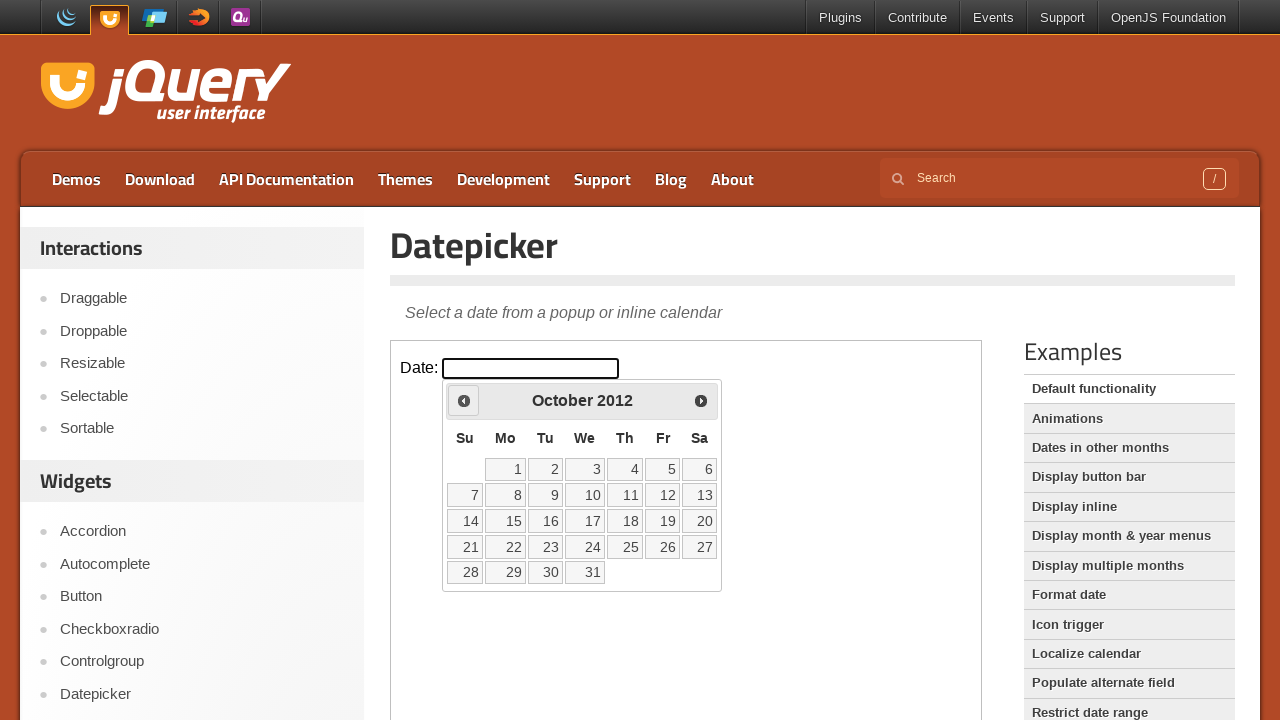

Updated current year: 2012
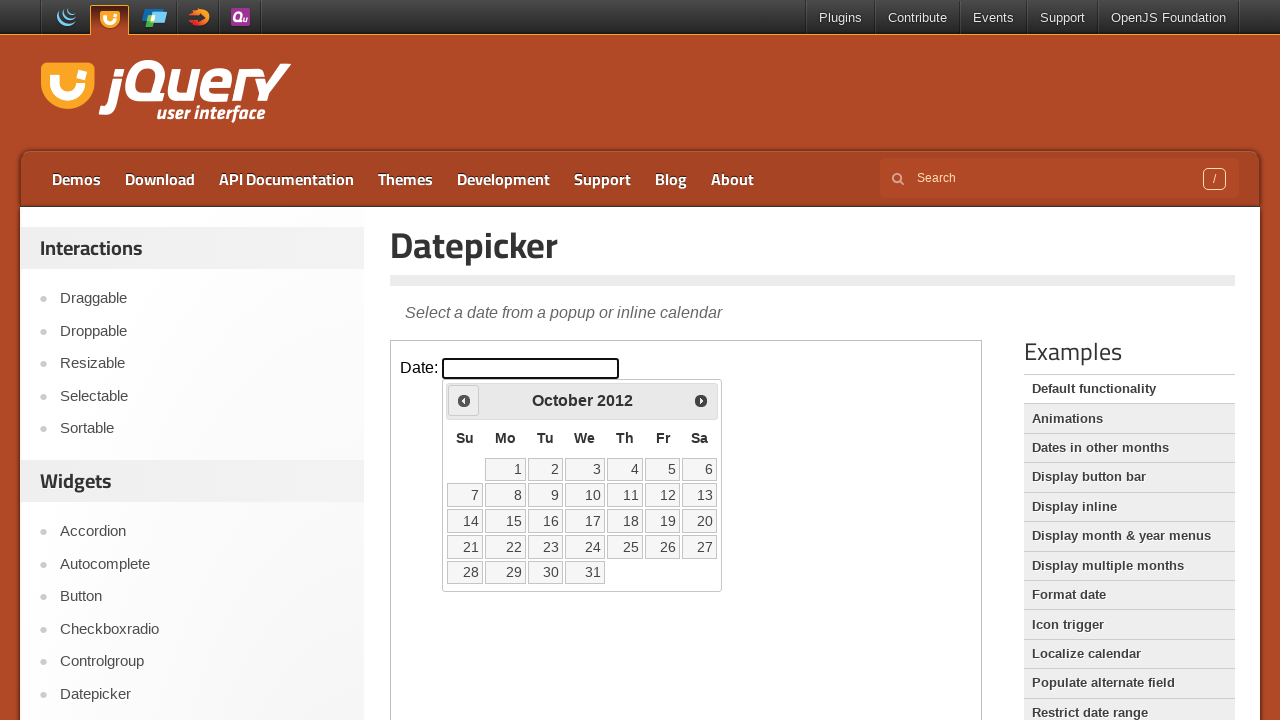

Clicked Prev button to navigate to previous year at (464, 400) on iframe >> nth=0 >> internal:control=enter-frame >> span:has-text('Prev')
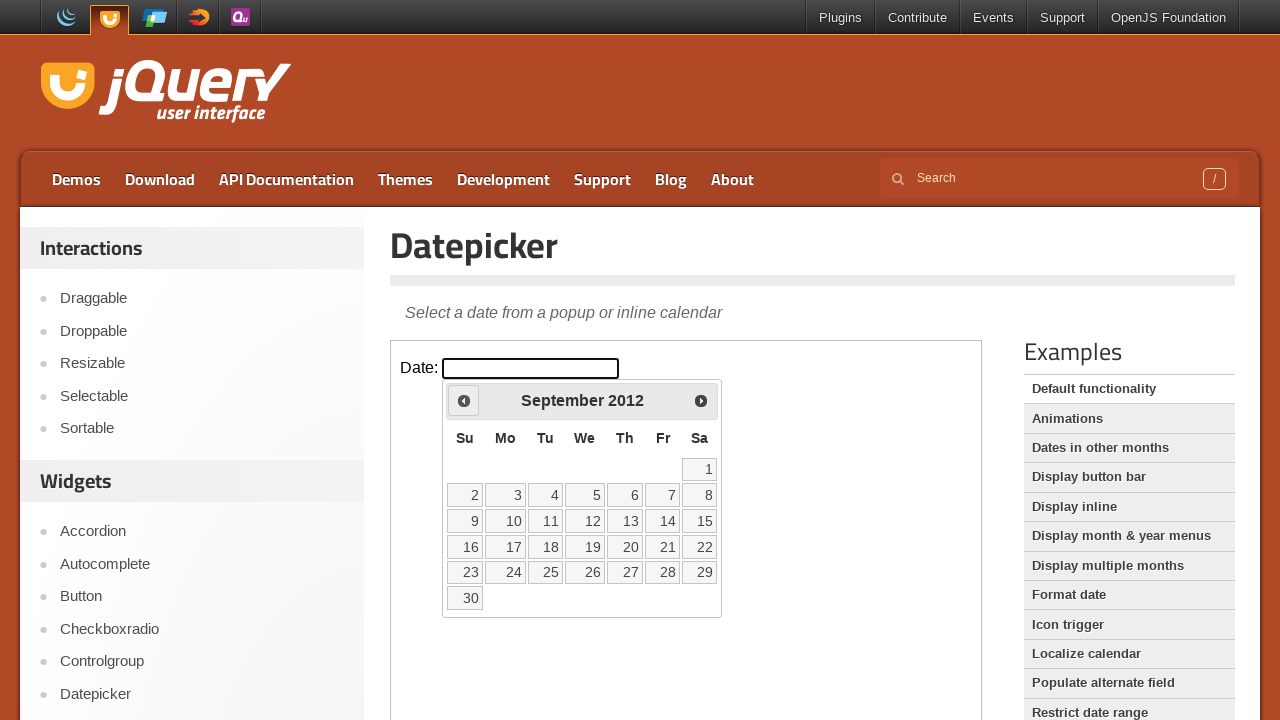

Updated current year: 2012
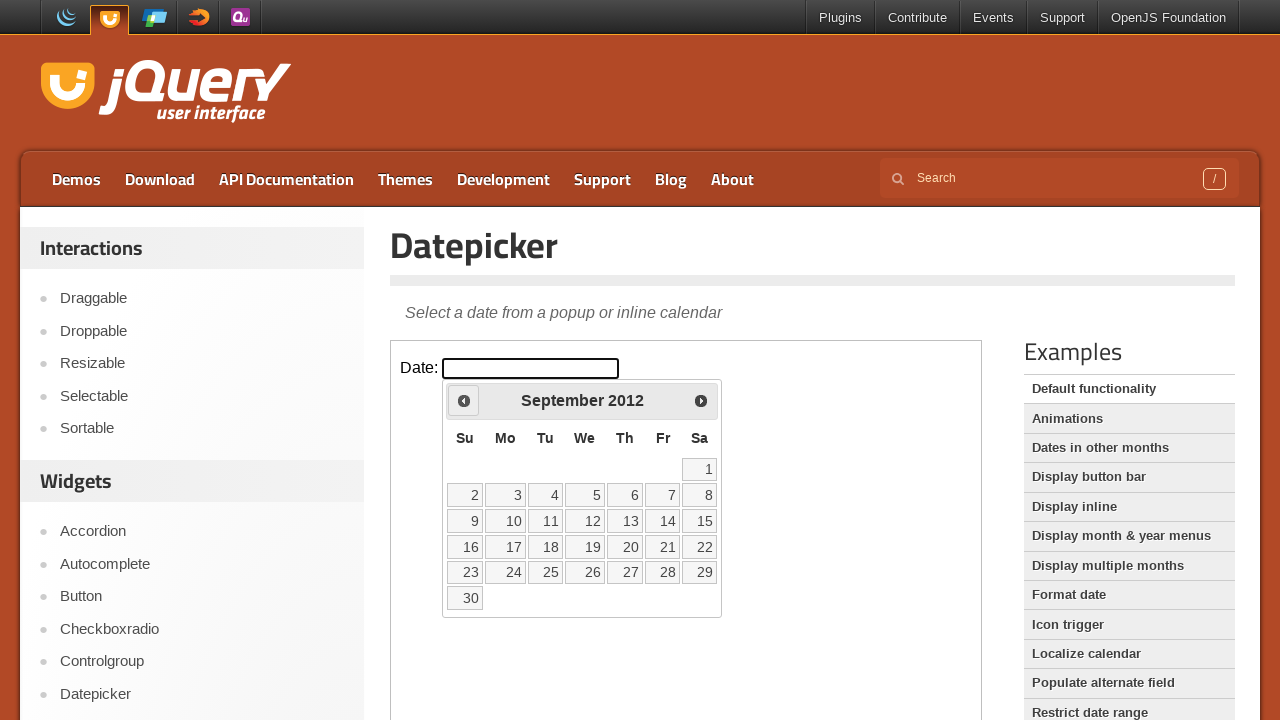

Clicked Prev button to navigate to previous year at (464, 400) on iframe >> nth=0 >> internal:control=enter-frame >> span:has-text('Prev')
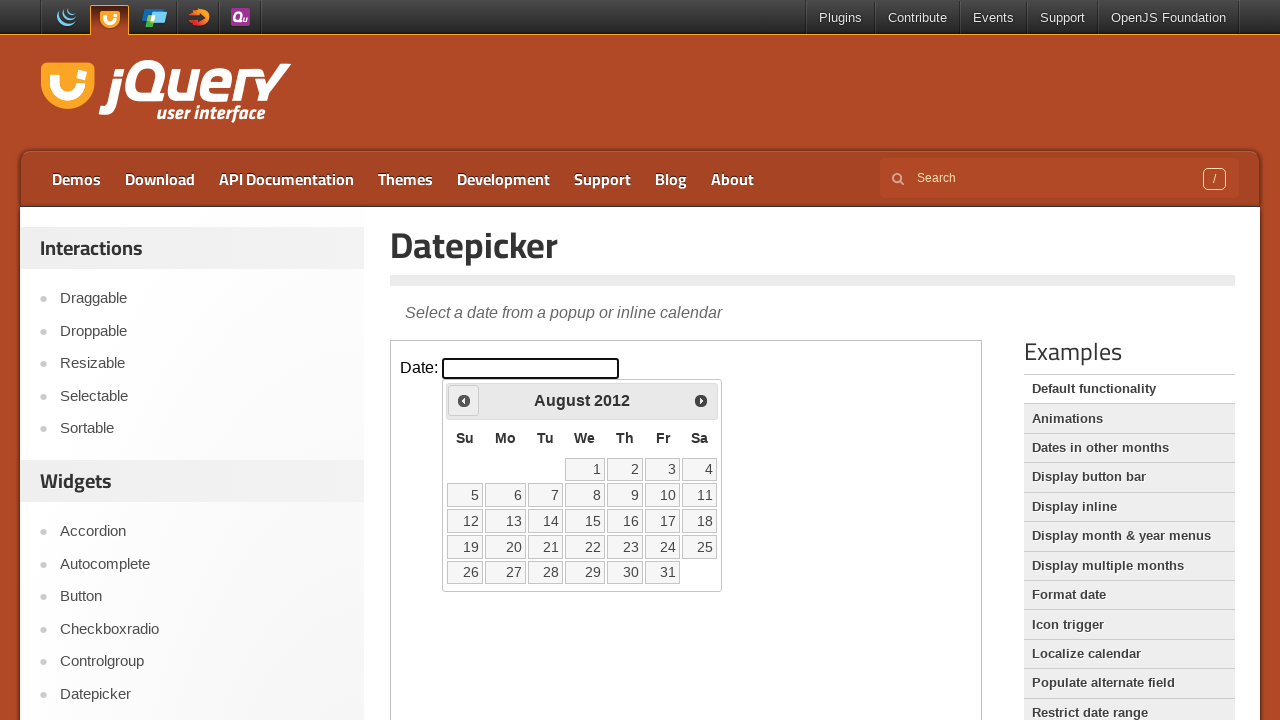

Updated current year: 2012
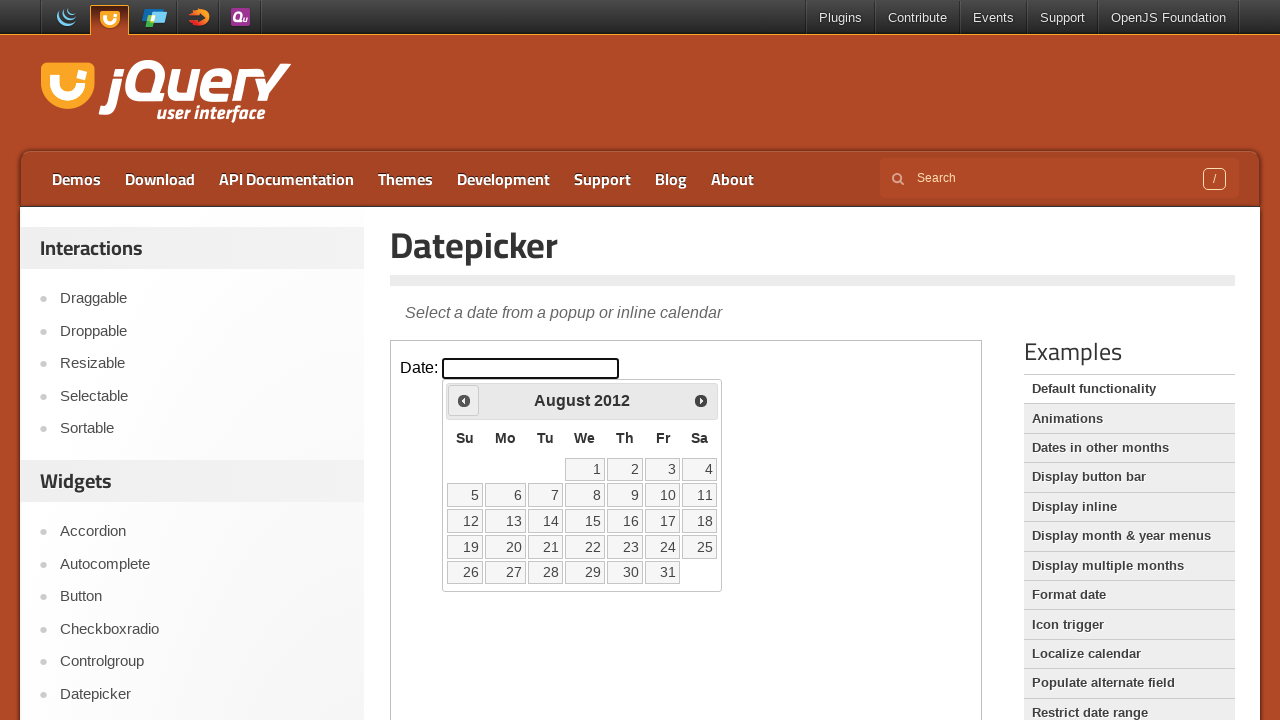

Clicked Prev button to navigate to previous year at (464, 400) on iframe >> nth=0 >> internal:control=enter-frame >> span:has-text('Prev')
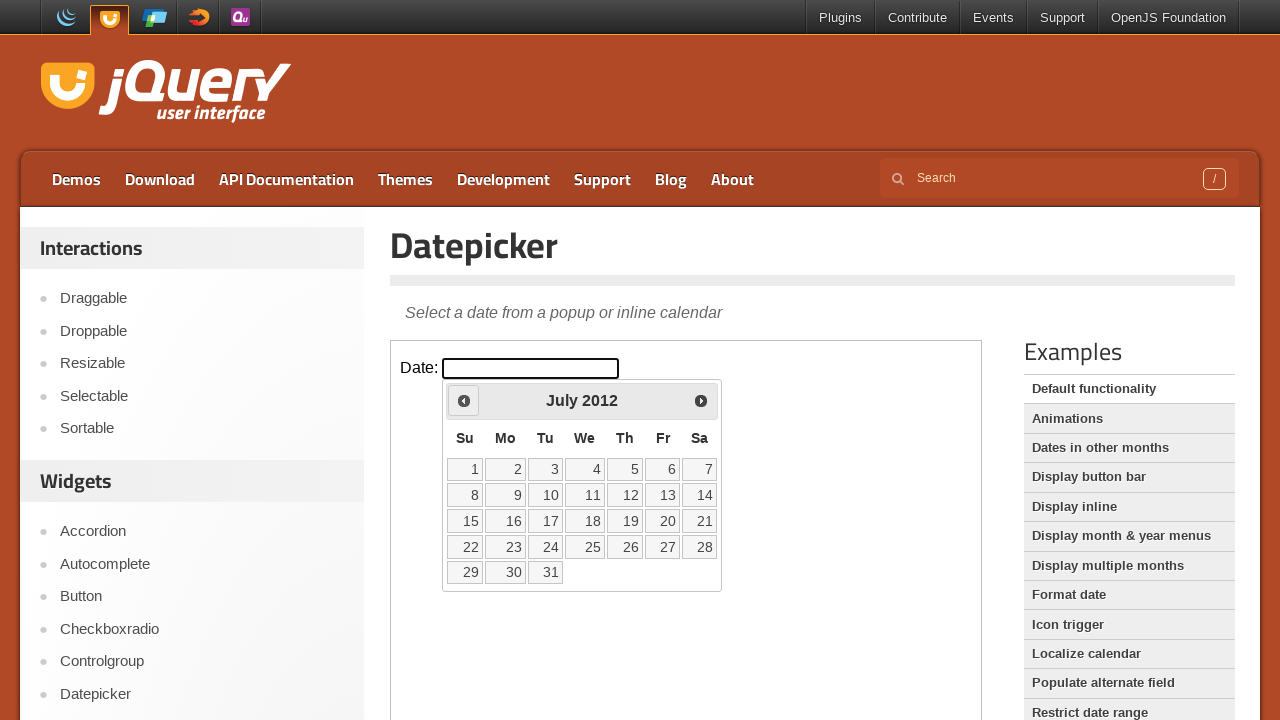

Updated current year: 2012
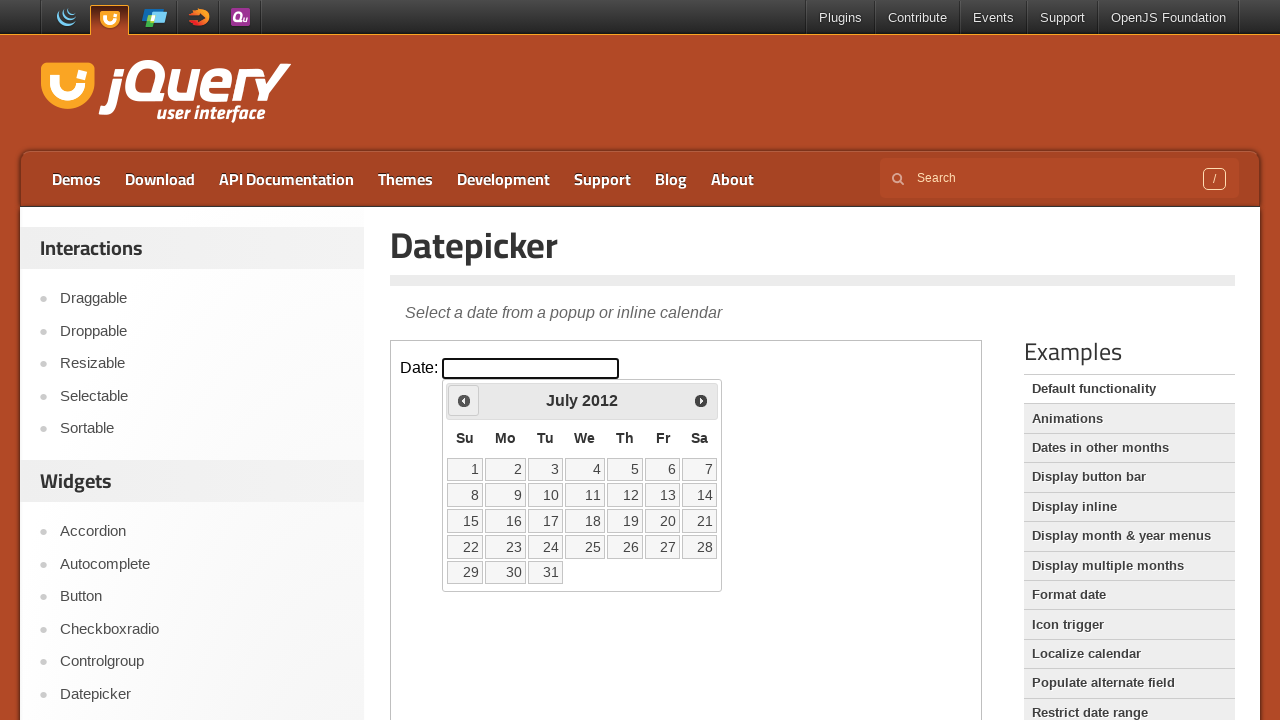

Clicked Prev button to navigate to previous year at (464, 400) on iframe >> nth=0 >> internal:control=enter-frame >> span:has-text('Prev')
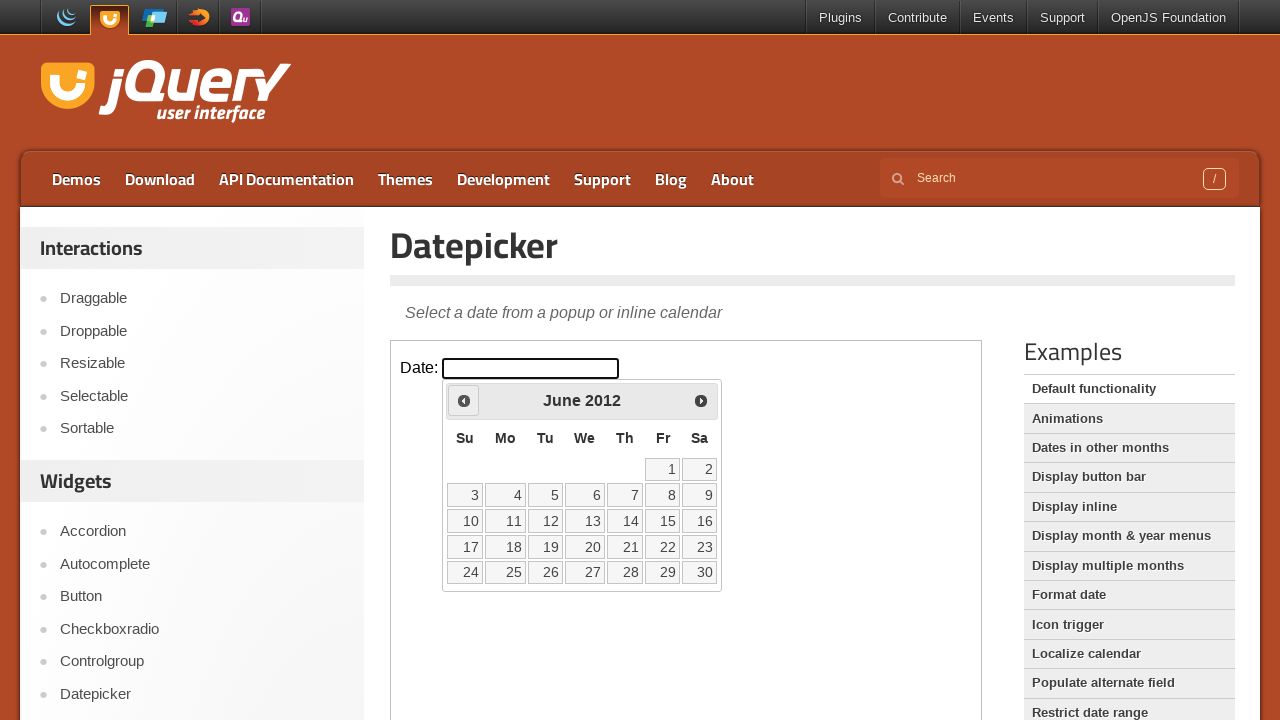

Updated current year: 2012
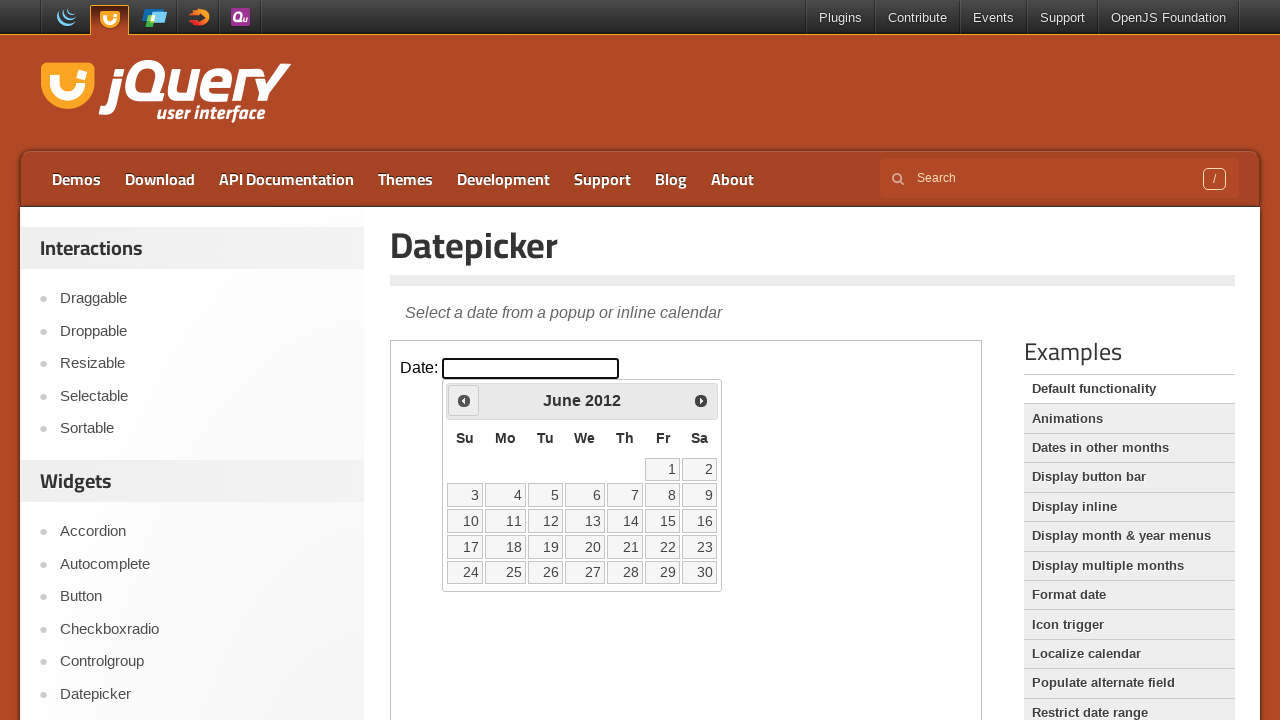

Clicked Prev button to navigate to previous year at (464, 400) on iframe >> nth=0 >> internal:control=enter-frame >> span:has-text('Prev')
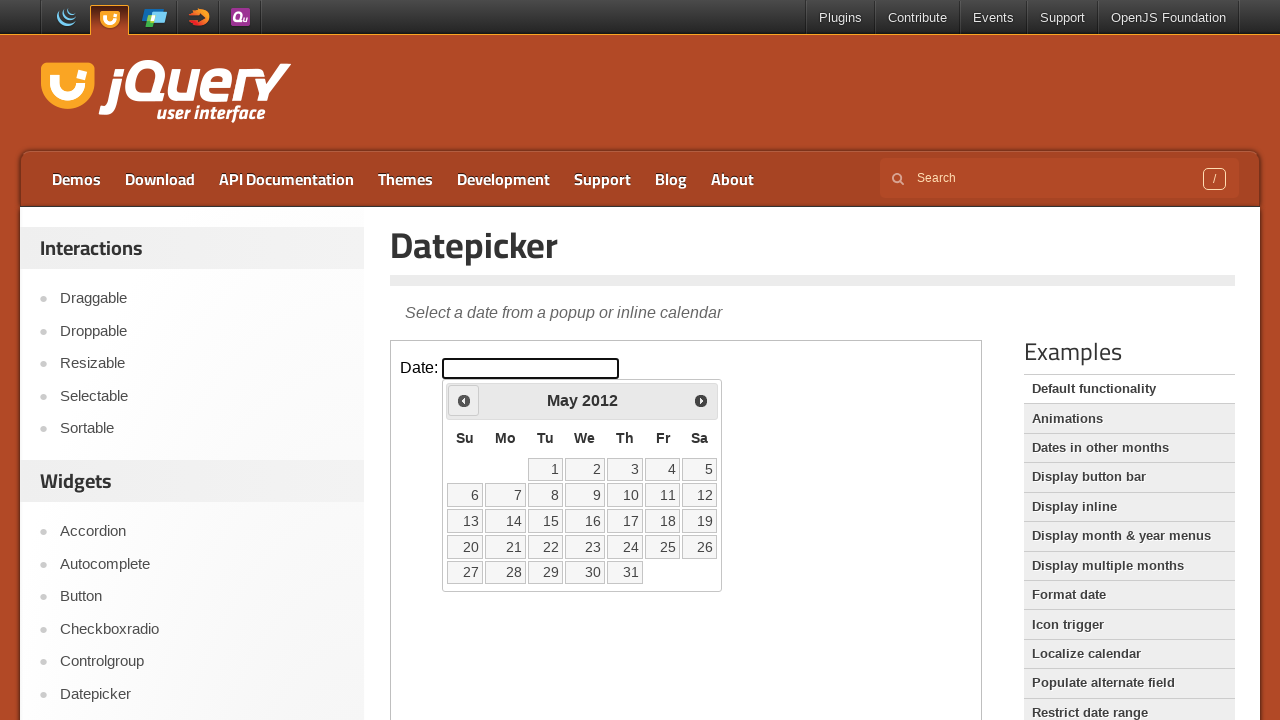

Updated current year: 2012
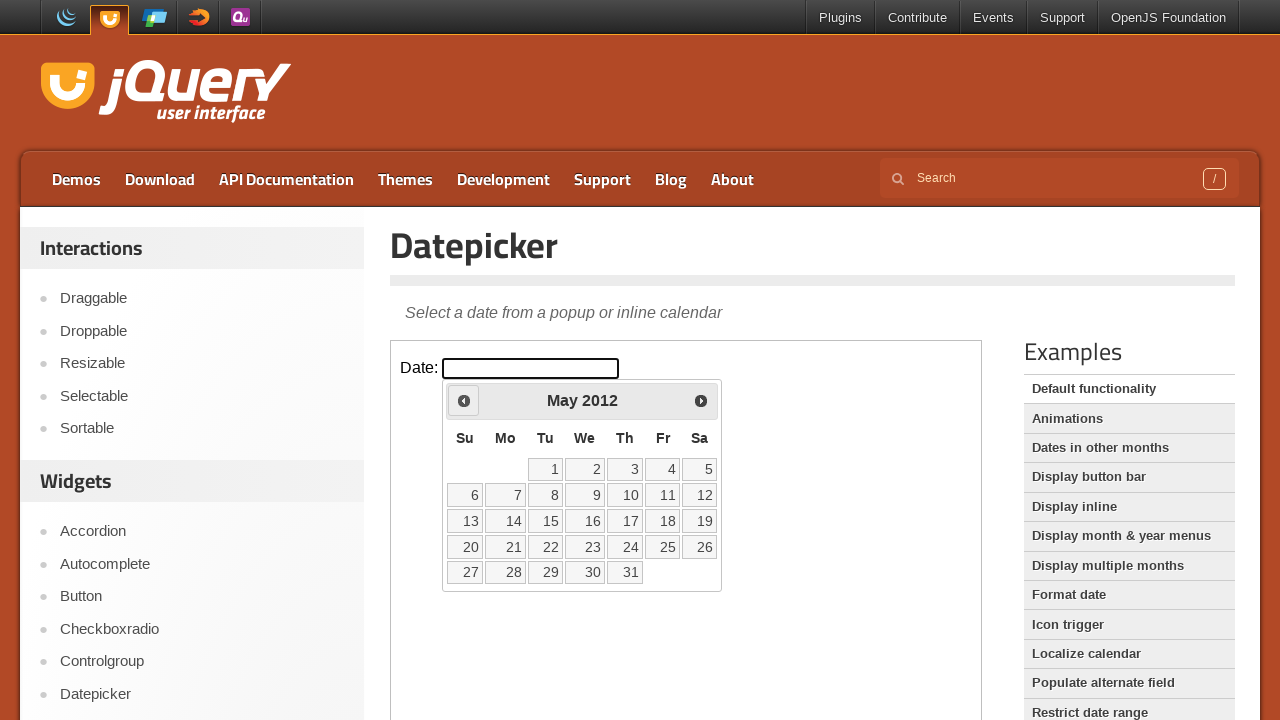

Clicked Prev button to navigate to previous year at (464, 400) on iframe >> nth=0 >> internal:control=enter-frame >> span:has-text('Prev')
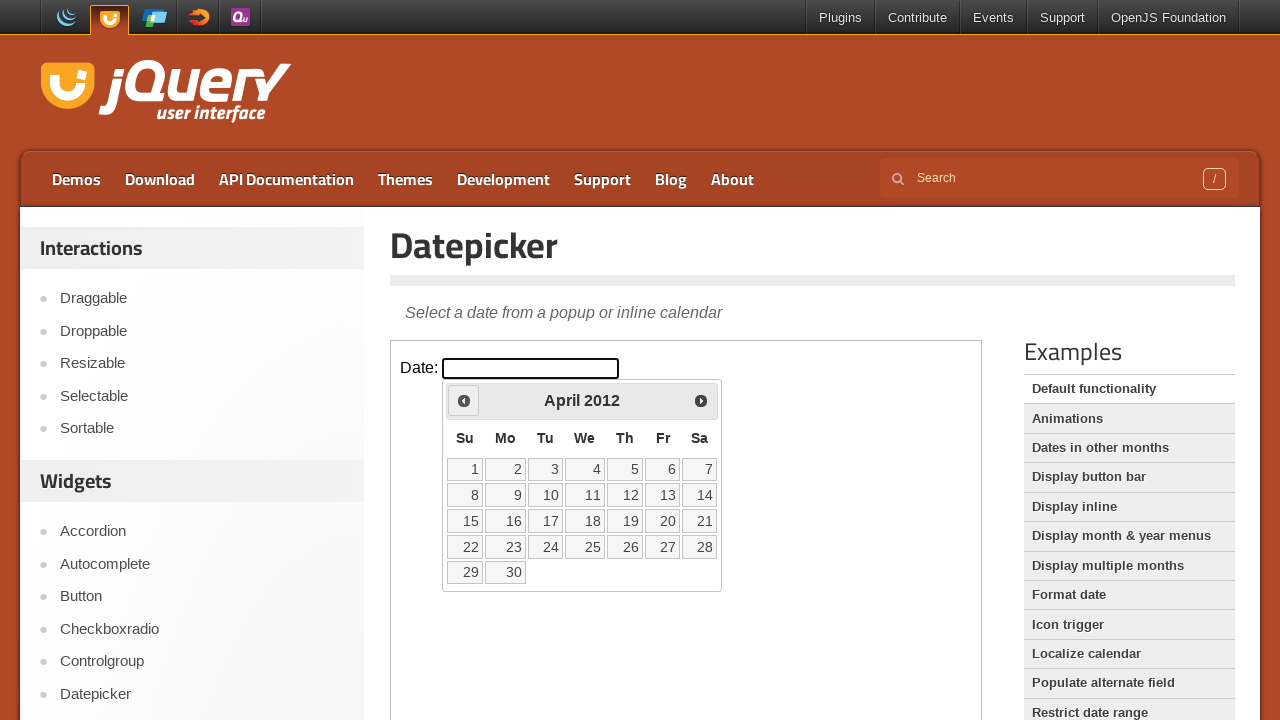

Updated current year: 2012
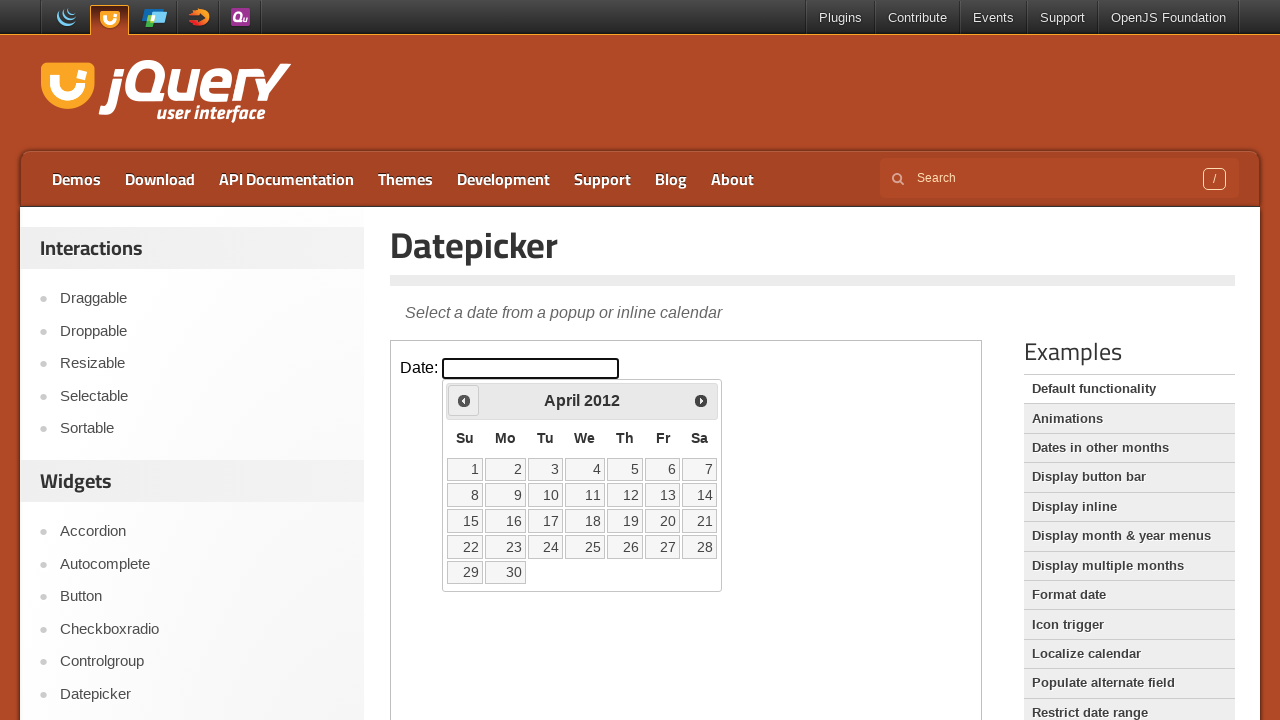

Clicked Prev button to navigate to previous year at (464, 400) on iframe >> nth=0 >> internal:control=enter-frame >> span:has-text('Prev')
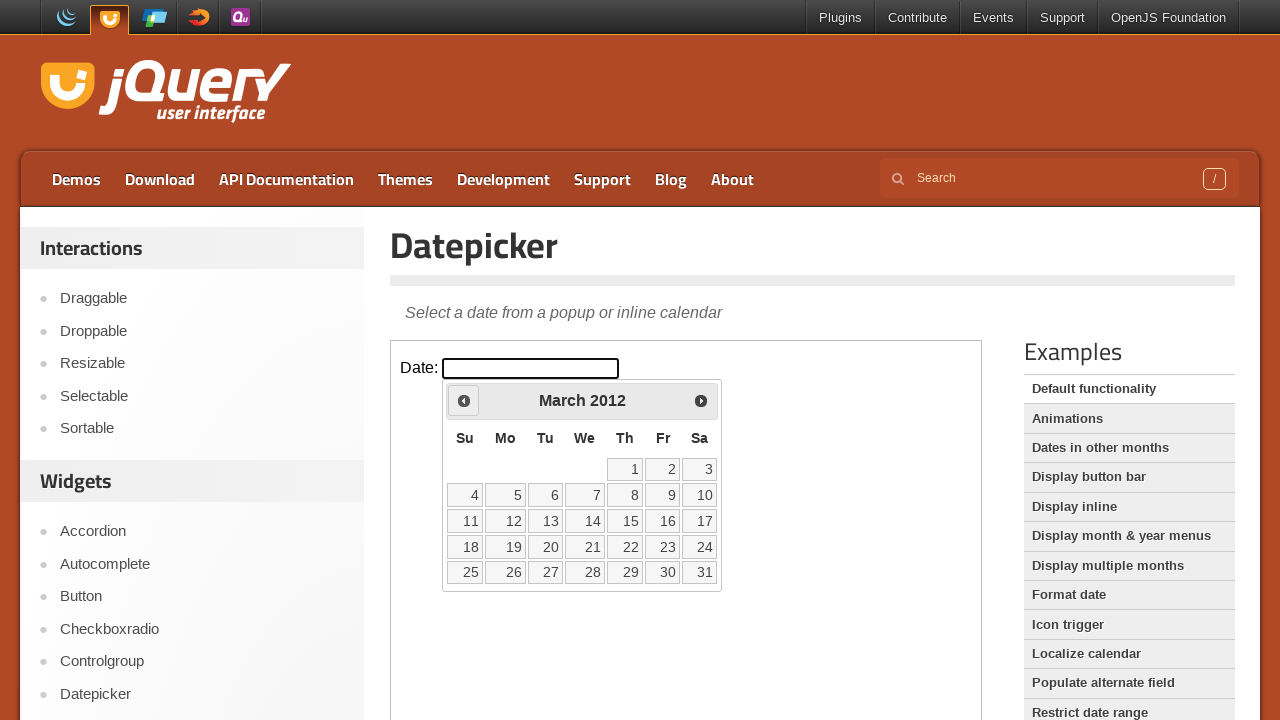

Updated current year: 2012
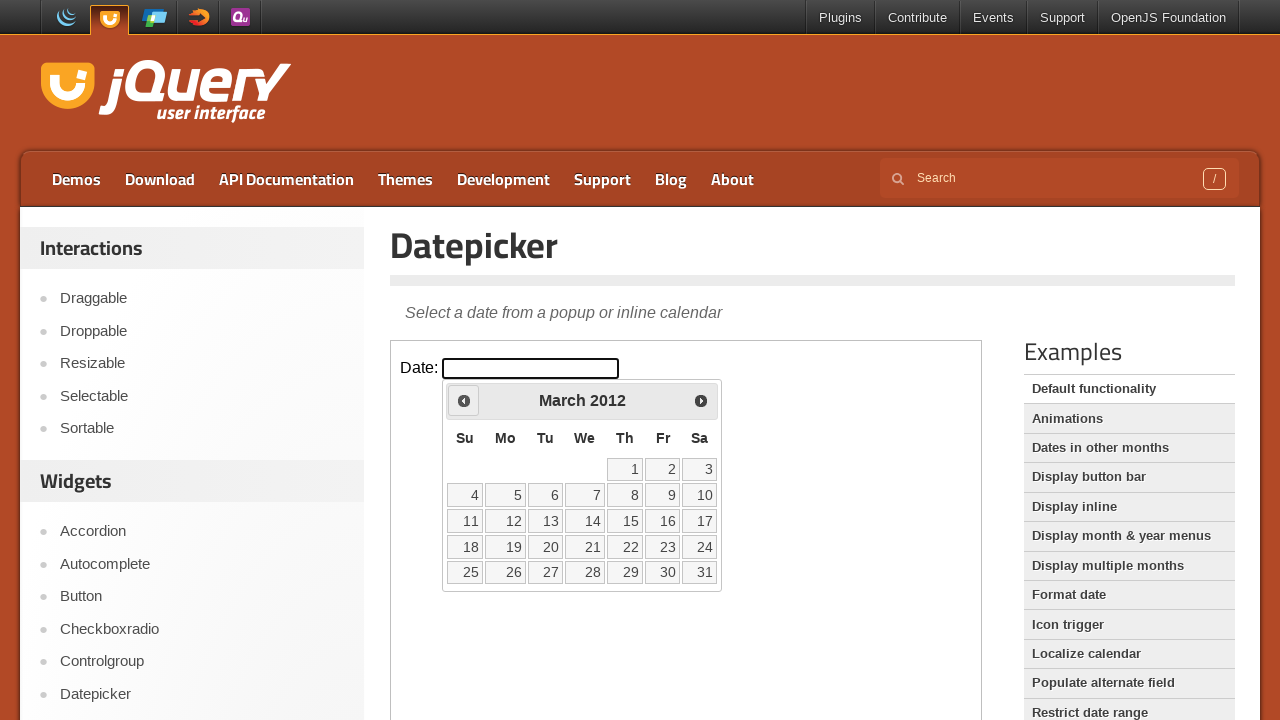

Clicked Prev button to navigate to previous year at (464, 400) on iframe >> nth=0 >> internal:control=enter-frame >> span:has-text('Prev')
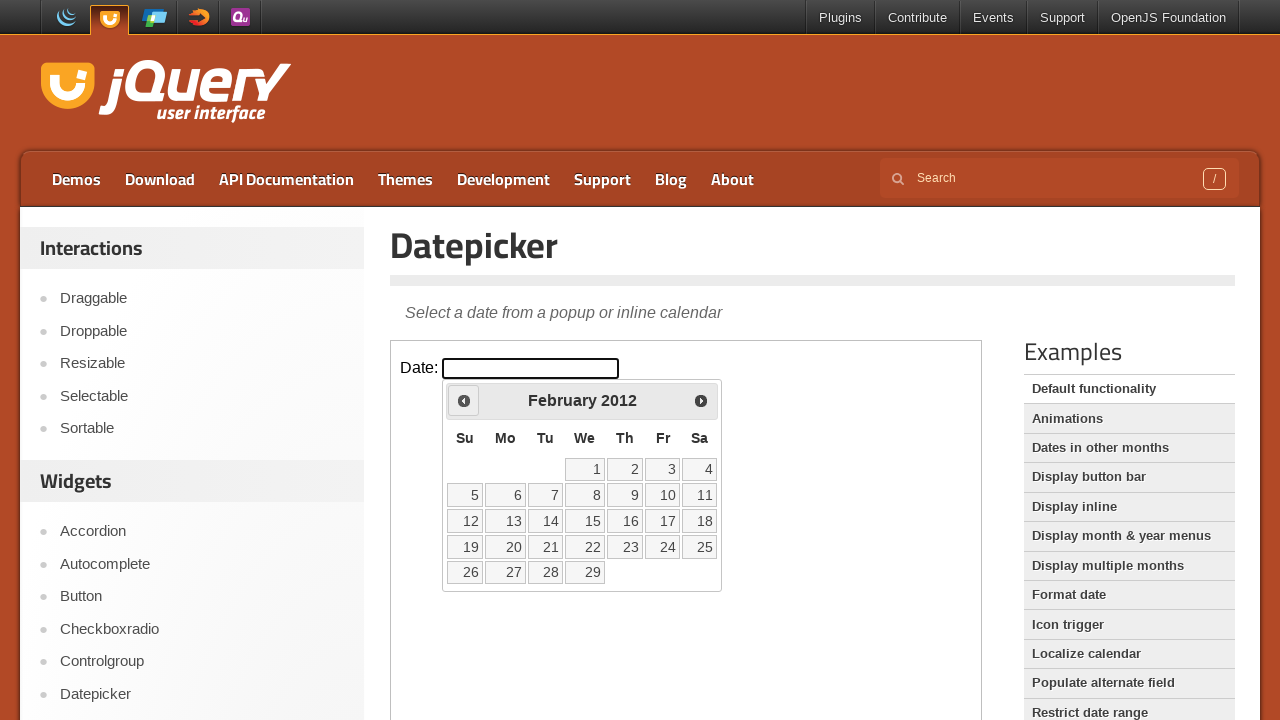

Updated current year: 2012
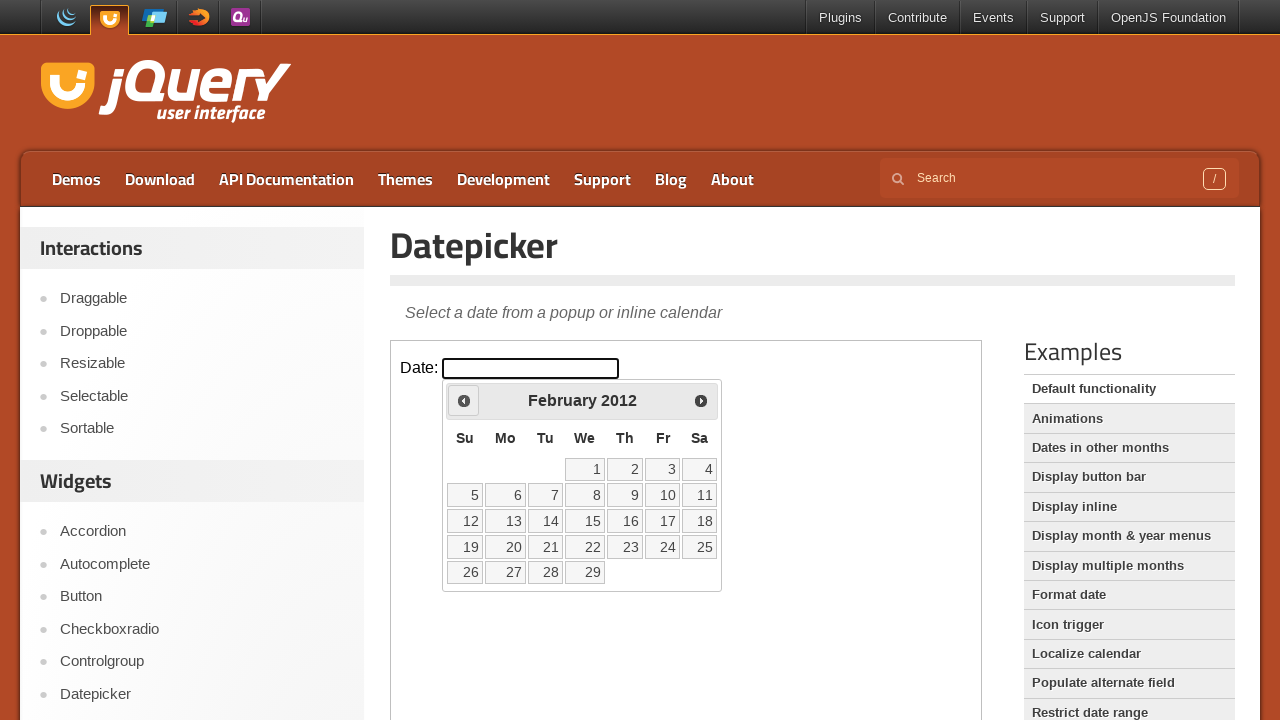

Clicked Prev button to navigate to previous year at (464, 400) on iframe >> nth=0 >> internal:control=enter-frame >> span:has-text('Prev')
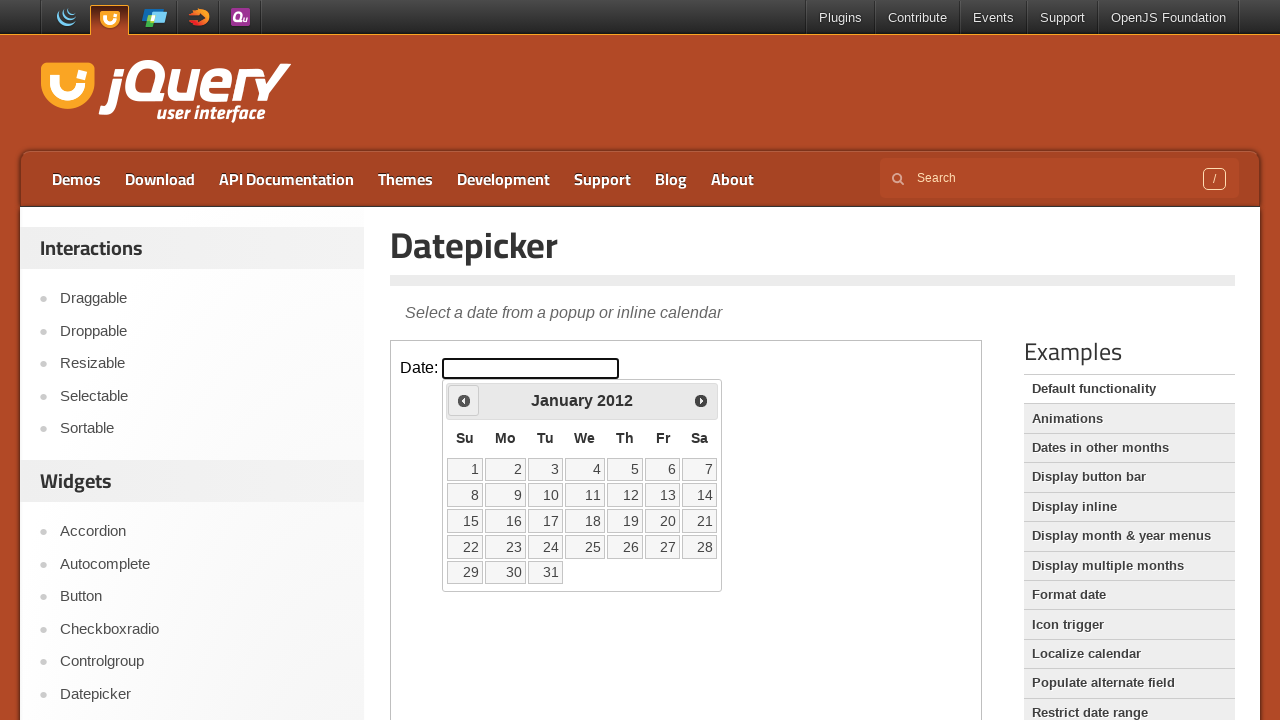

Updated current year: 2012
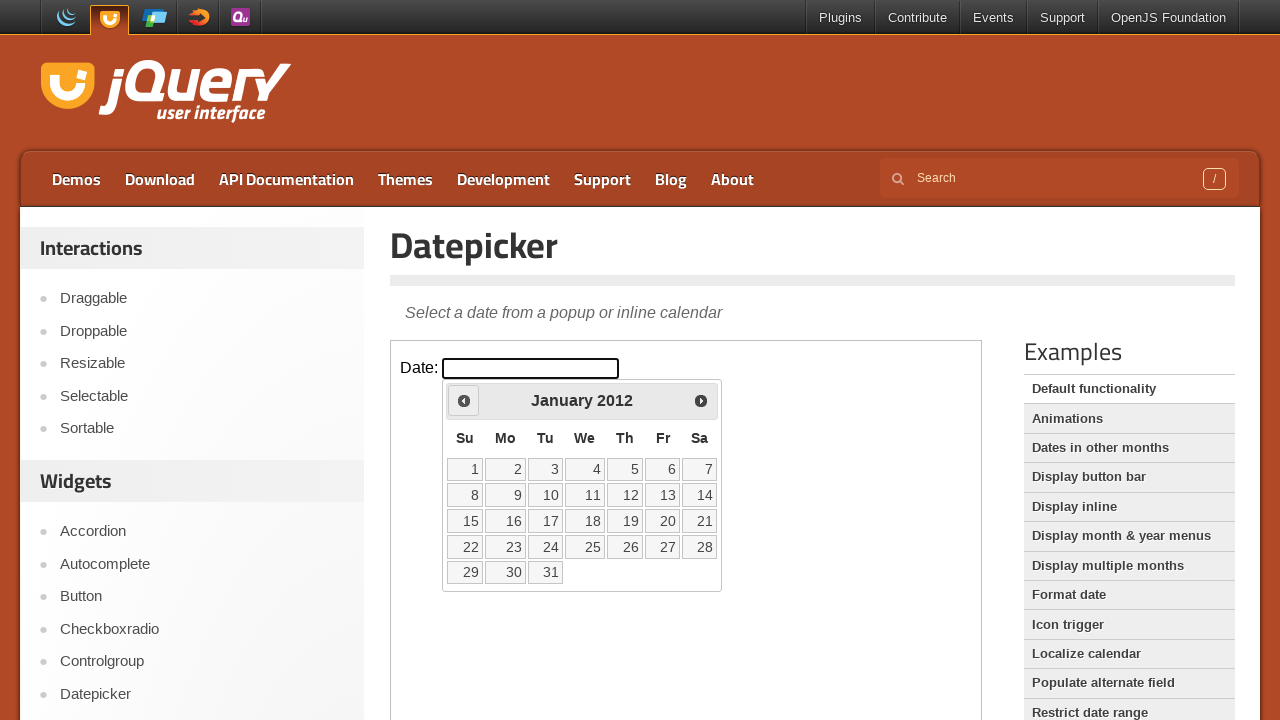

Clicked Prev button to navigate to previous year at (464, 400) on iframe >> nth=0 >> internal:control=enter-frame >> span:has-text('Prev')
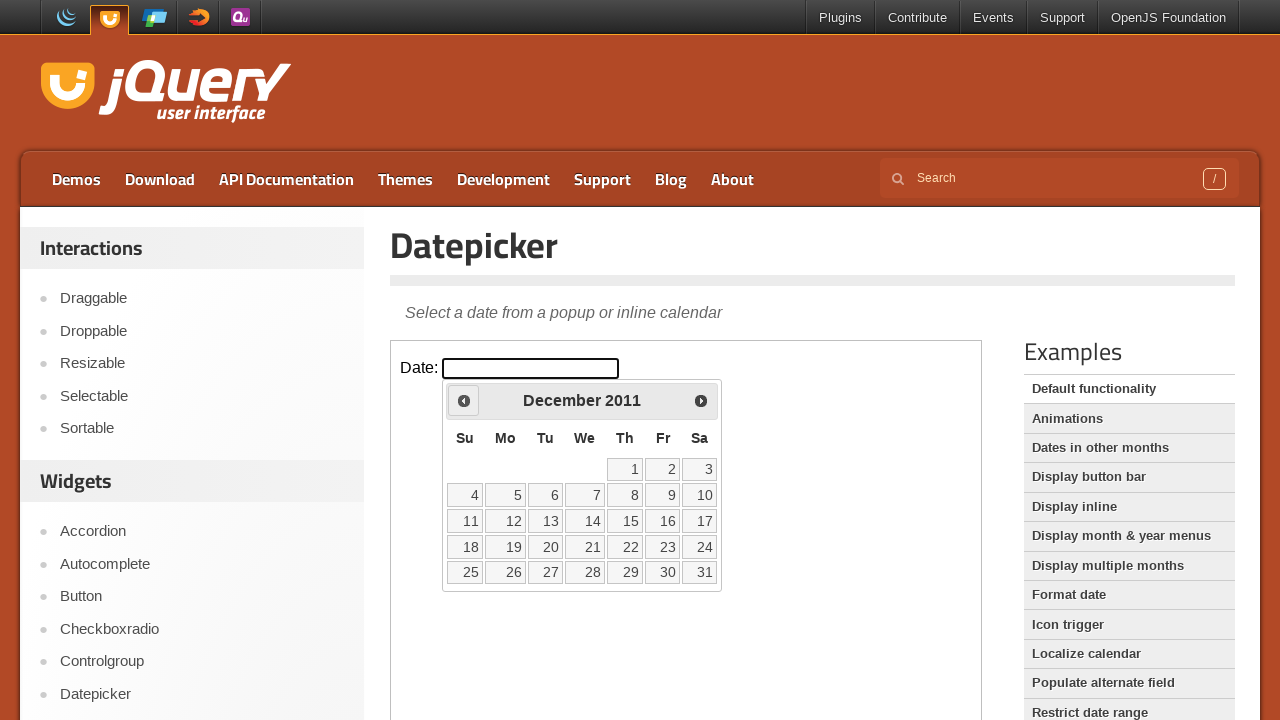

Updated current year: 2011
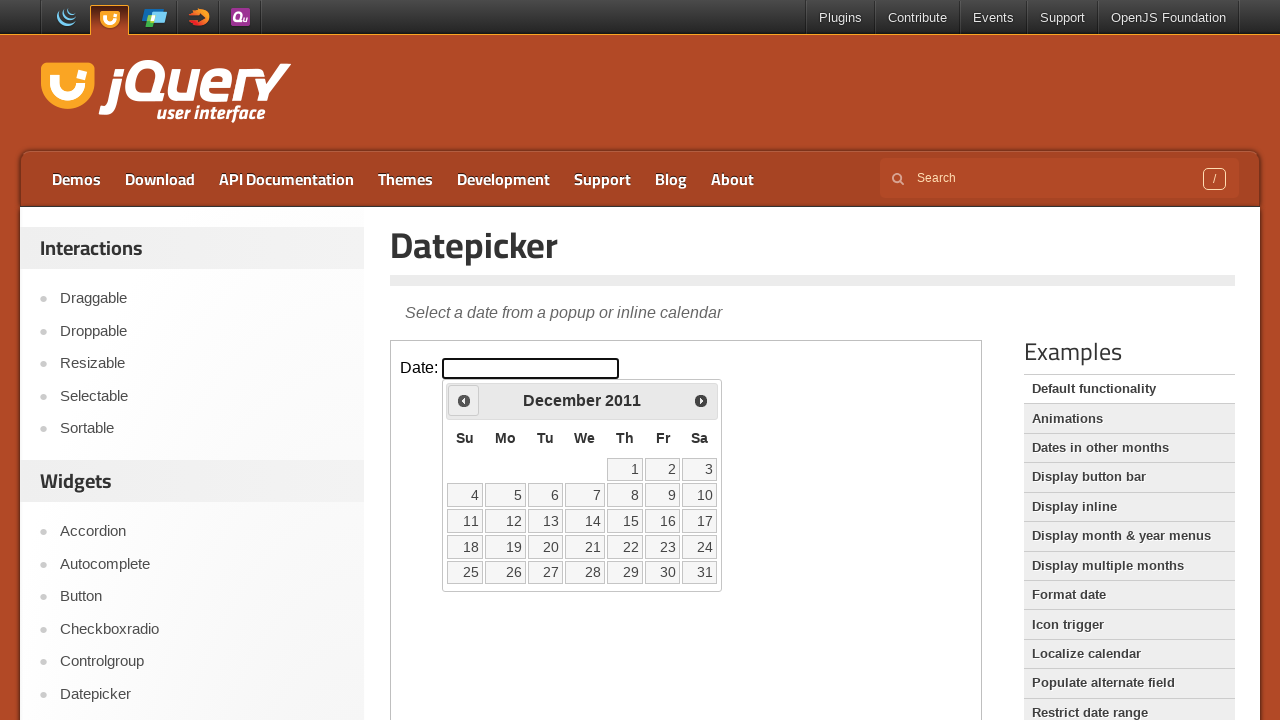

Clicked Prev button to navigate to previous year at (464, 400) on iframe >> nth=0 >> internal:control=enter-frame >> span:has-text('Prev')
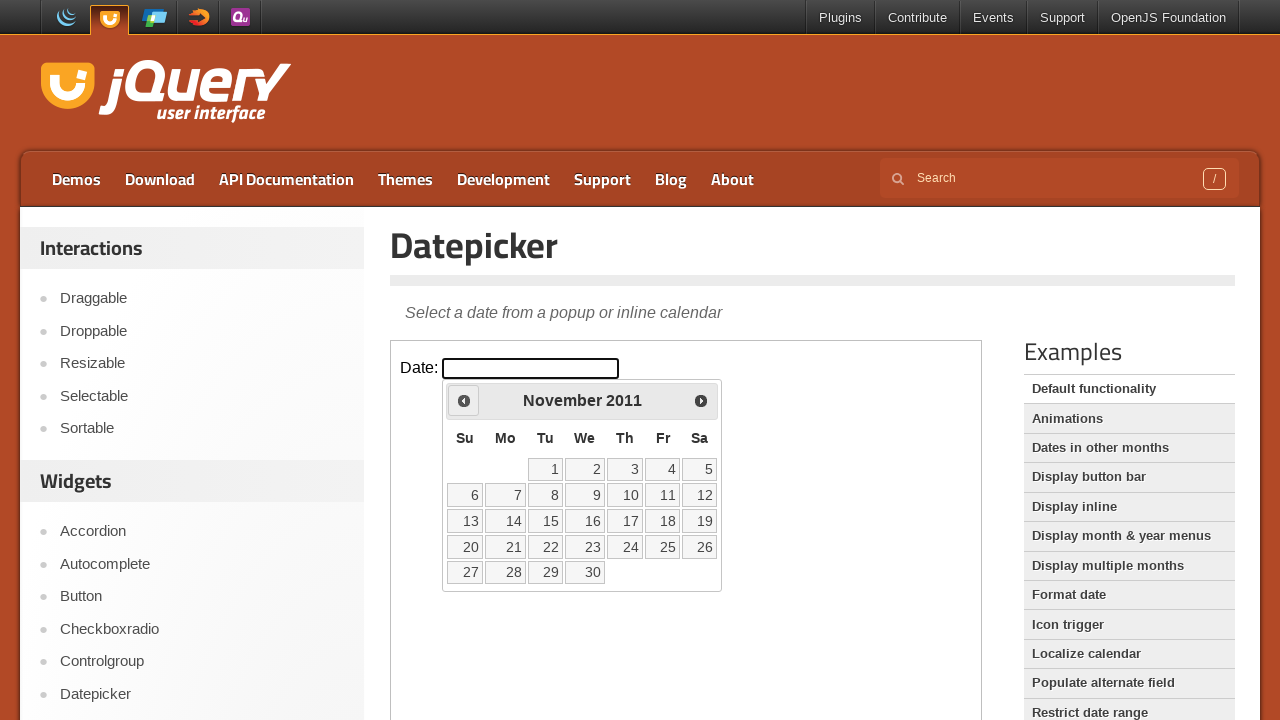

Updated current year: 2011
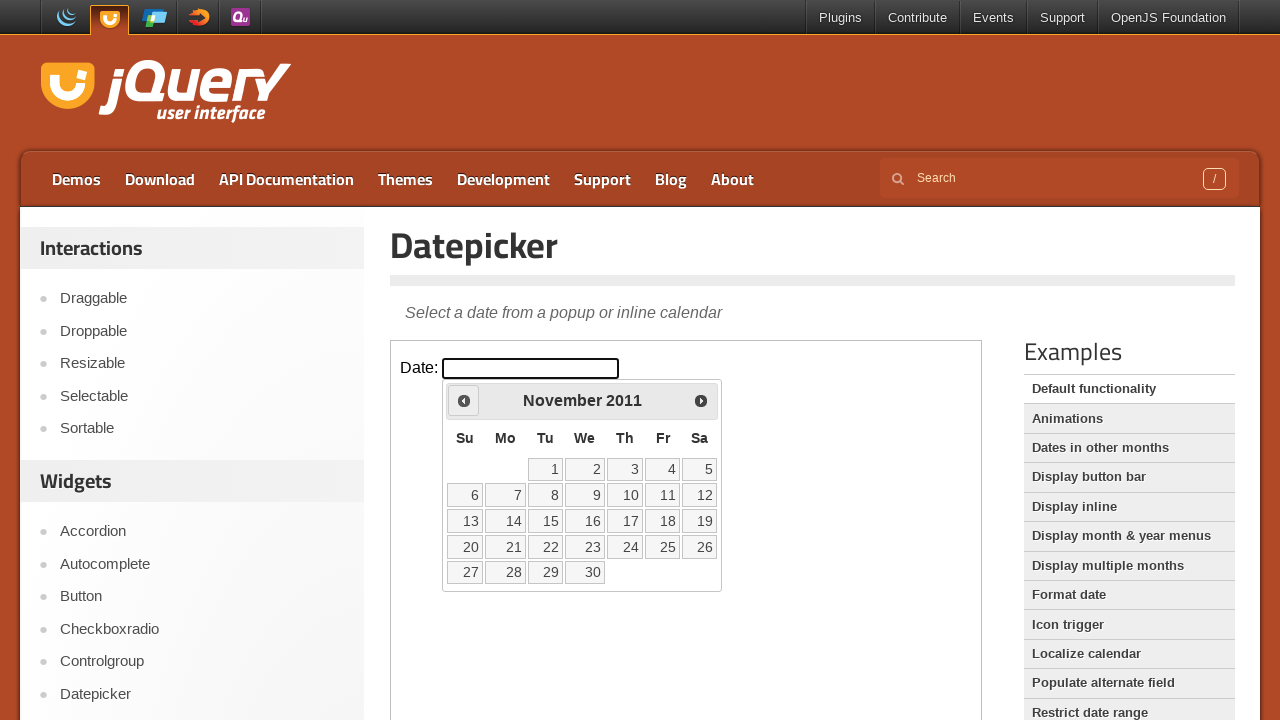

Clicked Prev button to navigate to previous year at (464, 400) on iframe >> nth=0 >> internal:control=enter-frame >> span:has-text('Prev')
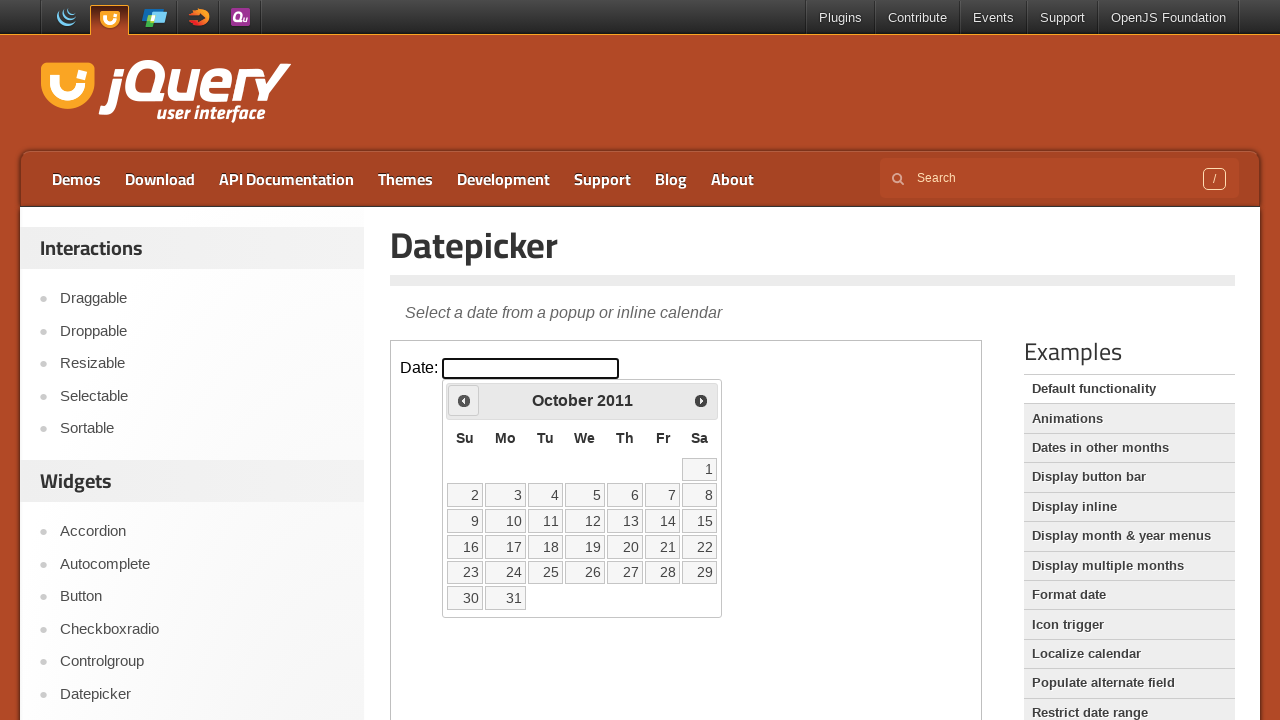

Updated current year: 2011
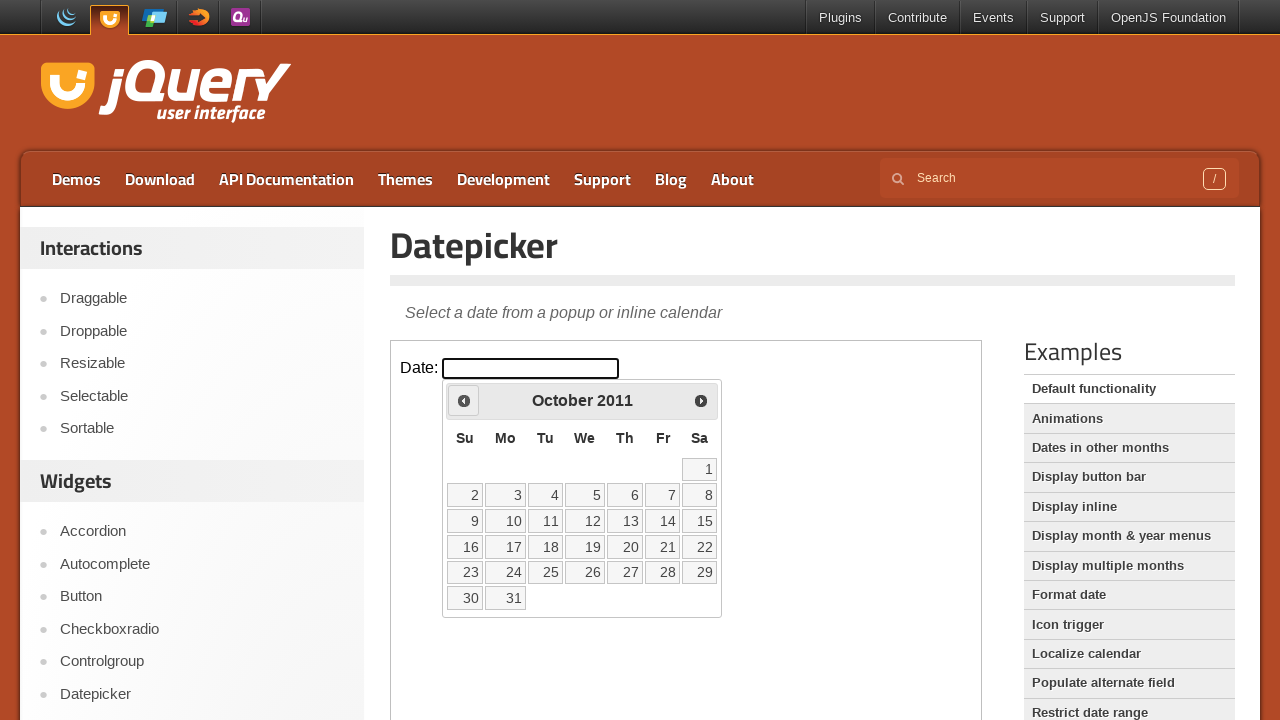

Clicked Prev button to navigate to previous year at (464, 400) on iframe >> nth=0 >> internal:control=enter-frame >> span:has-text('Prev')
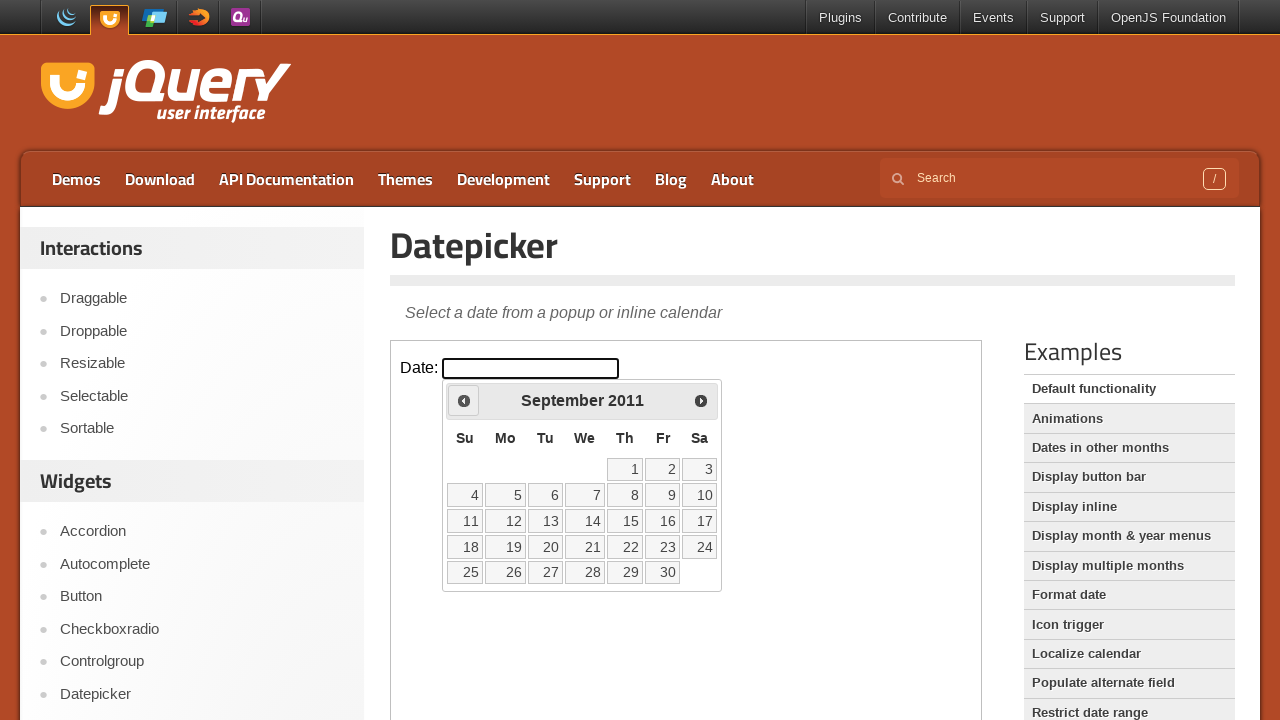

Updated current year: 2011
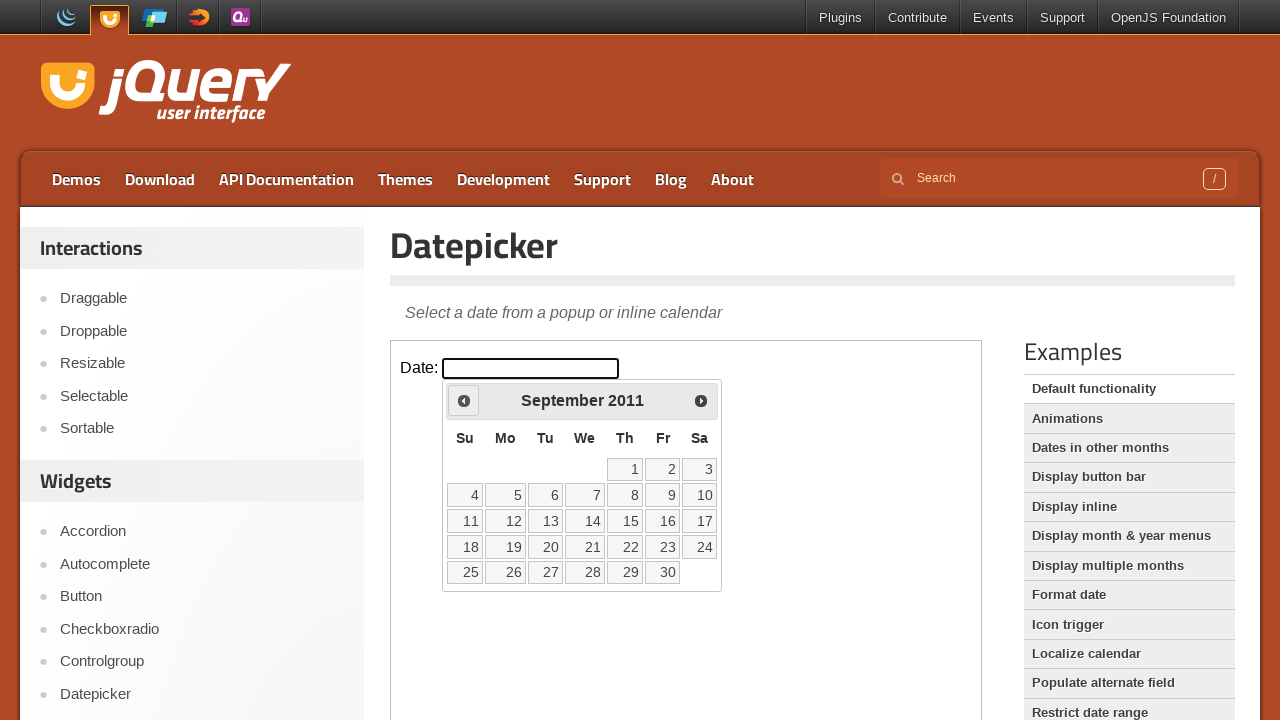

Clicked Prev button to navigate to previous year at (464, 400) on iframe >> nth=0 >> internal:control=enter-frame >> span:has-text('Prev')
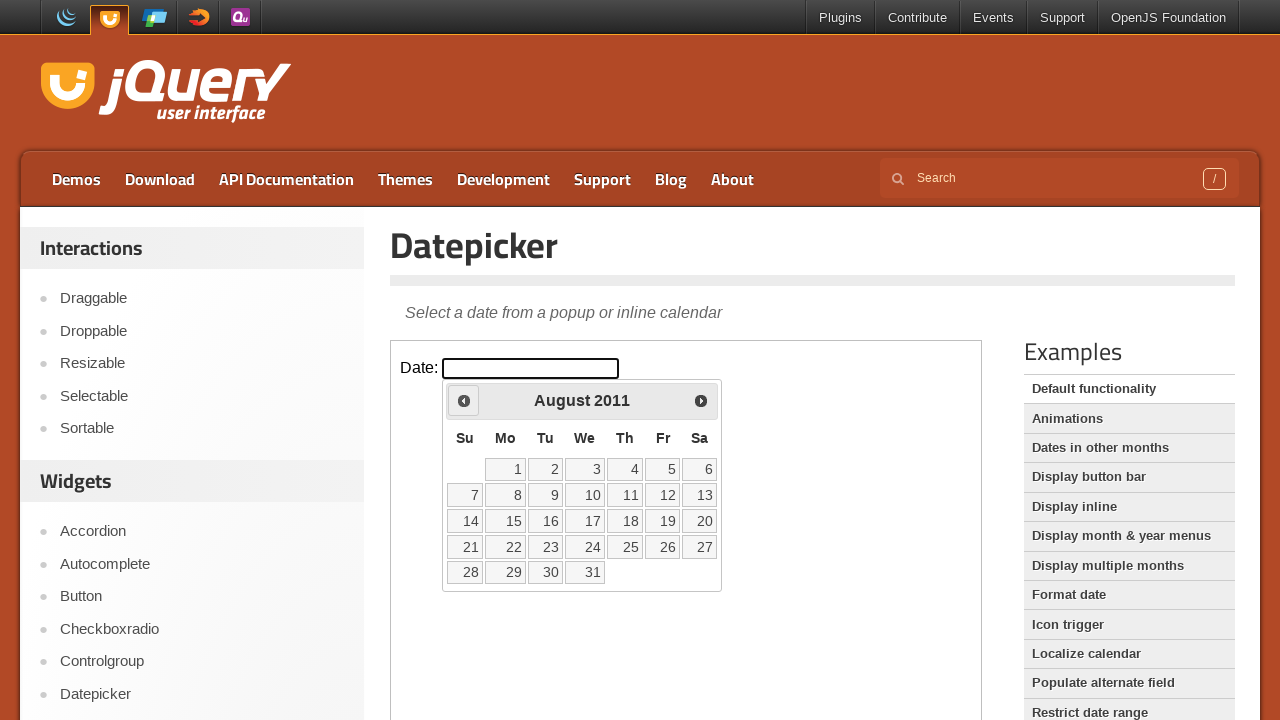

Updated current year: 2011
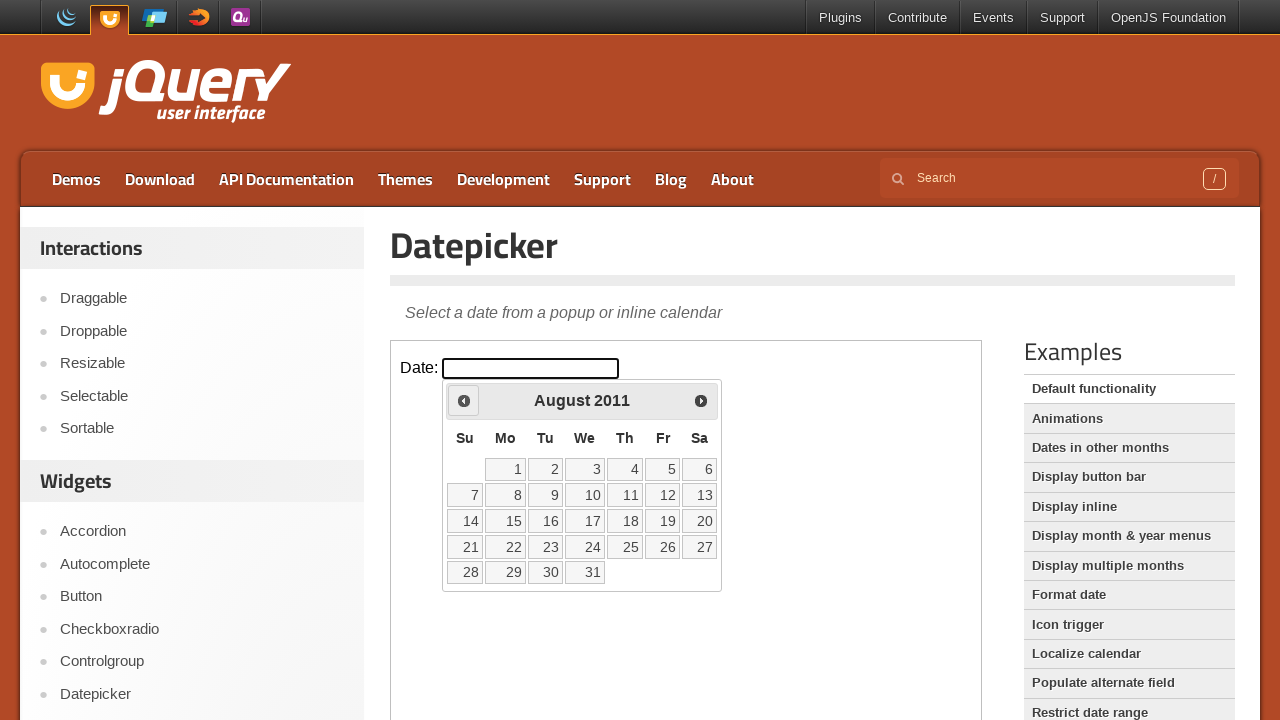

Clicked Prev button to navigate to previous year at (464, 400) on iframe >> nth=0 >> internal:control=enter-frame >> span:has-text('Prev')
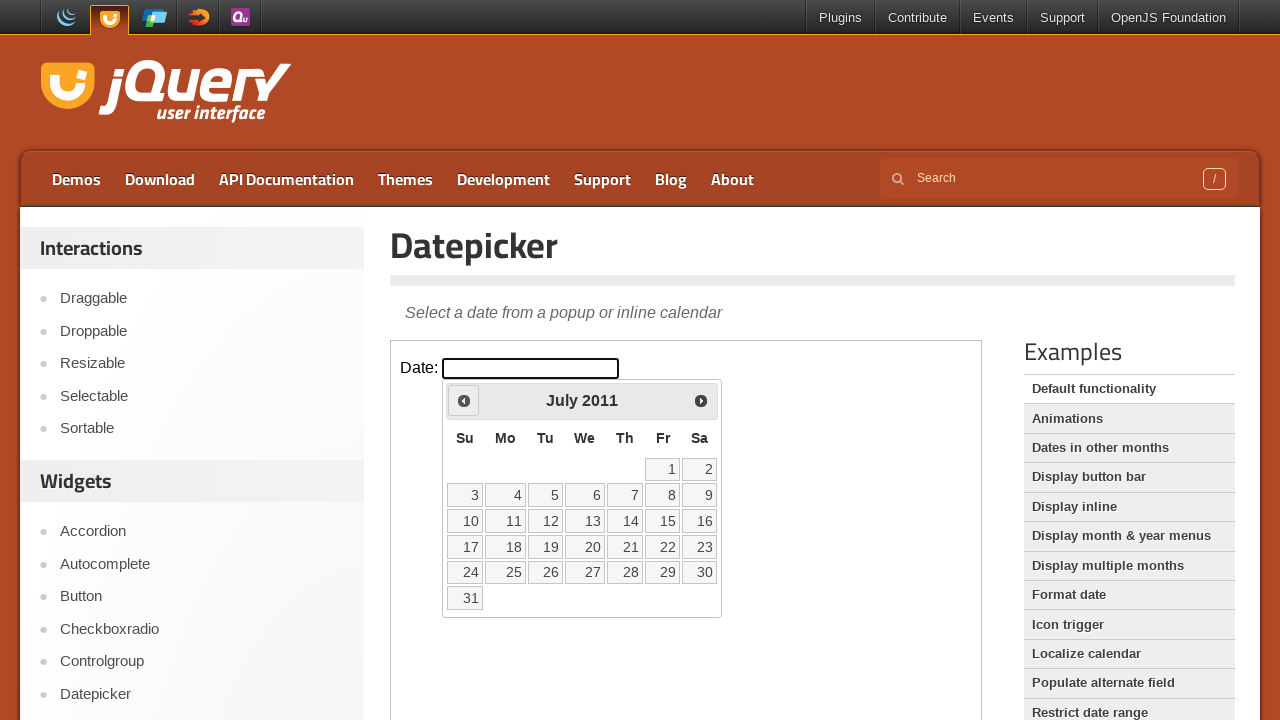

Updated current year: 2011
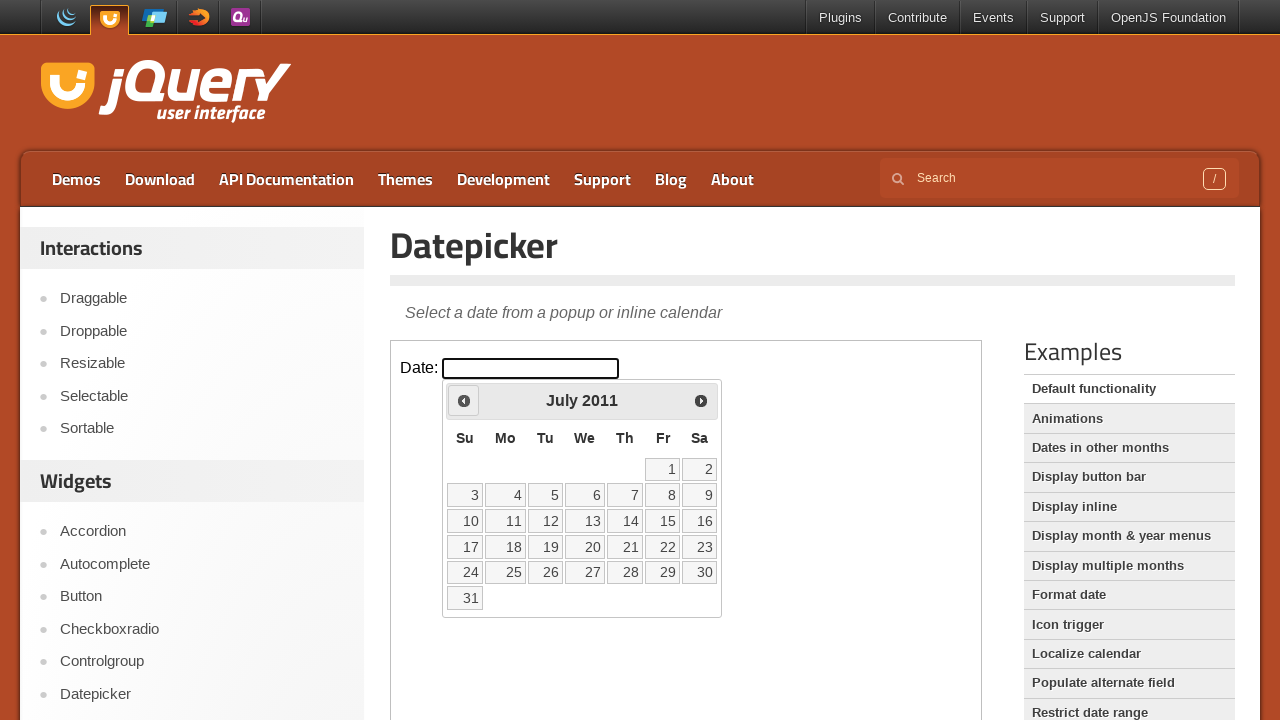

Clicked Prev button to navigate to previous year at (464, 400) on iframe >> nth=0 >> internal:control=enter-frame >> span:has-text('Prev')
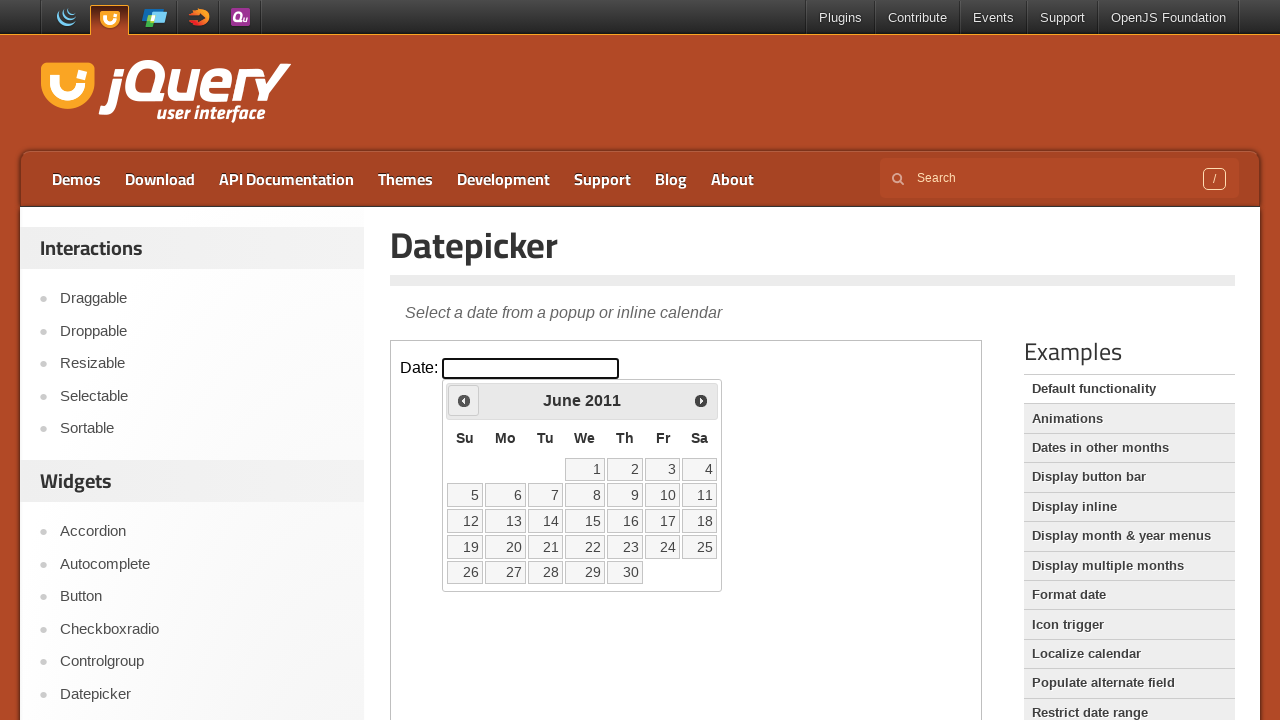

Updated current year: 2011
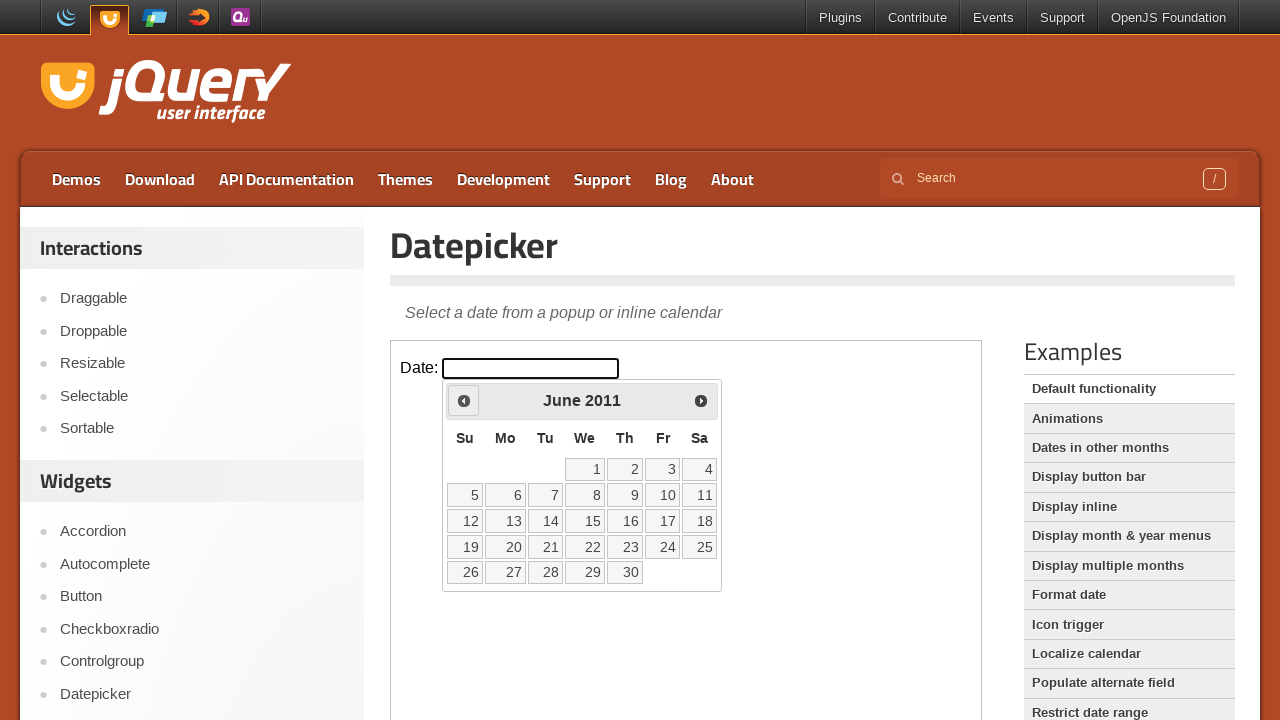

Clicked Prev button to navigate to previous year at (464, 400) on iframe >> nth=0 >> internal:control=enter-frame >> span:has-text('Prev')
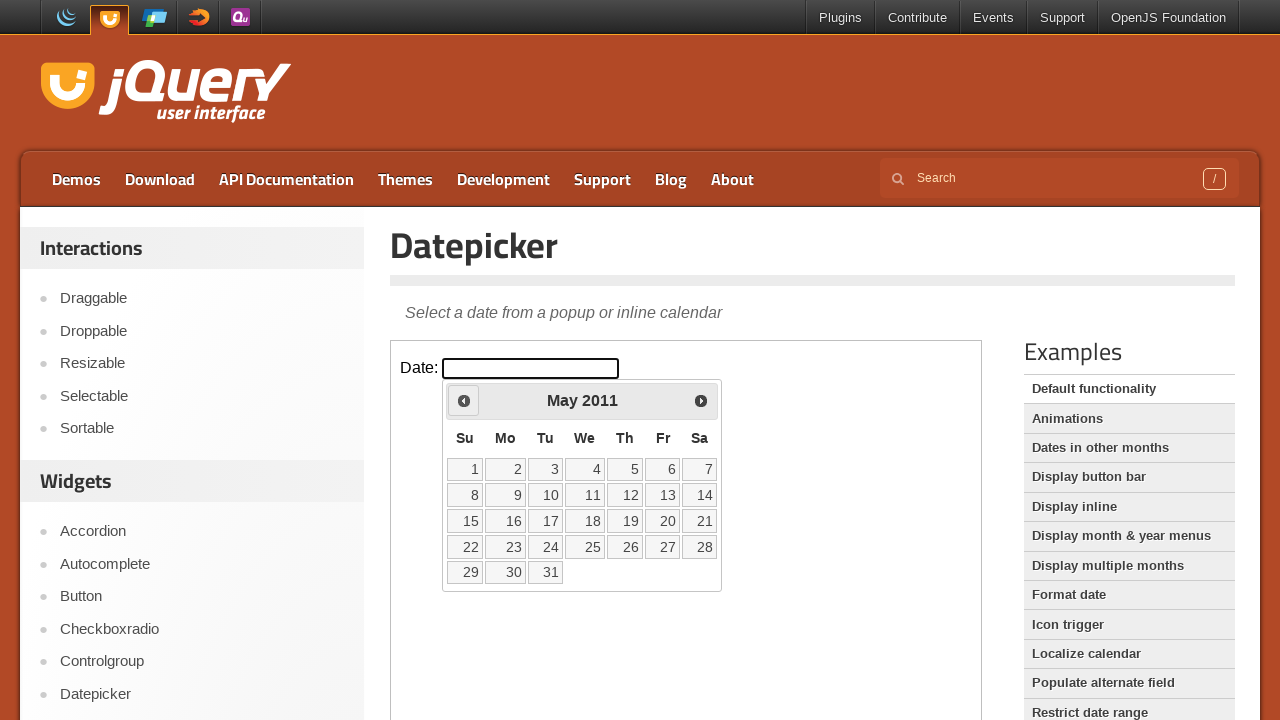

Updated current year: 2011
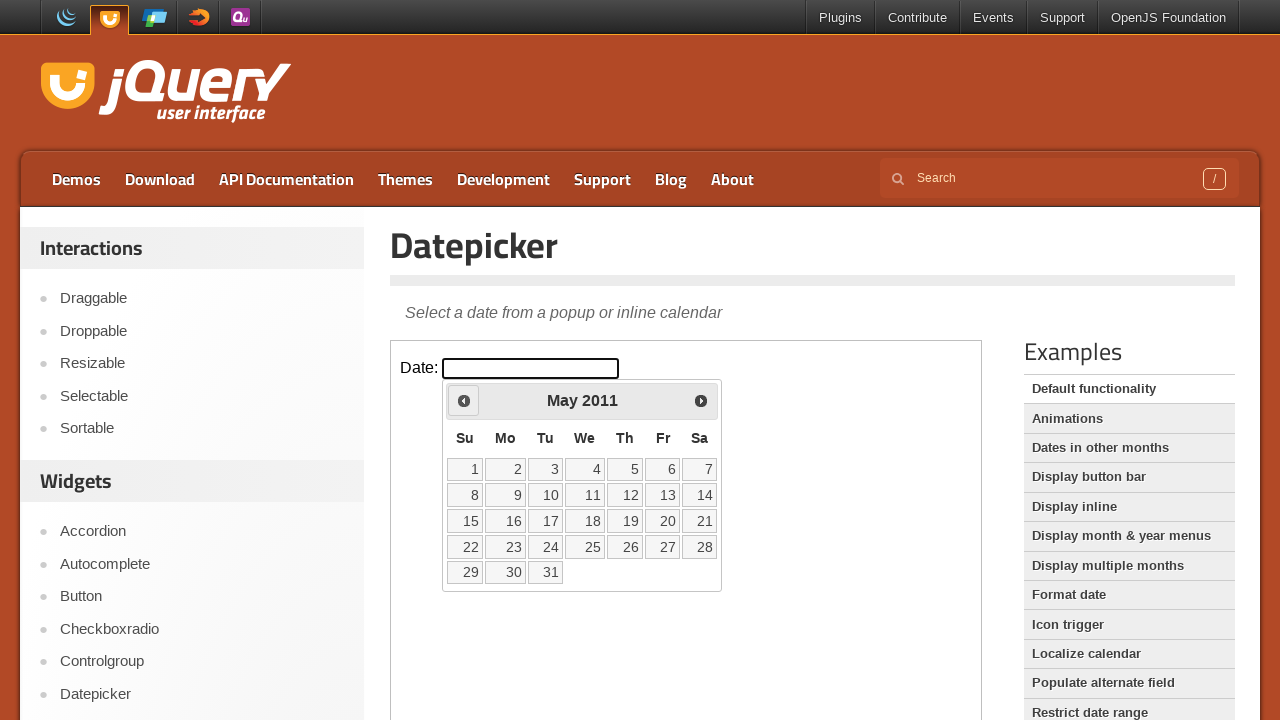

Clicked Prev button to navigate to previous year at (464, 400) on iframe >> nth=0 >> internal:control=enter-frame >> span:has-text('Prev')
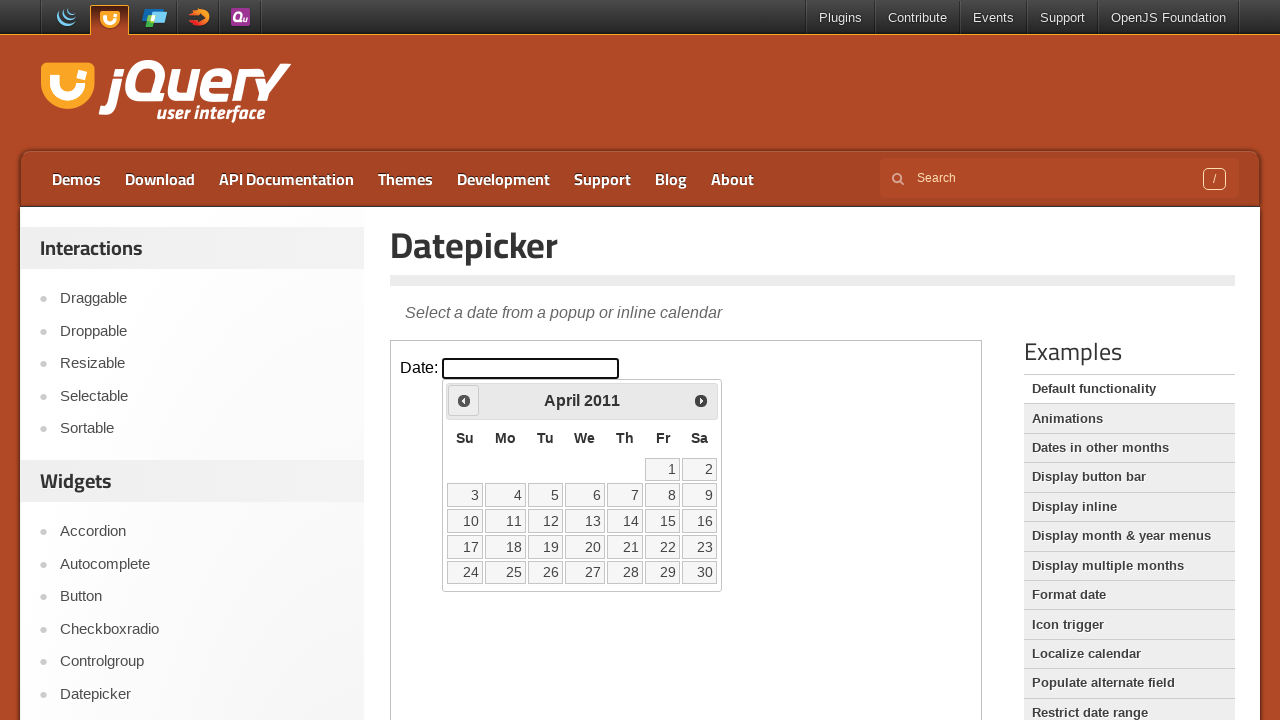

Updated current year: 2011
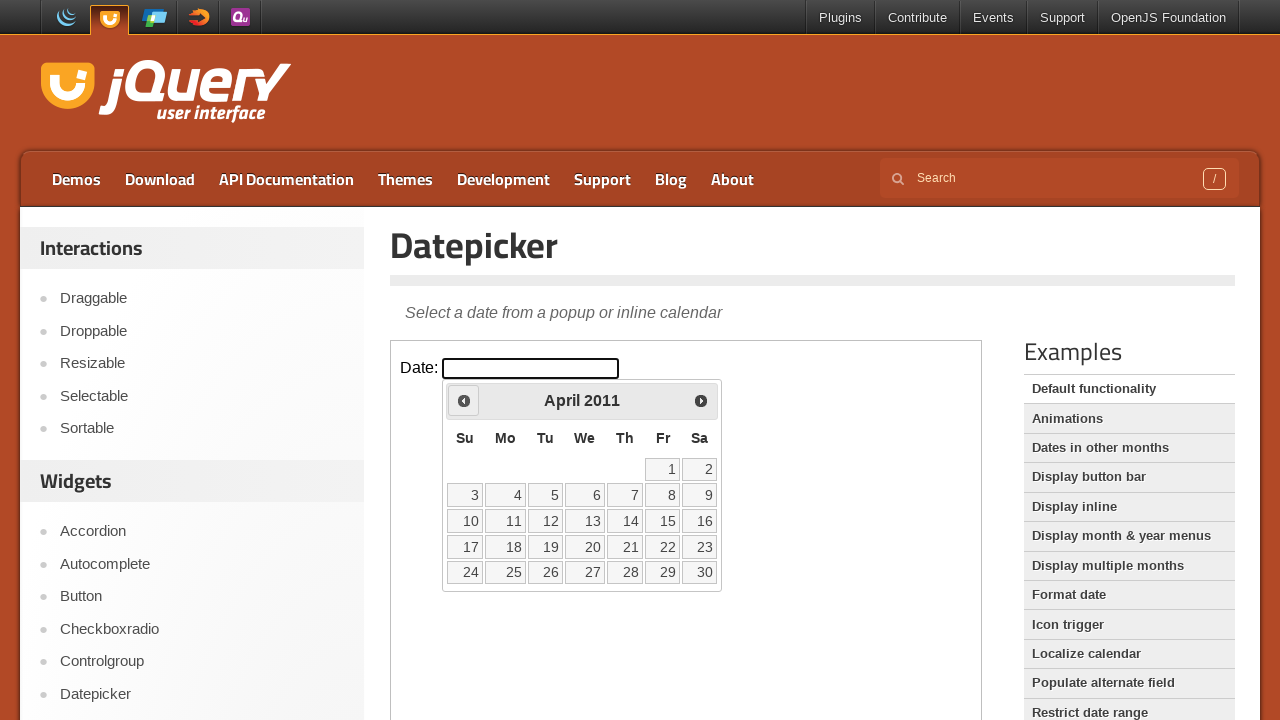

Clicked Prev button to navigate to previous year at (464, 400) on iframe >> nth=0 >> internal:control=enter-frame >> span:has-text('Prev')
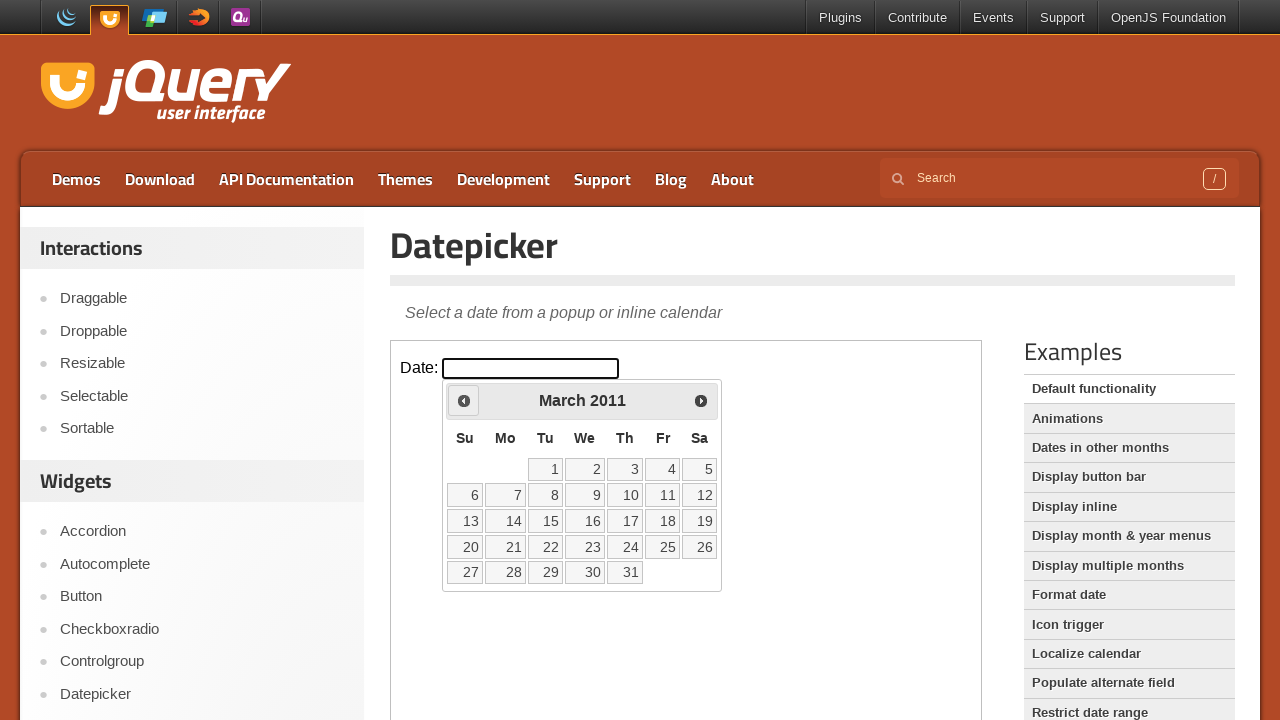

Updated current year: 2011
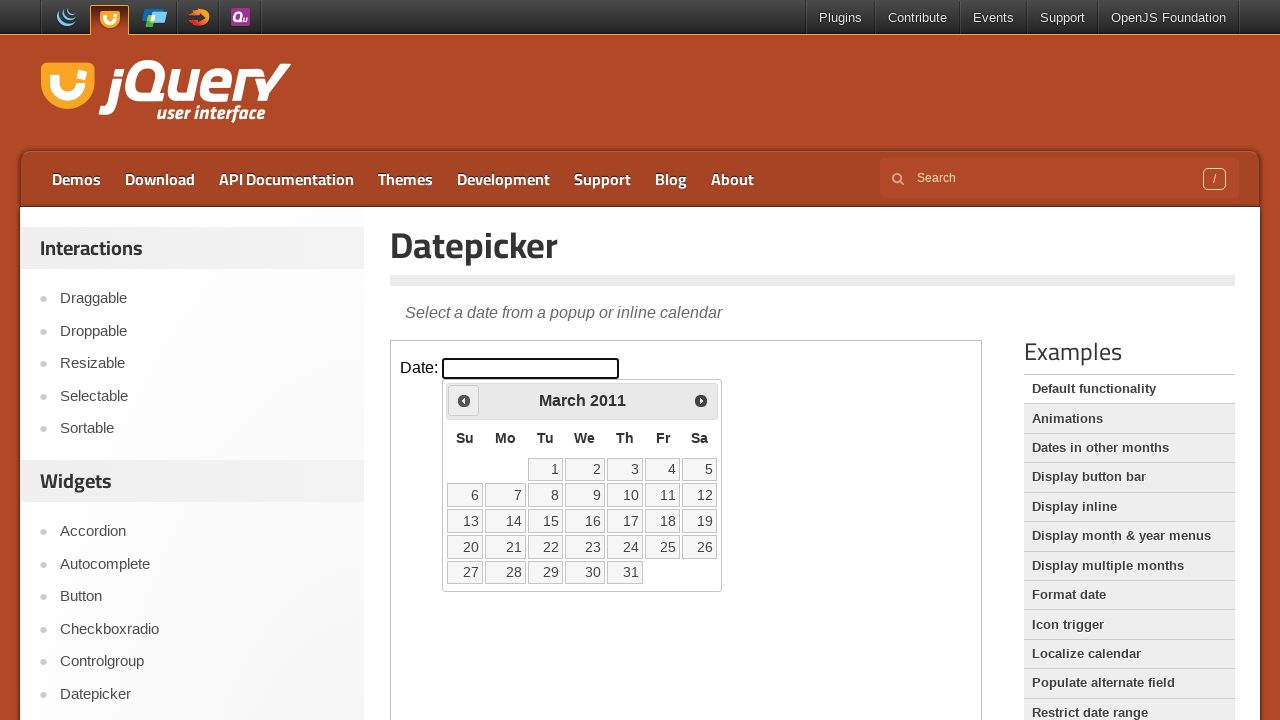

Clicked Prev button to navigate to previous year at (464, 400) on iframe >> nth=0 >> internal:control=enter-frame >> span:has-text('Prev')
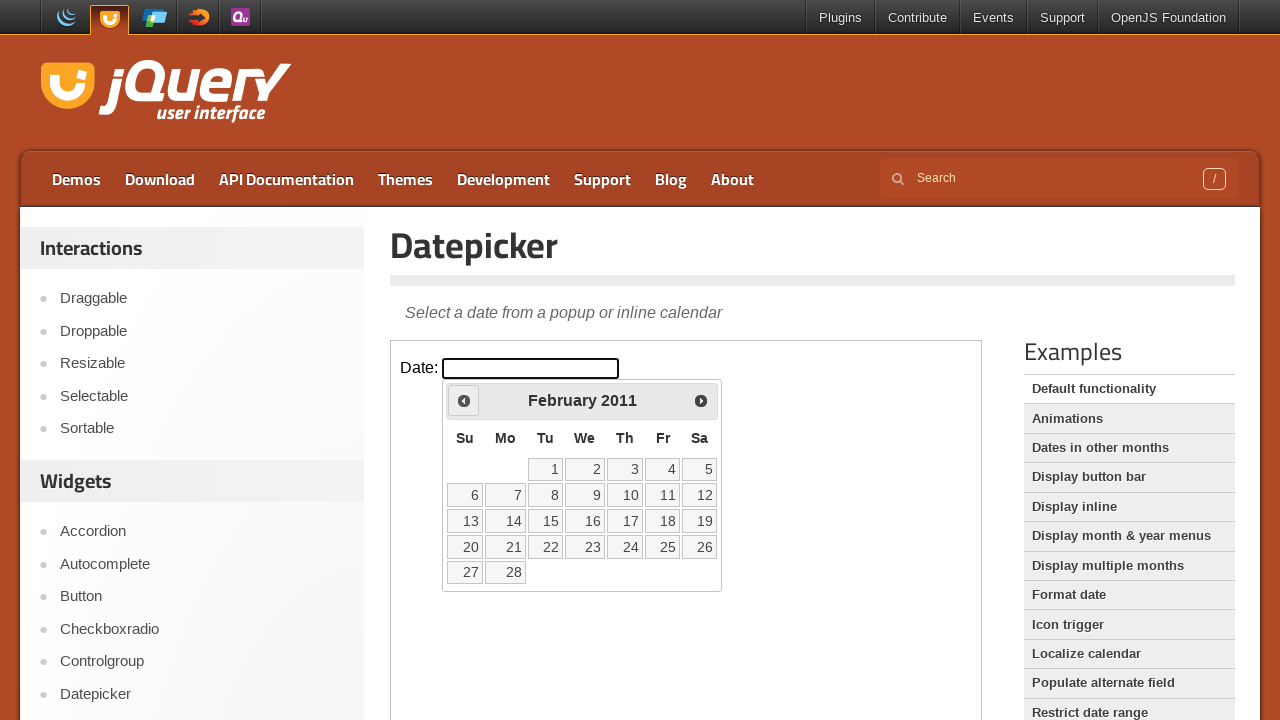

Updated current year: 2011
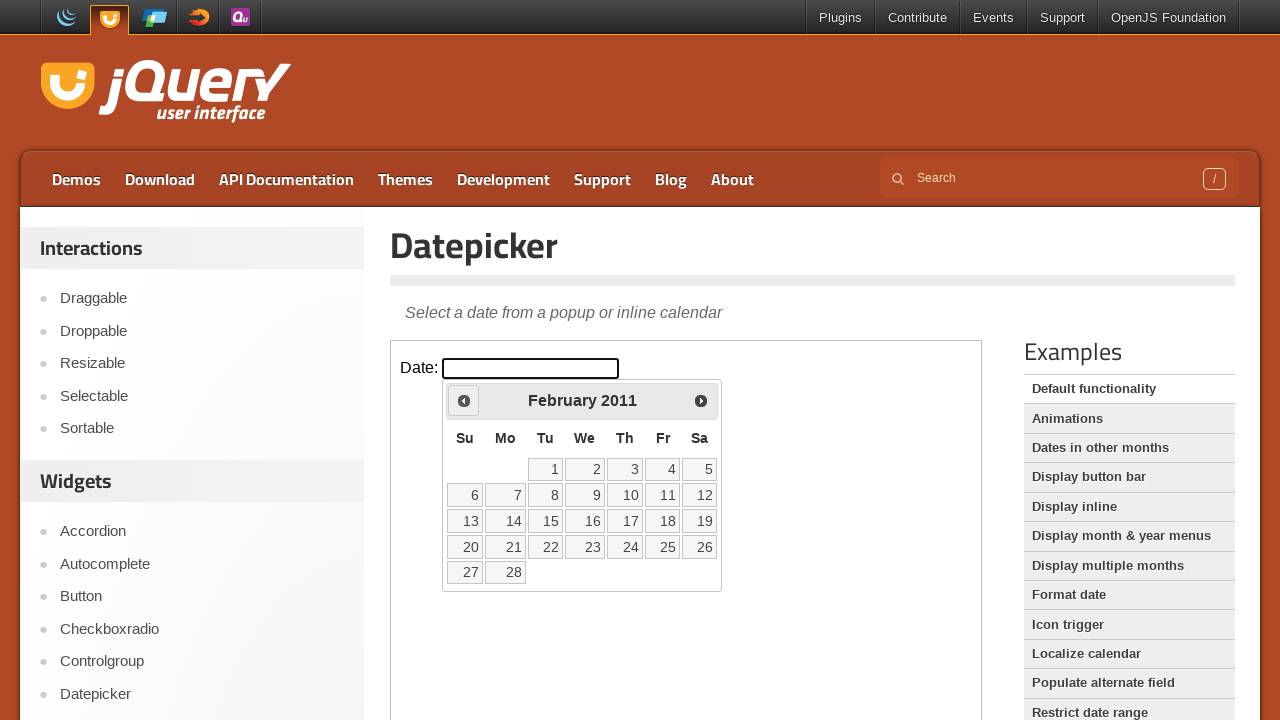

Clicked Prev button to navigate to previous year at (464, 400) on iframe >> nth=0 >> internal:control=enter-frame >> span:has-text('Prev')
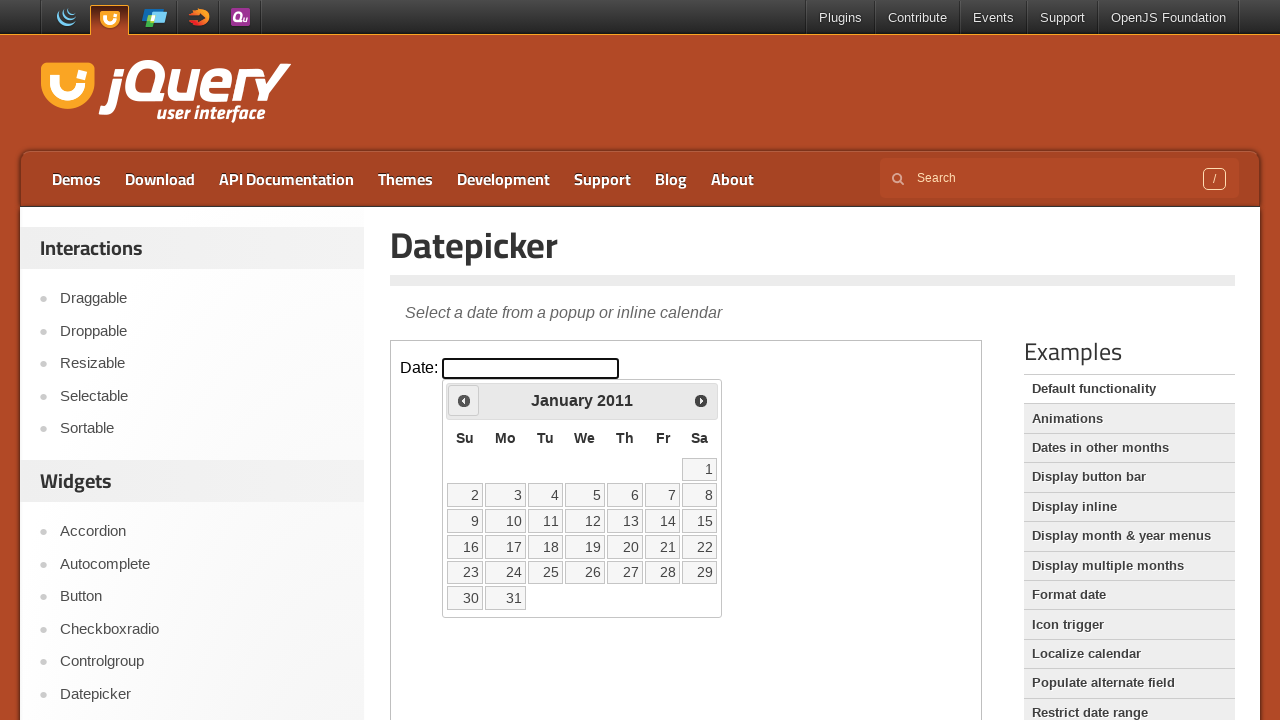

Updated current year: 2011
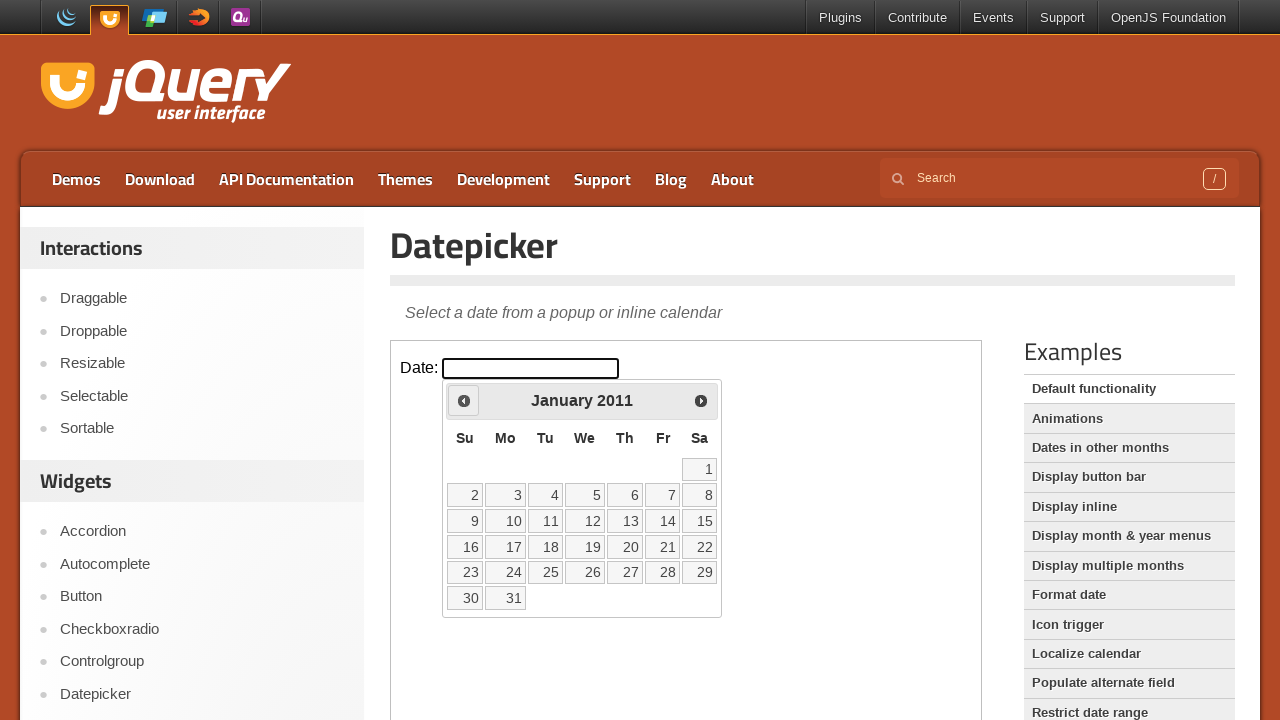

Clicked Prev button to navigate to previous year at (464, 400) on iframe >> nth=0 >> internal:control=enter-frame >> span:has-text('Prev')
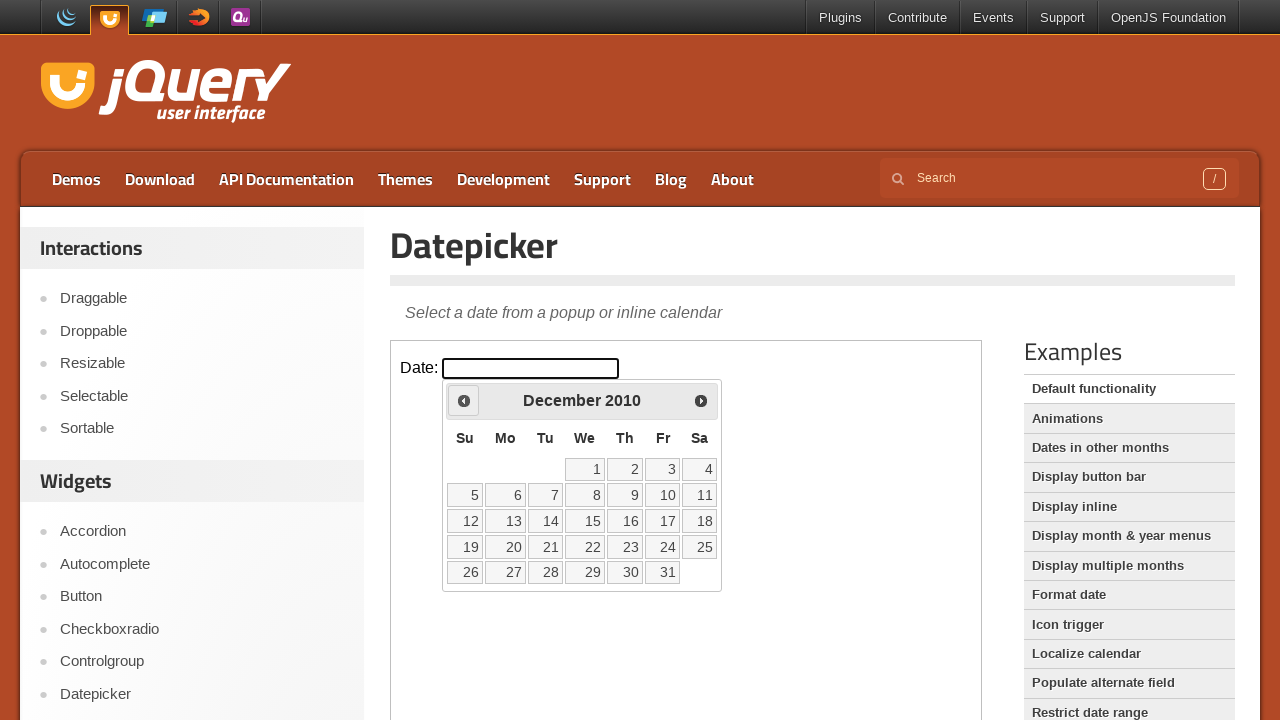

Updated current year: 2010
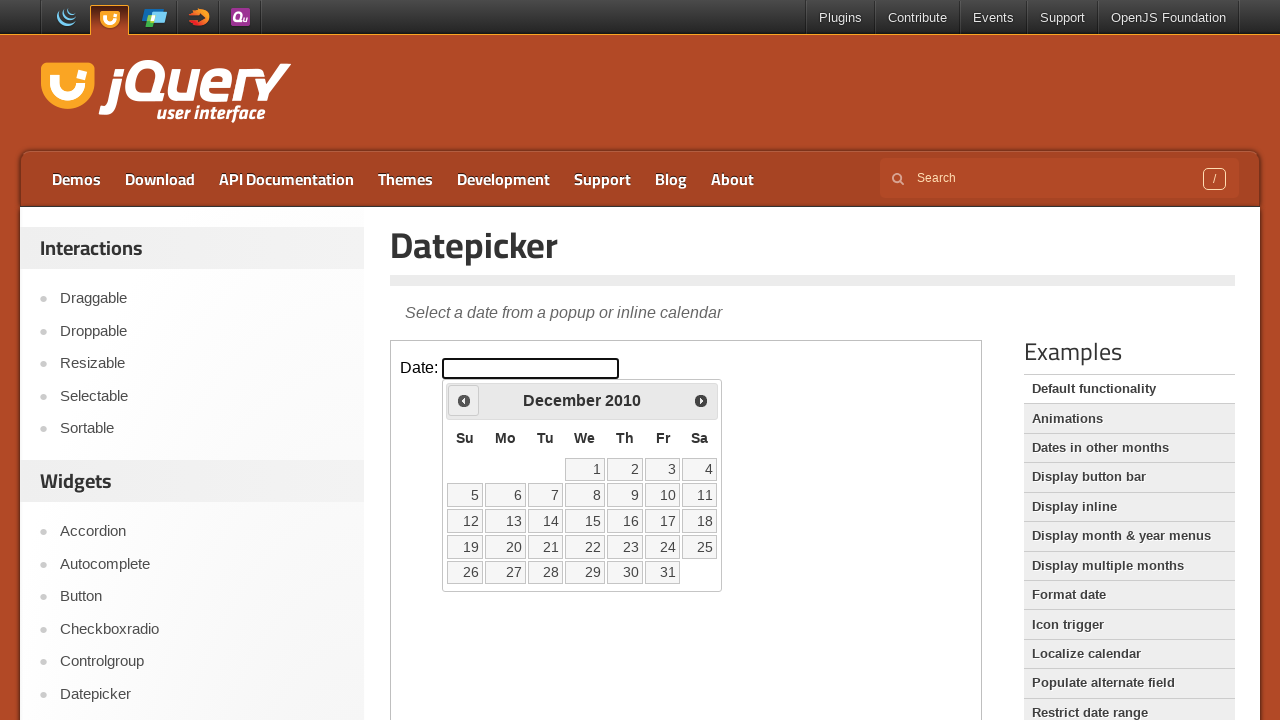

Clicked Prev button to navigate to previous year at (464, 400) on iframe >> nth=0 >> internal:control=enter-frame >> span:has-text('Prev')
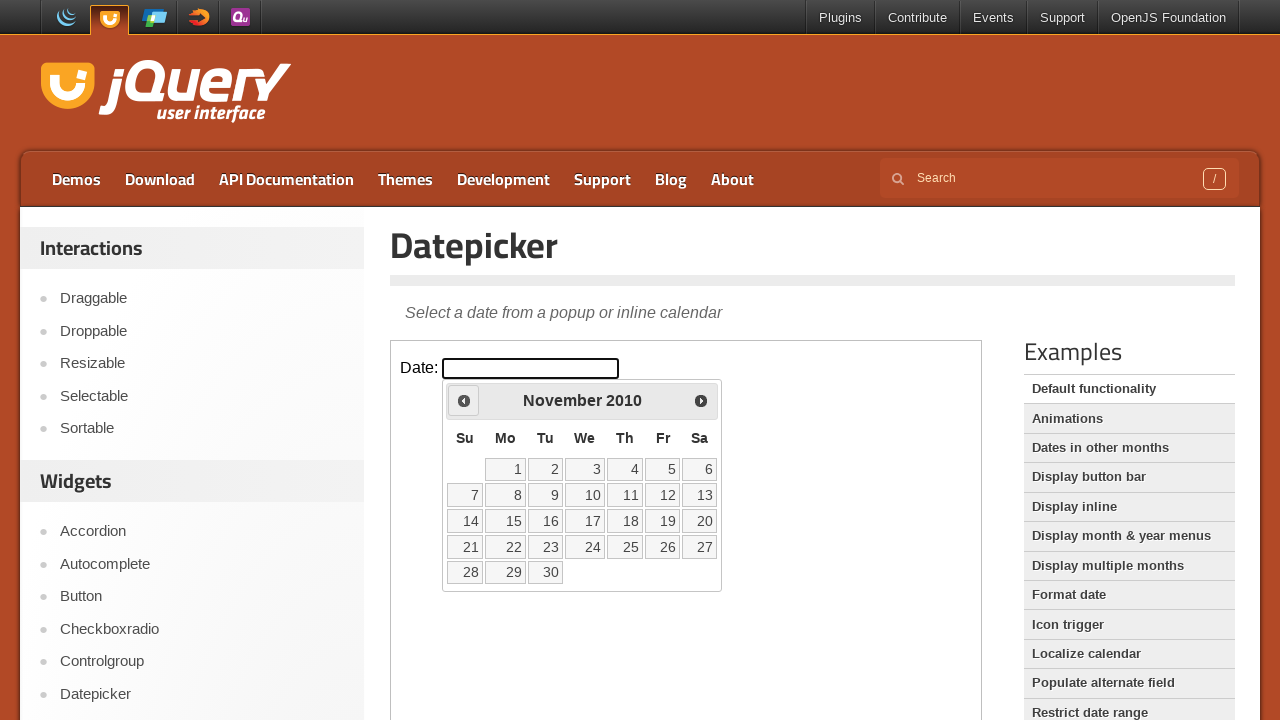

Updated current year: 2010
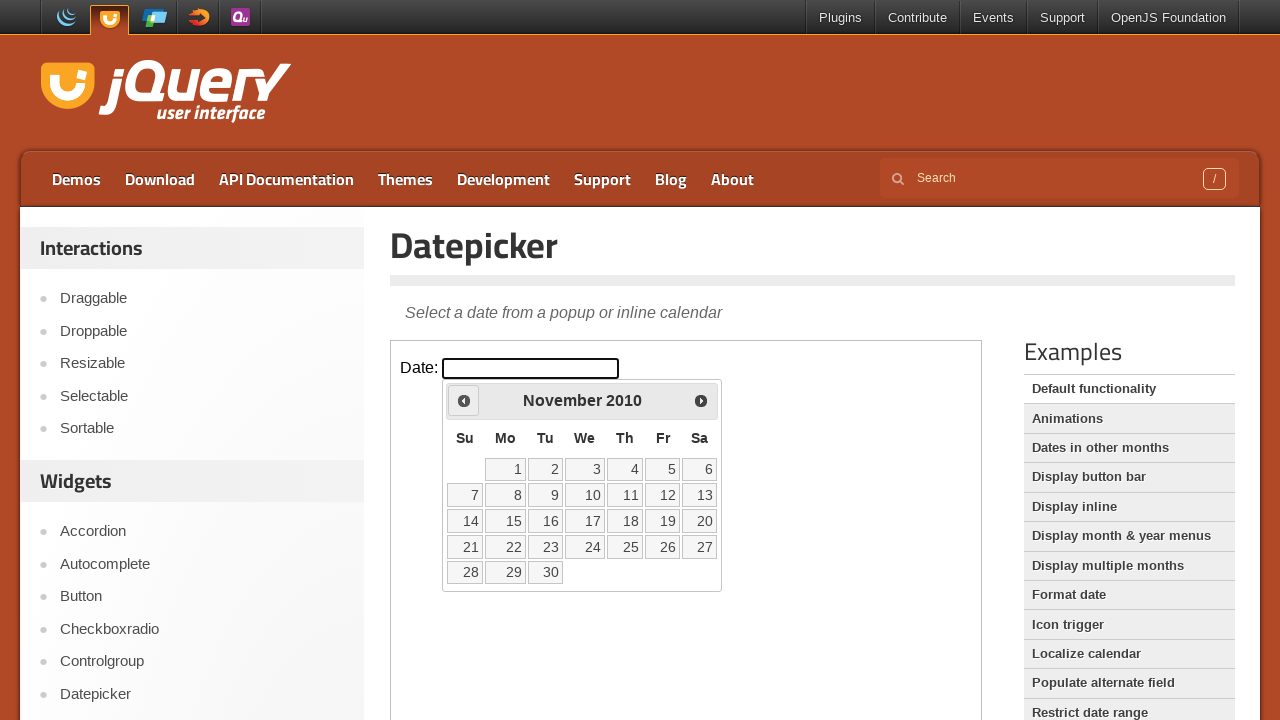

Clicked Prev button to navigate to previous year at (464, 400) on iframe >> nth=0 >> internal:control=enter-frame >> span:has-text('Prev')
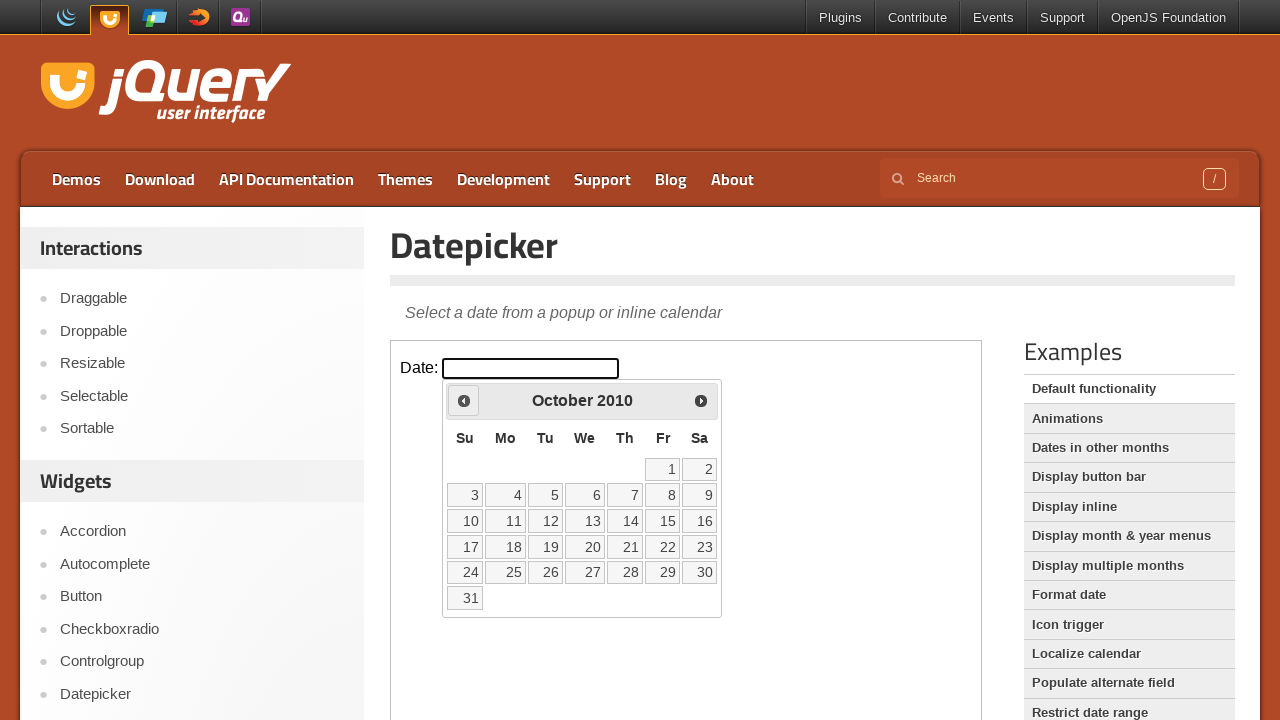

Updated current year: 2010
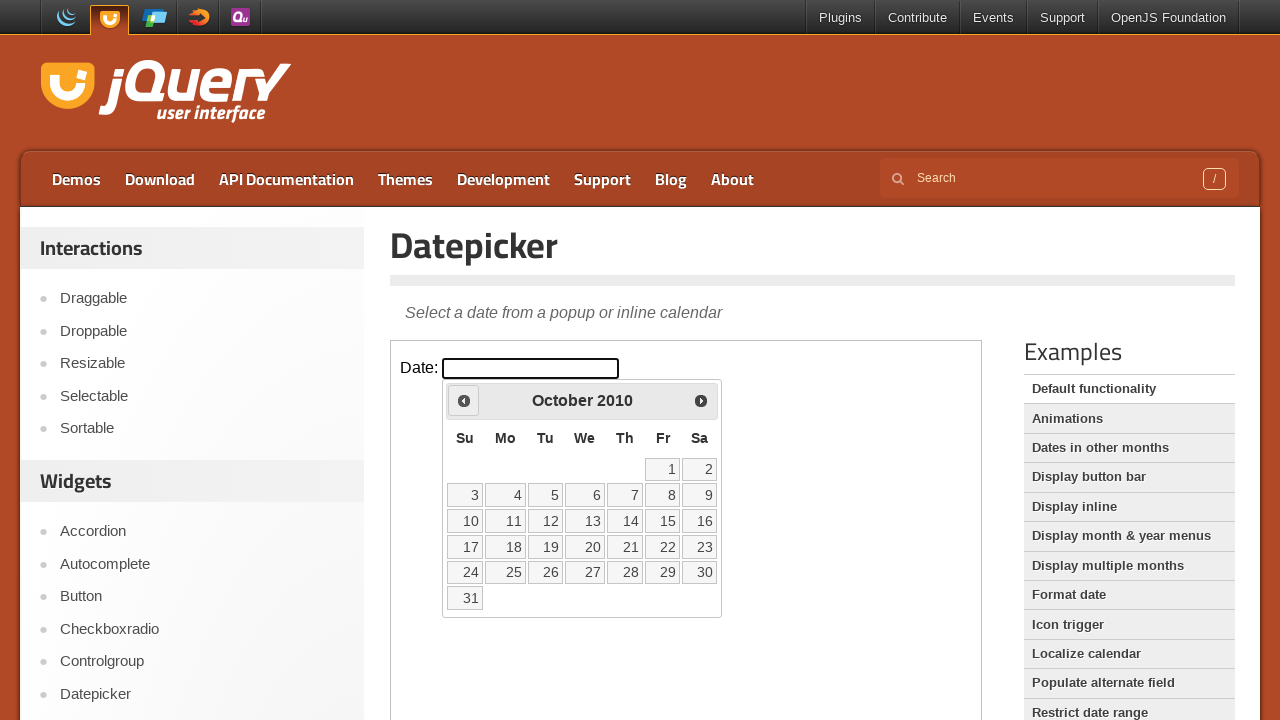

Clicked Prev button to navigate to previous year at (464, 400) on iframe >> nth=0 >> internal:control=enter-frame >> span:has-text('Prev')
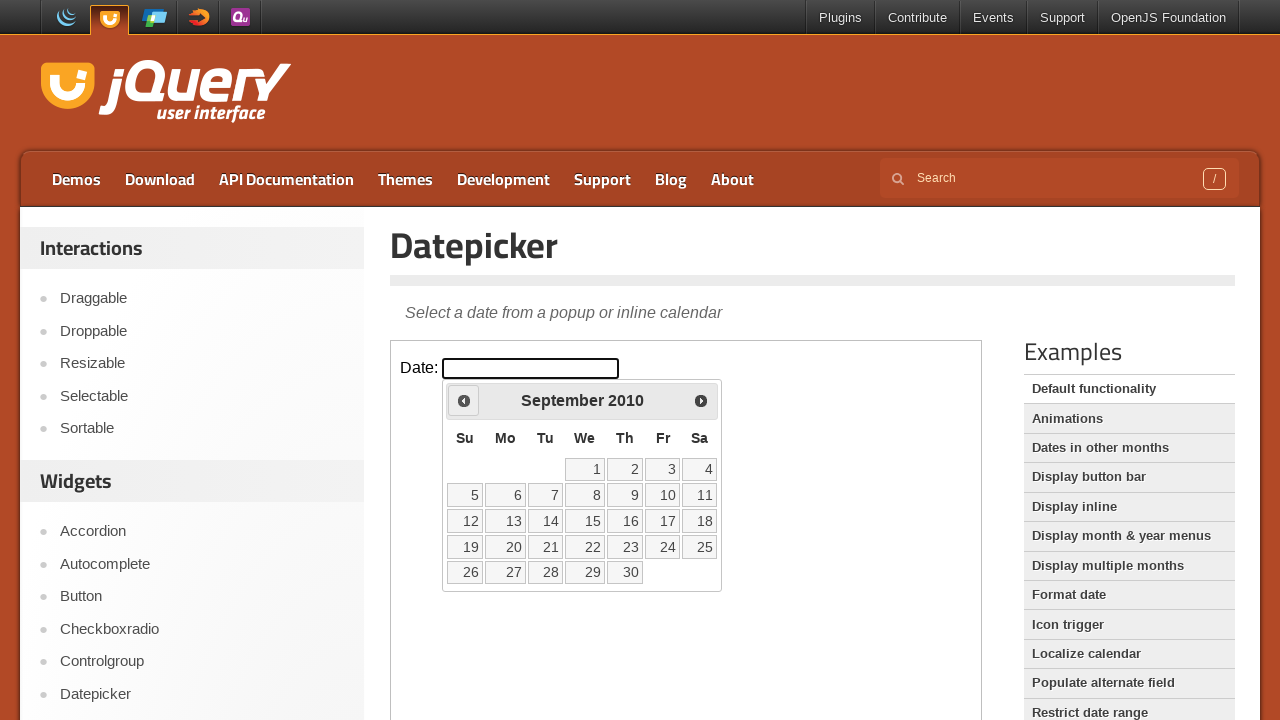

Updated current year: 2010
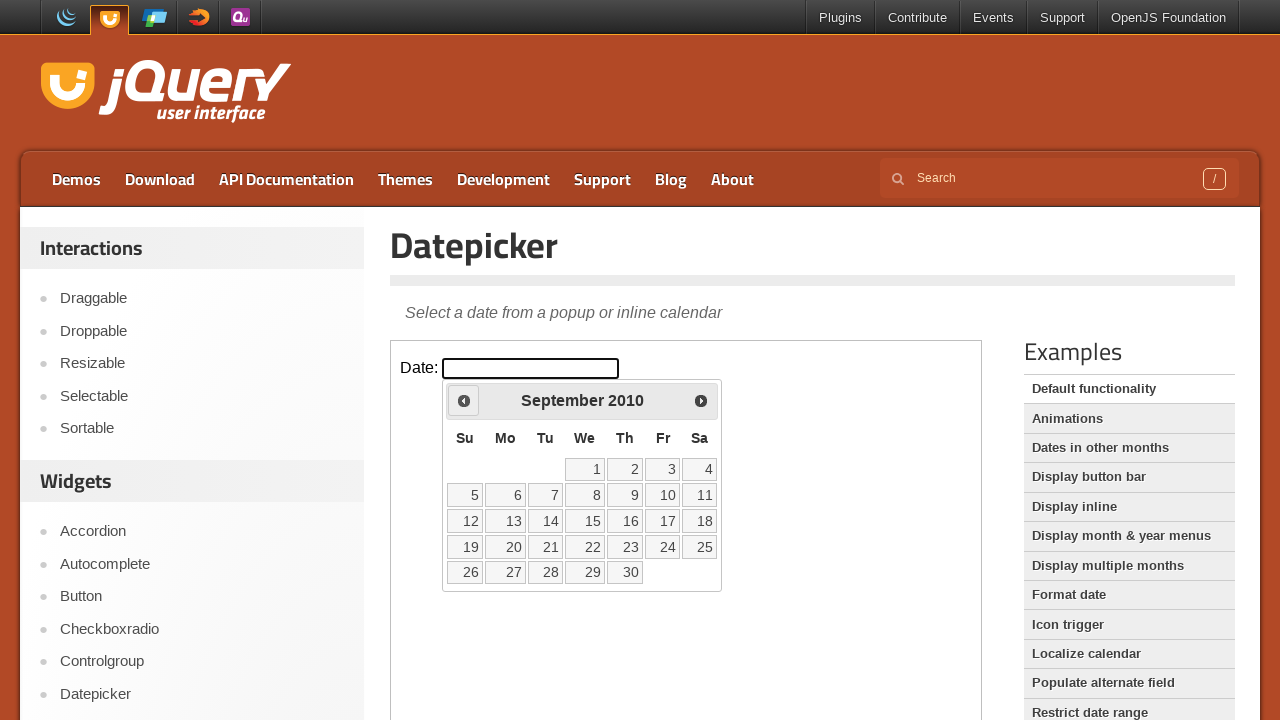

Clicked Prev button to navigate to previous year at (464, 400) on iframe >> nth=0 >> internal:control=enter-frame >> span:has-text('Prev')
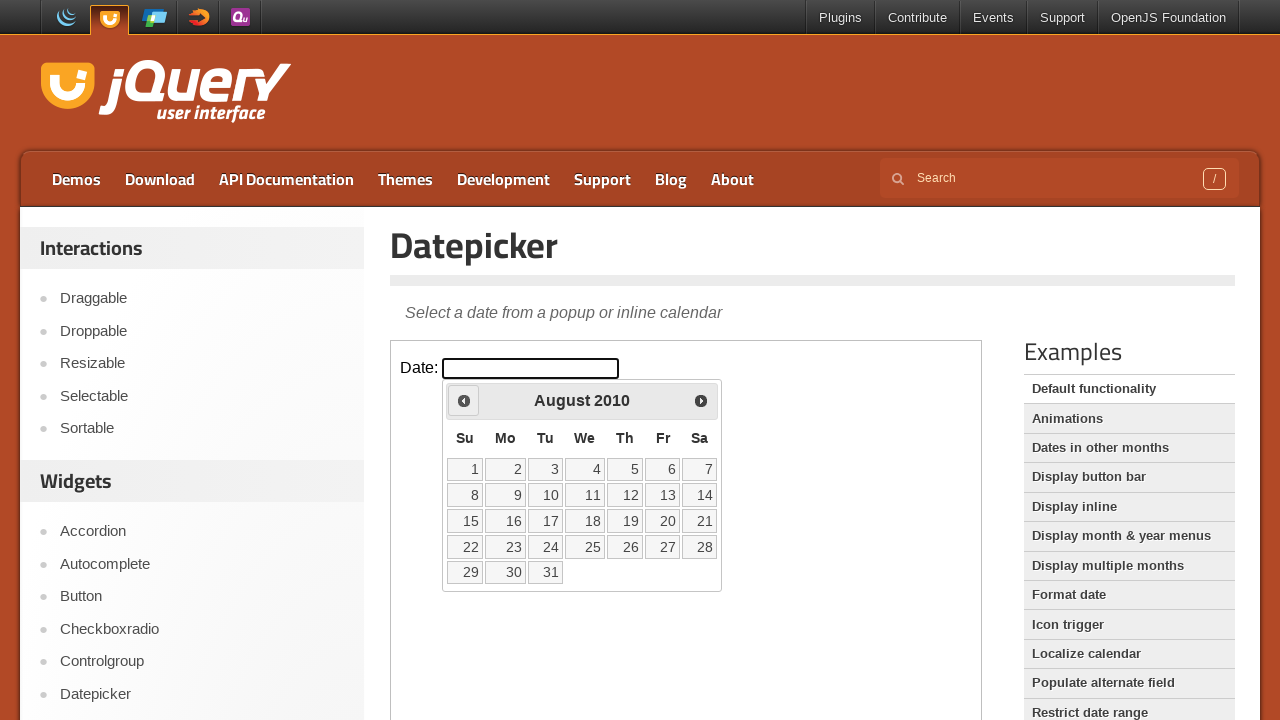

Updated current year: 2010
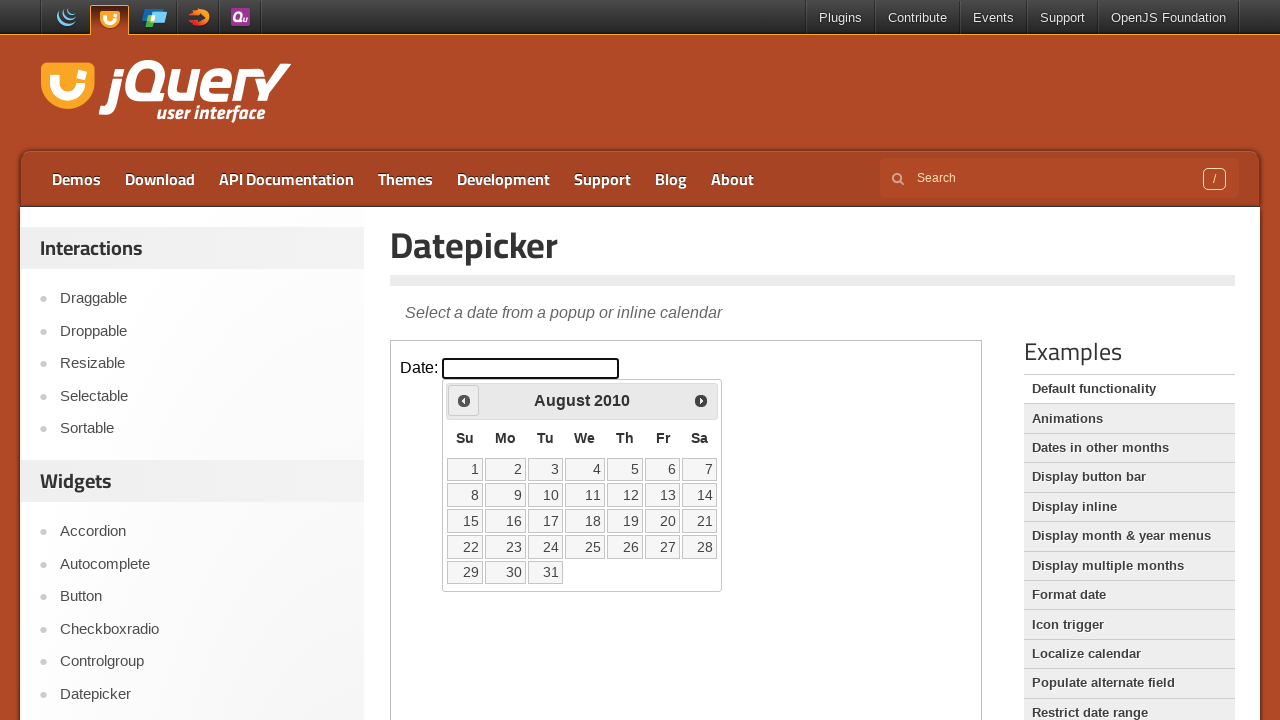

Clicked Prev button to navigate to previous year at (464, 400) on iframe >> nth=0 >> internal:control=enter-frame >> span:has-text('Prev')
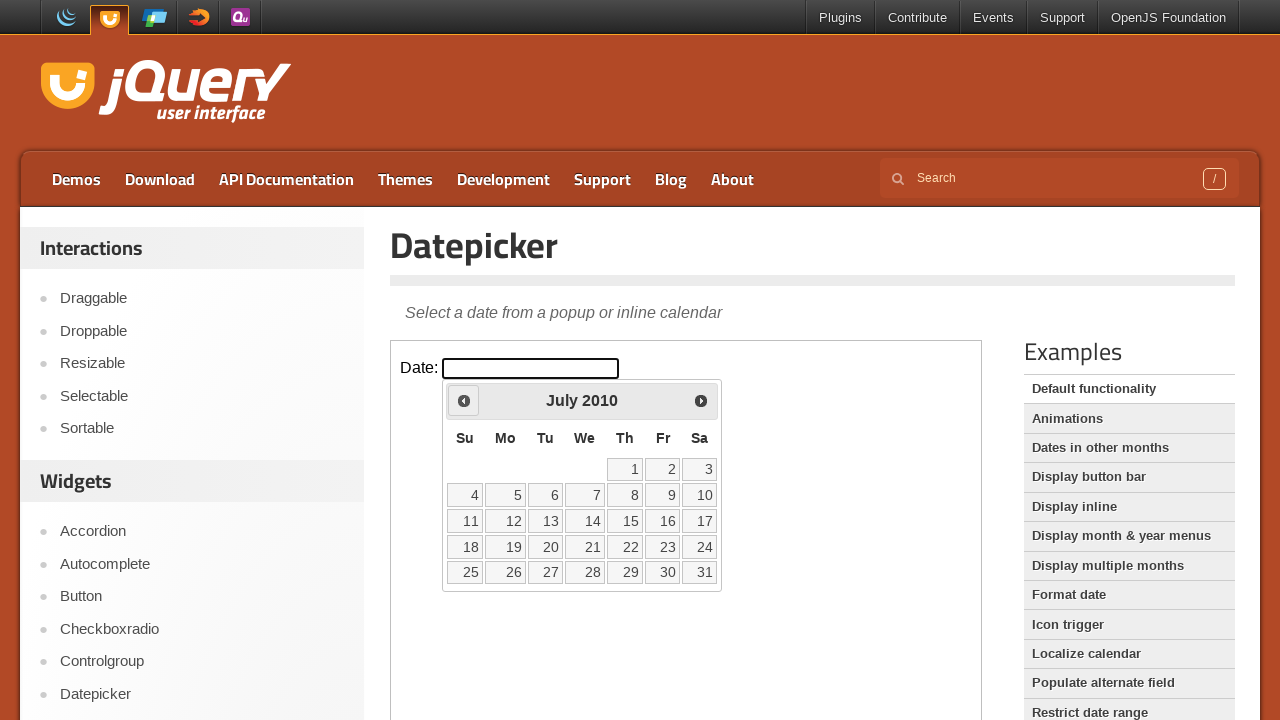

Updated current year: 2010
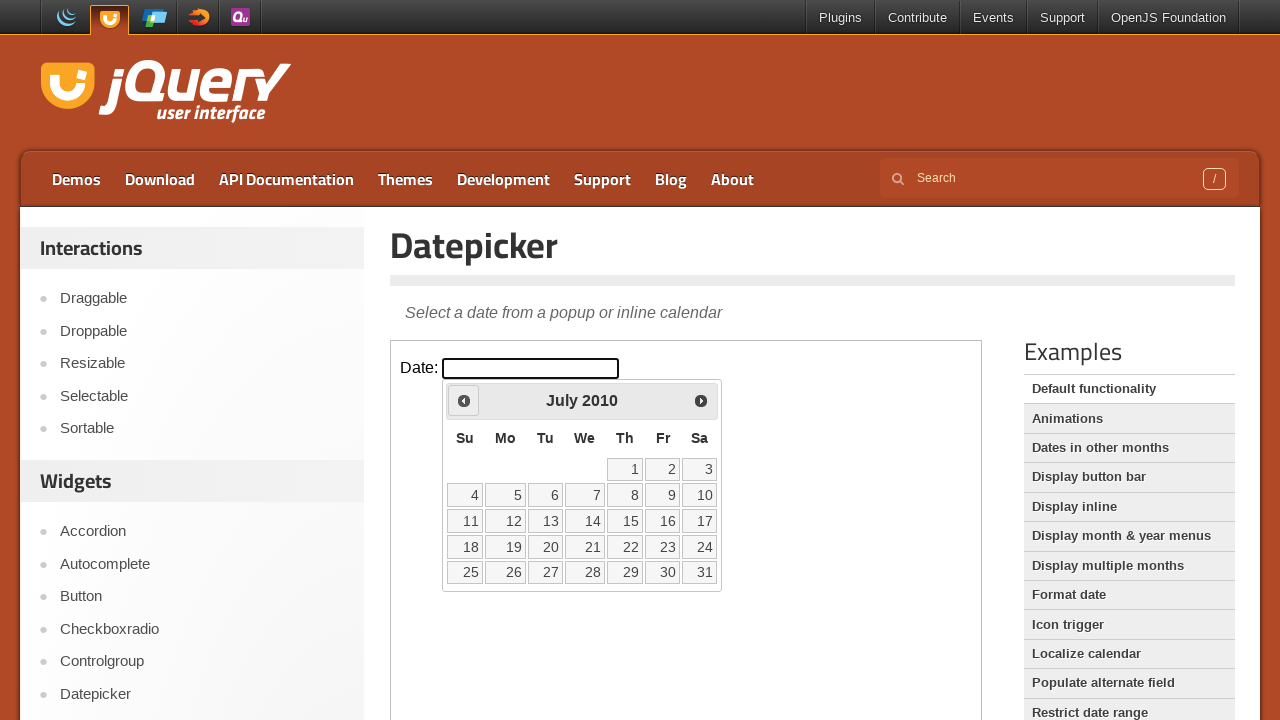

Clicked Prev button to navigate to previous year at (464, 400) on iframe >> nth=0 >> internal:control=enter-frame >> span:has-text('Prev')
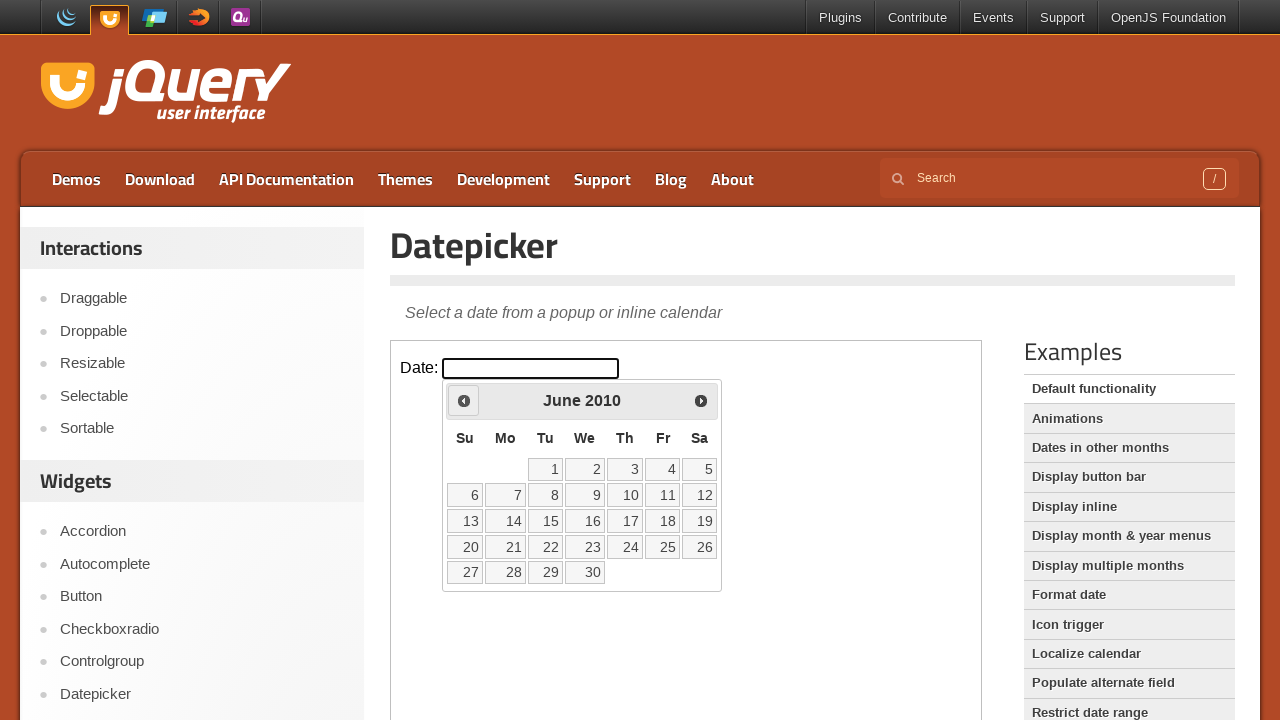

Updated current year: 2010
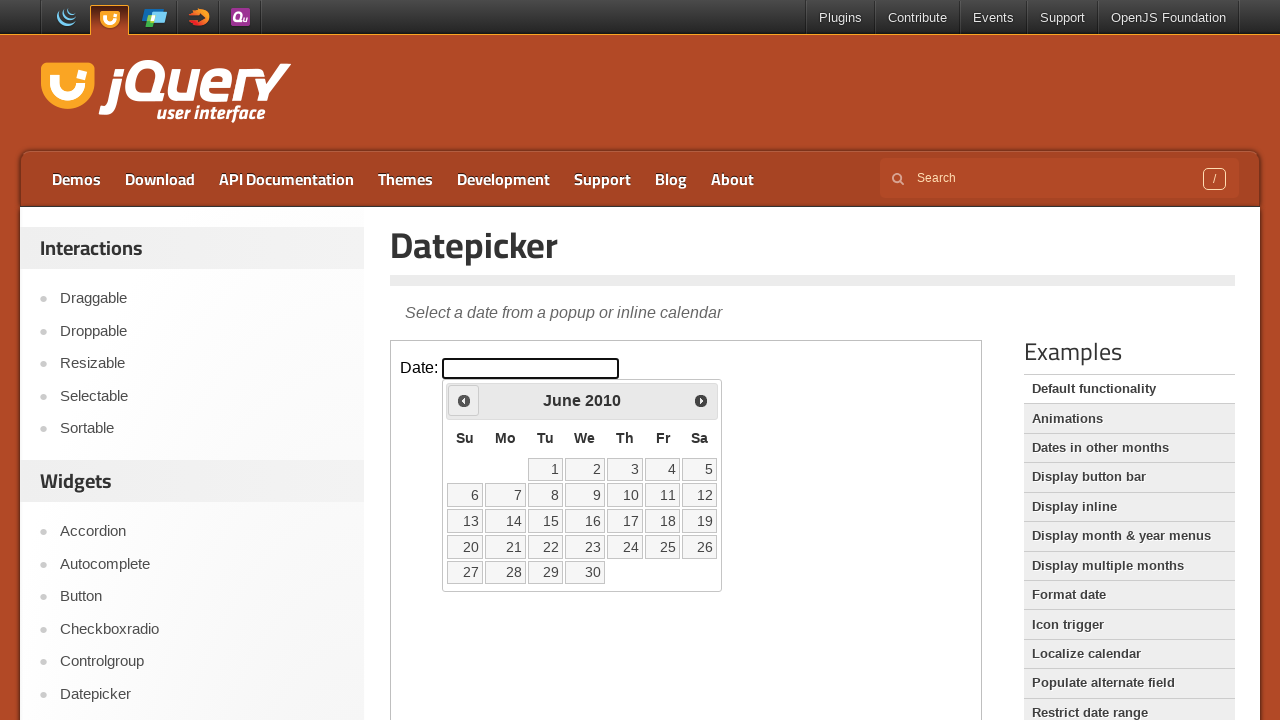

Clicked Prev button to navigate to previous year at (464, 400) on iframe >> nth=0 >> internal:control=enter-frame >> span:has-text('Prev')
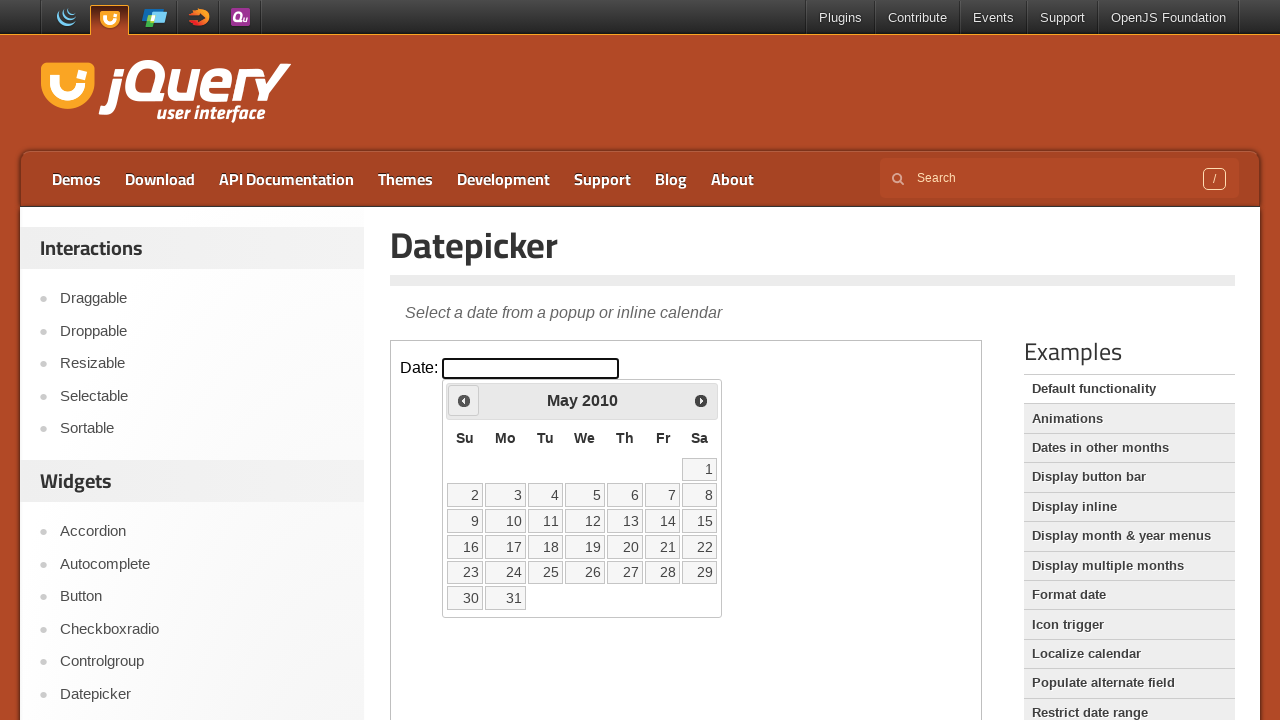

Updated current year: 2010
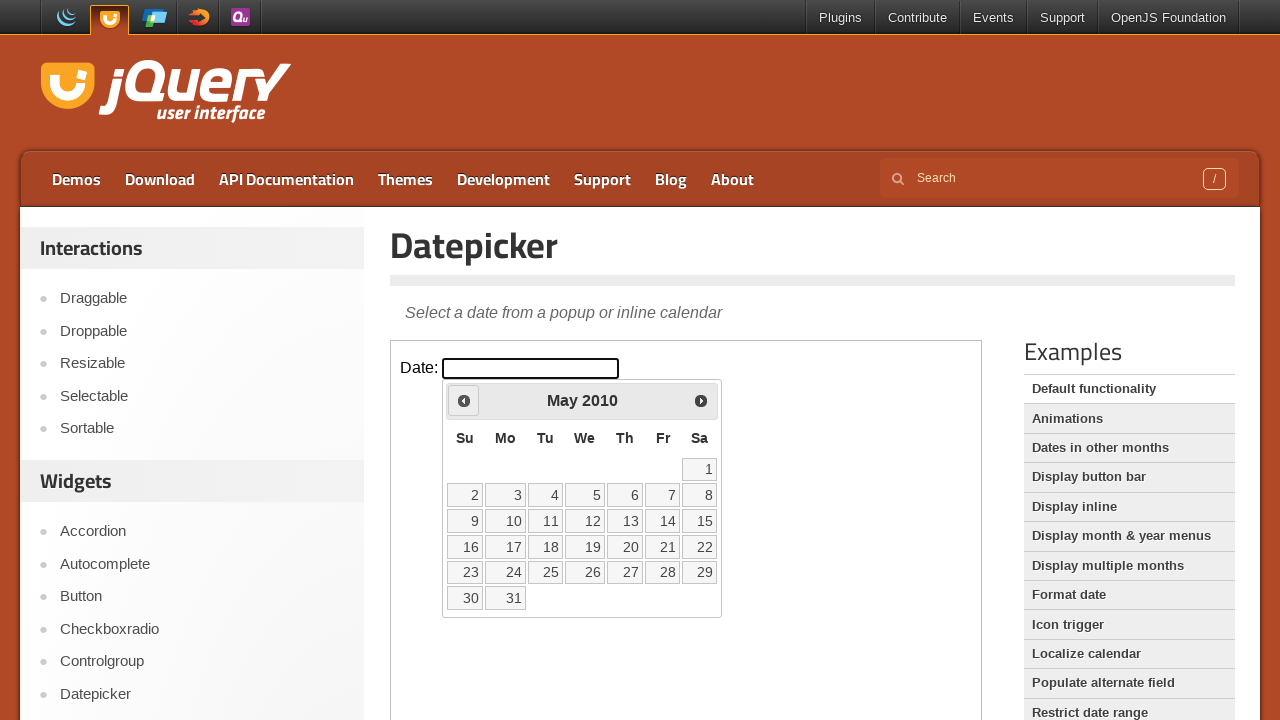

Clicked Prev button to navigate to previous year at (464, 400) on iframe >> nth=0 >> internal:control=enter-frame >> span:has-text('Prev')
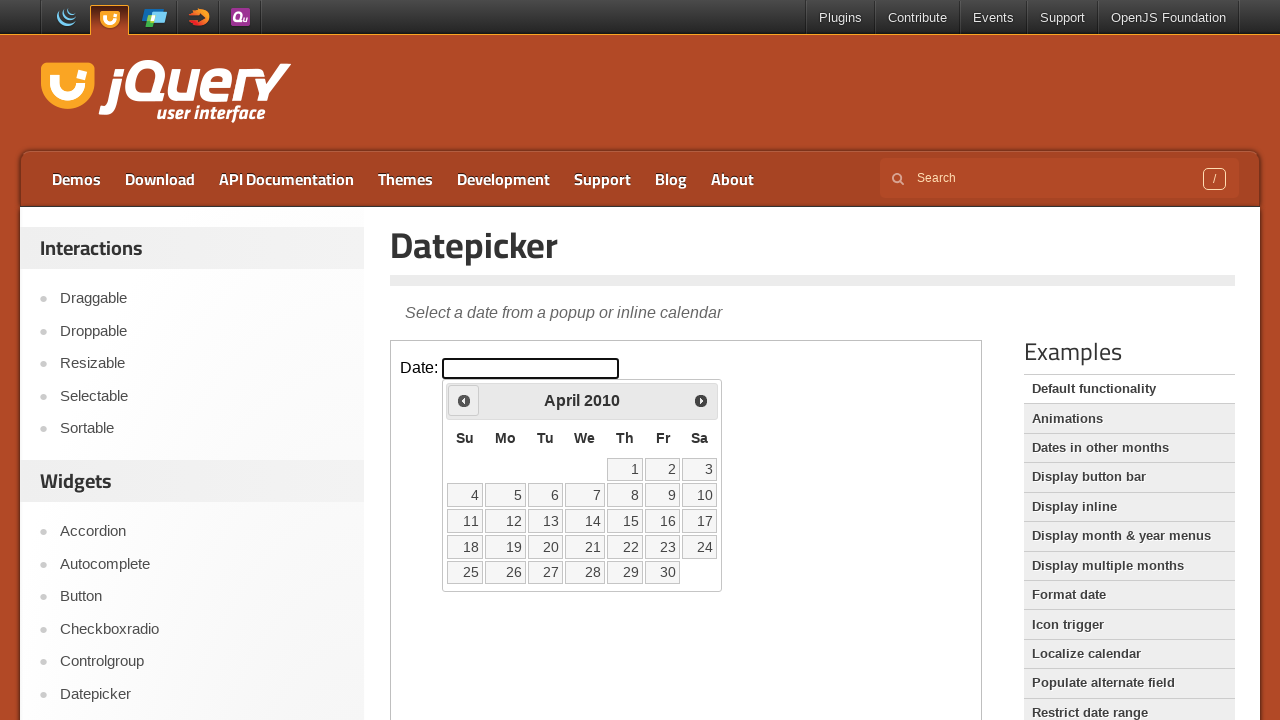

Updated current year: 2010
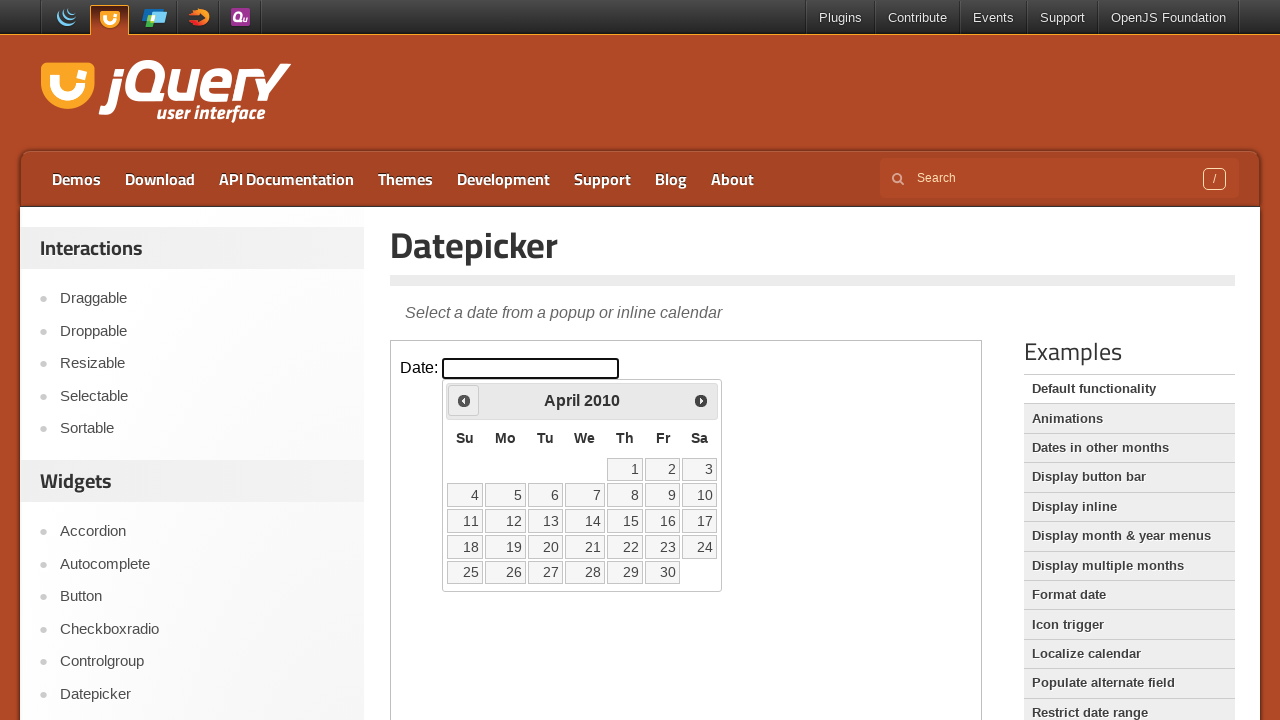

Clicked Prev button to navigate to previous year at (464, 400) on iframe >> nth=0 >> internal:control=enter-frame >> span:has-text('Prev')
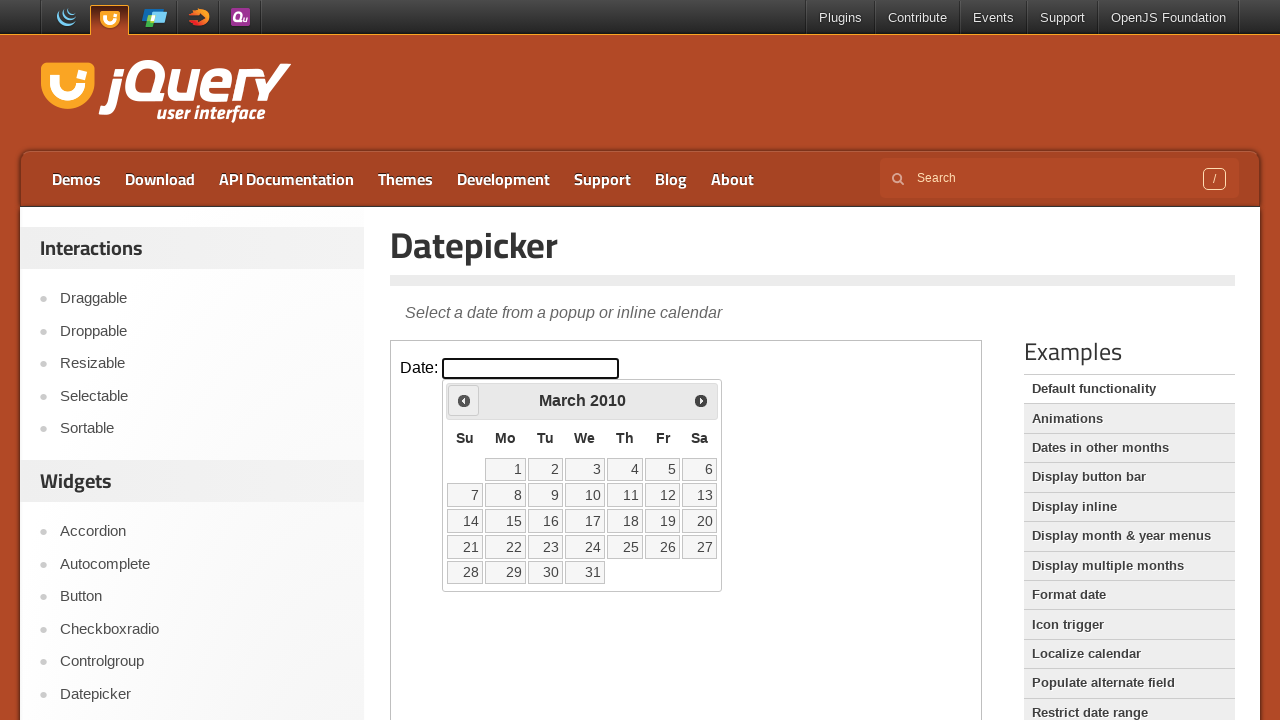

Updated current year: 2010
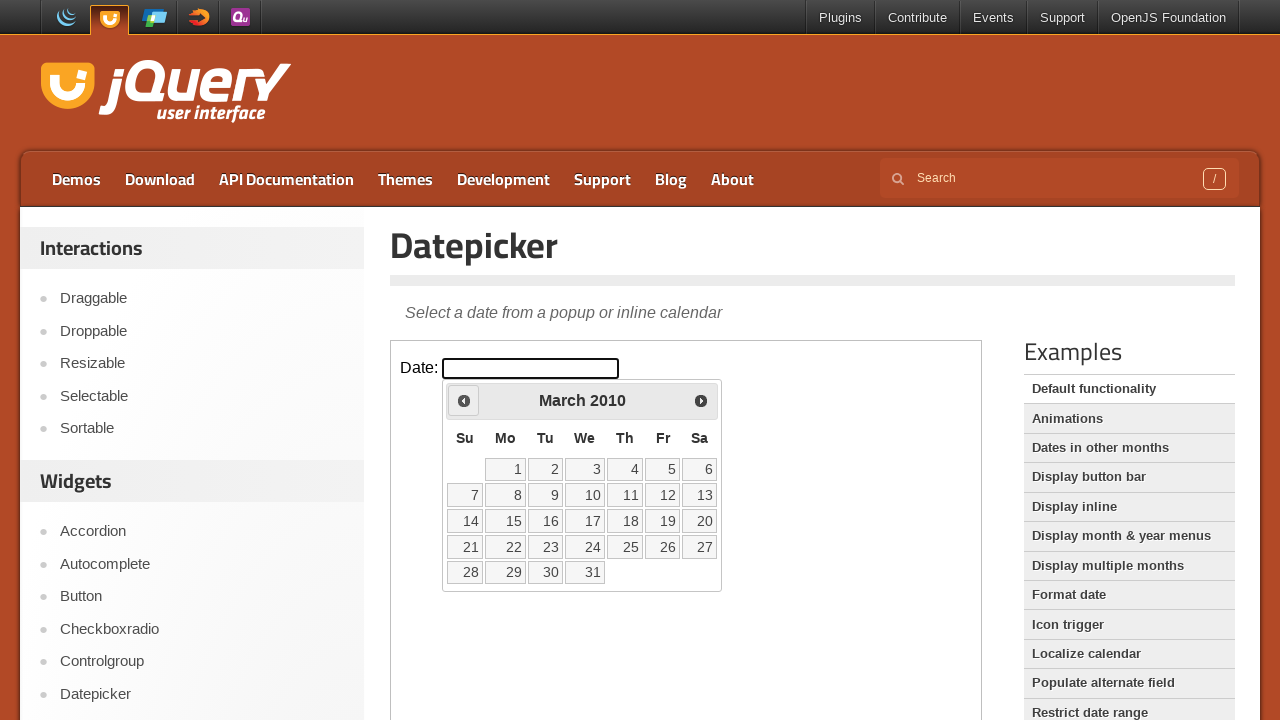

Clicked Prev button to navigate to previous year at (464, 400) on iframe >> nth=0 >> internal:control=enter-frame >> span:has-text('Prev')
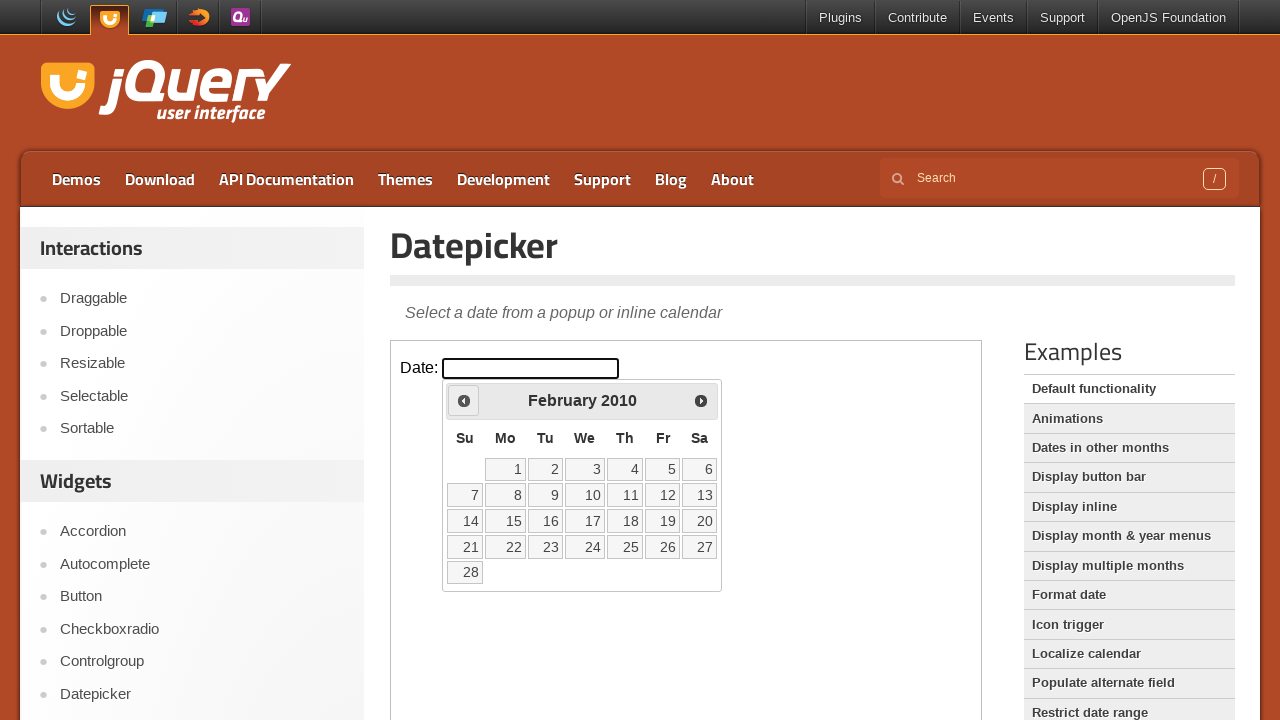

Updated current year: 2010
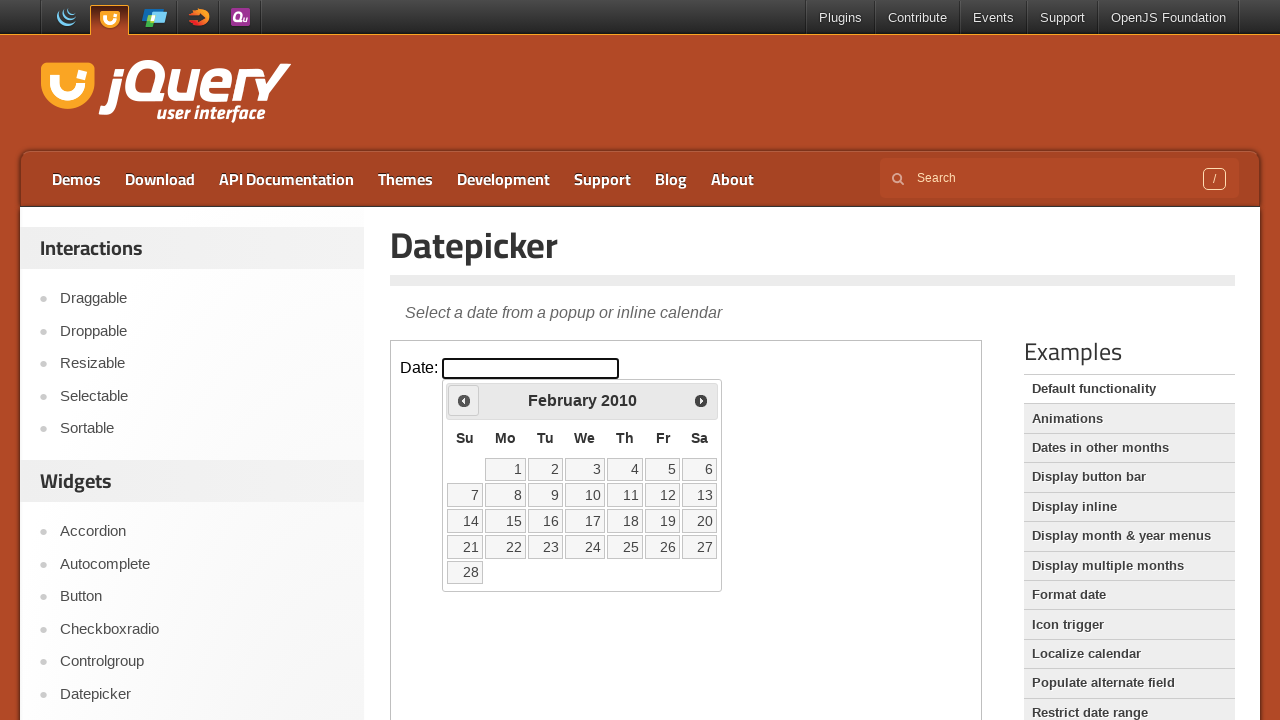

Clicked Prev button to navigate to previous year at (464, 400) on iframe >> nth=0 >> internal:control=enter-frame >> span:has-text('Prev')
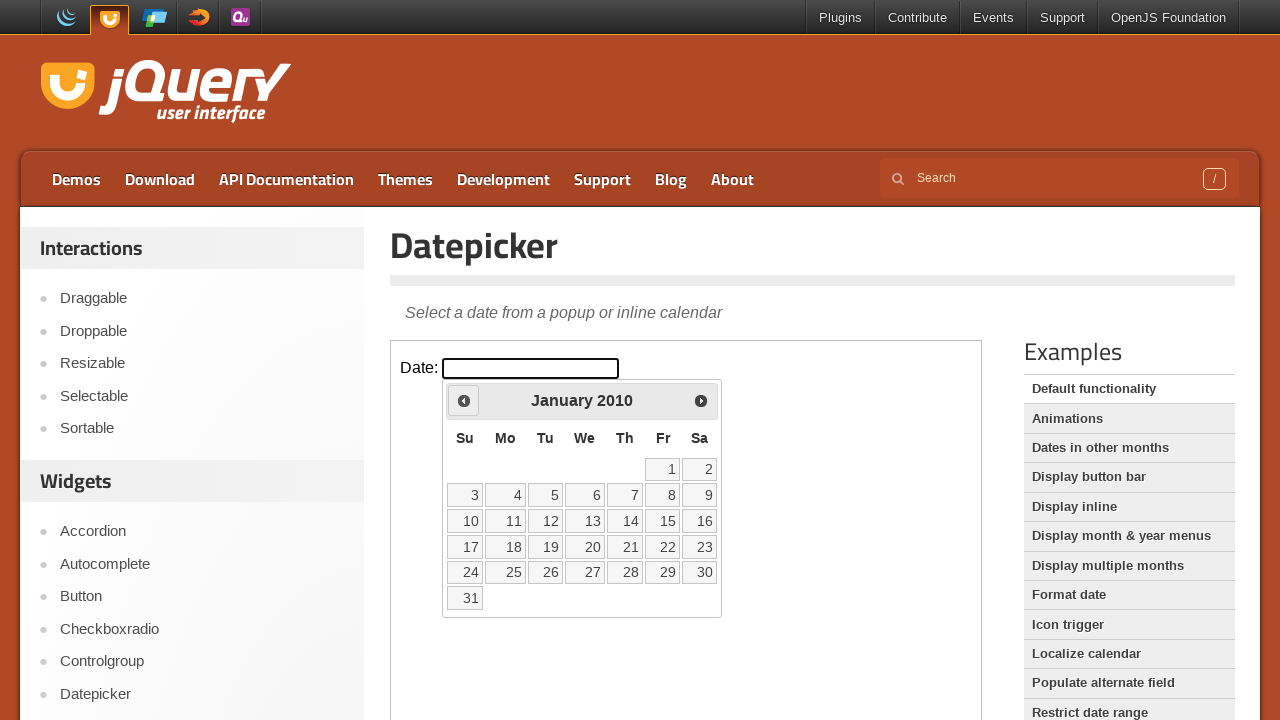

Updated current year: 2010
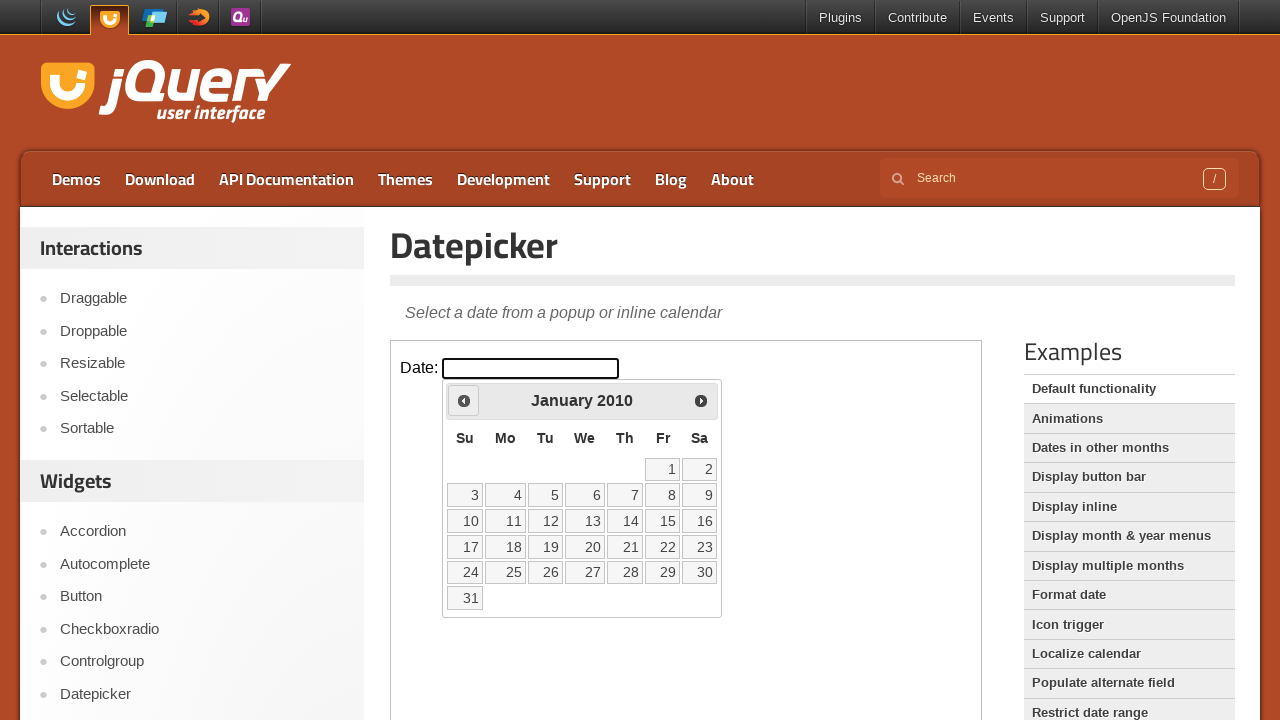

Clicked Prev button to navigate to previous year at (464, 400) on iframe >> nth=0 >> internal:control=enter-frame >> span:has-text('Prev')
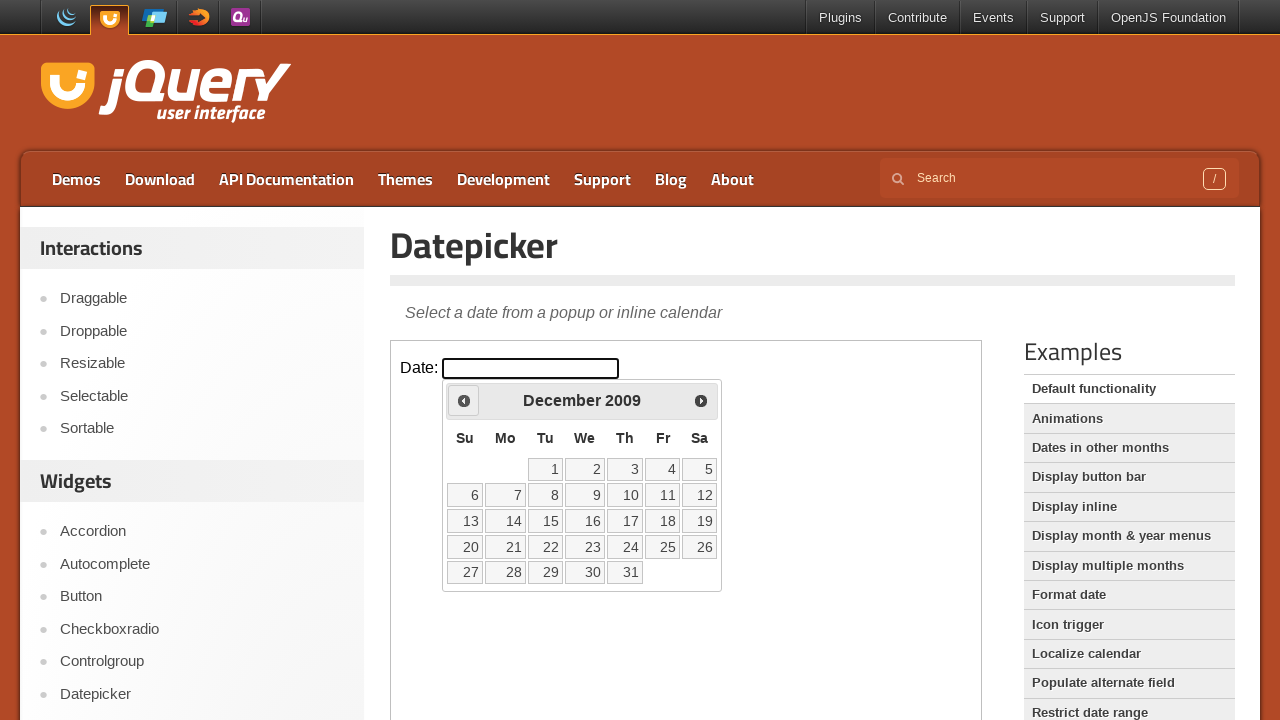

Updated current year: 2009
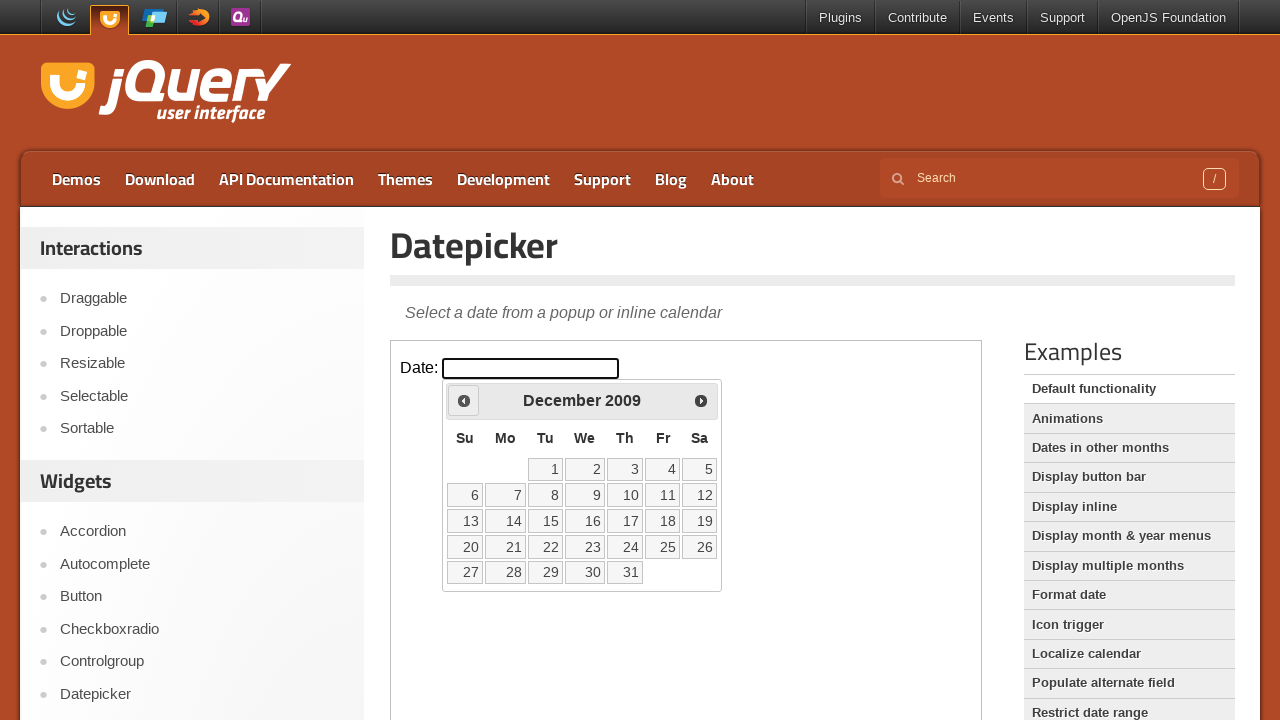

Clicked Prev button to navigate to previous year at (464, 400) on iframe >> nth=0 >> internal:control=enter-frame >> span:has-text('Prev')
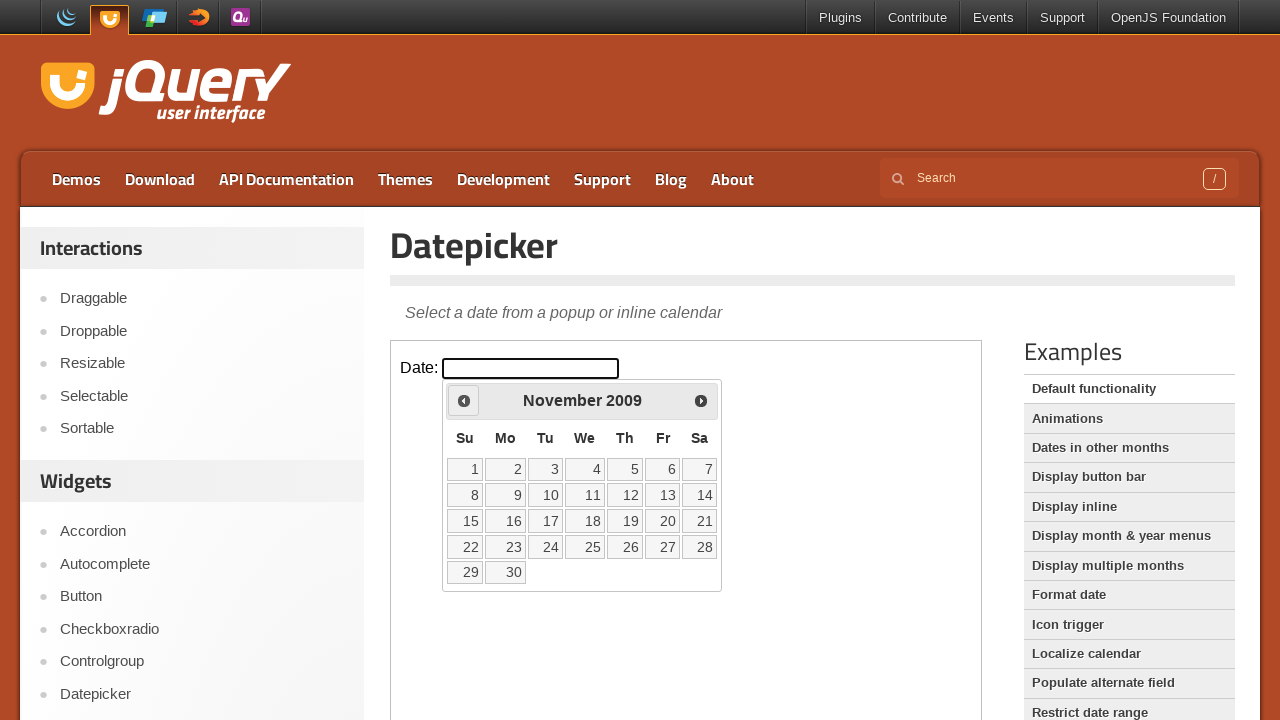

Updated current year: 2009
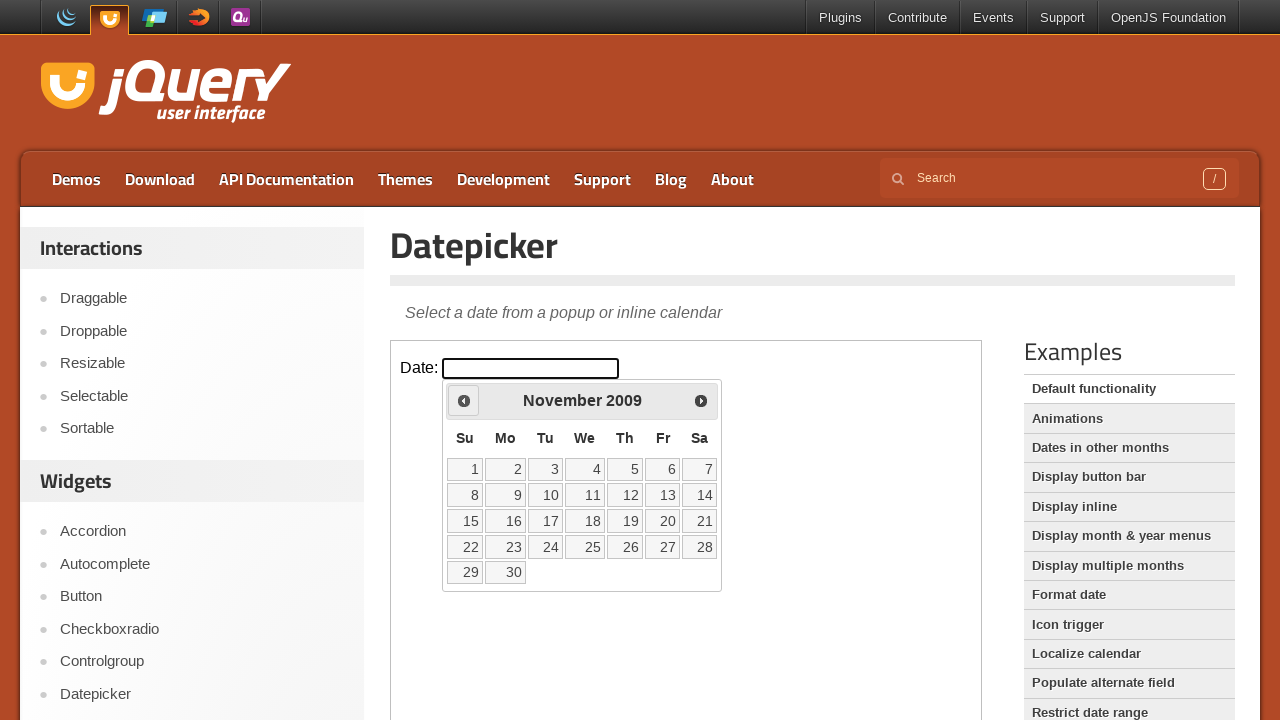

Clicked Prev button to navigate to previous year at (464, 400) on iframe >> nth=0 >> internal:control=enter-frame >> span:has-text('Prev')
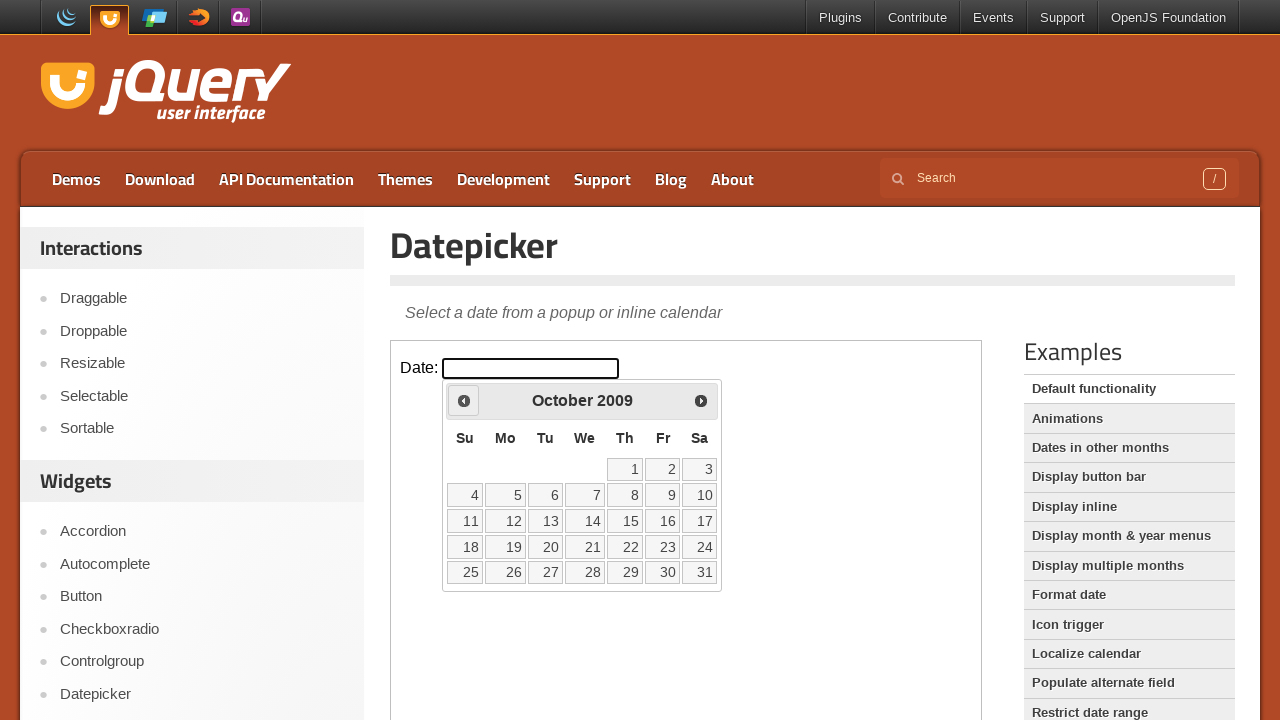

Updated current year: 2009
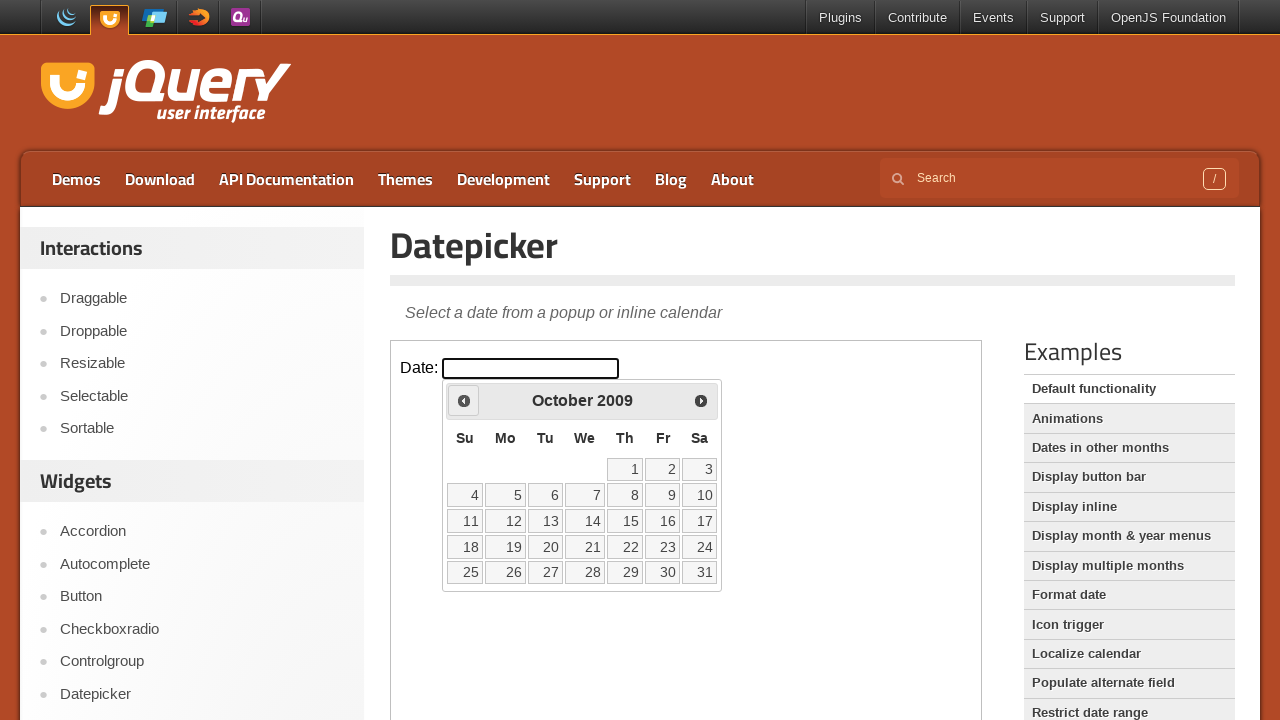

Clicked Prev button to navigate to previous year at (464, 400) on iframe >> nth=0 >> internal:control=enter-frame >> span:has-text('Prev')
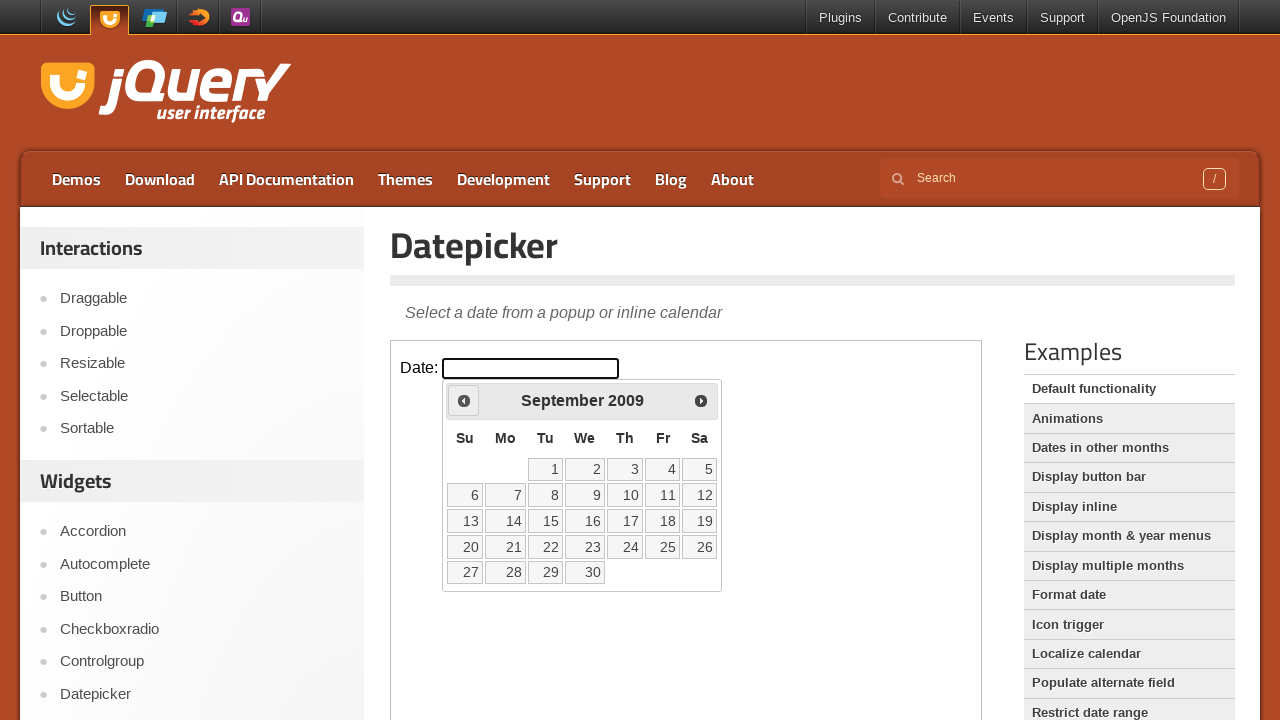

Updated current year: 2009
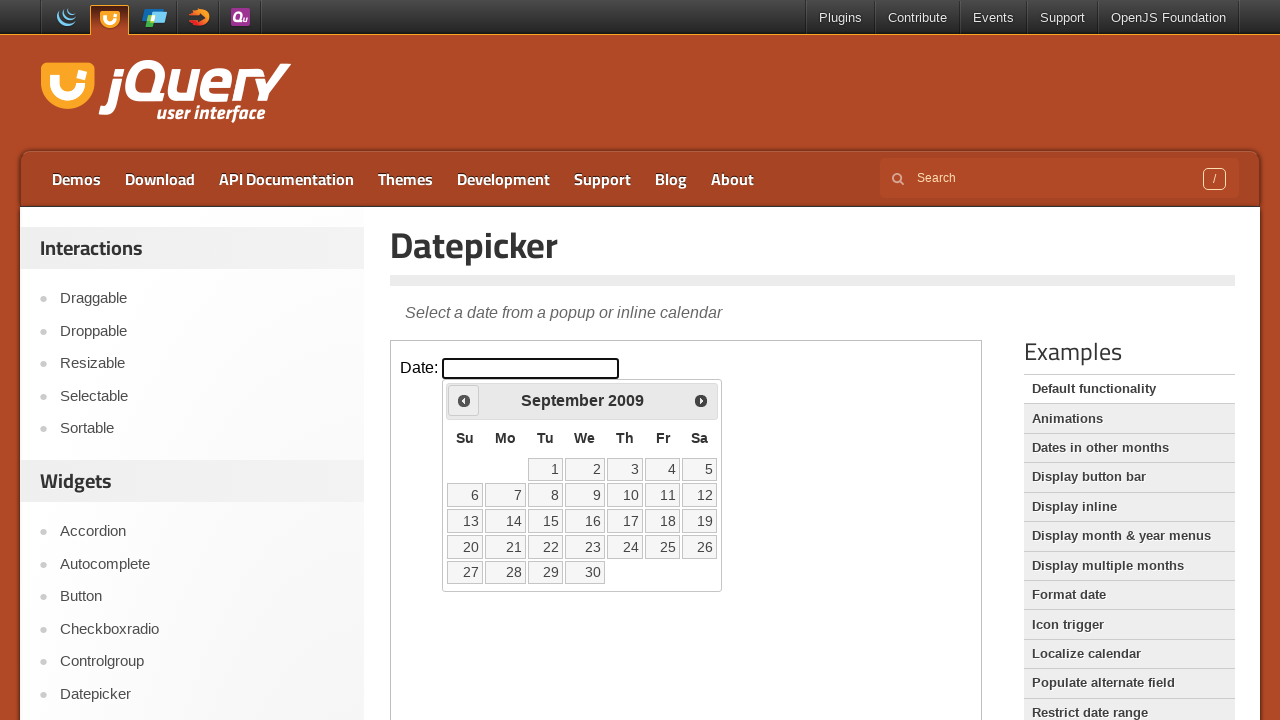

Clicked Prev button to navigate to previous year at (464, 400) on iframe >> nth=0 >> internal:control=enter-frame >> span:has-text('Prev')
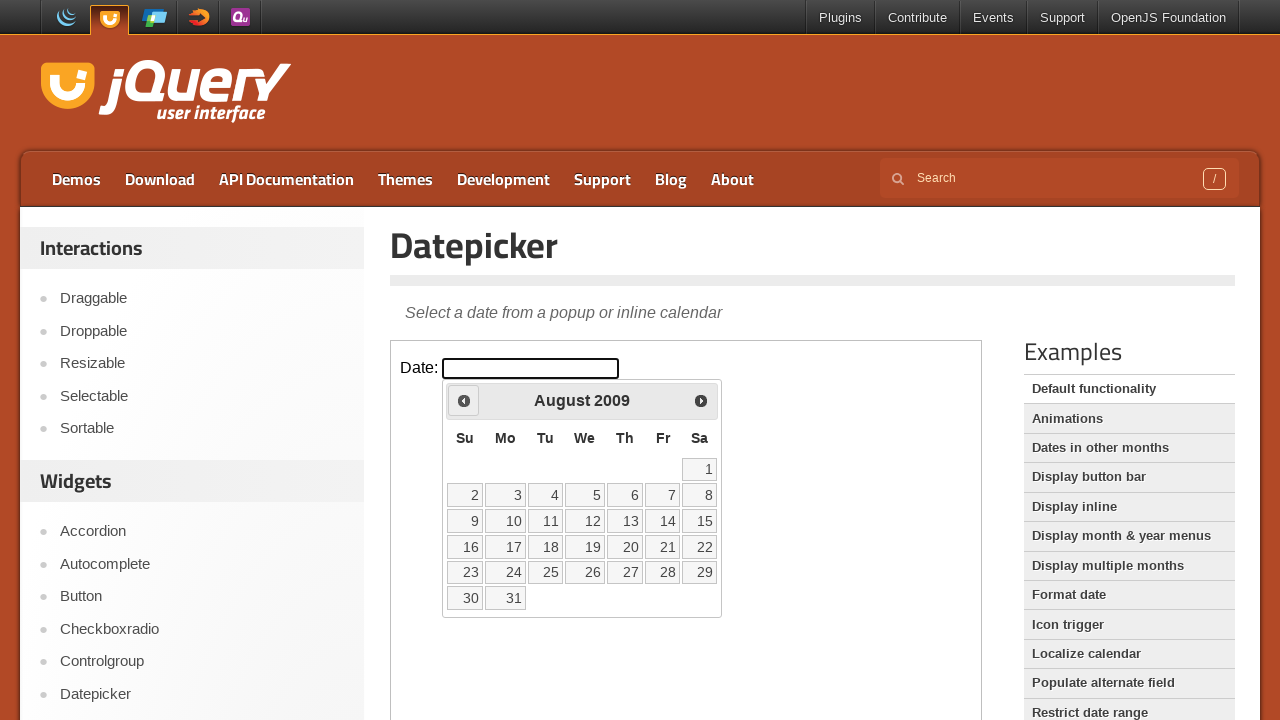

Updated current year: 2009
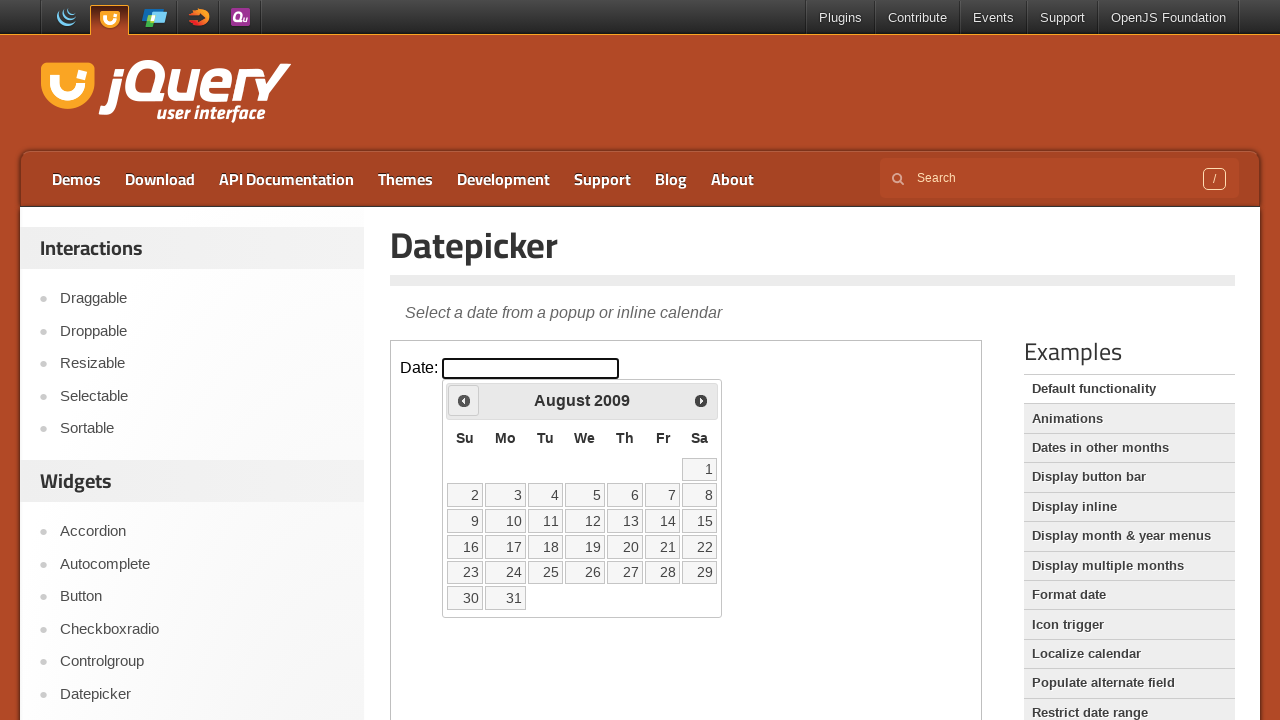

Clicked Prev button to navigate to previous year at (464, 400) on iframe >> nth=0 >> internal:control=enter-frame >> span:has-text('Prev')
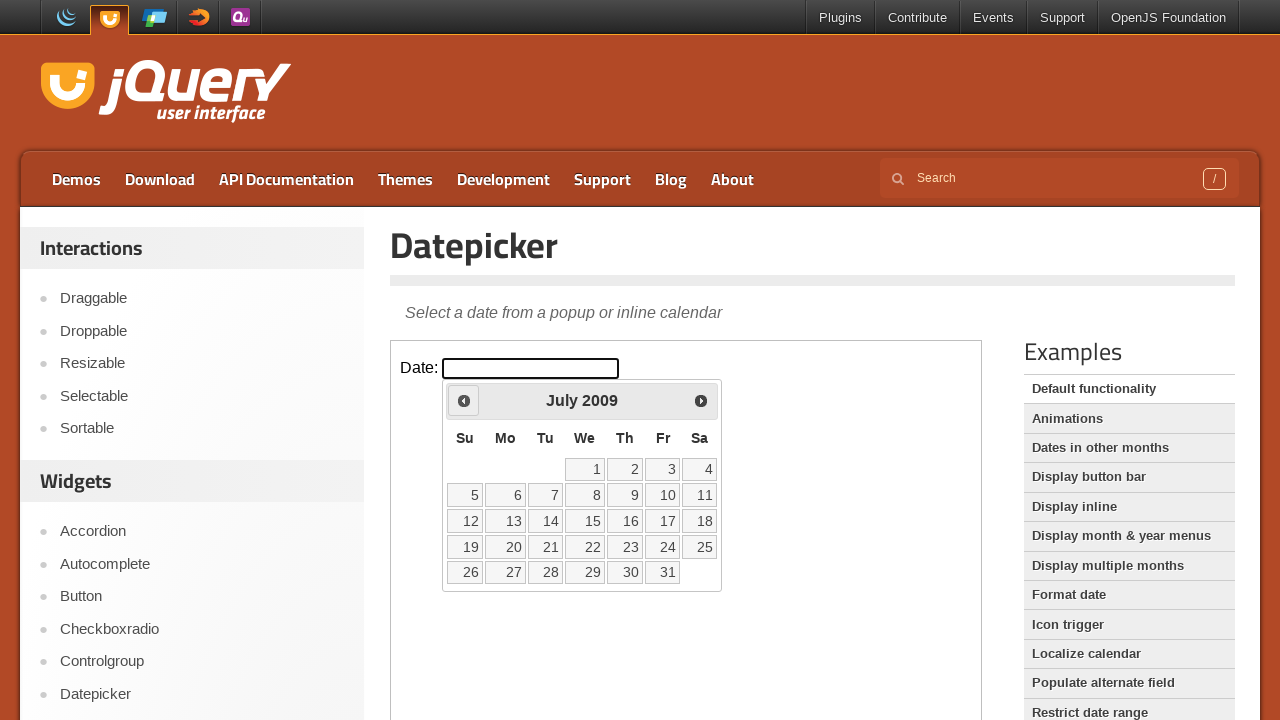

Updated current year: 2009
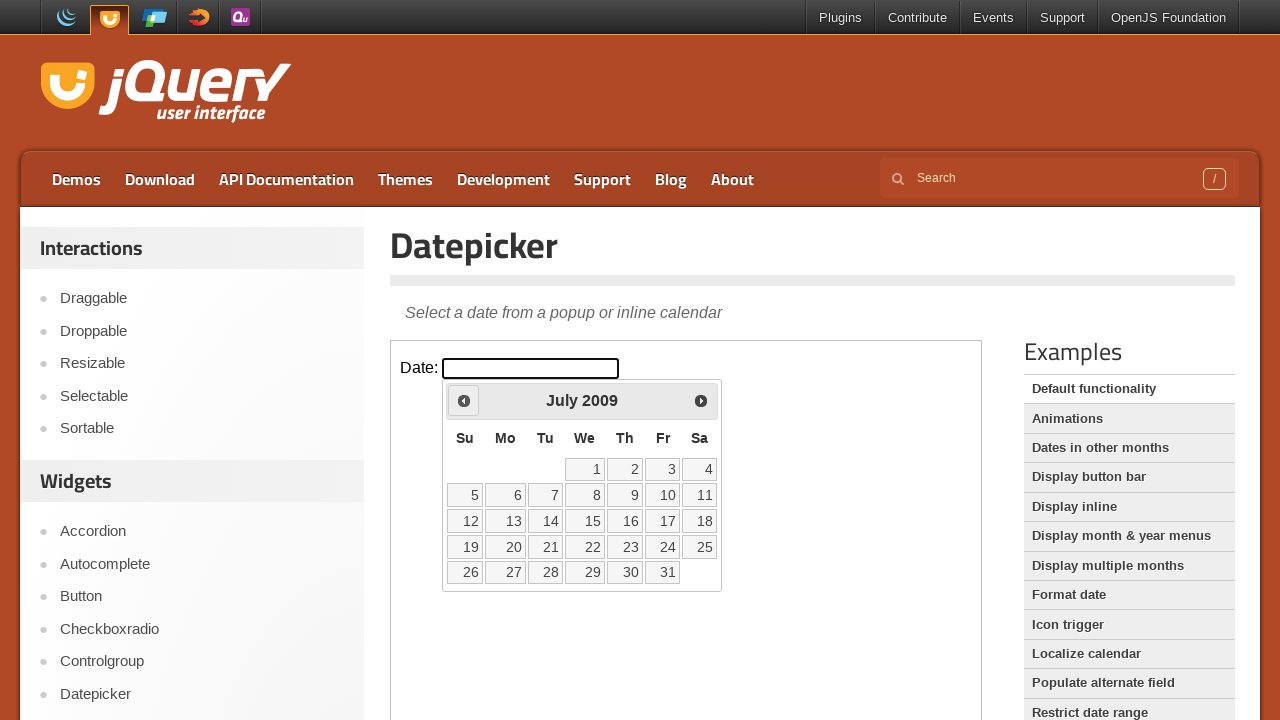

Clicked Prev button to navigate to previous year at (464, 400) on iframe >> nth=0 >> internal:control=enter-frame >> span:has-text('Prev')
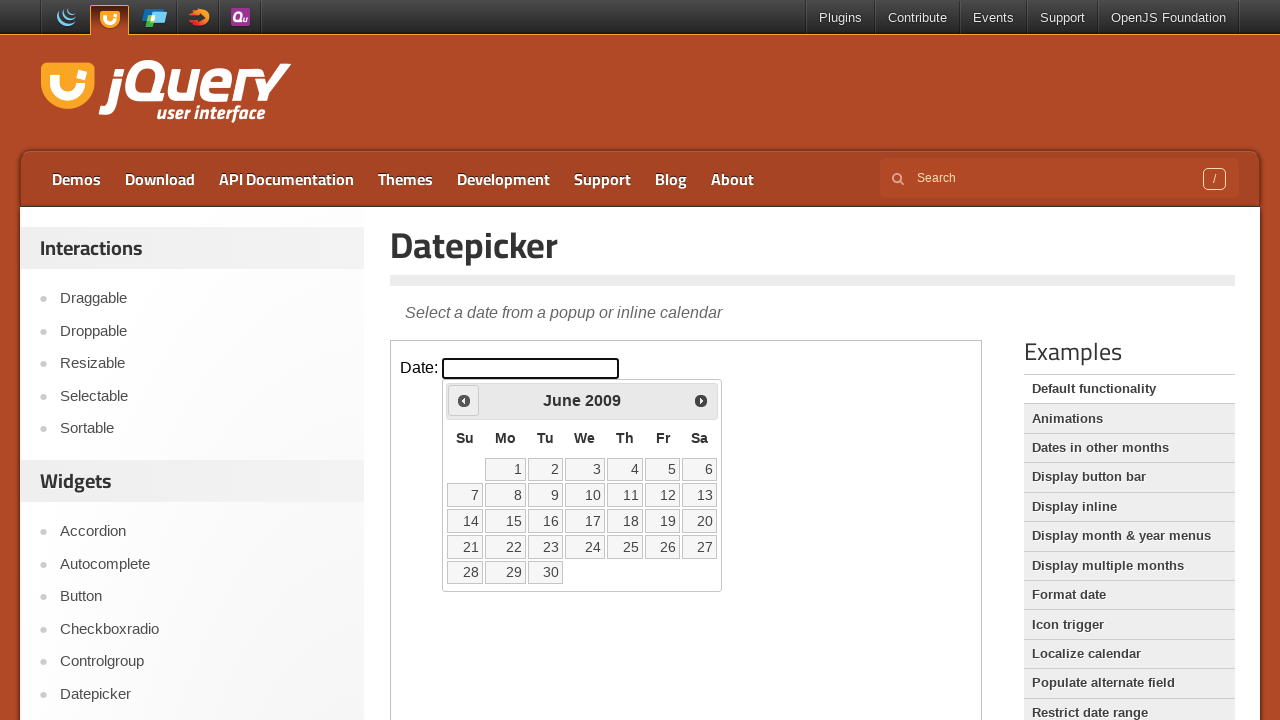

Updated current year: 2009
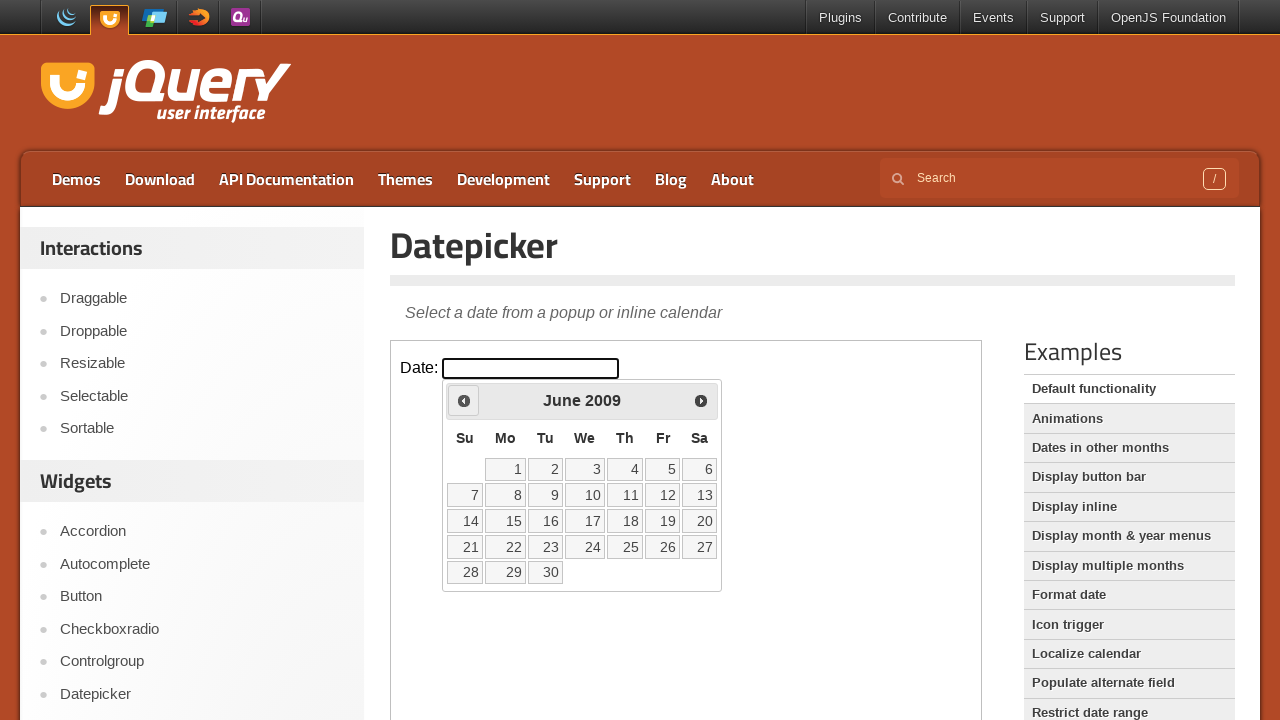

Clicked Prev button to navigate to previous year at (464, 400) on iframe >> nth=0 >> internal:control=enter-frame >> span:has-text('Prev')
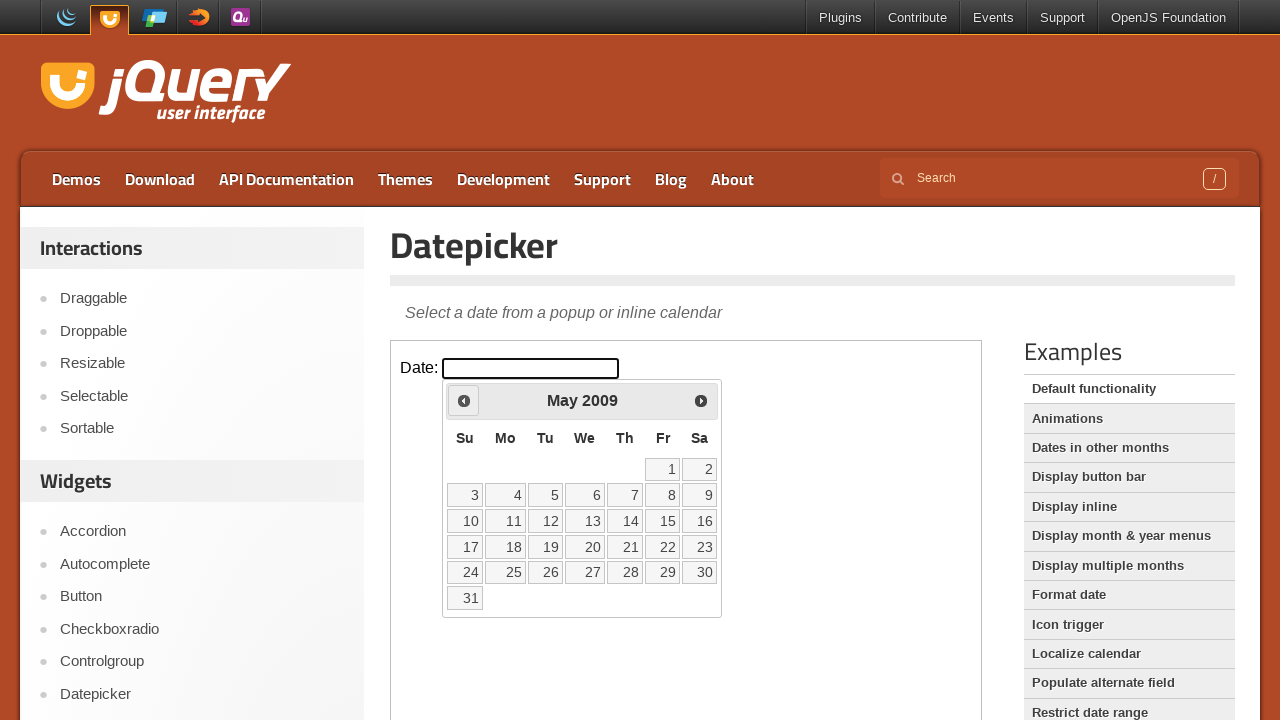

Updated current year: 2009
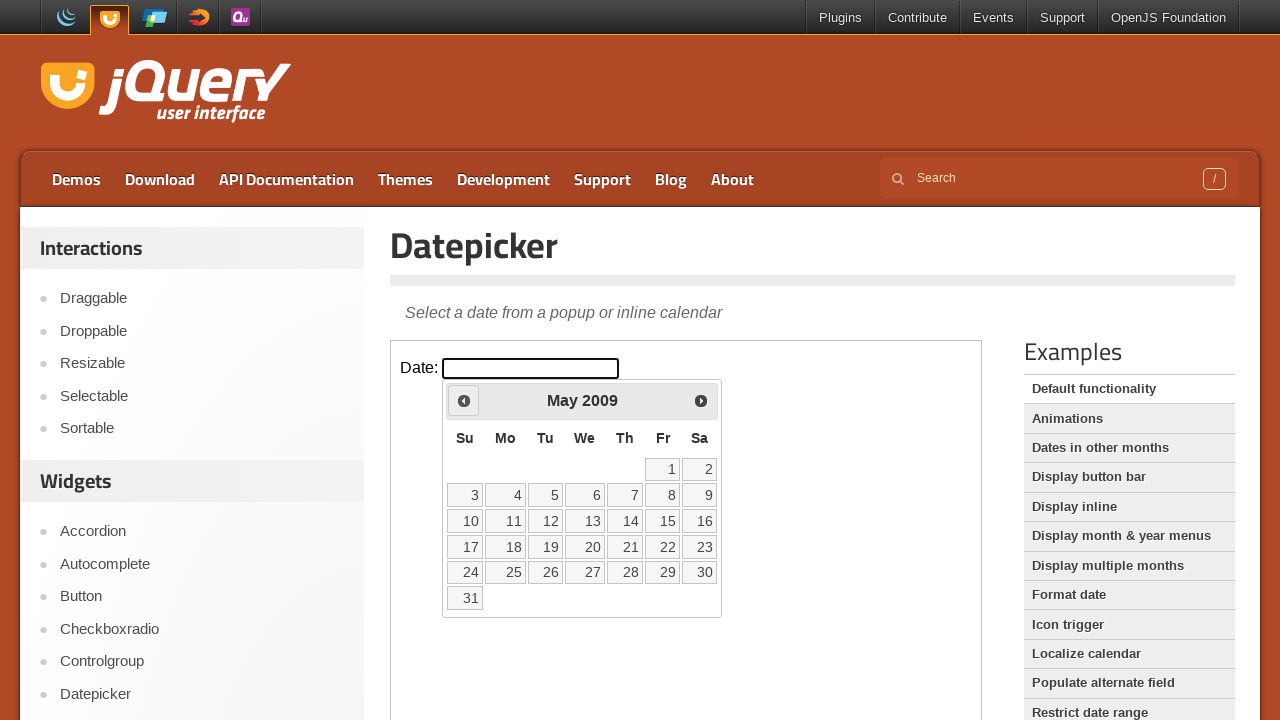

Clicked Prev button to navigate to previous year at (464, 400) on iframe >> nth=0 >> internal:control=enter-frame >> span:has-text('Prev')
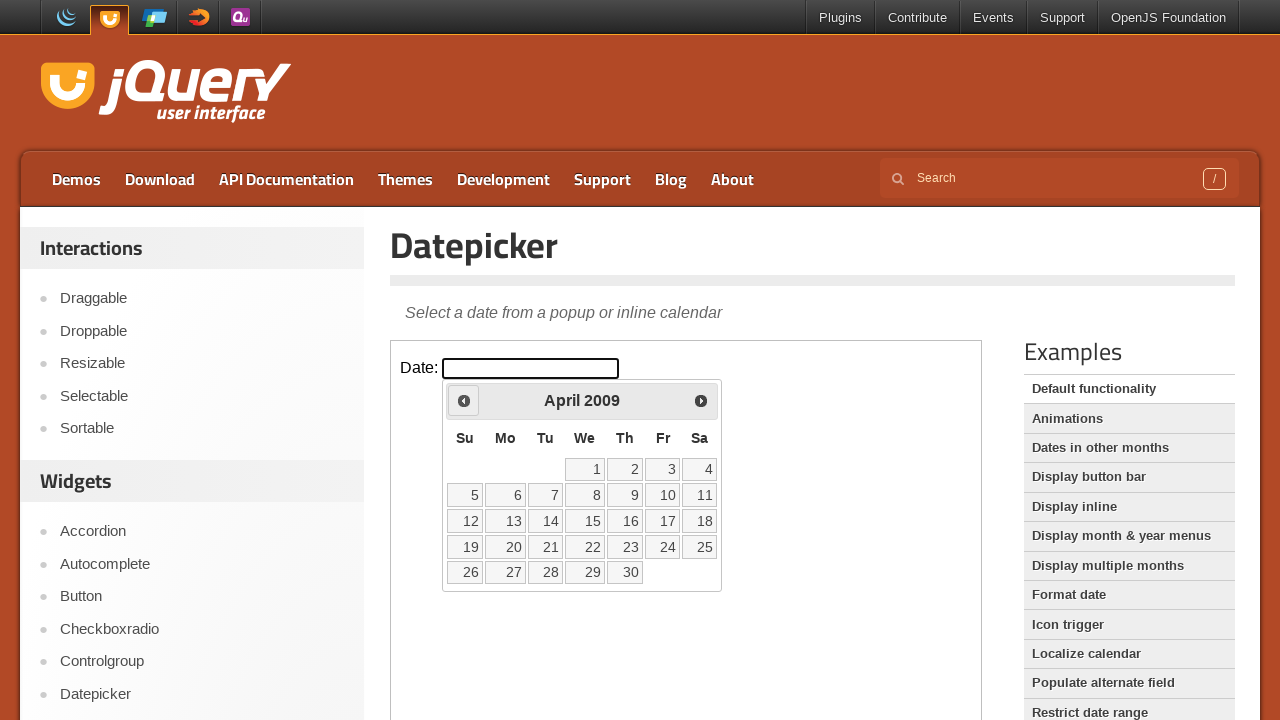

Updated current year: 2009
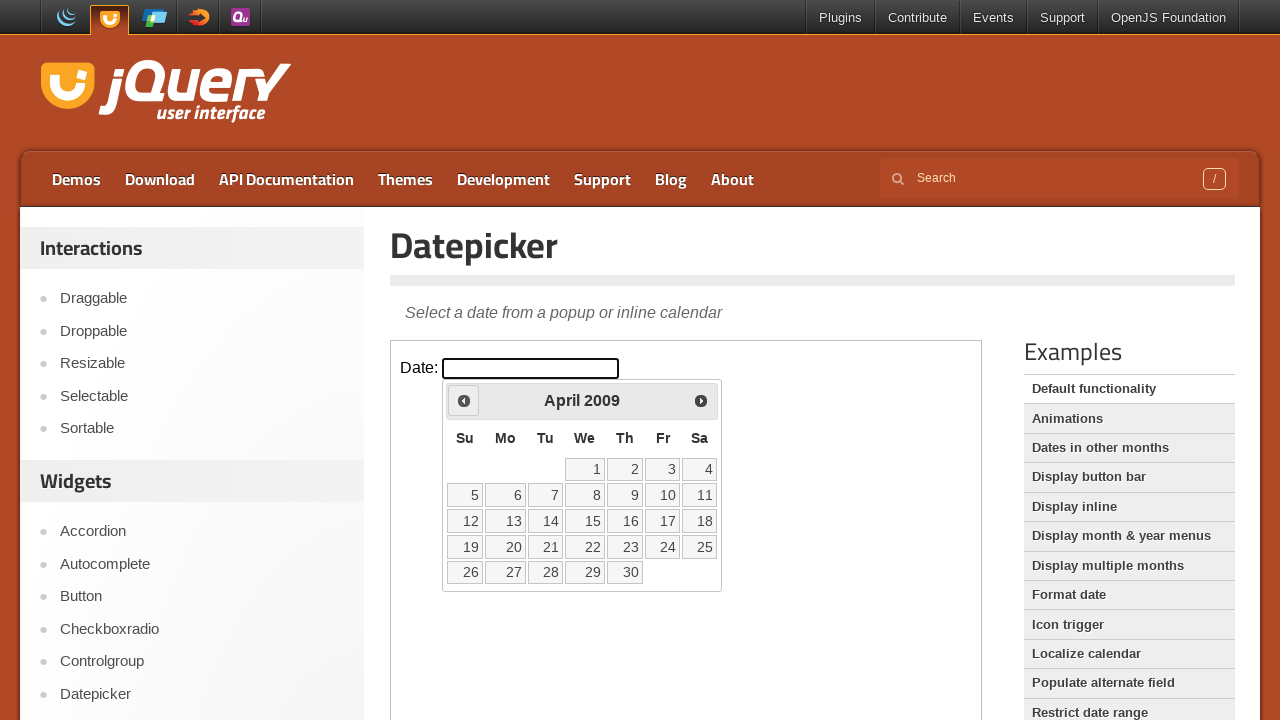

Clicked Prev button to navigate to previous year at (464, 400) on iframe >> nth=0 >> internal:control=enter-frame >> span:has-text('Prev')
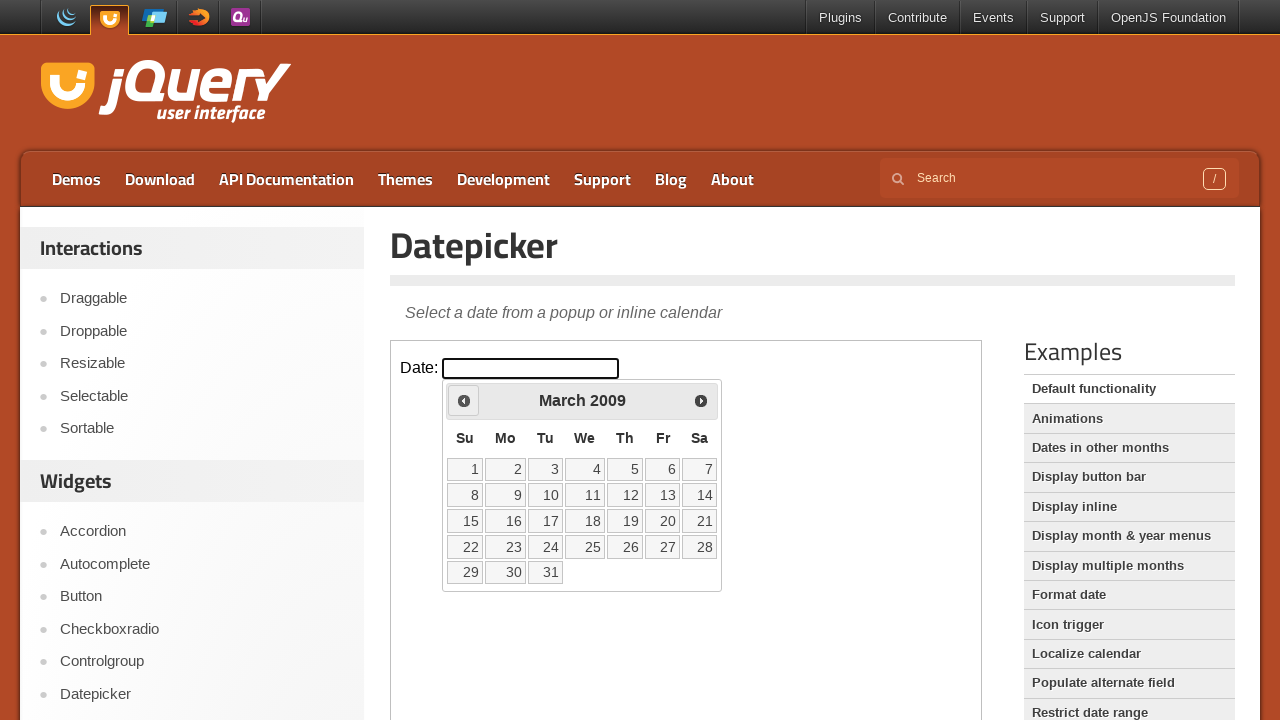

Updated current year: 2009
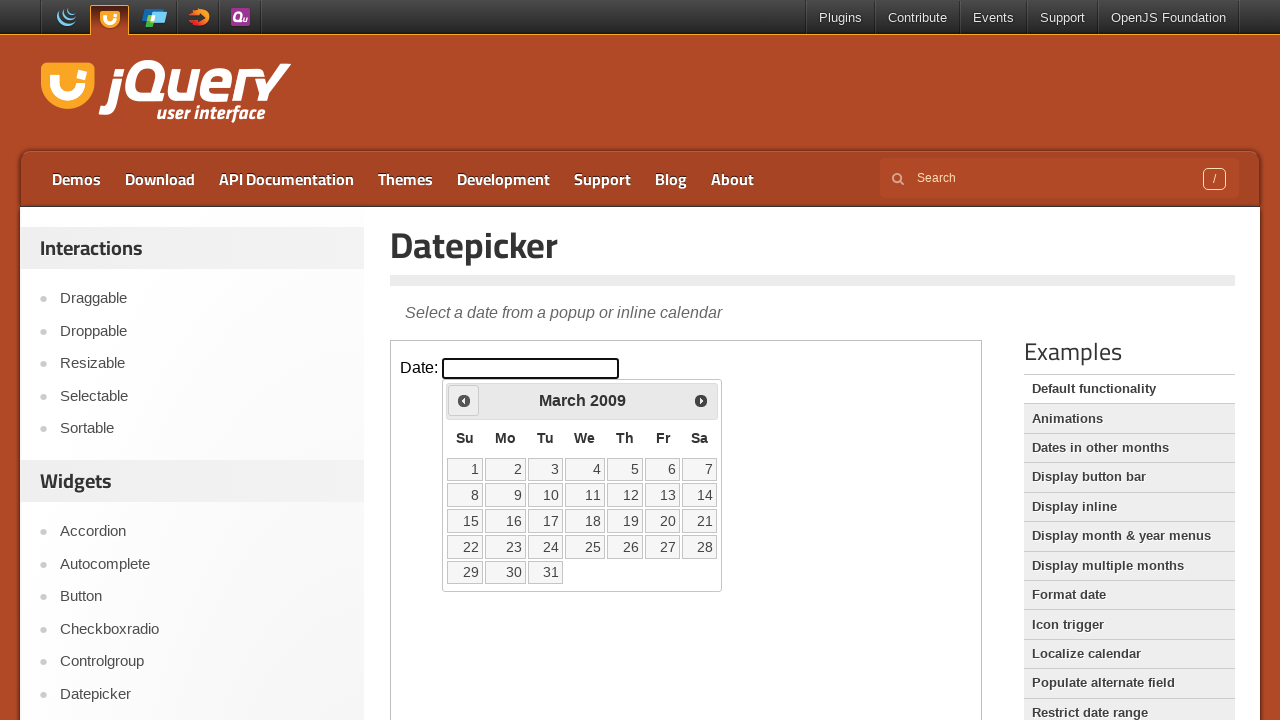

Clicked Prev button to navigate to previous year at (464, 400) on iframe >> nth=0 >> internal:control=enter-frame >> span:has-text('Prev')
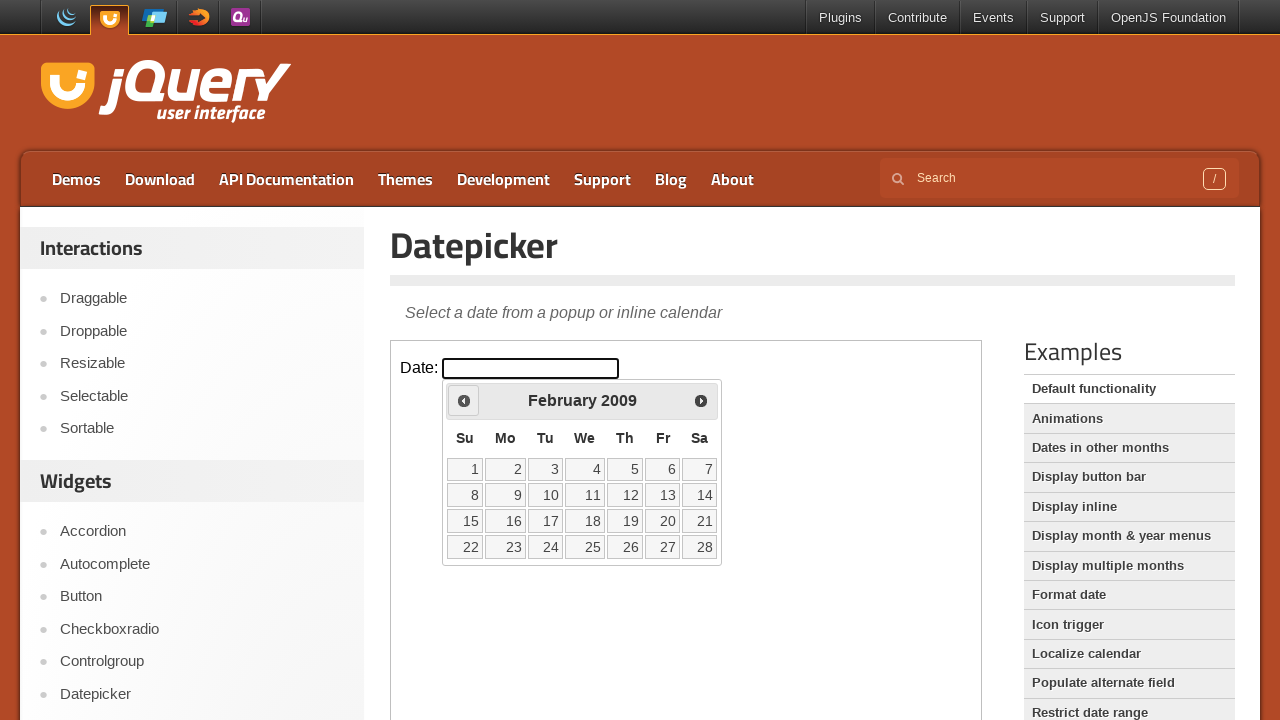

Updated current year: 2009
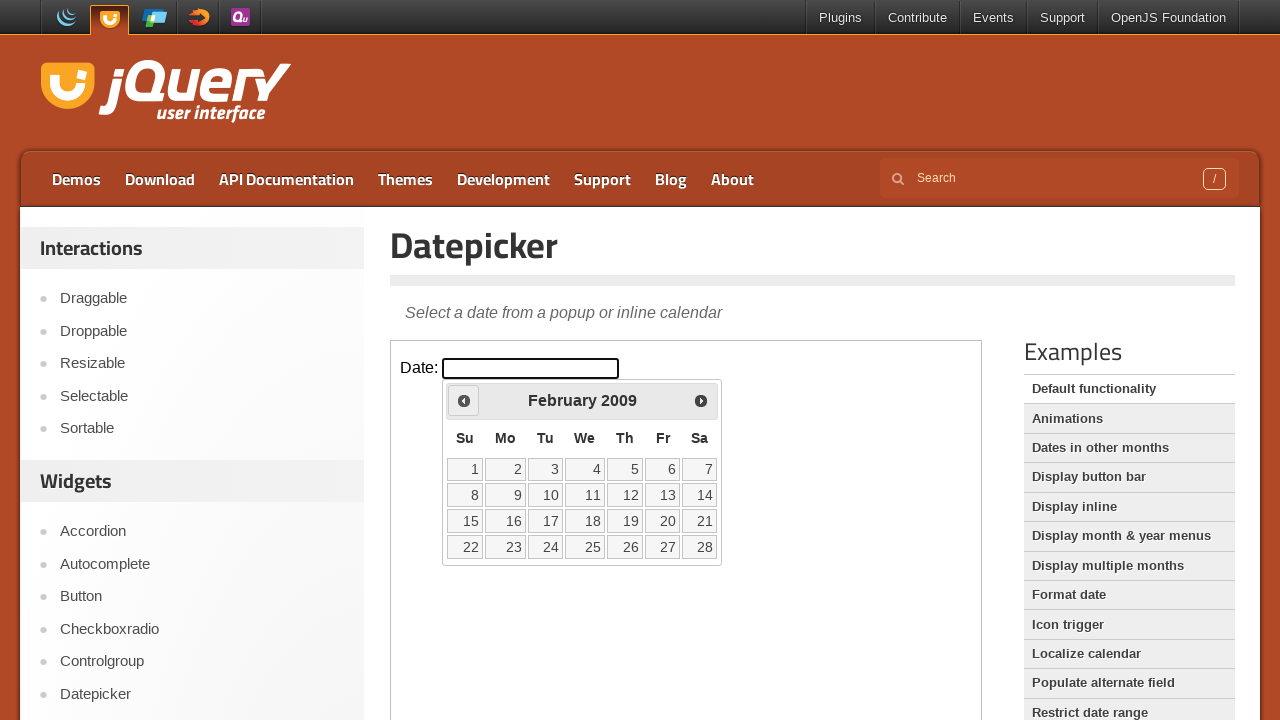

Clicked Prev button to navigate to previous year at (464, 400) on iframe >> nth=0 >> internal:control=enter-frame >> span:has-text('Prev')
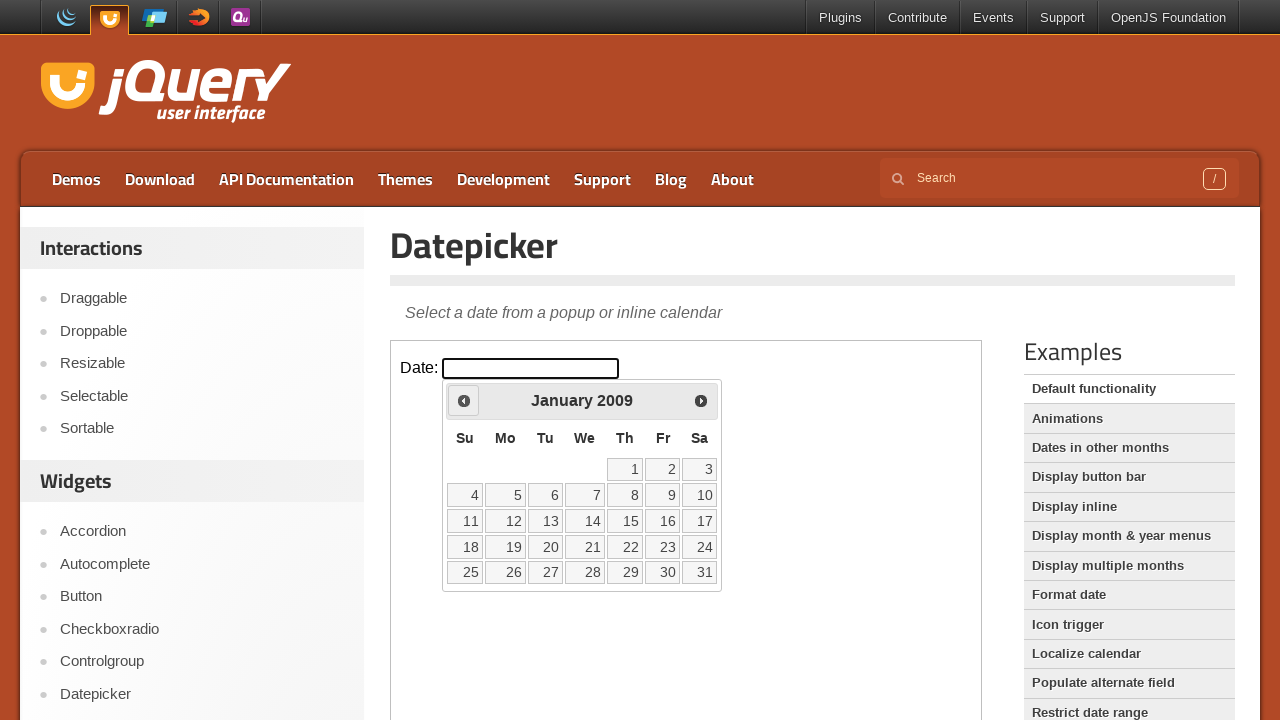

Updated current year: 2009
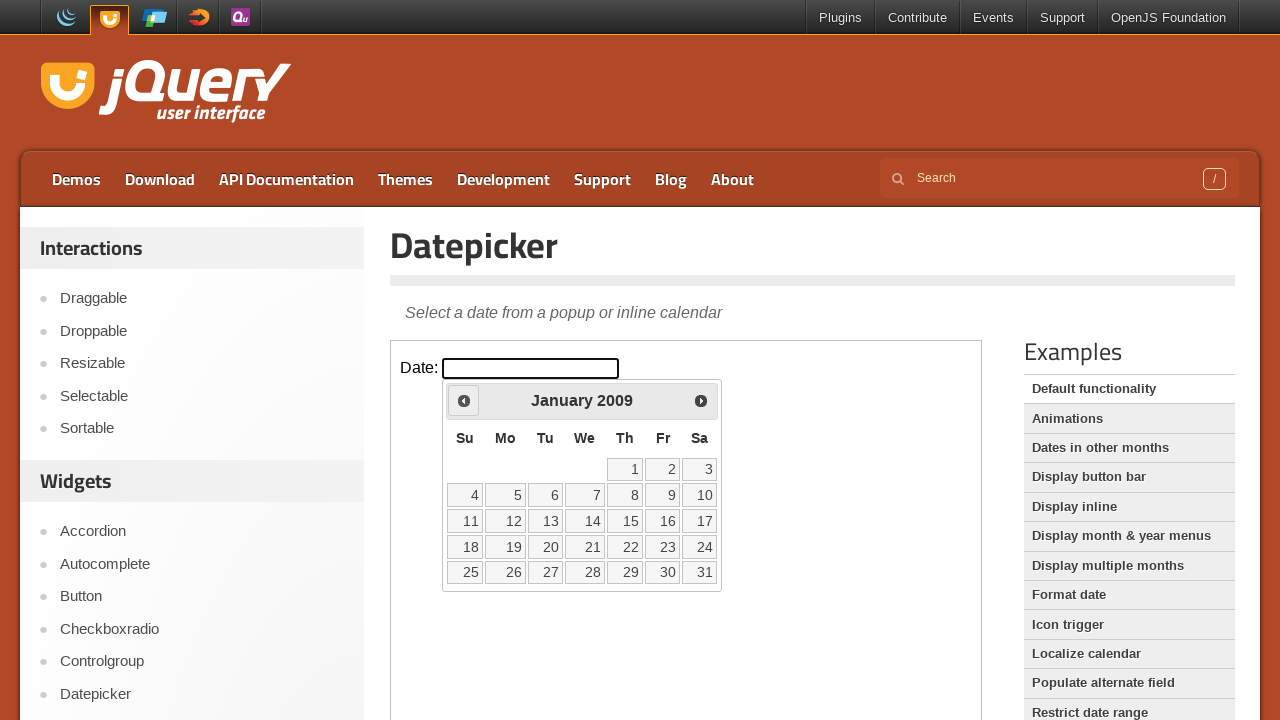

Clicked Prev button to navigate to previous year at (464, 400) on iframe >> nth=0 >> internal:control=enter-frame >> span:has-text('Prev')
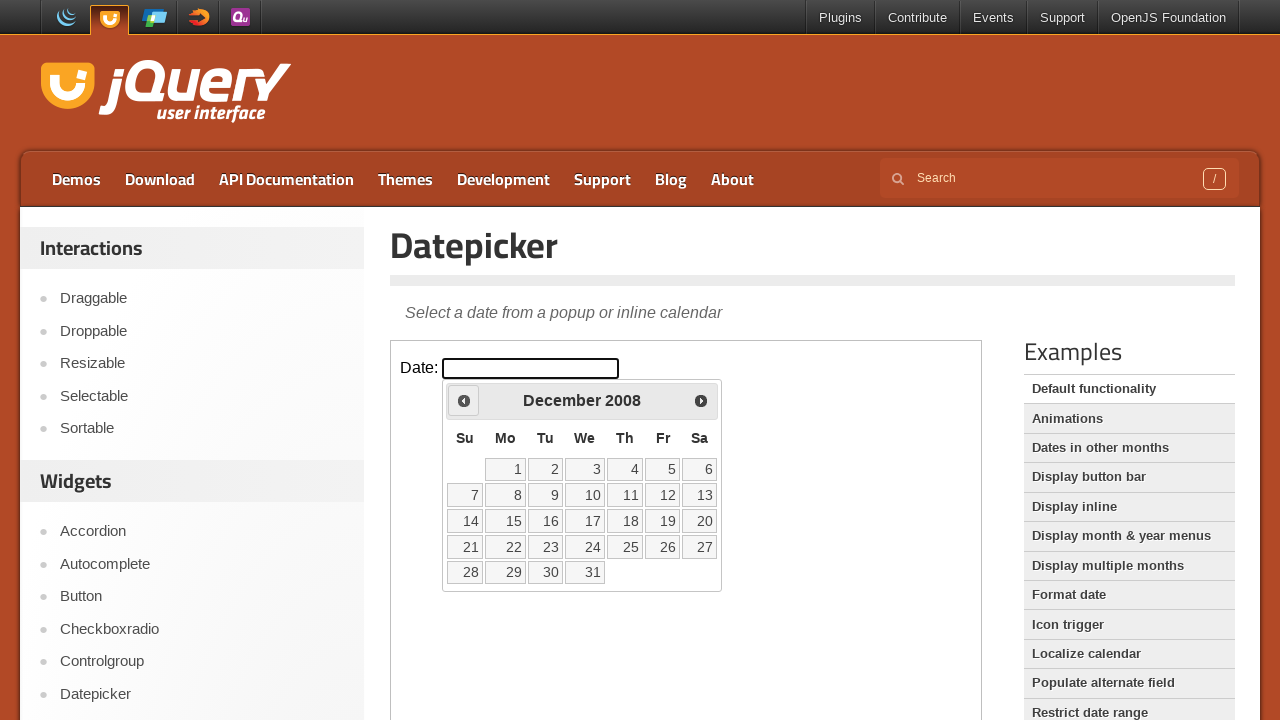

Updated current year: 2008
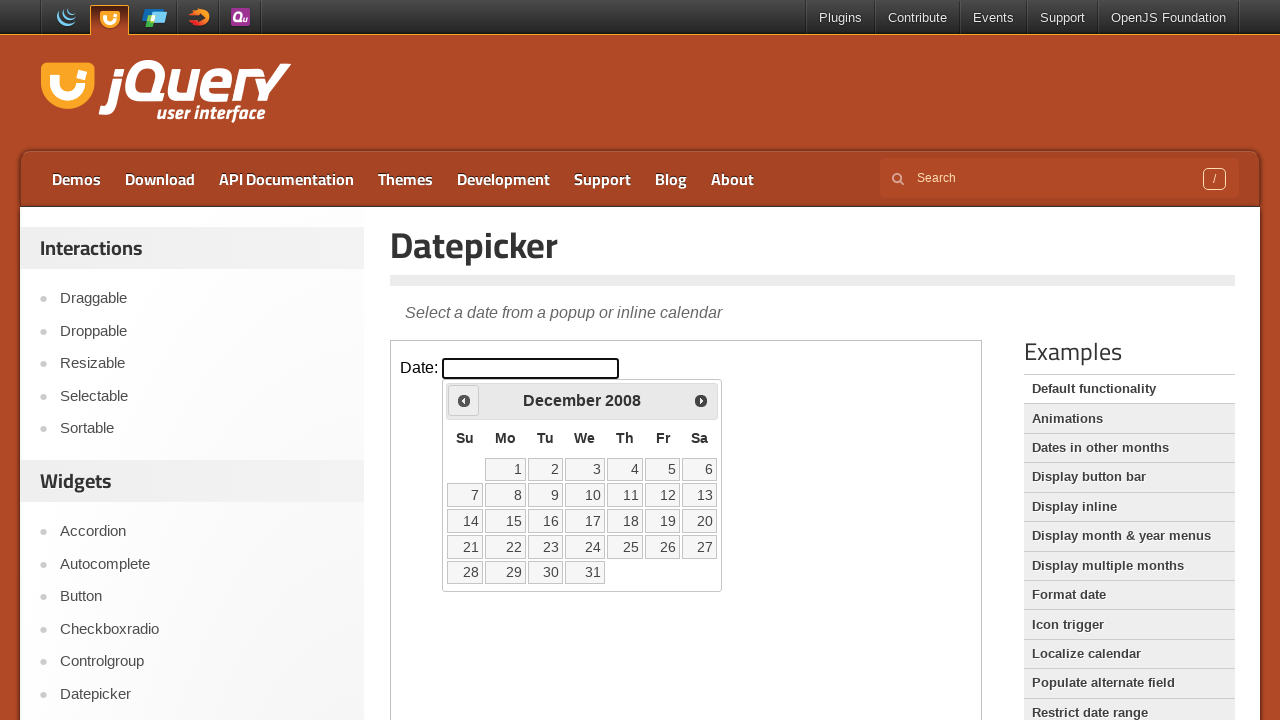

Clicked Prev button to navigate to previous year at (464, 400) on iframe >> nth=0 >> internal:control=enter-frame >> span:has-text('Prev')
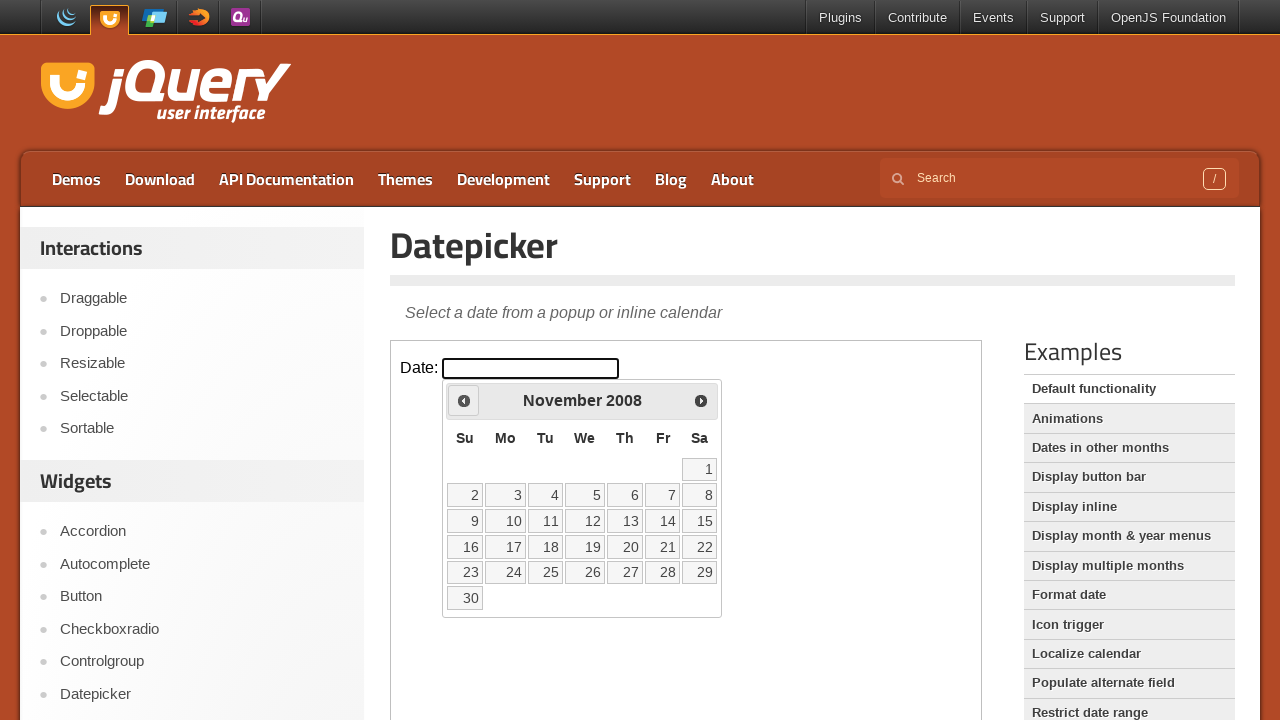

Updated current year: 2008
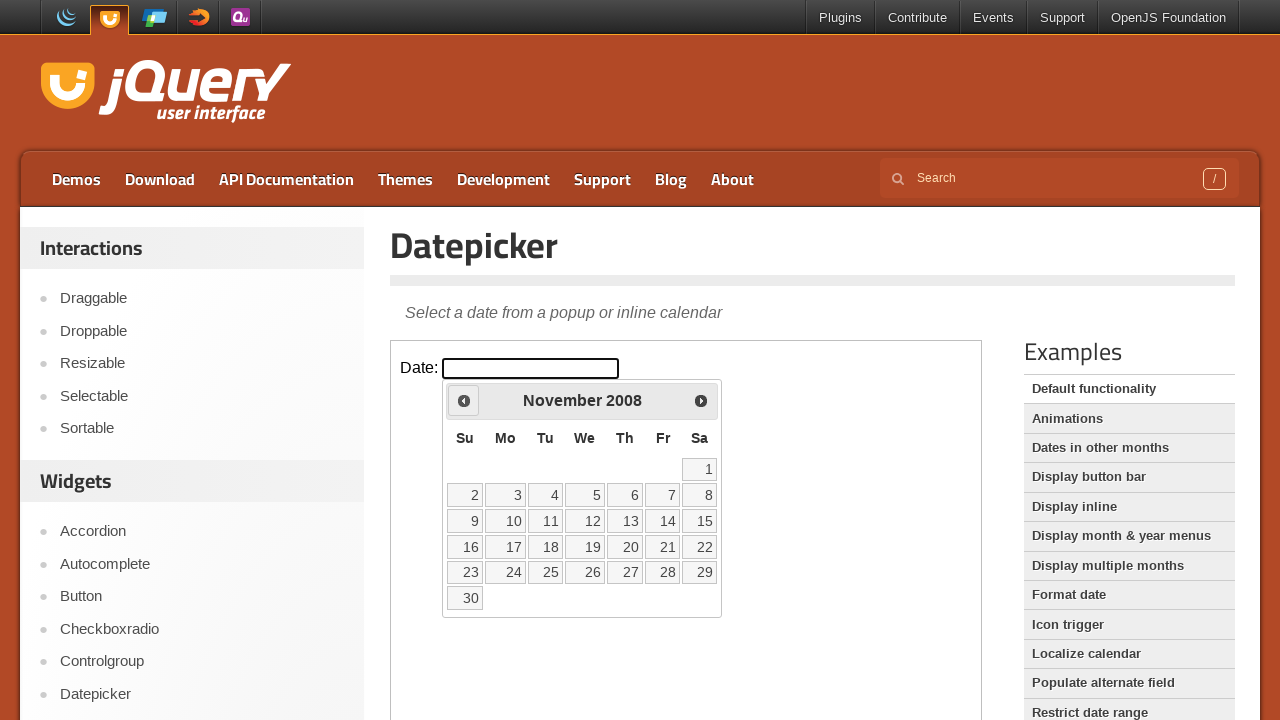

Clicked Prev button to navigate to previous year at (464, 400) on iframe >> nth=0 >> internal:control=enter-frame >> span:has-text('Prev')
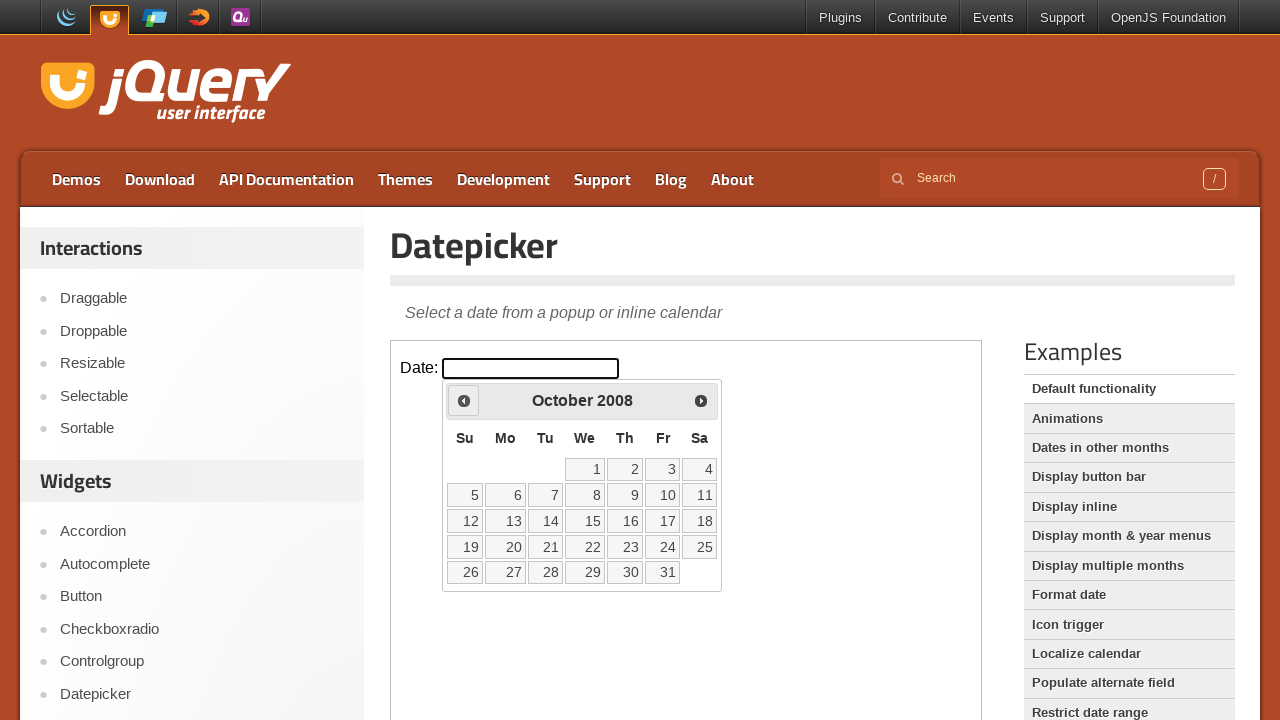

Updated current year: 2008
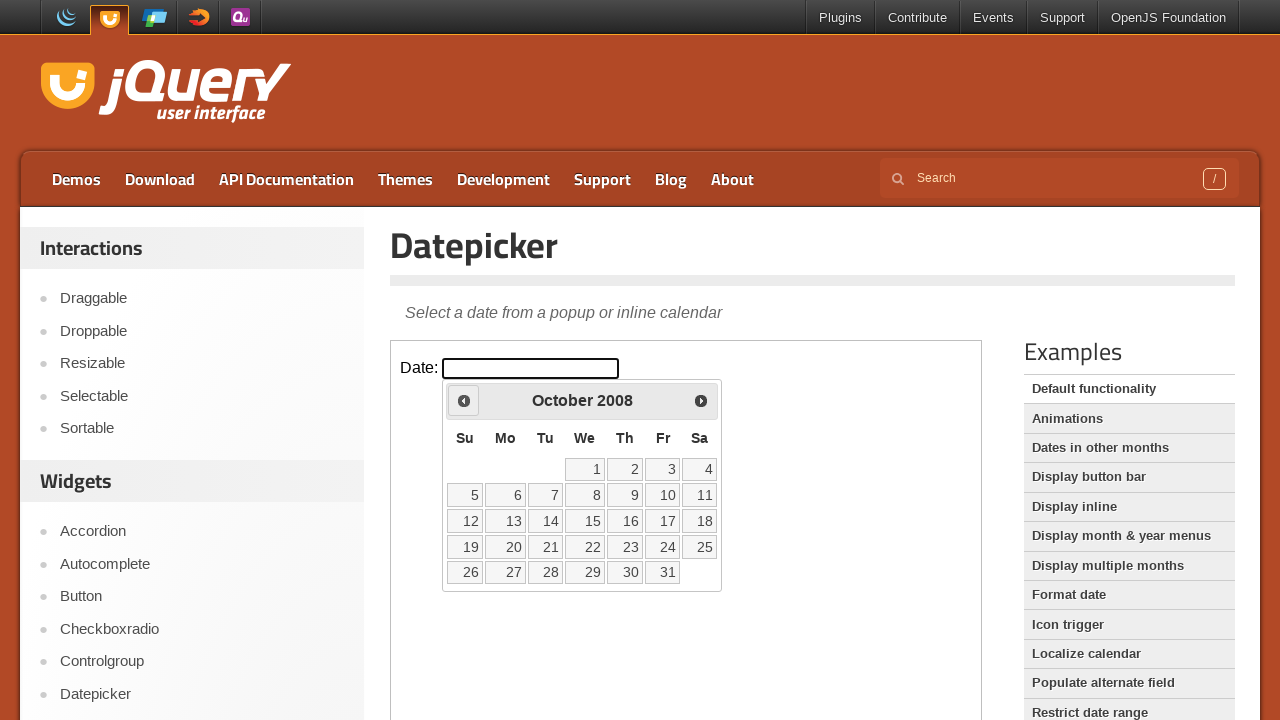

Clicked Prev button to navigate to previous year at (464, 400) on iframe >> nth=0 >> internal:control=enter-frame >> span:has-text('Prev')
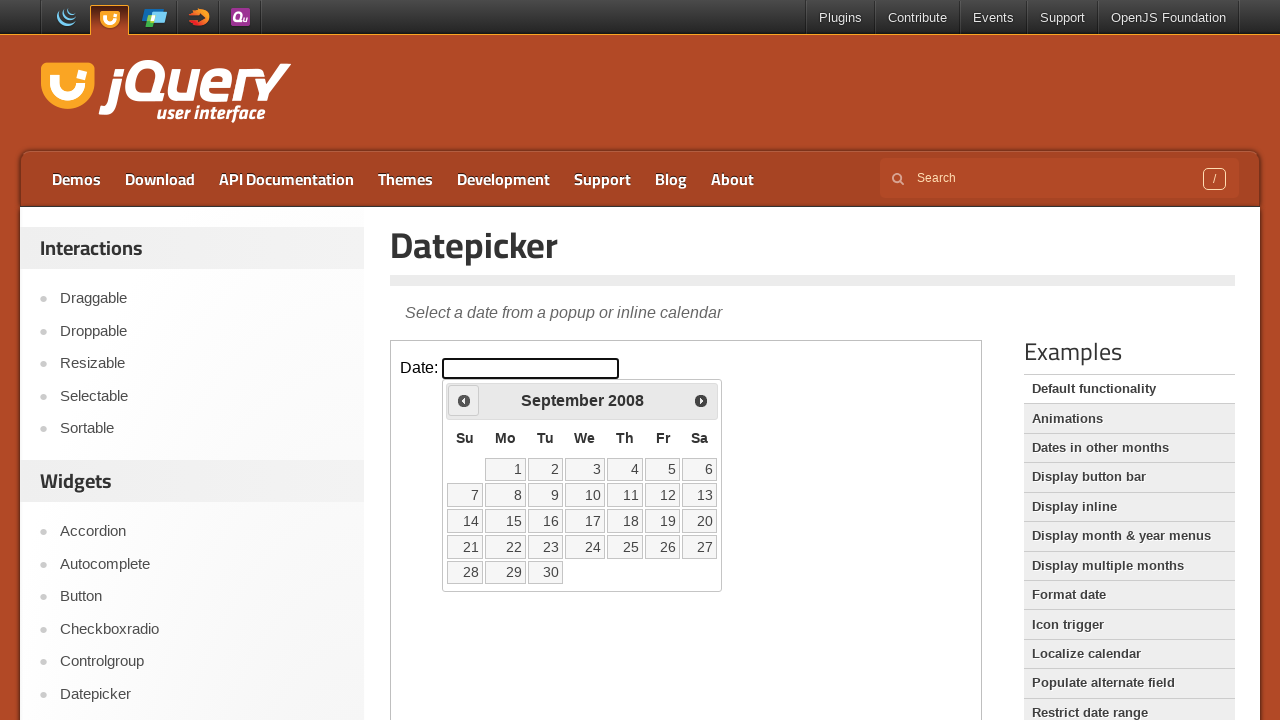

Updated current year: 2008
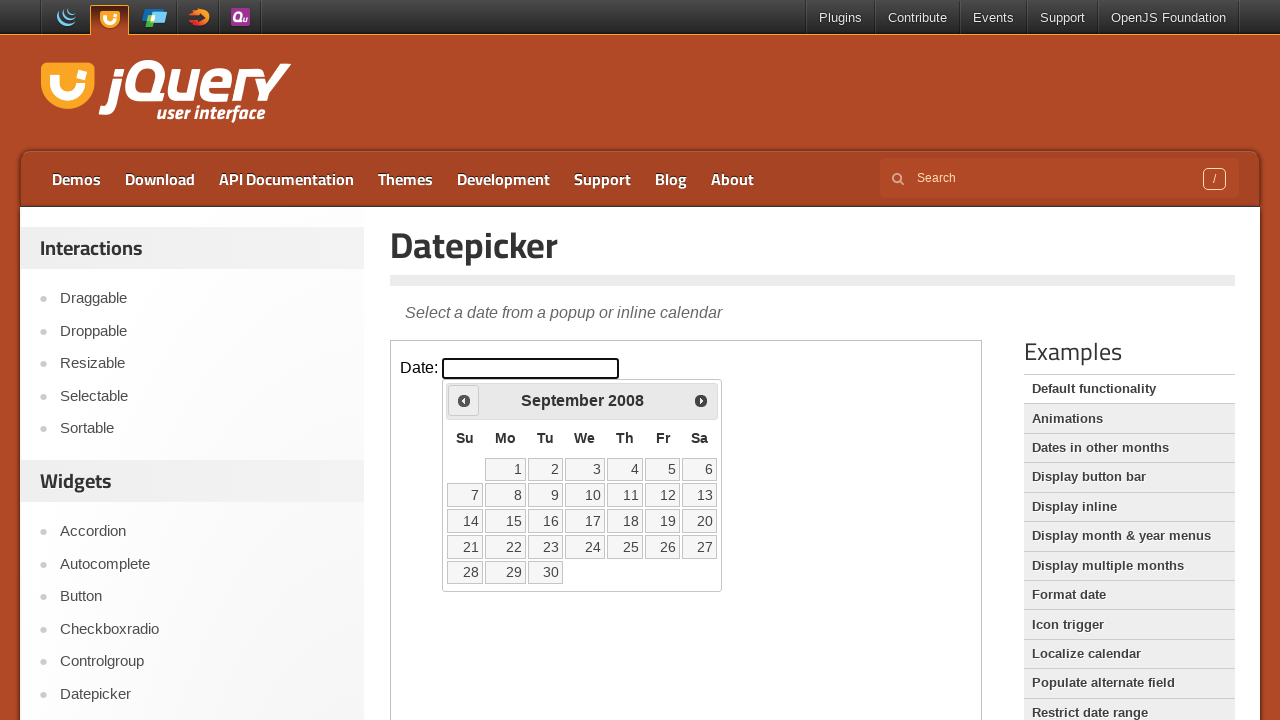

Clicked Prev button to navigate to previous year at (464, 400) on iframe >> nth=0 >> internal:control=enter-frame >> span:has-text('Prev')
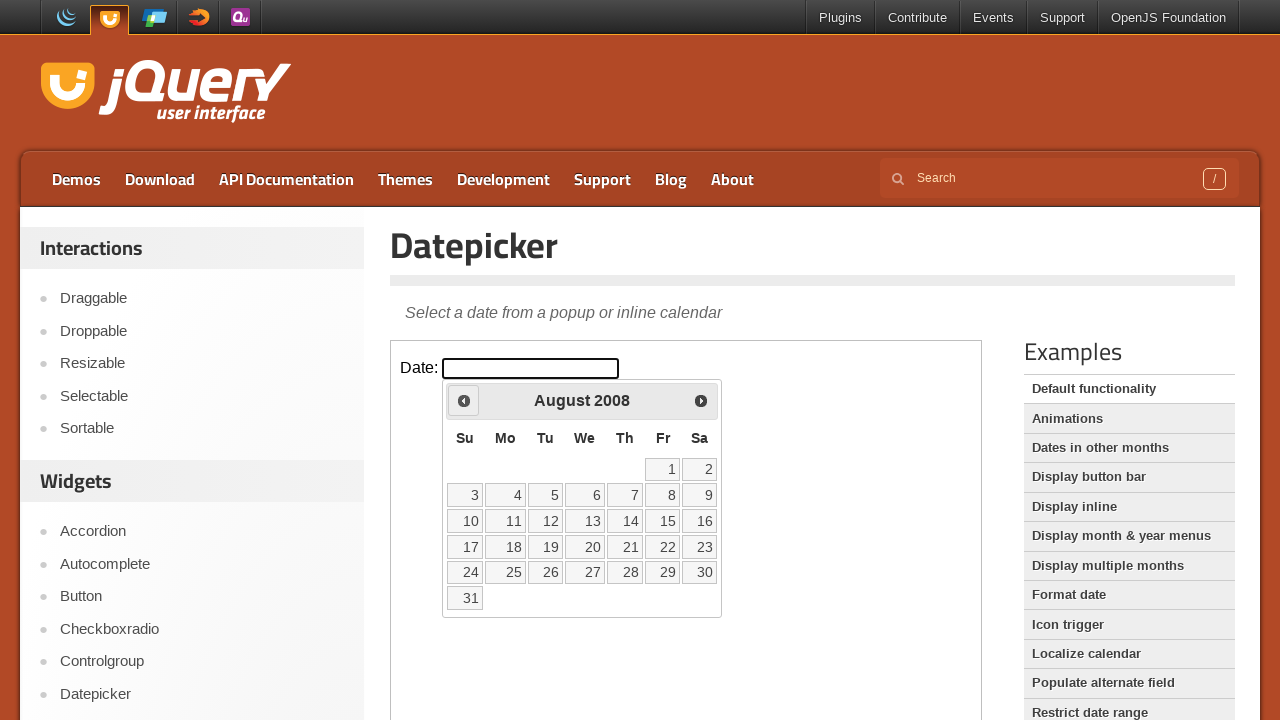

Updated current year: 2008
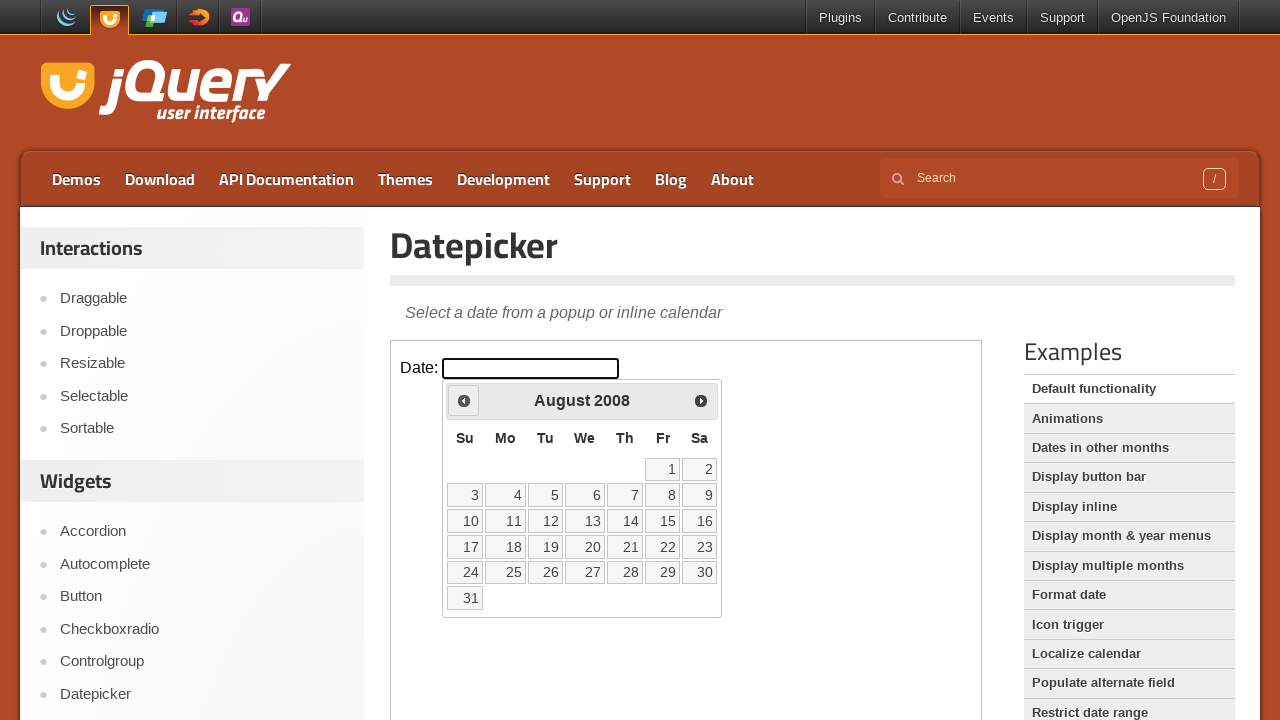

Clicked Prev button to navigate to previous year at (464, 400) on iframe >> nth=0 >> internal:control=enter-frame >> span:has-text('Prev')
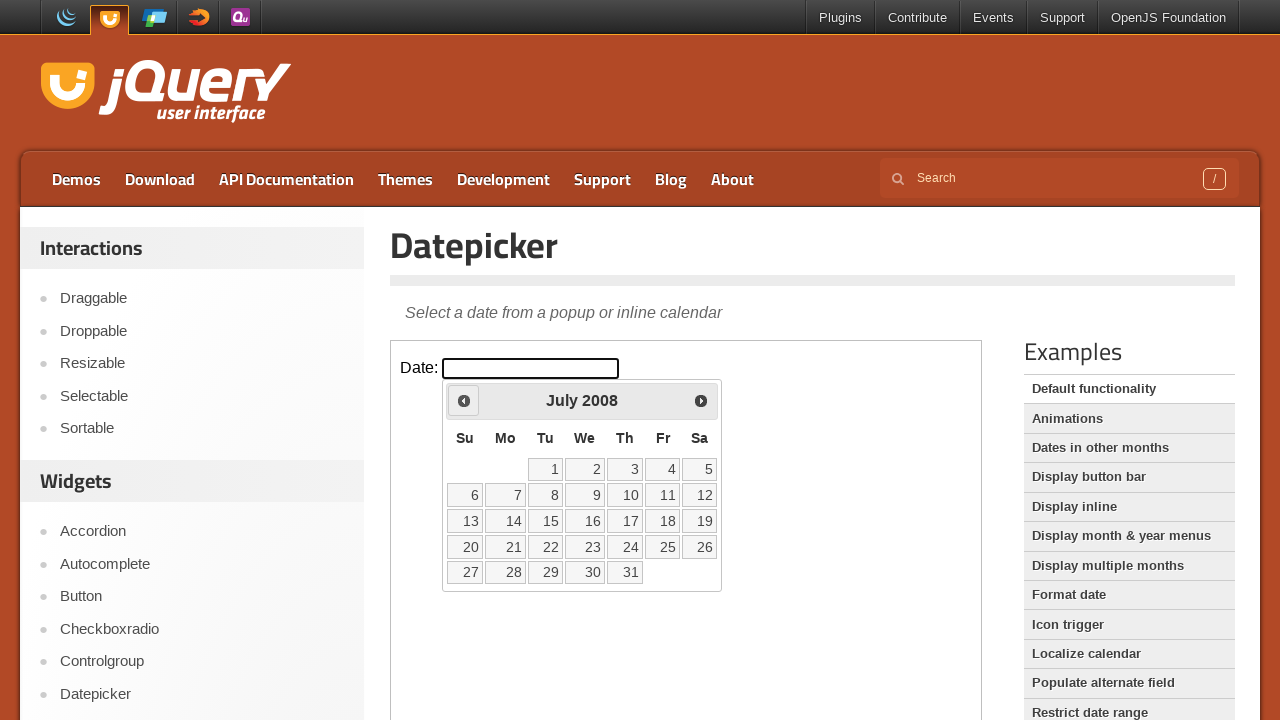

Updated current year: 2008
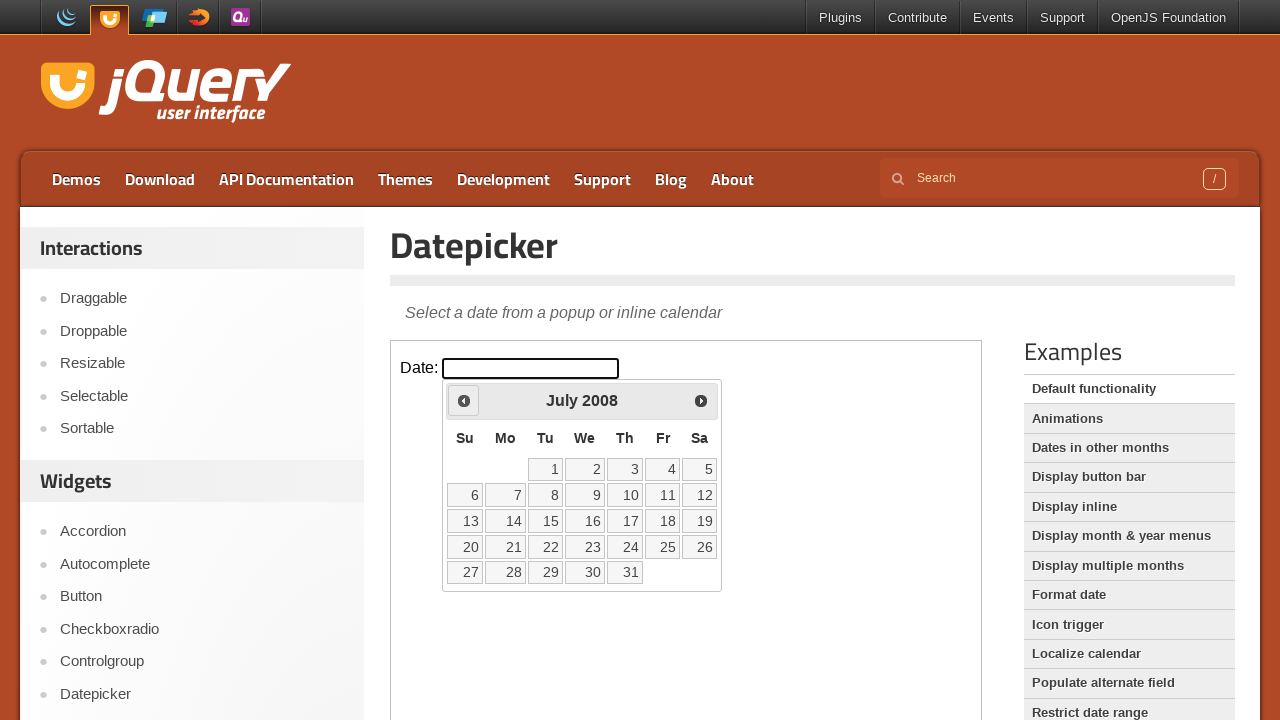

Clicked Prev button to navigate to previous year at (464, 400) on iframe >> nth=0 >> internal:control=enter-frame >> span:has-text('Prev')
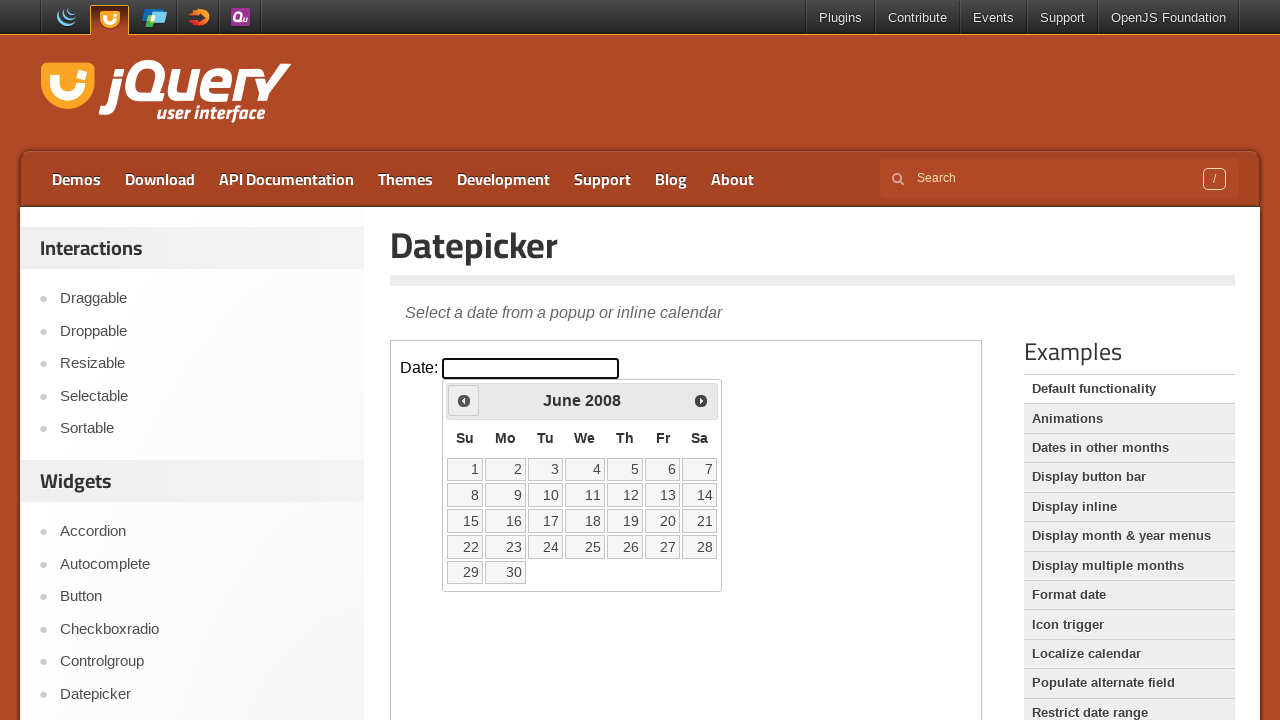

Updated current year: 2008
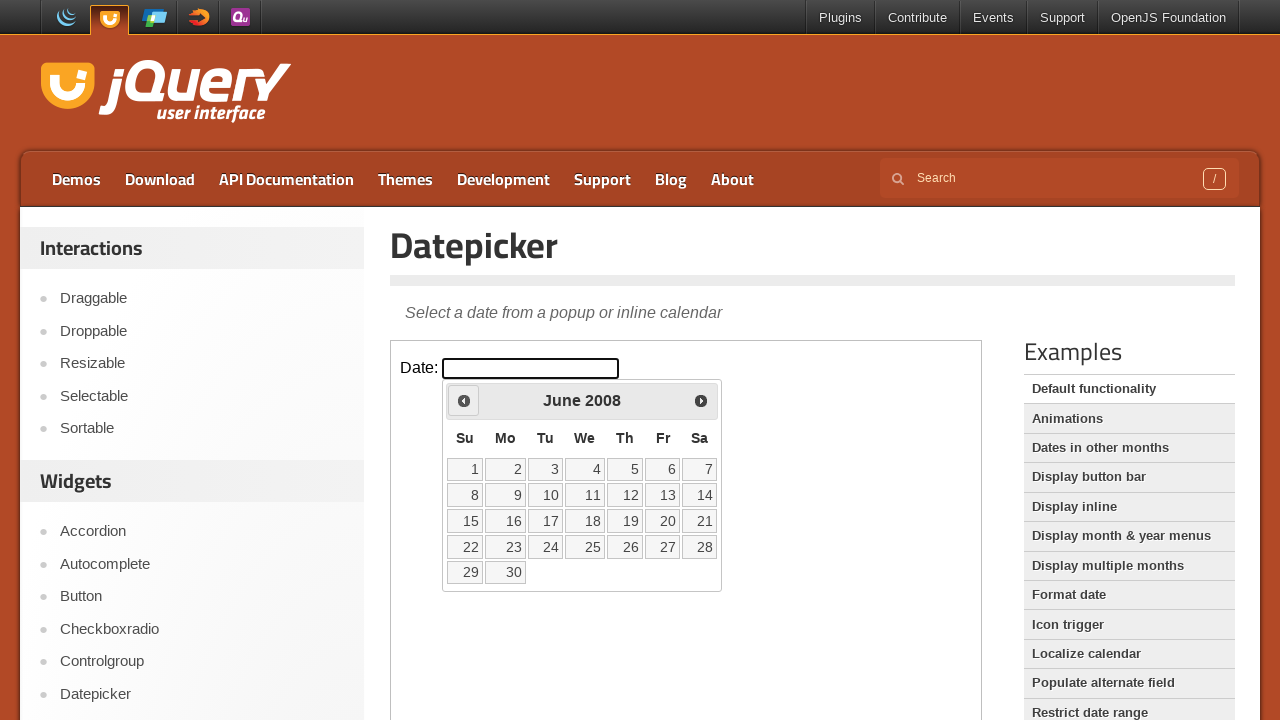

Clicked Prev button to navigate to previous year at (464, 400) on iframe >> nth=0 >> internal:control=enter-frame >> span:has-text('Prev')
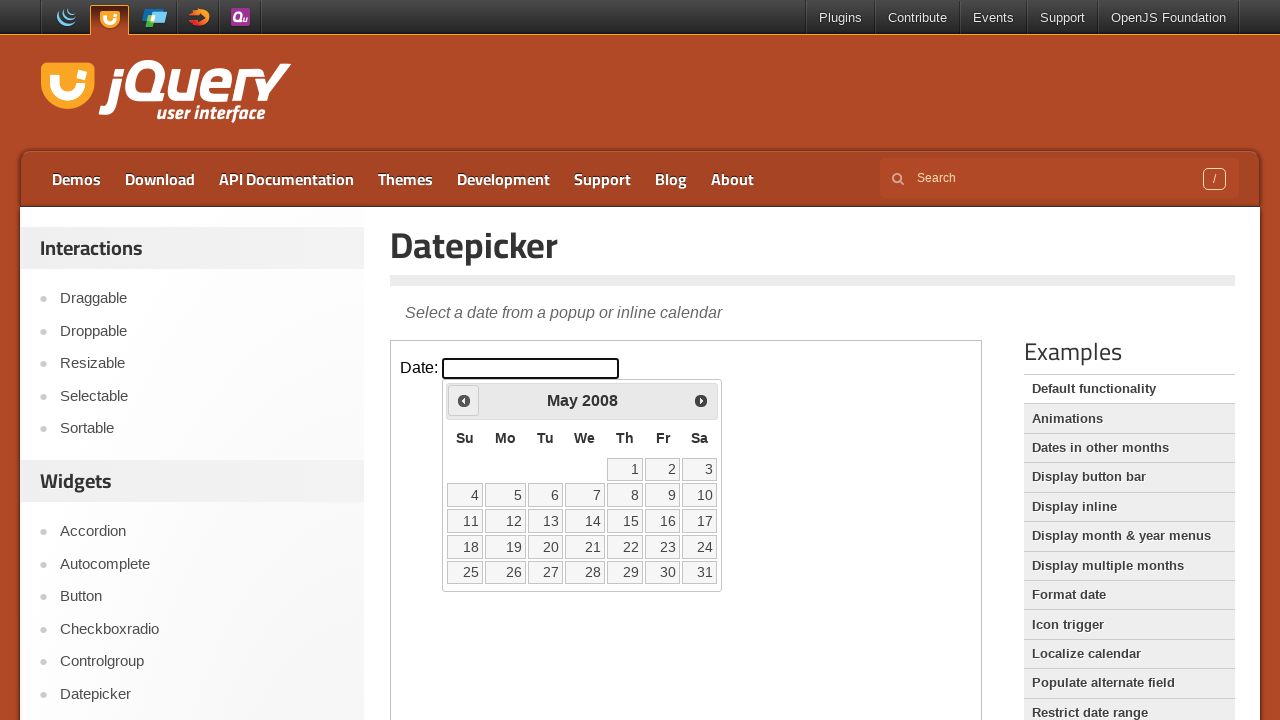

Updated current year: 2008
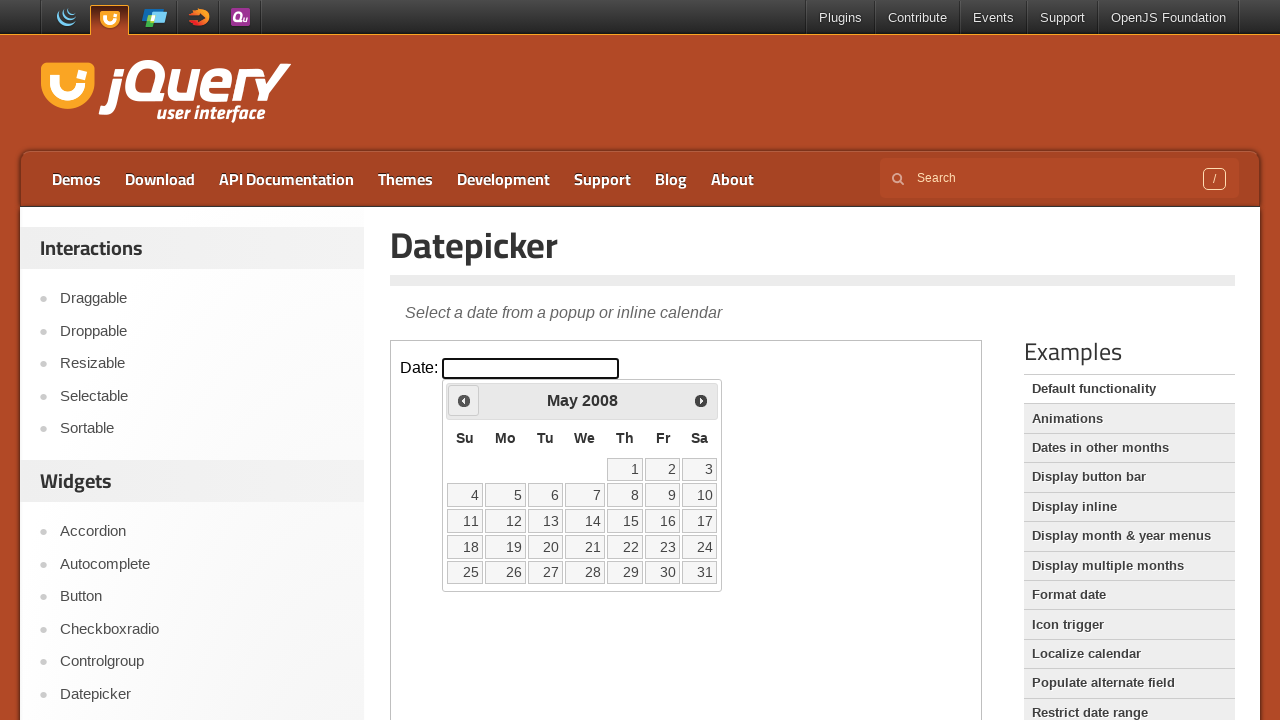

Clicked Prev button to navigate to previous year at (464, 400) on iframe >> nth=0 >> internal:control=enter-frame >> span:has-text('Prev')
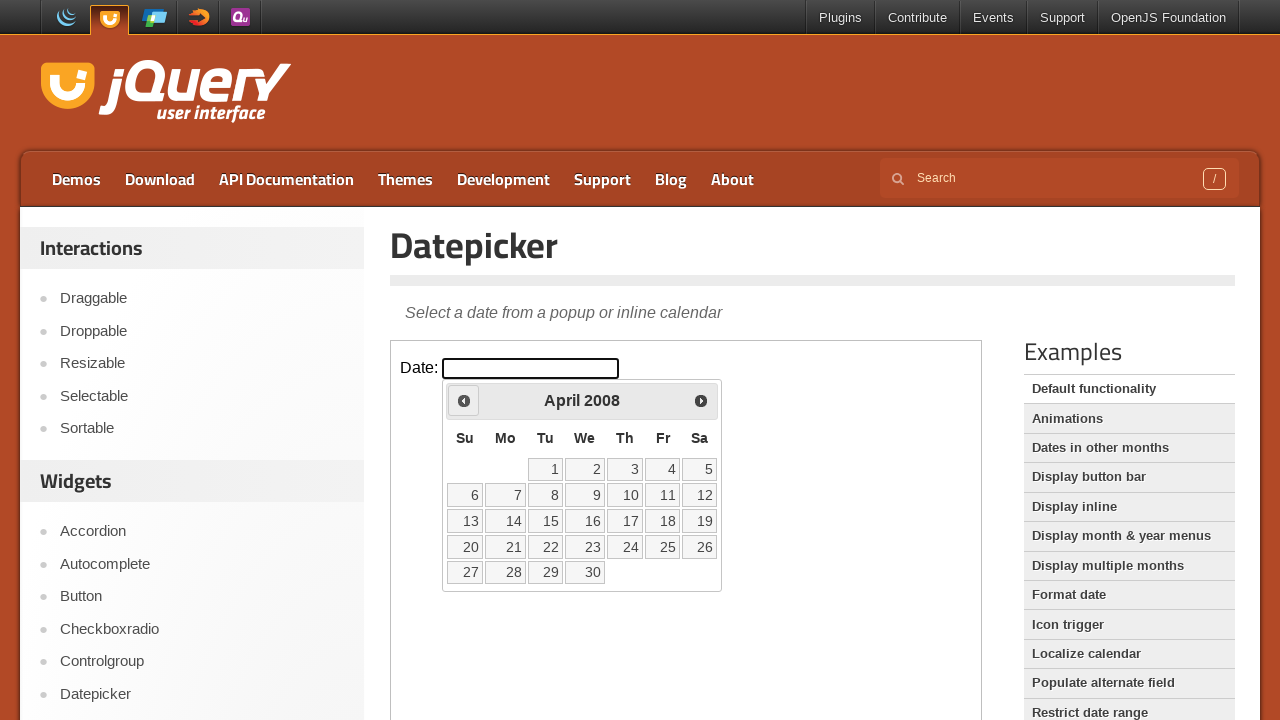

Updated current year: 2008
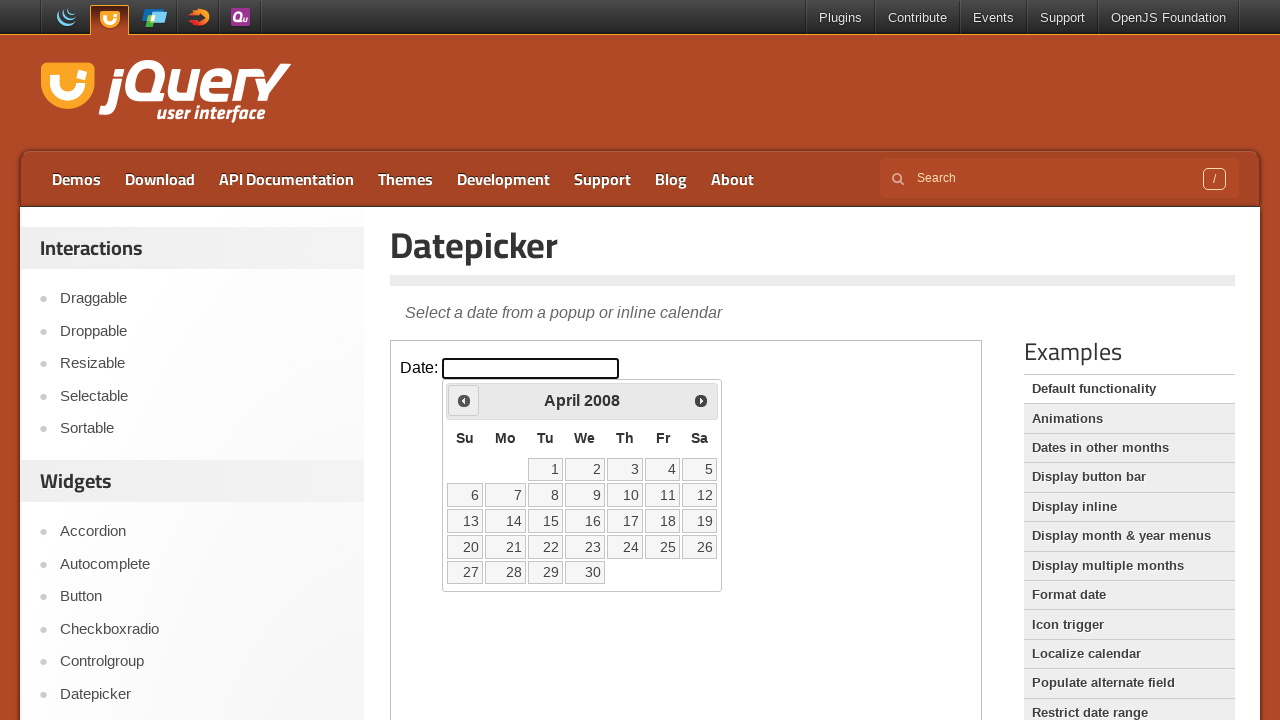

Clicked Prev button to navigate to previous year at (464, 400) on iframe >> nth=0 >> internal:control=enter-frame >> span:has-text('Prev')
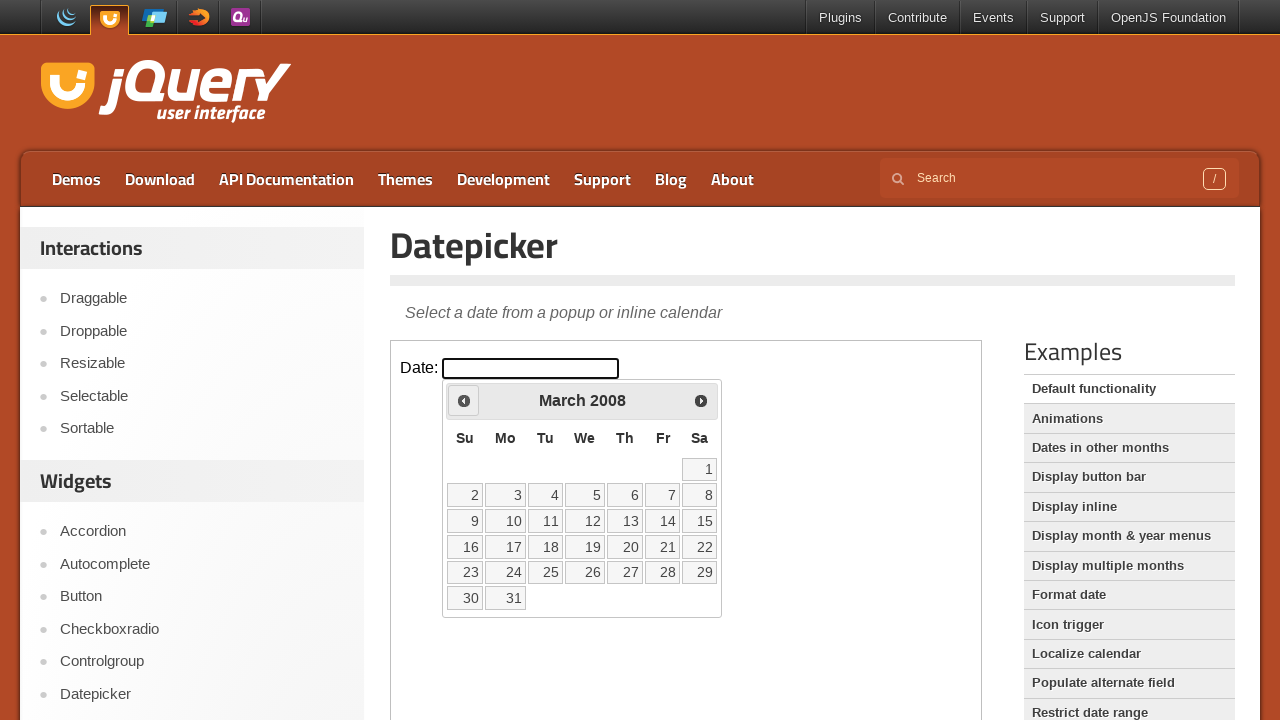

Updated current year: 2008
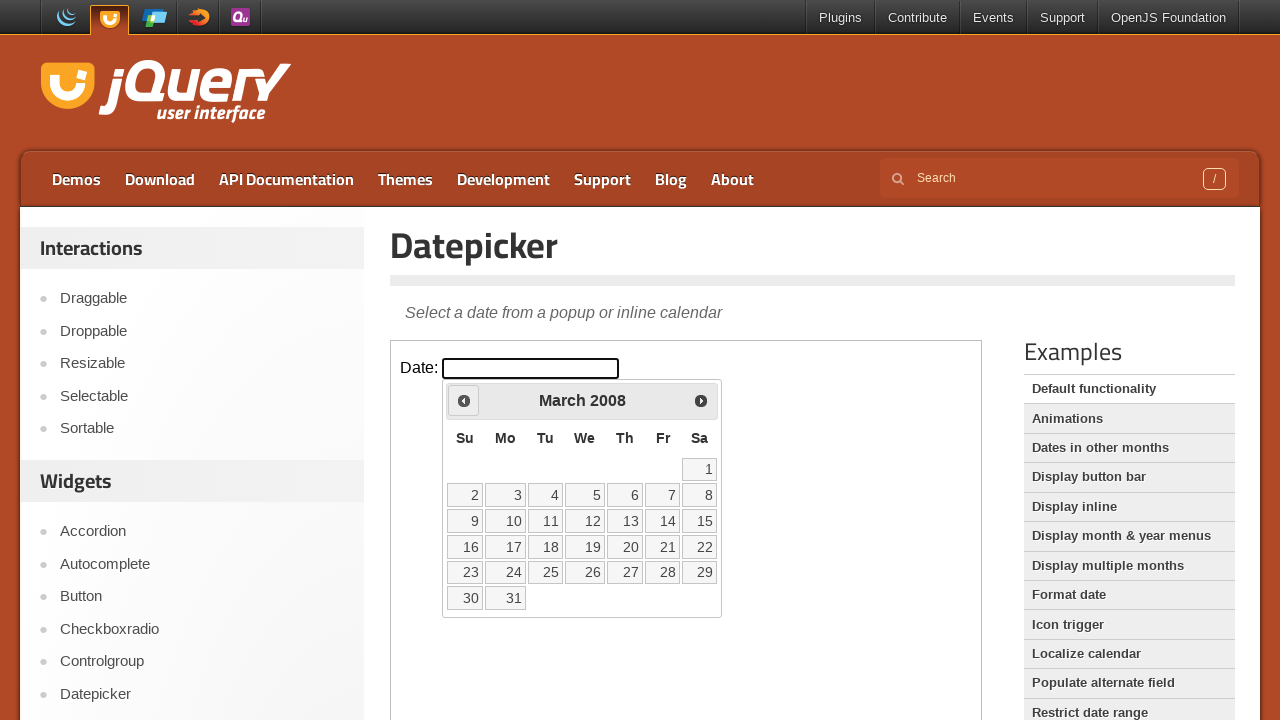

Clicked Prev button to navigate to previous year at (464, 400) on iframe >> nth=0 >> internal:control=enter-frame >> span:has-text('Prev')
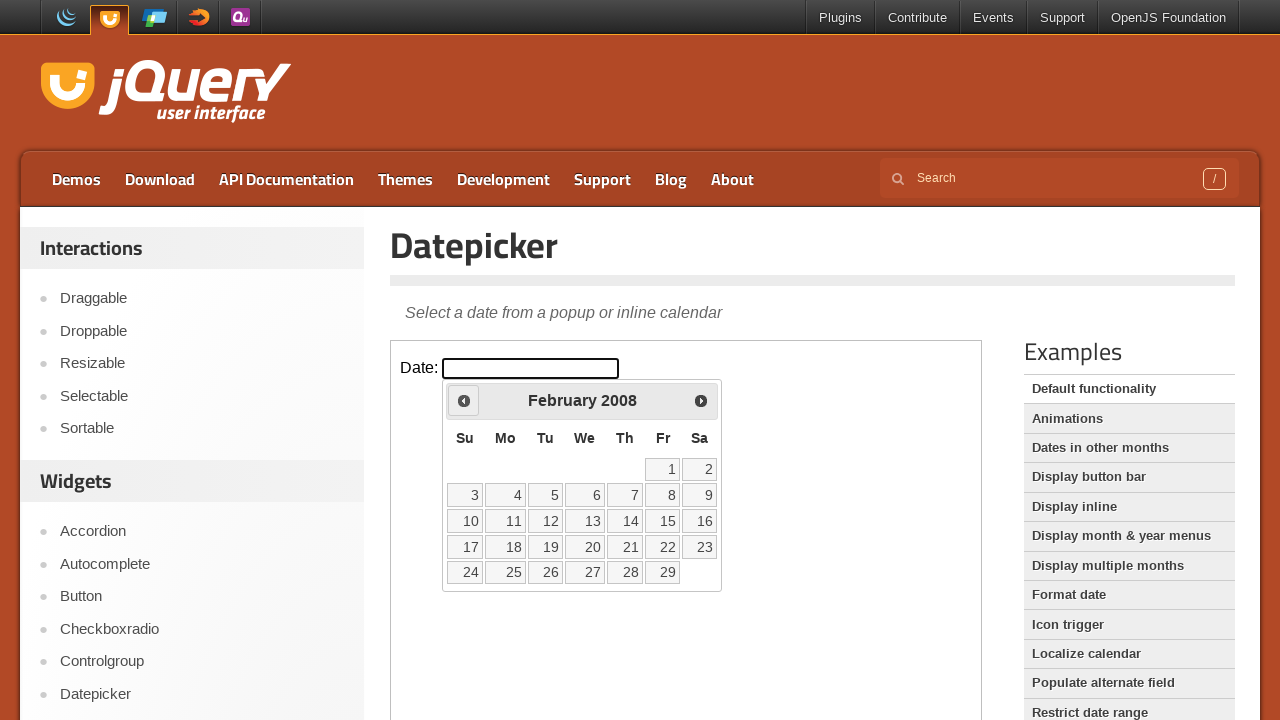

Updated current year: 2008
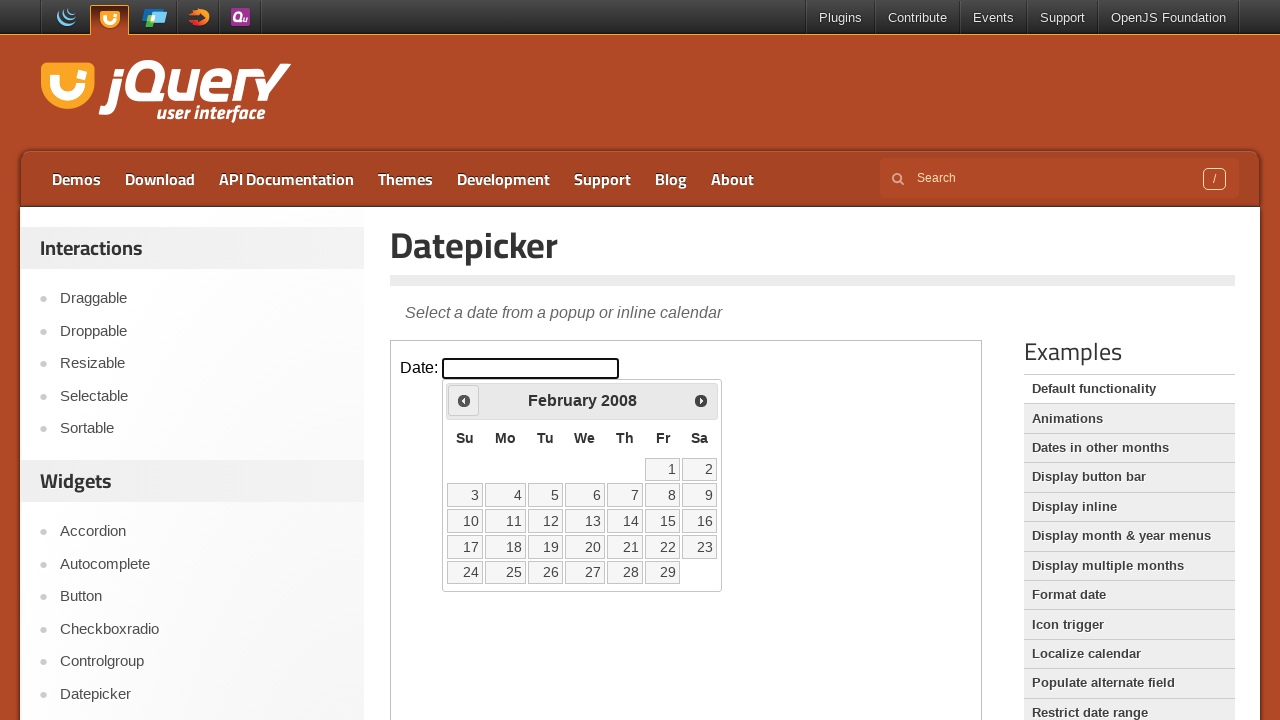

Clicked Prev button to navigate to previous year at (464, 400) on iframe >> nth=0 >> internal:control=enter-frame >> span:has-text('Prev')
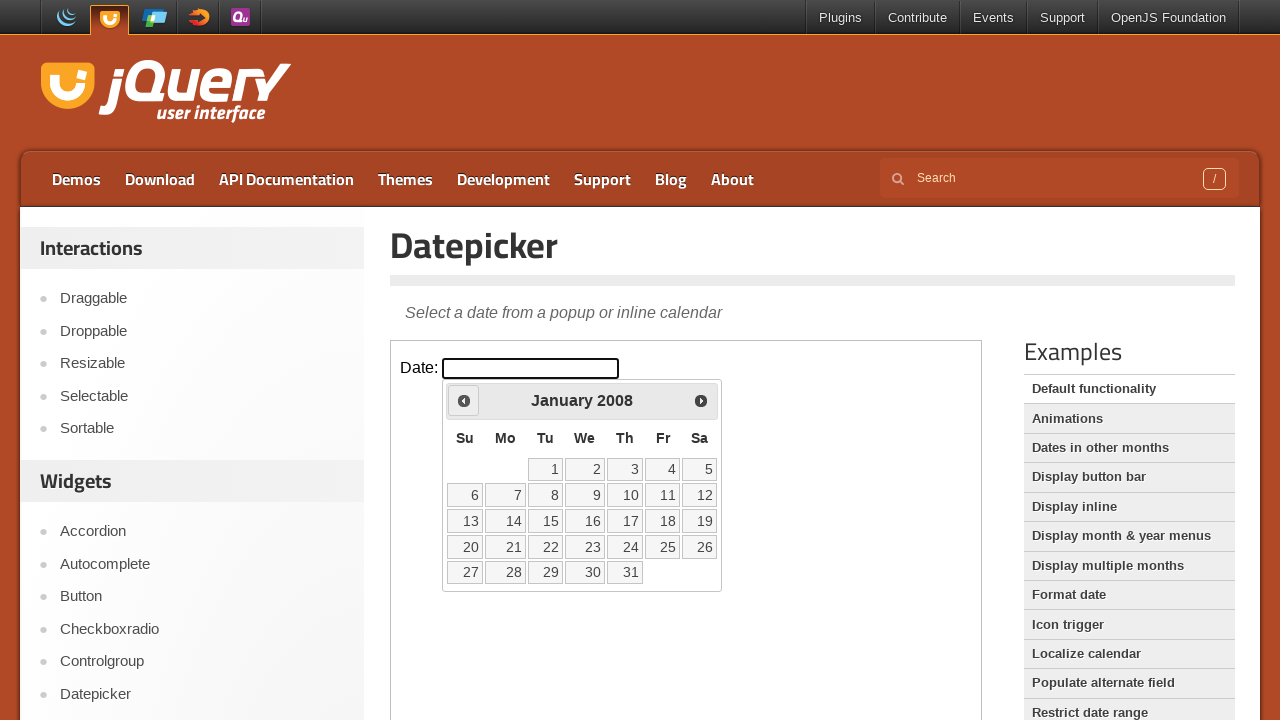

Updated current year: 2008
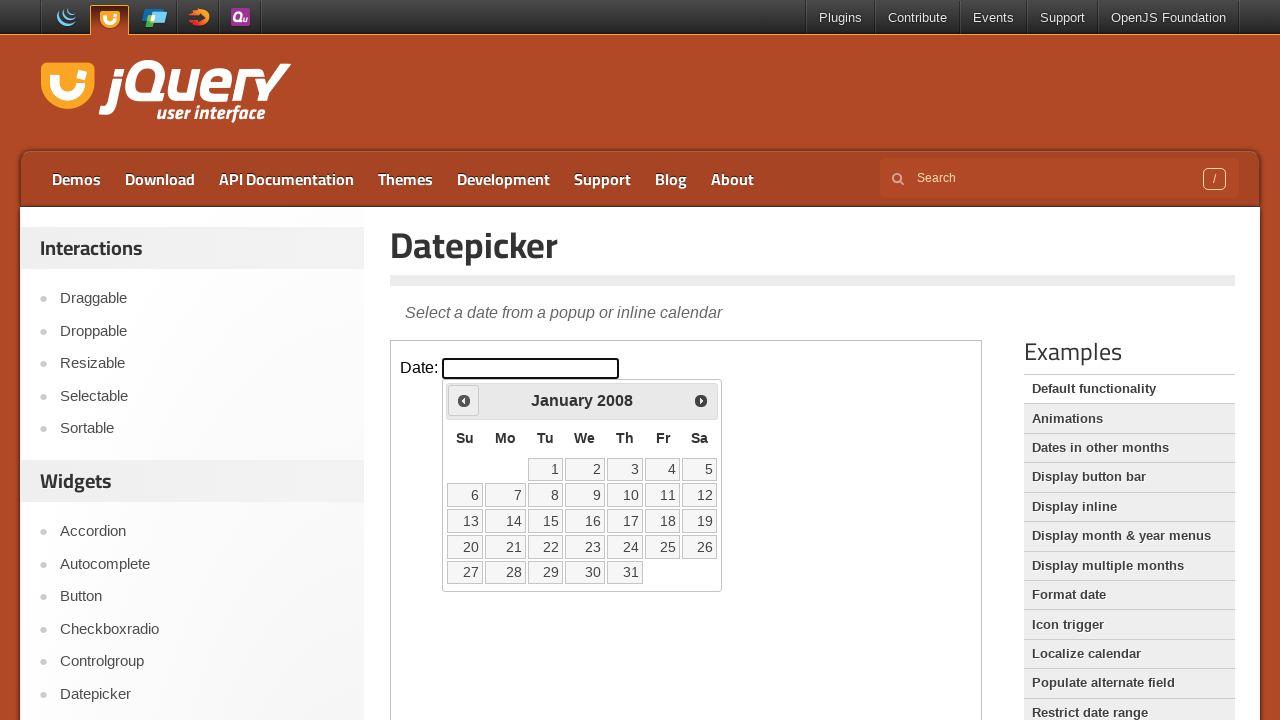

Clicked Prev button to navigate to previous year at (464, 400) on iframe >> nth=0 >> internal:control=enter-frame >> span:has-text('Prev')
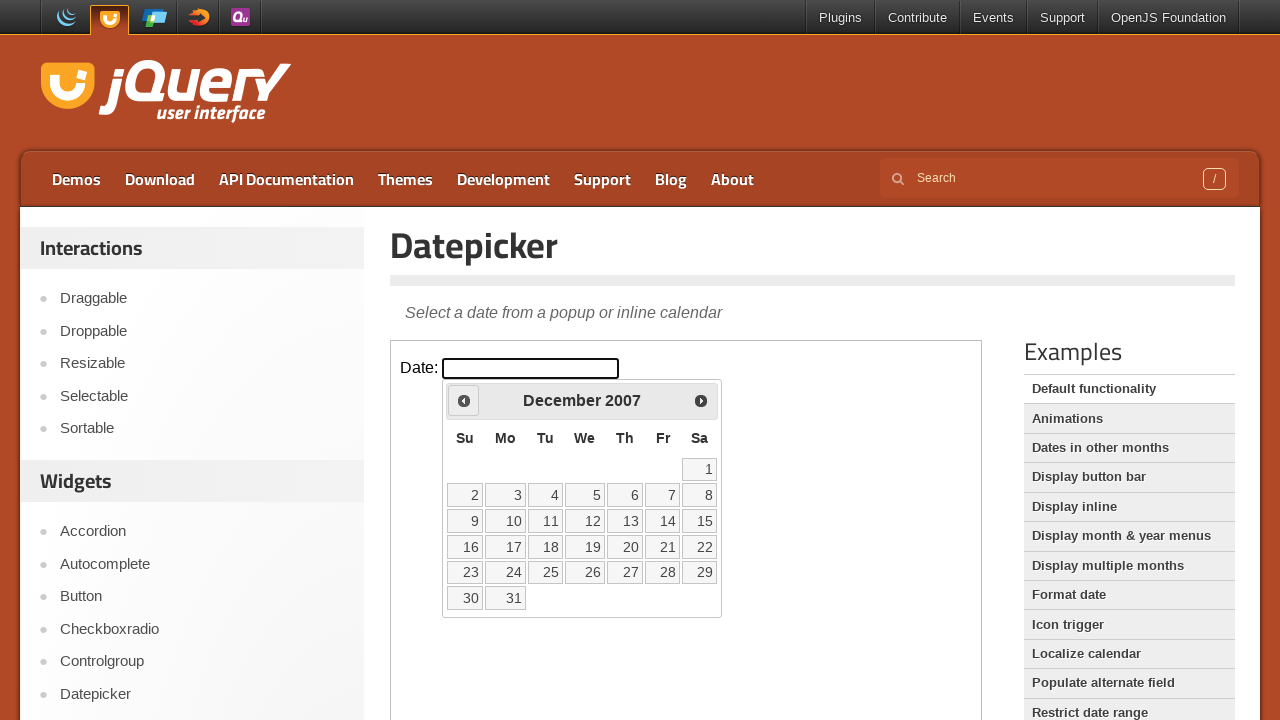

Updated current year: 2007
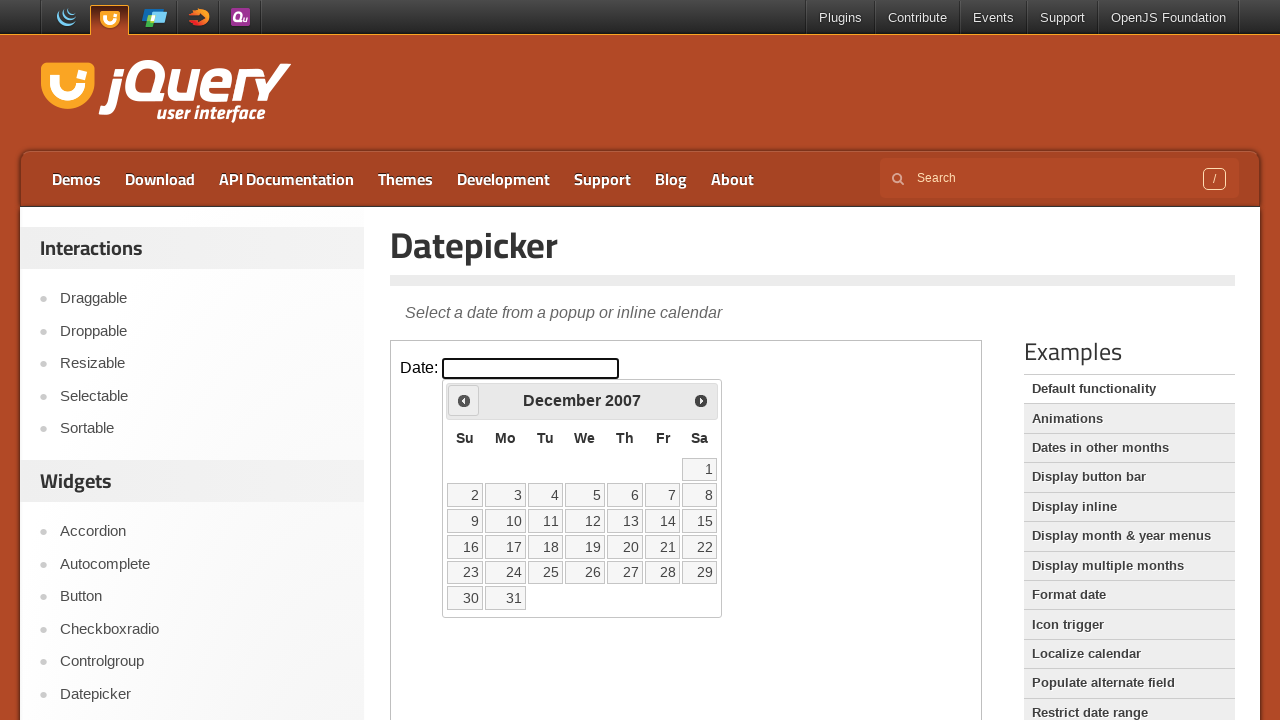

Clicked Prev button to navigate to previous year at (464, 400) on iframe >> nth=0 >> internal:control=enter-frame >> span:has-text('Prev')
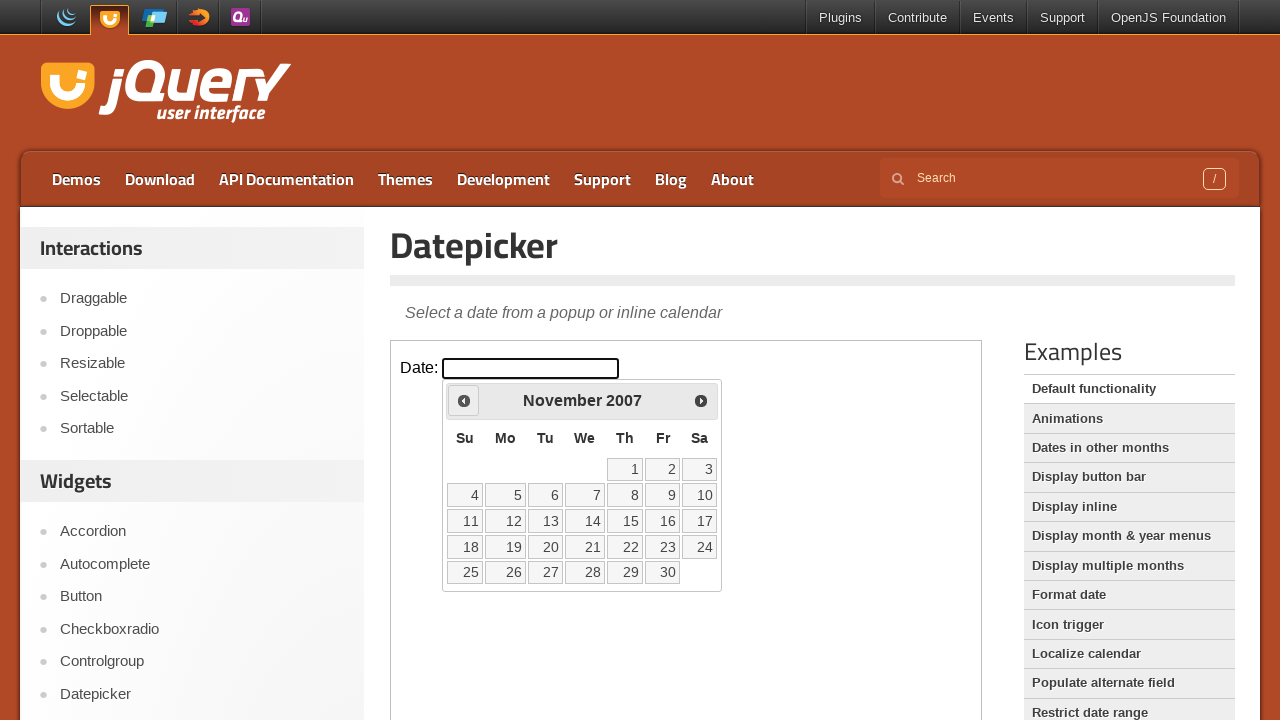

Updated current year: 2007
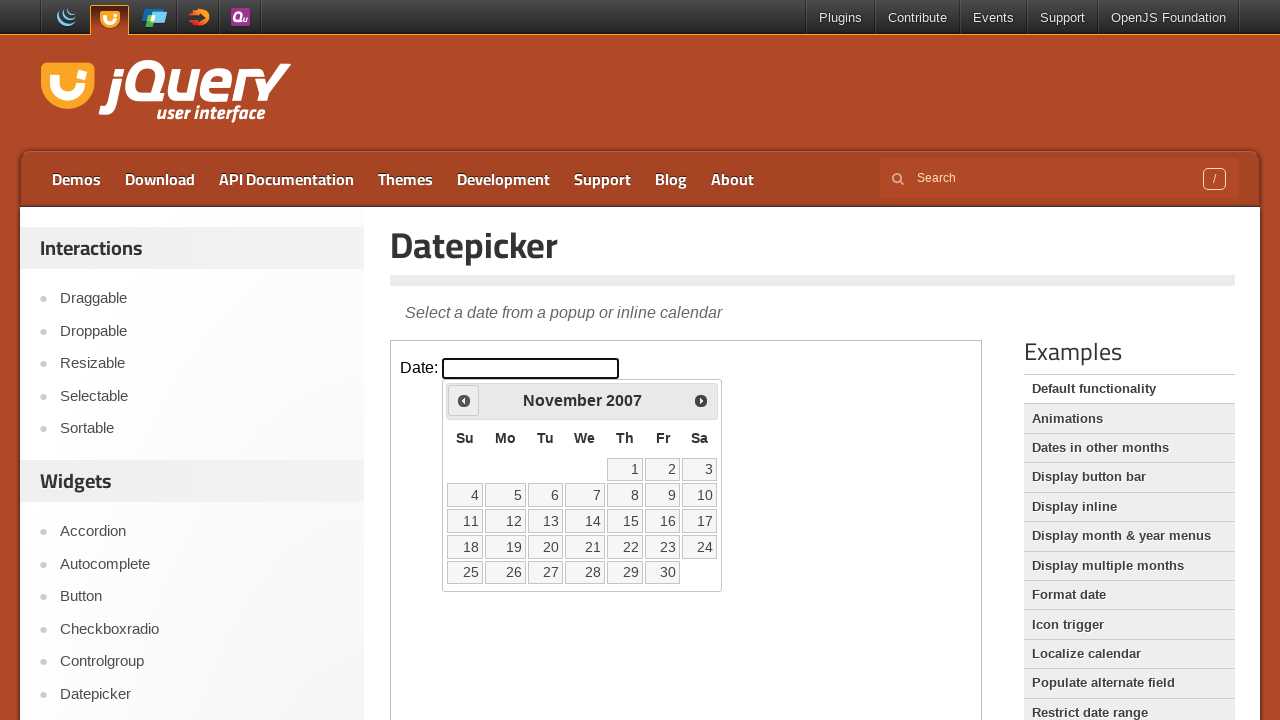

Clicked Prev button to navigate to previous year at (464, 400) on iframe >> nth=0 >> internal:control=enter-frame >> span:has-text('Prev')
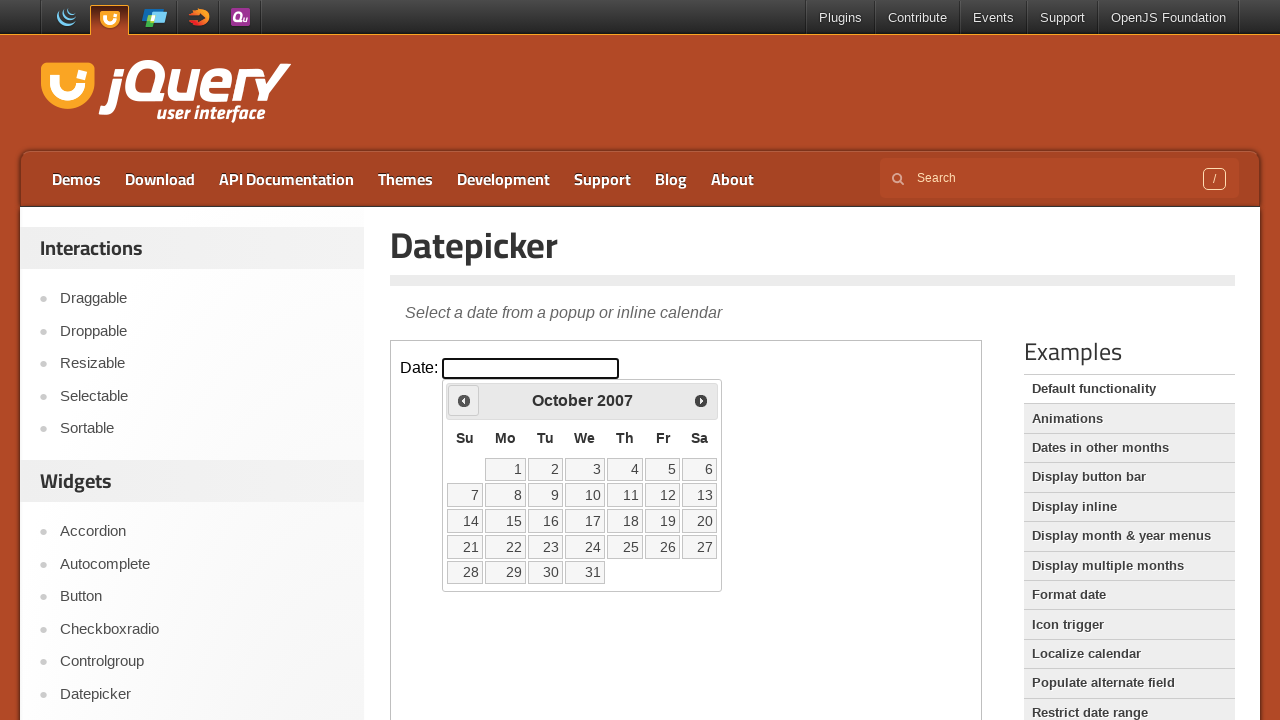

Updated current year: 2007
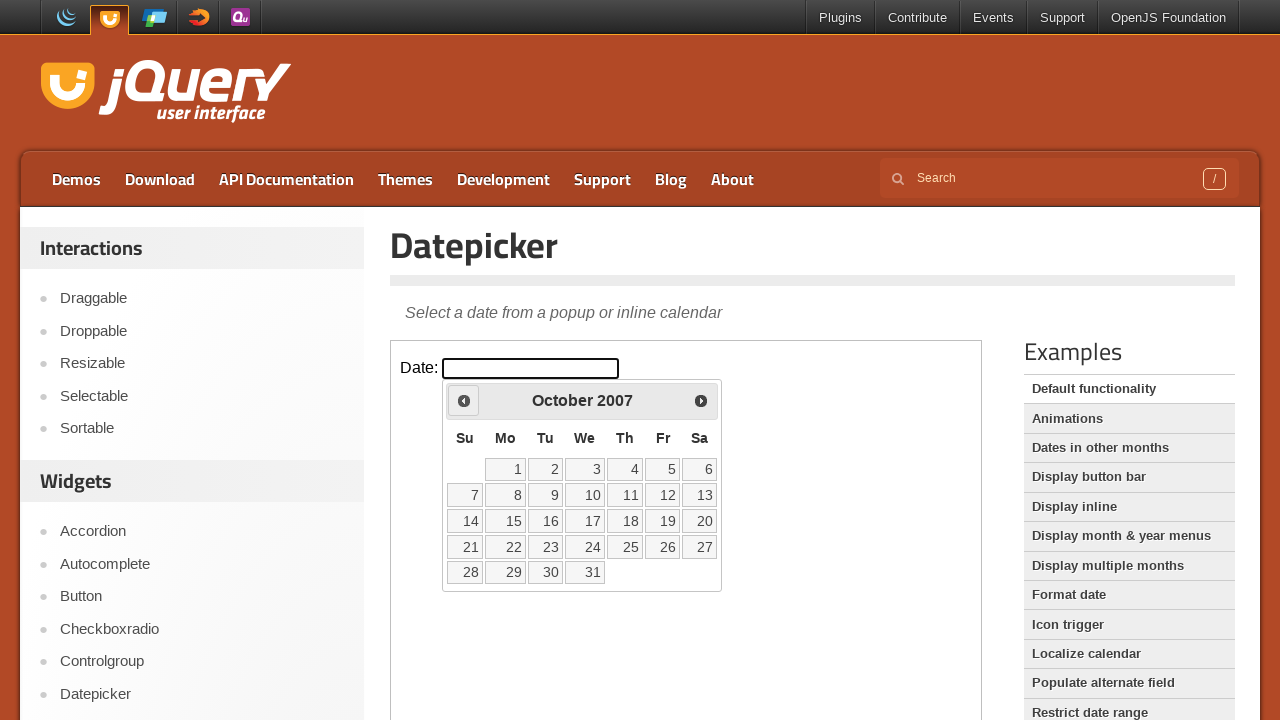

Clicked Prev button to navigate to previous year at (464, 400) on iframe >> nth=0 >> internal:control=enter-frame >> span:has-text('Prev')
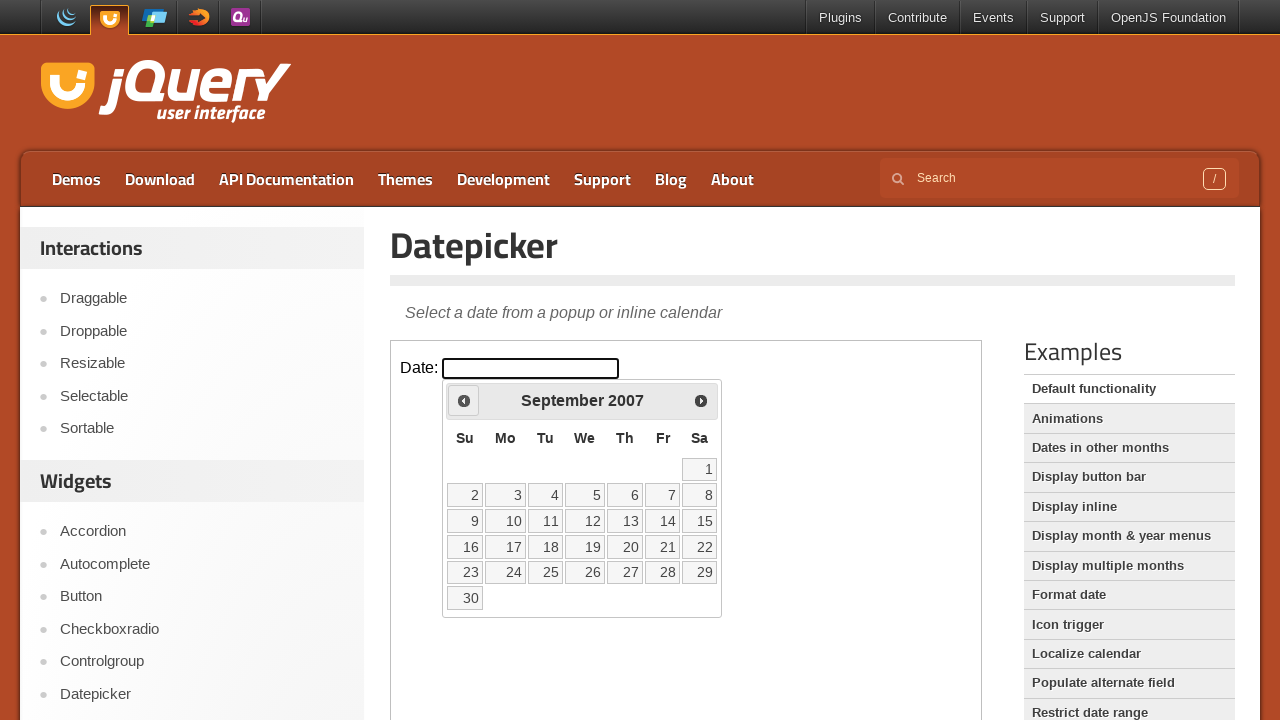

Updated current year: 2007
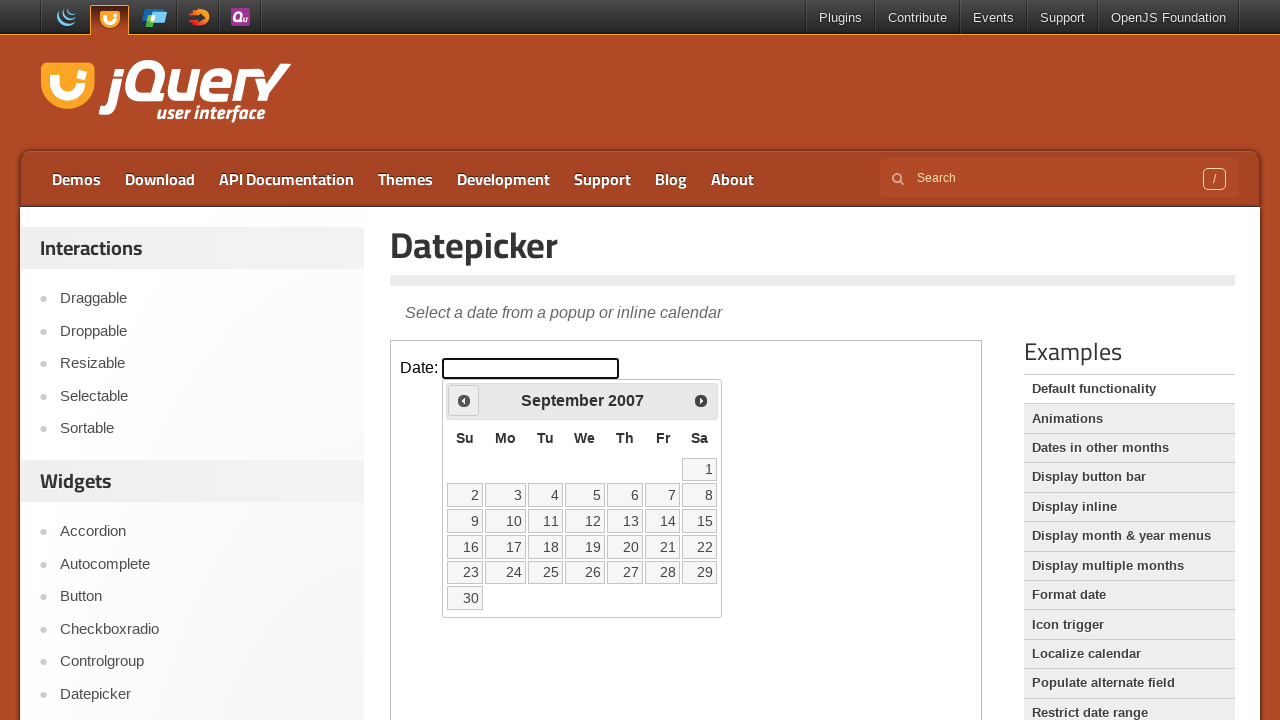

Clicked Prev button to navigate to previous year at (464, 400) on iframe >> nth=0 >> internal:control=enter-frame >> span:has-text('Prev')
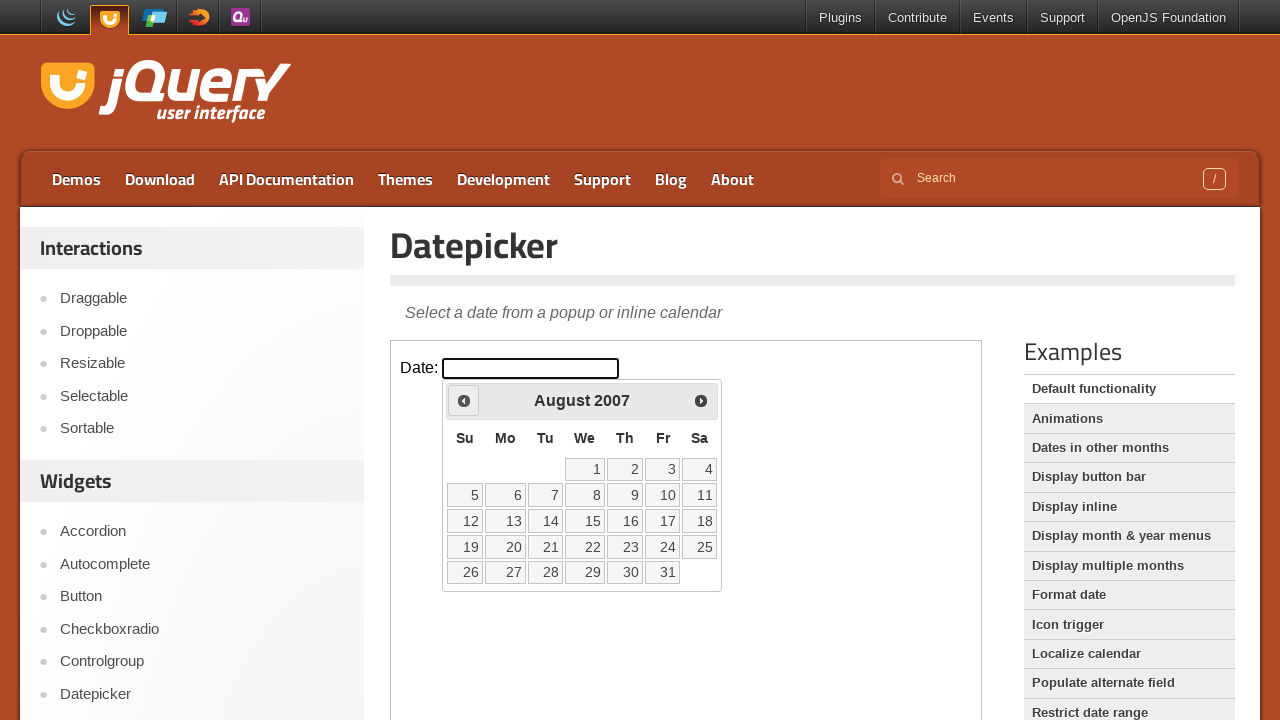

Updated current year: 2007
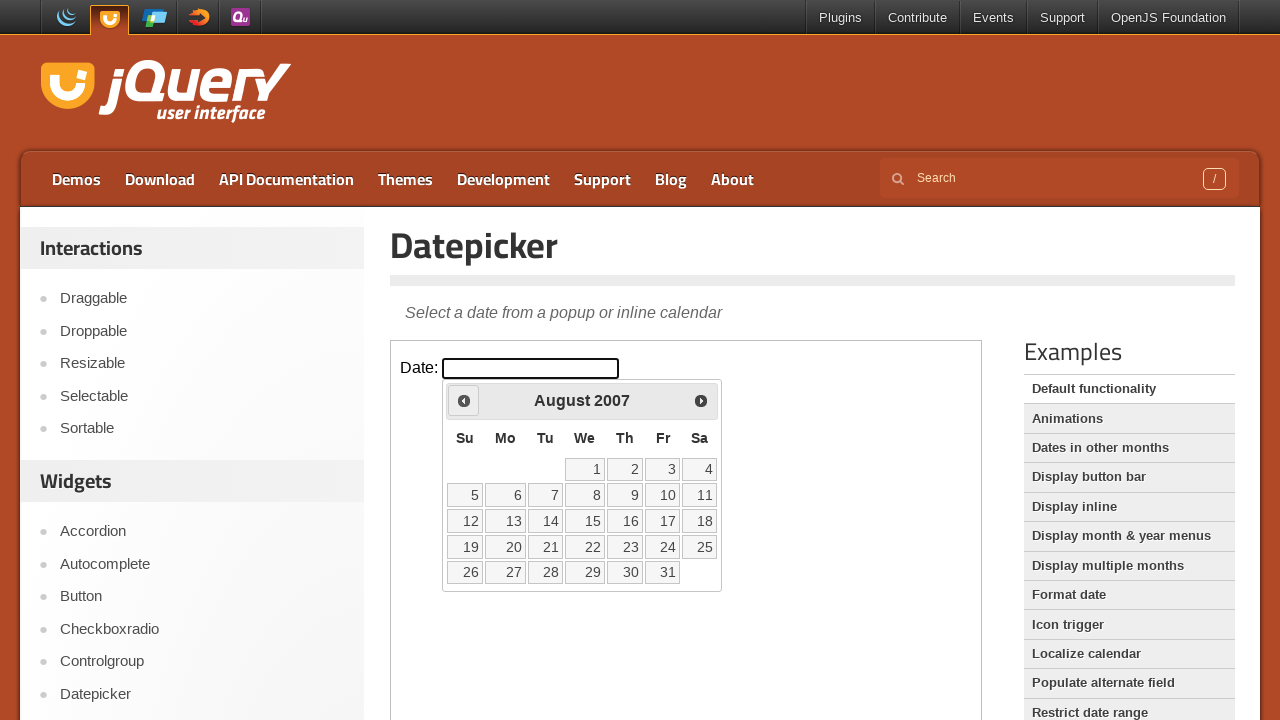

Clicked Prev button to navigate to previous year at (464, 400) on iframe >> nth=0 >> internal:control=enter-frame >> span:has-text('Prev')
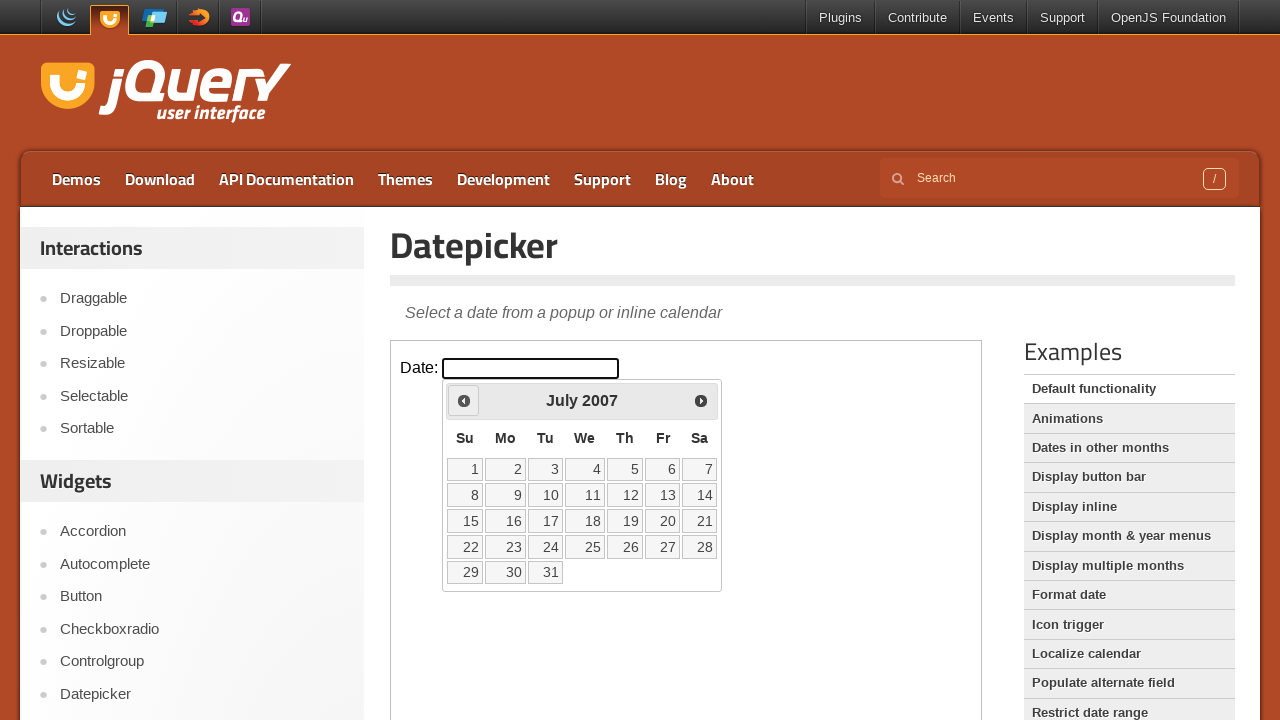

Updated current year: 2007
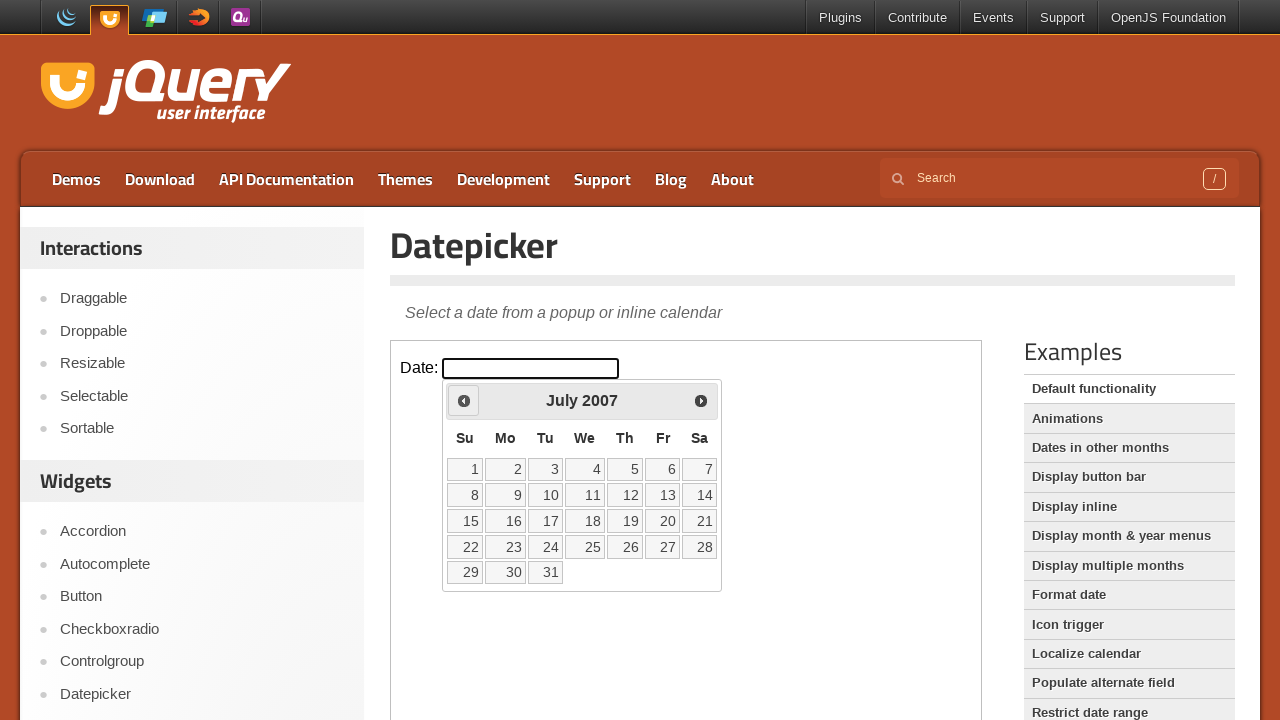

Clicked Prev button to navigate to previous year at (464, 400) on iframe >> nth=0 >> internal:control=enter-frame >> span:has-text('Prev')
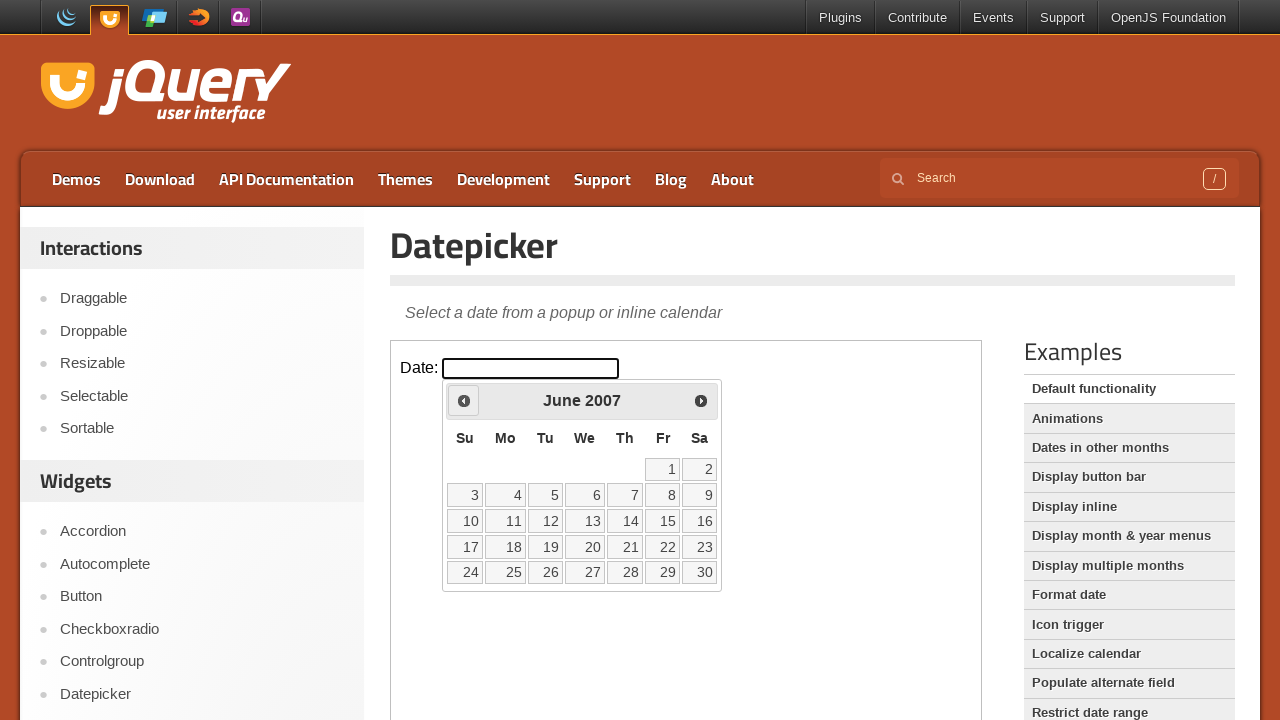

Updated current year: 2007
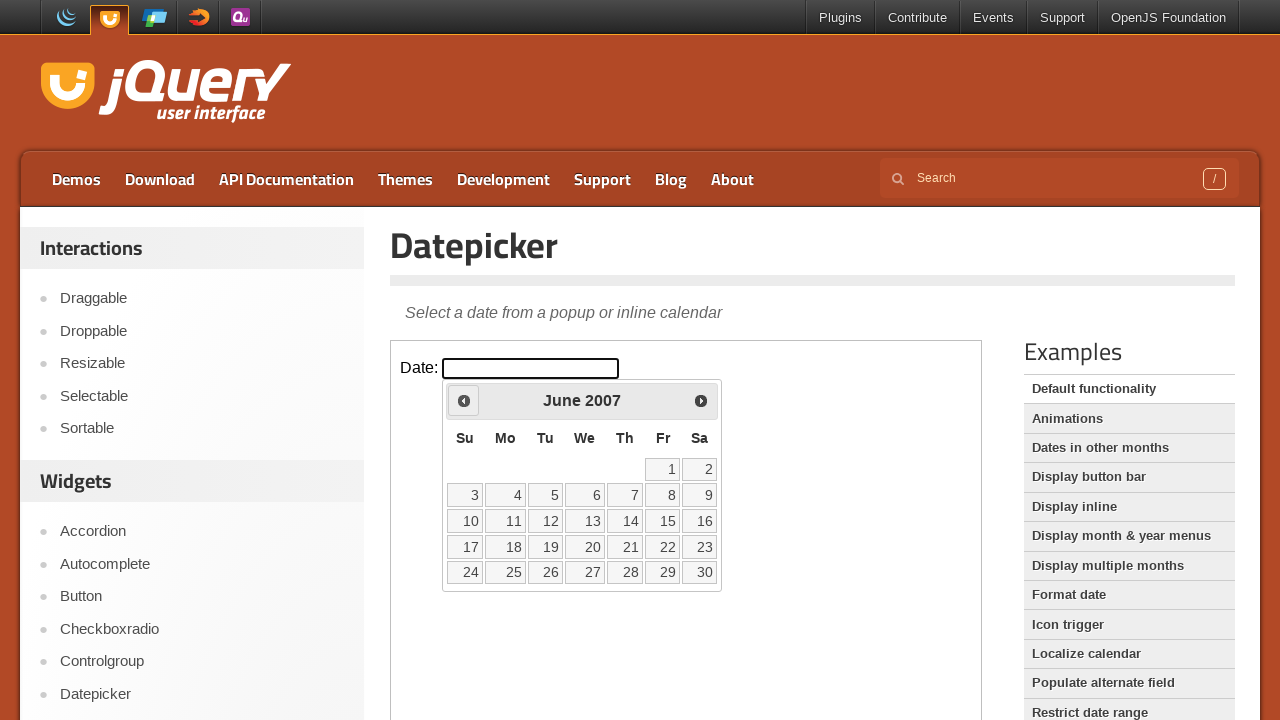

Clicked Prev button to navigate to previous year at (464, 400) on iframe >> nth=0 >> internal:control=enter-frame >> span:has-text('Prev')
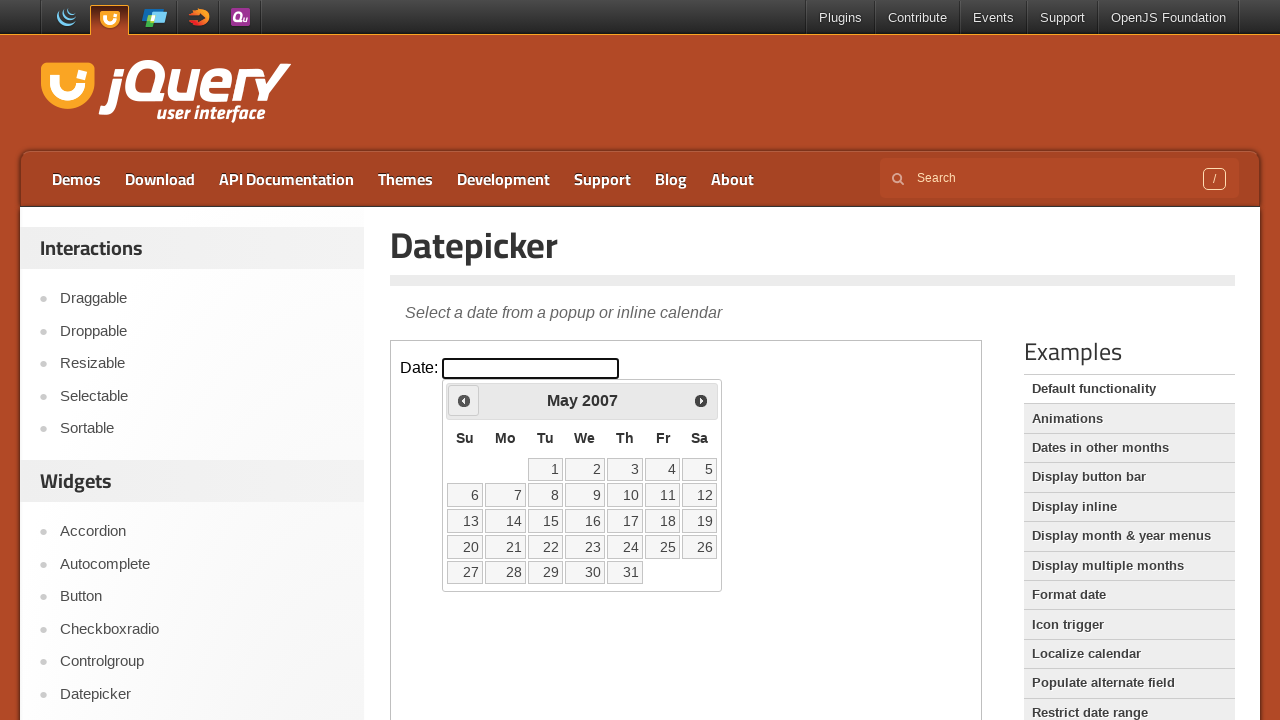

Updated current year: 2007
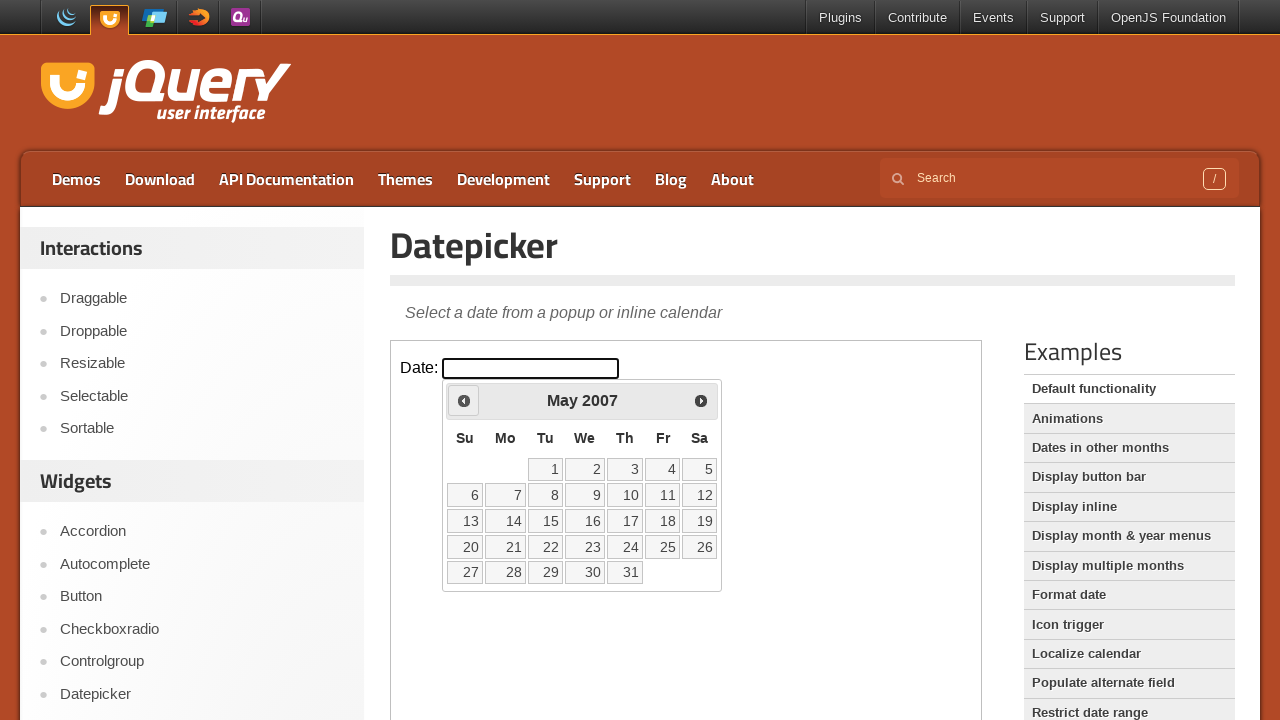

Clicked Prev button to navigate to previous year at (464, 400) on iframe >> nth=0 >> internal:control=enter-frame >> span:has-text('Prev')
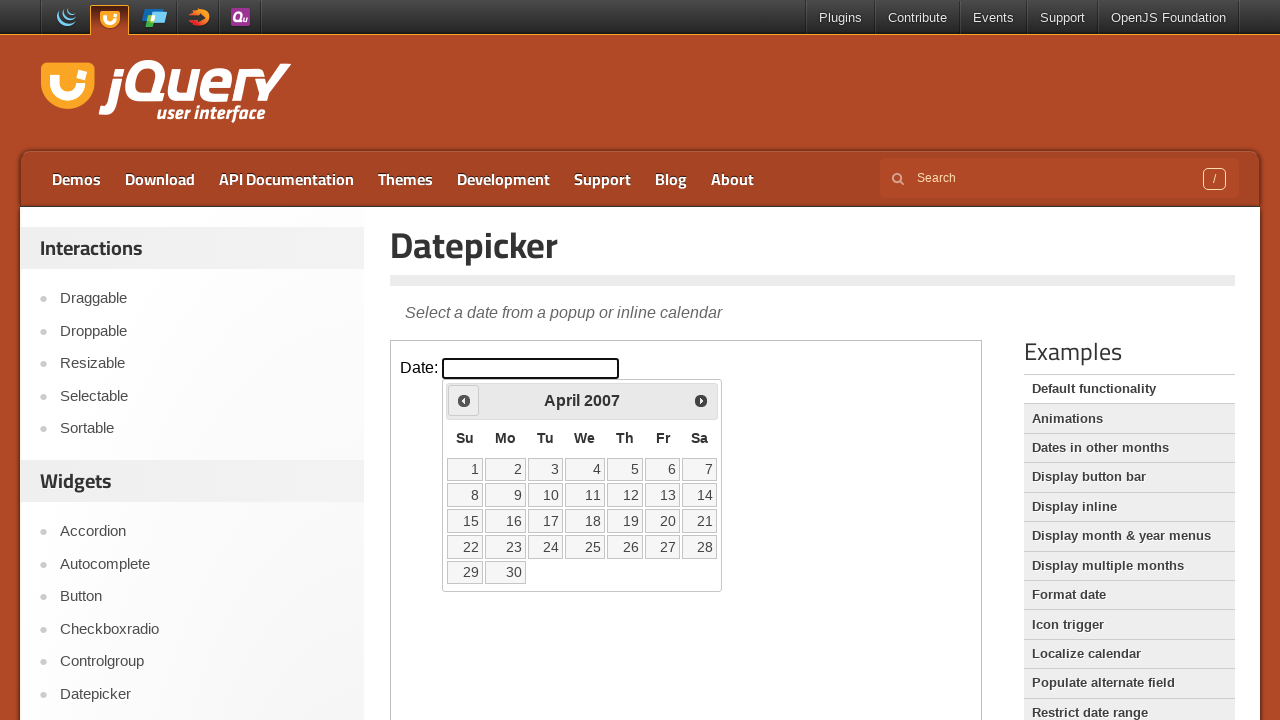

Updated current year: 2007
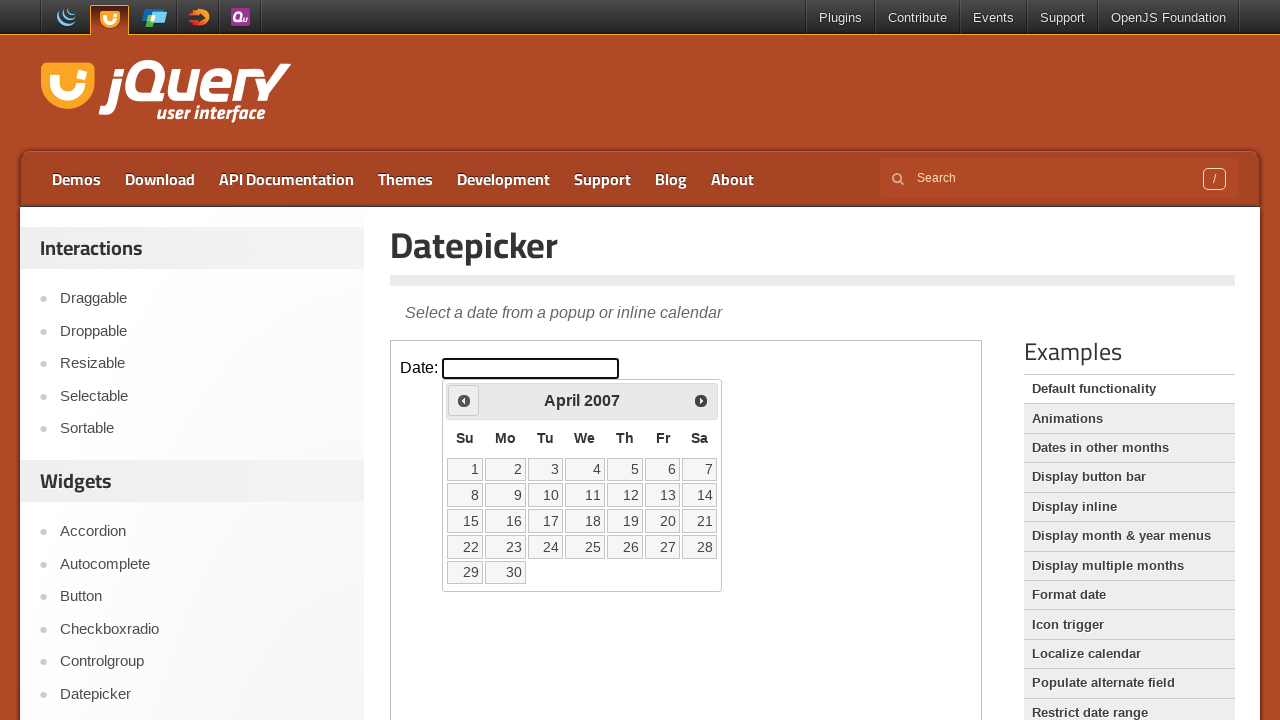

Clicked Prev button to navigate to previous year at (464, 400) on iframe >> nth=0 >> internal:control=enter-frame >> span:has-text('Prev')
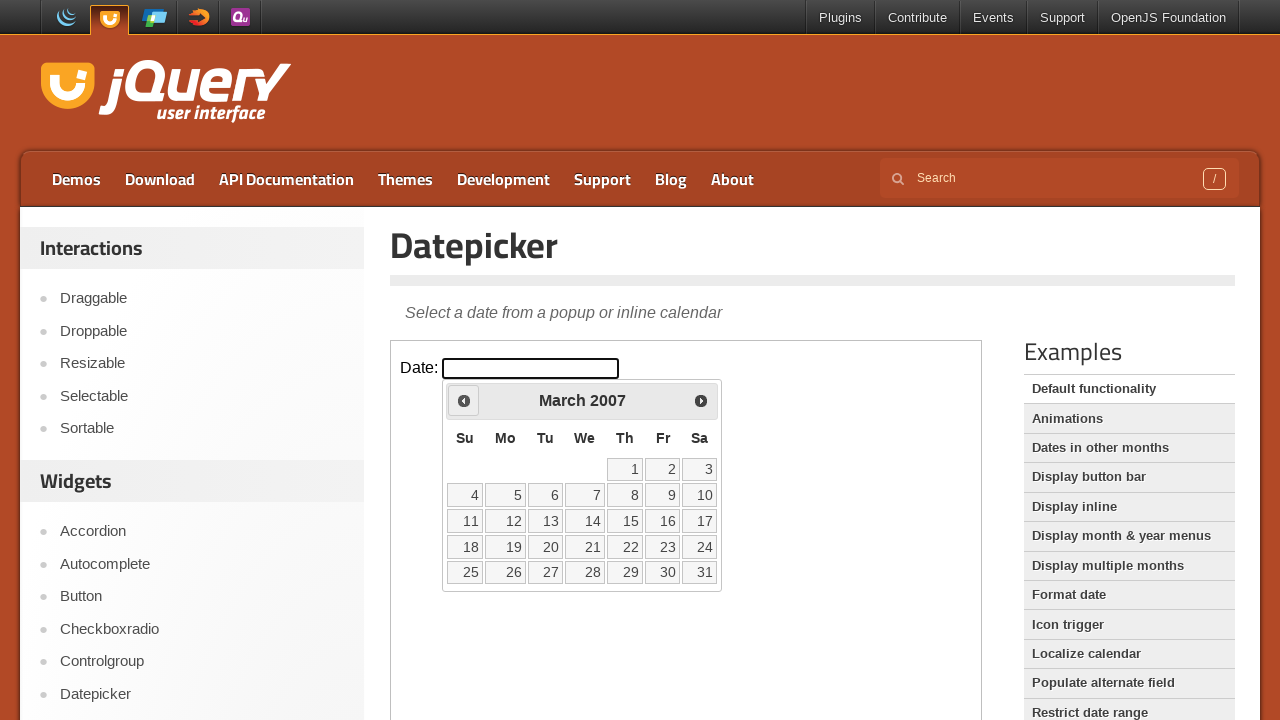

Updated current year: 2007
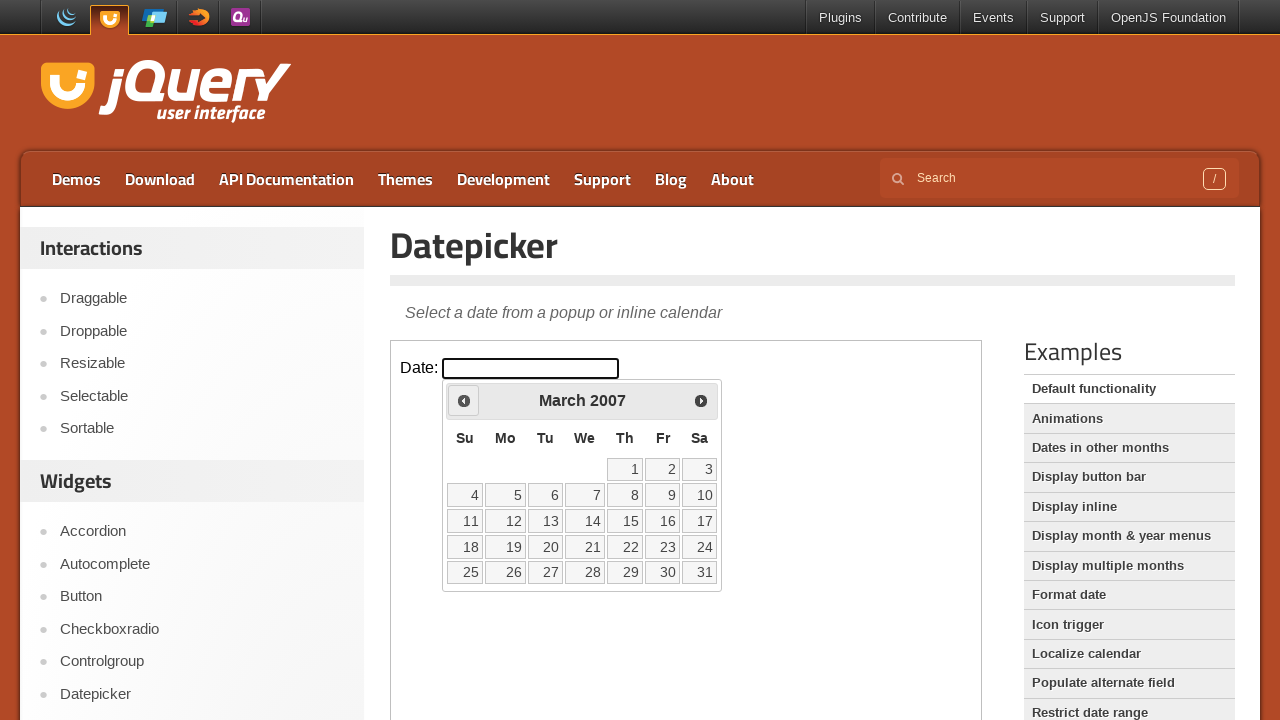

Clicked Prev button to navigate to previous year at (464, 400) on iframe >> nth=0 >> internal:control=enter-frame >> span:has-text('Prev')
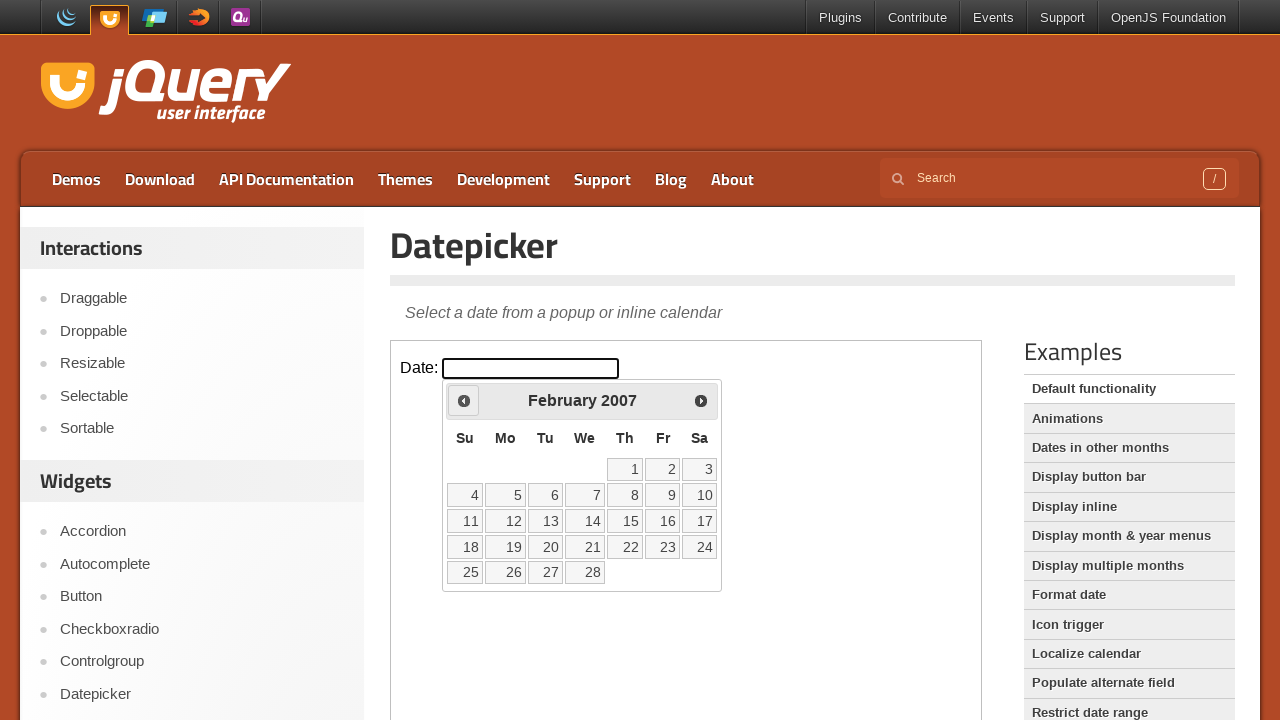

Updated current year: 2007
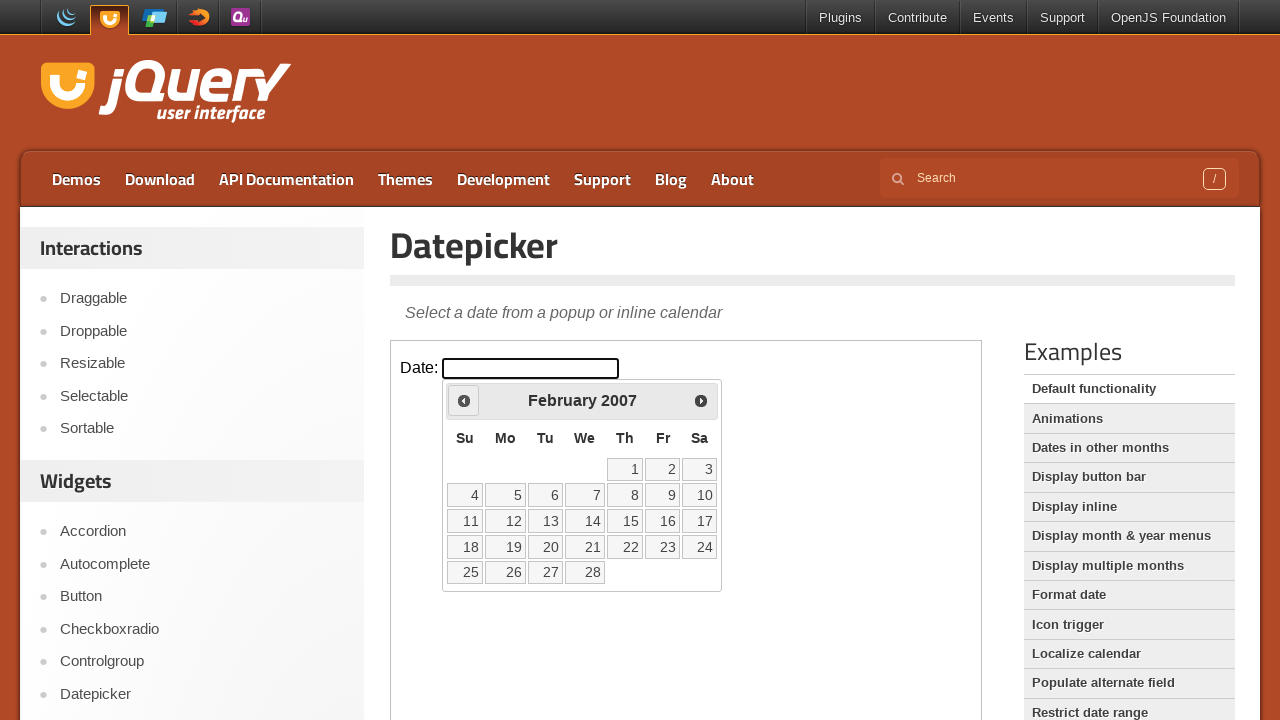

Clicked Prev button to navigate to previous year at (464, 400) on iframe >> nth=0 >> internal:control=enter-frame >> span:has-text('Prev')
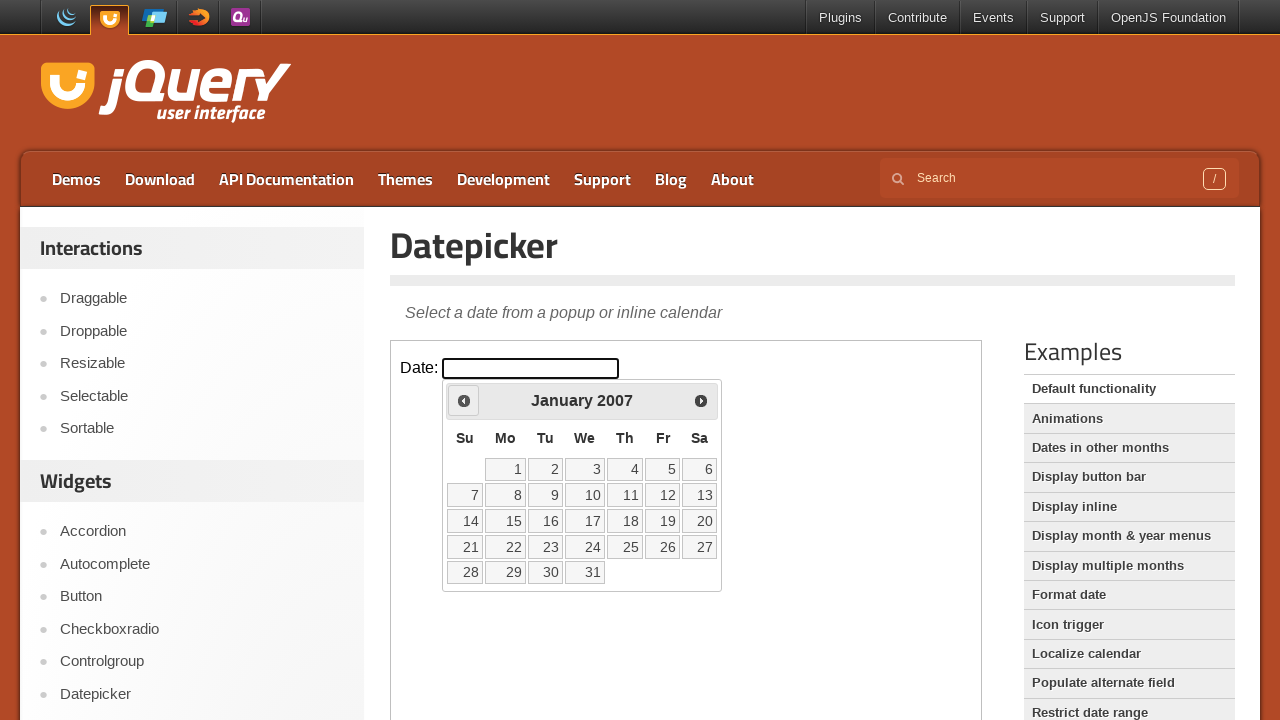

Updated current year: 2007
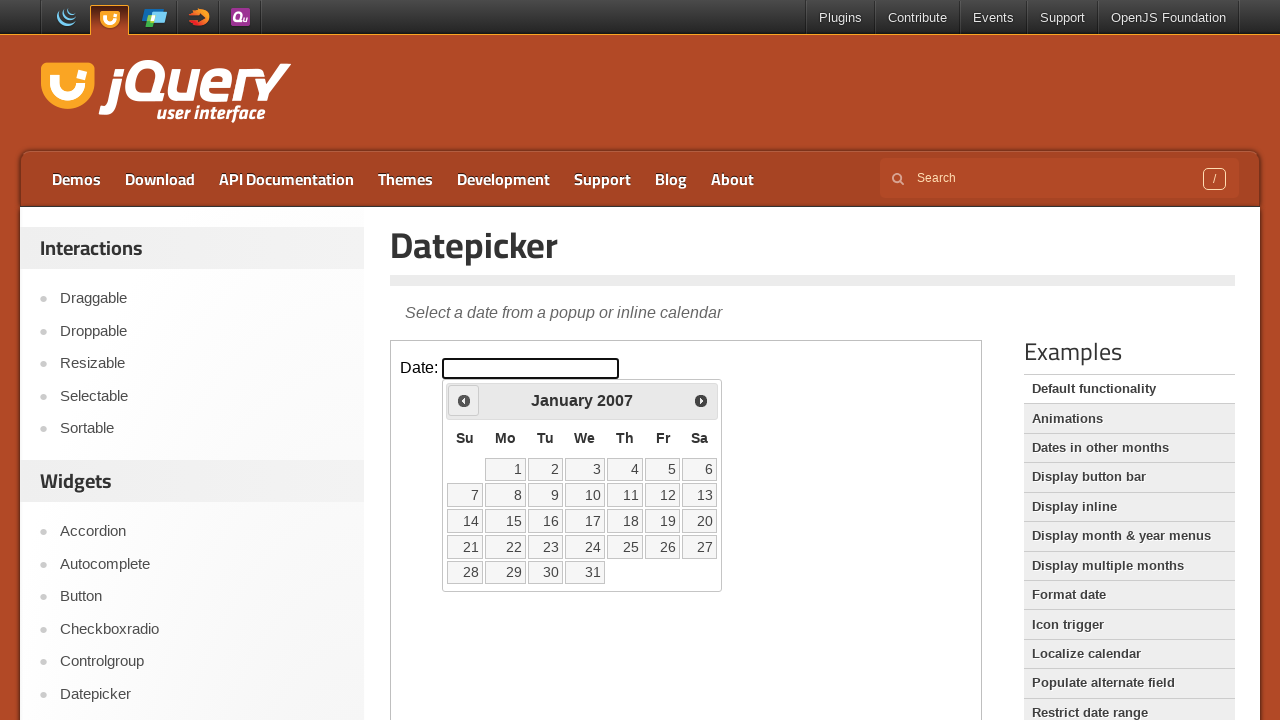

Clicked Prev button to navigate to previous year at (464, 400) on iframe >> nth=0 >> internal:control=enter-frame >> span:has-text('Prev')
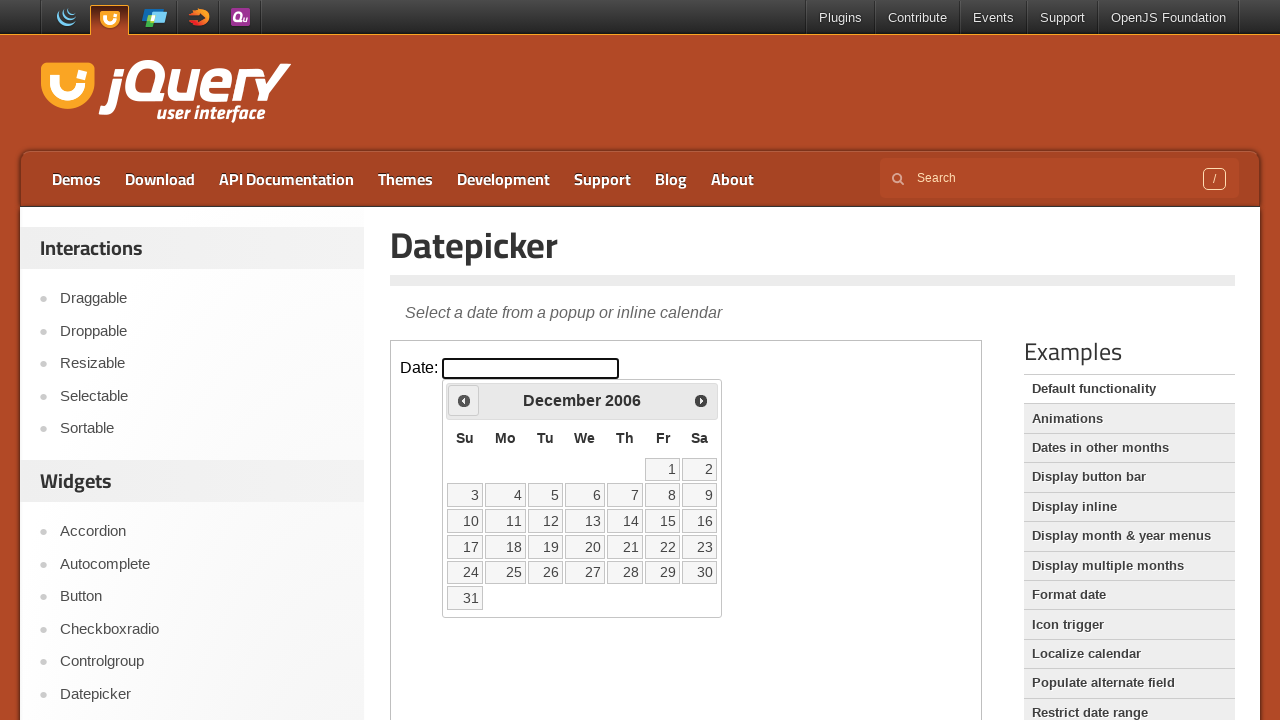

Updated current year: 2006
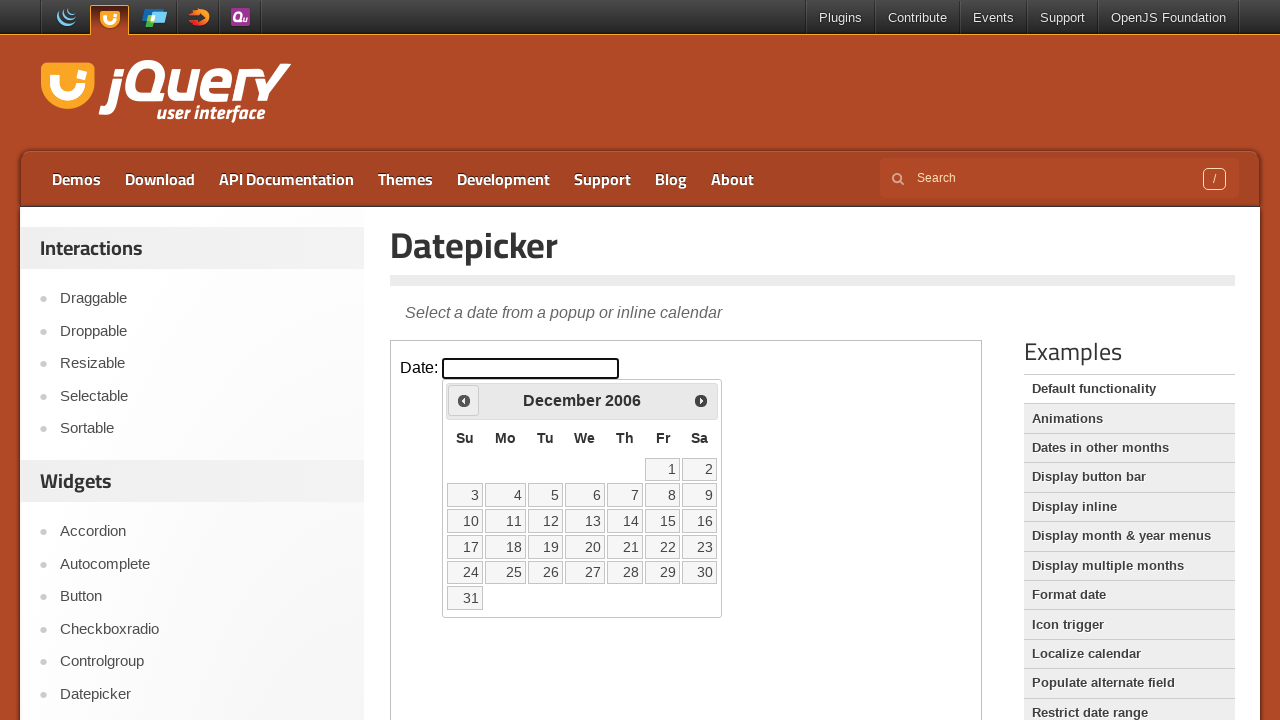

Clicked Prev button to navigate to previous year at (464, 400) on iframe >> nth=0 >> internal:control=enter-frame >> span:has-text('Prev')
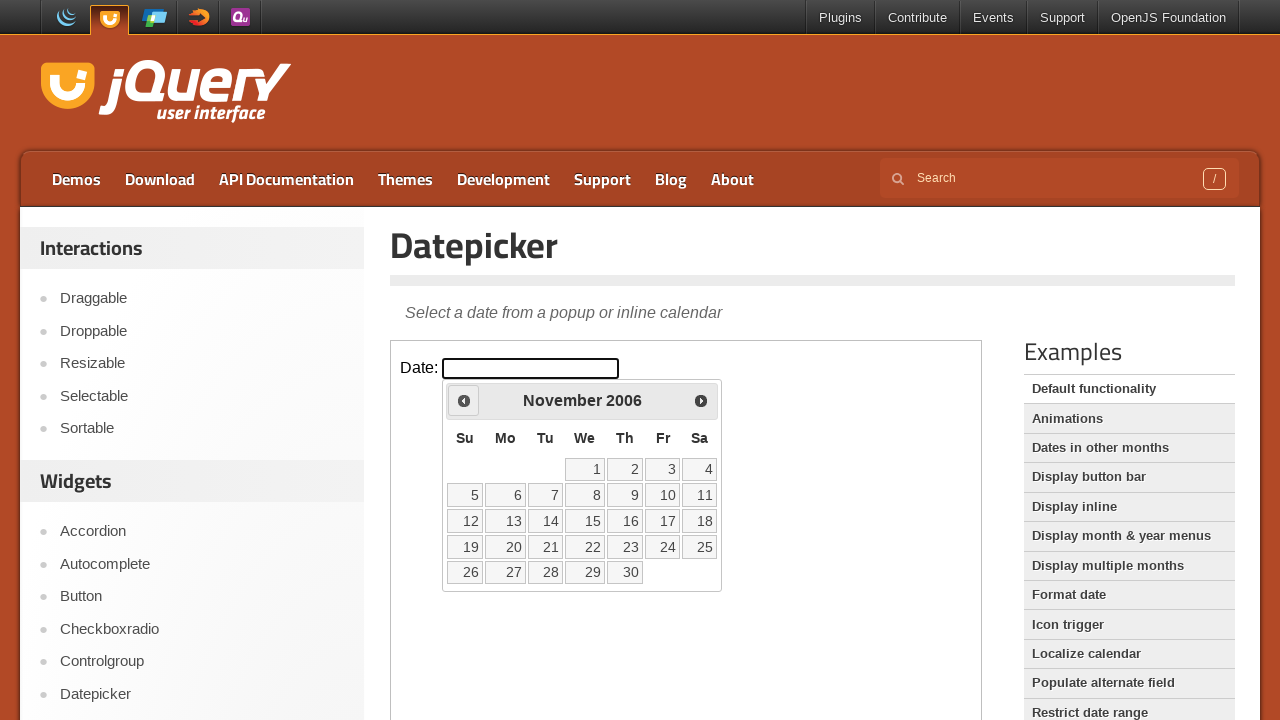

Updated current year: 2006
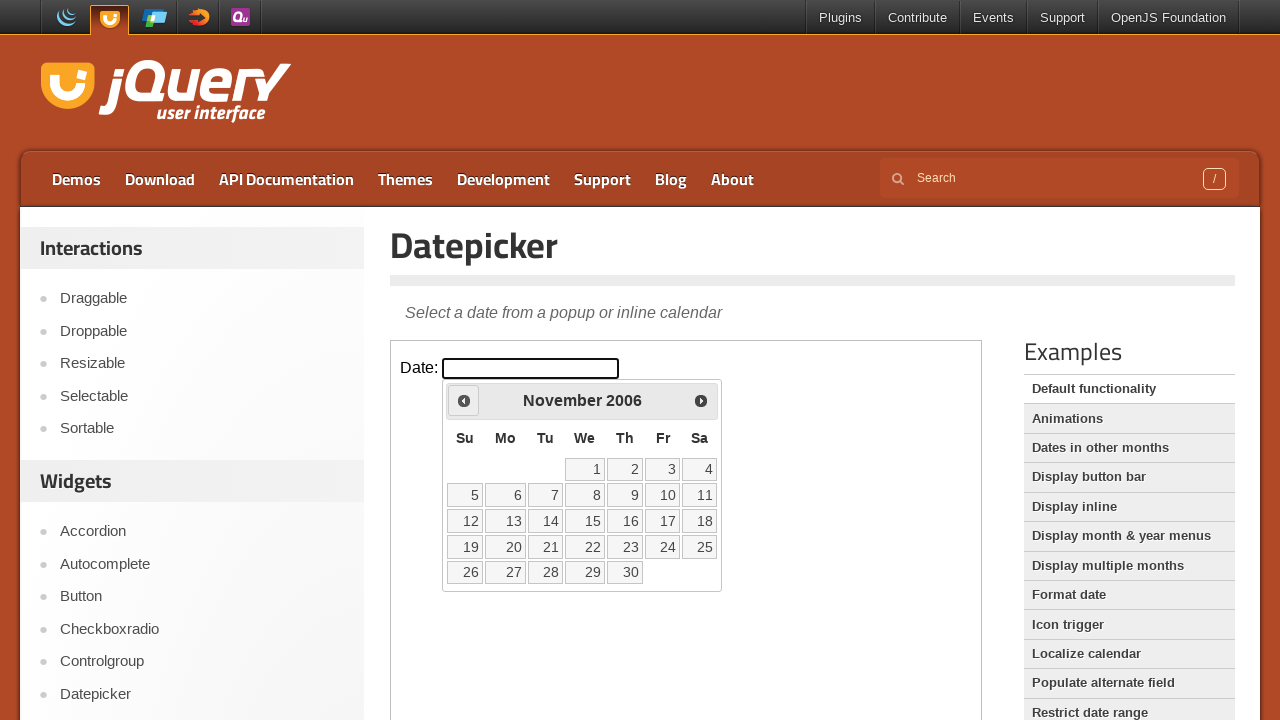

Clicked Prev button to navigate to previous year at (464, 400) on iframe >> nth=0 >> internal:control=enter-frame >> span:has-text('Prev')
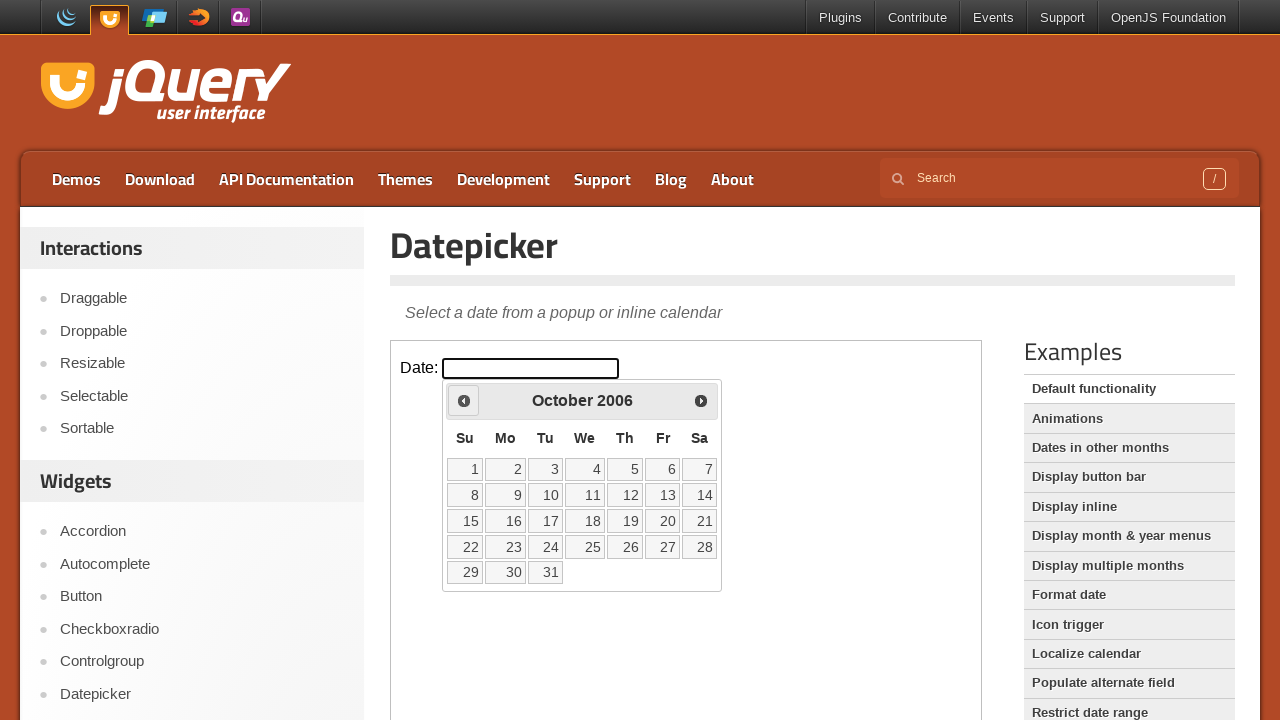

Updated current year: 2006
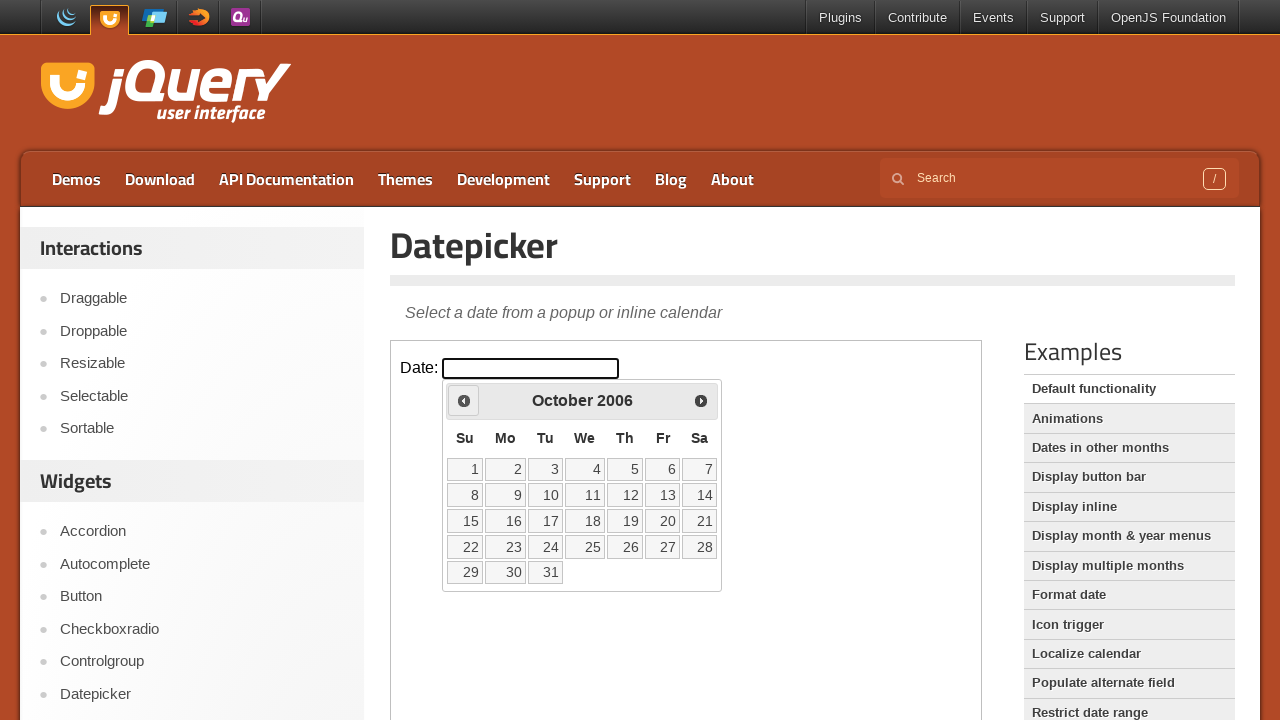

Clicked Prev button to navigate to previous year at (464, 400) on iframe >> nth=0 >> internal:control=enter-frame >> span:has-text('Prev')
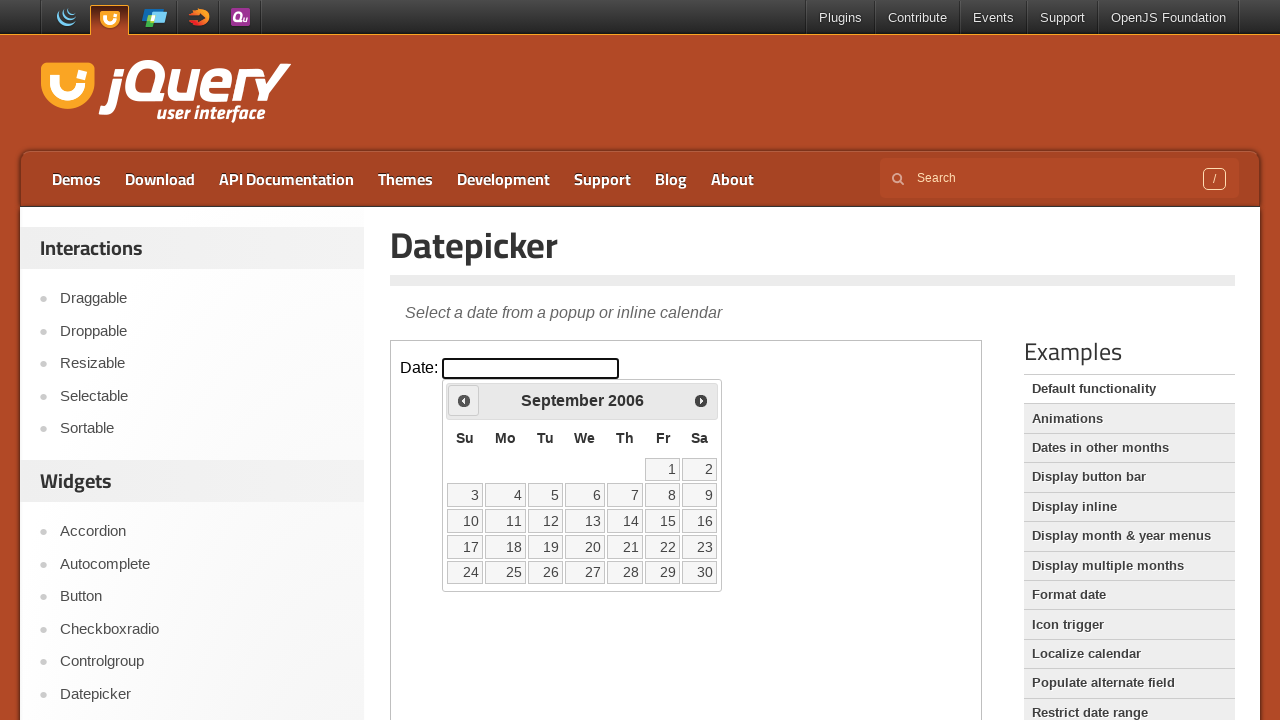

Updated current year: 2006
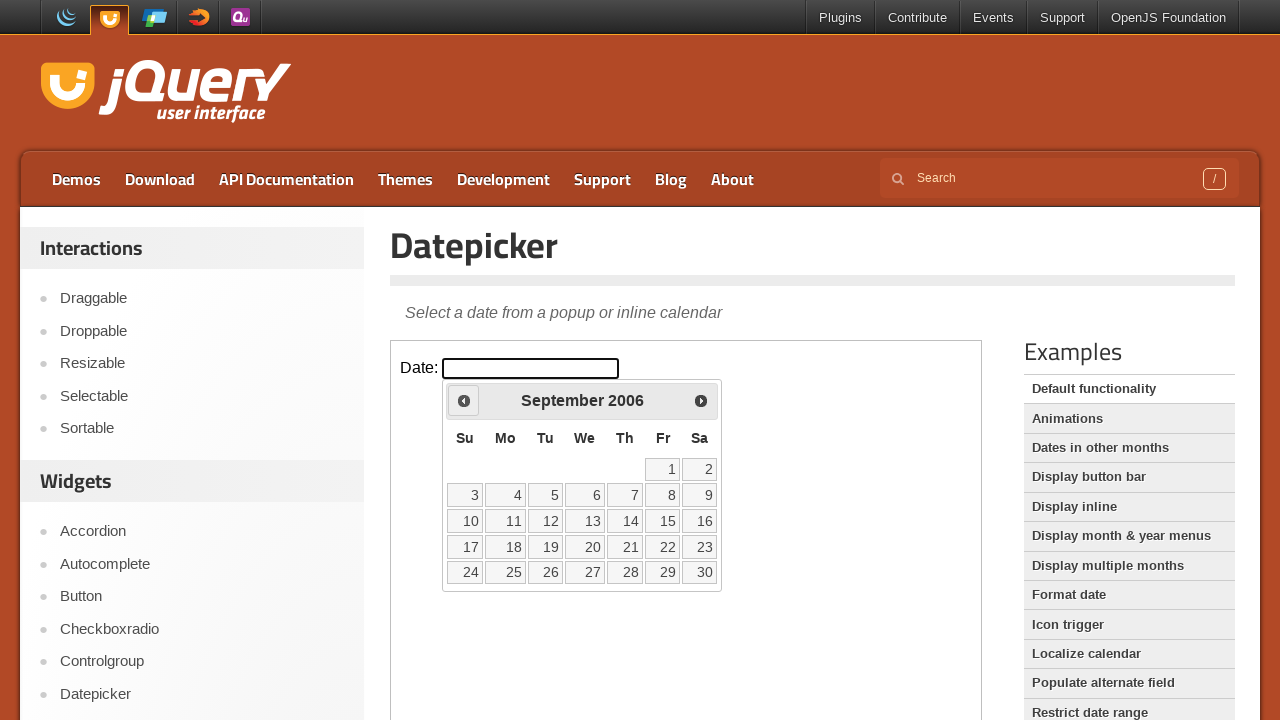

Clicked Prev button to navigate to previous year at (464, 400) on iframe >> nth=0 >> internal:control=enter-frame >> span:has-text('Prev')
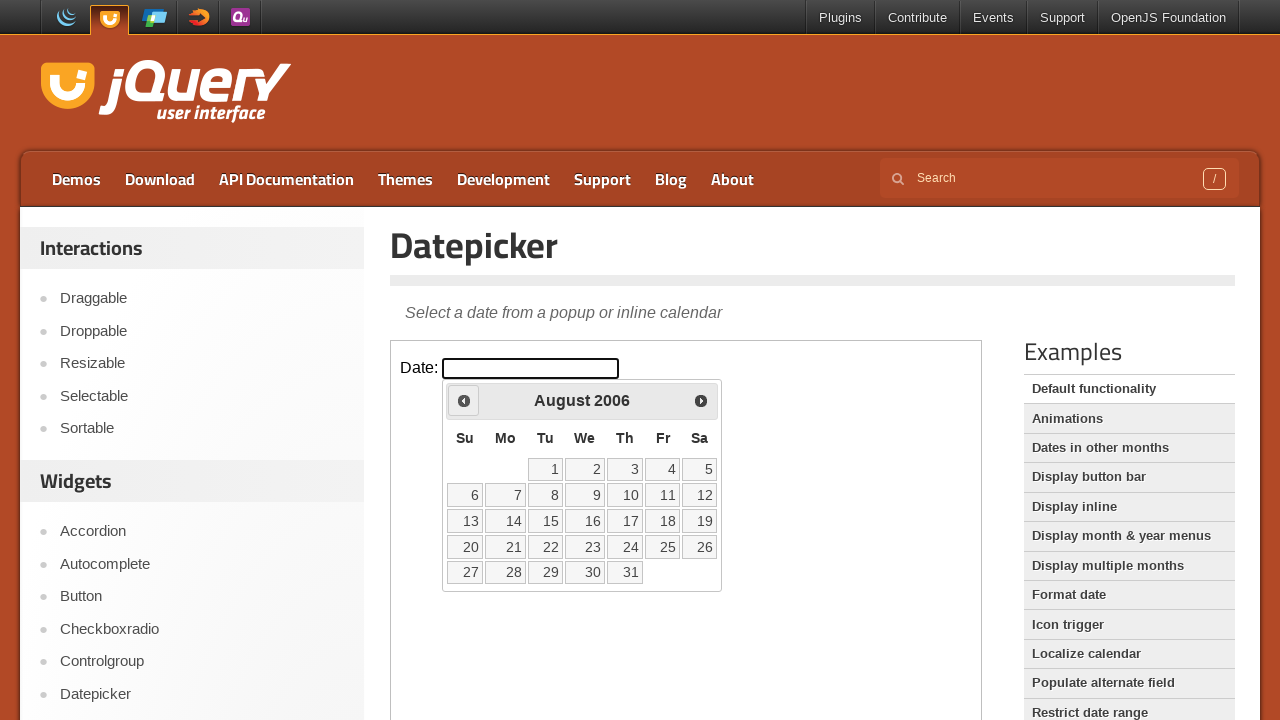

Updated current year: 2006
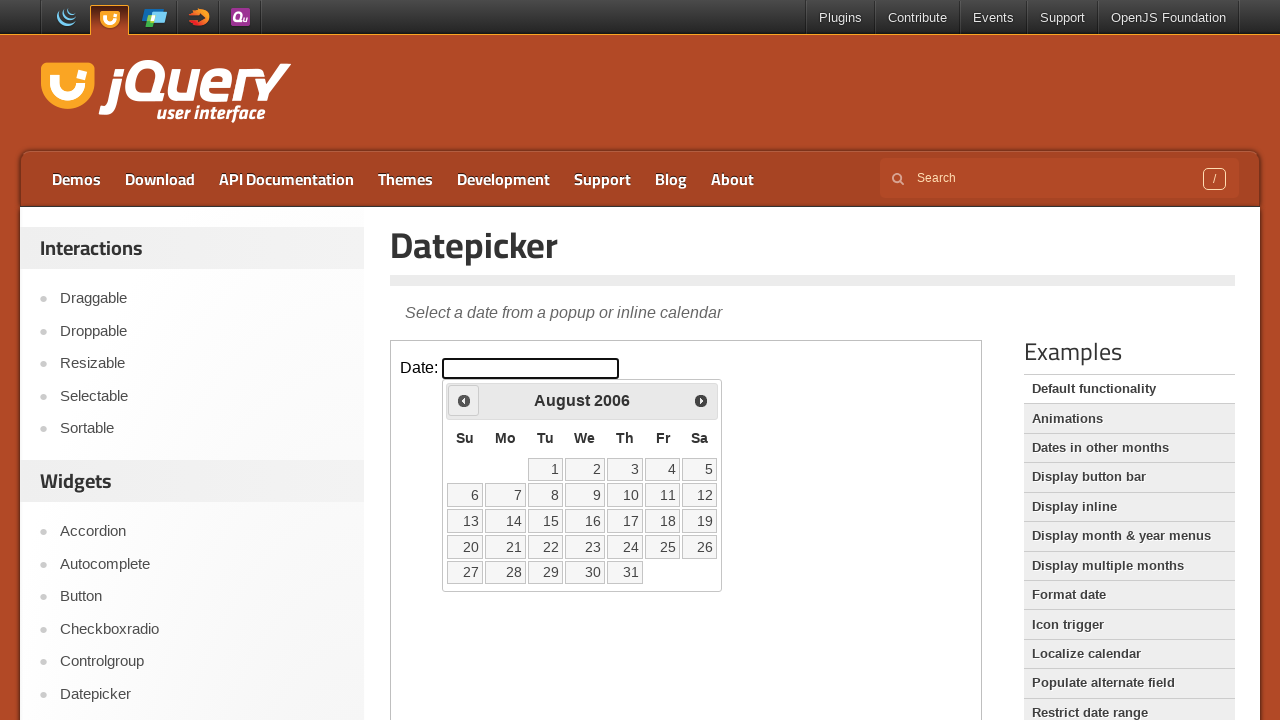

Clicked Prev button to navigate to previous year at (464, 400) on iframe >> nth=0 >> internal:control=enter-frame >> span:has-text('Prev')
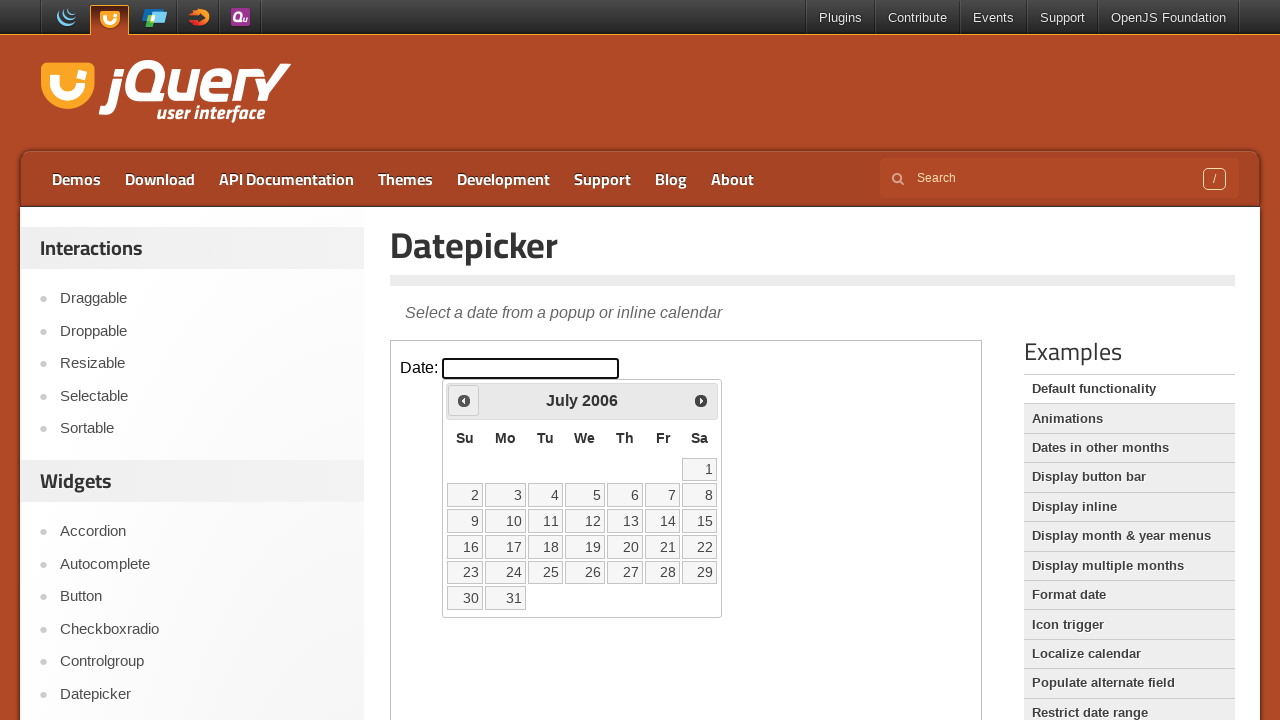

Updated current year: 2006
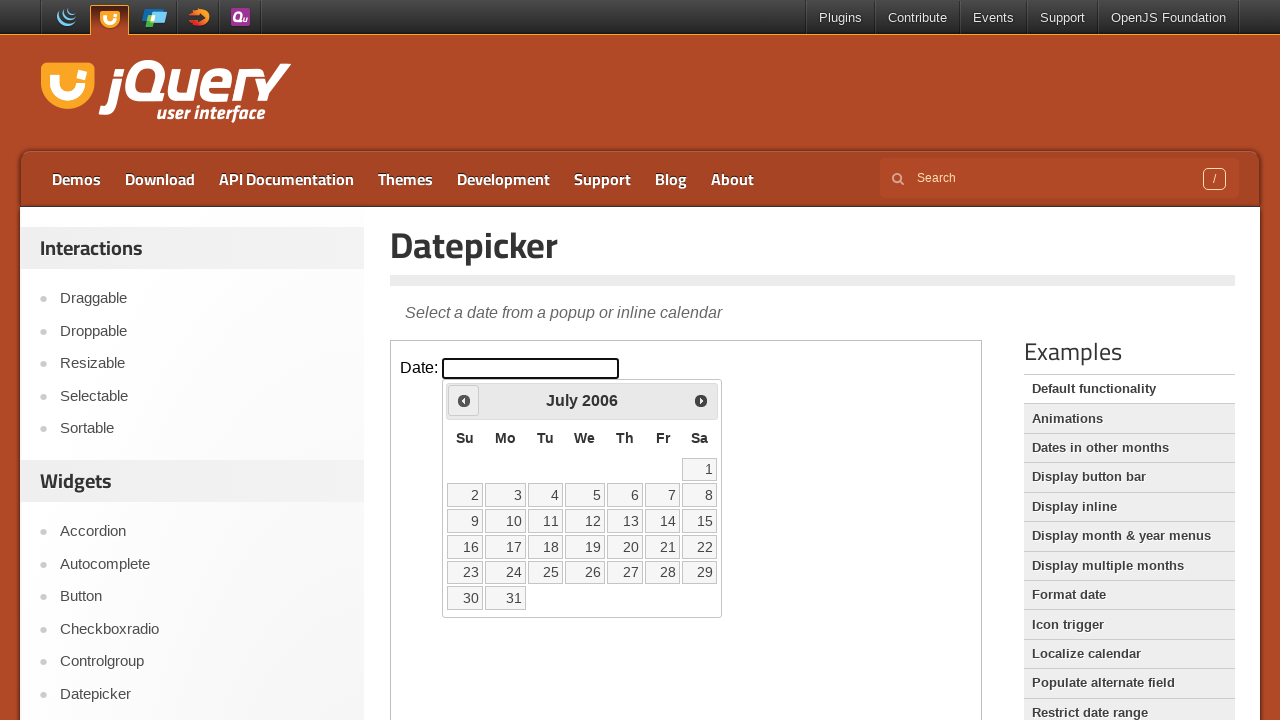

Clicked Prev button to navigate to previous year at (464, 400) on iframe >> nth=0 >> internal:control=enter-frame >> span:has-text('Prev')
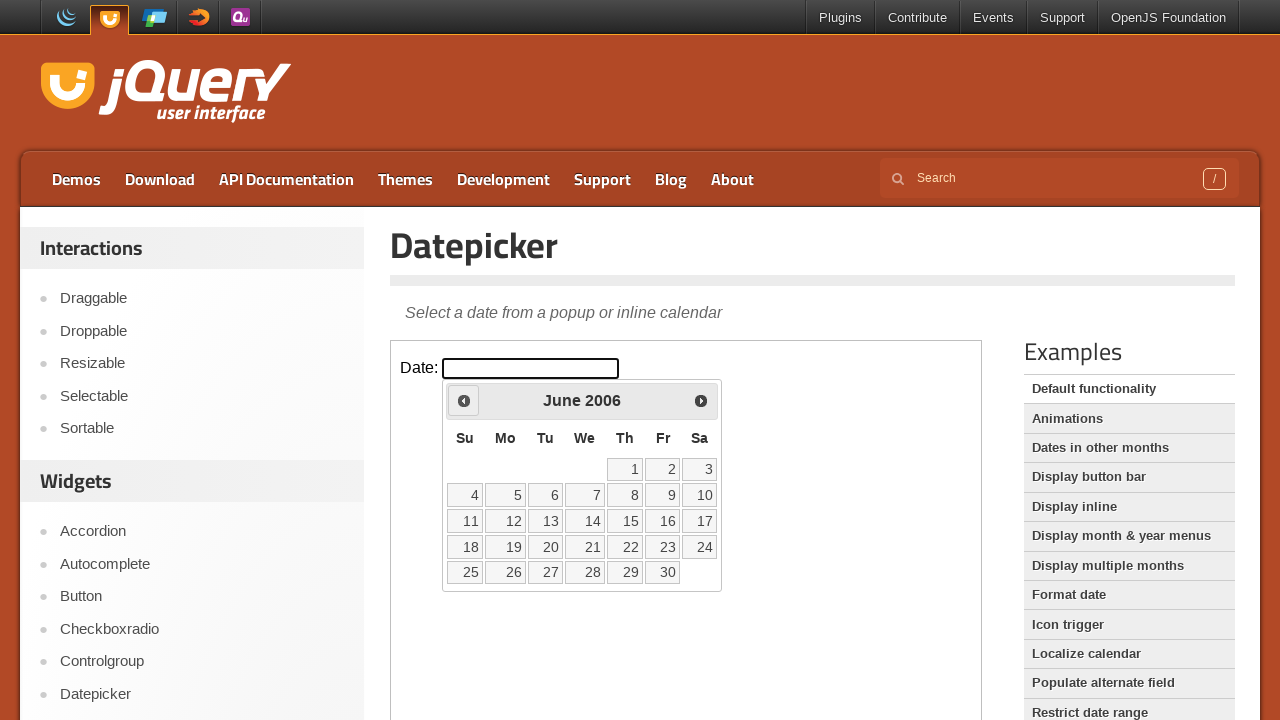

Updated current year: 2006
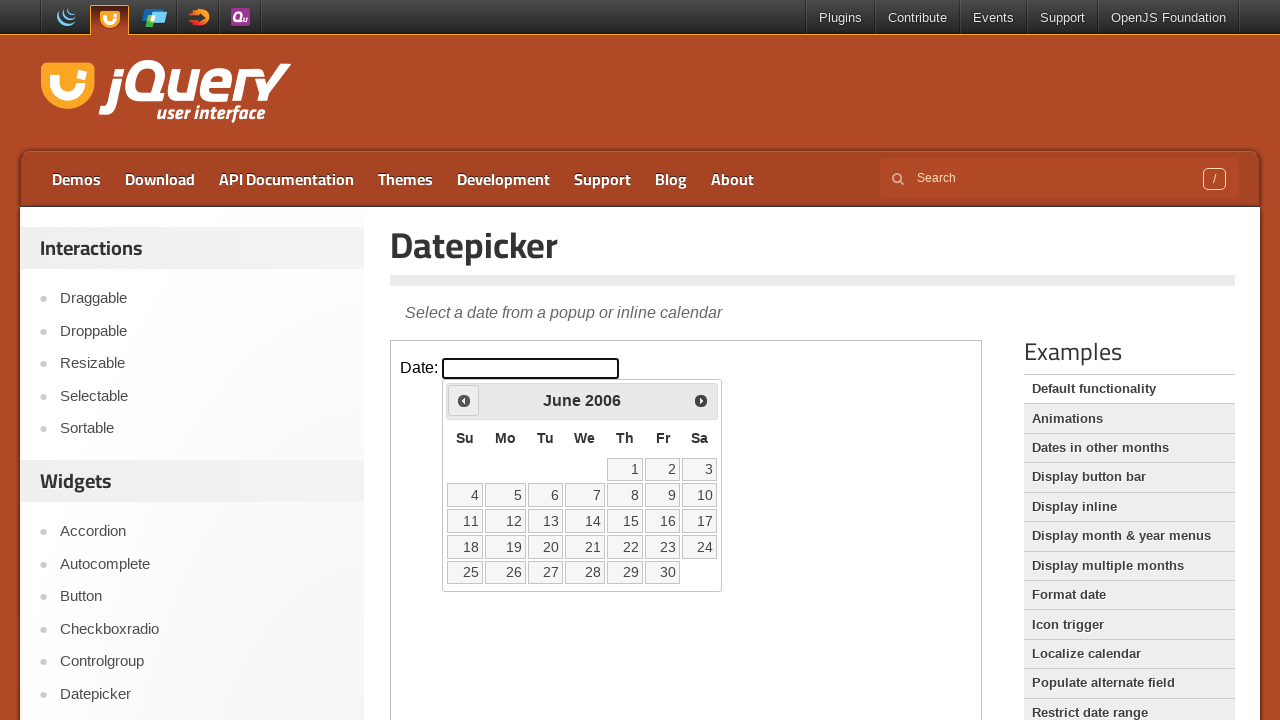

Clicked Prev button to navigate to previous year at (464, 400) on iframe >> nth=0 >> internal:control=enter-frame >> span:has-text('Prev')
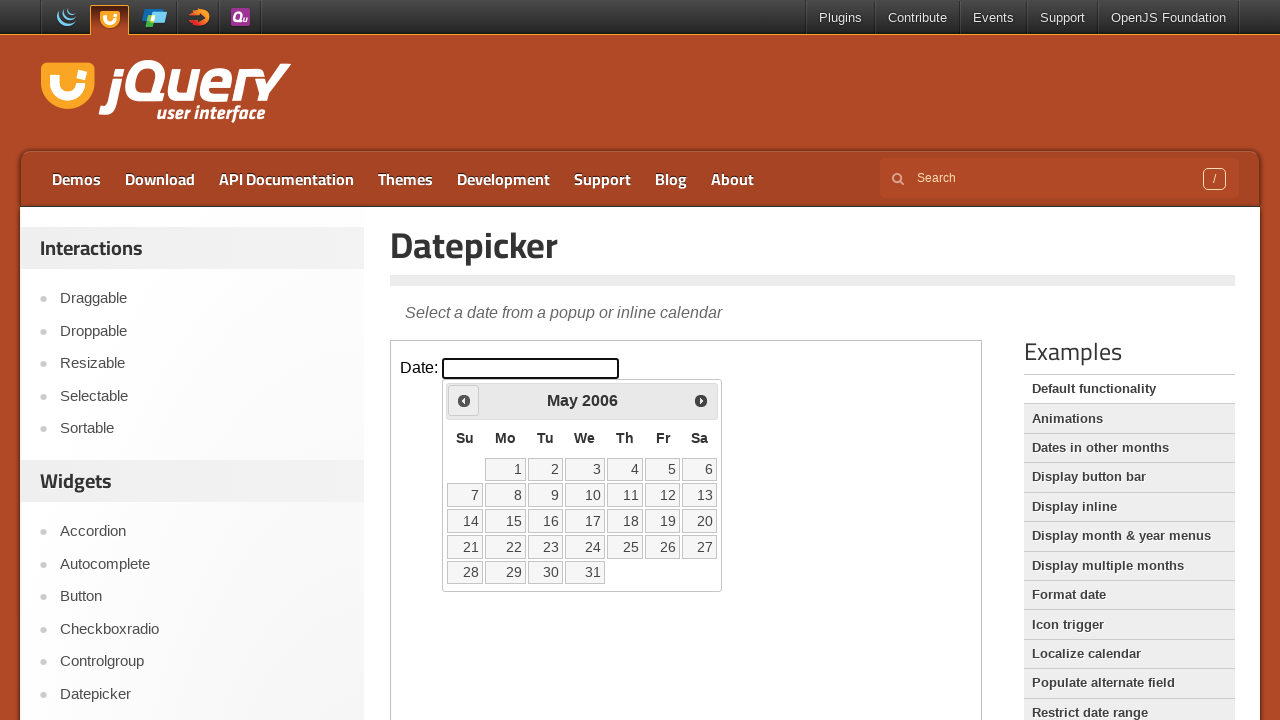

Updated current year: 2006
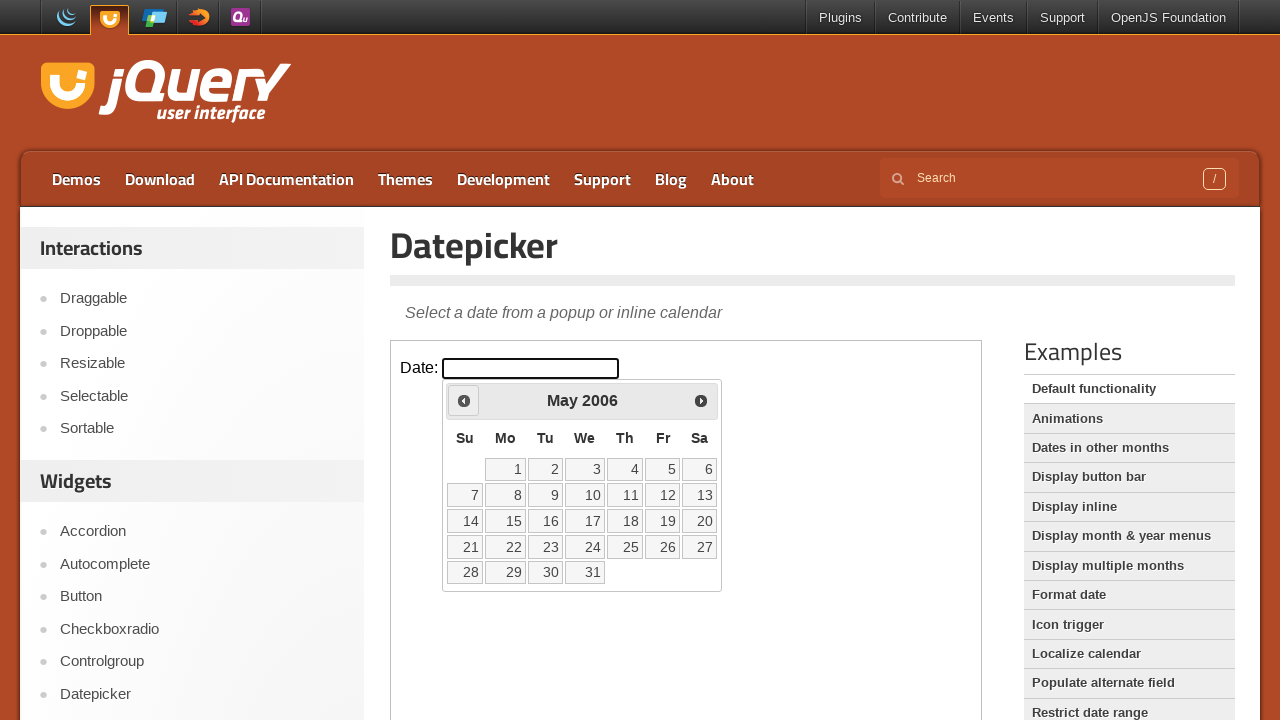

Clicked Prev button to navigate to previous year at (464, 400) on iframe >> nth=0 >> internal:control=enter-frame >> span:has-text('Prev')
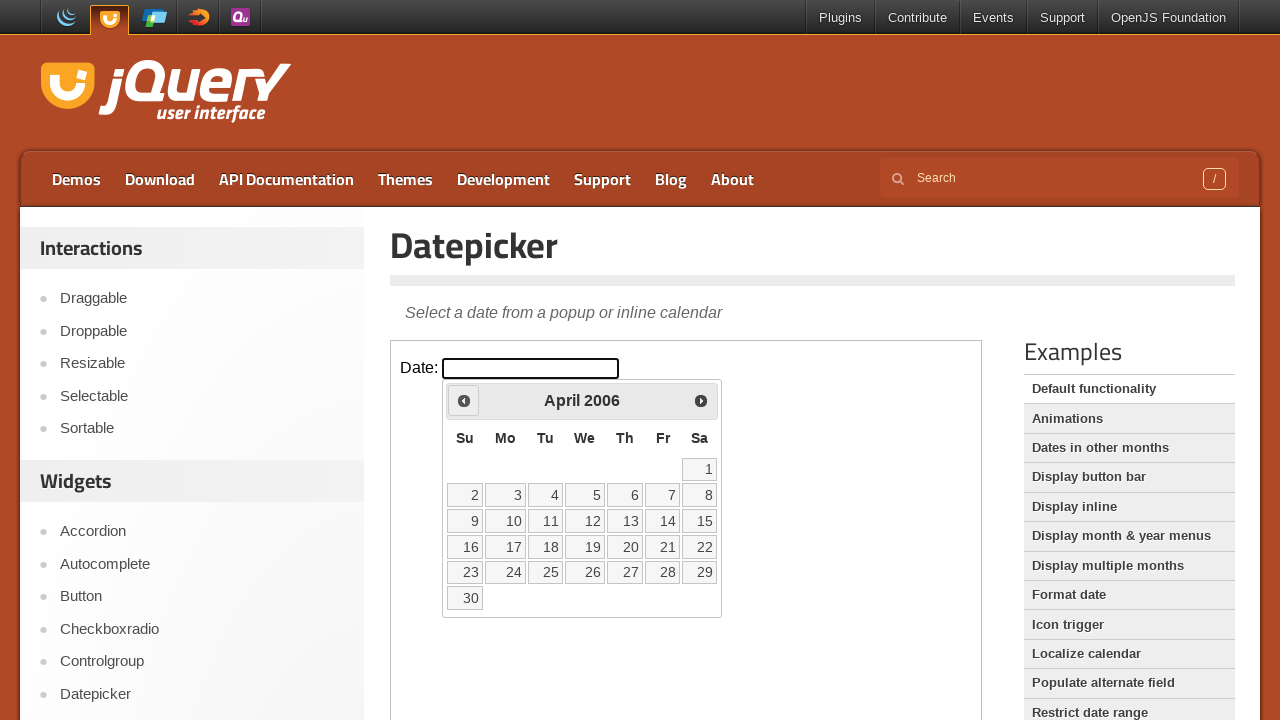

Updated current year: 2006
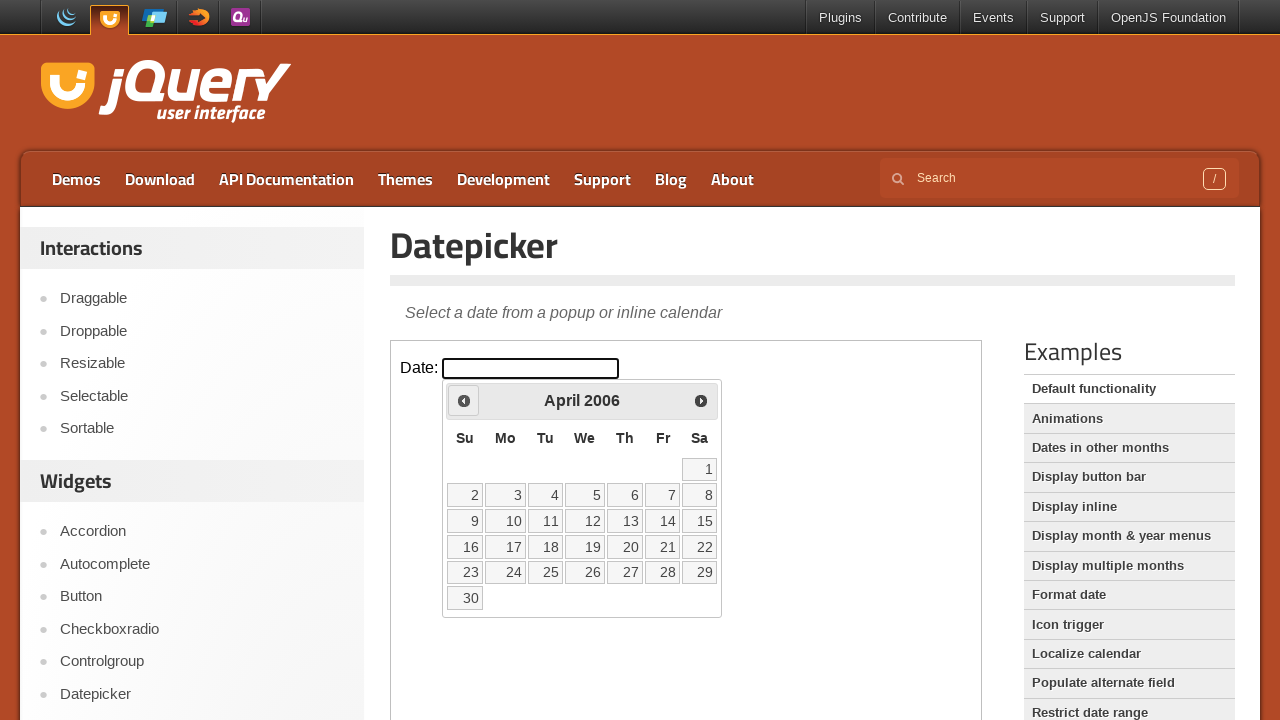

Clicked Prev button to navigate to previous year at (464, 400) on iframe >> nth=0 >> internal:control=enter-frame >> span:has-text('Prev')
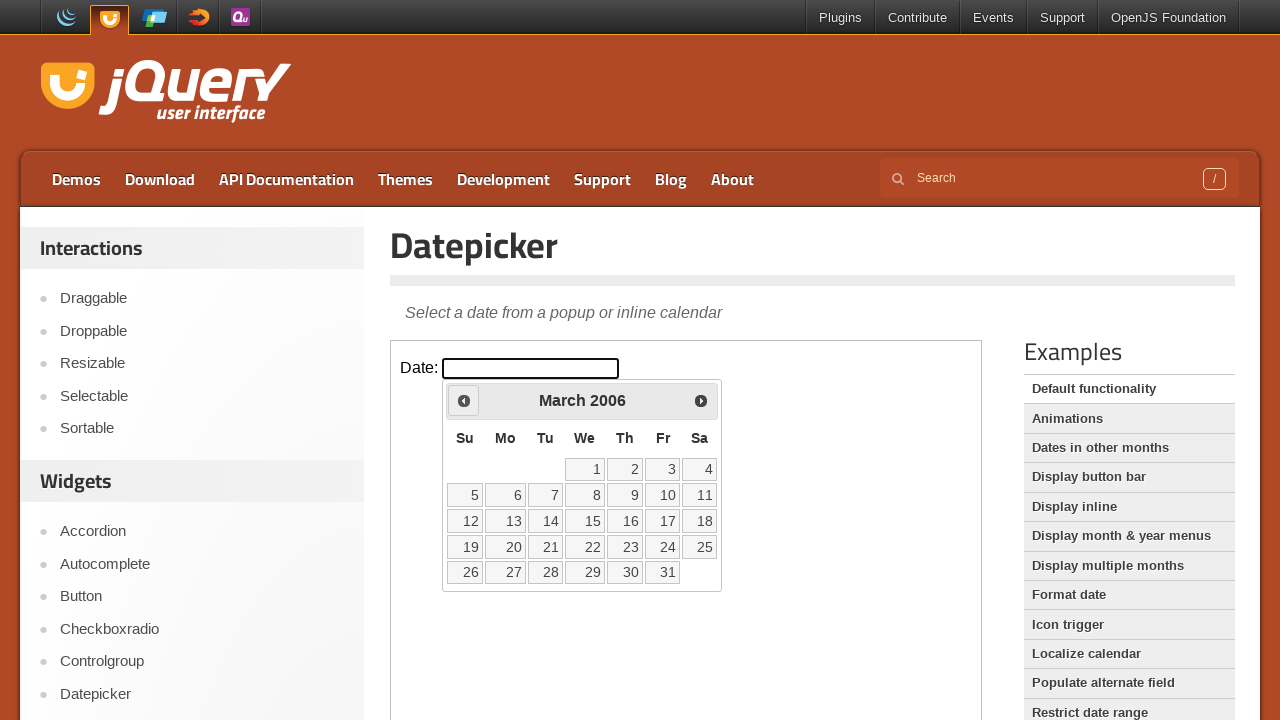

Updated current year: 2006
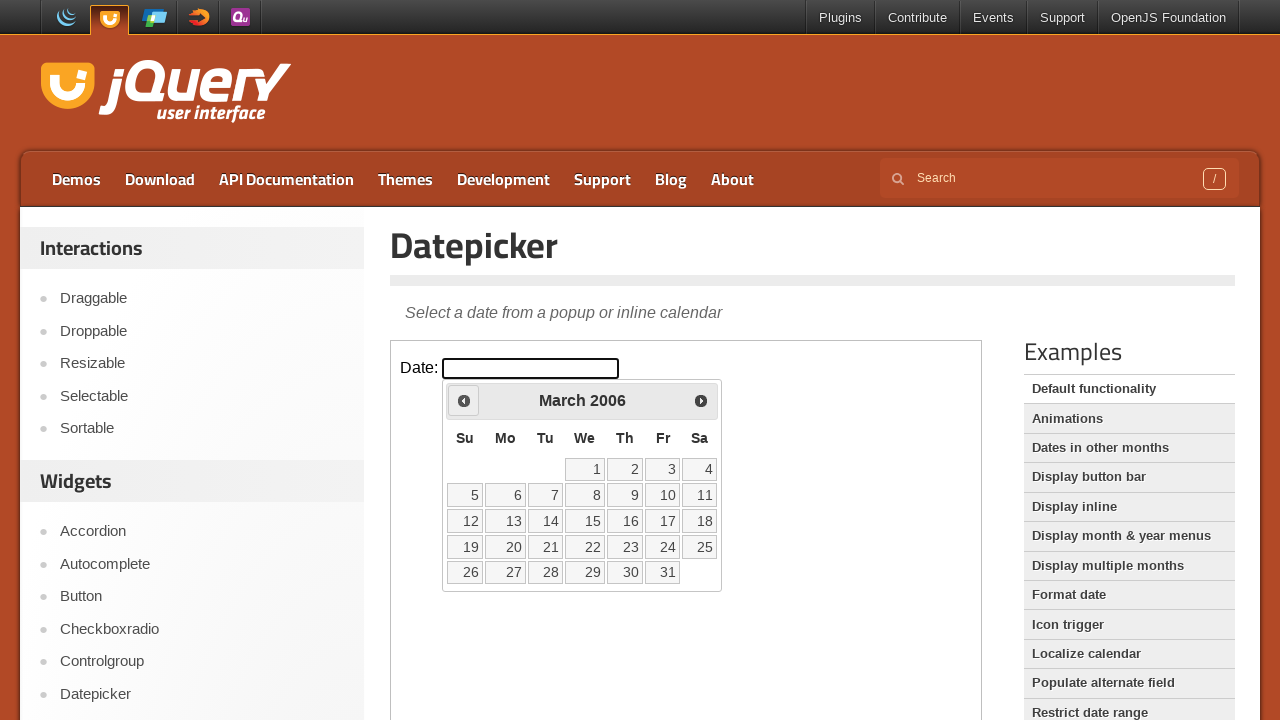

Clicked Prev button to navigate to previous year at (464, 400) on iframe >> nth=0 >> internal:control=enter-frame >> span:has-text('Prev')
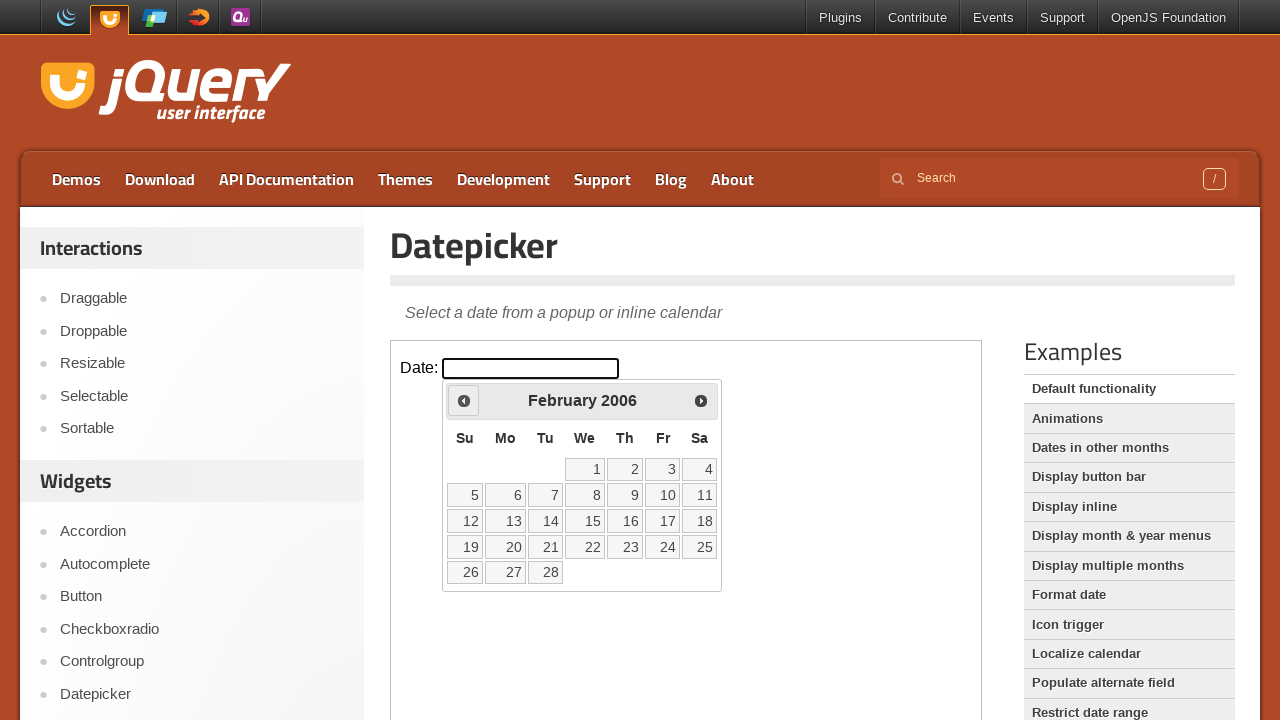

Updated current year: 2006
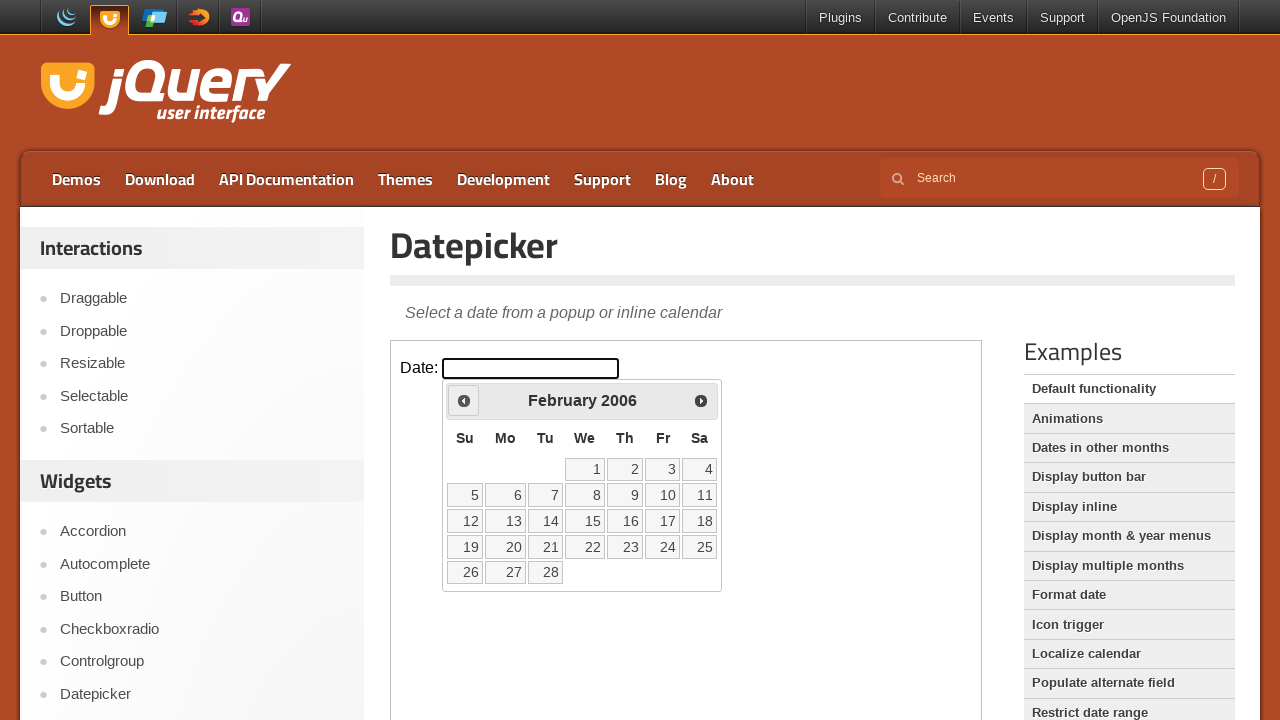

Clicked Prev button to navigate to previous year at (464, 400) on iframe >> nth=0 >> internal:control=enter-frame >> span:has-text('Prev')
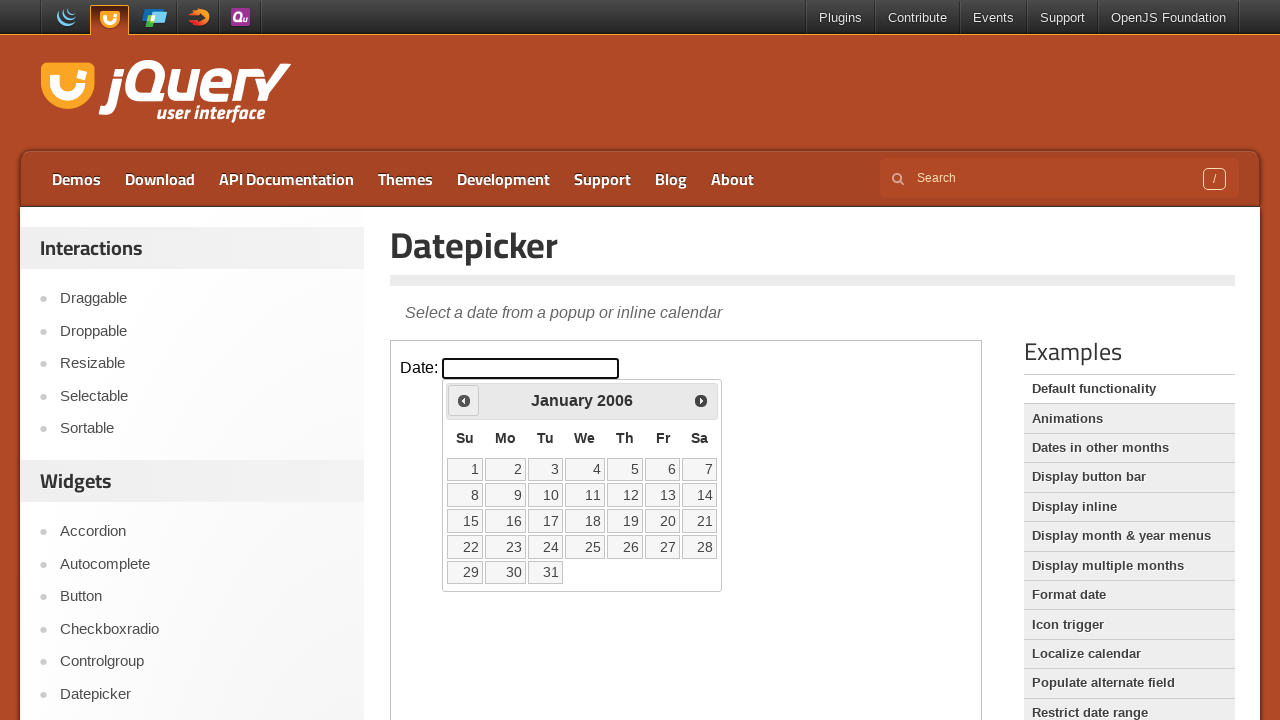

Updated current year: 2006
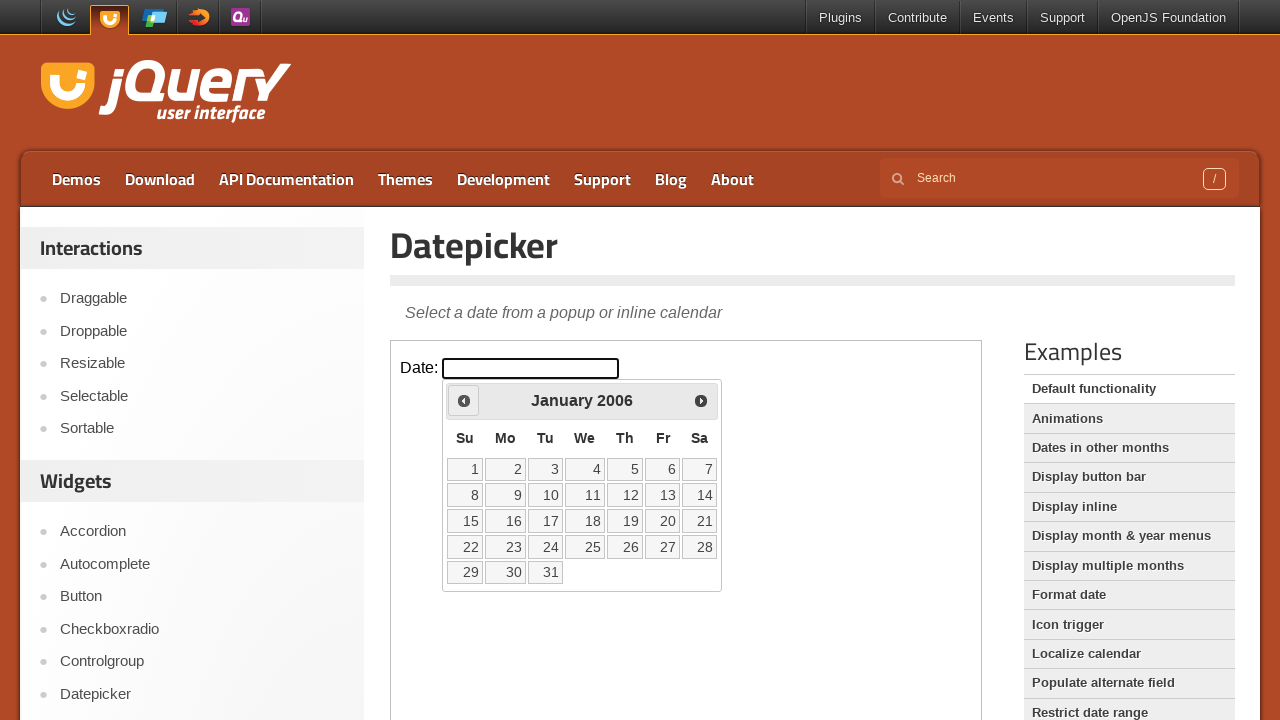

Clicked Prev button to navigate to previous year at (464, 400) on iframe >> nth=0 >> internal:control=enter-frame >> span:has-text('Prev')
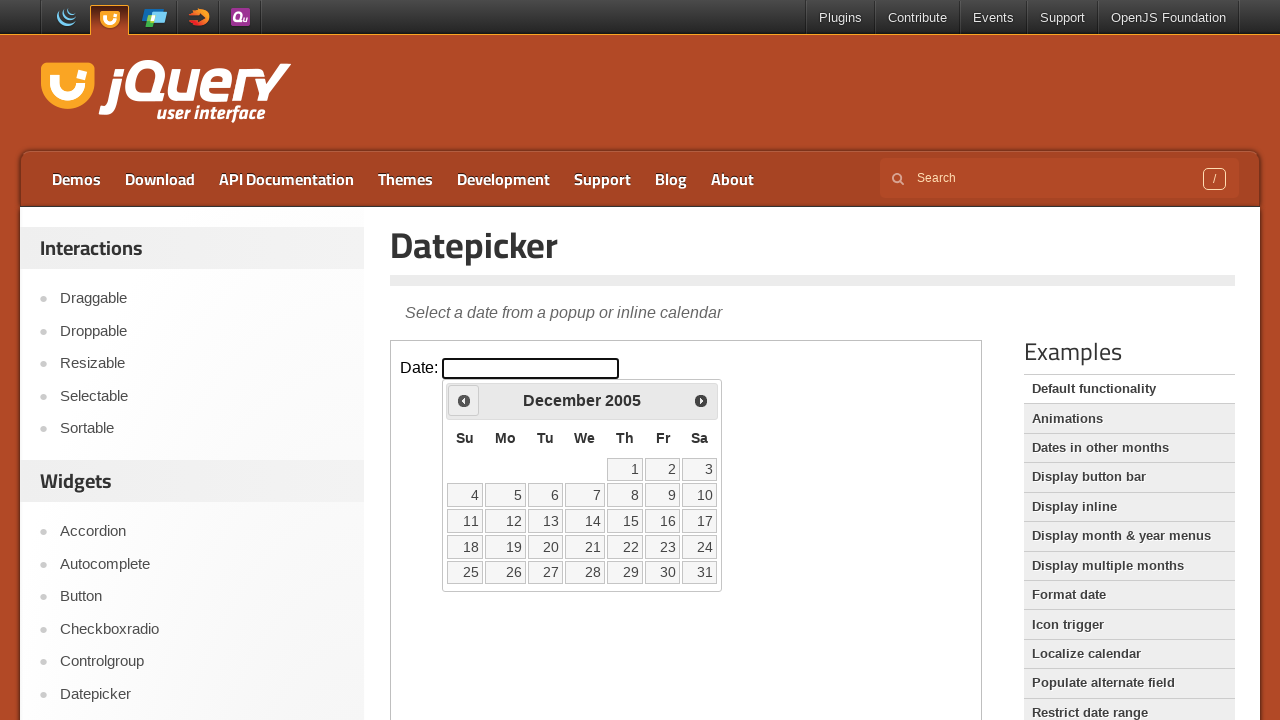

Updated current year: 2005
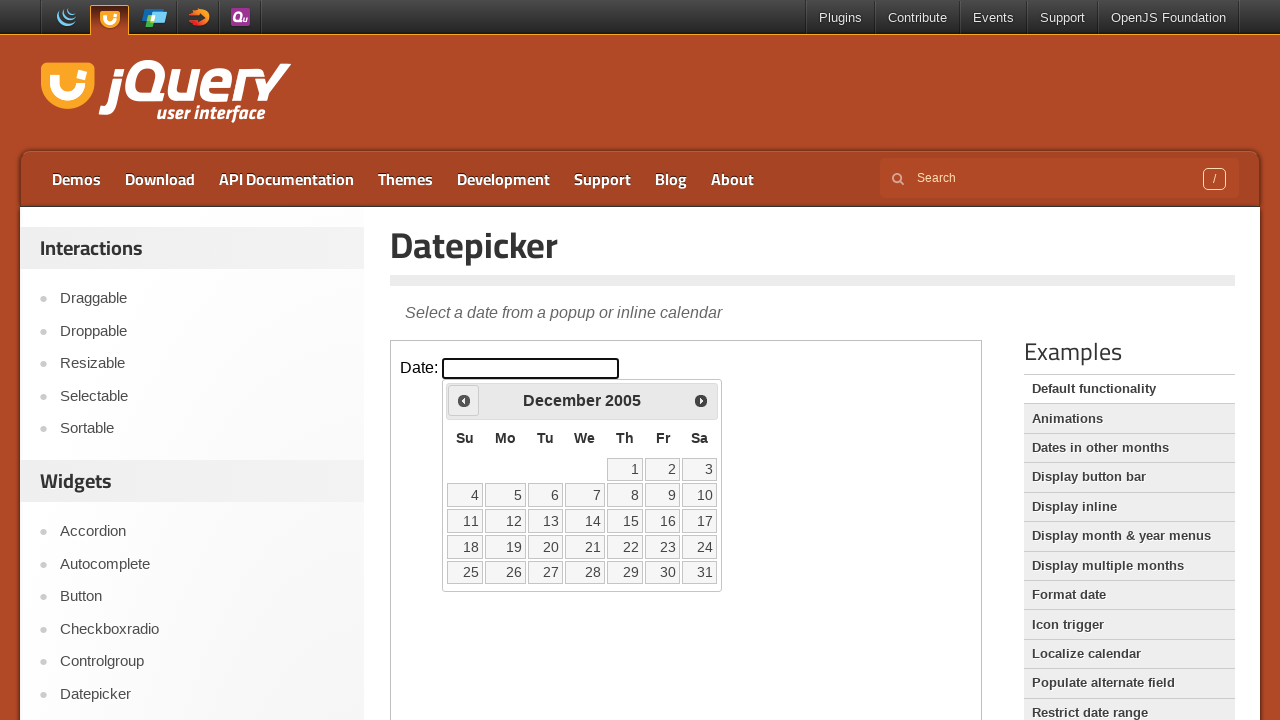

Clicked Prev button to navigate to previous year at (464, 400) on iframe >> nth=0 >> internal:control=enter-frame >> span:has-text('Prev')
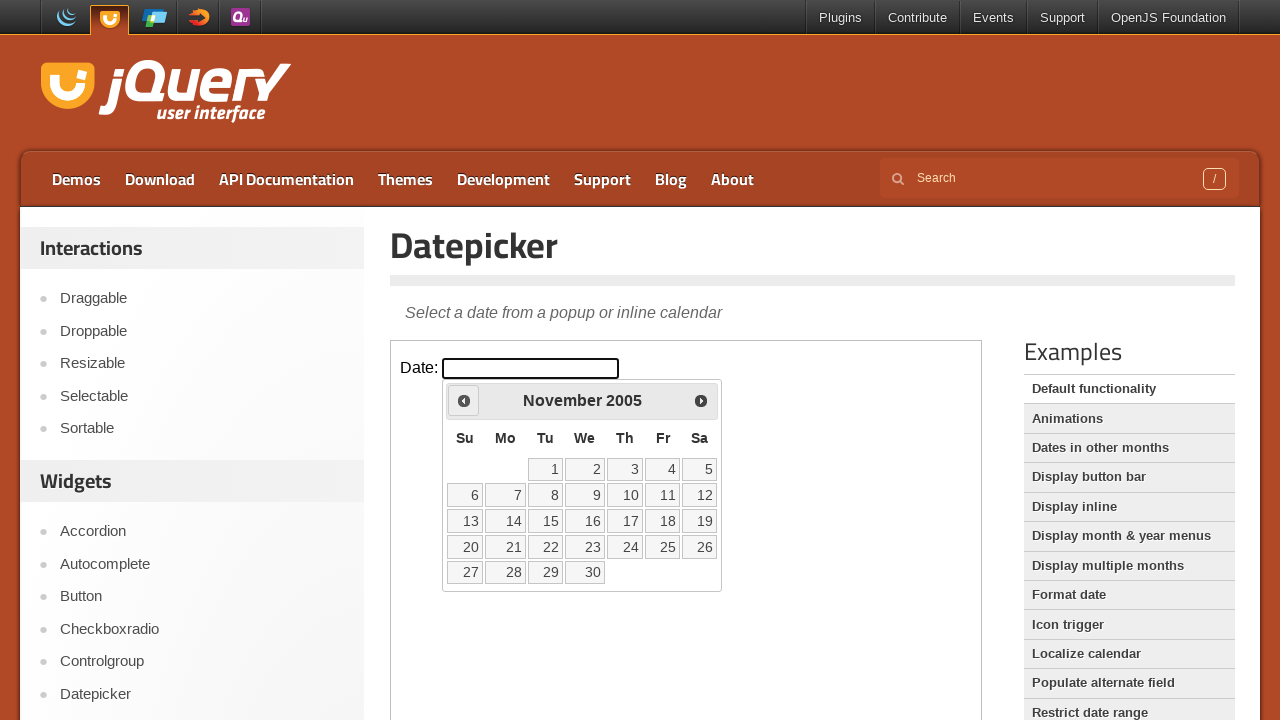

Updated current year: 2005
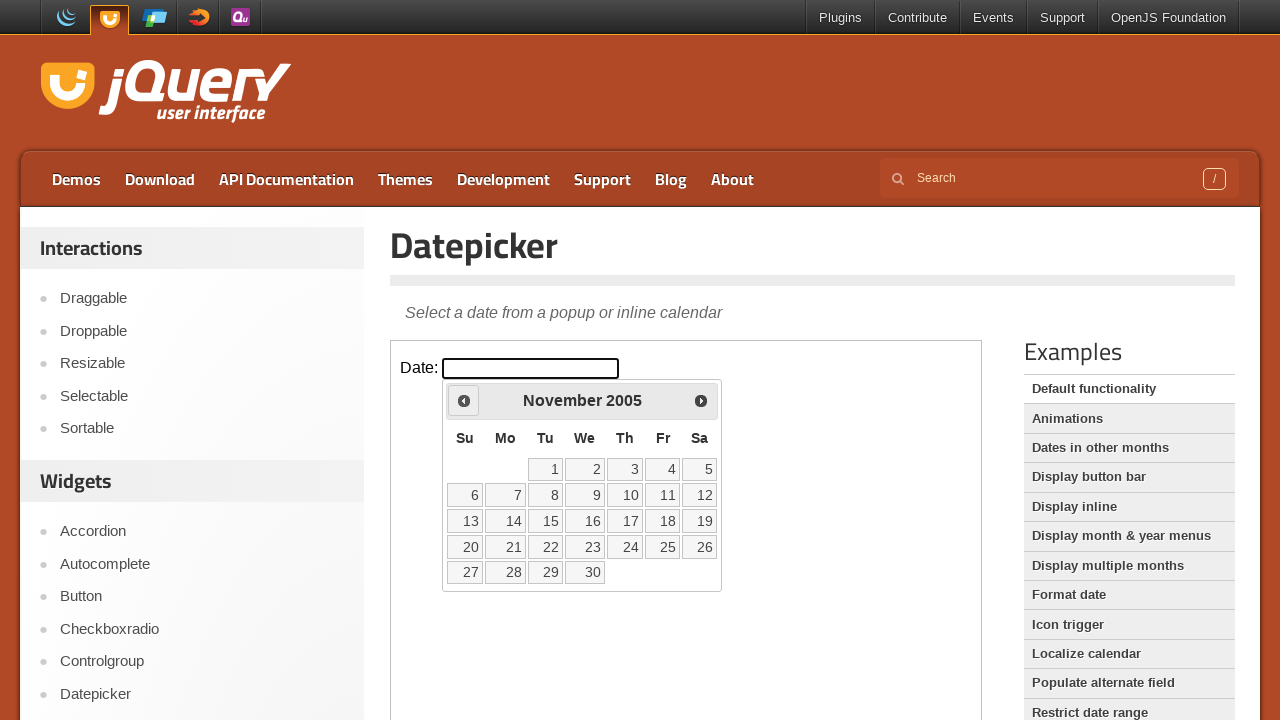

Clicked Prev button to navigate to previous year at (464, 400) on iframe >> nth=0 >> internal:control=enter-frame >> span:has-text('Prev')
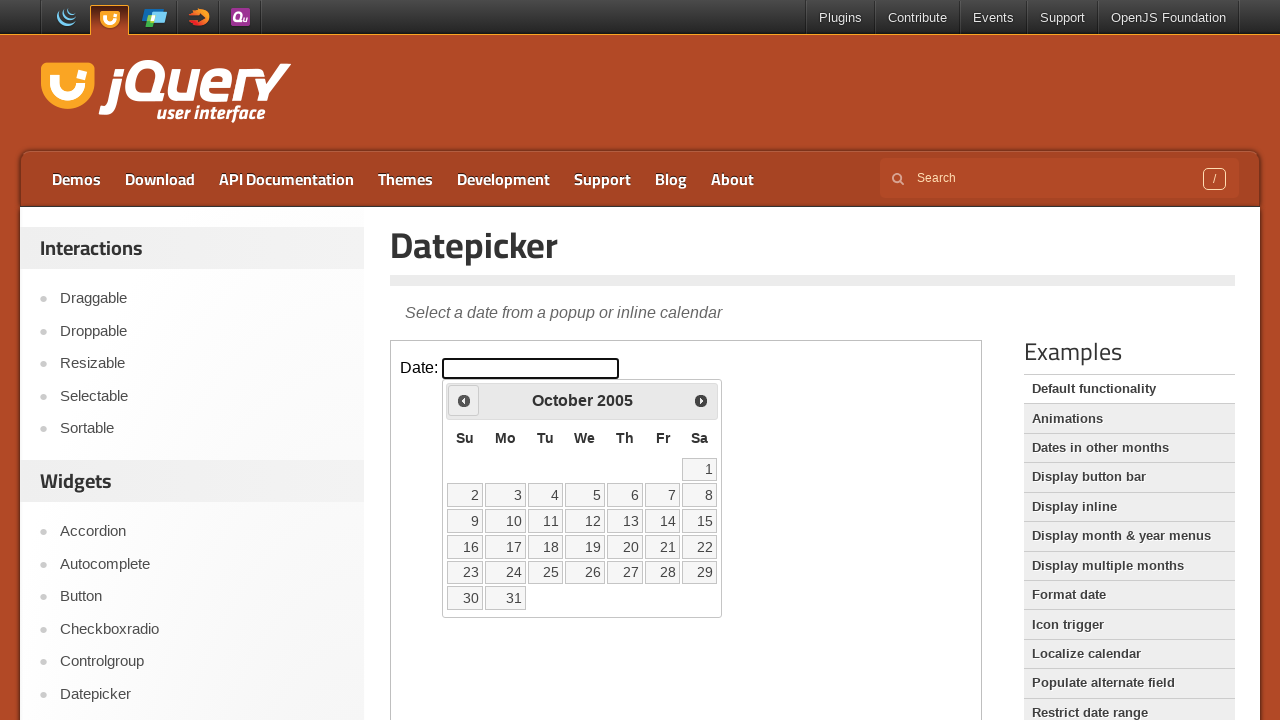

Updated current year: 2005
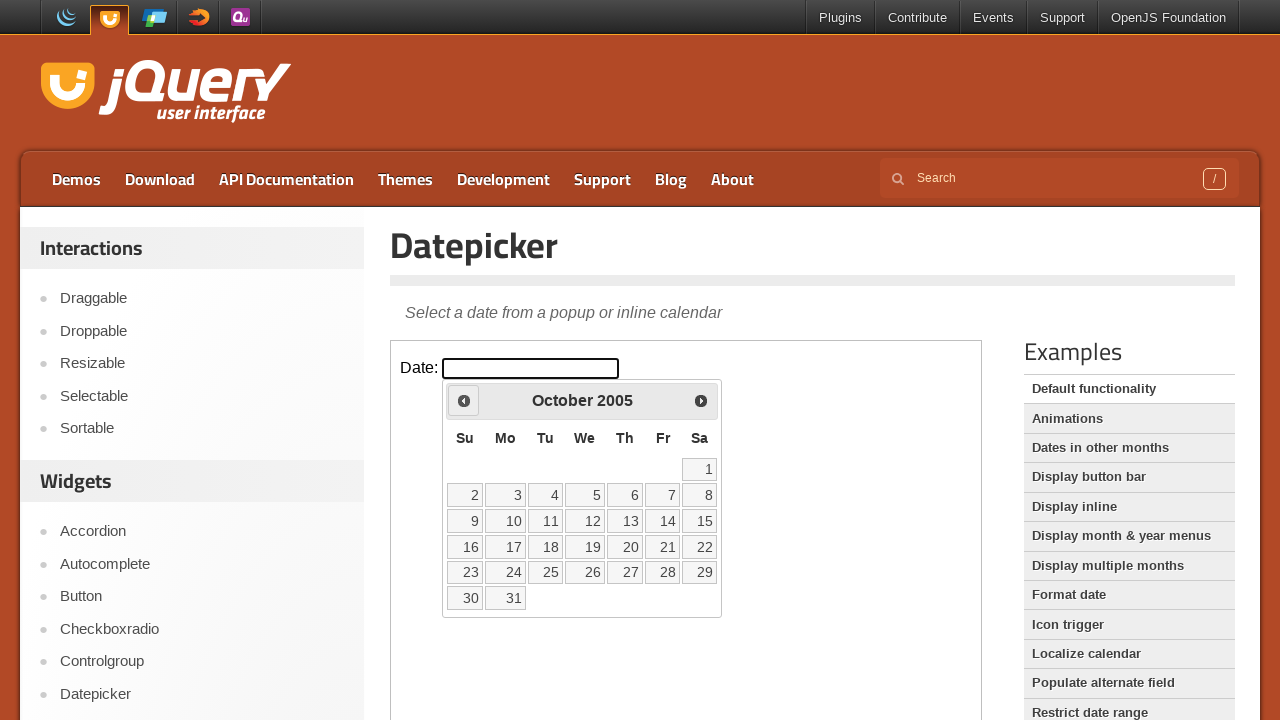

Clicked Prev button to navigate to previous year at (464, 400) on iframe >> nth=0 >> internal:control=enter-frame >> span:has-text('Prev')
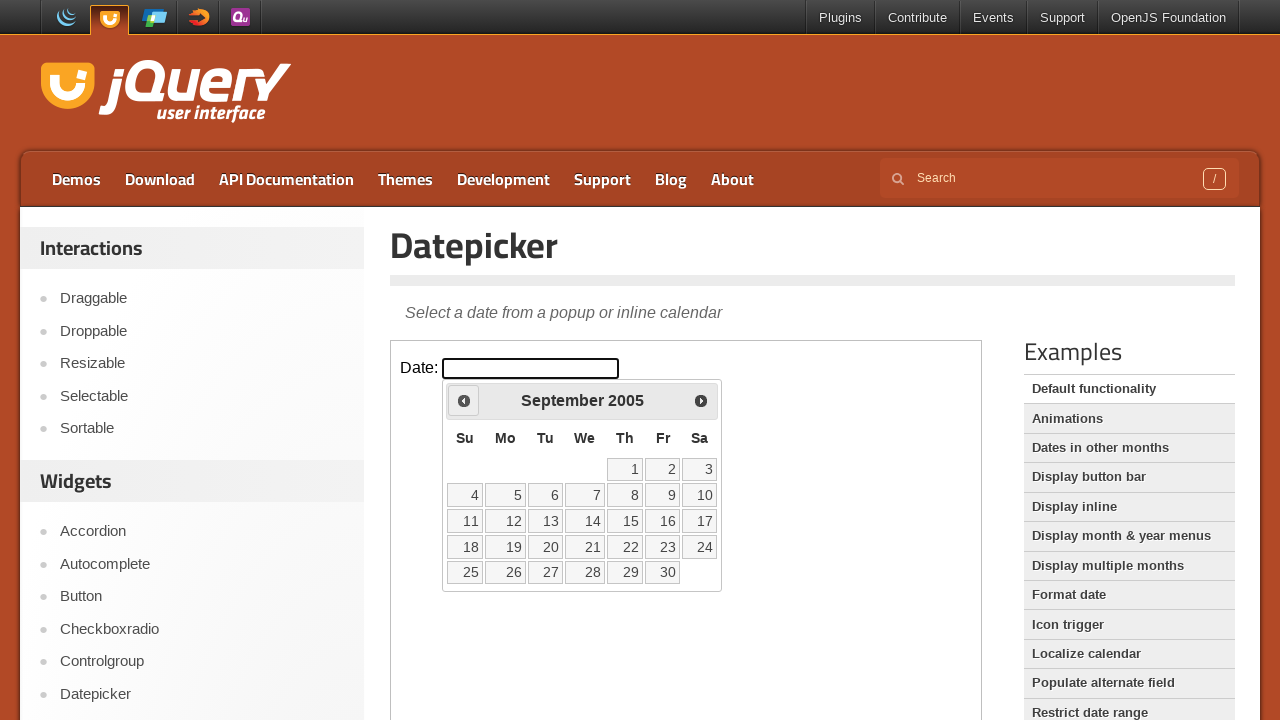

Updated current year: 2005
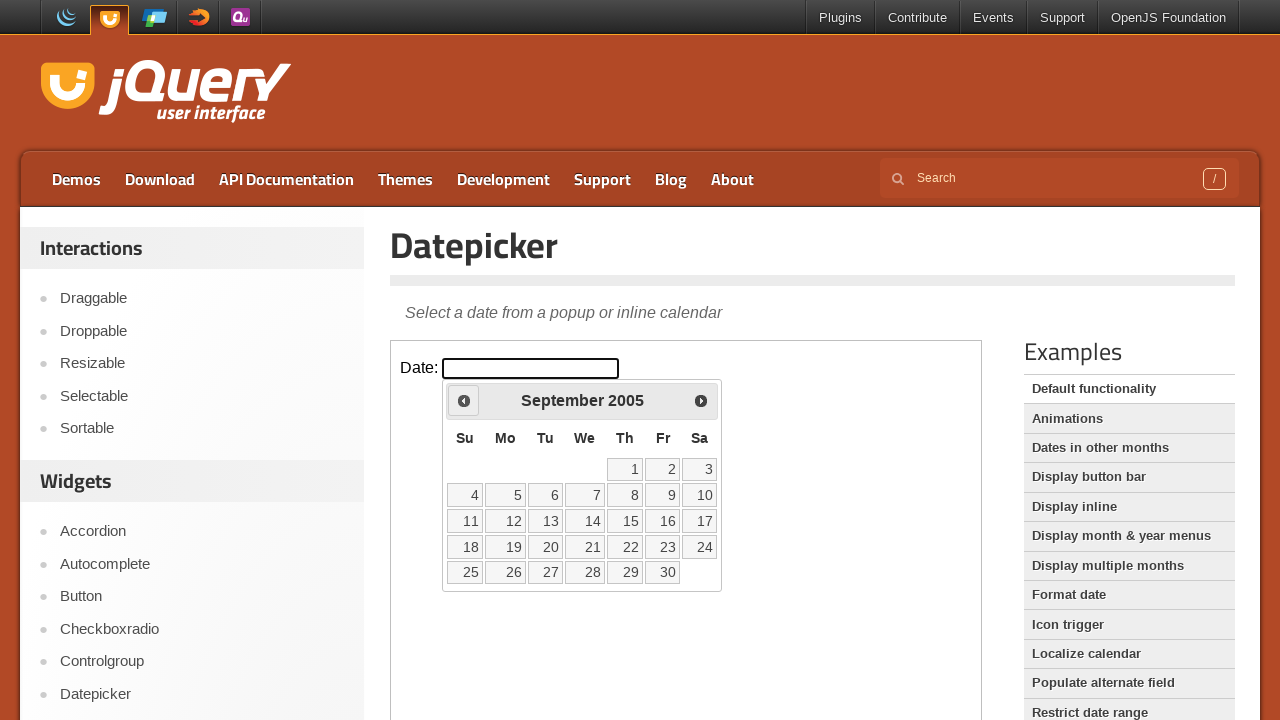

Clicked Prev button to navigate to previous year at (464, 400) on iframe >> nth=0 >> internal:control=enter-frame >> span:has-text('Prev')
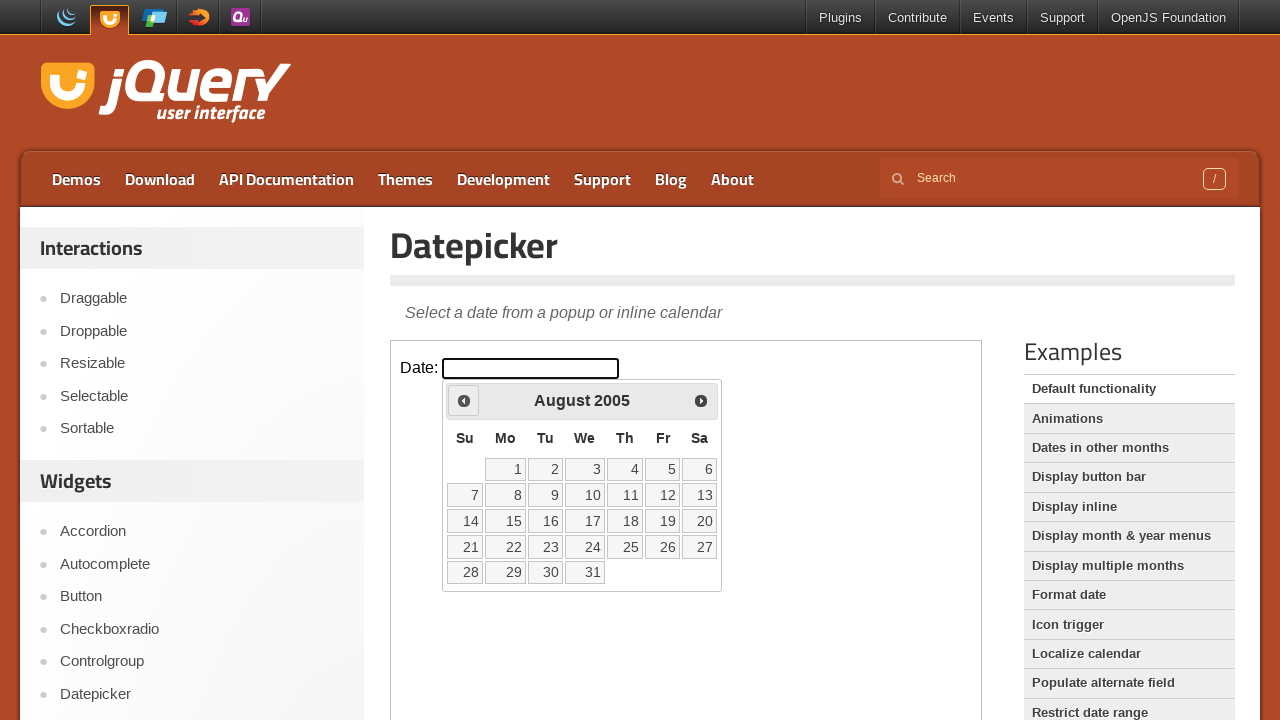

Updated current year: 2005
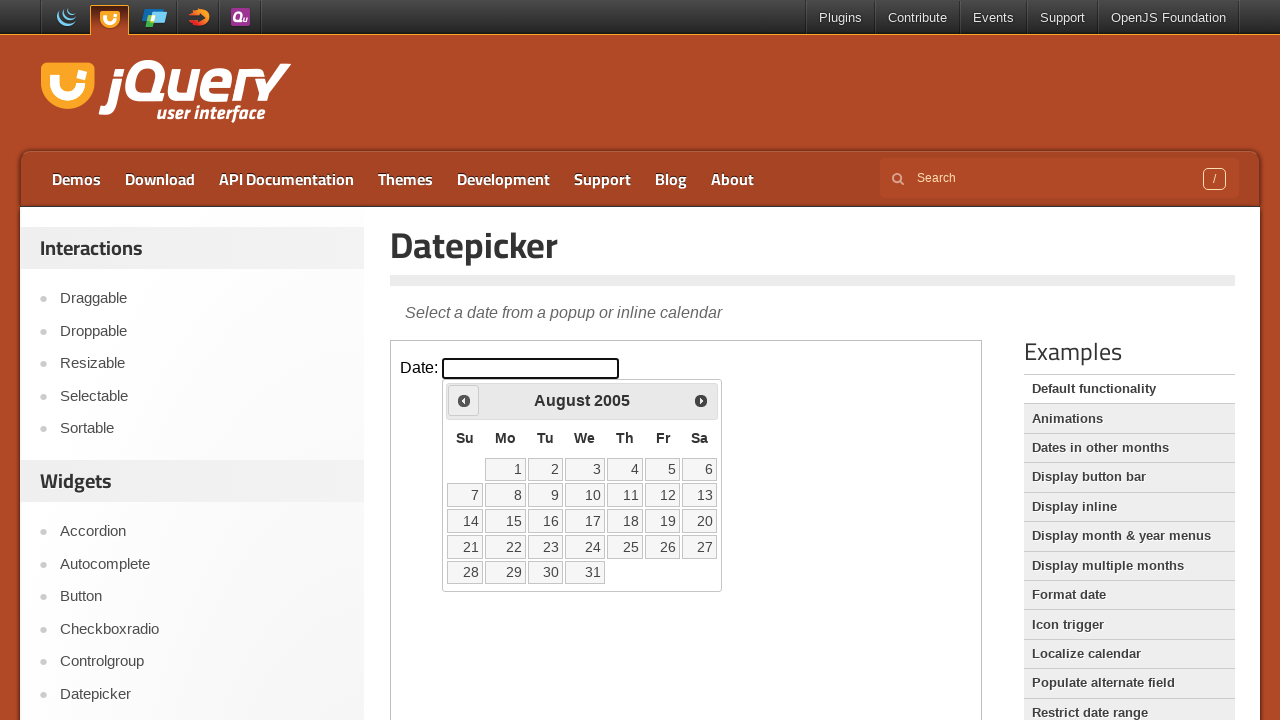

Clicked Prev button to navigate to previous year at (464, 400) on iframe >> nth=0 >> internal:control=enter-frame >> span:has-text('Prev')
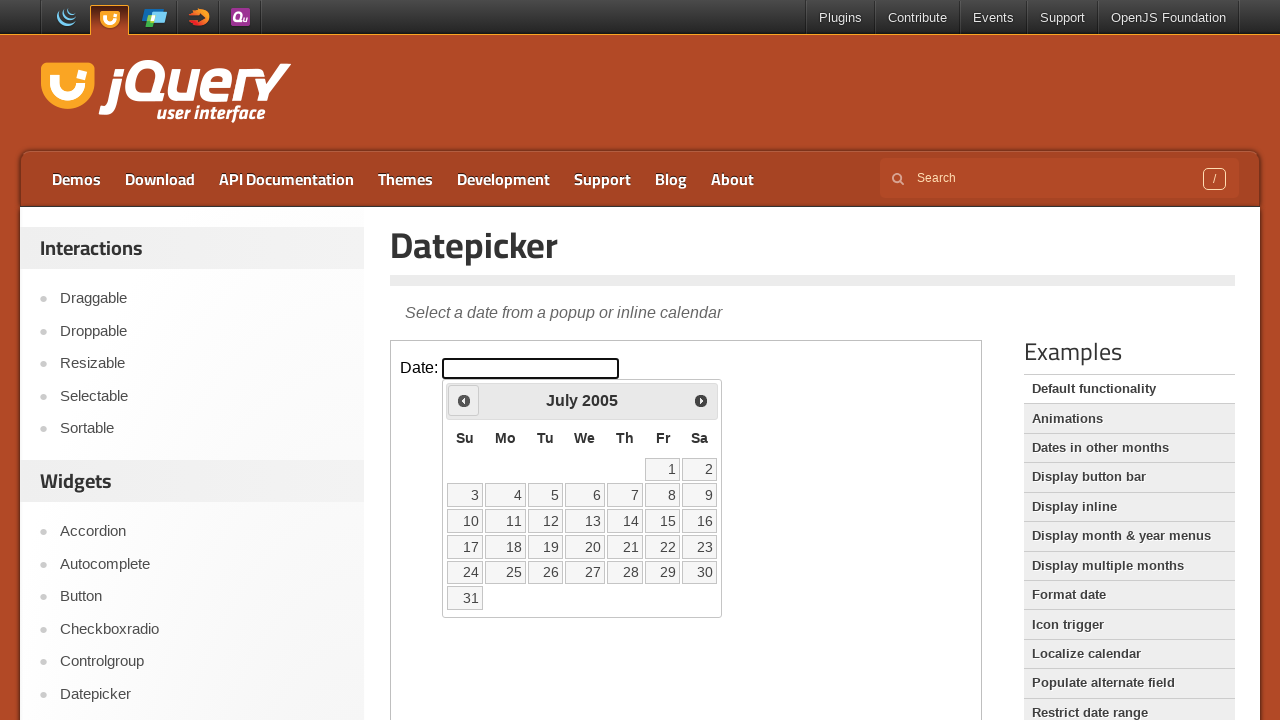

Updated current year: 2005
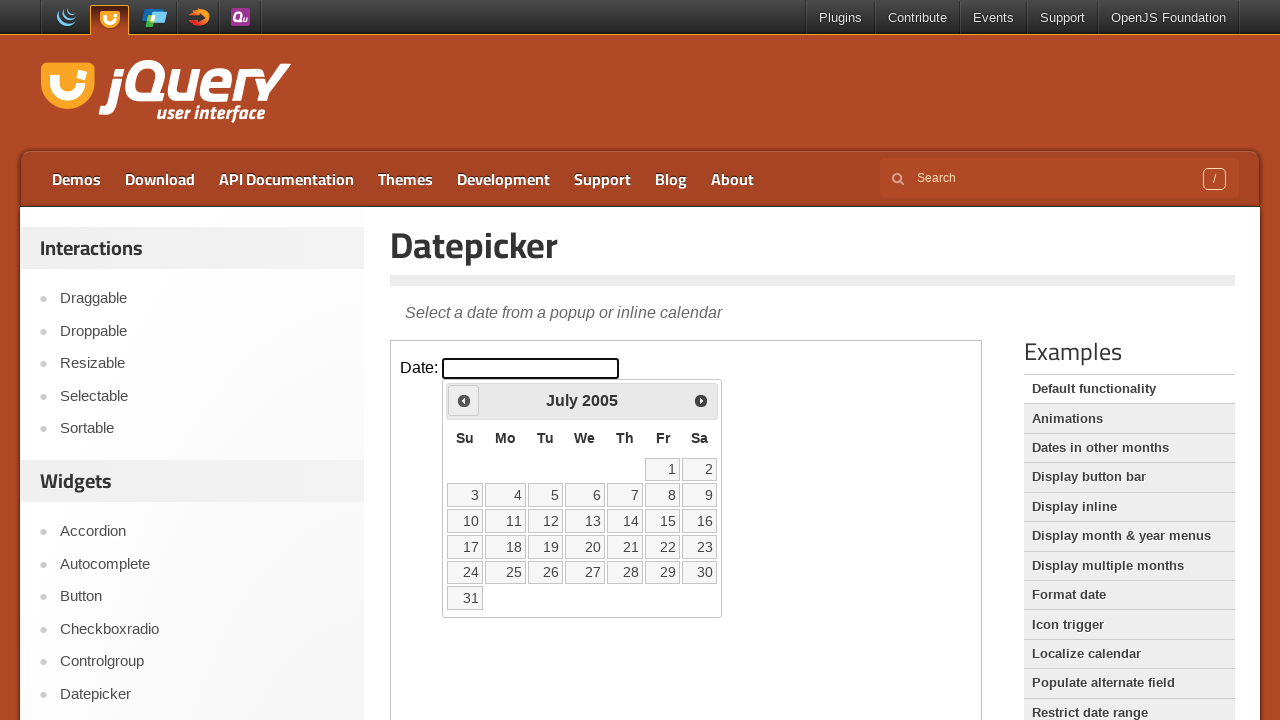

Clicked Prev button to navigate to previous year at (464, 400) on iframe >> nth=0 >> internal:control=enter-frame >> span:has-text('Prev')
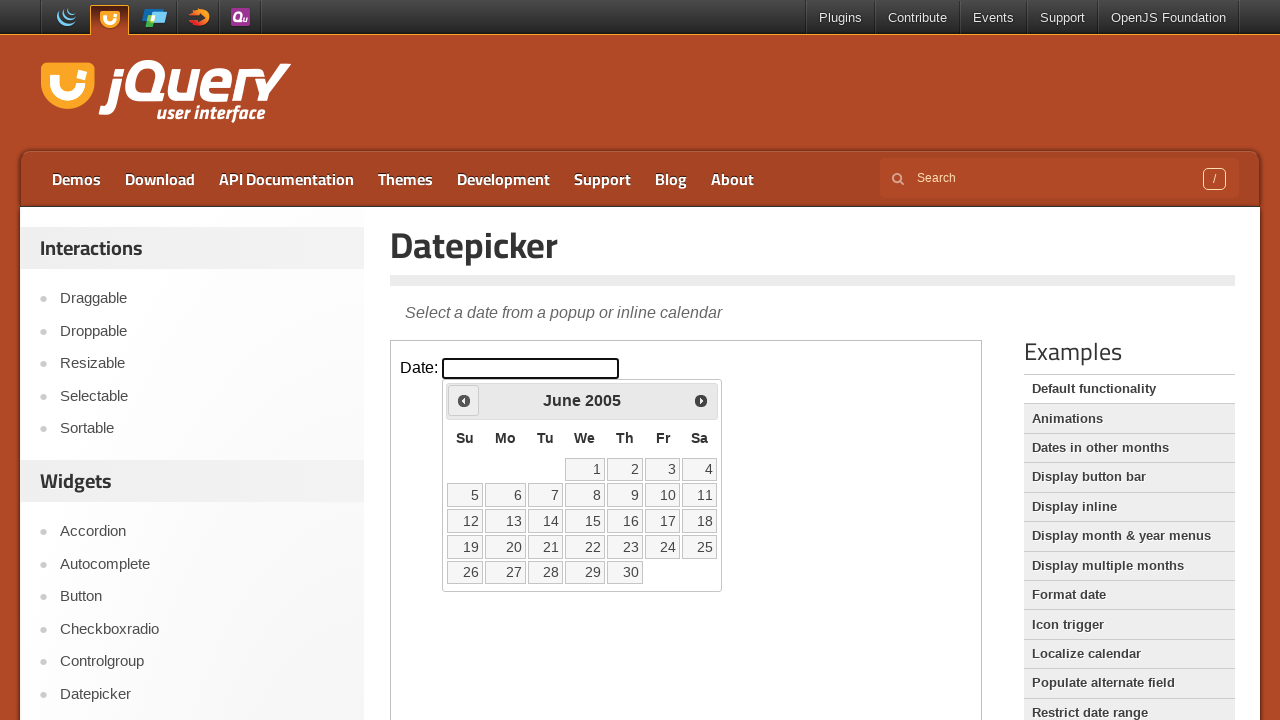

Updated current year: 2005
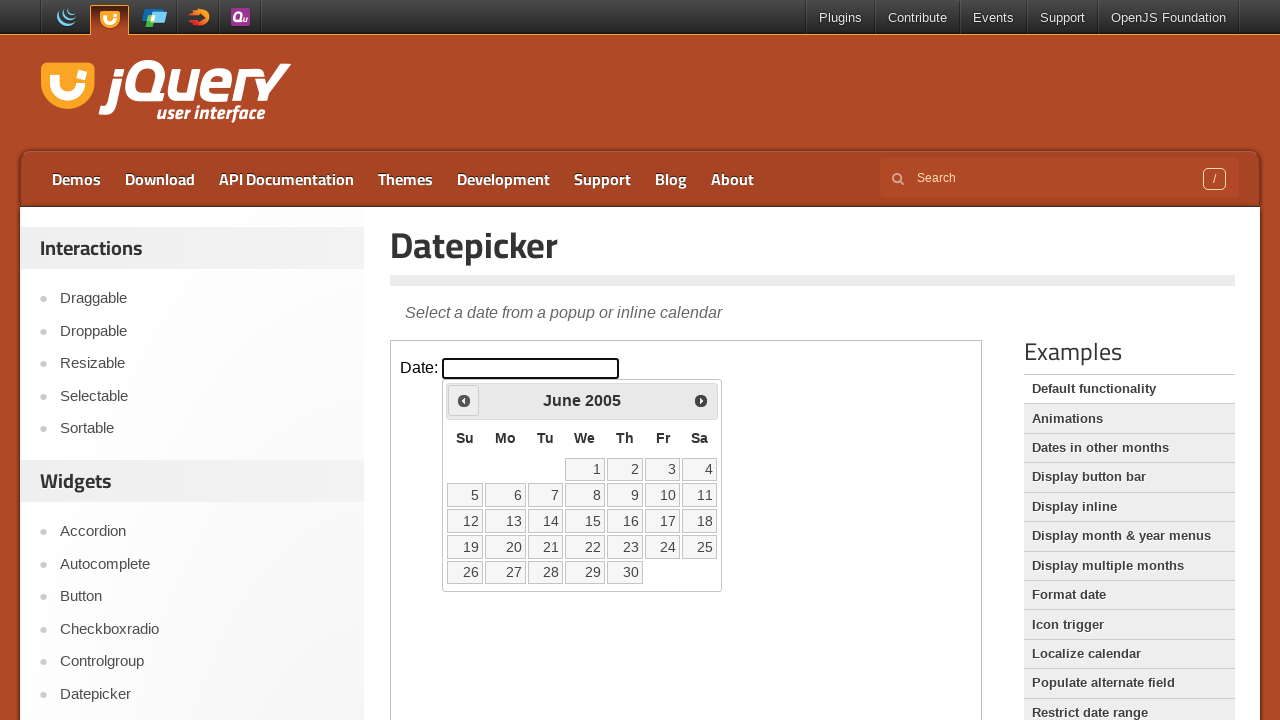

Clicked Prev button to navigate to previous year at (464, 400) on iframe >> nth=0 >> internal:control=enter-frame >> span:has-text('Prev')
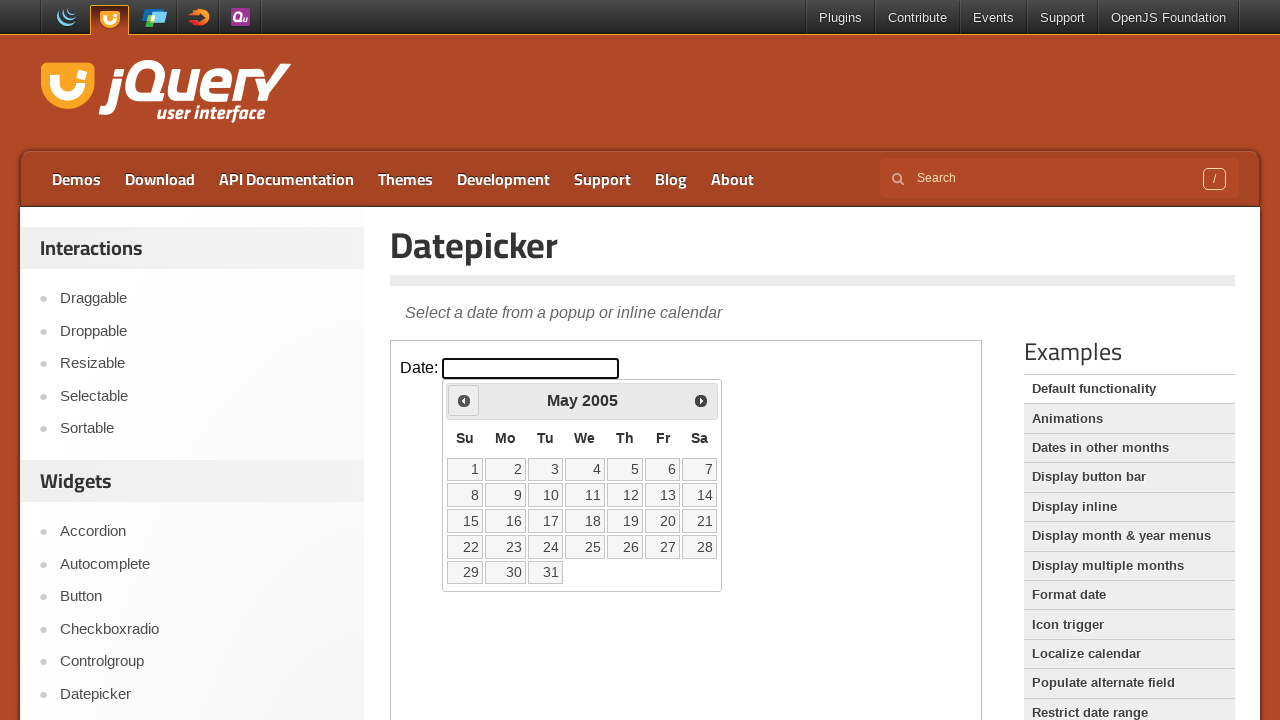

Updated current year: 2005
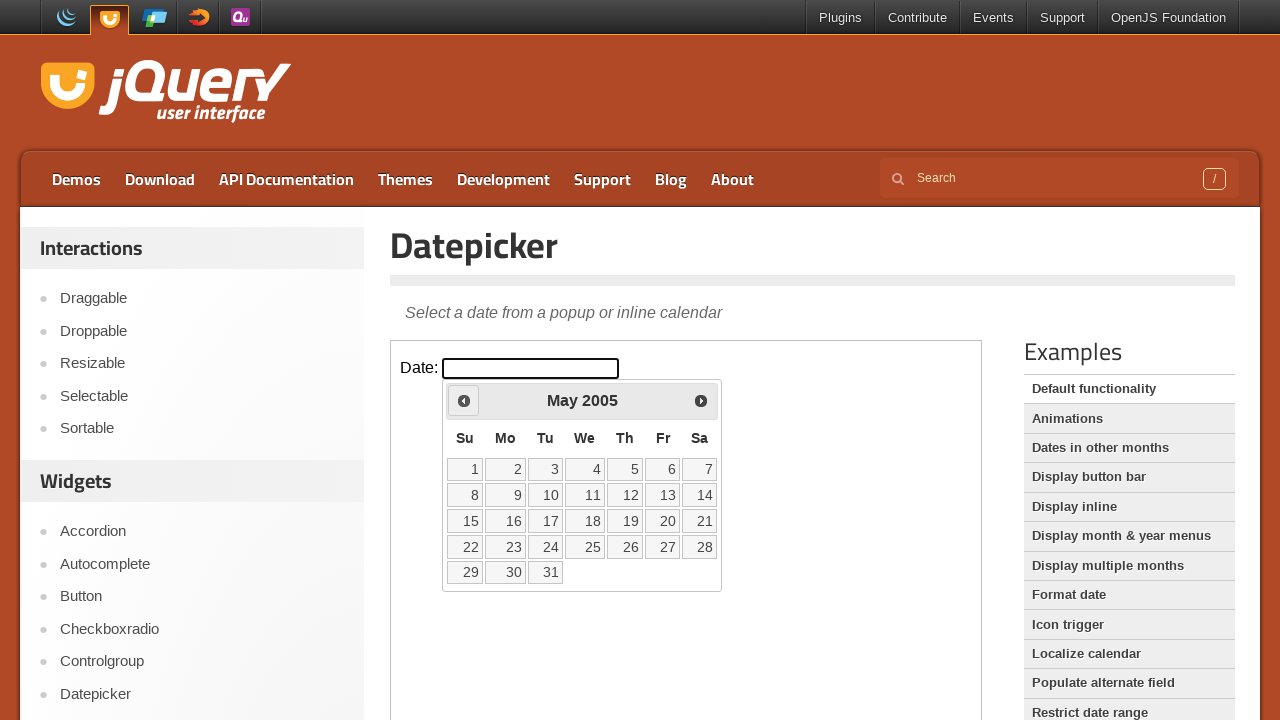

Clicked Prev button to navigate to previous year at (464, 400) on iframe >> nth=0 >> internal:control=enter-frame >> span:has-text('Prev')
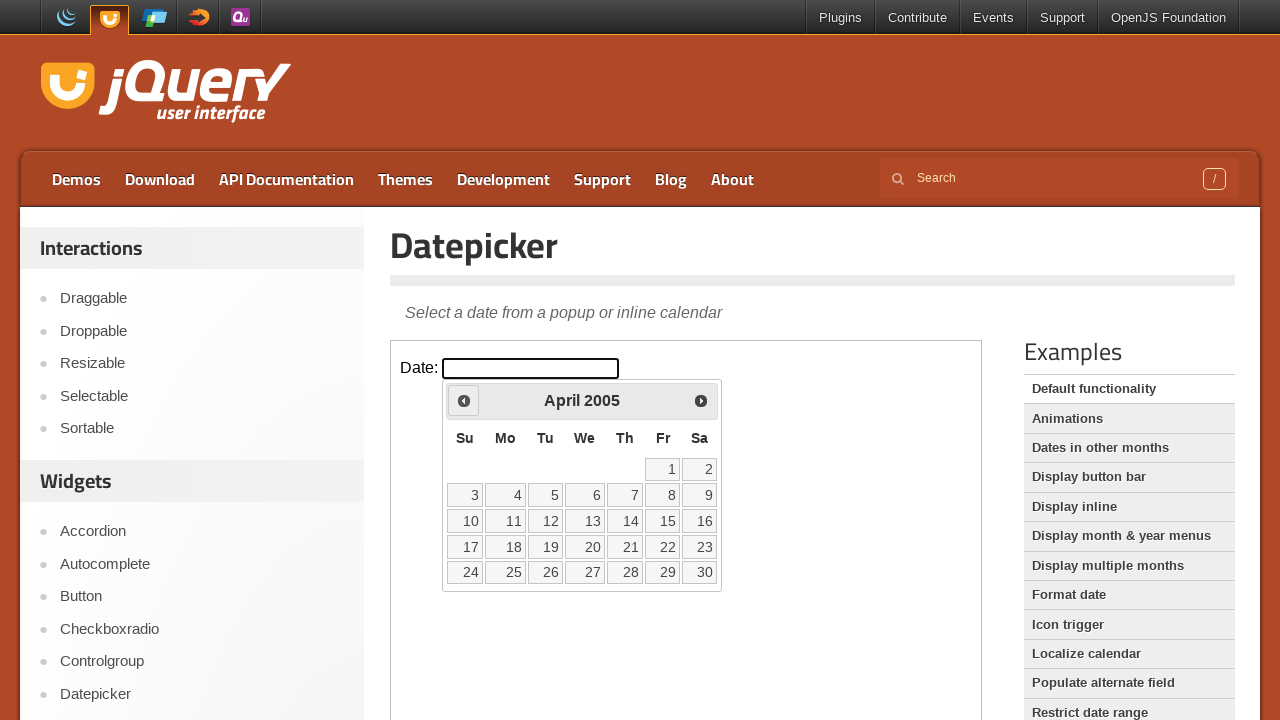

Updated current year: 2005
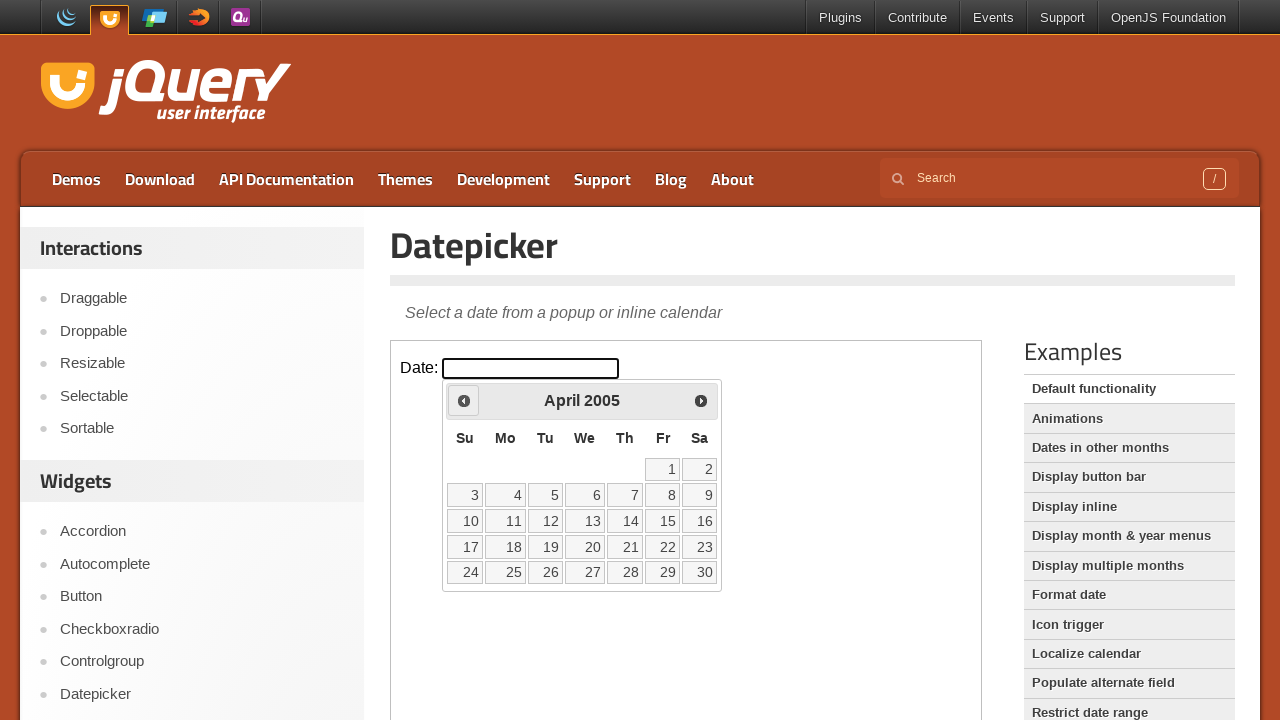

Clicked Prev button to navigate to previous year at (464, 400) on iframe >> nth=0 >> internal:control=enter-frame >> span:has-text('Prev')
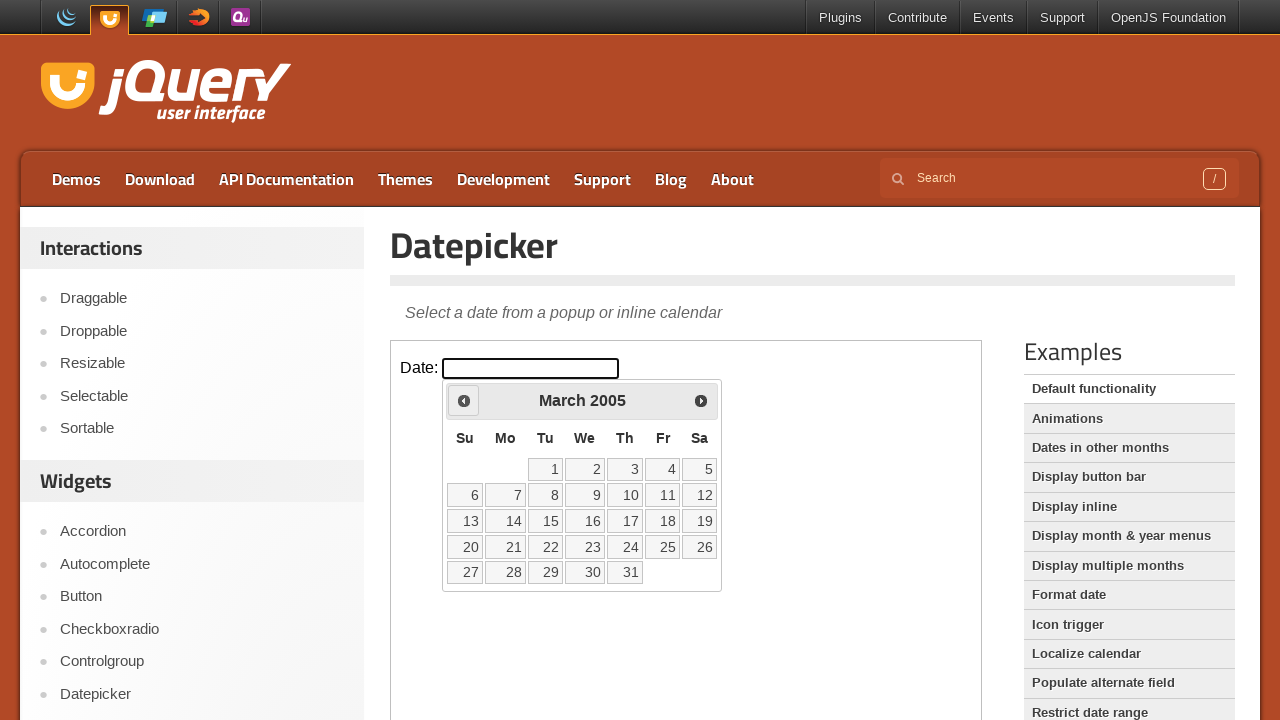

Updated current year: 2005
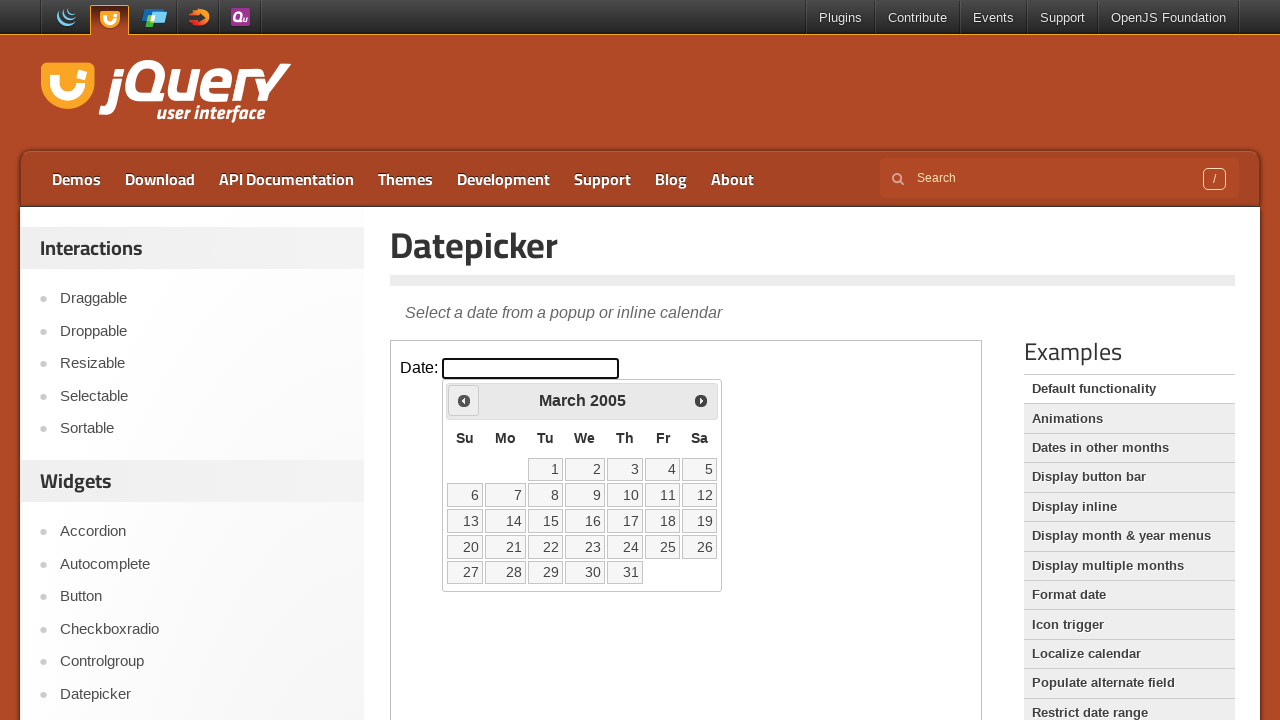

Clicked Prev button to navigate to previous year at (464, 400) on iframe >> nth=0 >> internal:control=enter-frame >> span:has-text('Prev')
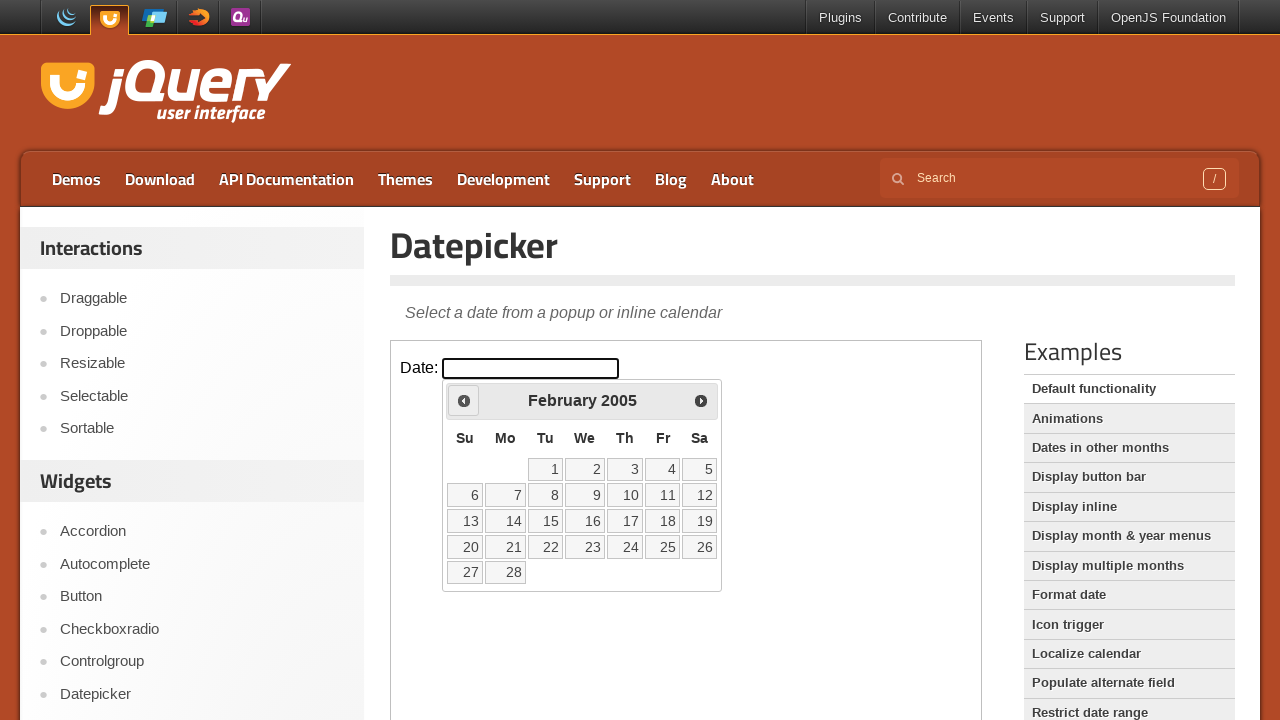

Updated current year: 2005
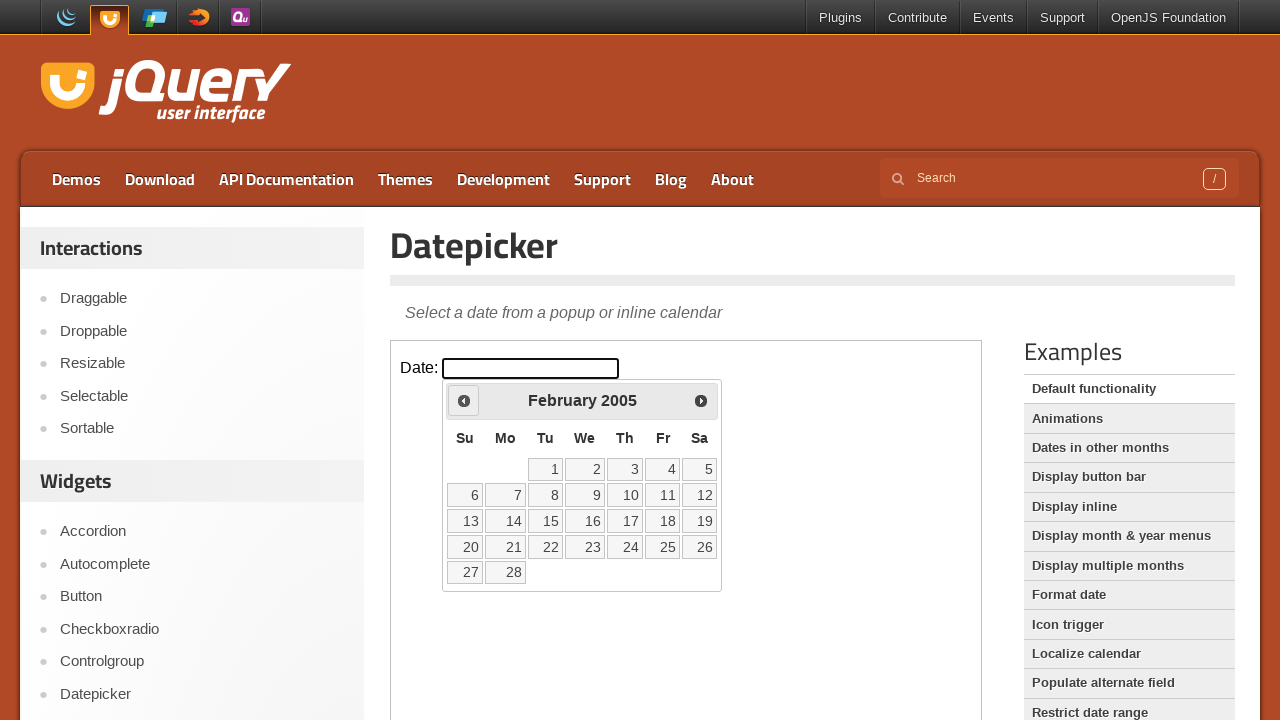

Clicked Prev button to navigate to previous year at (464, 400) on iframe >> nth=0 >> internal:control=enter-frame >> span:has-text('Prev')
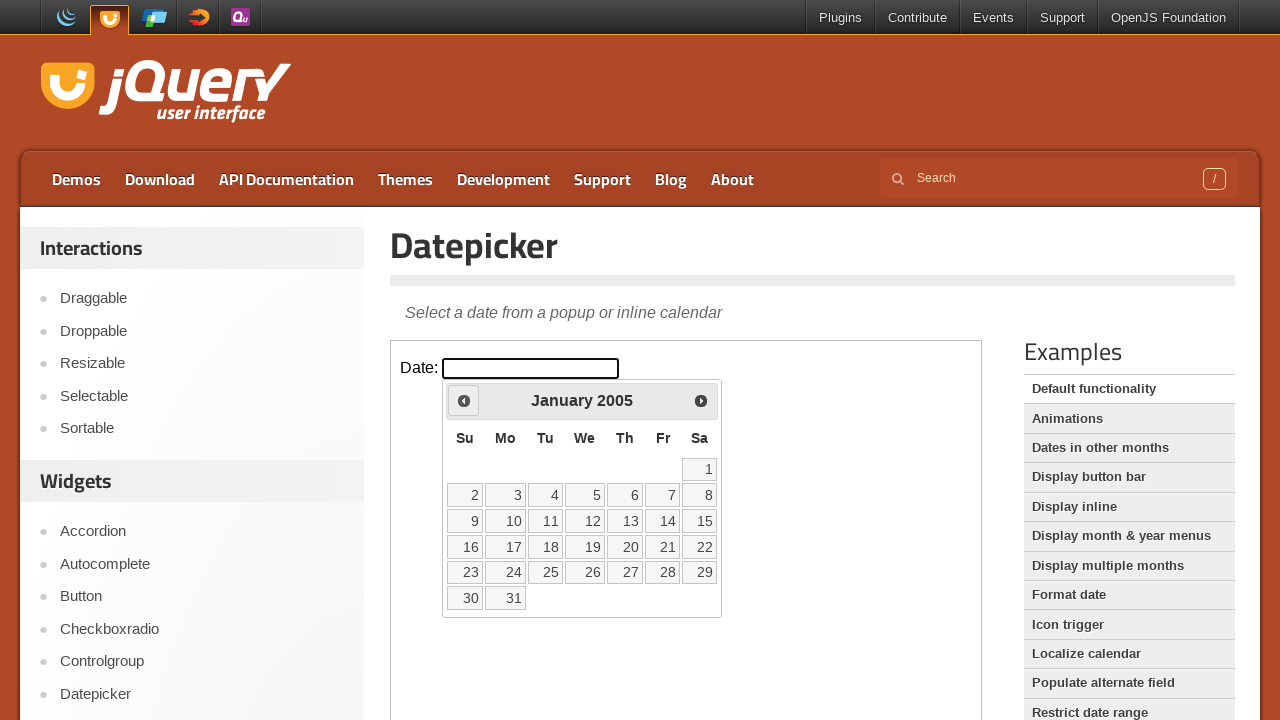

Updated current year: 2005
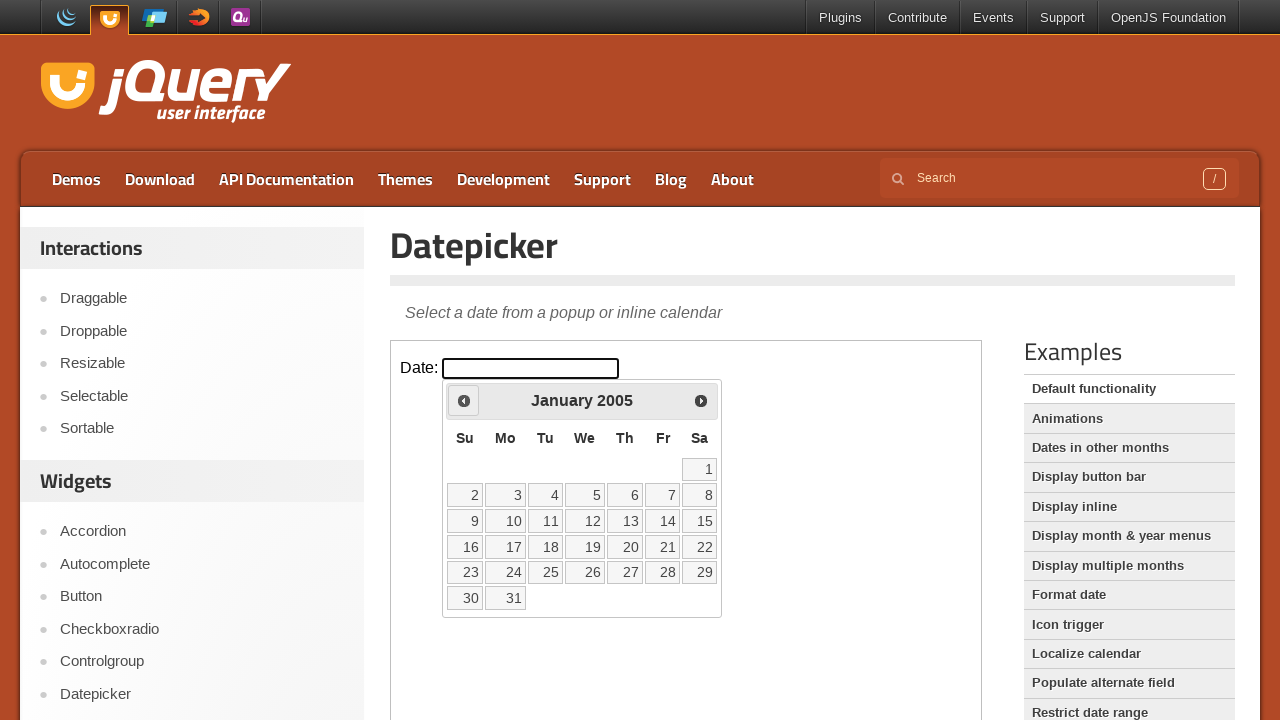

Clicked Prev button to navigate to previous year at (464, 400) on iframe >> nth=0 >> internal:control=enter-frame >> span:has-text('Prev')
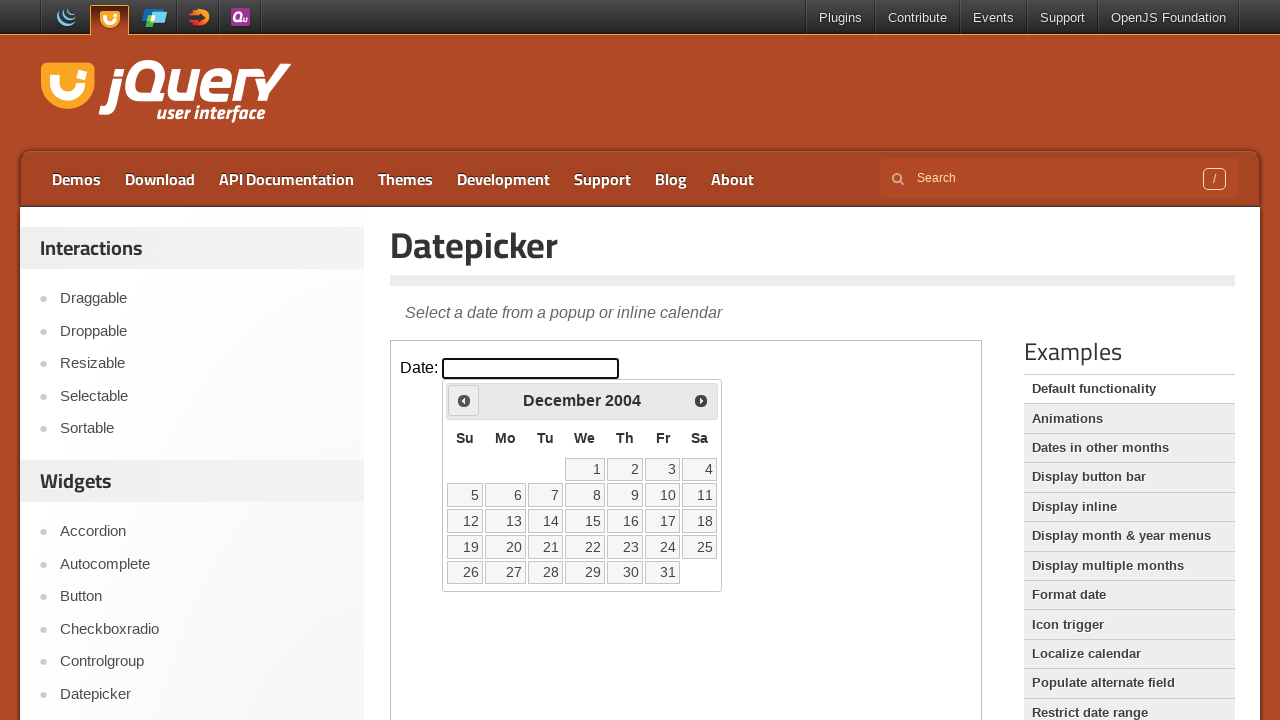

Updated current year: 2004
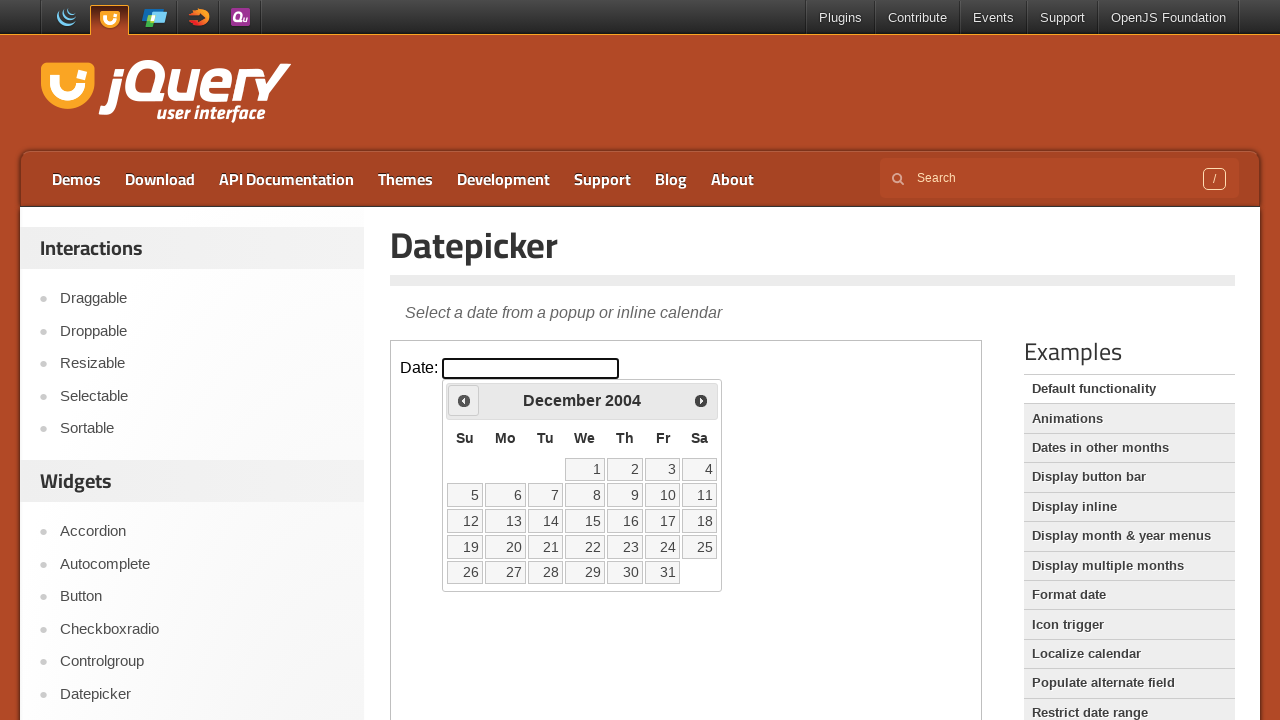

Clicked Prev button to navigate to previous year at (464, 400) on iframe >> nth=0 >> internal:control=enter-frame >> span:has-text('Prev')
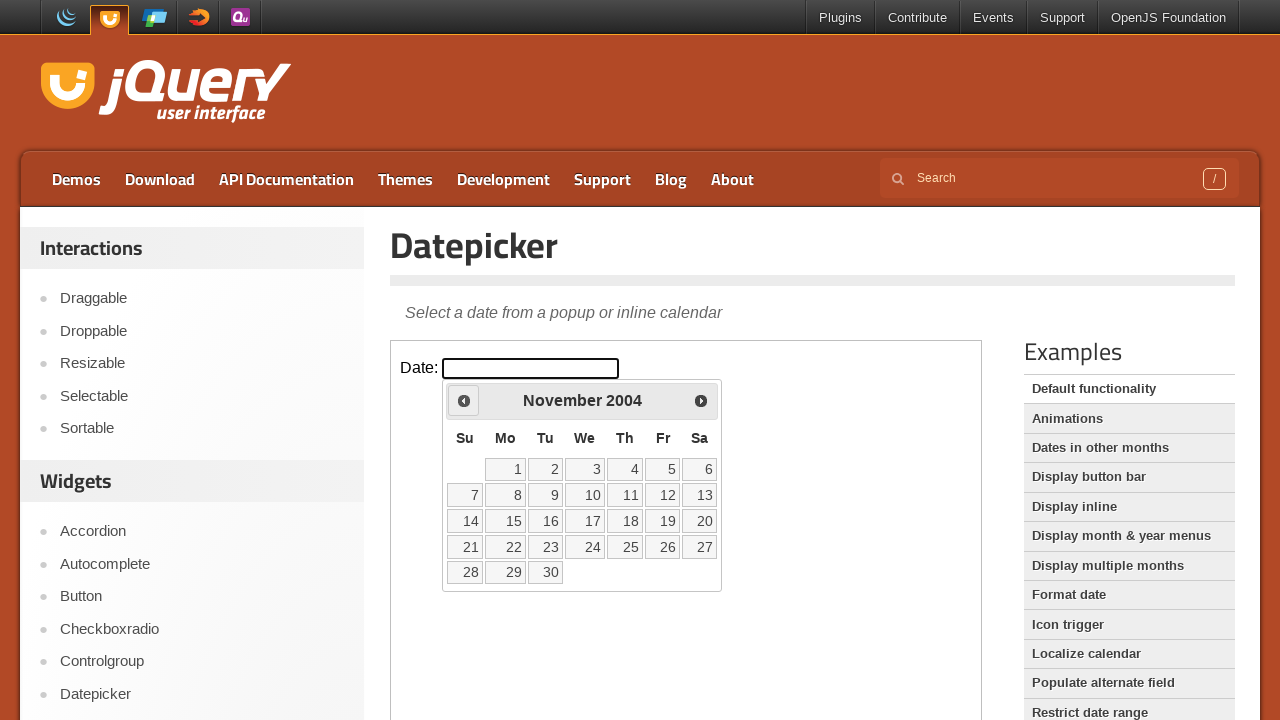

Updated current year: 2004
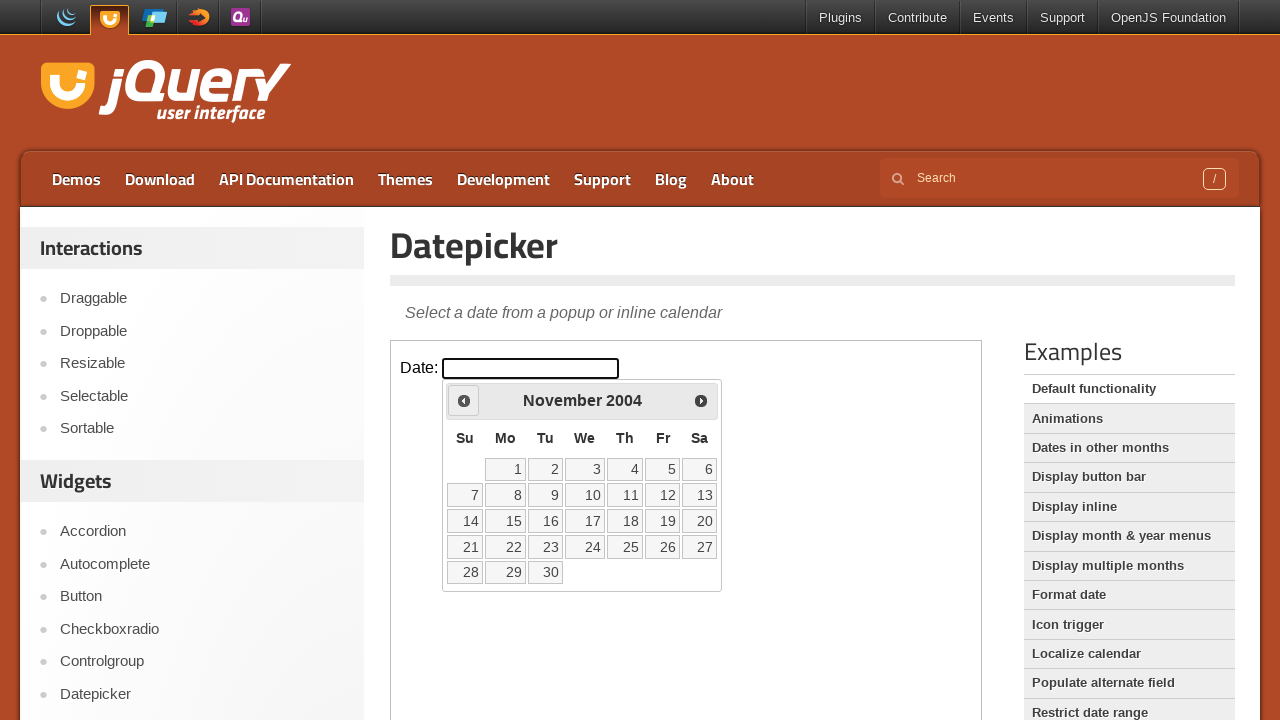

Clicked Prev button to navigate to previous year at (464, 400) on iframe >> nth=0 >> internal:control=enter-frame >> span:has-text('Prev')
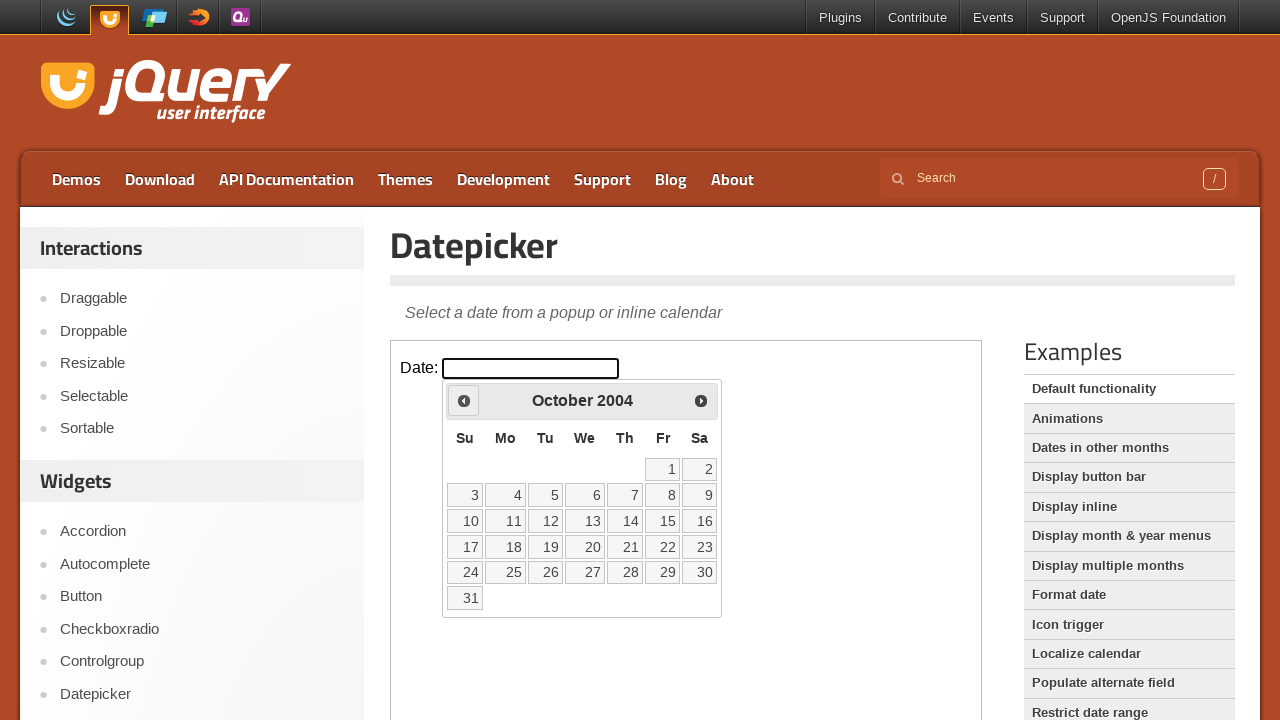

Updated current year: 2004
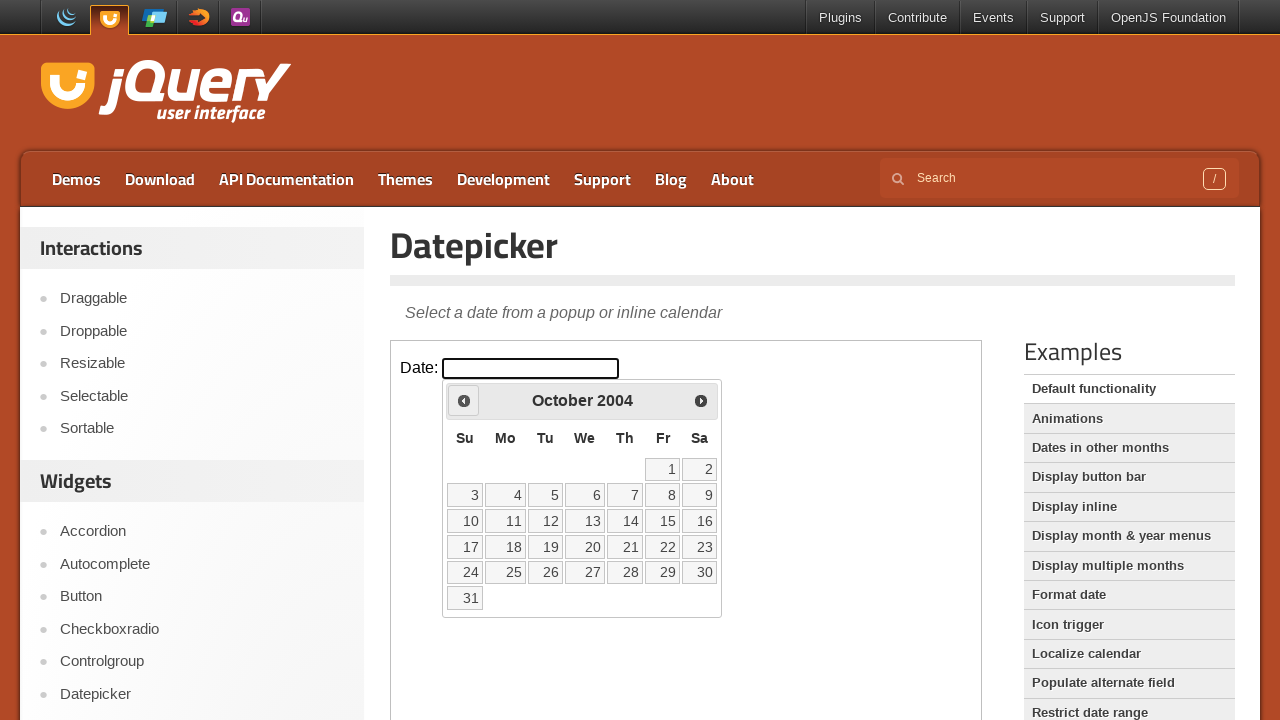

Clicked Prev button to navigate to previous year at (464, 400) on iframe >> nth=0 >> internal:control=enter-frame >> span:has-text('Prev')
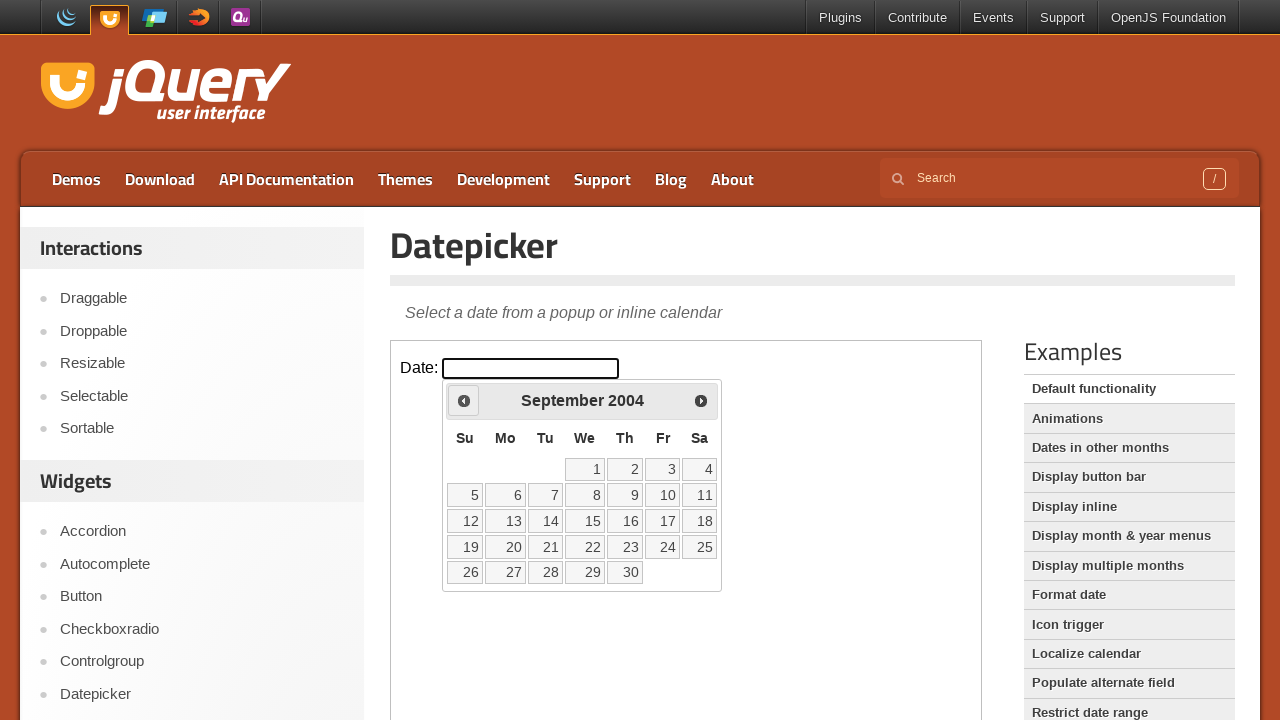

Updated current year: 2004
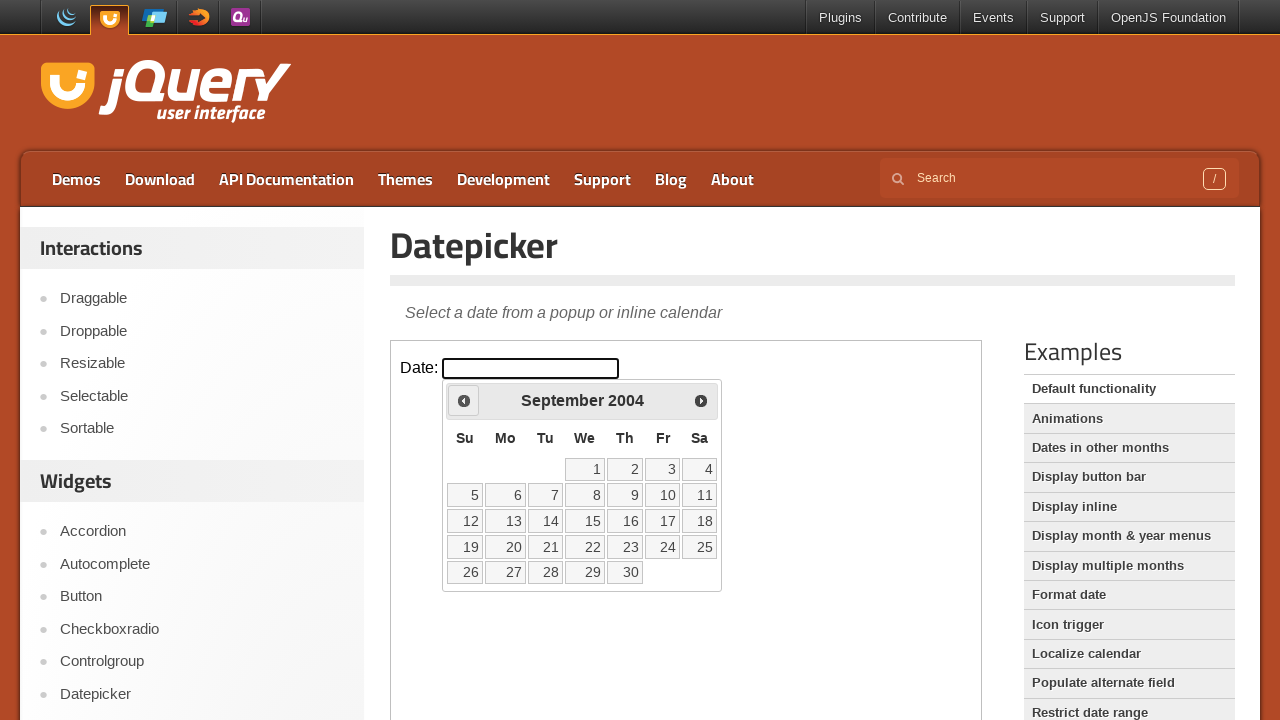

Clicked Prev button to navigate to previous year at (464, 400) on iframe >> nth=0 >> internal:control=enter-frame >> span:has-text('Prev')
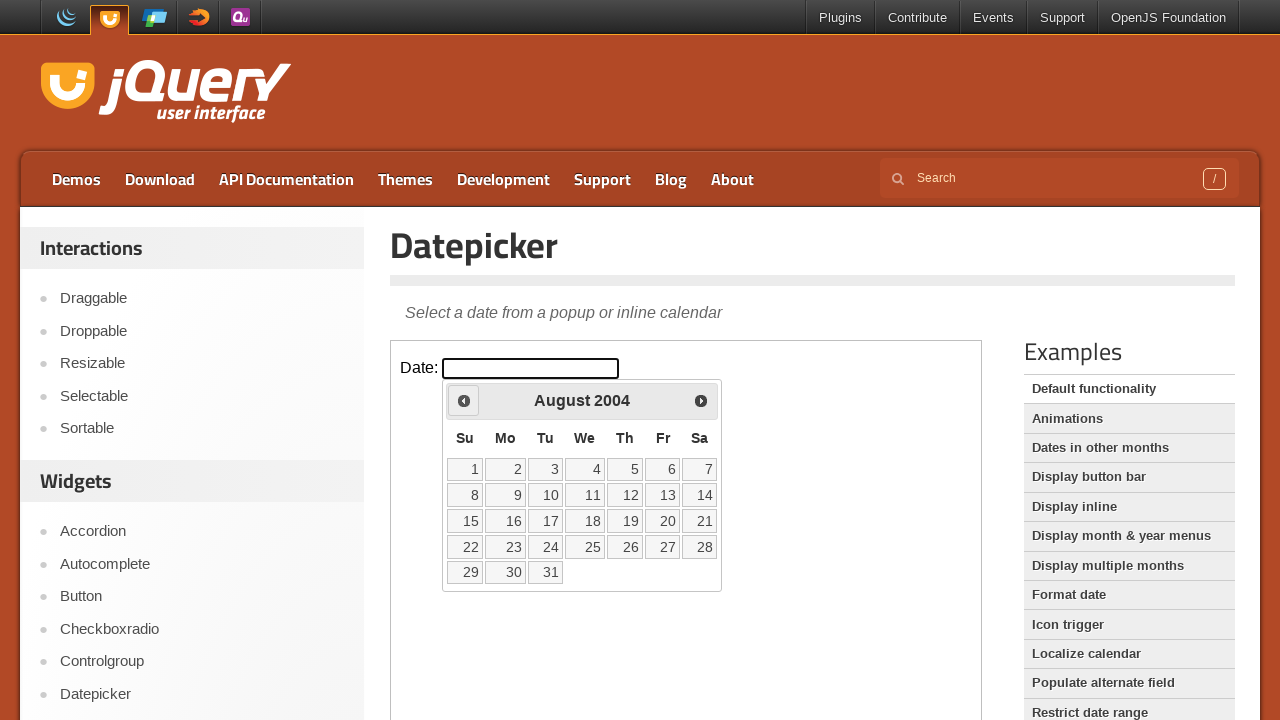

Updated current year: 2004
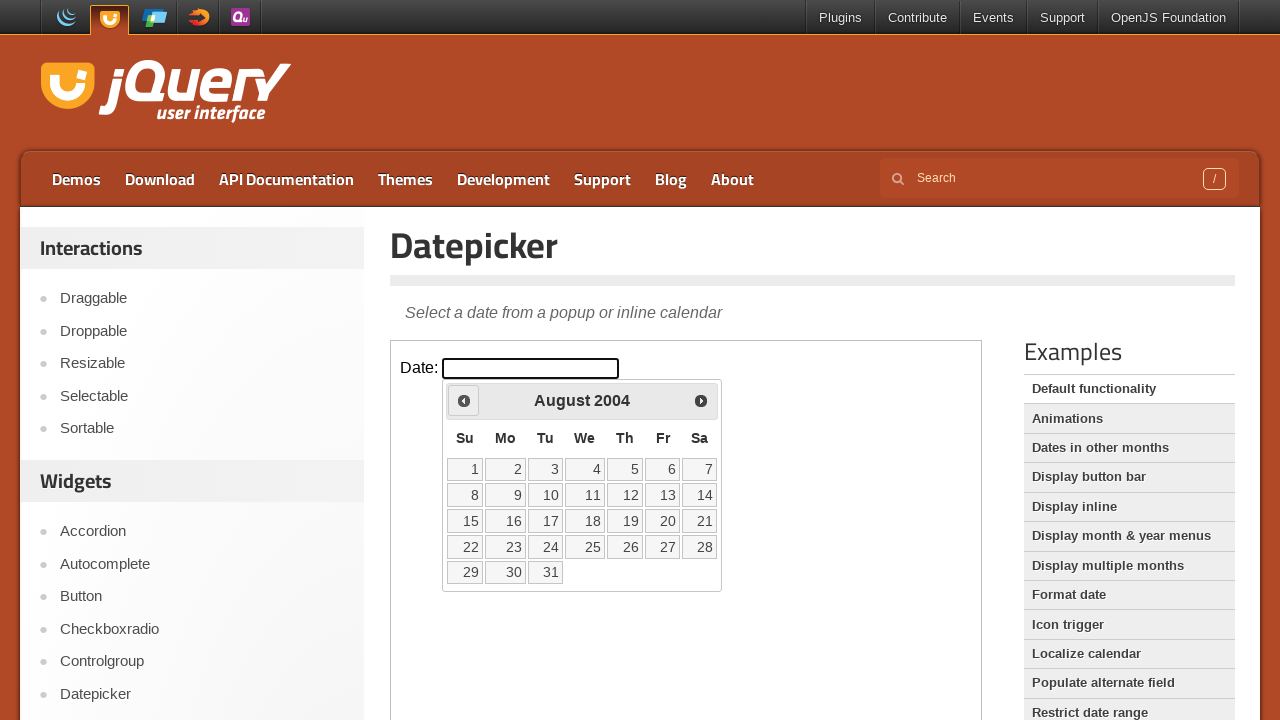

Clicked Prev button to navigate to previous year at (464, 400) on iframe >> nth=0 >> internal:control=enter-frame >> span:has-text('Prev')
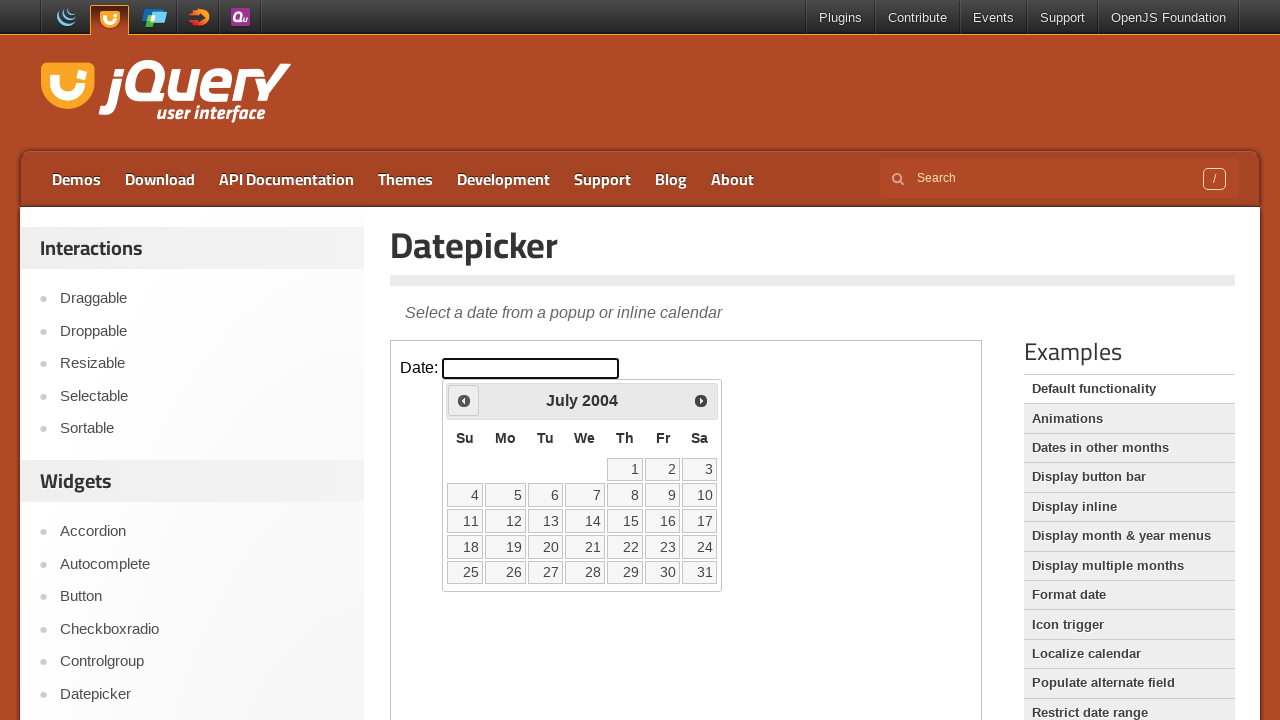

Updated current year: 2004
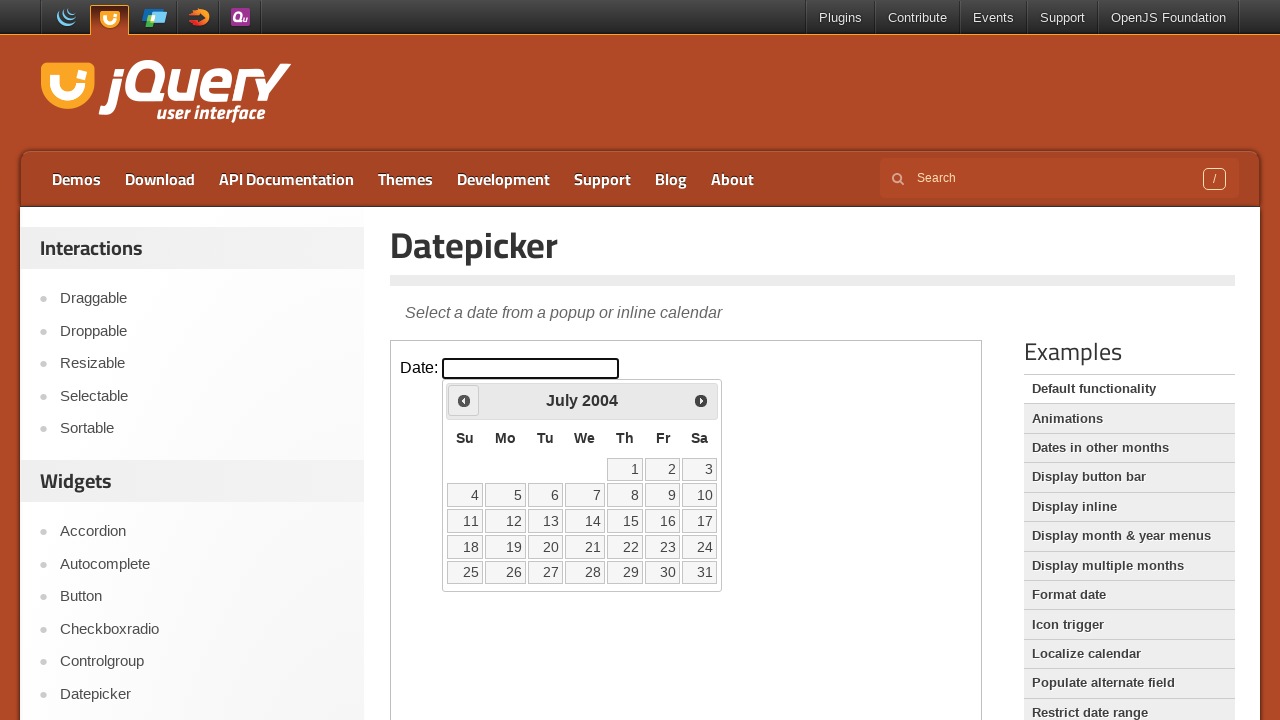

Clicked Prev button to navigate to previous year at (464, 400) on iframe >> nth=0 >> internal:control=enter-frame >> span:has-text('Prev')
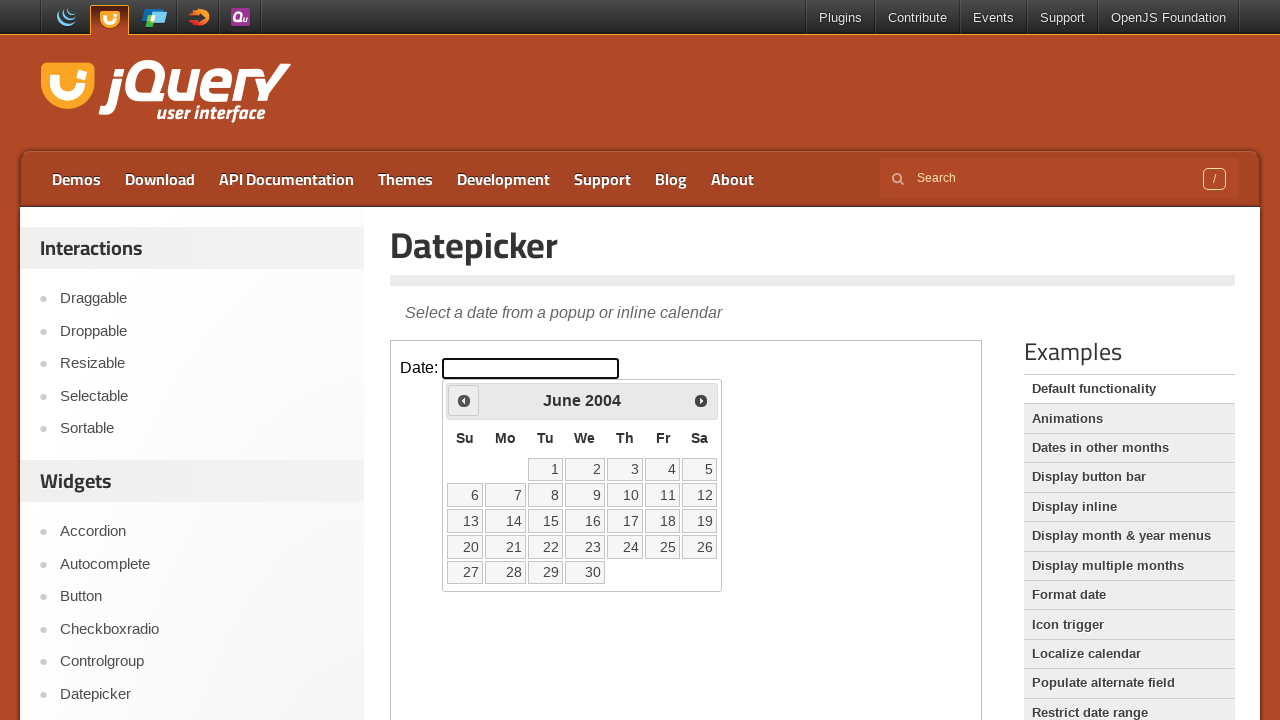

Updated current year: 2004
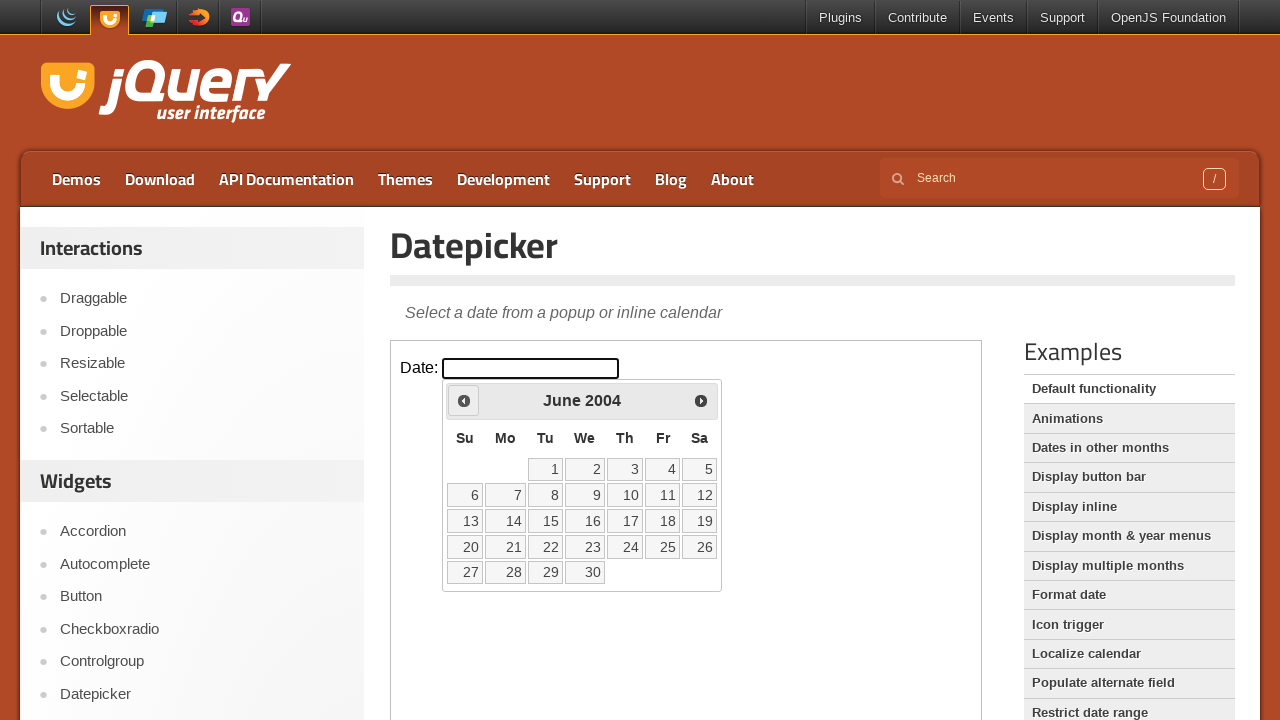

Clicked Prev button to navigate to previous year at (464, 400) on iframe >> nth=0 >> internal:control=enter-frame >> span:has-text('Prev')
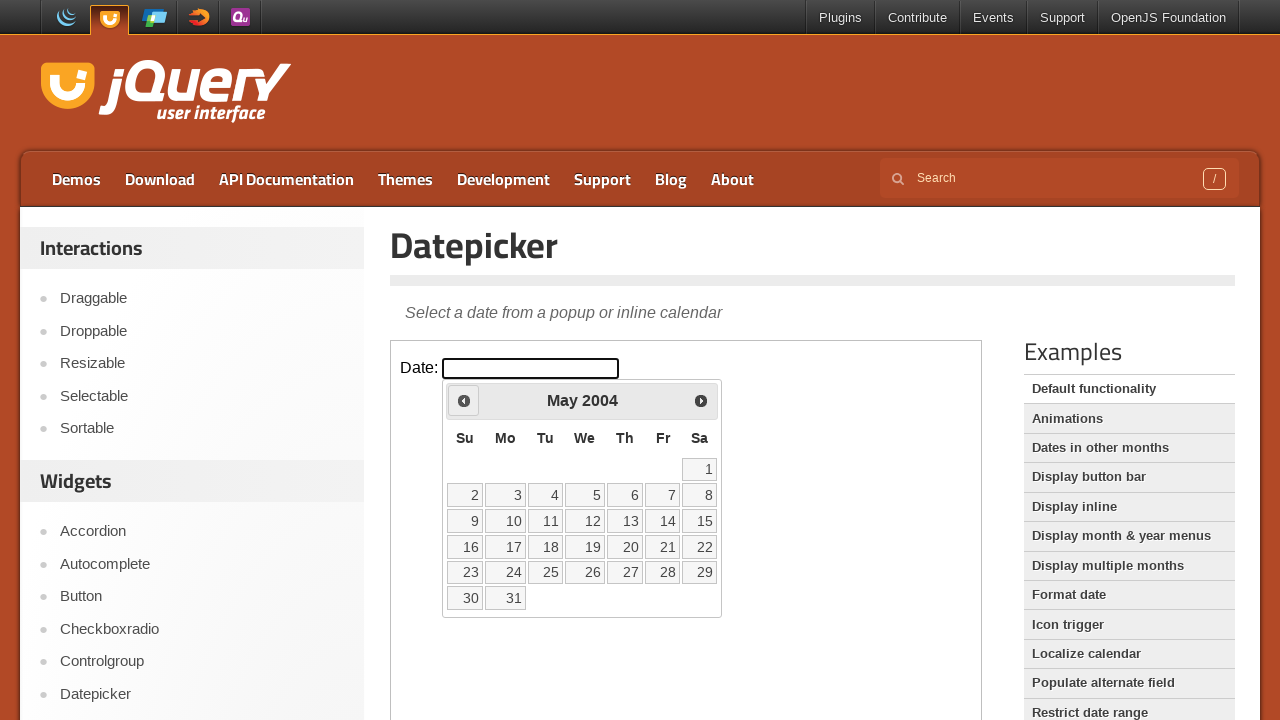

Updated current year: 2004
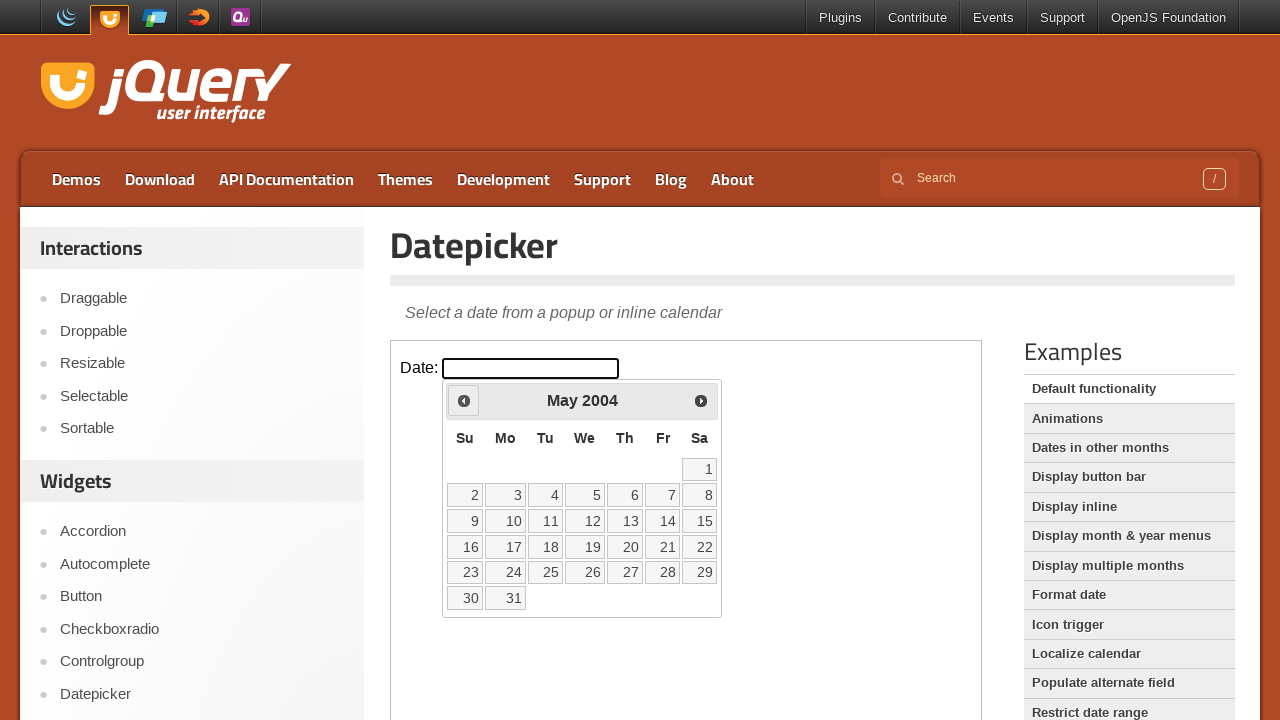

Clicked Prev button to navigate to previous year at (464, 400) on iframe >> nth=0 >> internal:control=enter-frame >> span:has-text('Prev')
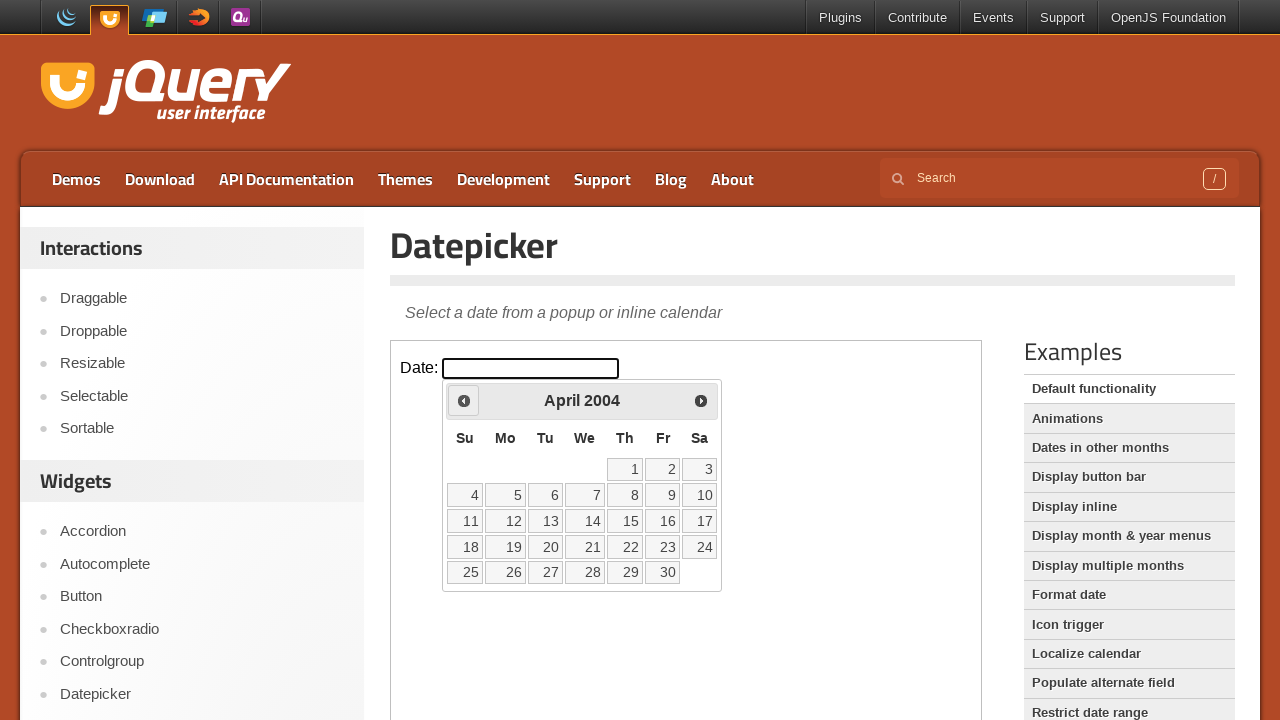

Updated current year: 2004
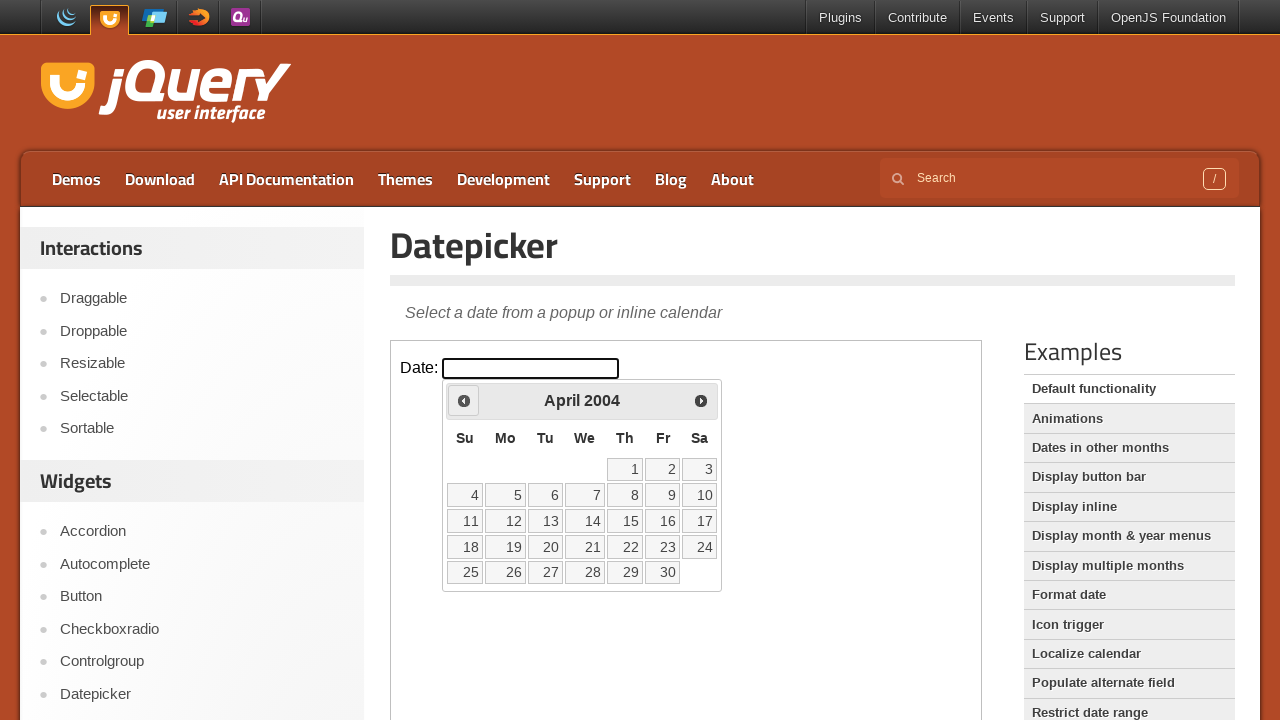

Clicked Prev button to navigate to previous year at (464, 400) on iframe >> nth=0 >> internal:control=enter-frame >> span:has-text('Prev')
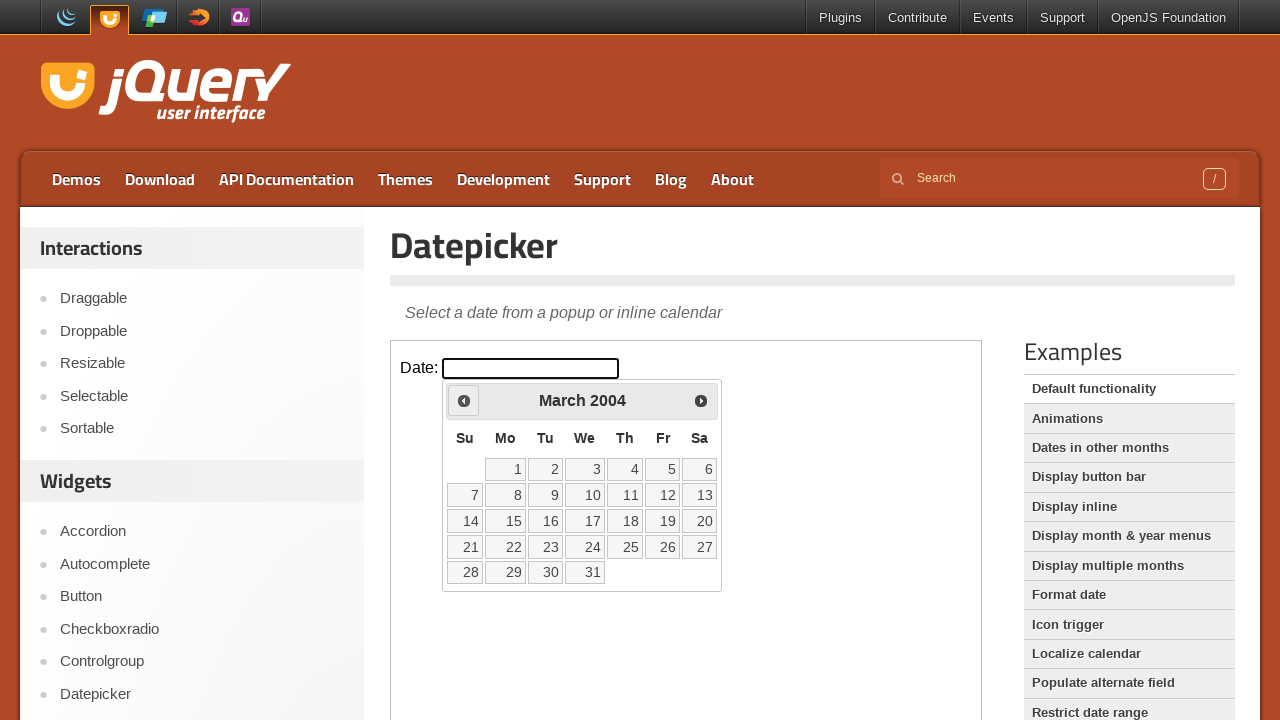

Updated current year: 2004
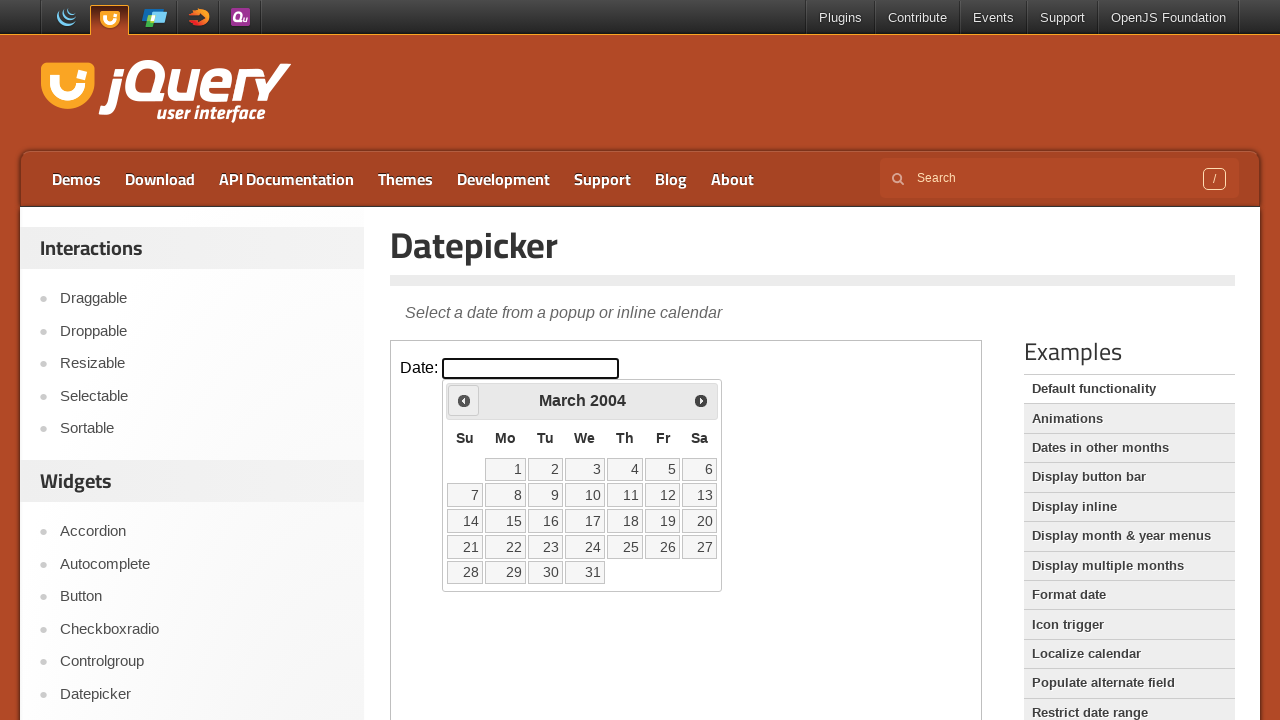

Clicked Prev button to navigate to previous year at (464, 400) on iframe >> nth=0 >> internal:control=enter-frame >> span:has-text('Prev')
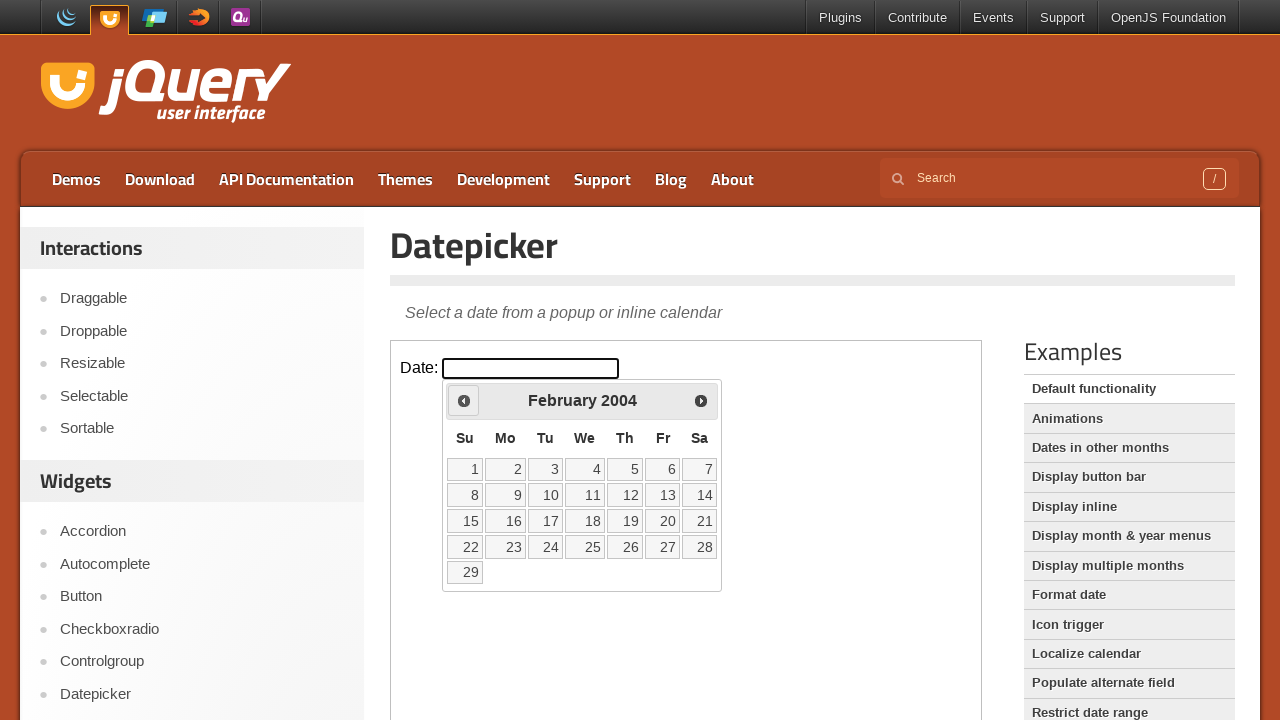

Updated current year: 2004
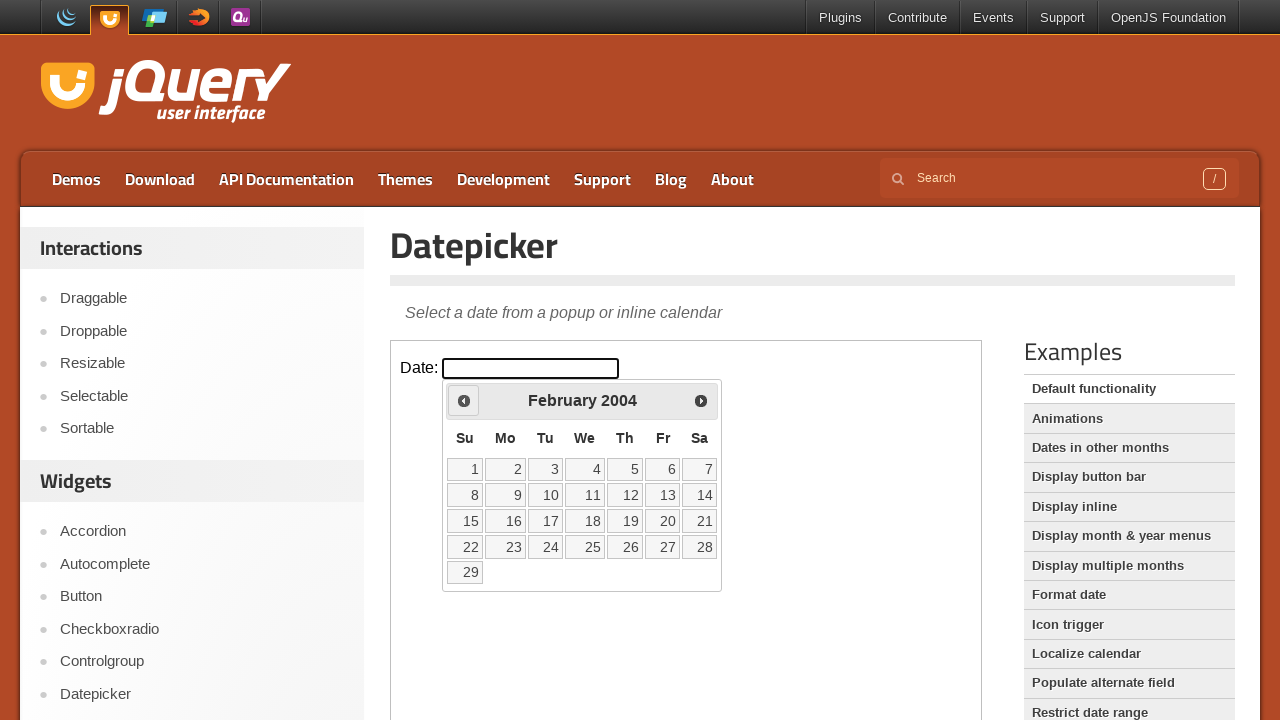

Clicked Prev button to navigate to previous year at (464, 400) on iframe >> nth=0 >> internal:control=enter-frame >> span:has-text('Prev')
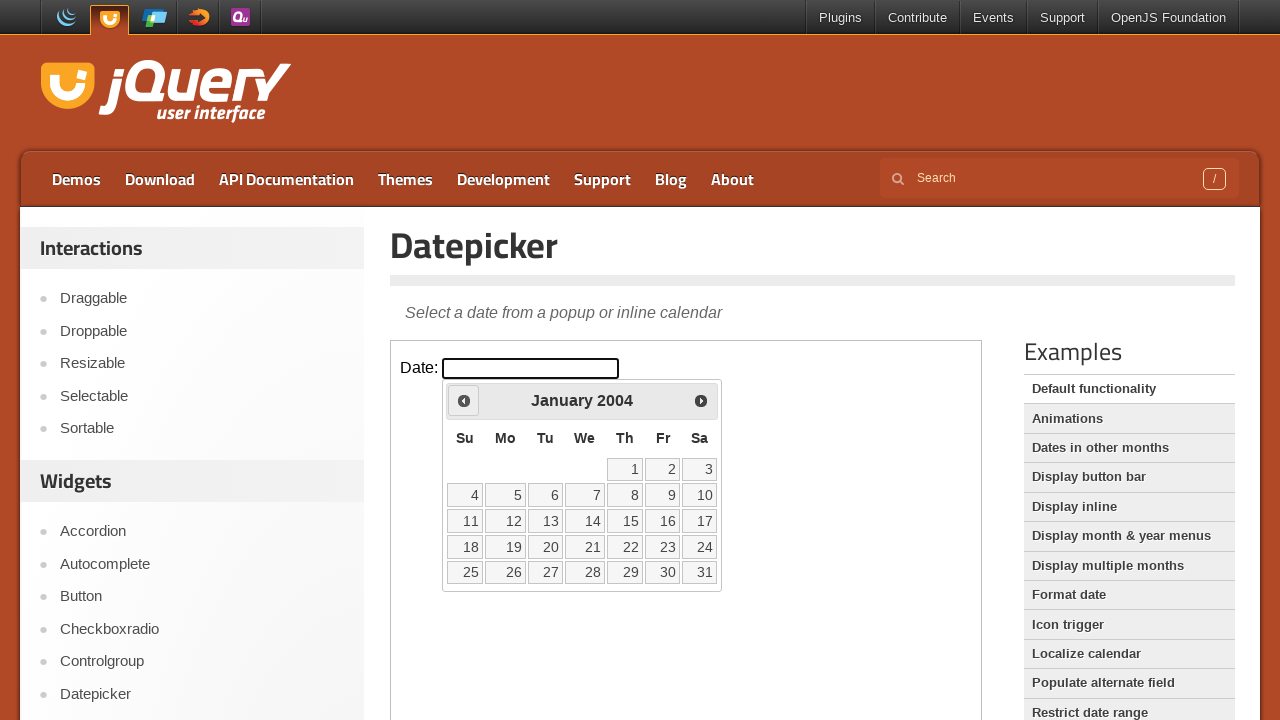

Updated current year: 2004
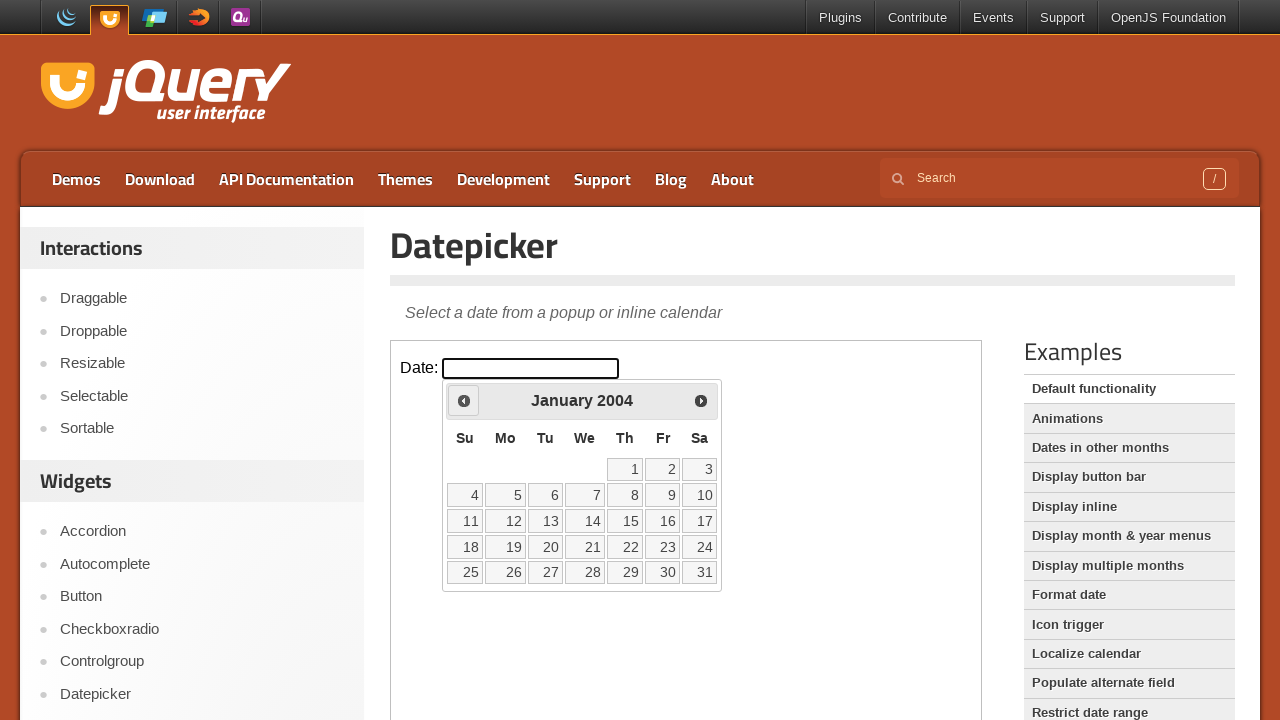

Clicked Prev button to navigate to previous year at (464, 400) on iframe >> nth=0 >> internal:control=enter-frame >> span:has-text('Prev')
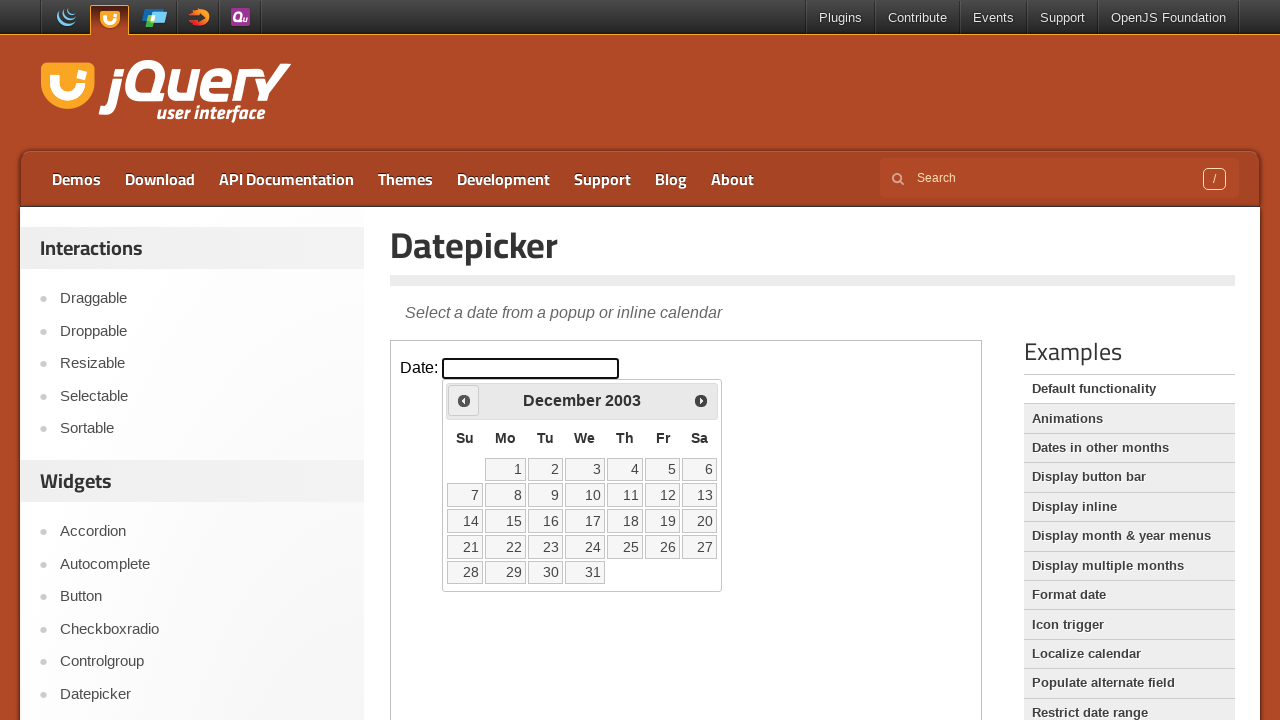

Updated current year: 2003
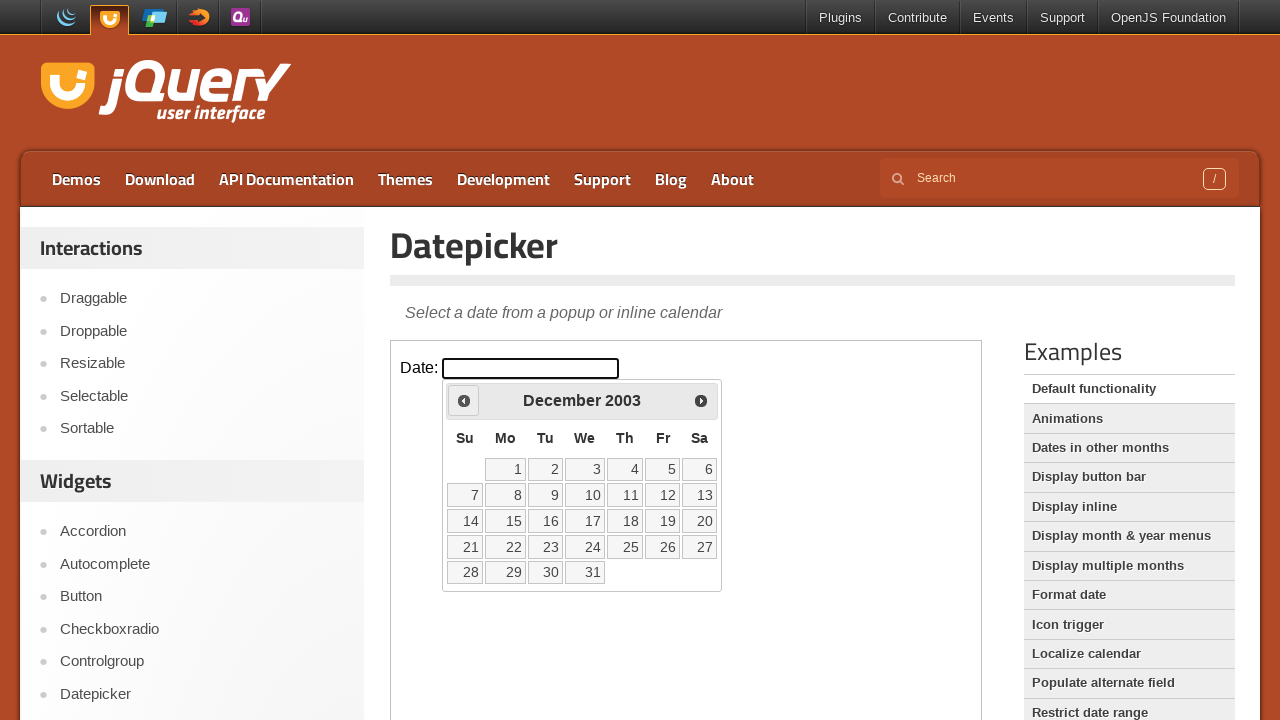

Clicked Prev button to navigate to previous year at (464, 400) on iframe >> nth=0 >> internal:control=enter-frame >> span:has-text('Prev')
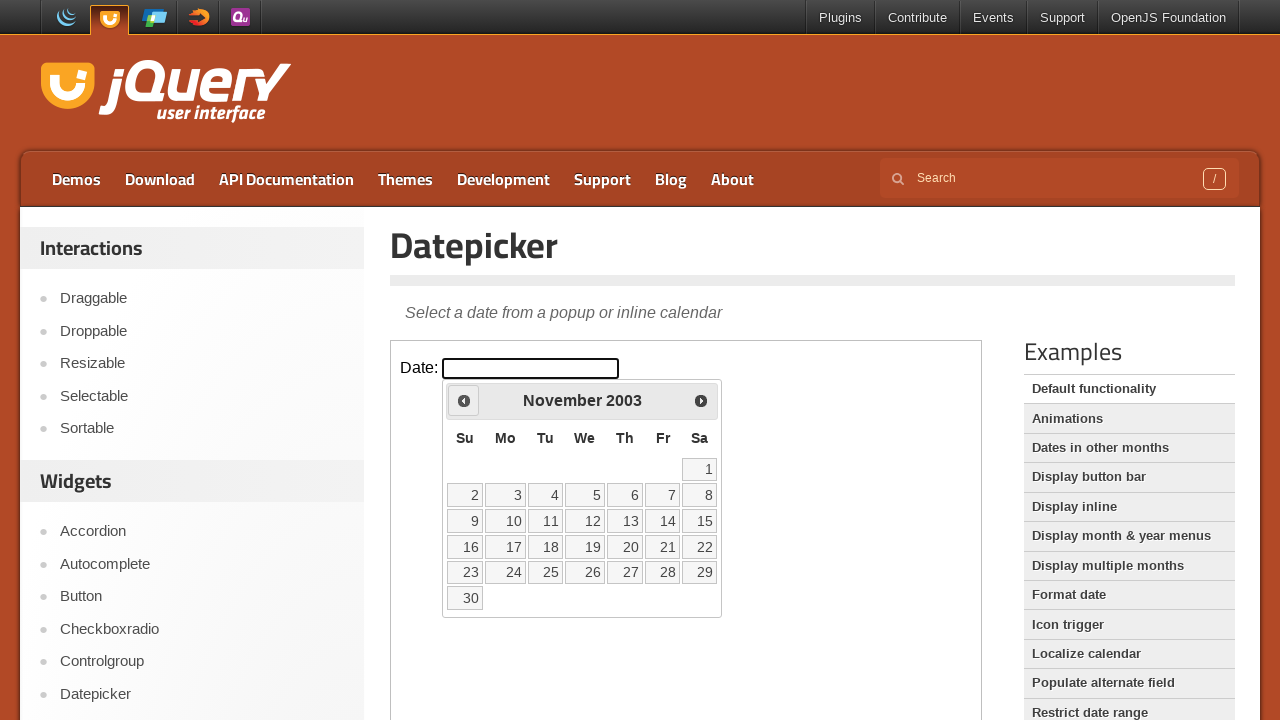

Updated current year: 2003
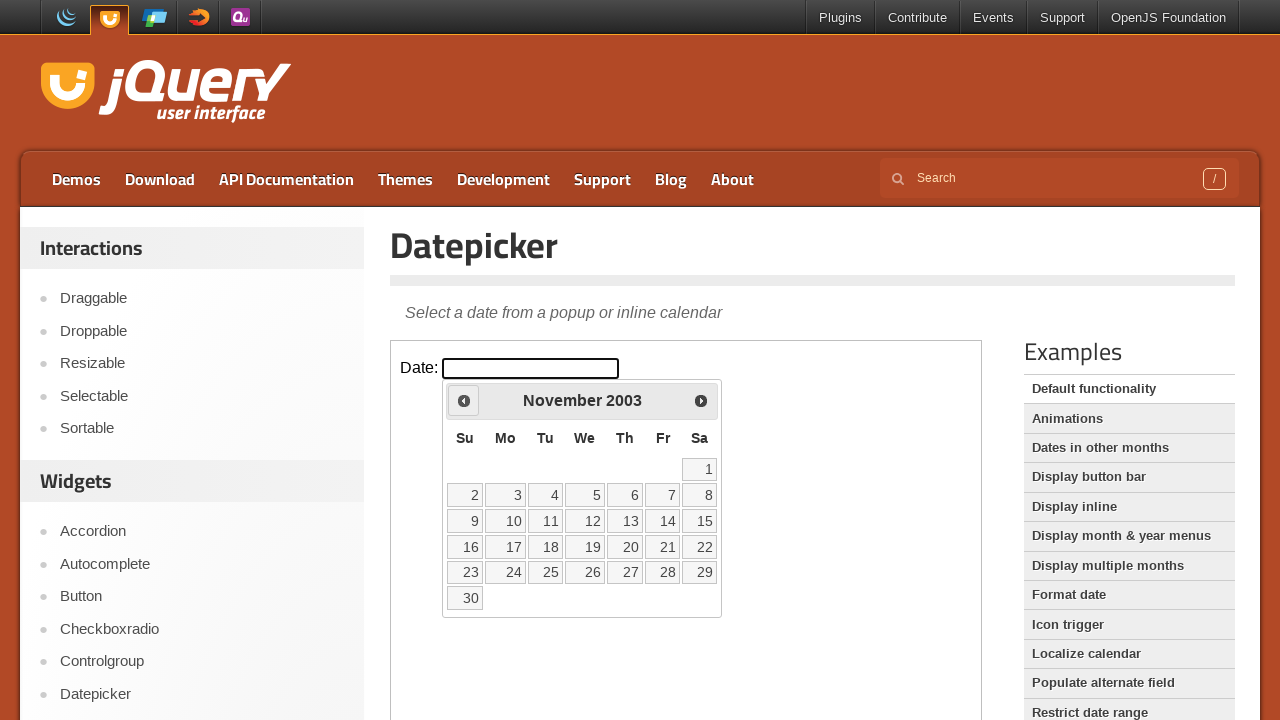

Clicked Prev button to navigate to previous year at (464, 400) on iframe >> nth=0 >> internal:control=enter-frame >> span:has-text('Prev')
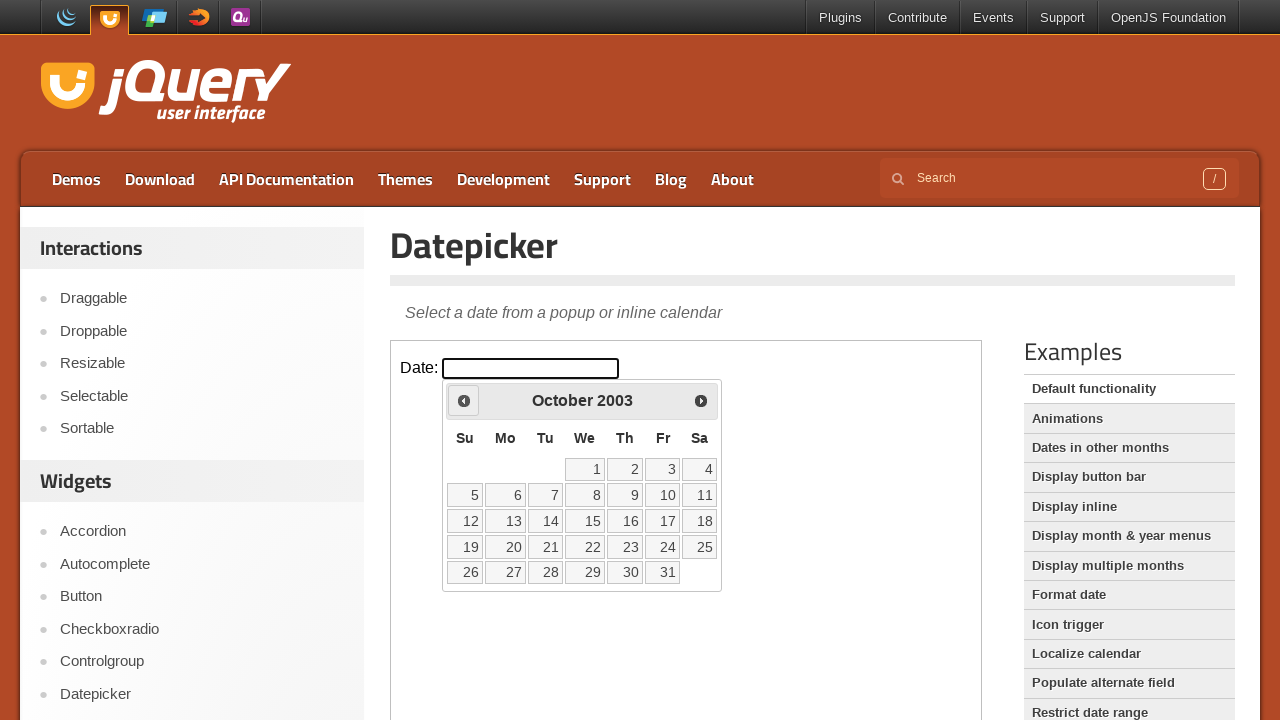

Updated current year: 2003
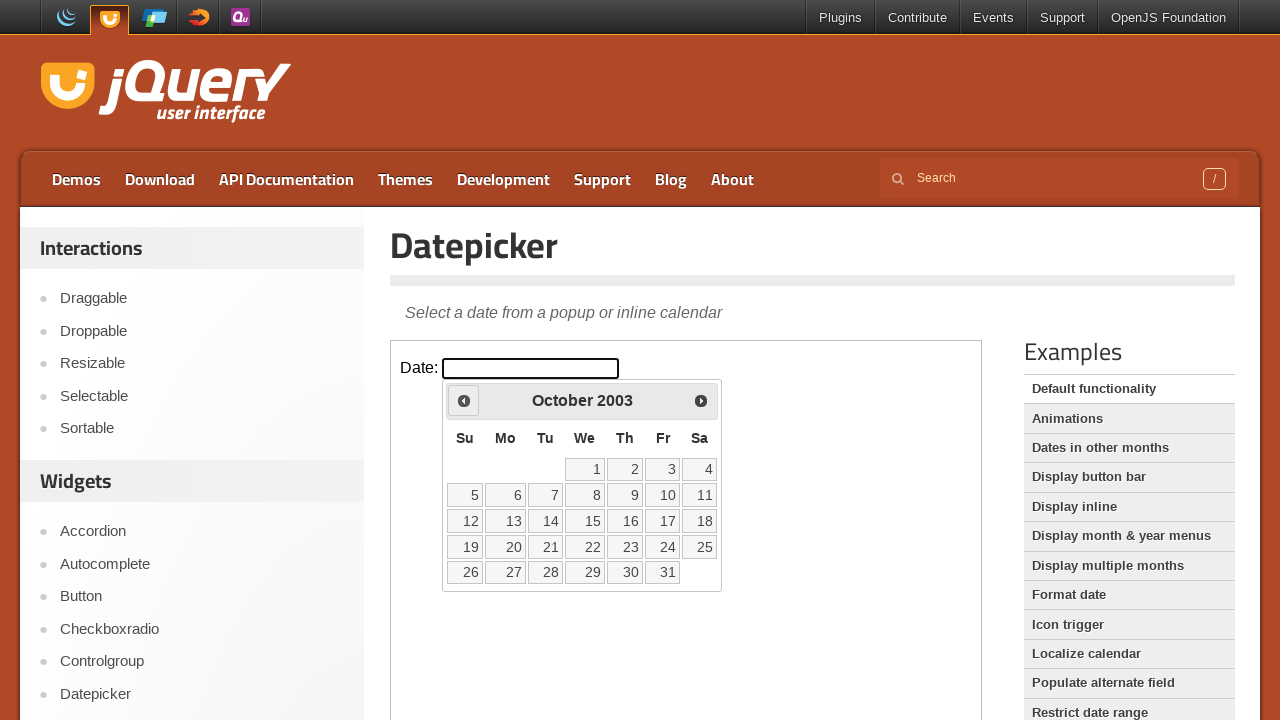

Clicked Prev button to navigate to previous year at (464, 400) on iframe >> nth=0 >> internal:control=enter-frame >> span:has-text('Prev')
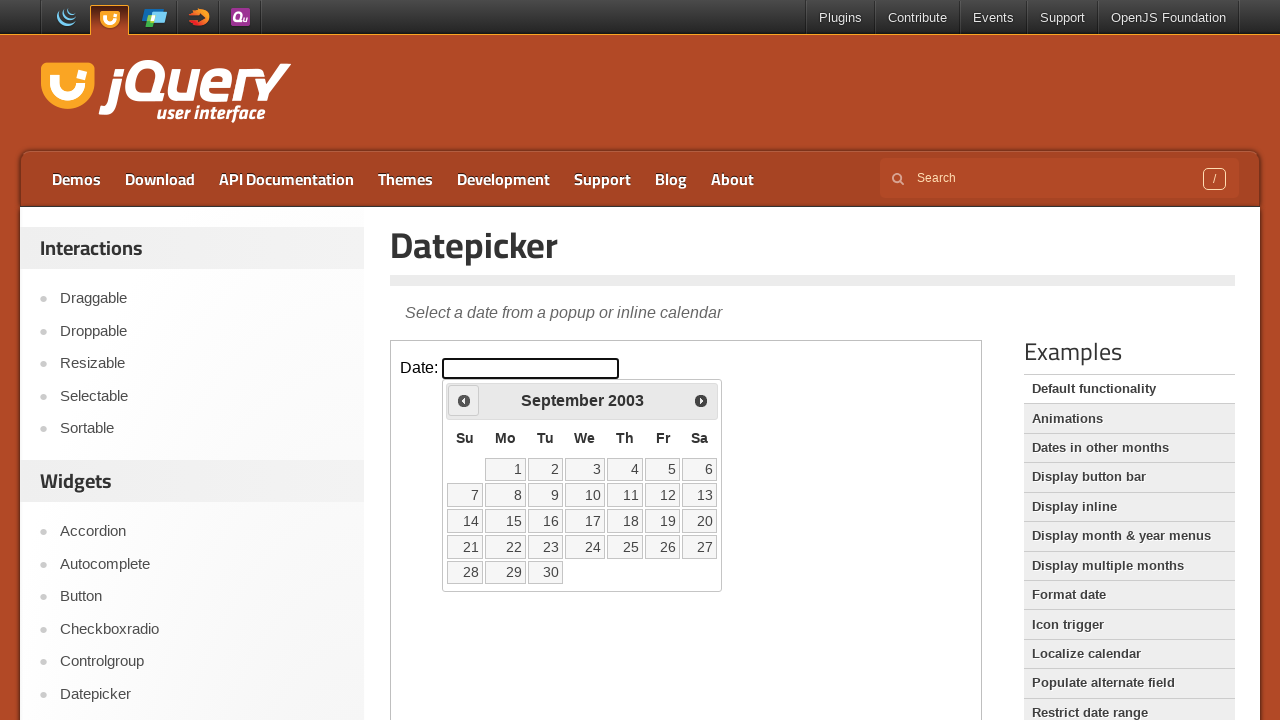

Updated current year: 2003
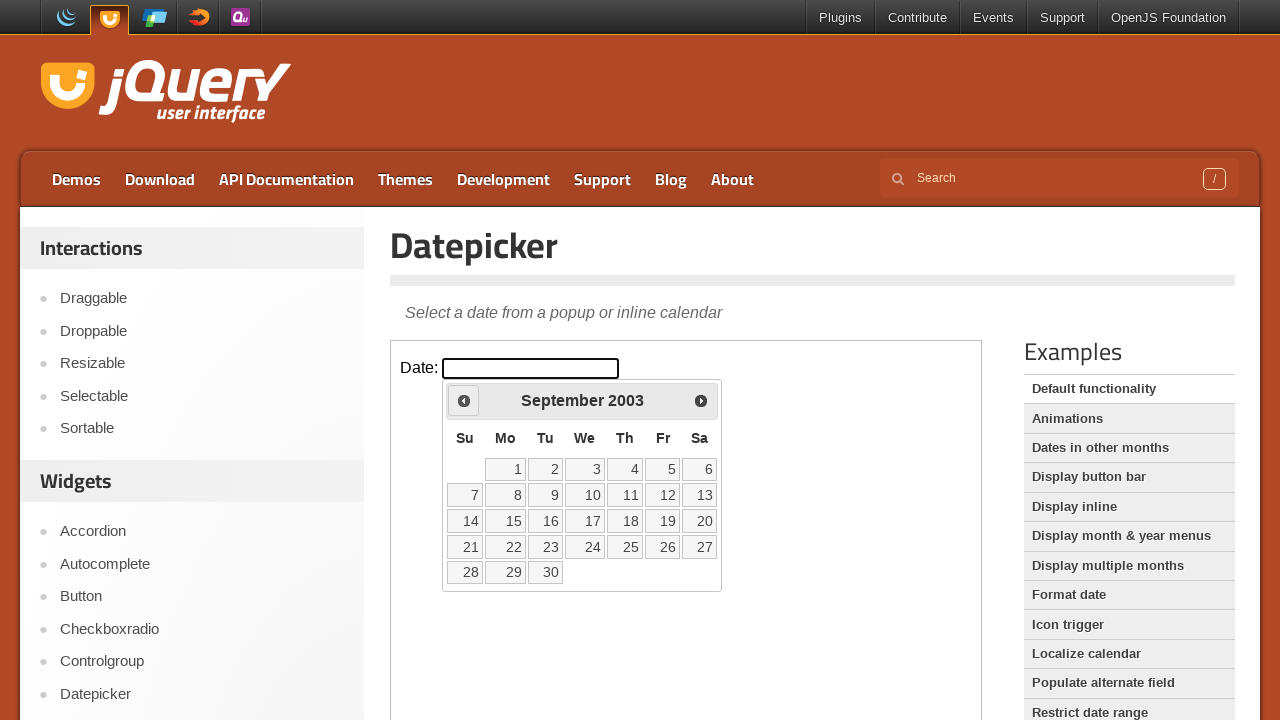

Clicked Prev button to navigate to previous year at (464, 400) on iframe >> nth=0 >> internal:control=enter-frame >> span:has-text('Prev')
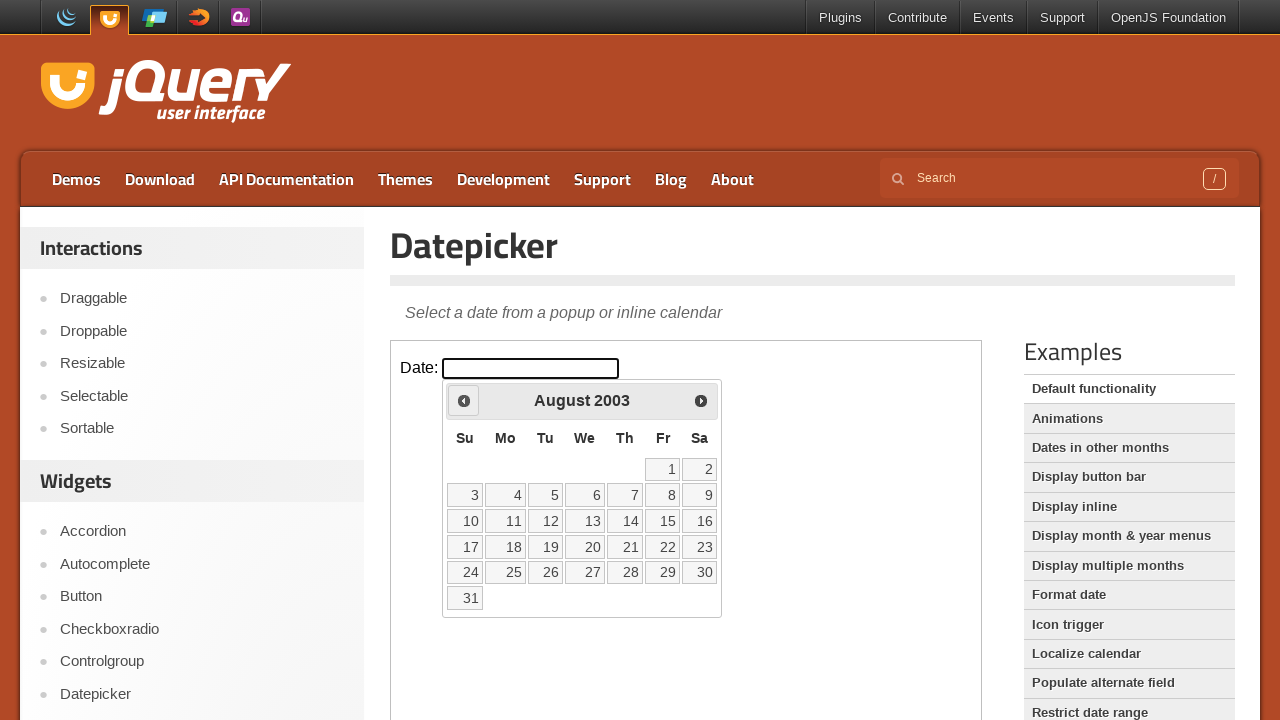

Updated current year: 2003
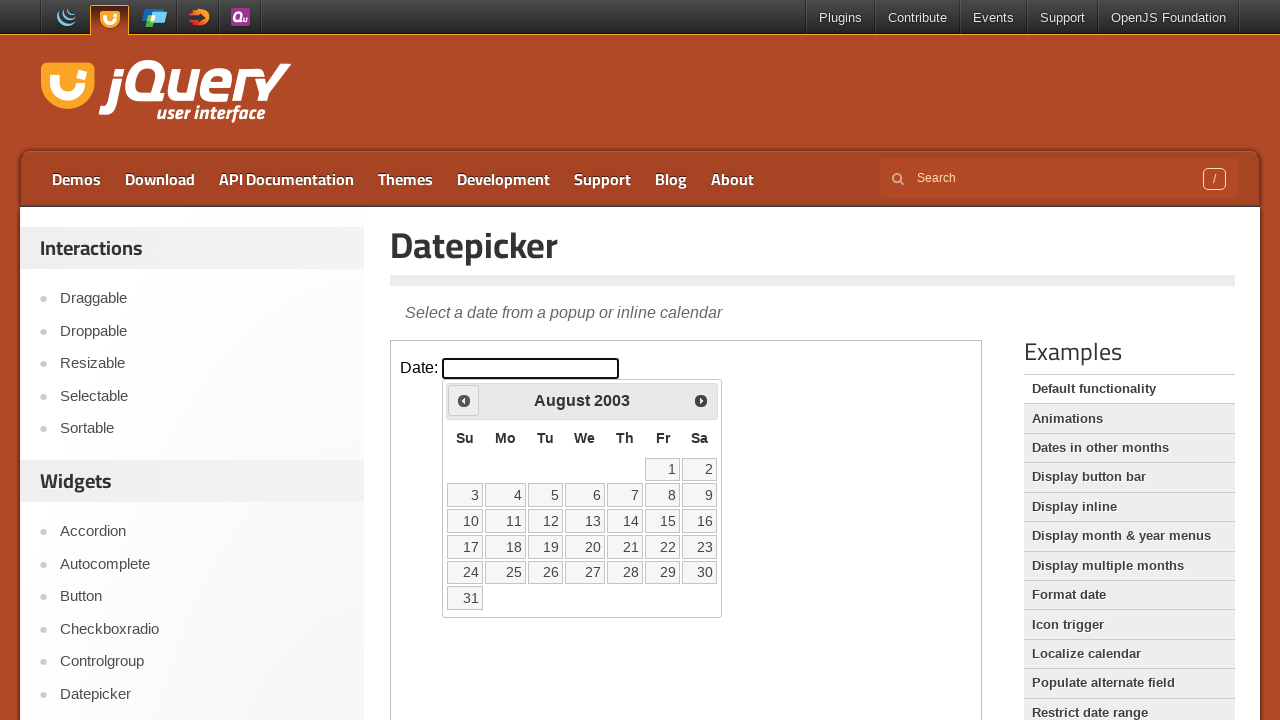

Clicked Prev button to navigate to previous year at (464, 400) on iframe >> nth=0 >> internal:control=enter-frame >> span:has-text('Prev')
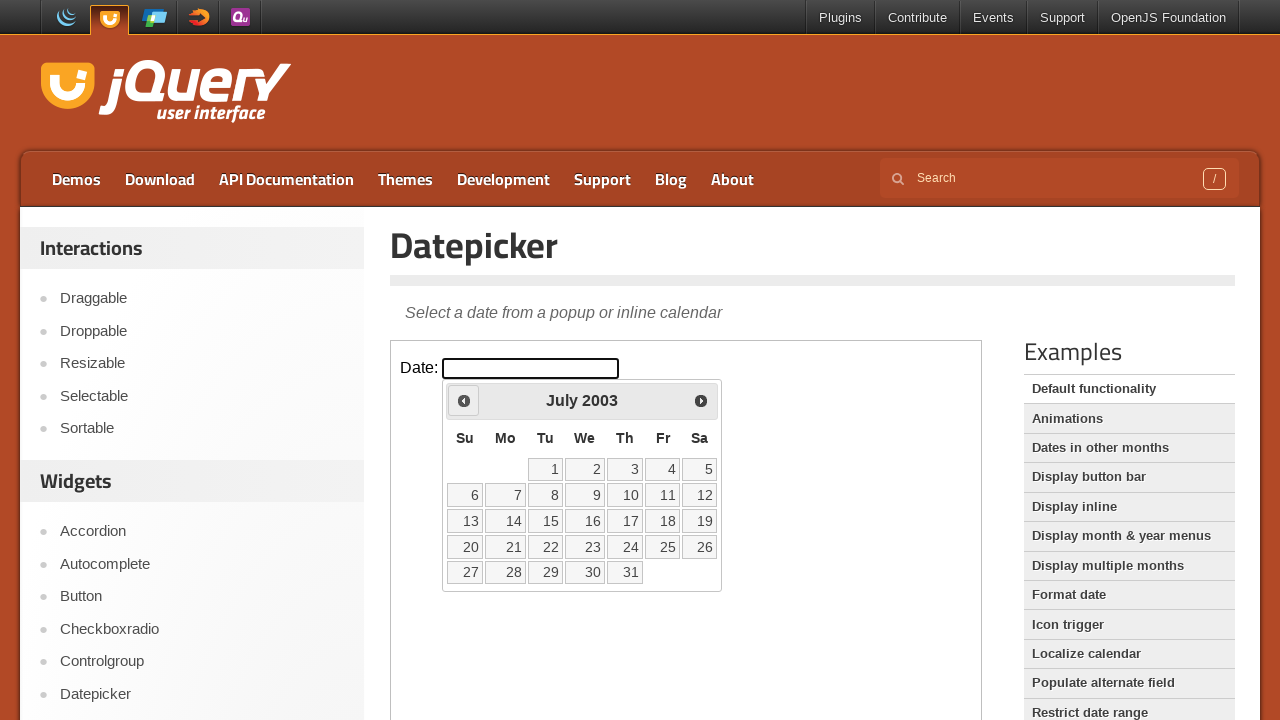

Updated current year: 2003
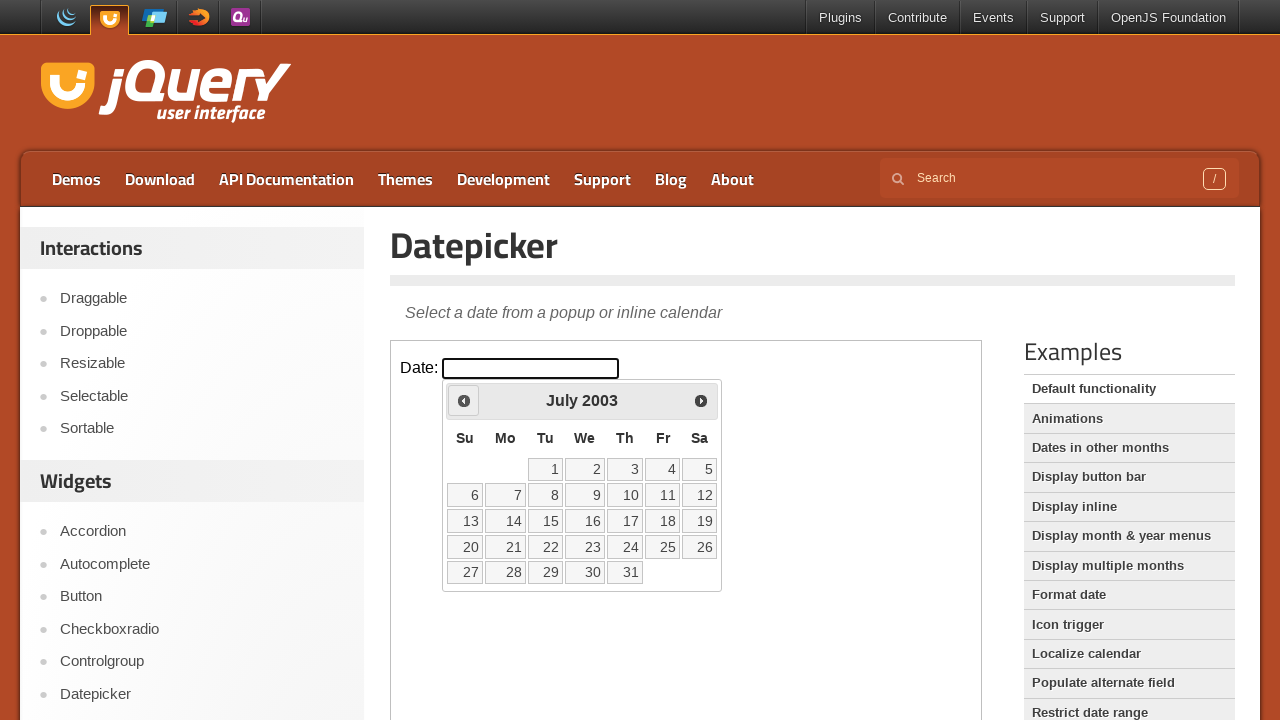

Clicked Prev button to navigate to previous year at (464, 400) on iframe >> nth=0 >> internal:control=enter-frame >> span:has-text('Prev')
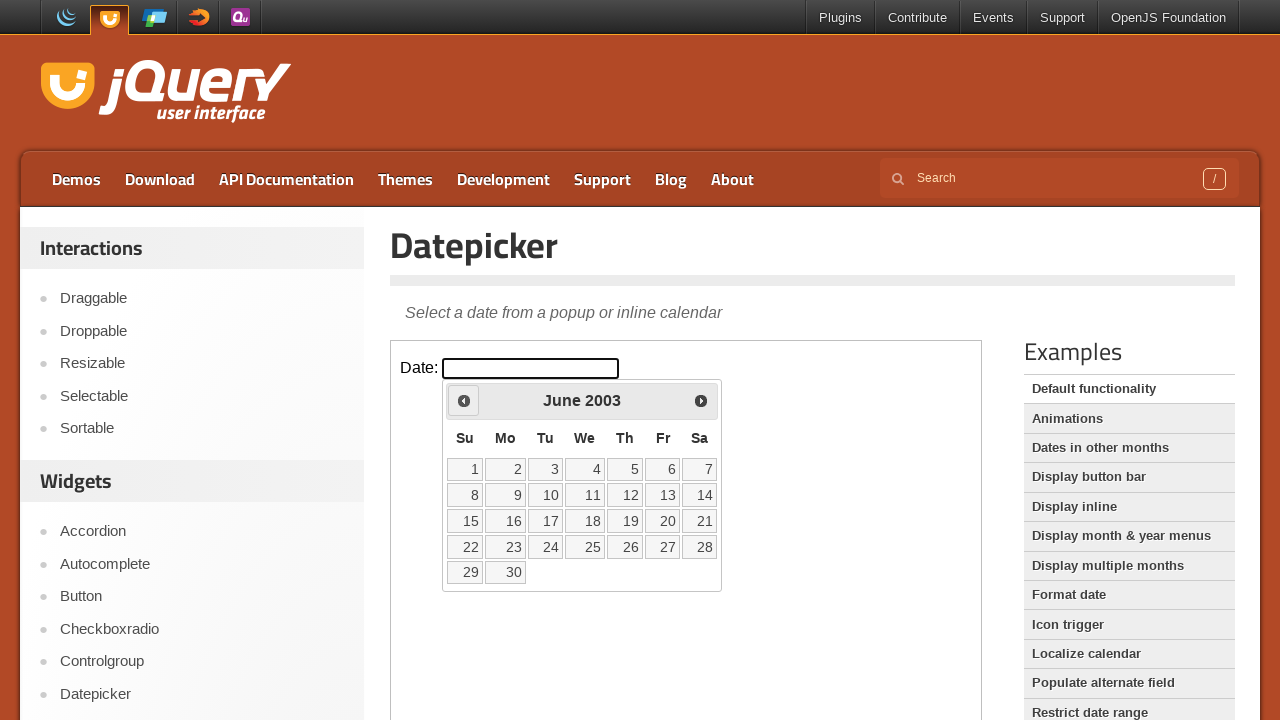

Updated current year: 2003
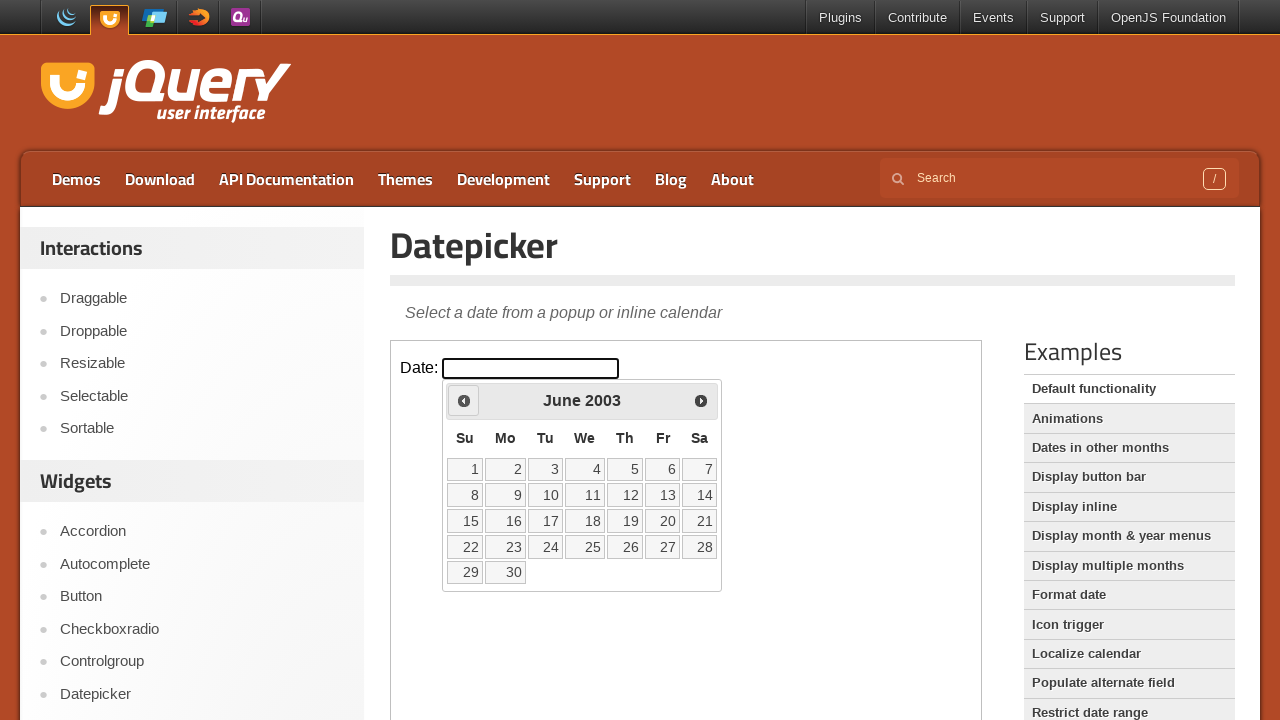

Clicked Prev button to navigate to previous year at (464, 400) on iframe >> nth=0 >> internal:control=enter-frame >> span:has-text('Prev')
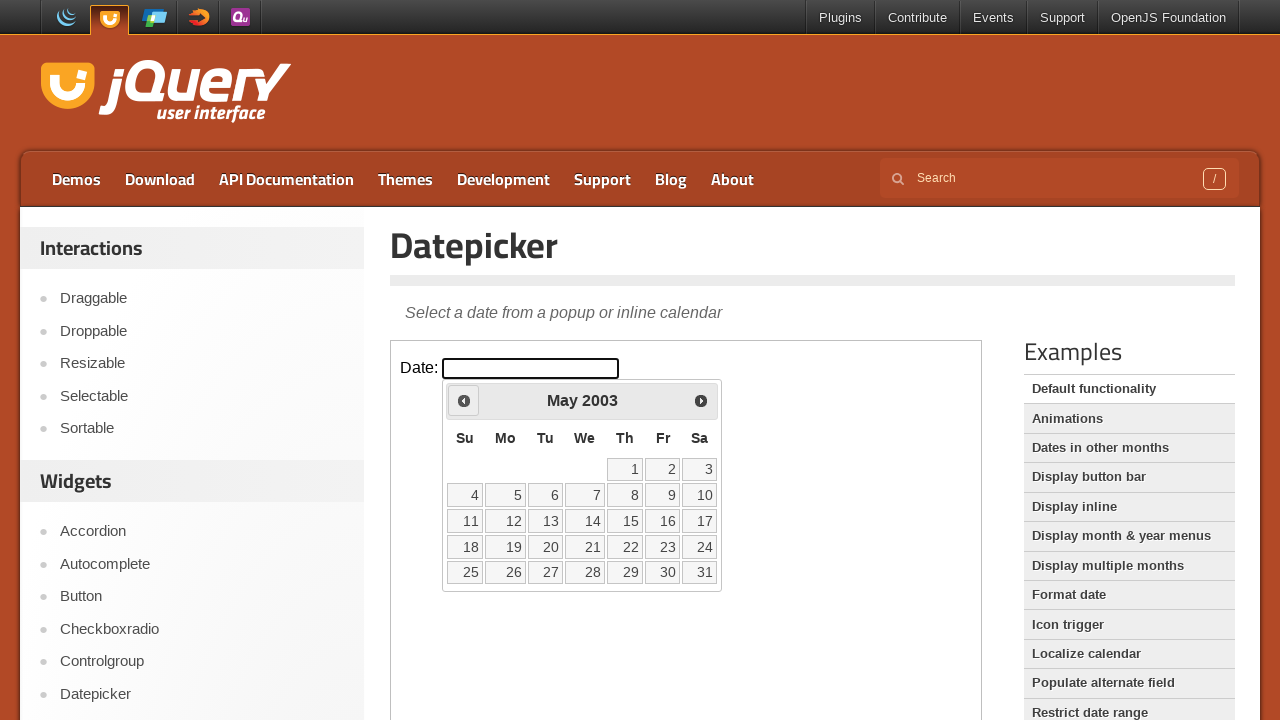

Updated current year: 2003
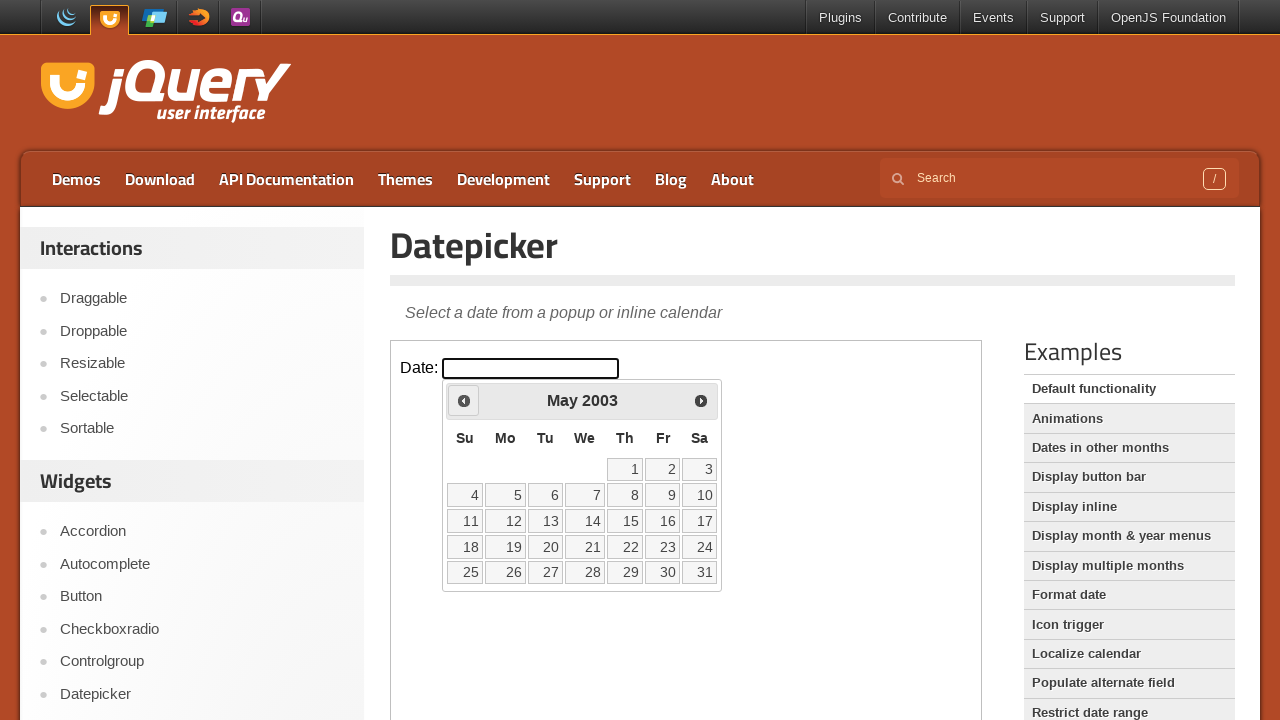

Clicked Prev button to navigate to previous year at (464, 400) on iframe >> nth=0 >> internal:control=enter-frame >> span:has-text('Prev')
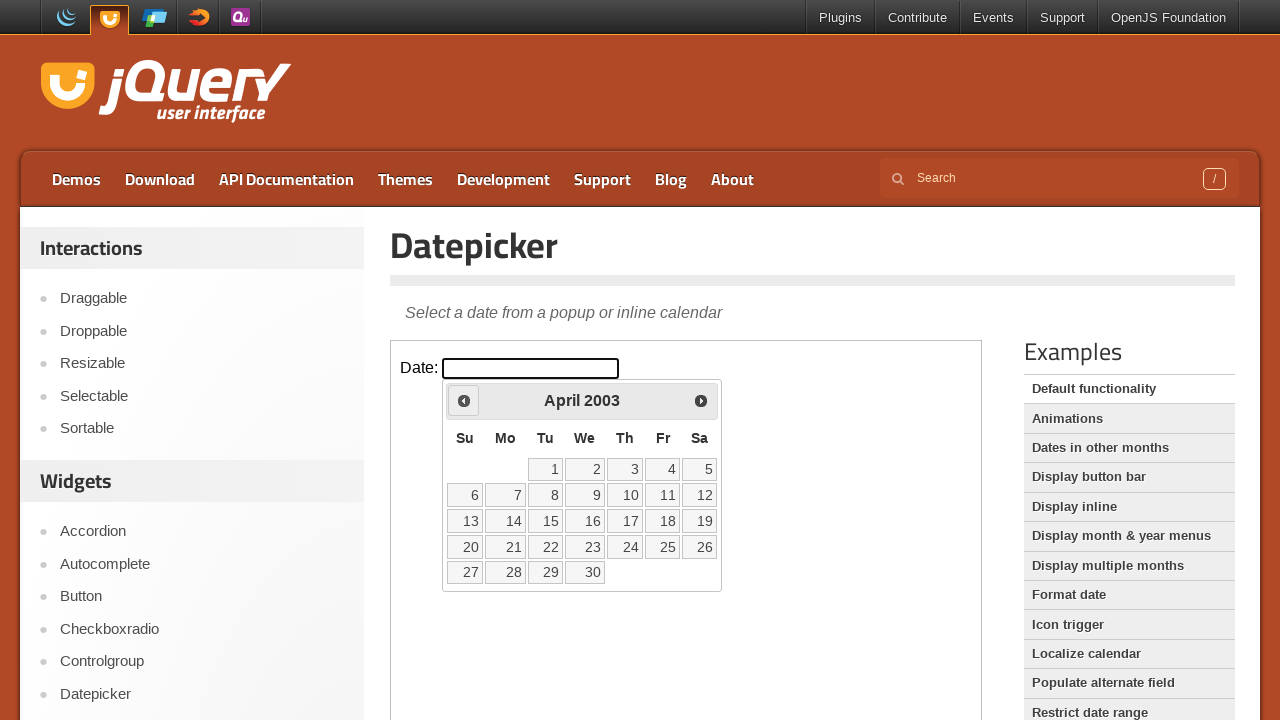

Updated current year: 2003
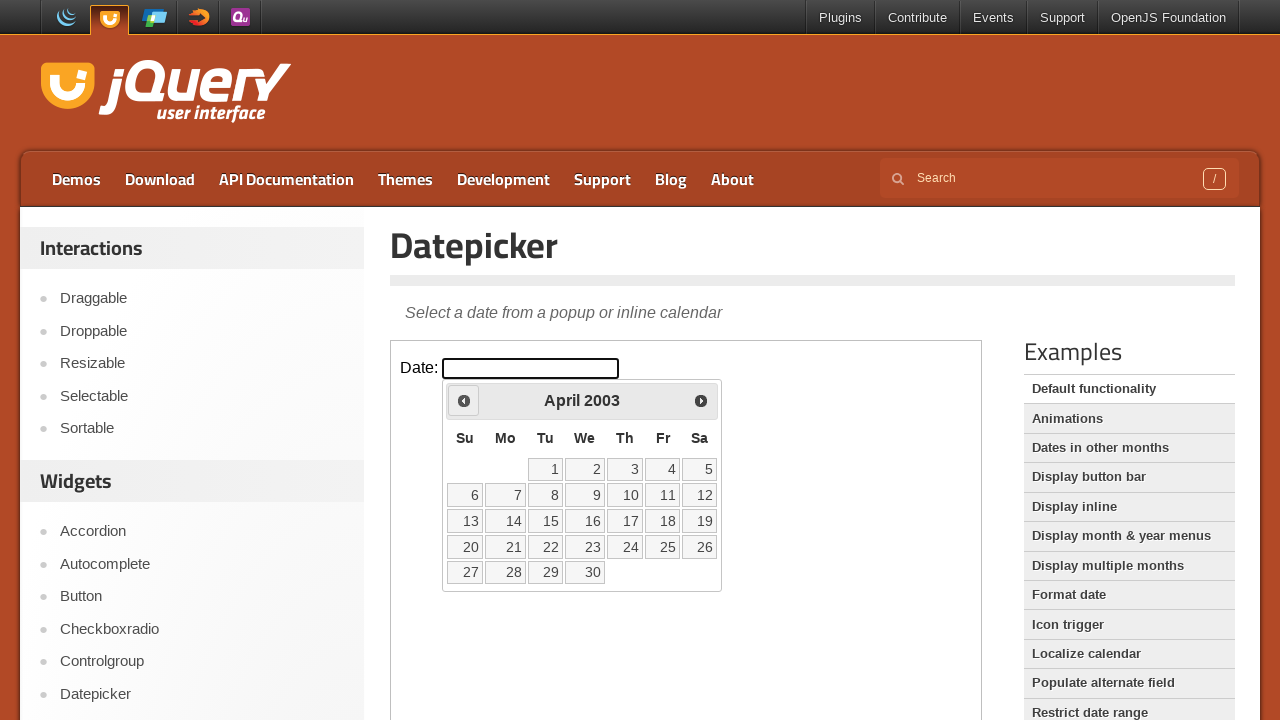

Clicked Prev button to navigate to previous year at (464, 400) on iframe >> nth=0 >> internal:control=enter-frame >> span:has-text('Prev')
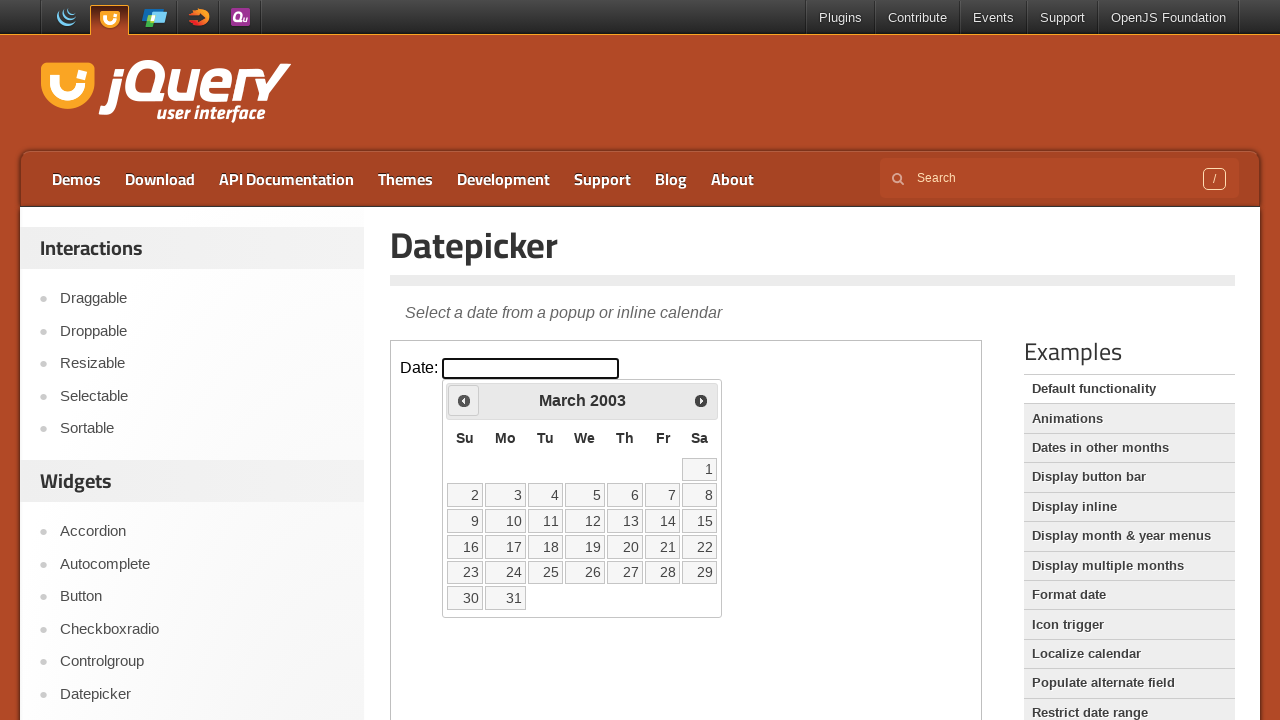

Updated current year: 2003
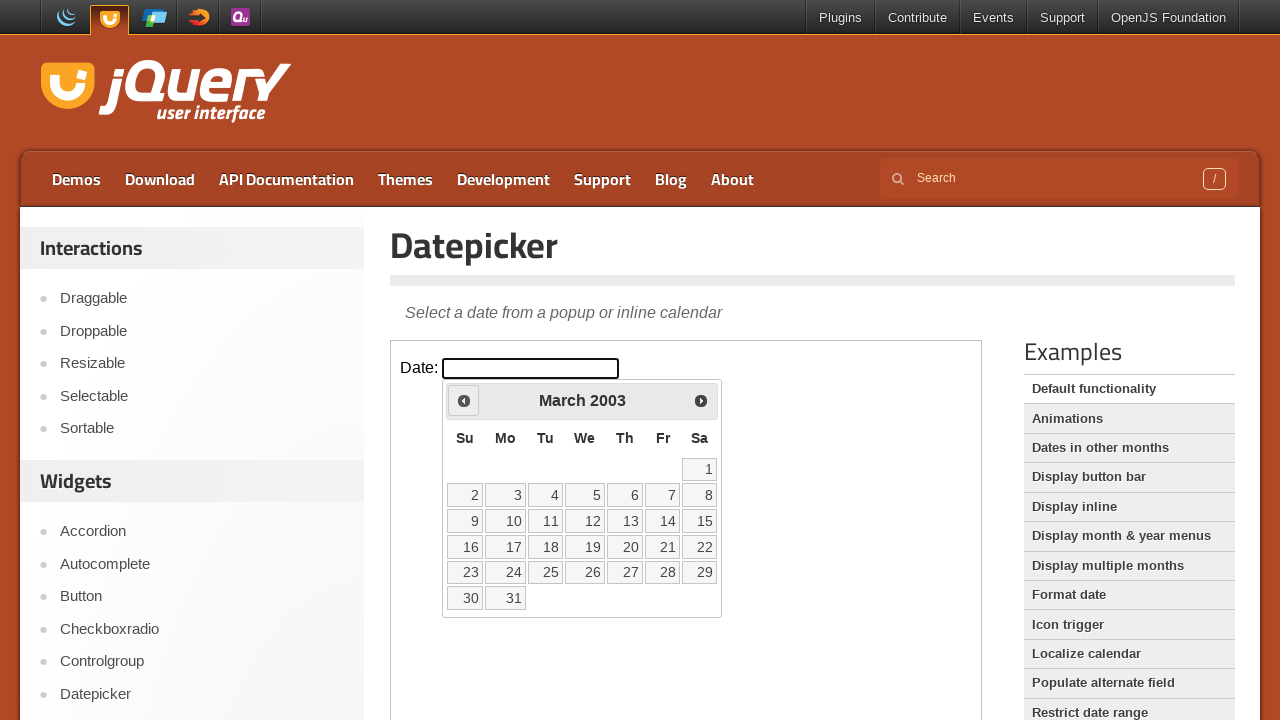

Clicked Prev button to navigate to previous year at (464, 400) on iframe >> nth=0 >> internal:control=enter-frame >> span:has-text('Prev')
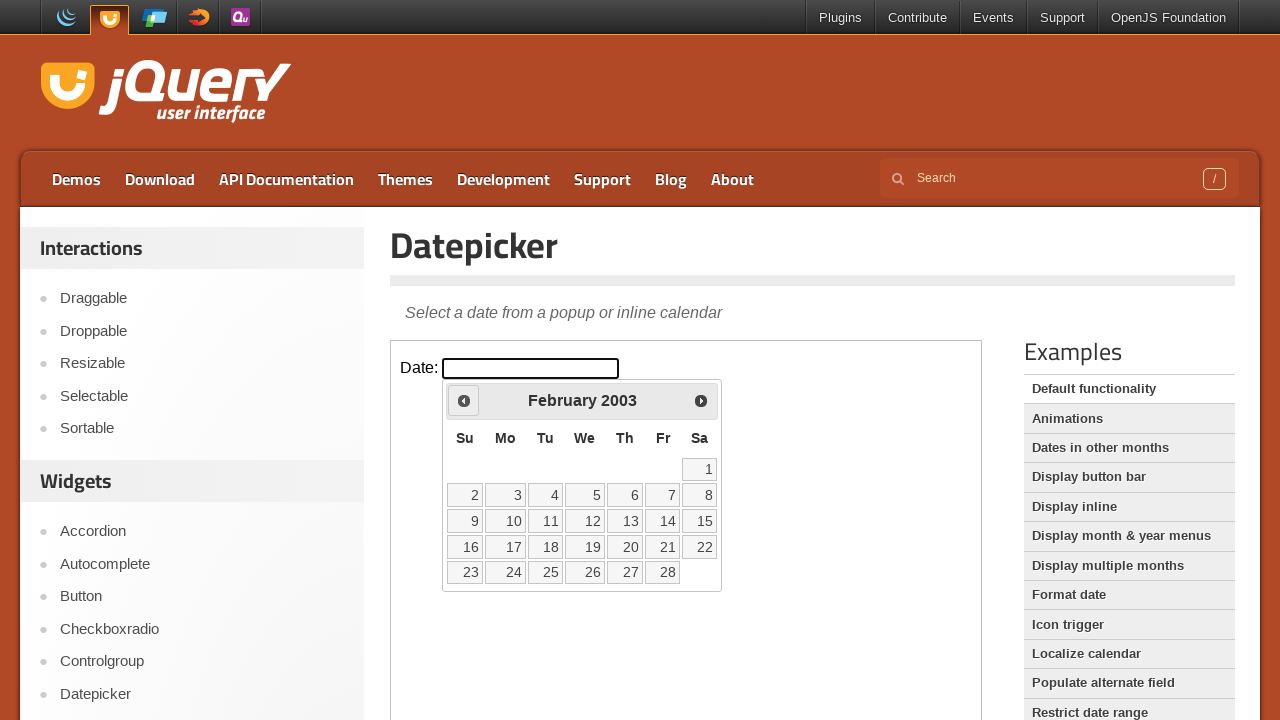

Updated current year: 2003
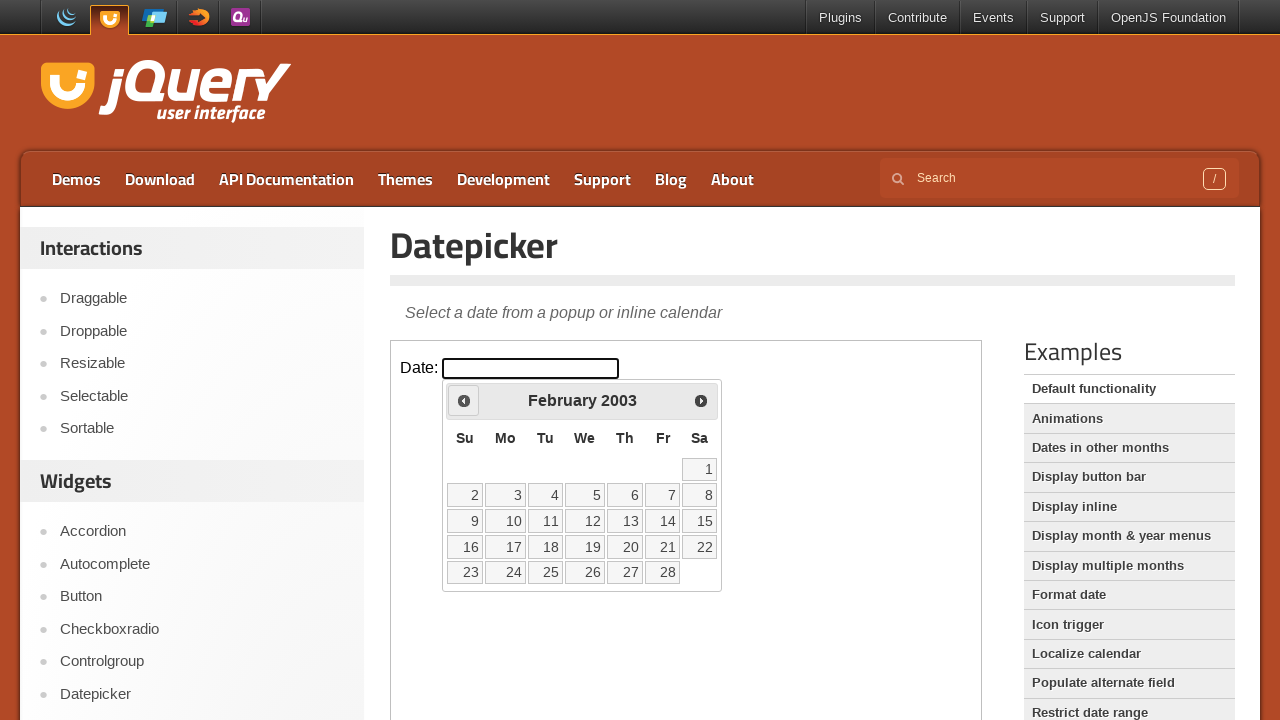

Clicked Prev button to navigate to previous year at (464, 400) on iframe >> nth=0 >> internal:control=enter-frame >> span:has-text('Prev')
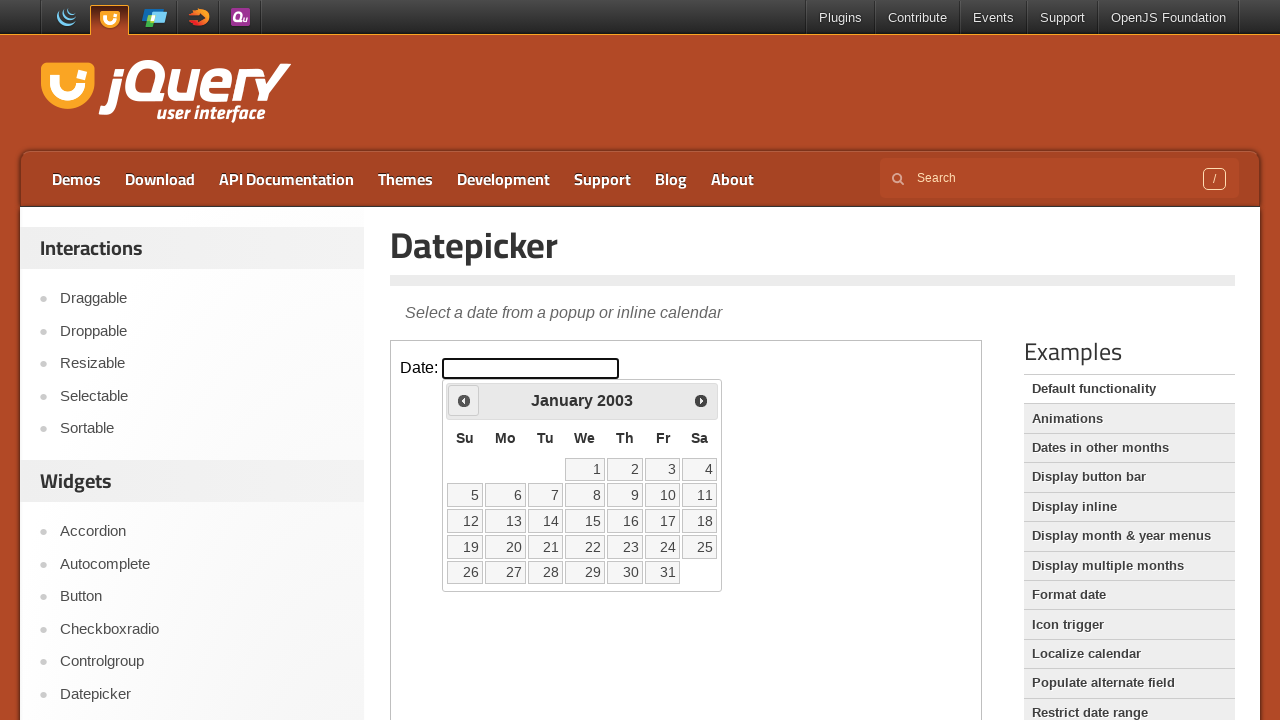

Updated current year: 2003
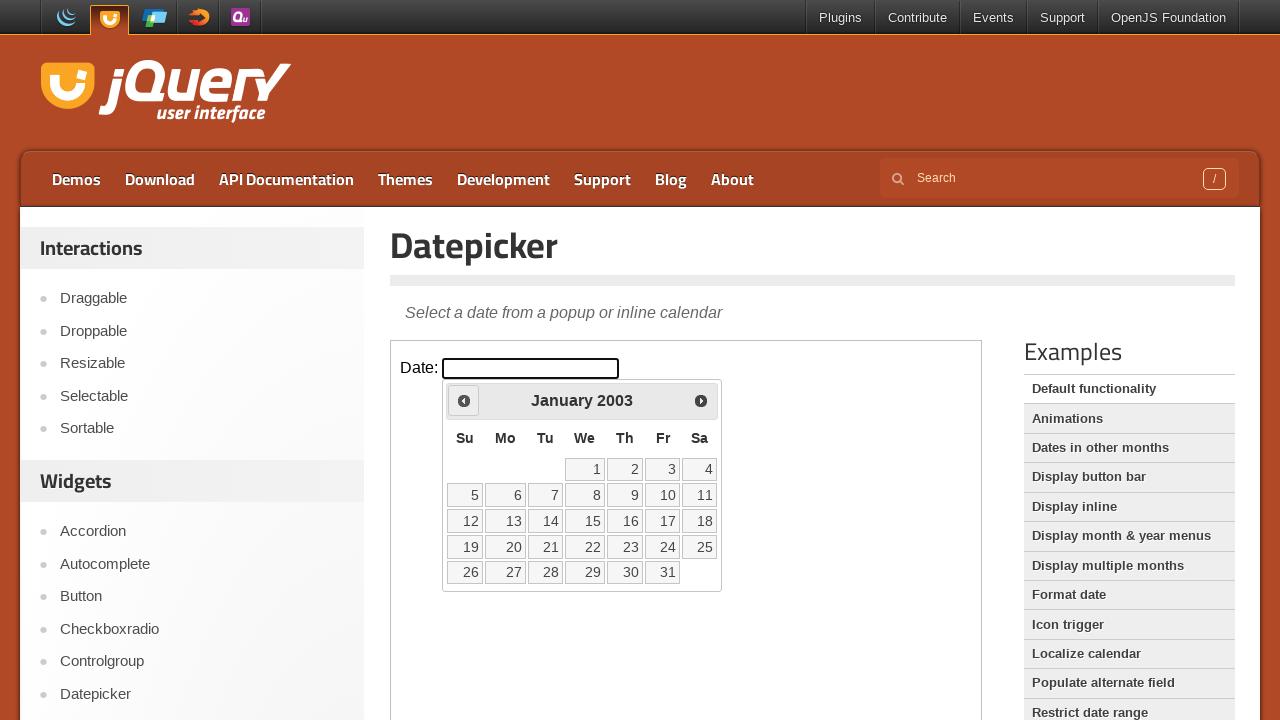

Clicked Prev button to navigate to previous year at (464, 400) on iframe >> nth=0 >> internal:control=enter-frame >> span:has-text('Prev')
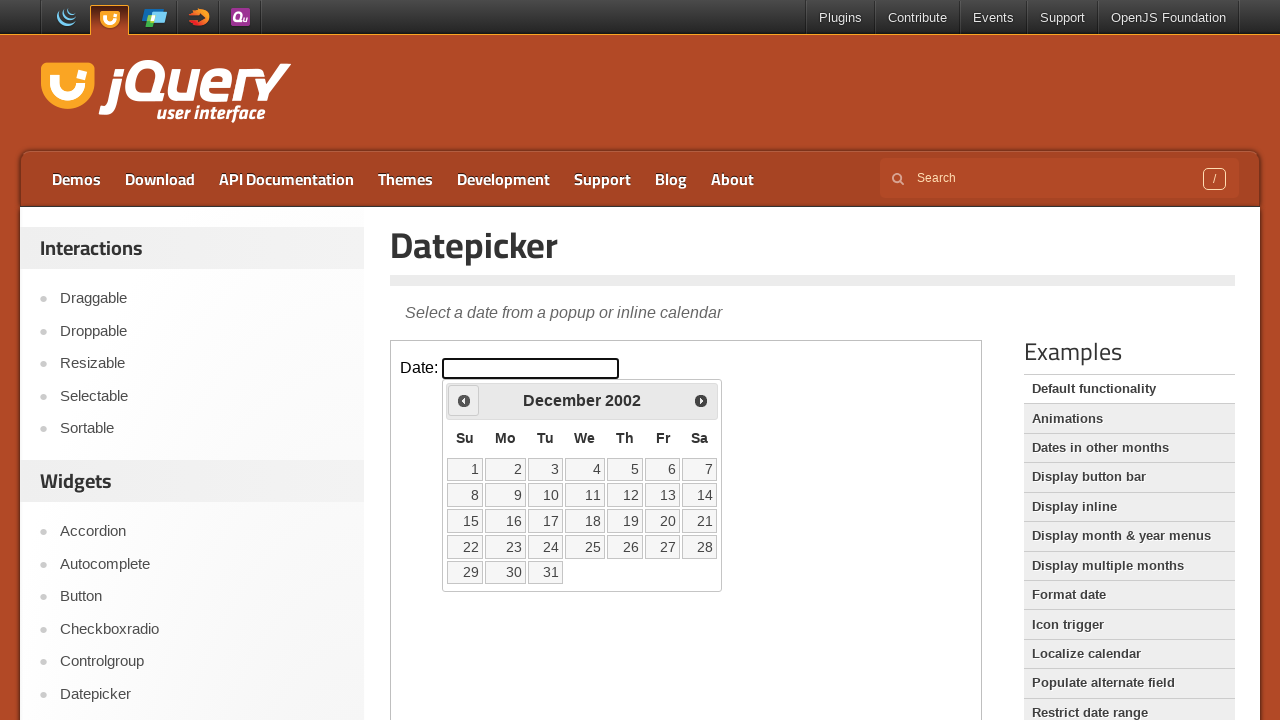

Updated current year: 2002
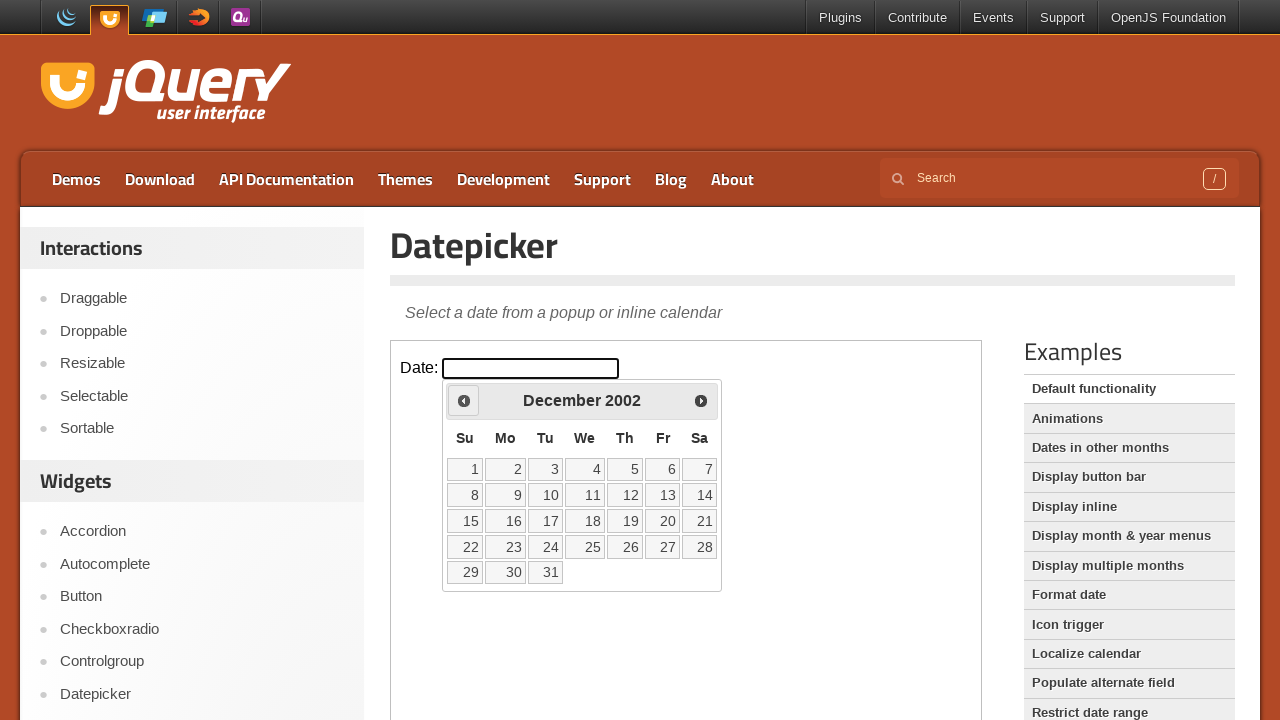

Clicked Prev button to navigate to previous year at (464, 400) on iframe >> nth=0 >> internal:control=enter-frame >> span:has-text('Prev')
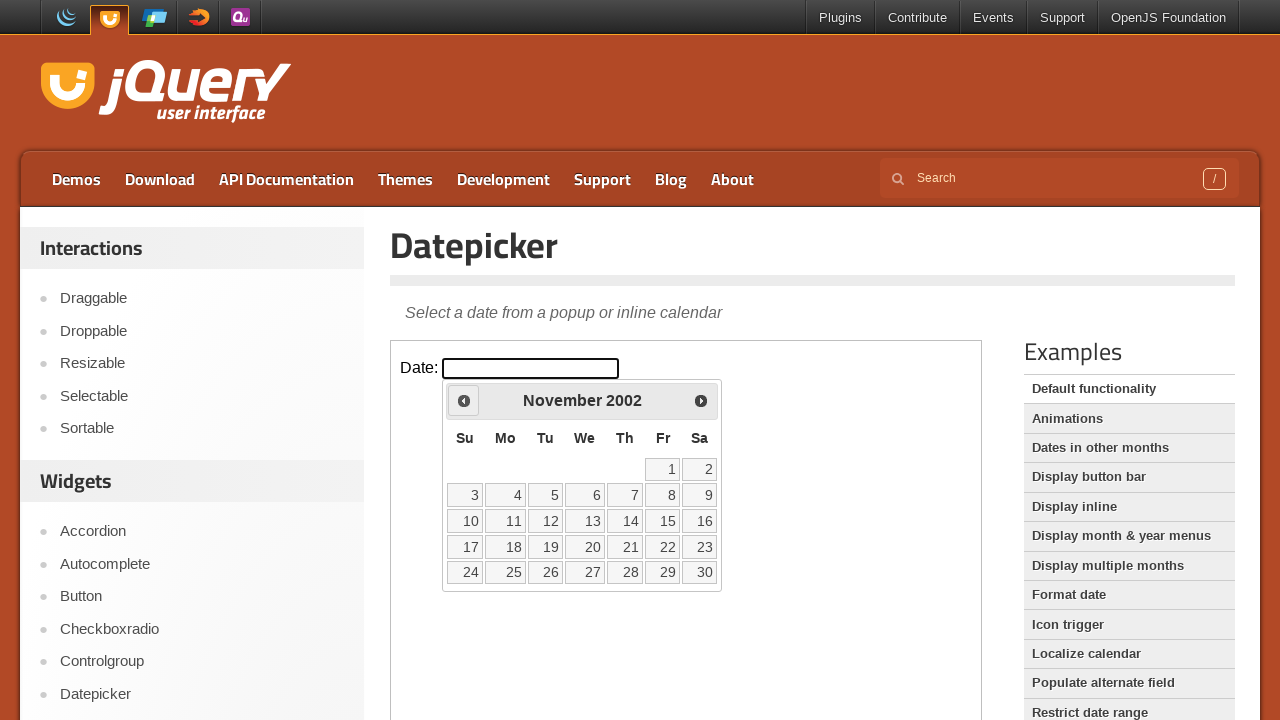

Updated current year: 2002
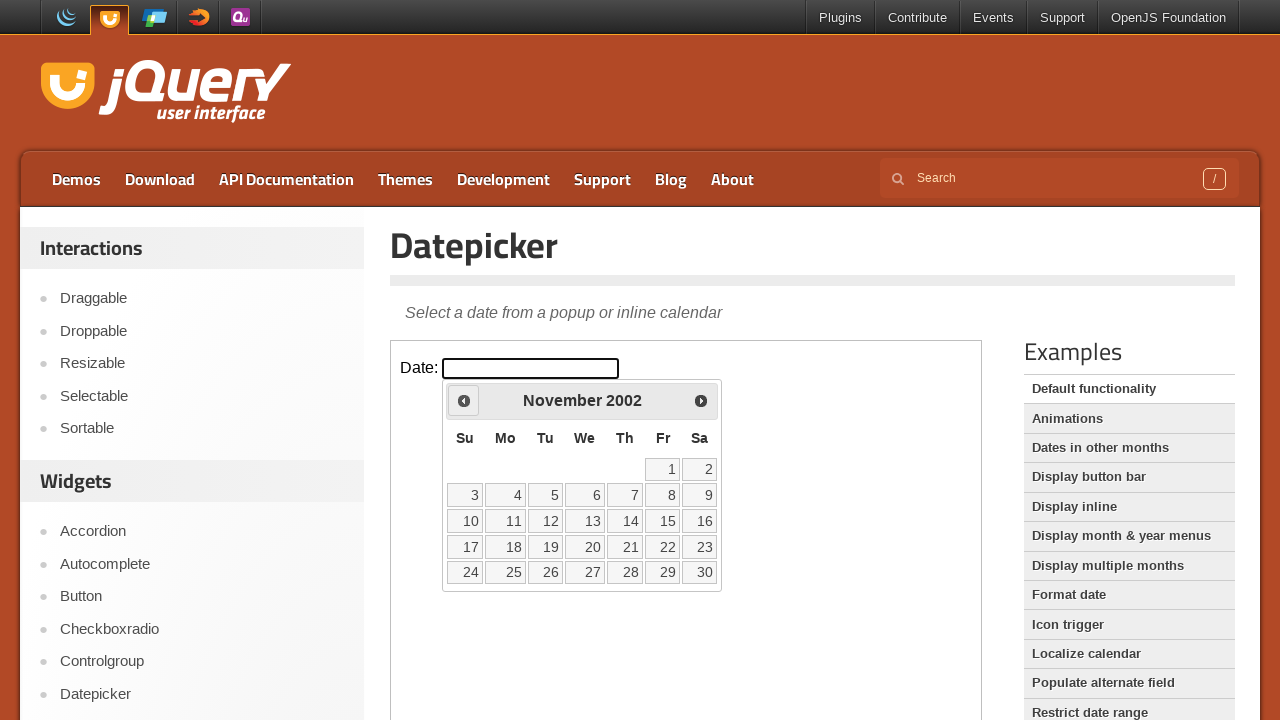

Clicked Prev button to navigate to previous year at (464, 400) on iframe >> nth=0 >> internal:control=enter-frame >> span:has-text('Prev')
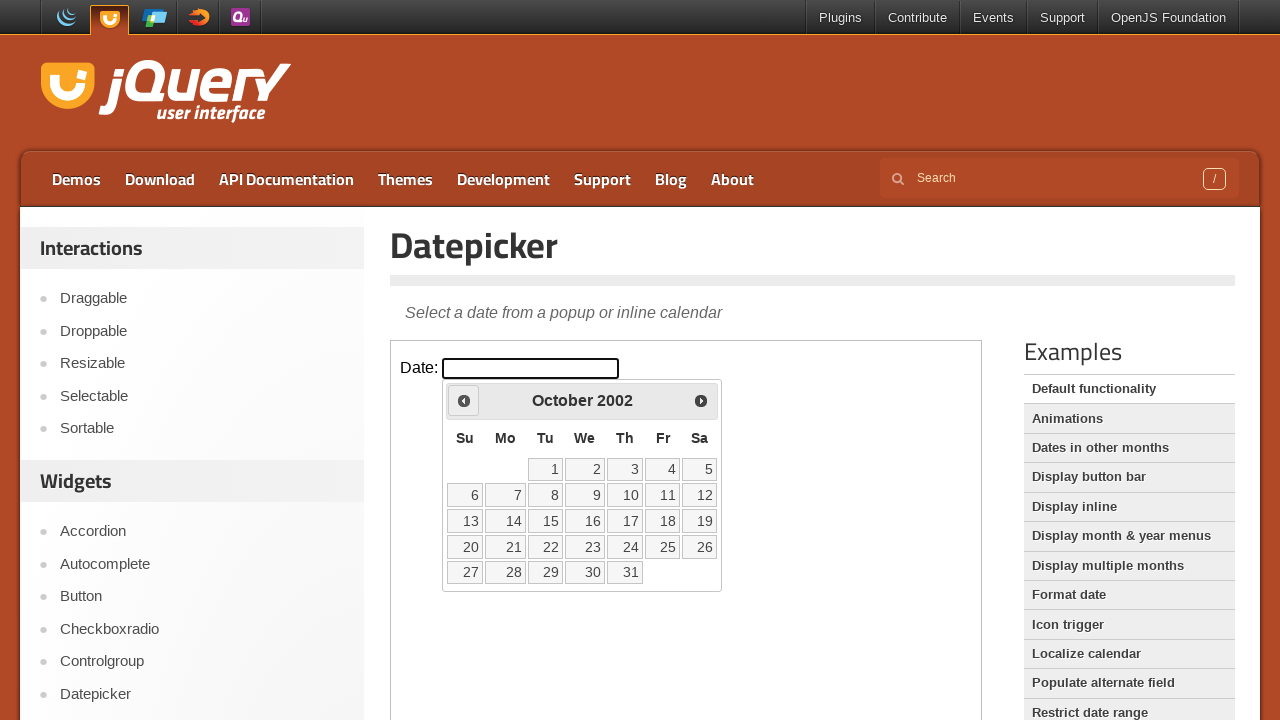

Updated current year: 2002
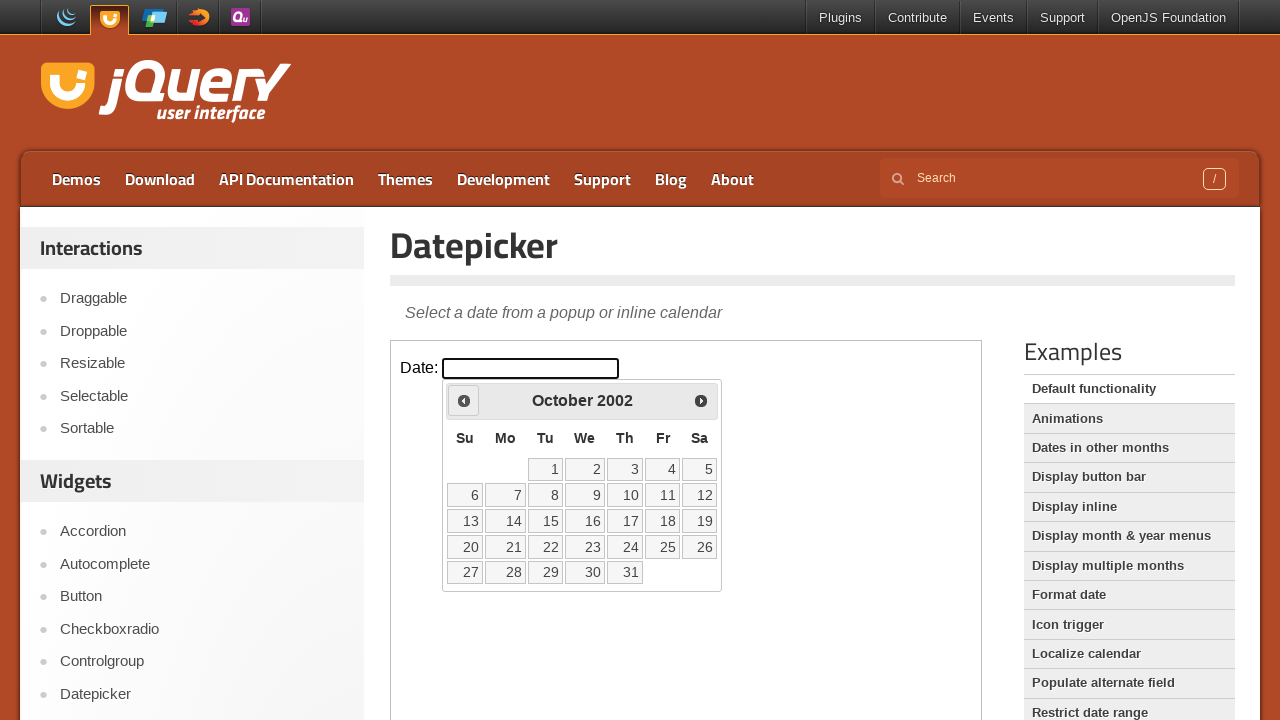

Clicked Prev button to navigate to previous year at (464, 400) on iframe >> nth=0 >> internal:control=enter-frame >> span:has-text('Prev')
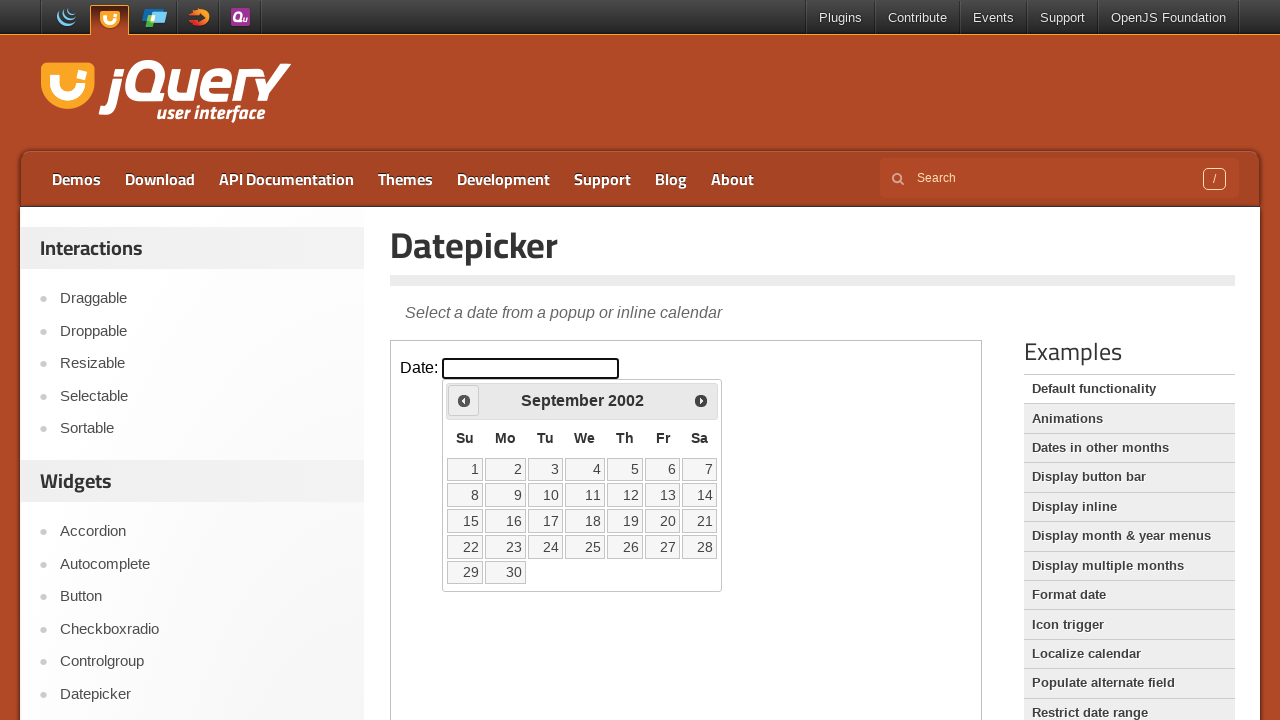

Updated current year: 2002
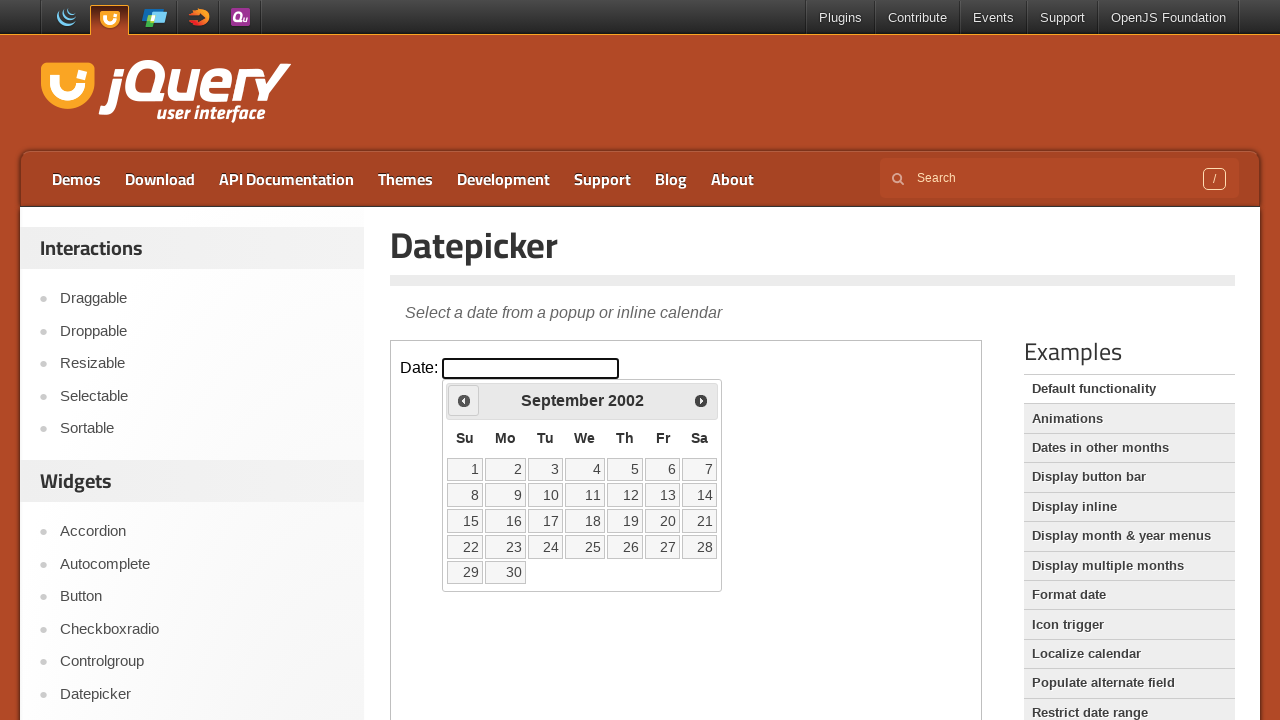

Clicked Prev button to navigate to previous year at (464, 400) on iframe >> nth=0 >> internal:control=enter-frame >> span:has-text('Prev')
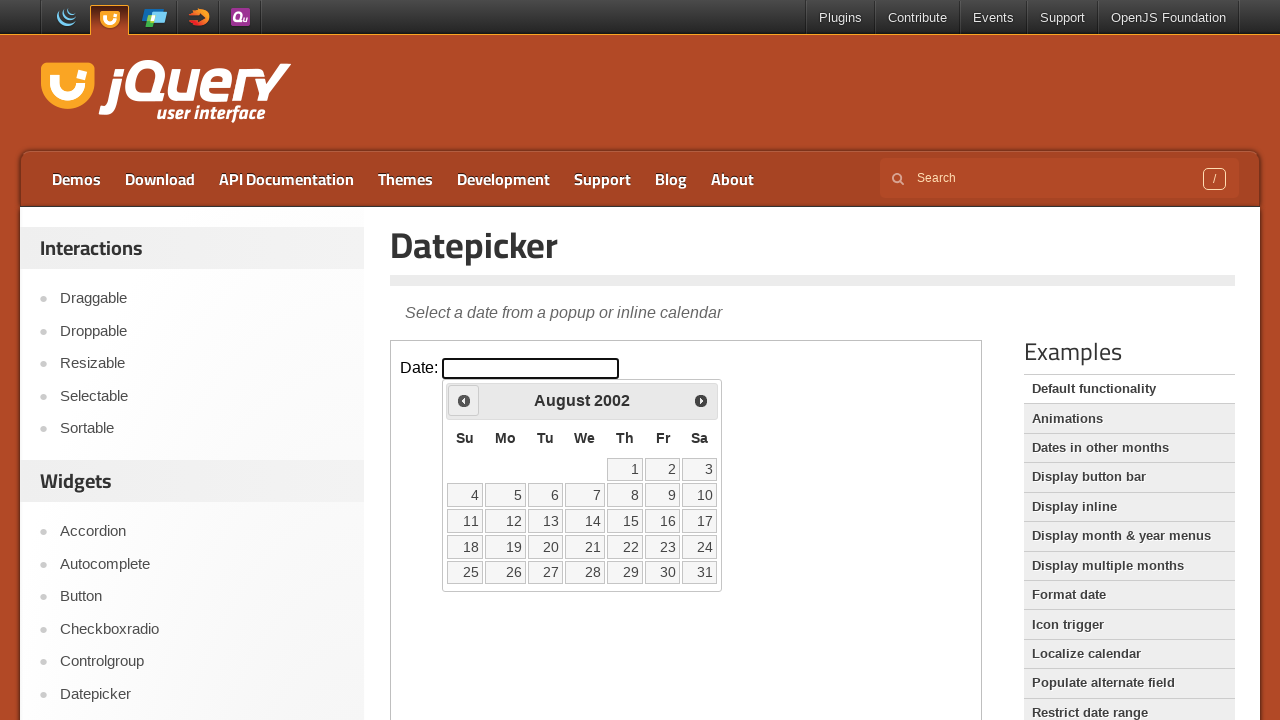

Updated current year: 2002
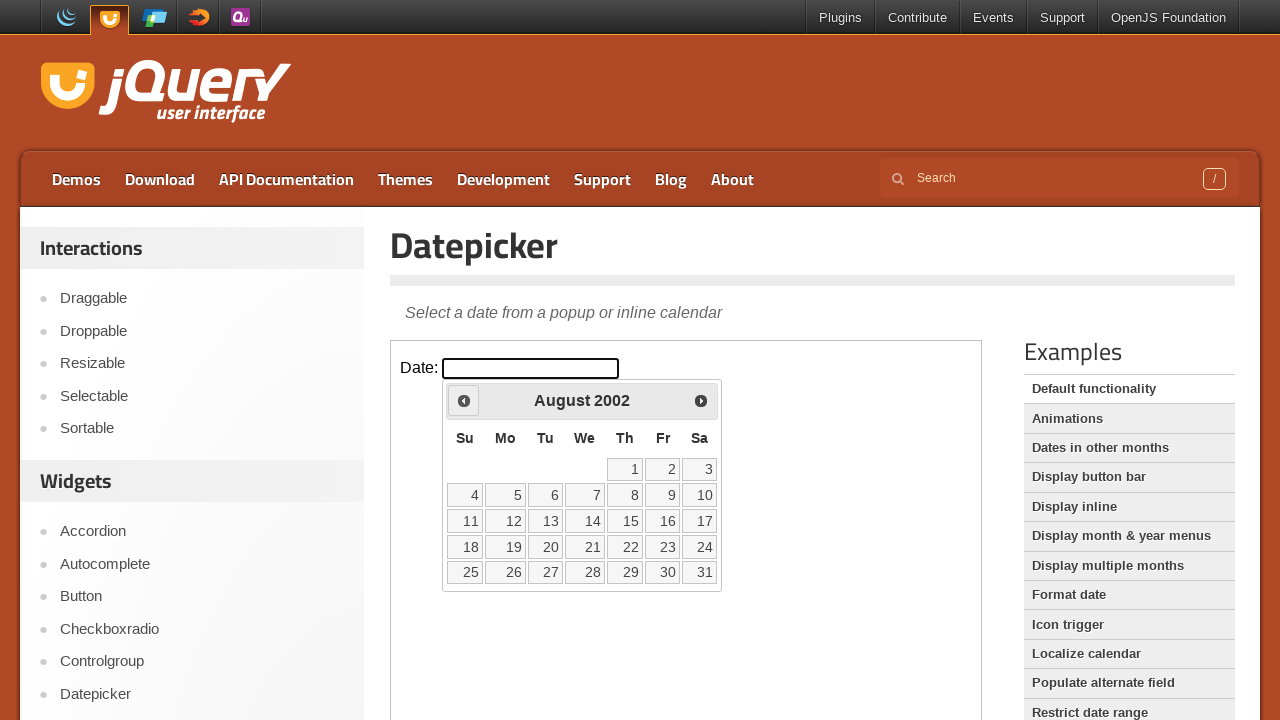

Clicked Prev button to navigate to previous year at (464, 400) on iframe >> nth=0 >> internal:control=enter-frame >> span:has-text('Prev')
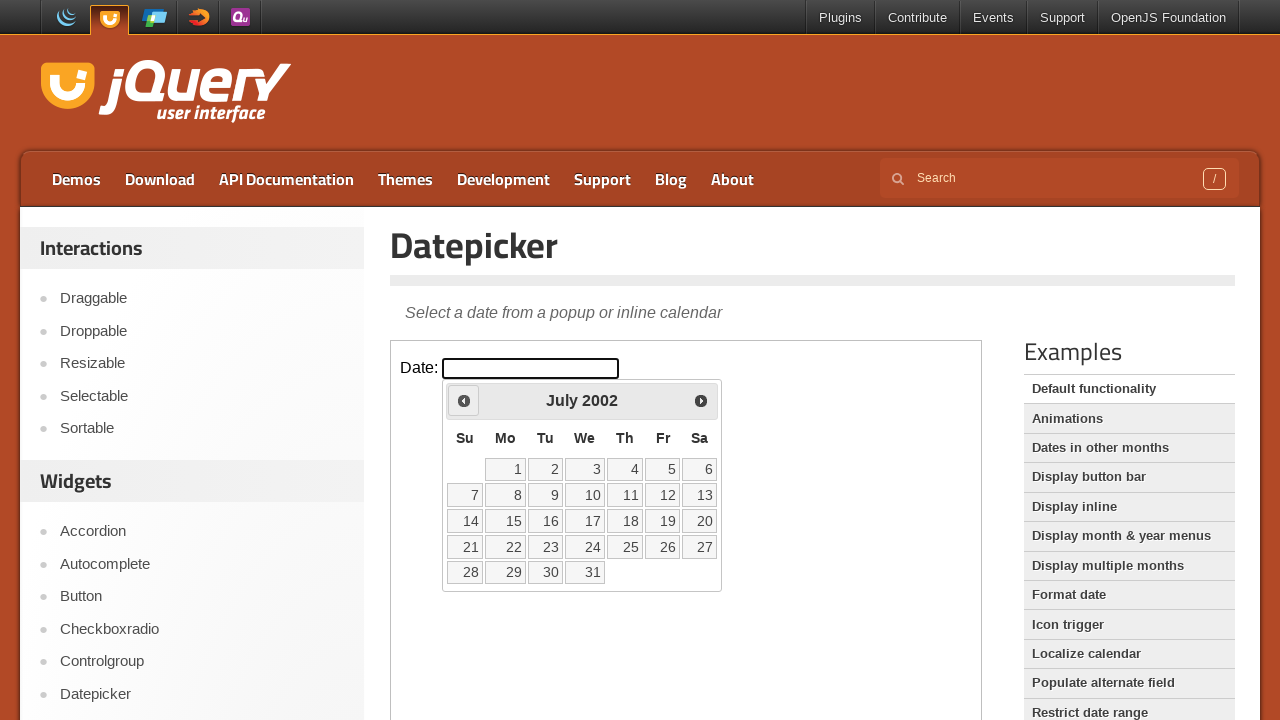

Updated current year: 2002
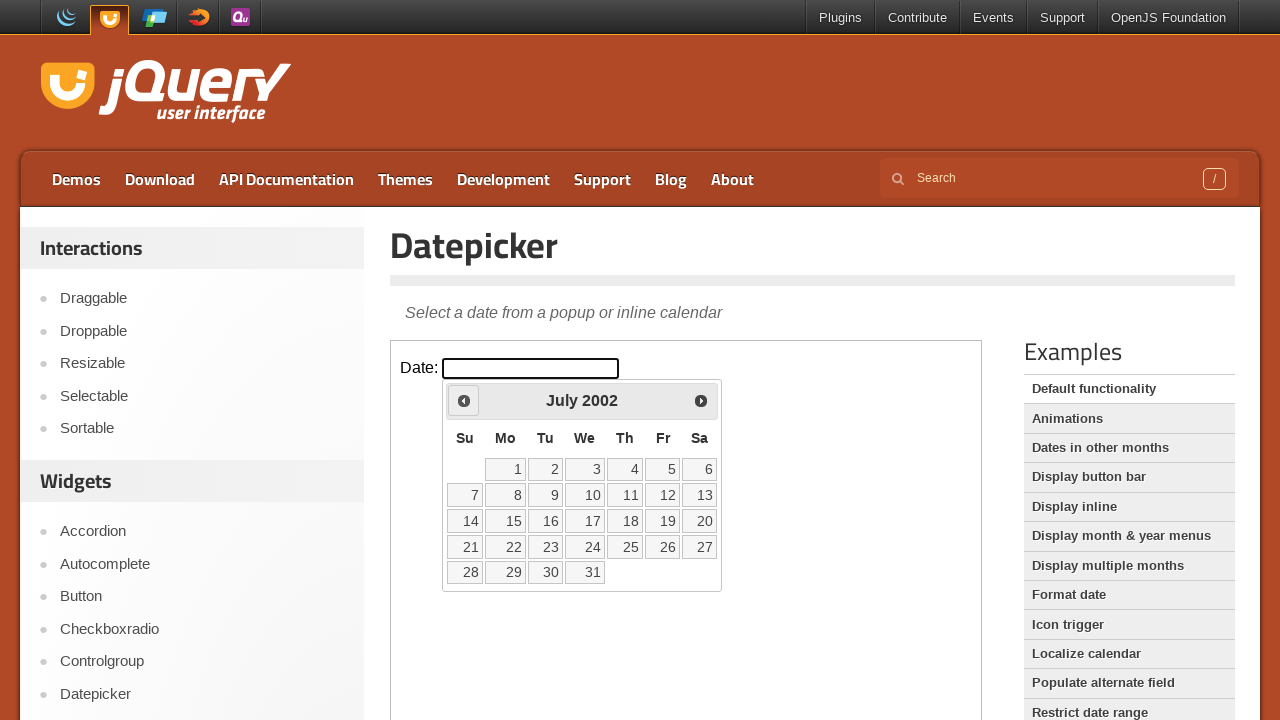

Clicked Prev button to navigate to previous year at (464, 400) on iframe >> nth=0 >> internal:control=enter-frame >> span:has-text('Prev')
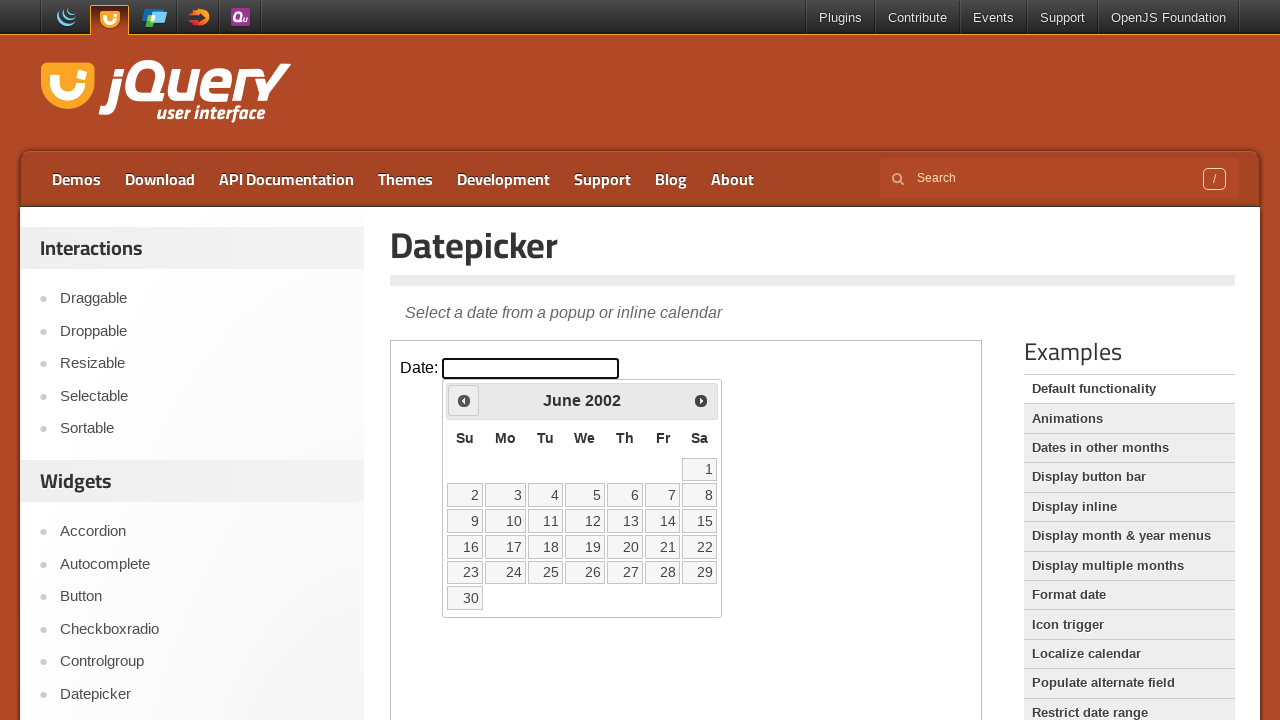

Updated current year: 2002
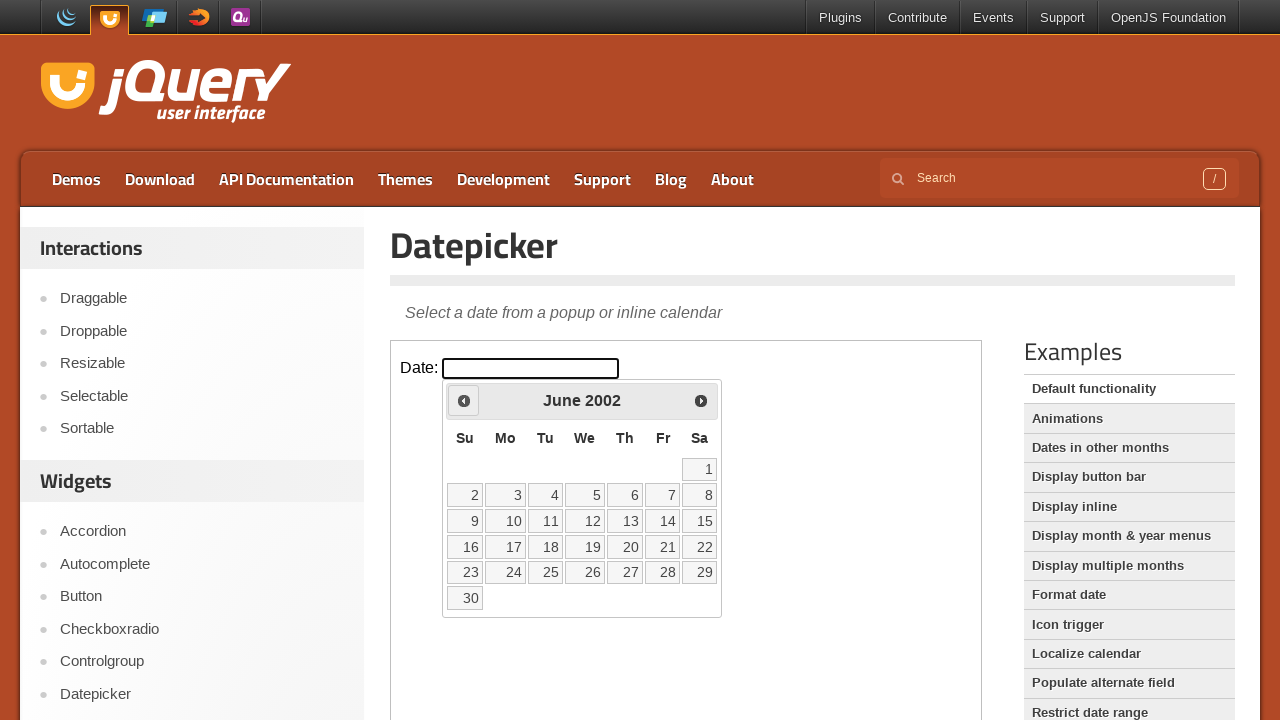

Clicked Prev button to navigate to previous year at (464, 400) on iframe >> nth=0 >> internal:control=enter-frame >> span:has-text('Prev')
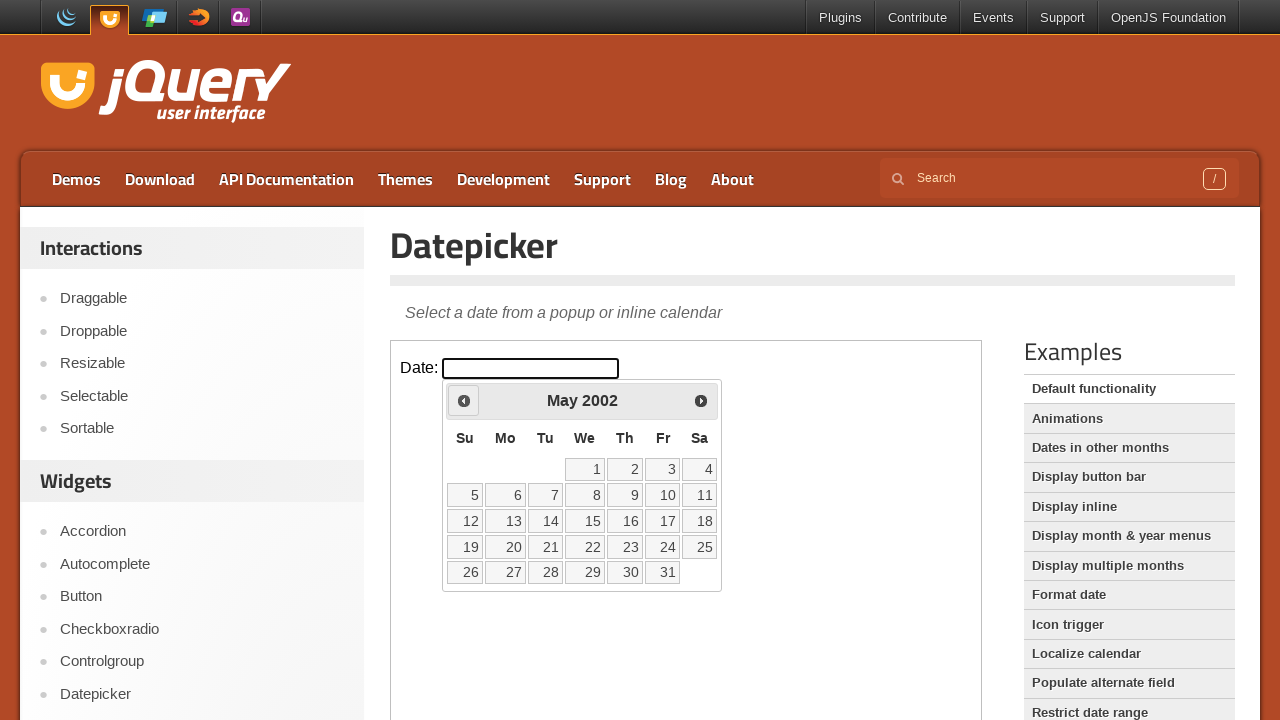

Updated current year: 2002
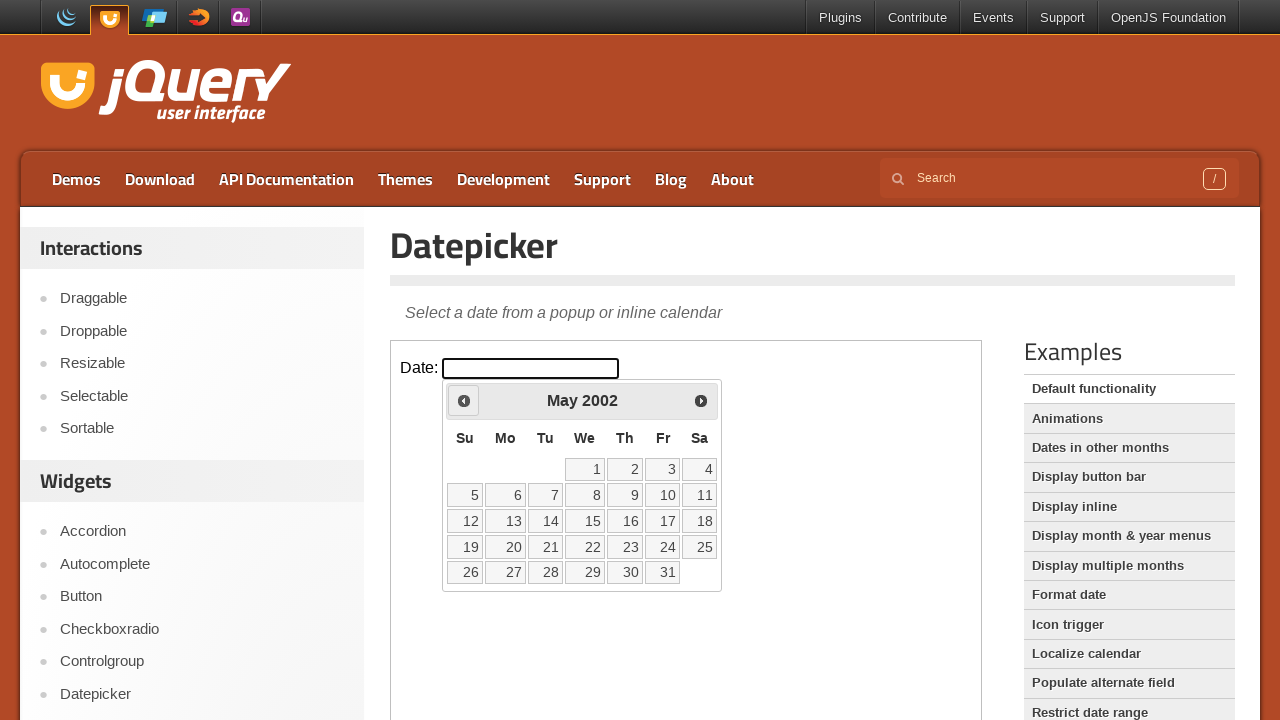

Clicked Prev button to navigate to previous year at (464, 400) on iframe >> nth=0 >> internal:control=enter-frame >> span:has-text('Prev')
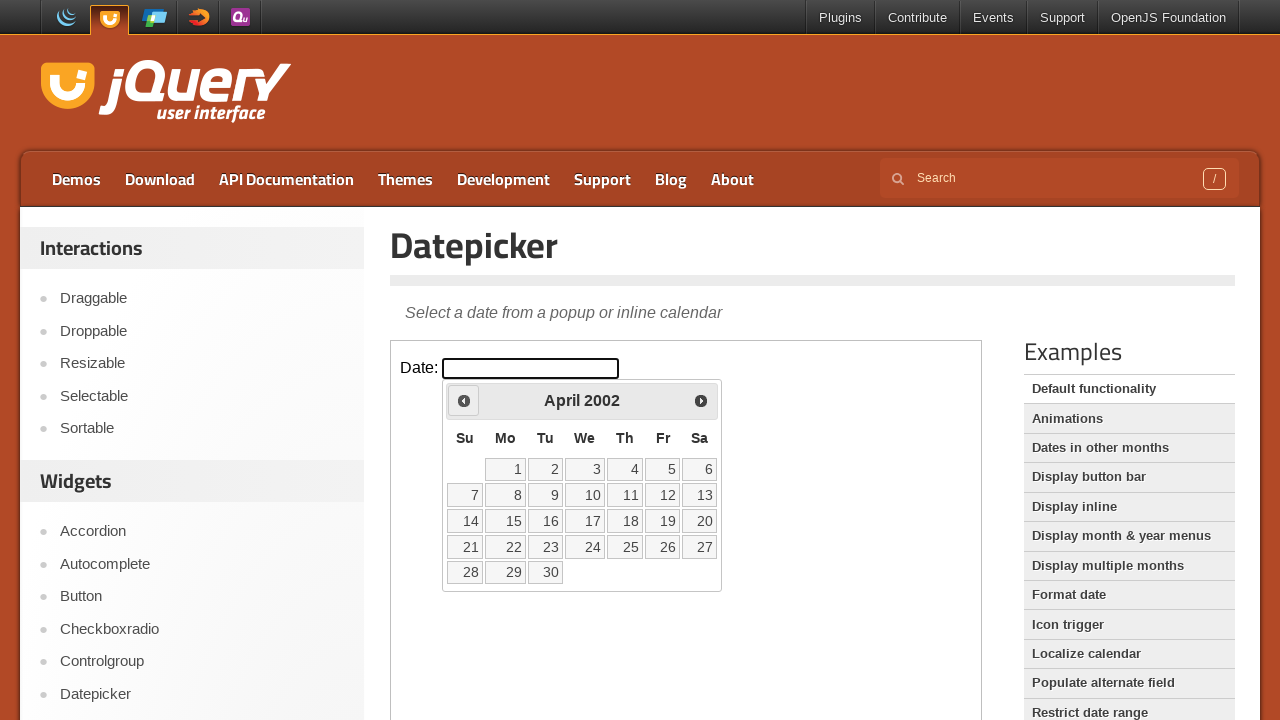

Updated current year: 2002
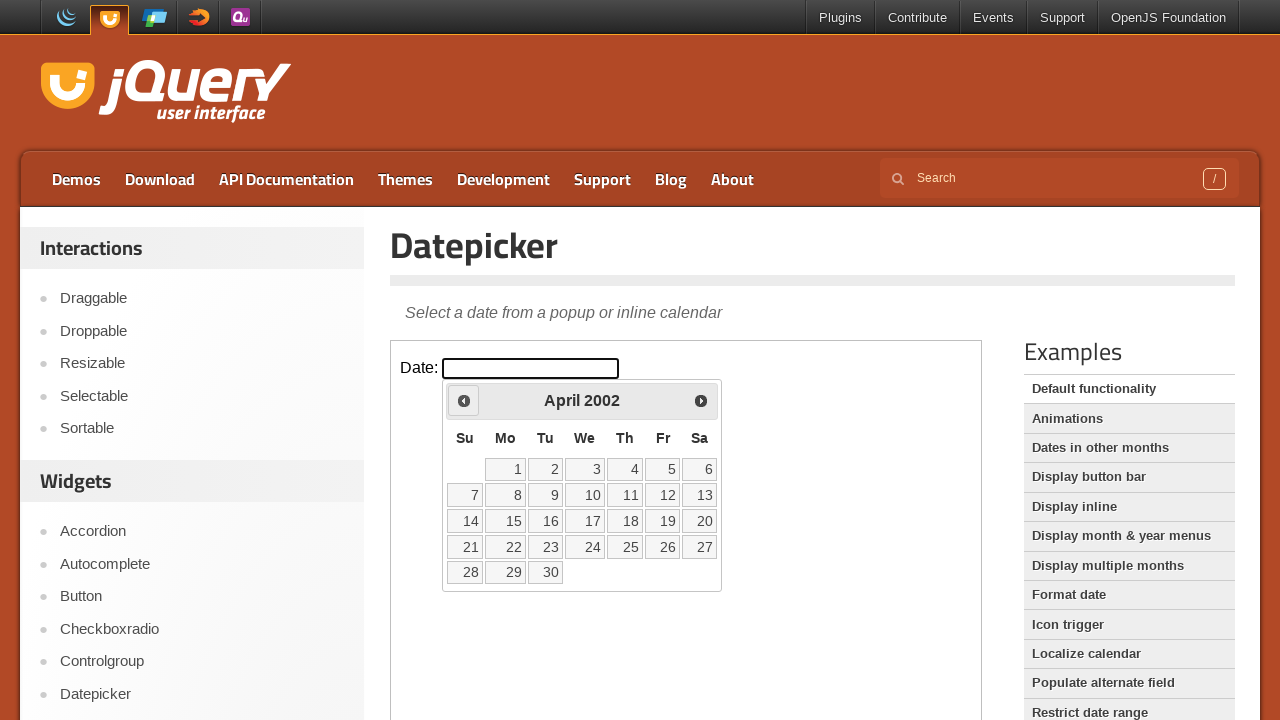

Clicked Prev button to navigate to previous year at (464, 400) on iframe >> nth=0 >> internal:control=enter-frame >> span:has-text('Prev')
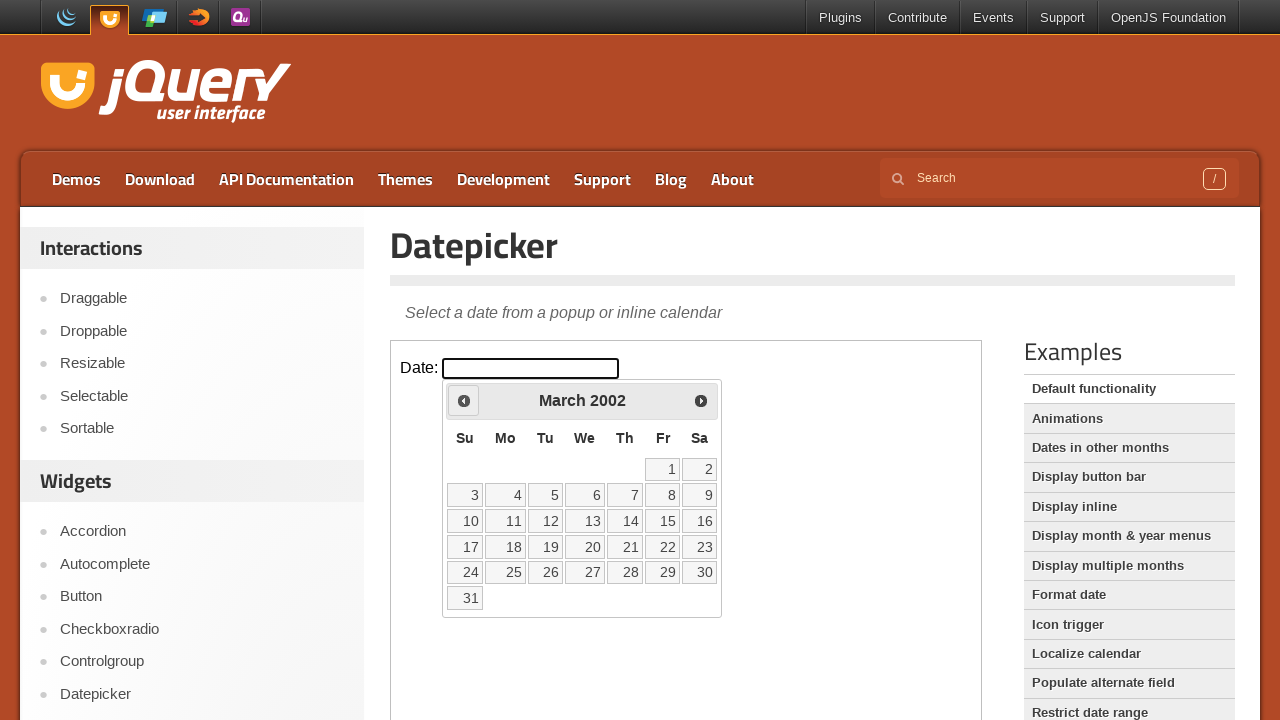

Updated current year: 2002
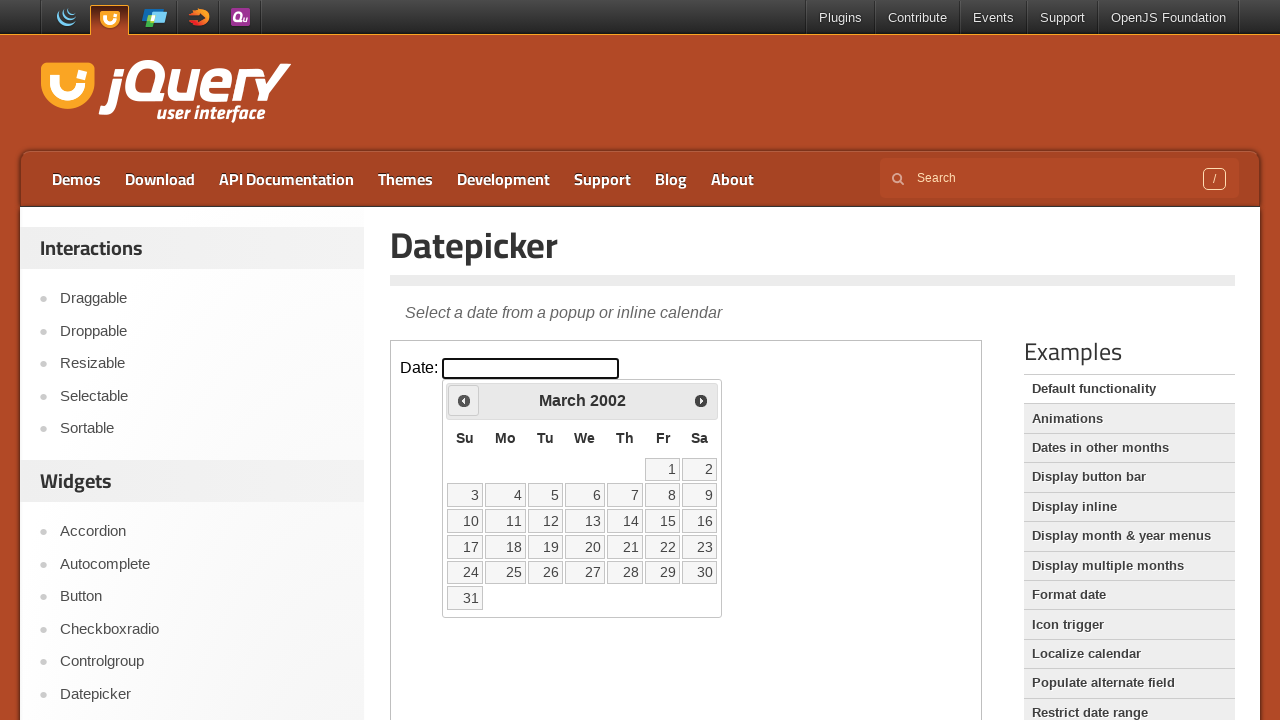

Clicked Prev button to navigate to previous year at (464, 400) on iframe >> nth=0 >> internal:control=enter-frame >> span:has-text('Prev')
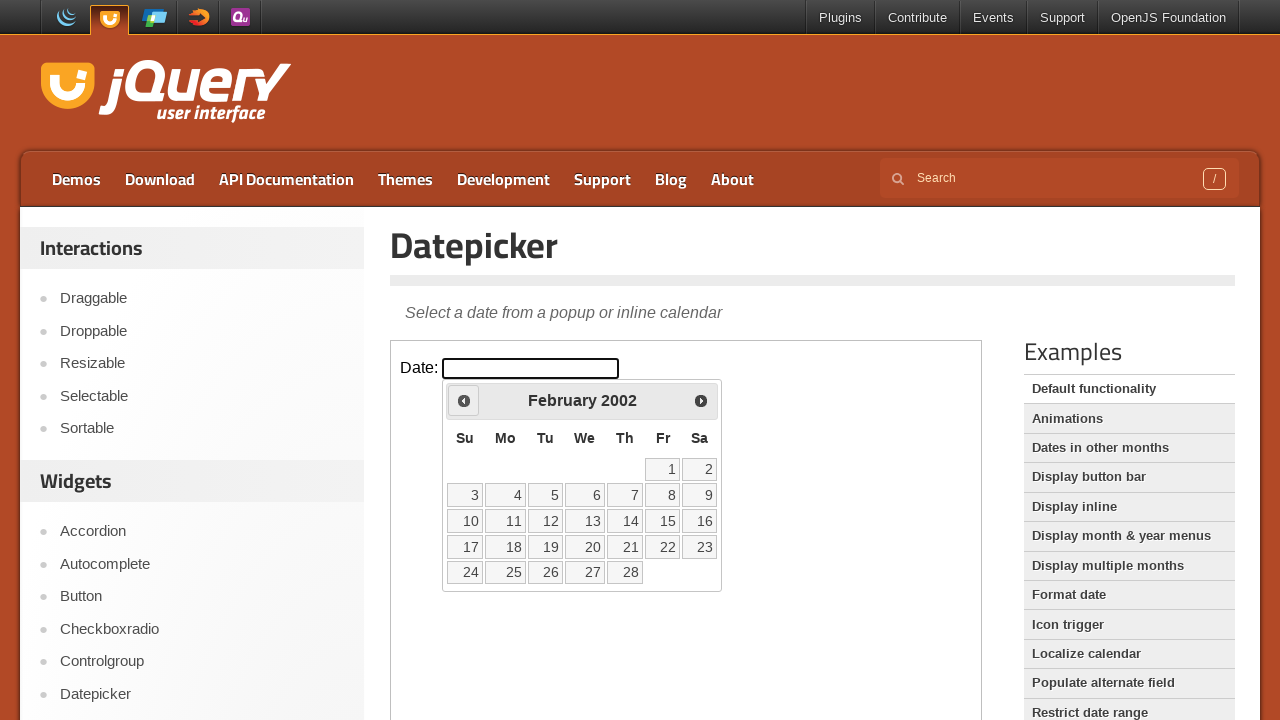

Updated current year: 2002
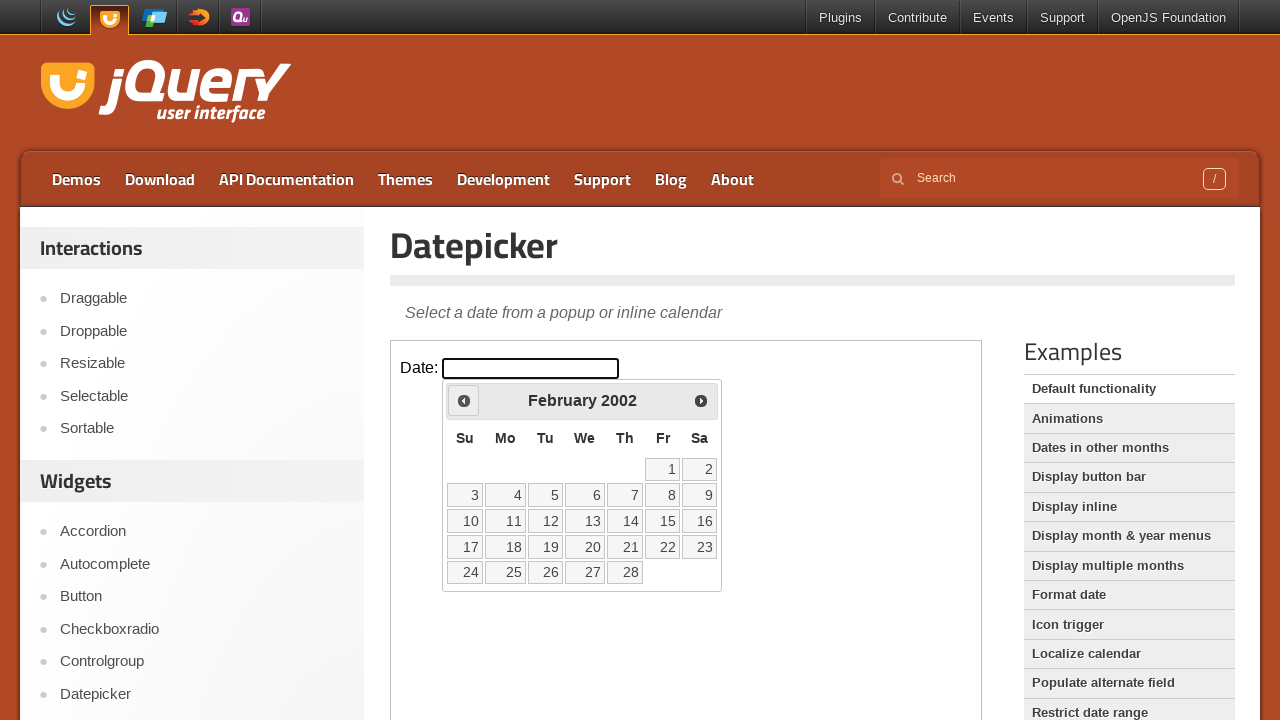

Clicked Prev button to navigate to previous year at (464, 400) on iframe >> nth=0 >> internal:control=enter-frame >> span:has-text('Prev')
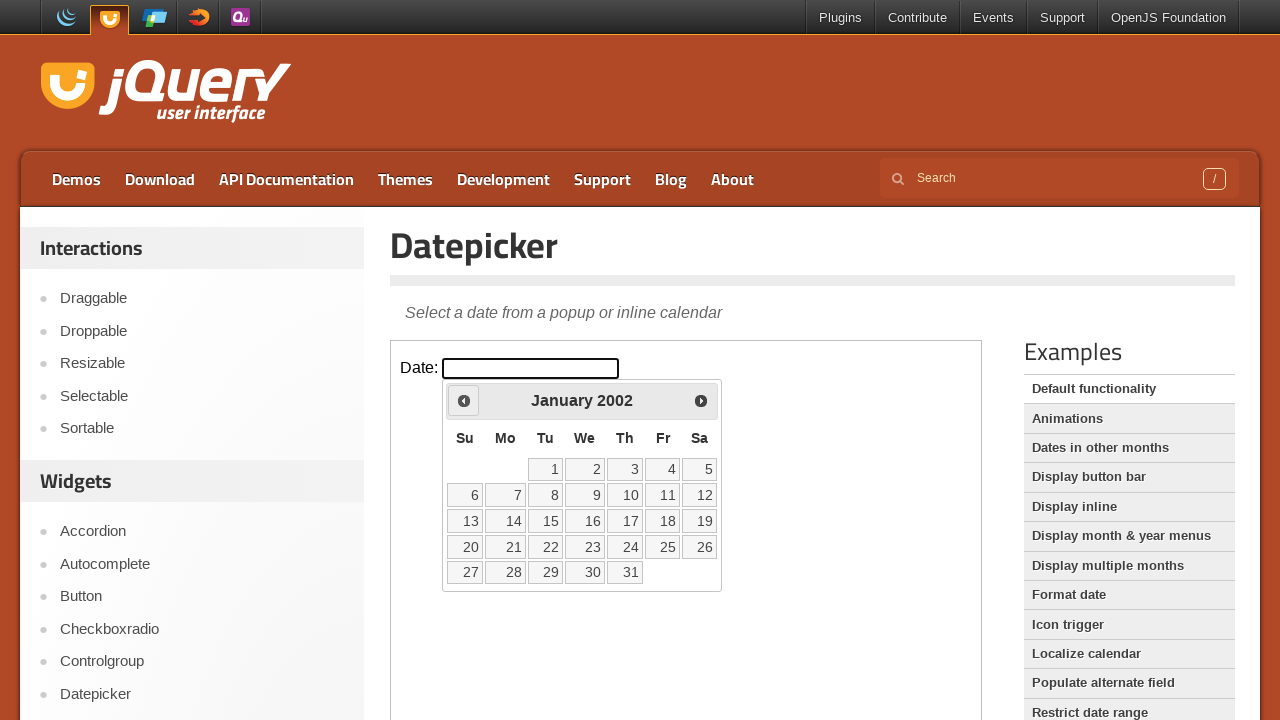

Updated current year: 2002
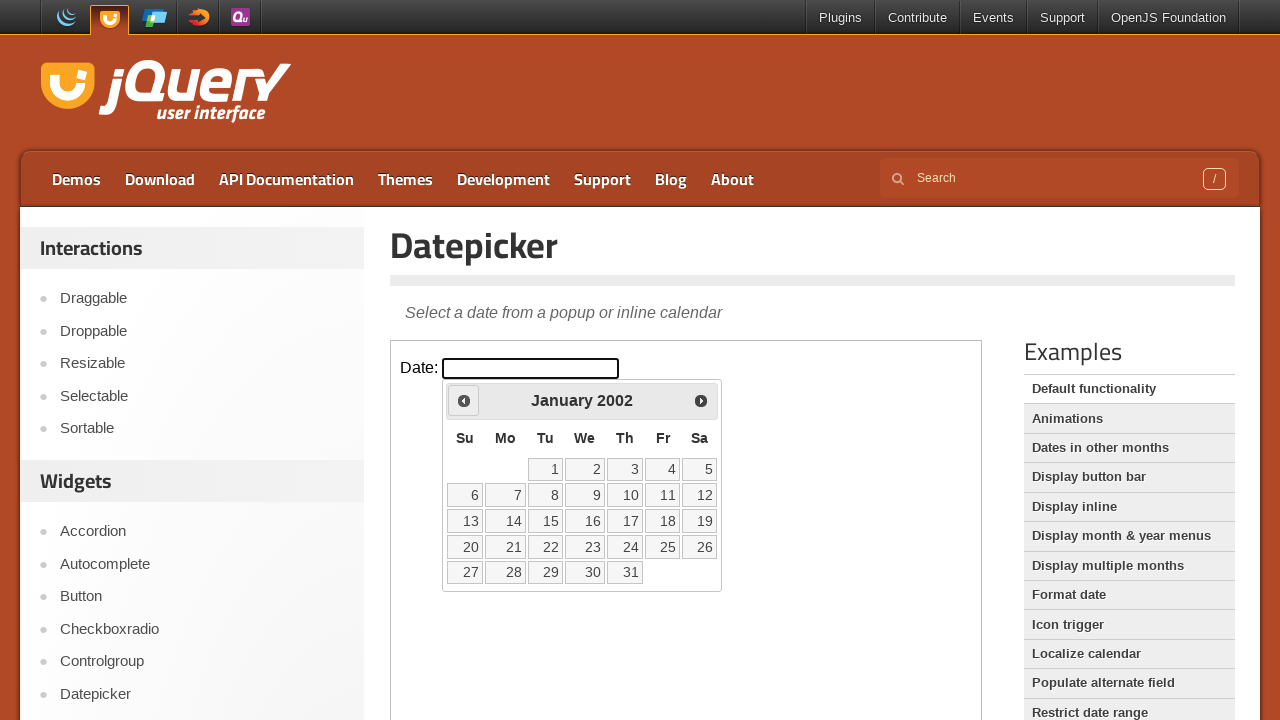

Clicked Prev button to navigate to previous year at (464, 400) on iframe >> nth=0 >> internal:control=enter-frame >> span:has-text('Prev')
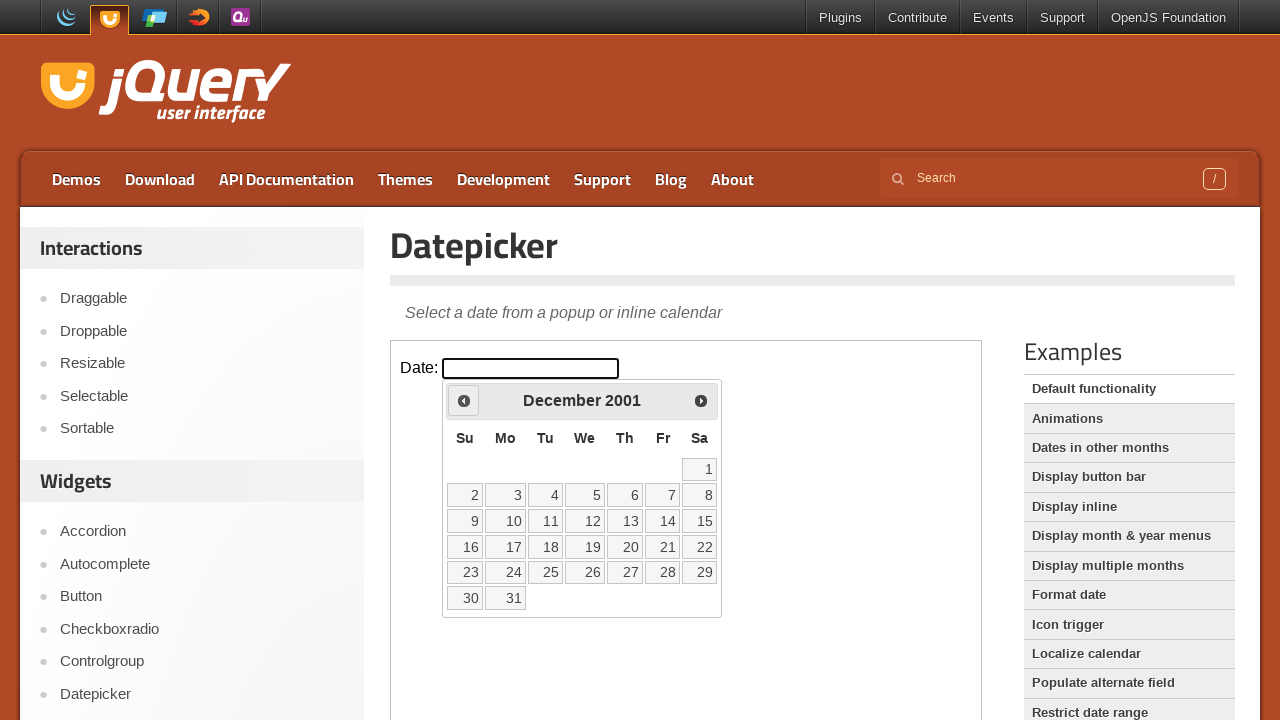

Updated current year: 2001
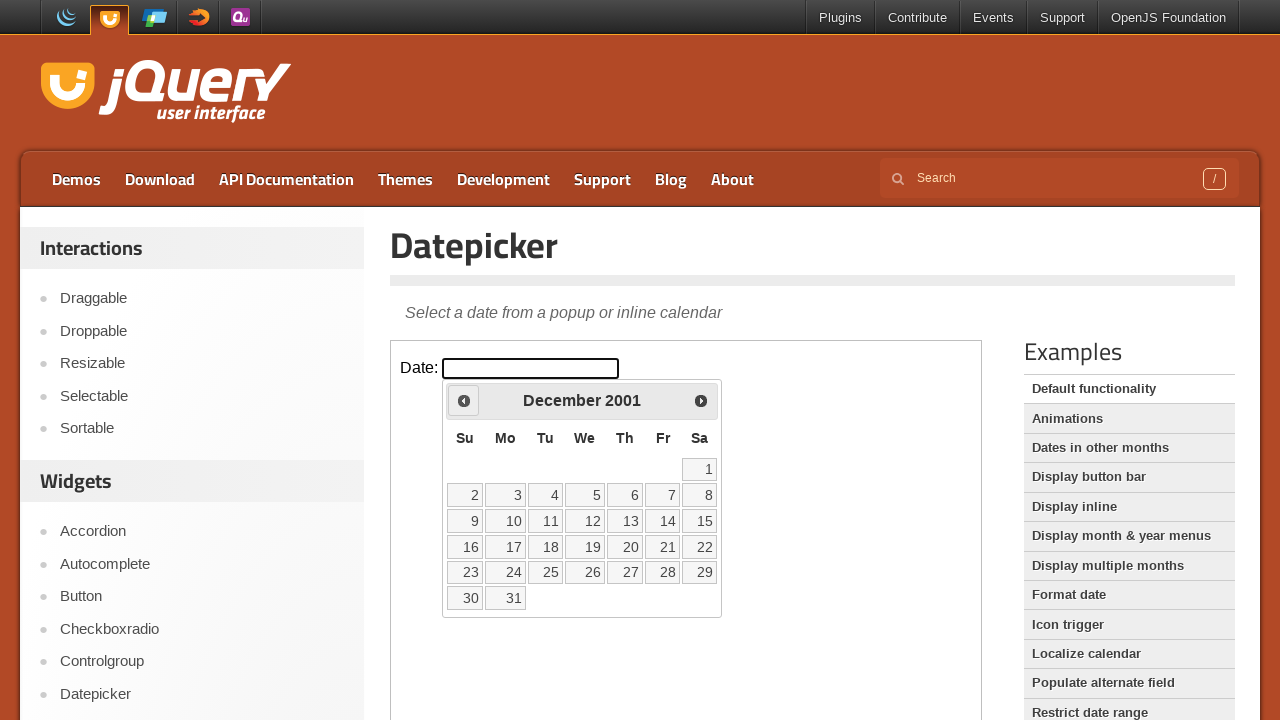

Retrieved current month: December
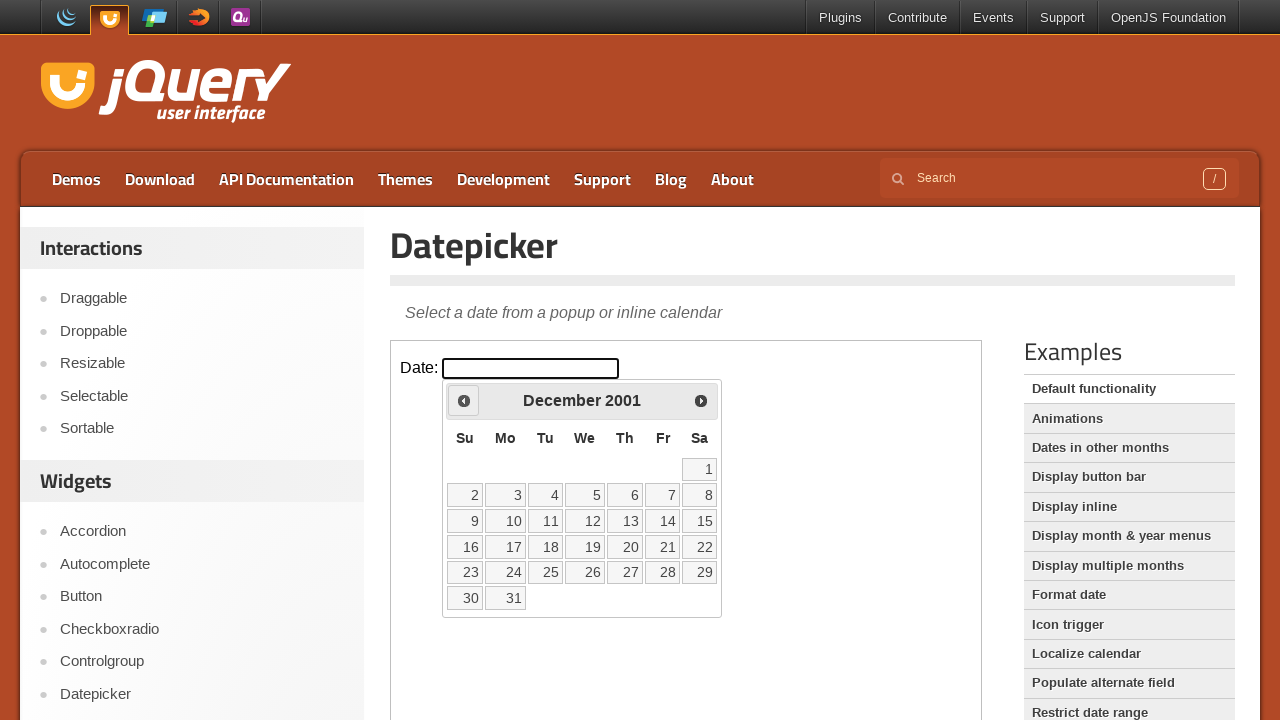

Clicked Prev button to navigate to previous month at (464, 400) on iframe >> nth=0 >> internal:control=enter-frame >> span:has-text('Prev')
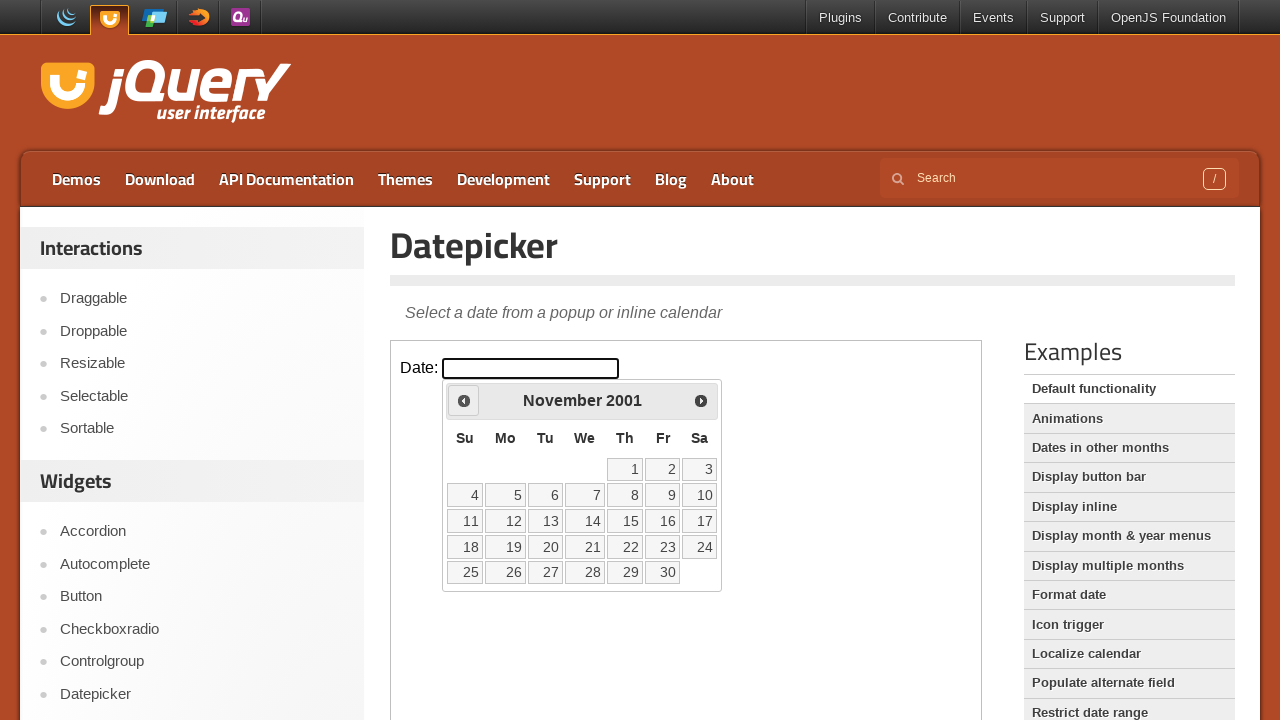

Updated current month: November
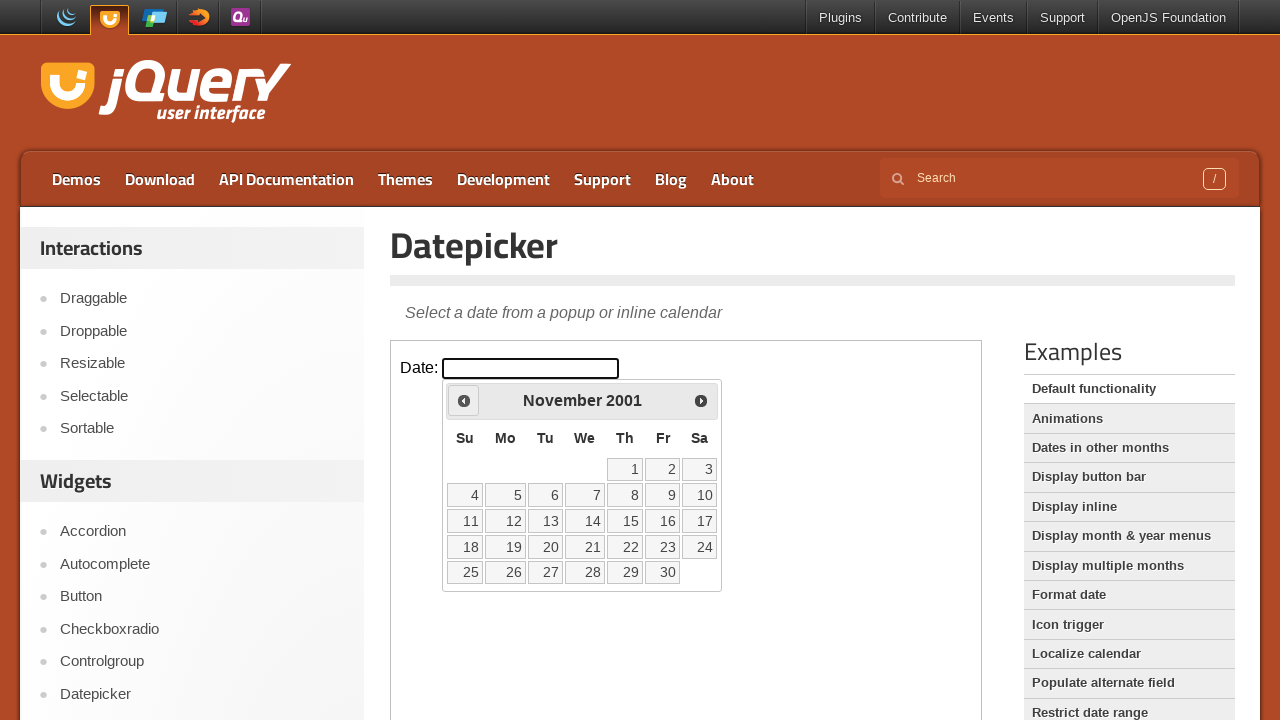

Clicked Prev button to navigate to previous month at (464, 400) on iframe >> nth=0 >> internal:control=enter-frame >> span:has-text('Prev')
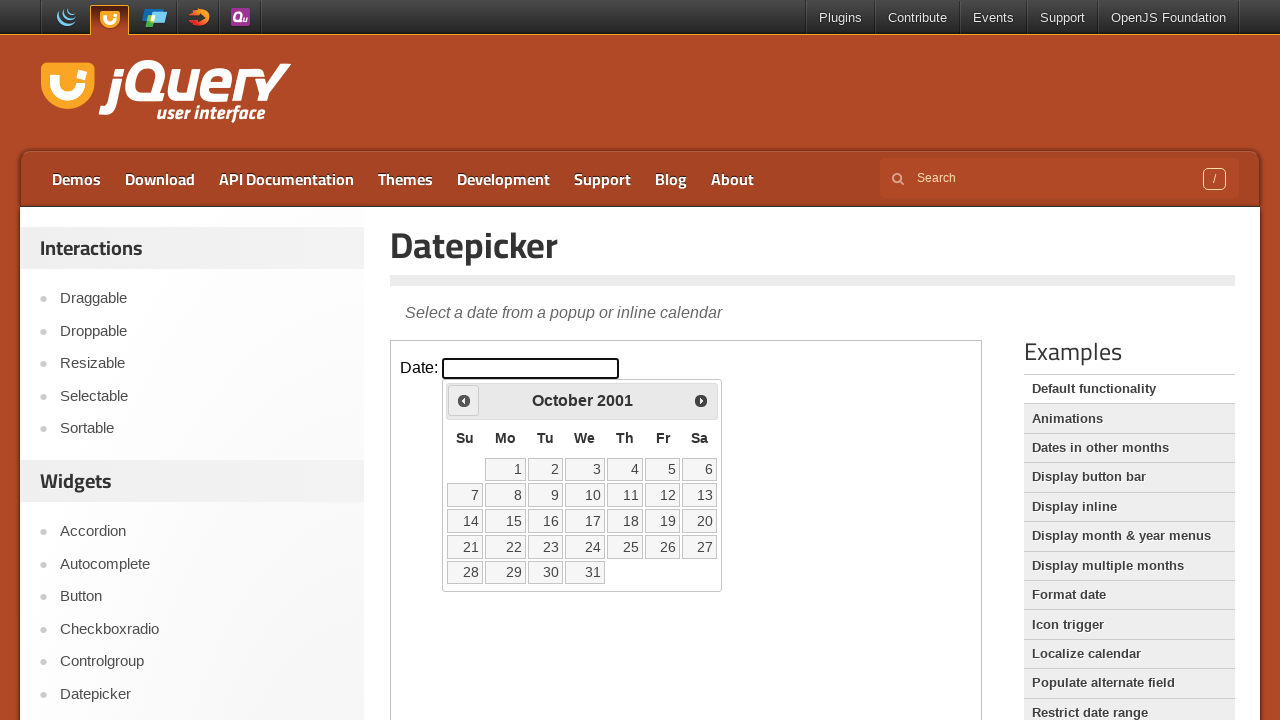

Updated current month: October
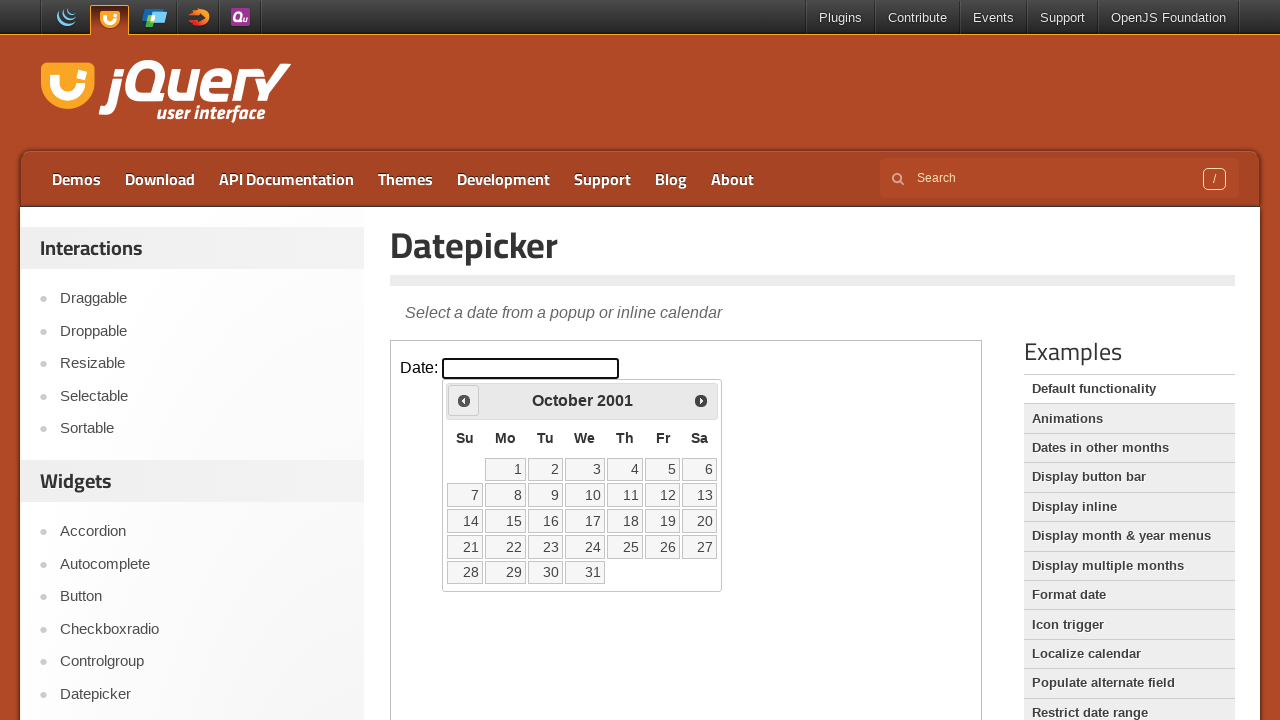

Clicked Prev button to navigate to previous month at (464, 400) on iframe >> nth=0 >> internal:control=enter-frame >> span:has-text('Prev')
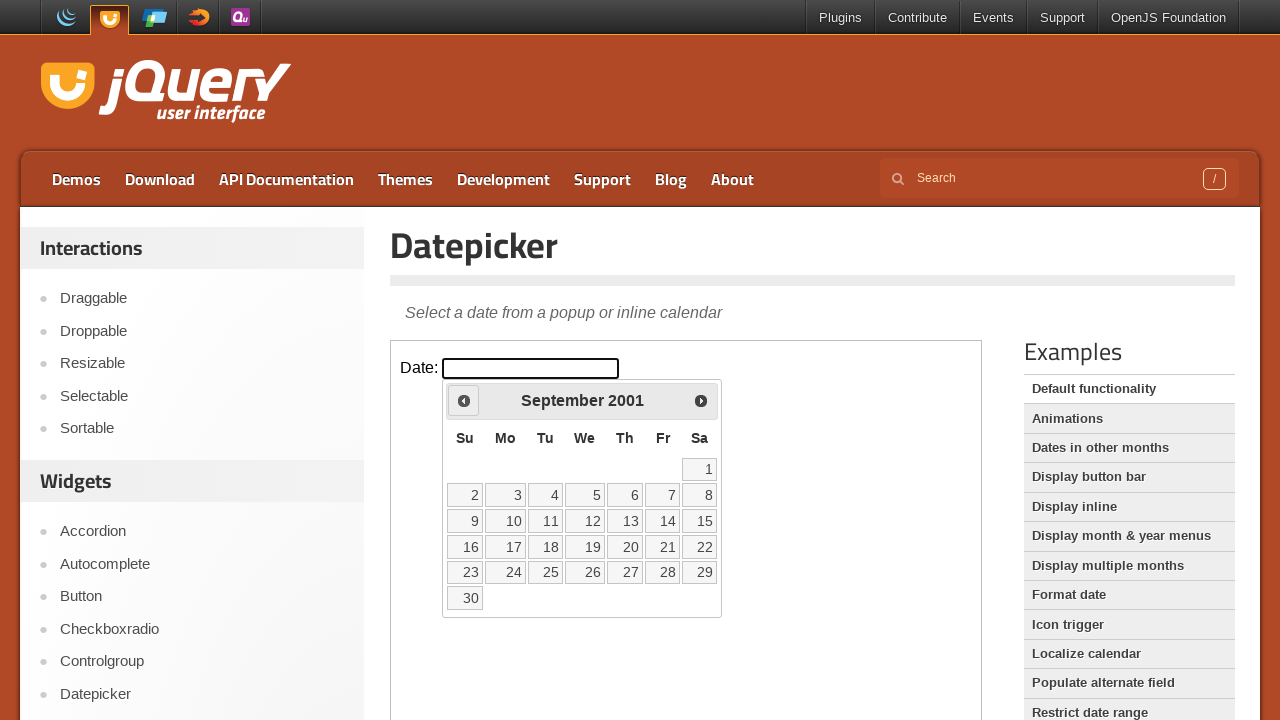

Updated current month: September
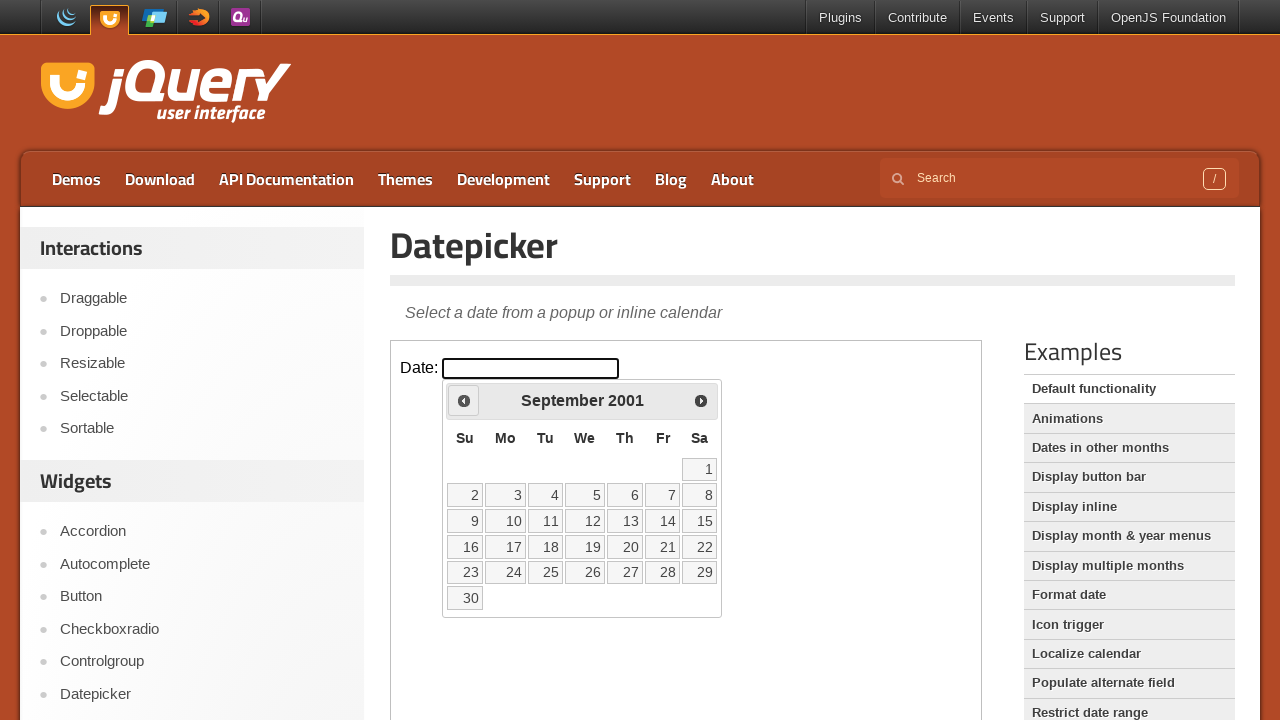

Clicked Prev button to navigate to previous month at (464, 400) on iframe >> nth=0 >> internal:control=enter-frame >> span:has-text('Prev')
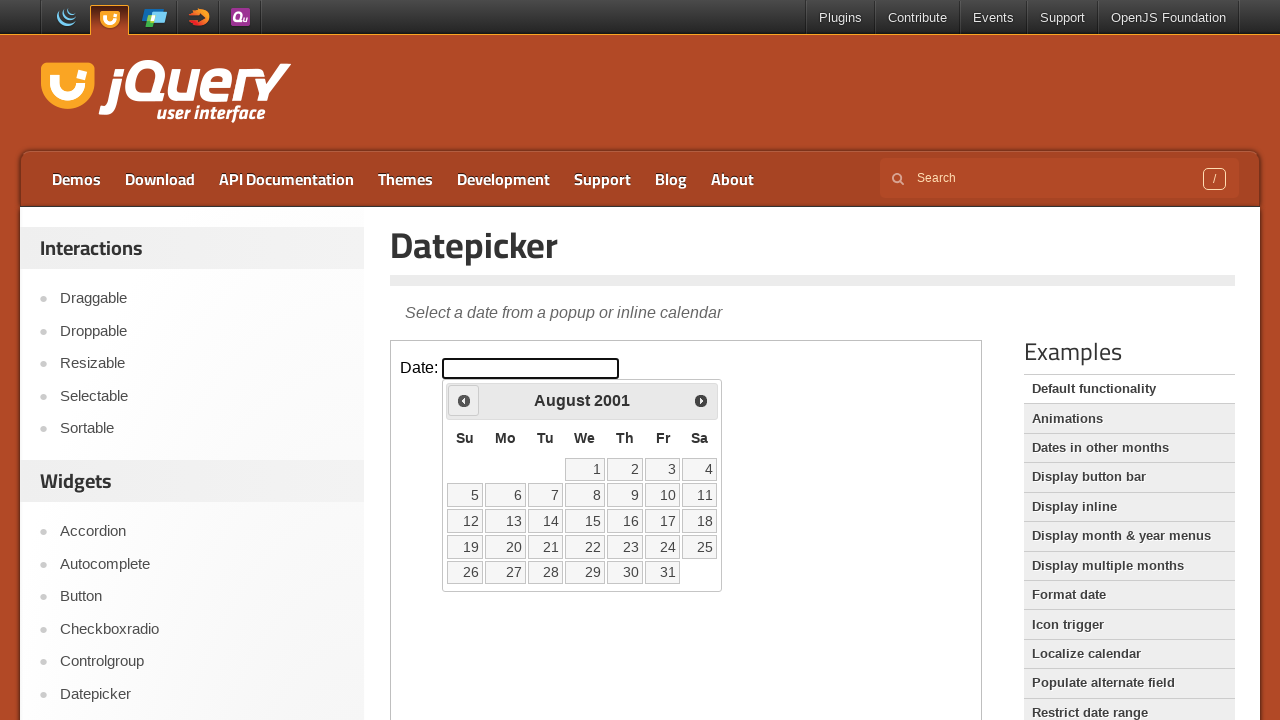

Updated current month: August
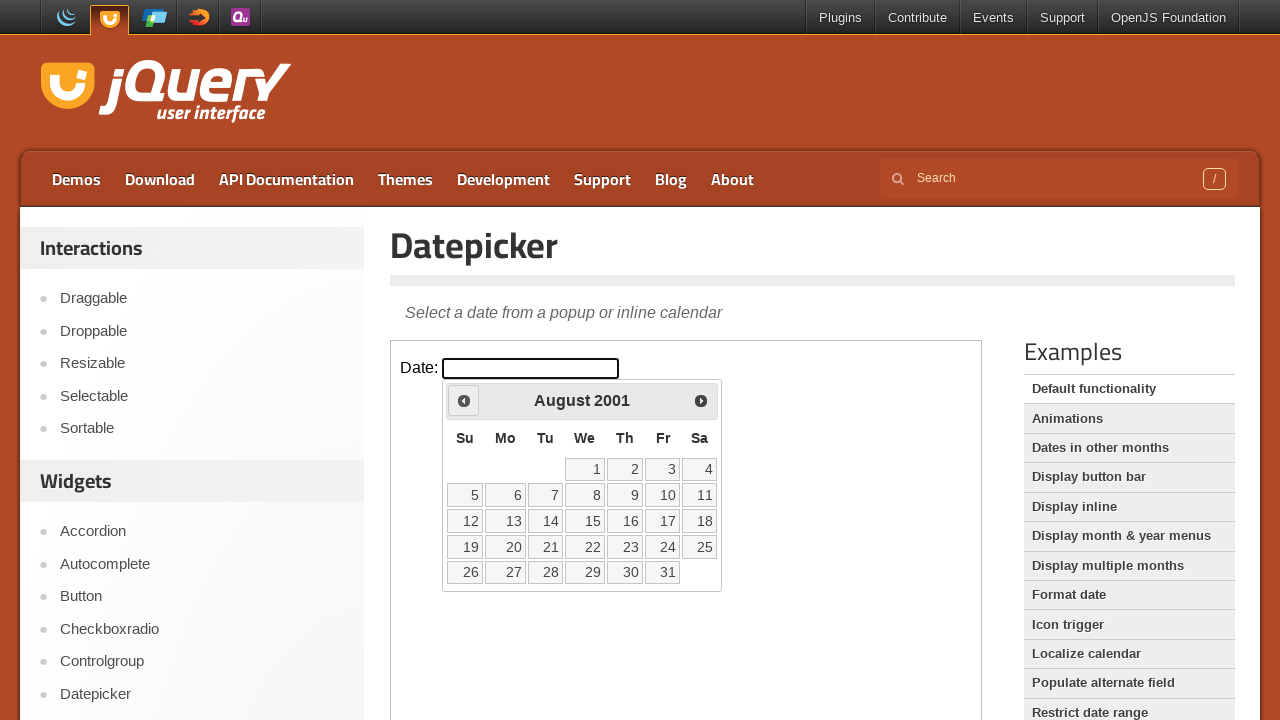

Clicked Prev button to navigate to previous month at (464, 400) on iframe >> nth=0 >> internal:control=enter-frame >> span:has-text('Prev')
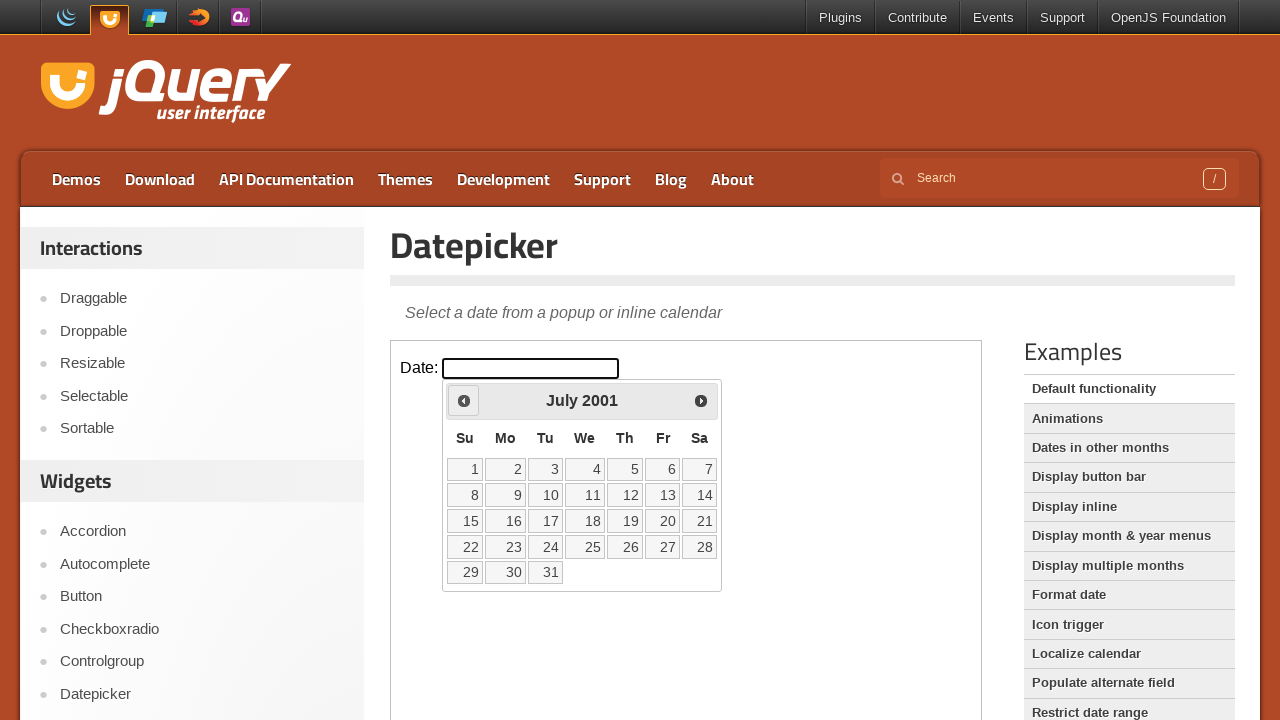

Updated current month: July
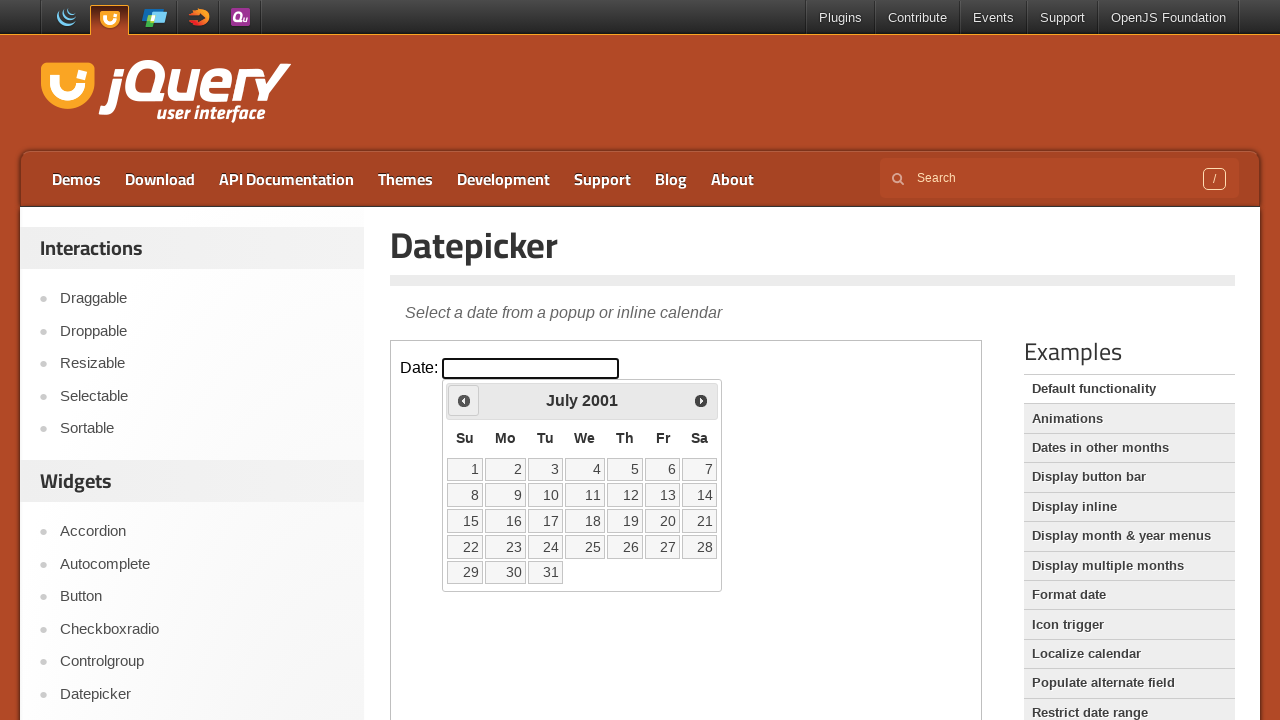

Clicked Prev button to navigate to previous month at (464, 400) on iframe >> nth=0 >> internal:control=enter-frame >> span:has-text('Prev')
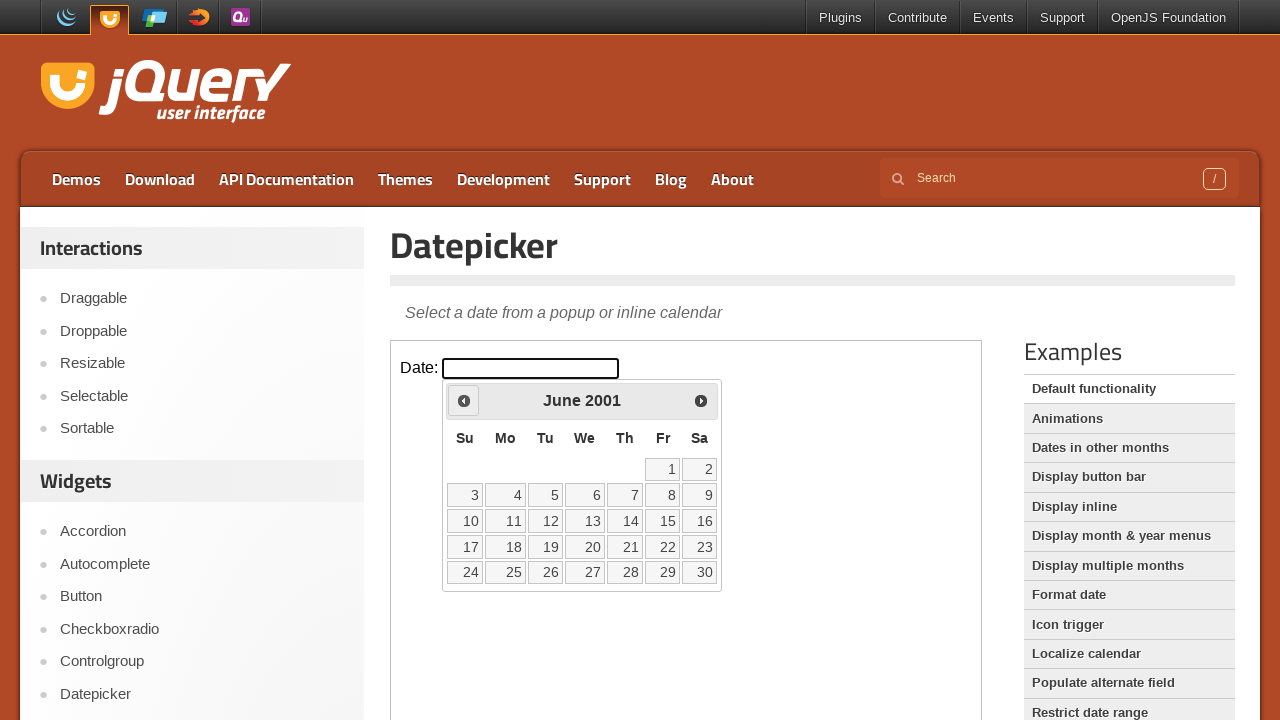

Updated current month: June
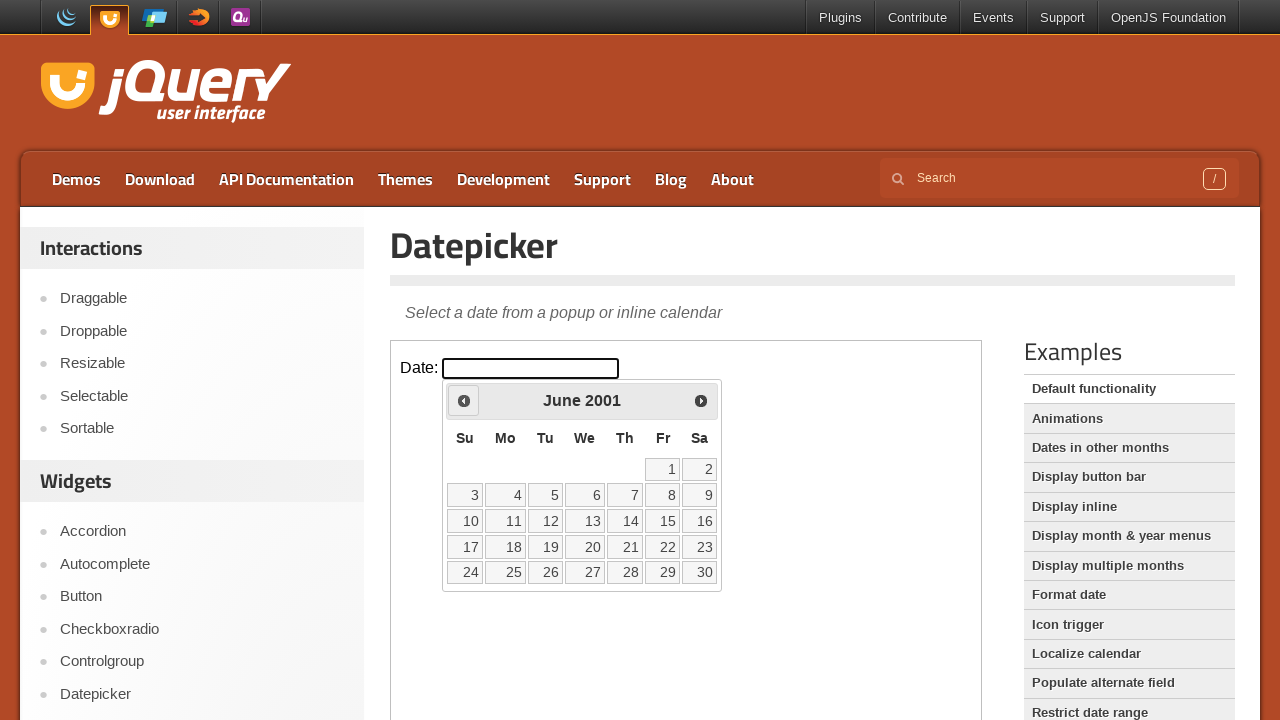

Selected day 13 from the calendar at (585, 521) on iframe >> nth=0 >> internal:control=enter-frame >> .ui-datepicker-calendar td:ha
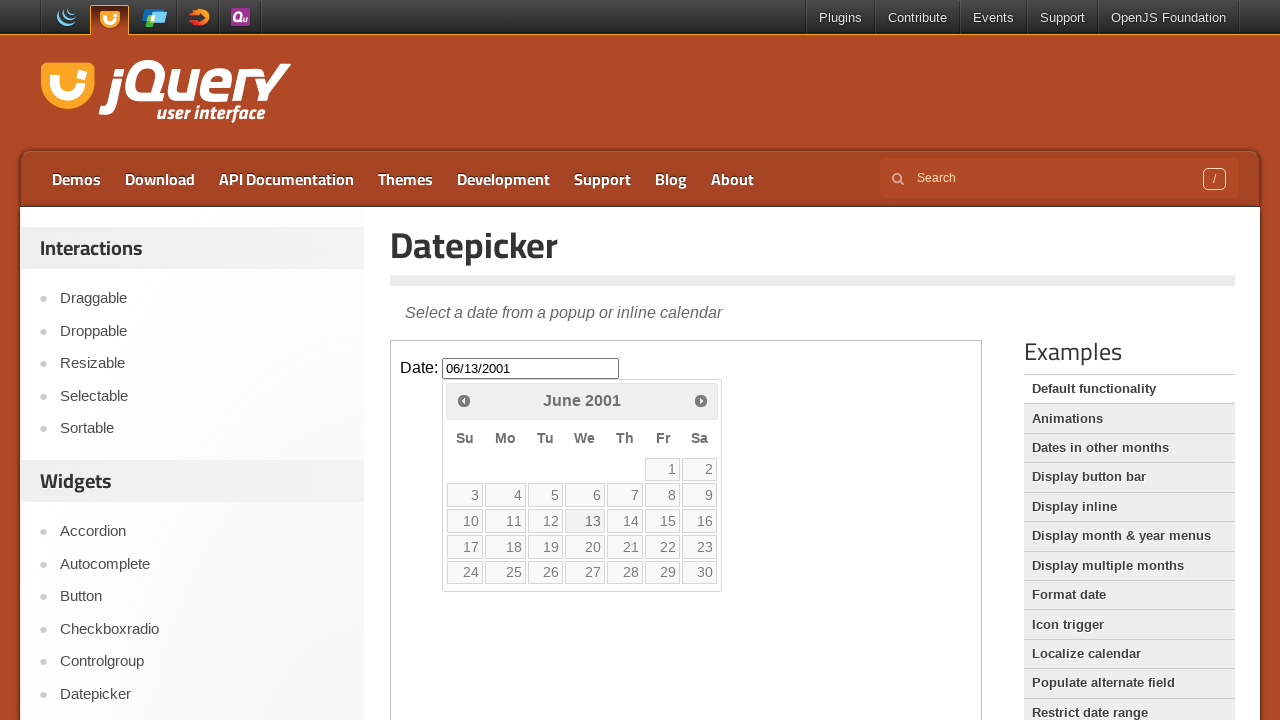

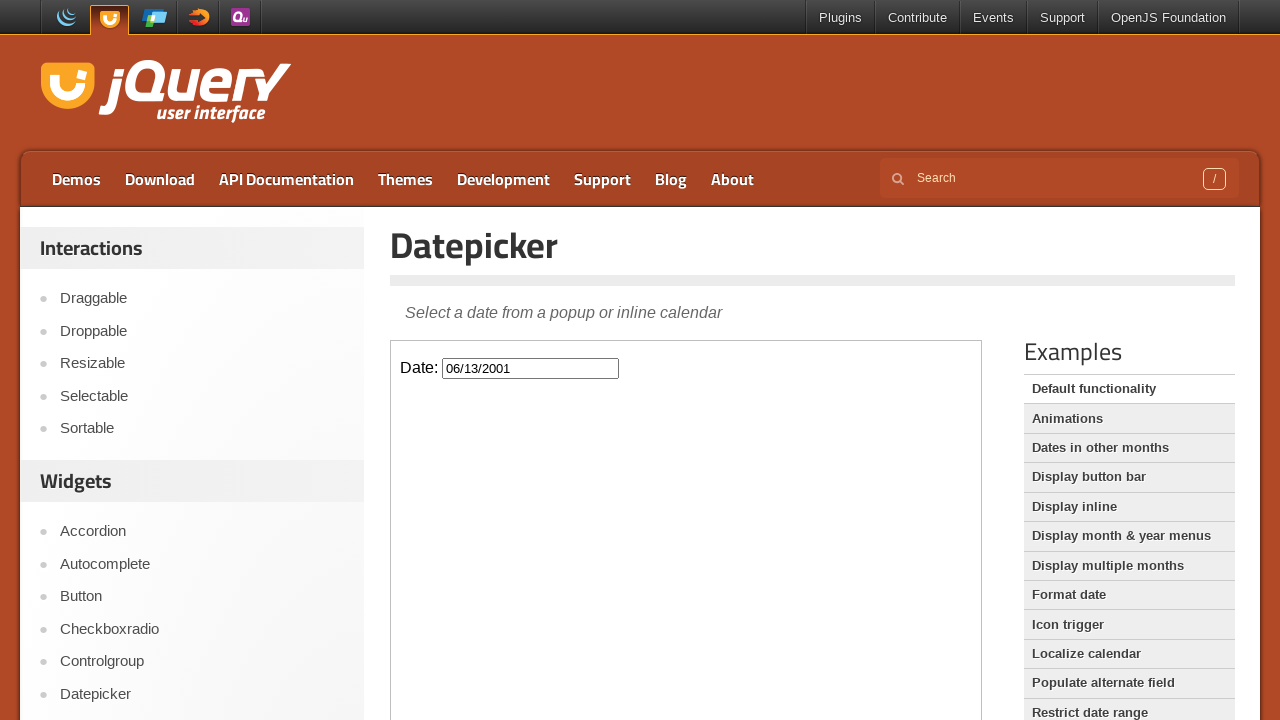